Automates playing through the text adventure game "Jigsaw" by Graham Nelson, entering a series of game commands (directions, actions, interactions) via the web interface input form.

Starting URL: http://www.web-adventures.org/cgi-bin/webfrotz?s=Jigsaw

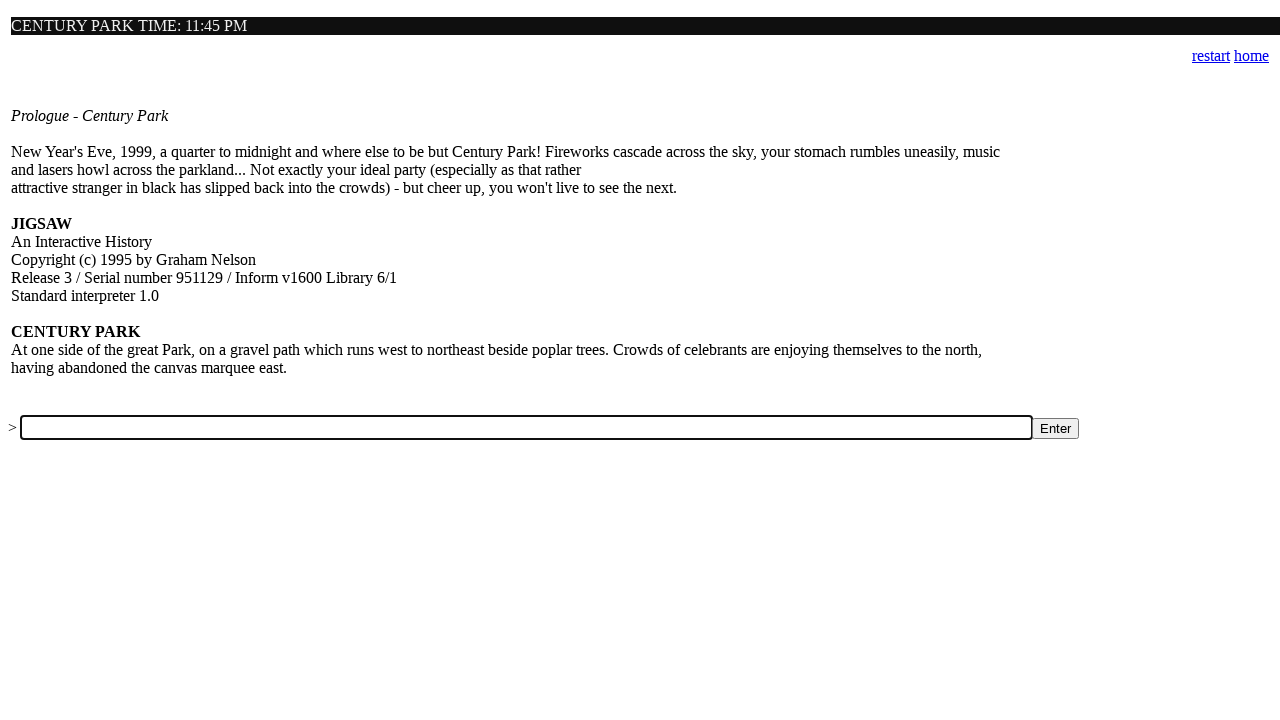

Filled input field with command: 'east' on input[name='a']
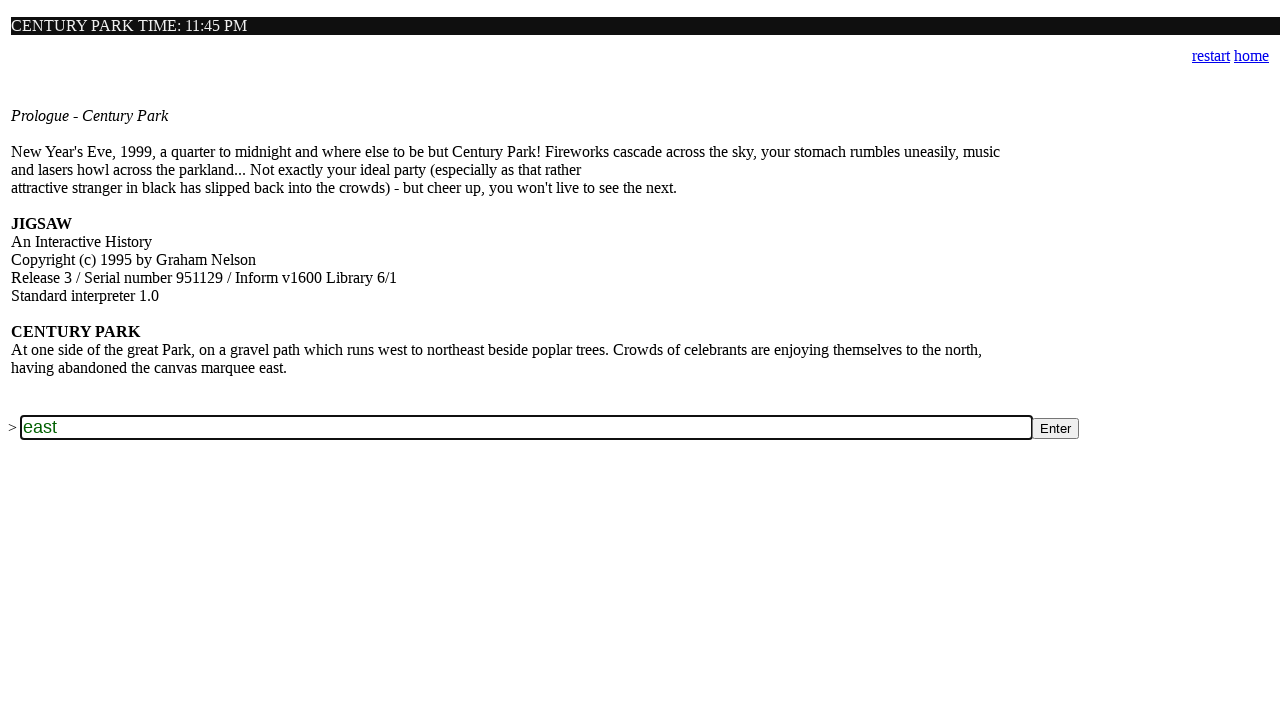

Pressed Enter to submit command: 'east' on input[name='a']
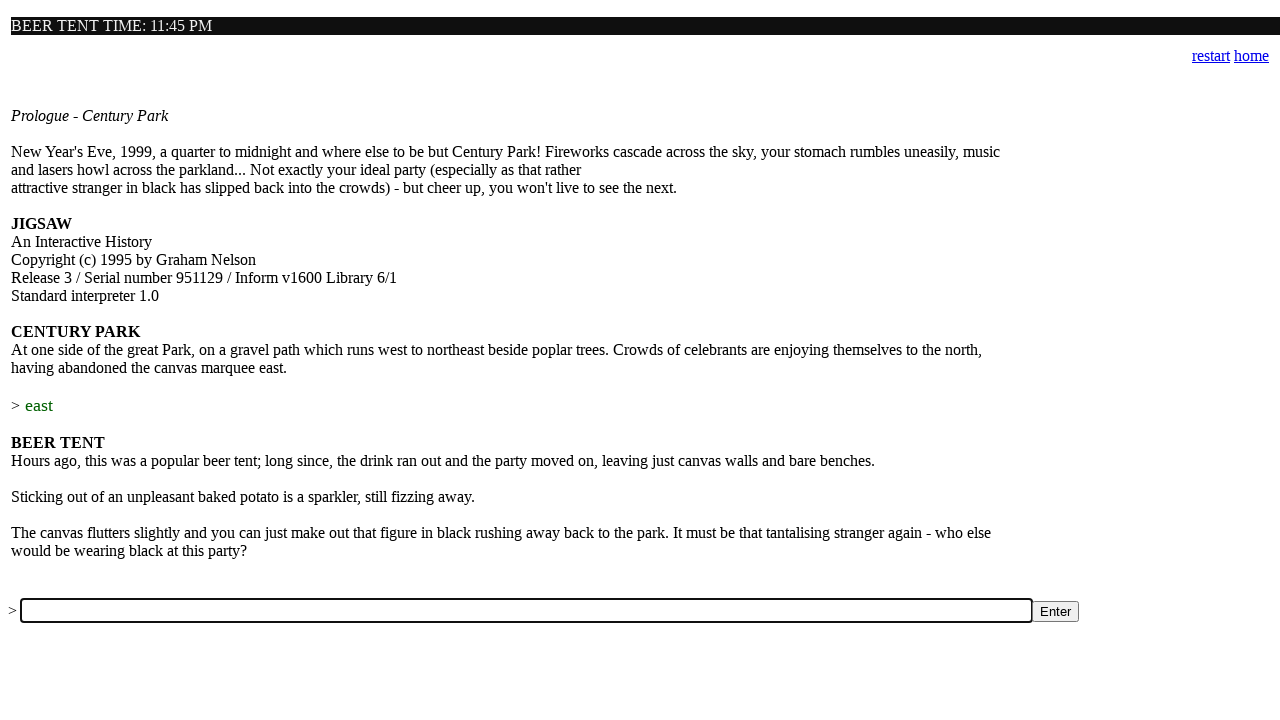

Waited for game to process command: 'east'
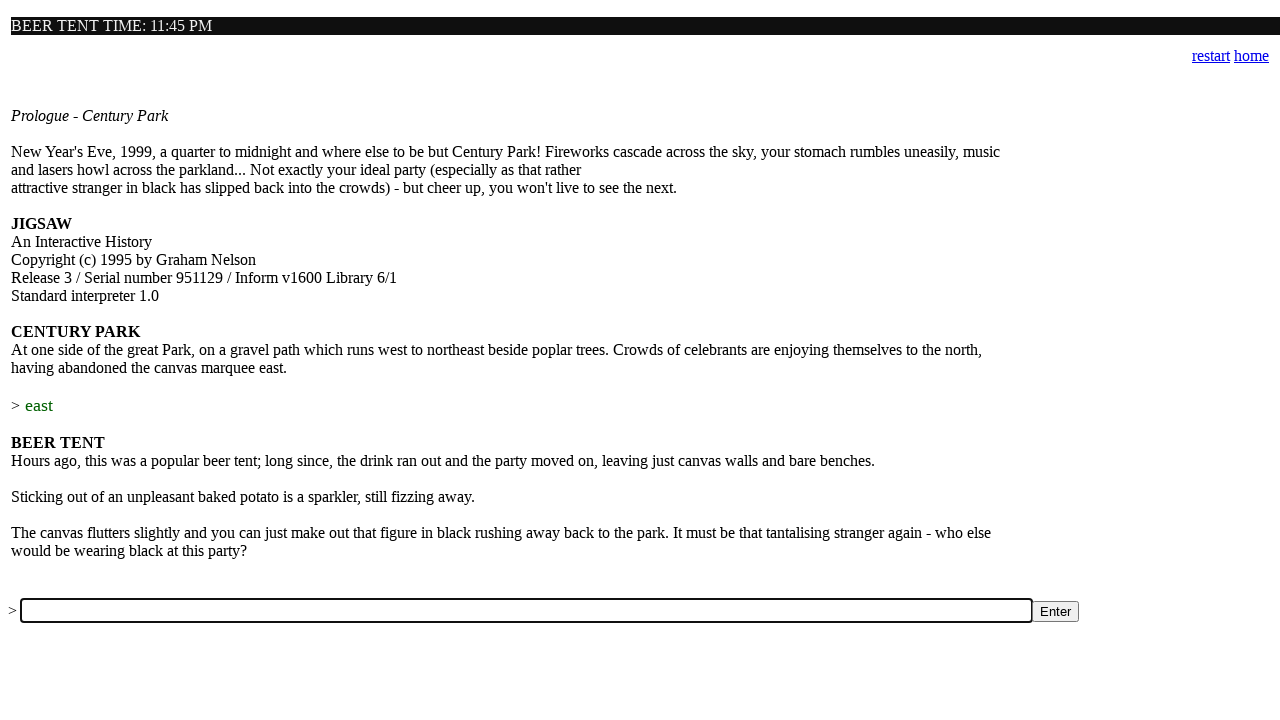

Filled input field with command: 'get sparkler' on input[name='a']
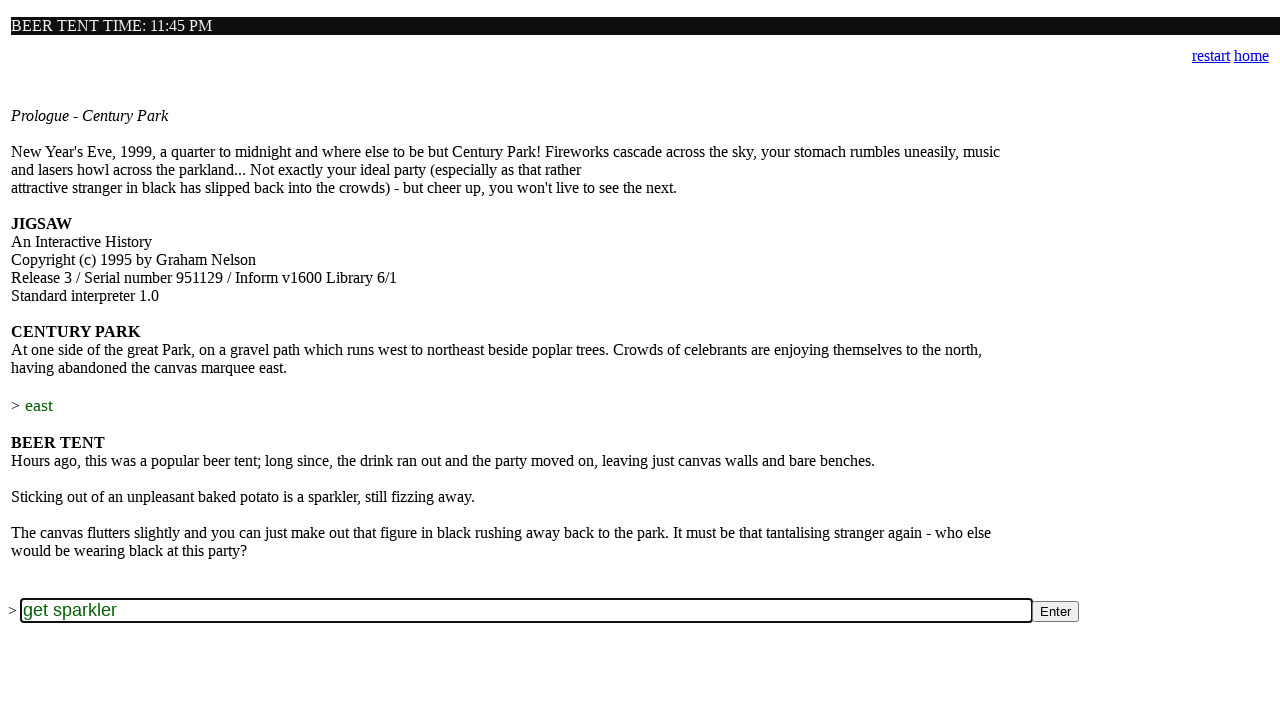

Pressed Enter to submit command: 'get sparkler' on input[name='a']
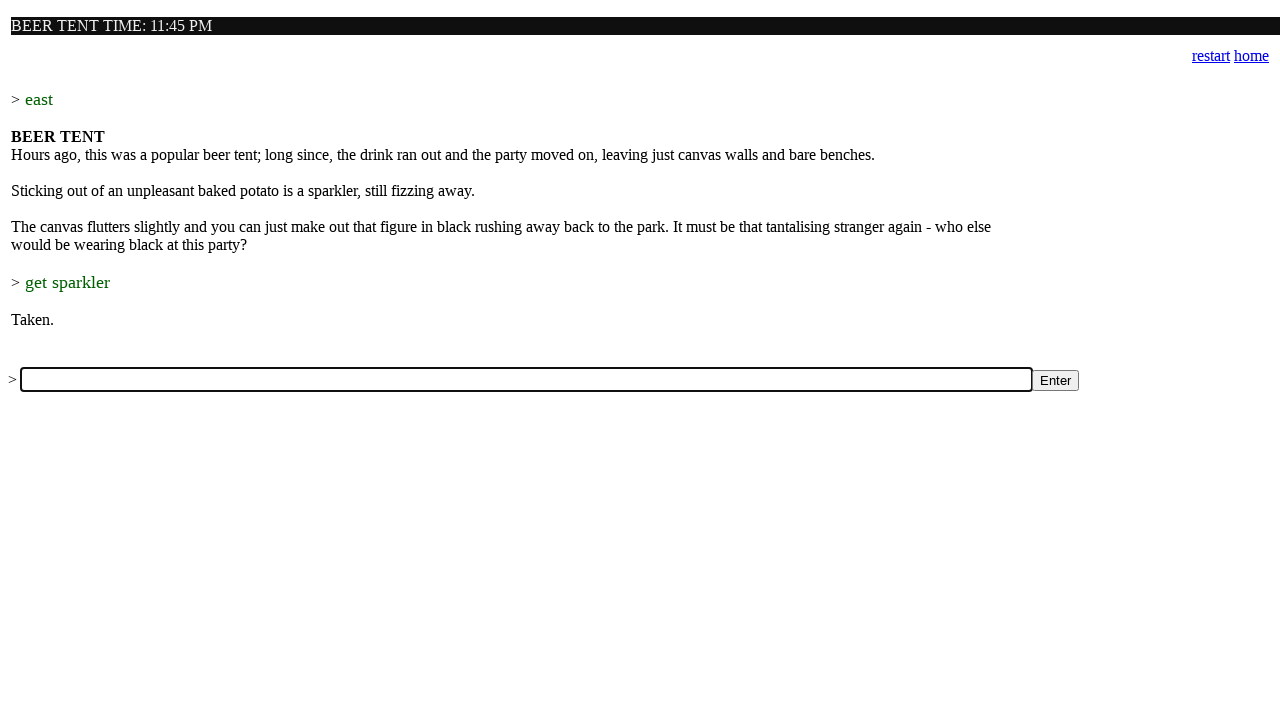

Waited for game to process command: 'get sparkler'
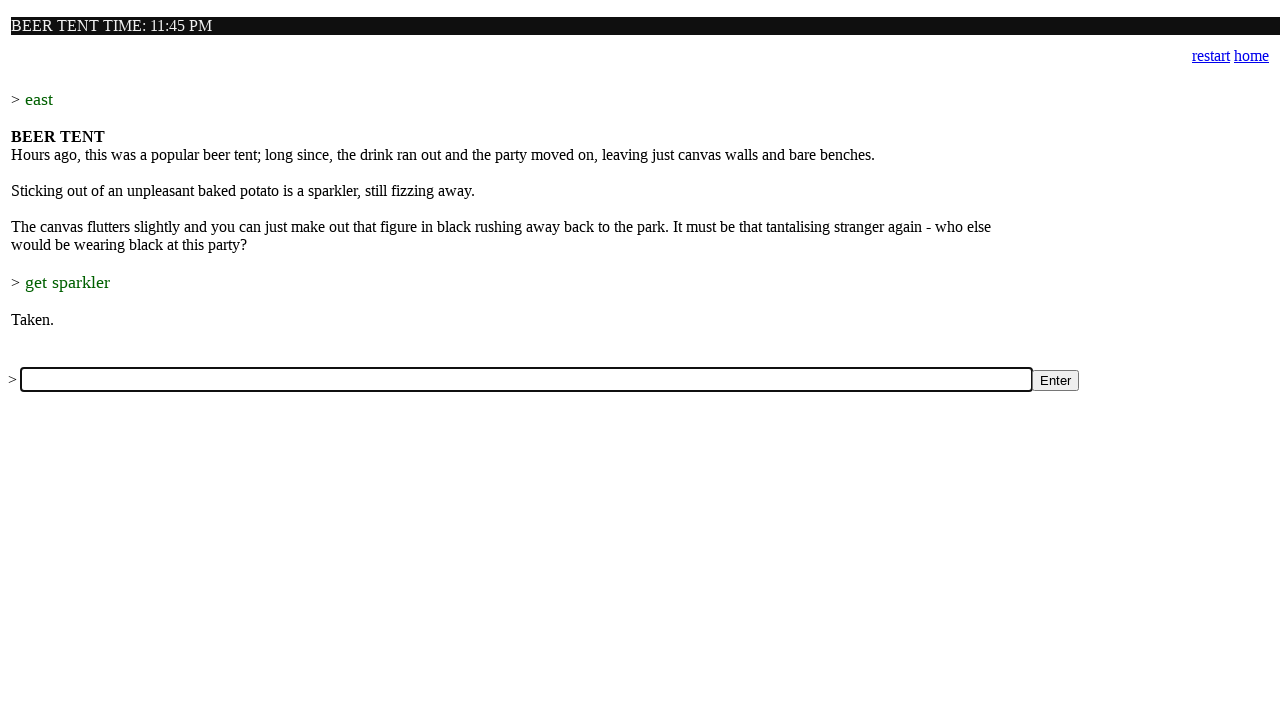

Filled input field with command: 'west' on input[name='a']
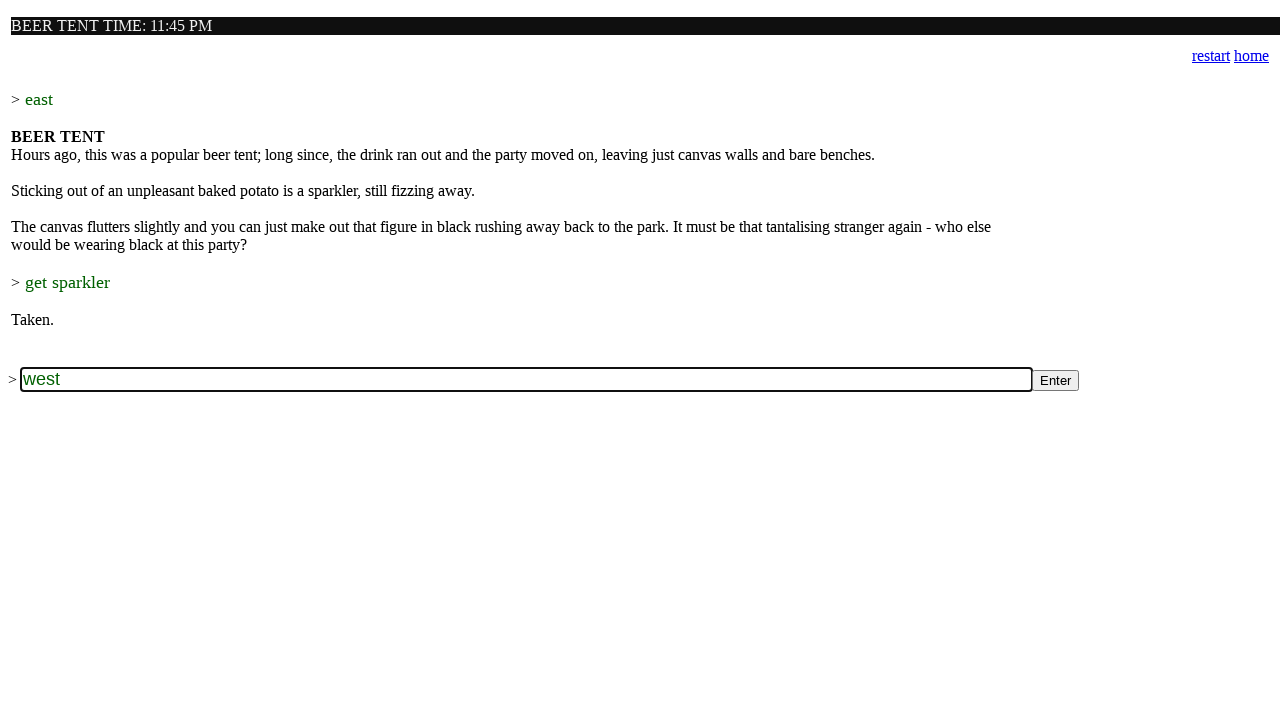

Pressed Enter to submit command: 'west' on input[name='a']
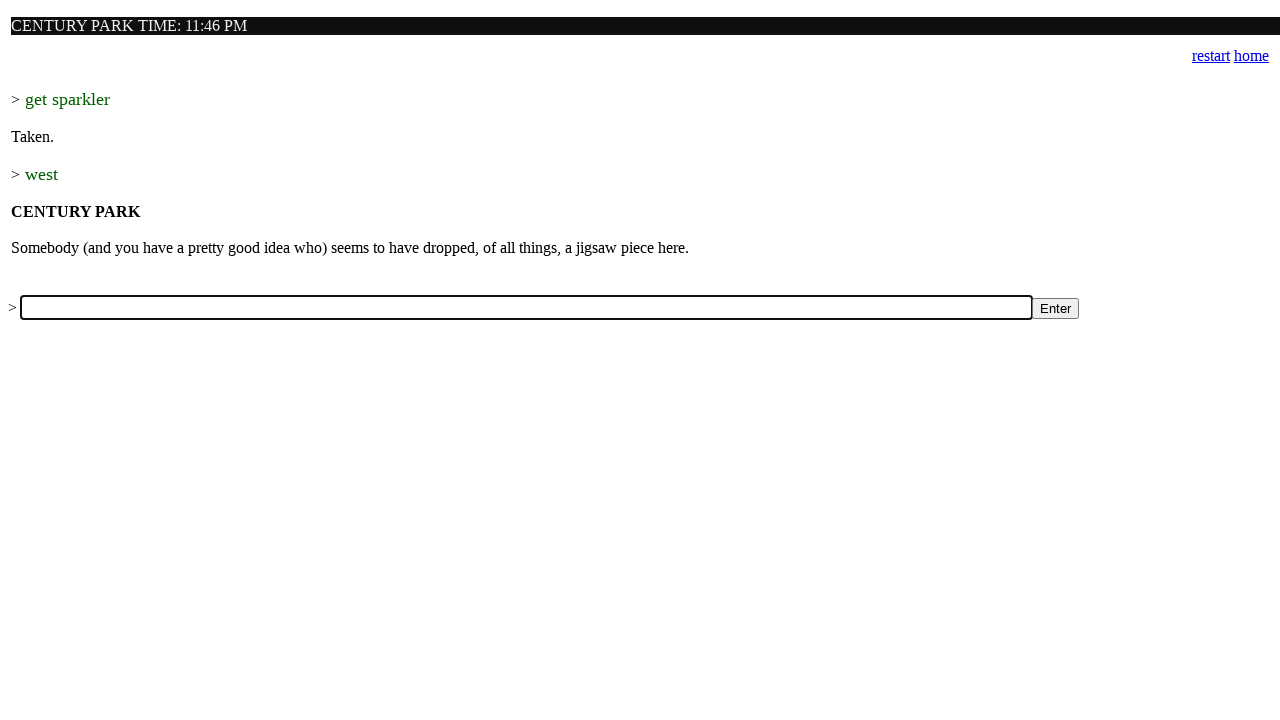

Waited for game to process command: 'west'
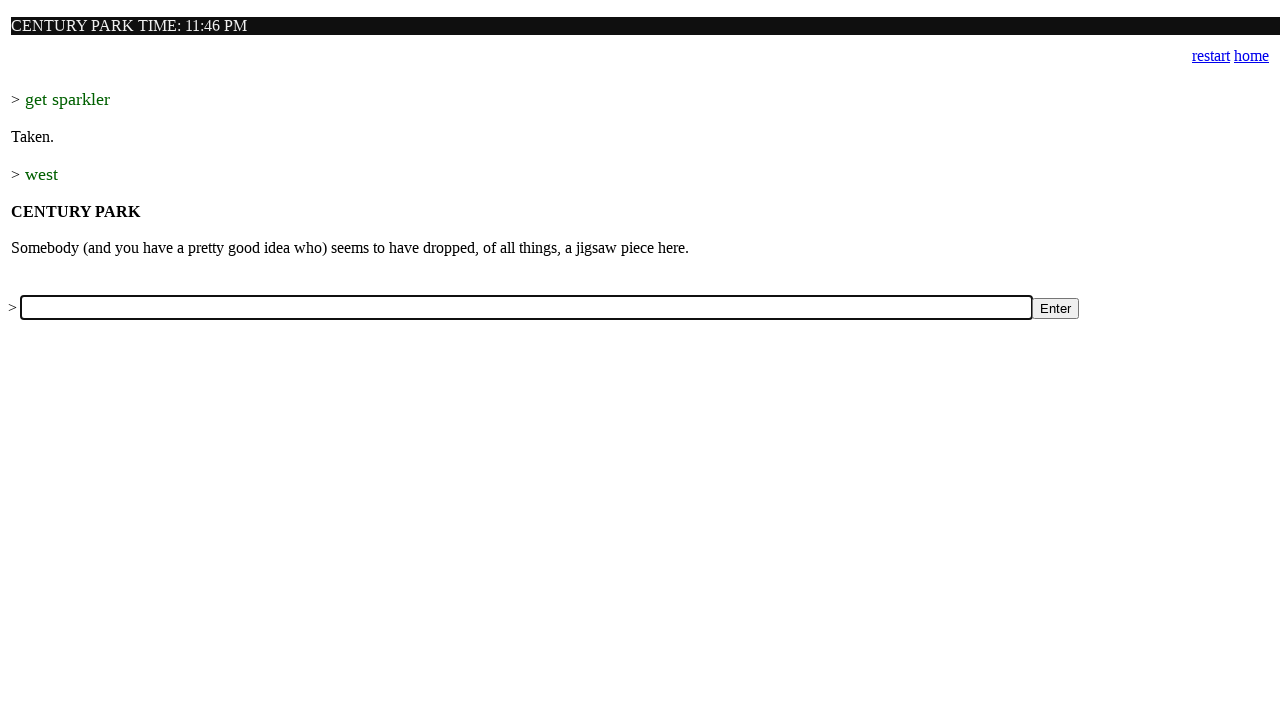

Filled input field with command: 'get jigsaw piece' on input[name='a']
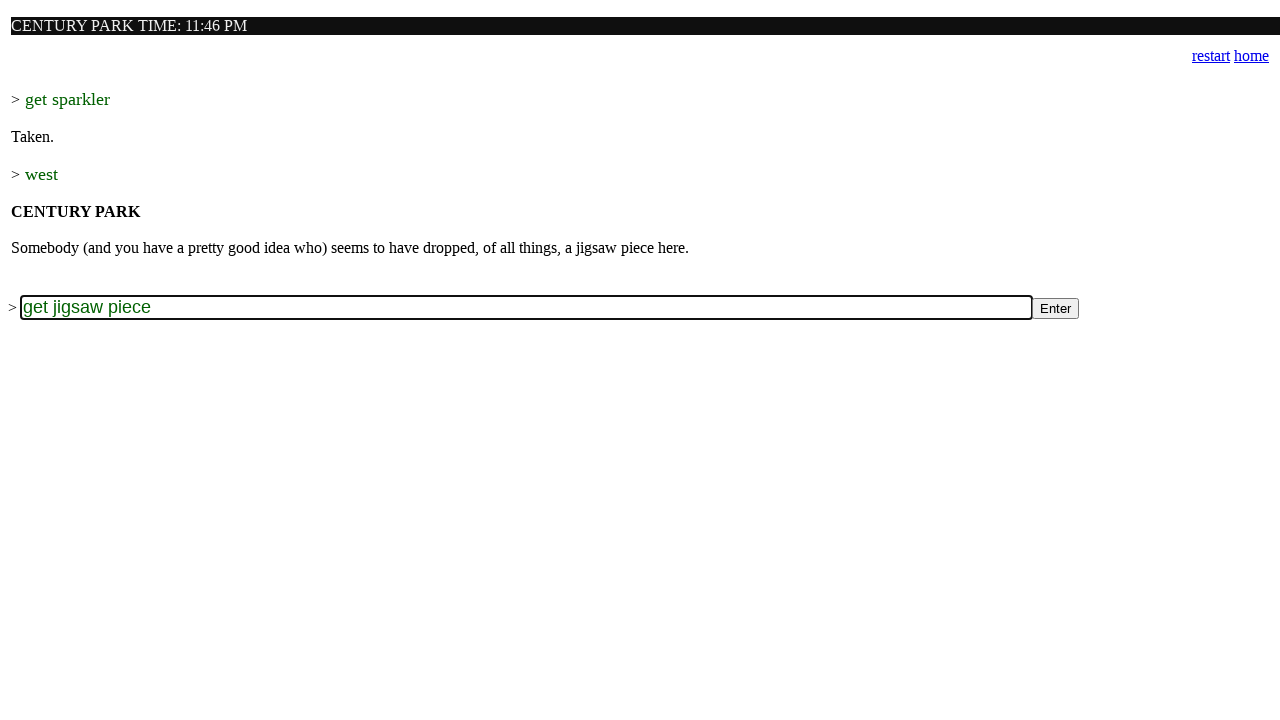

Pressed Enter to submit command: 'get jigsaw piece' on input[name='a']
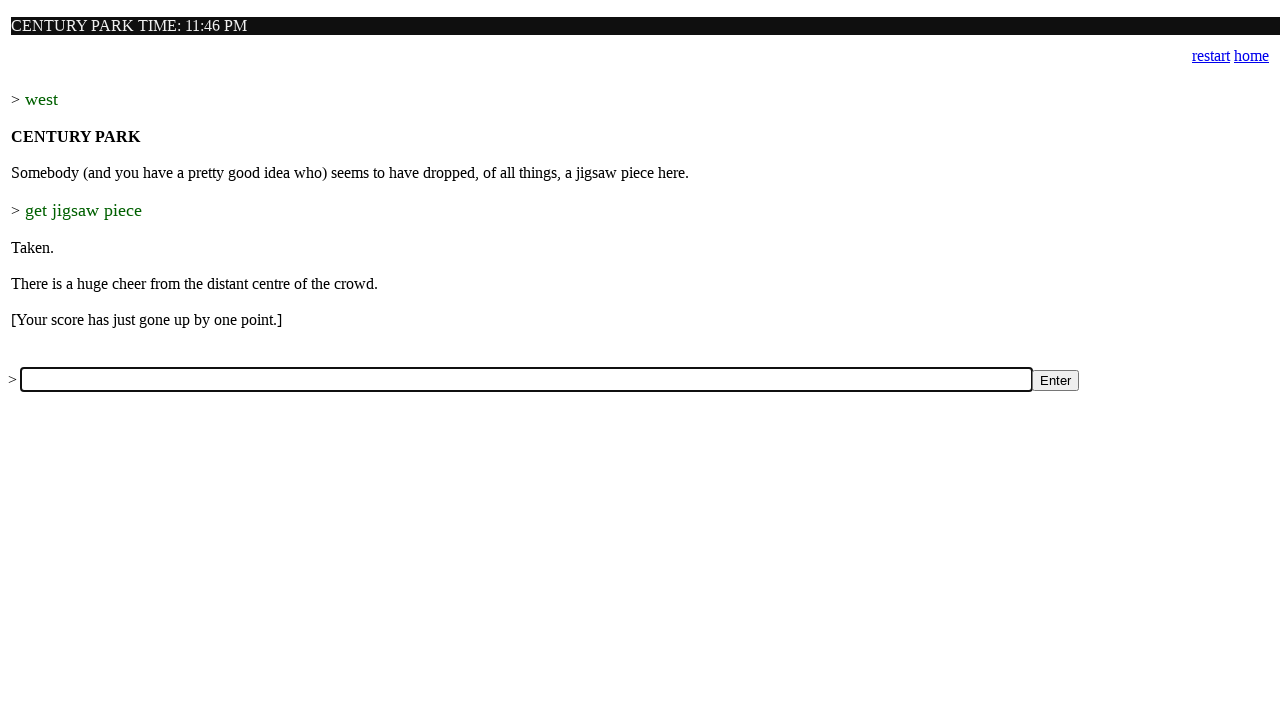

Waited for game to process command: 'get jigsaw piece'
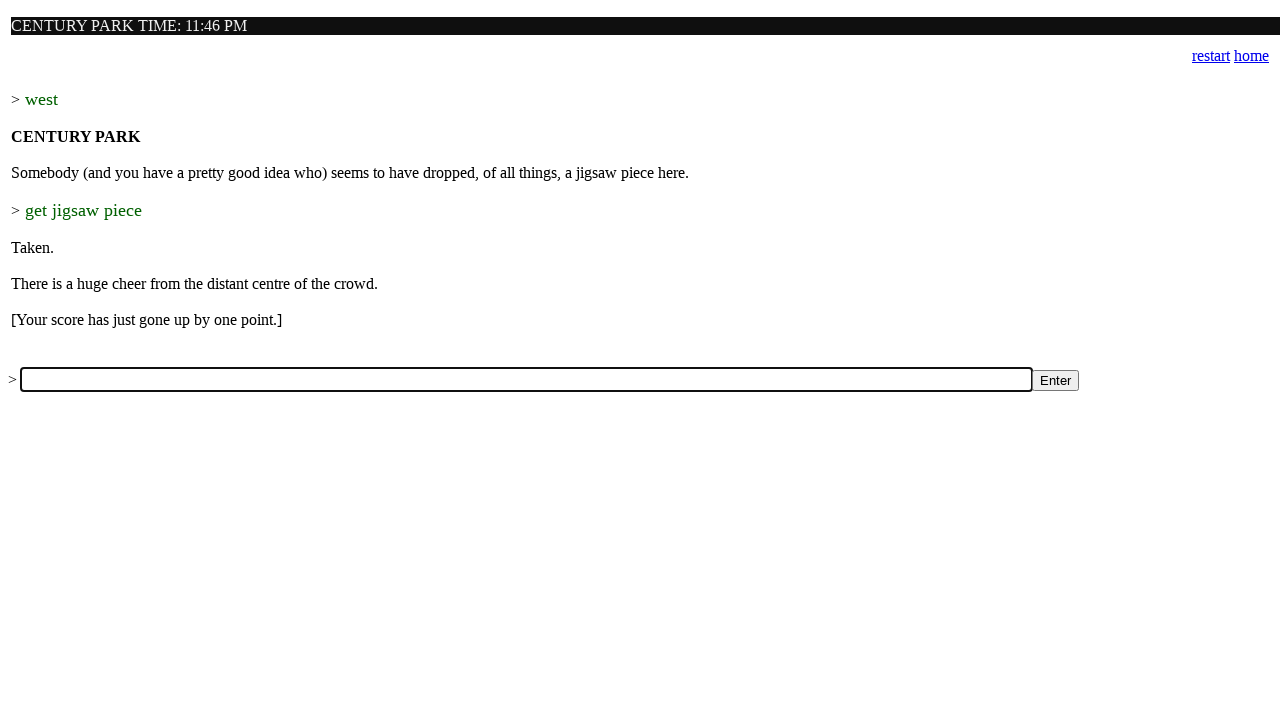

Filled input field with command: 'southeast' on input[name='a']
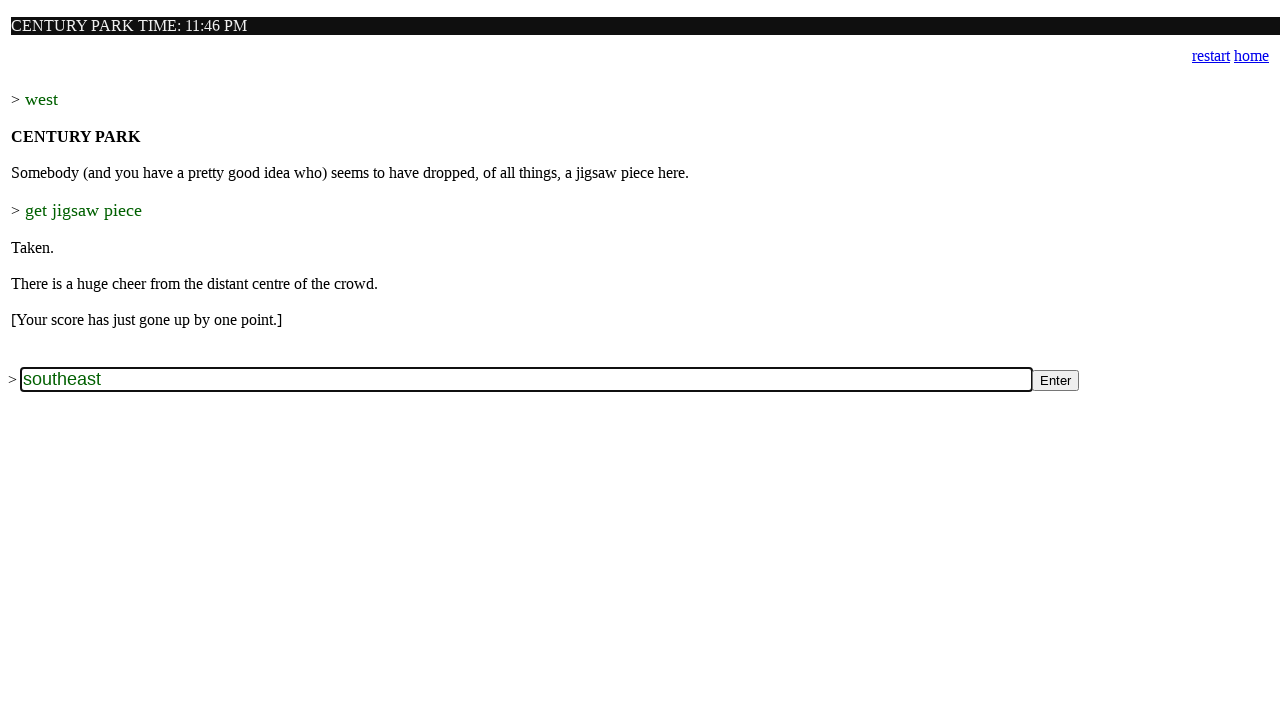

Pressed Enter to submit command: 'southeast' on input[name='a']
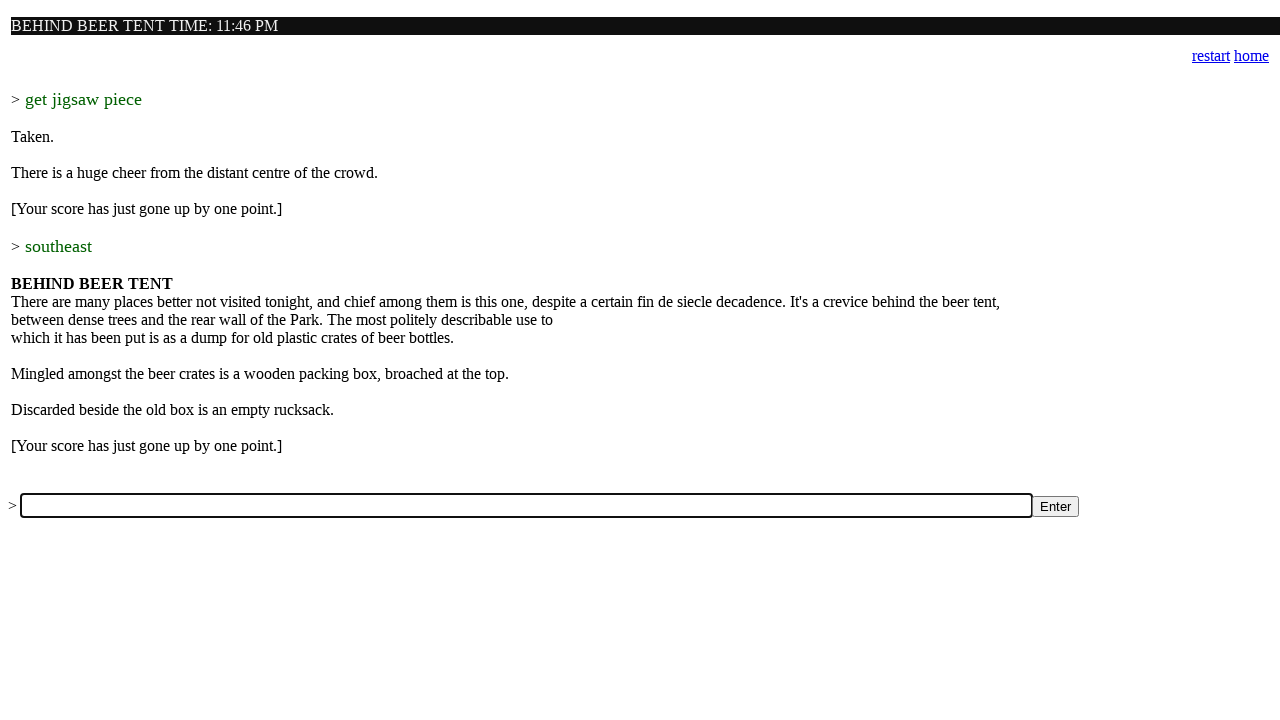

Waited for game to process command: 'southeast'
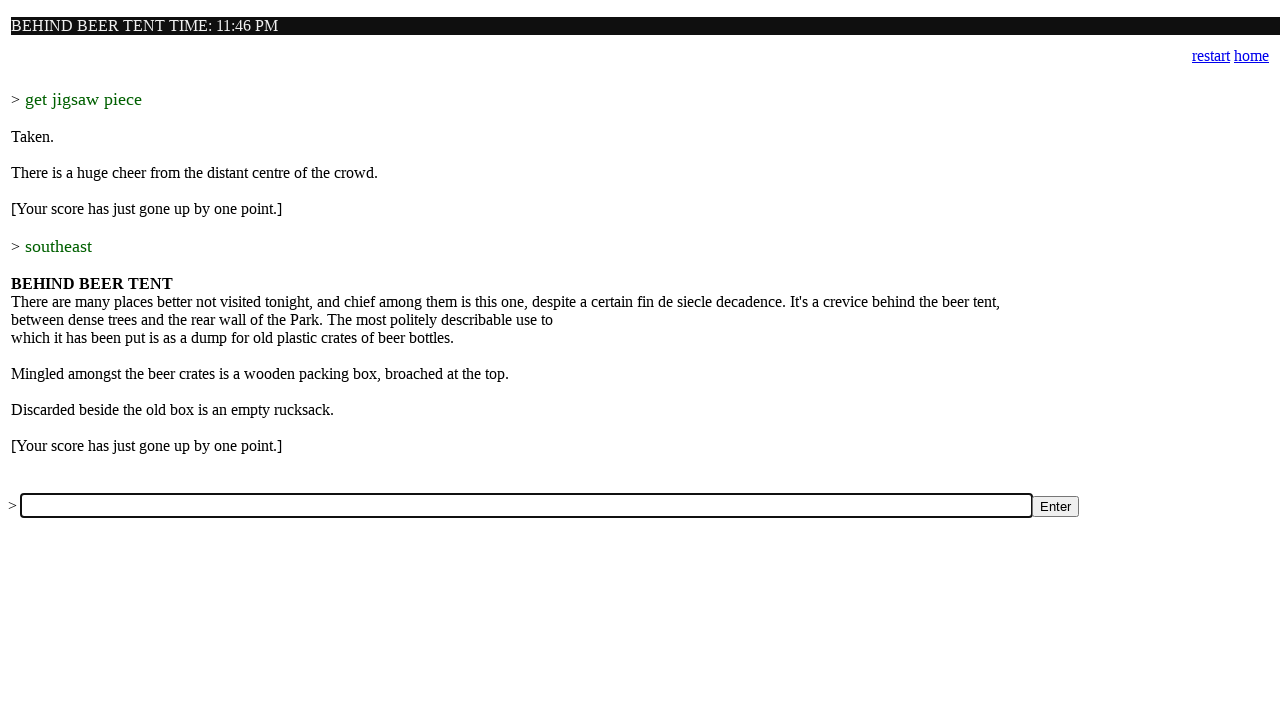

Filled input field with command: 'get rucksack' on input[name='a']
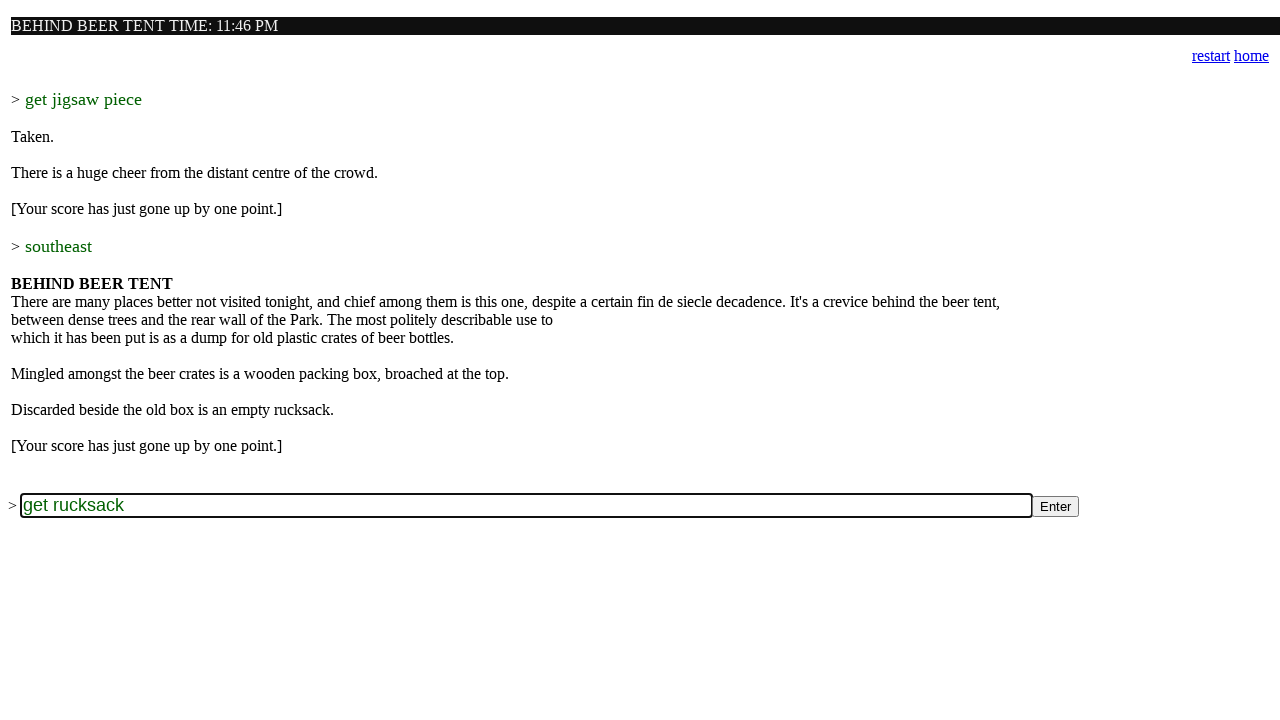

Pressed Enter to submit command: 'get rucksack' on input[name='a']
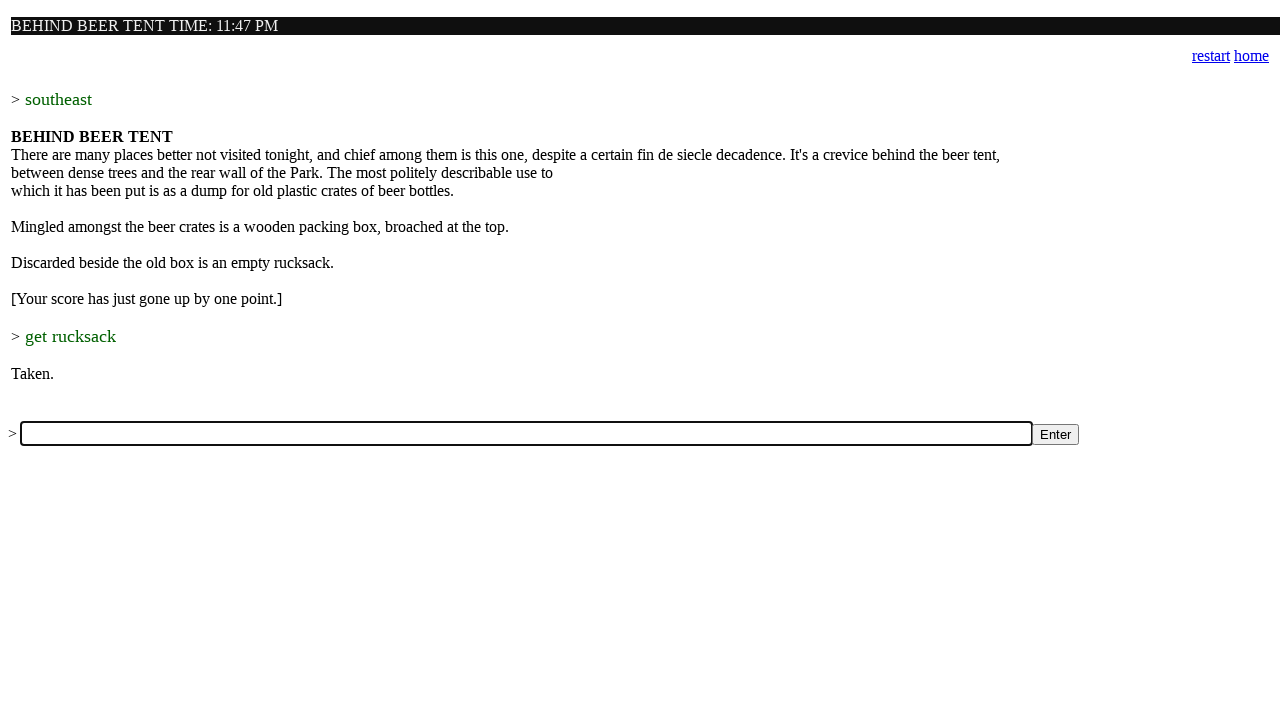

Waited for game to process command: 'get rucksack'
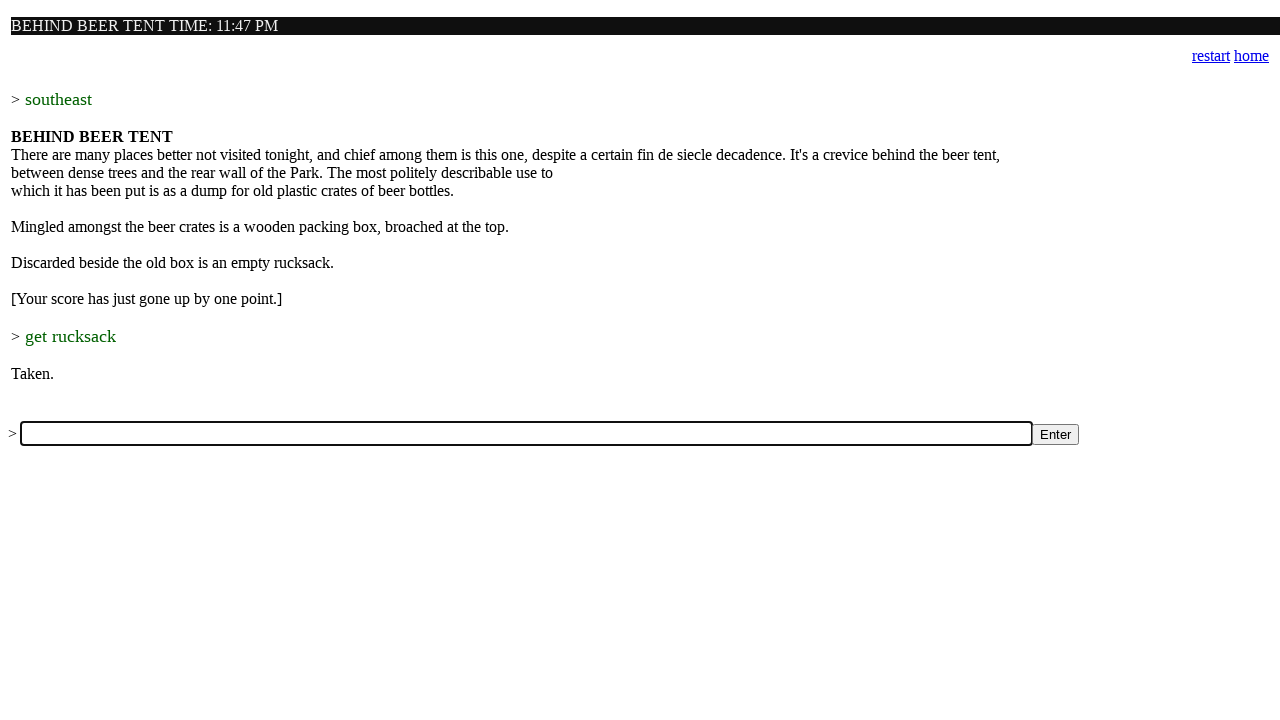

Filled input field with command: 'get key' on input[name='a']
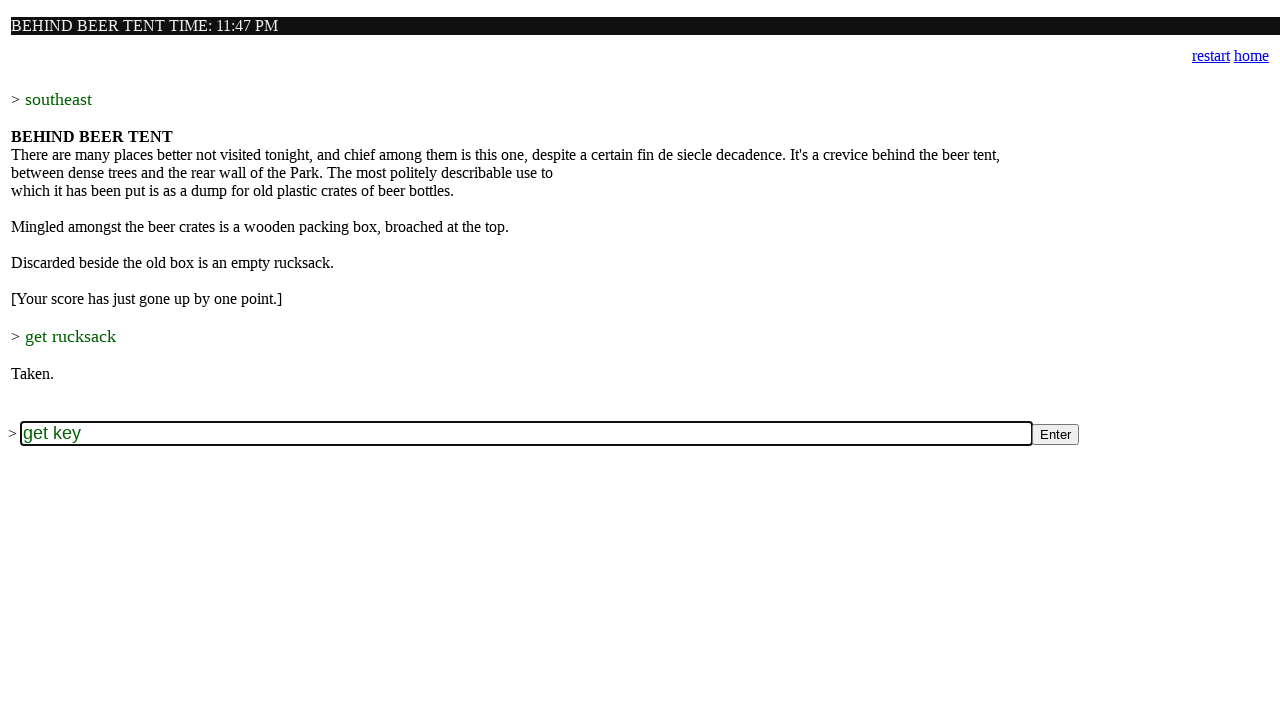

Pressed Enter to submit command: 'get key' on input[name='a']
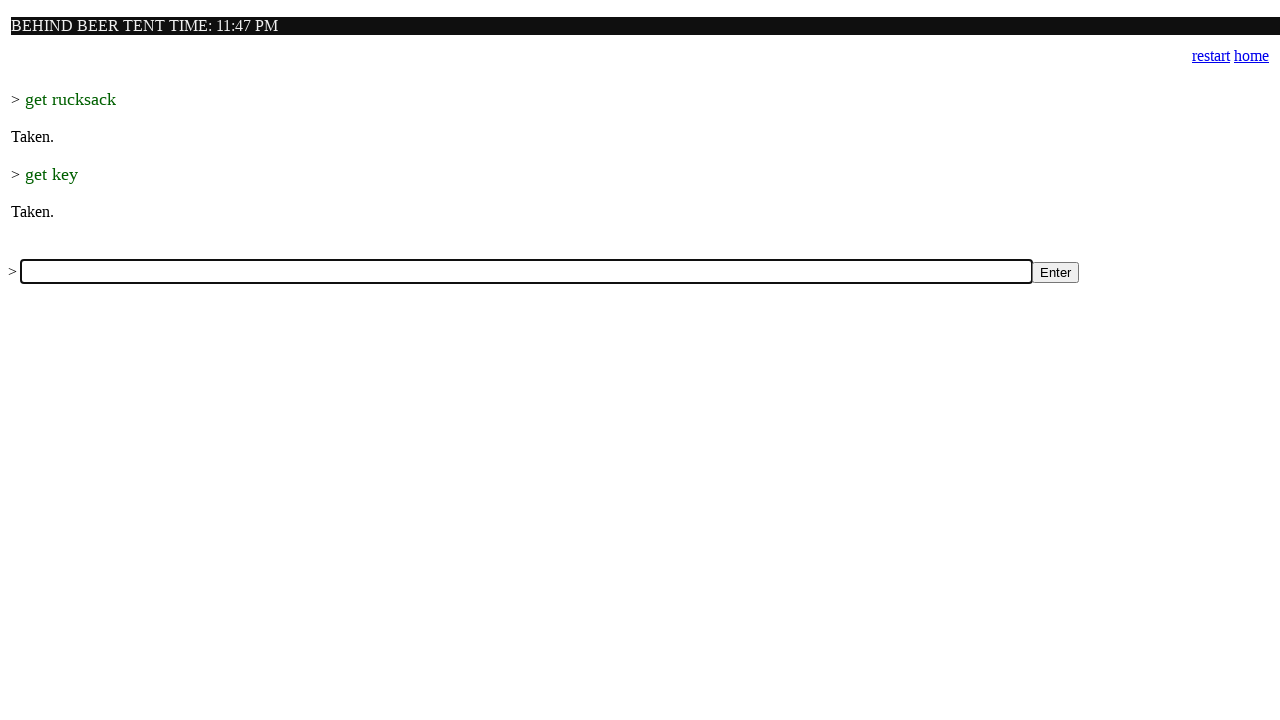

Waited for game to process command: 'get key'
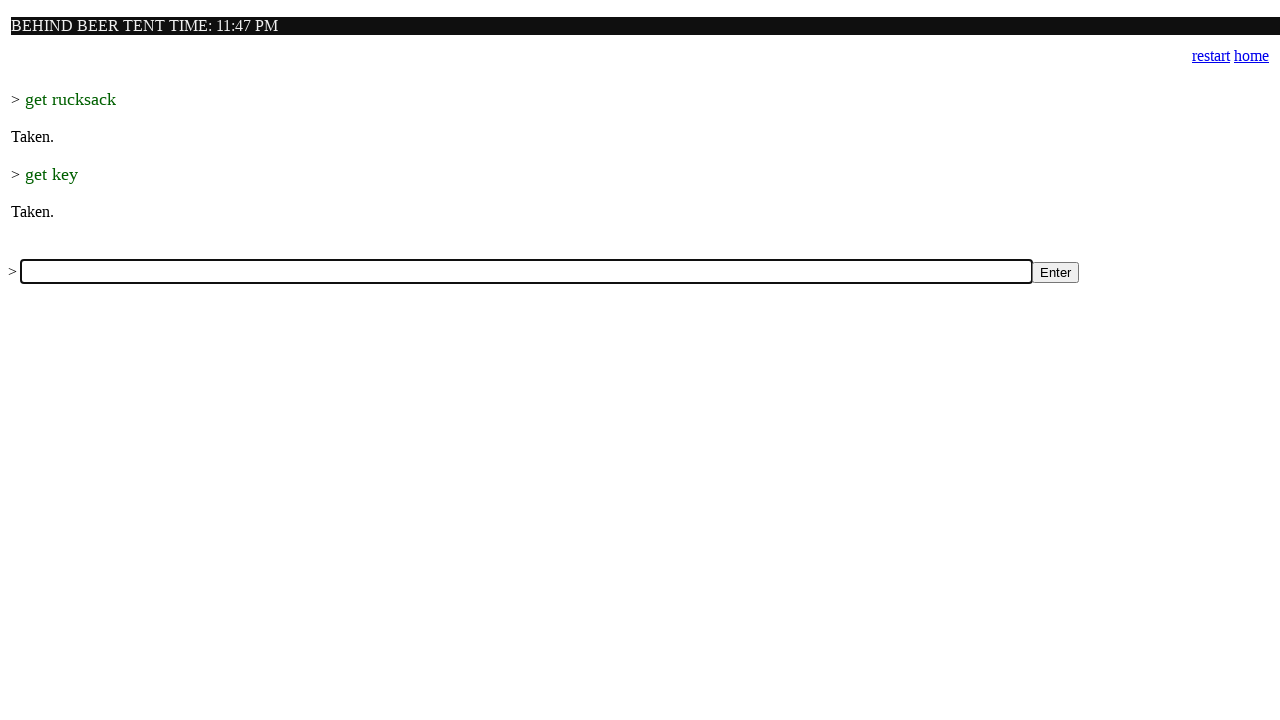

Filled input field with command: 'get device' on input[name='a']
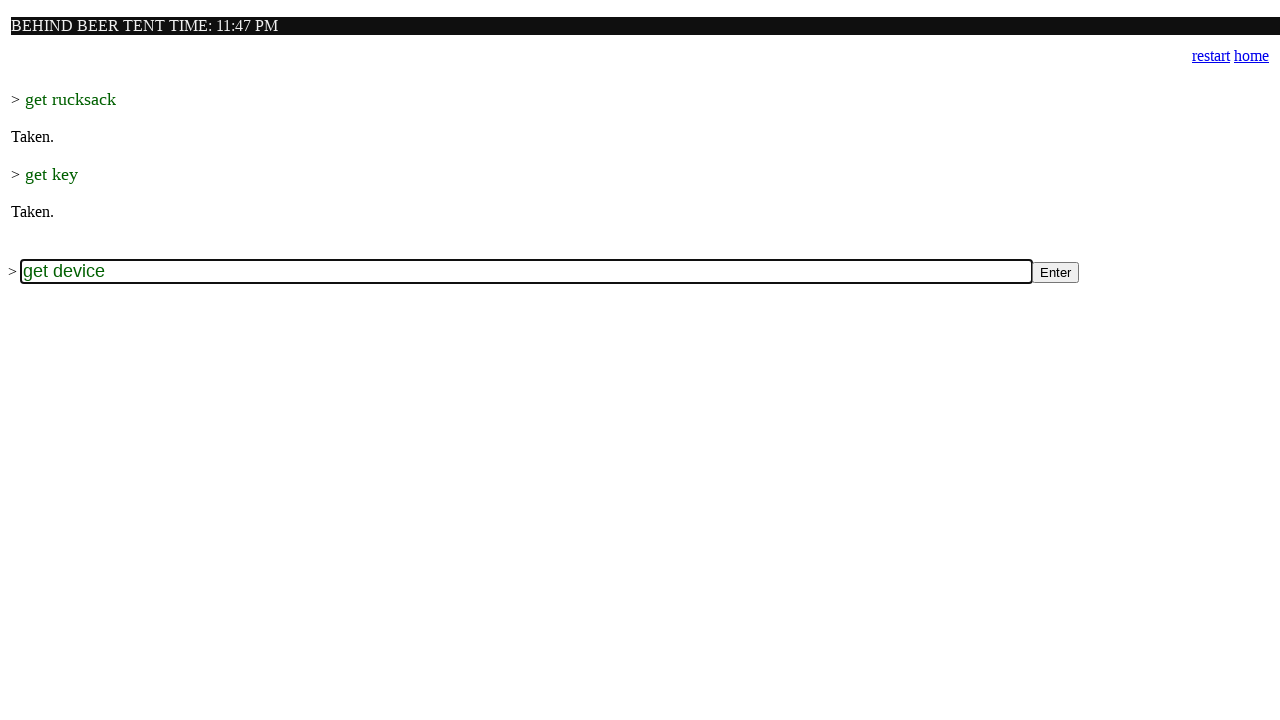

Pressed Enter to submit command: 'get device' on input[name='a']
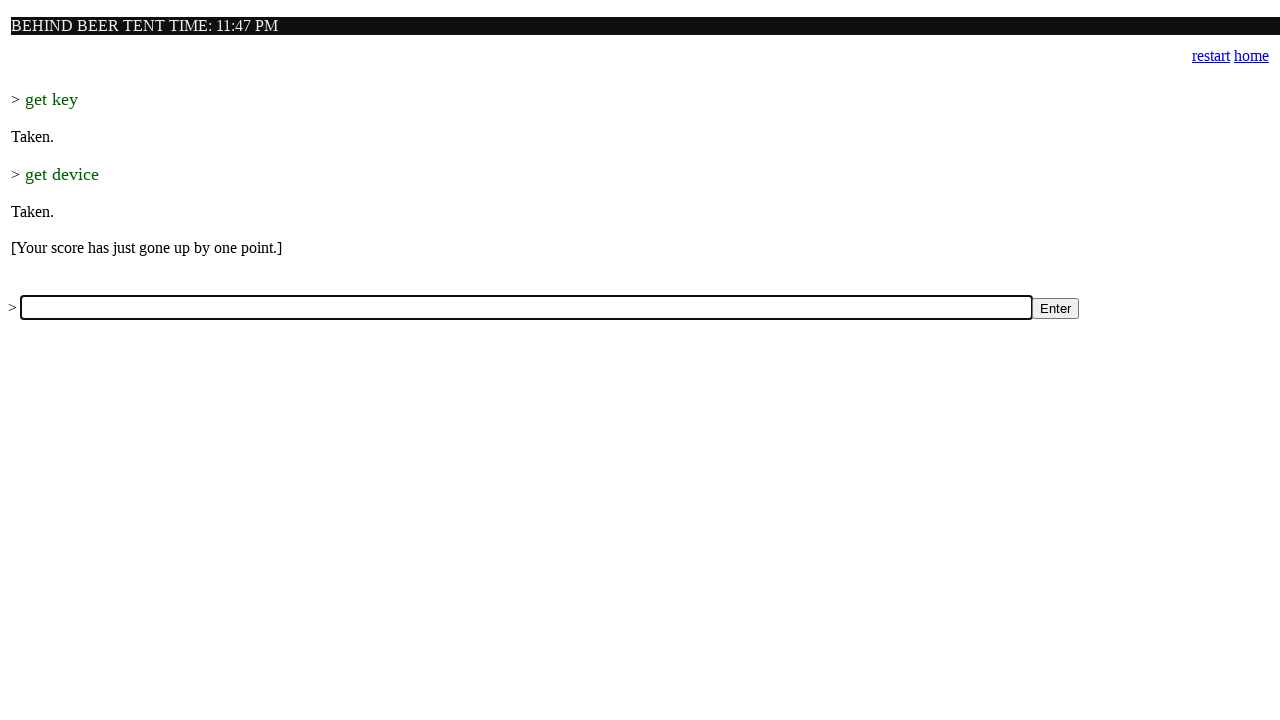

Waited for game to process command: 'get device'
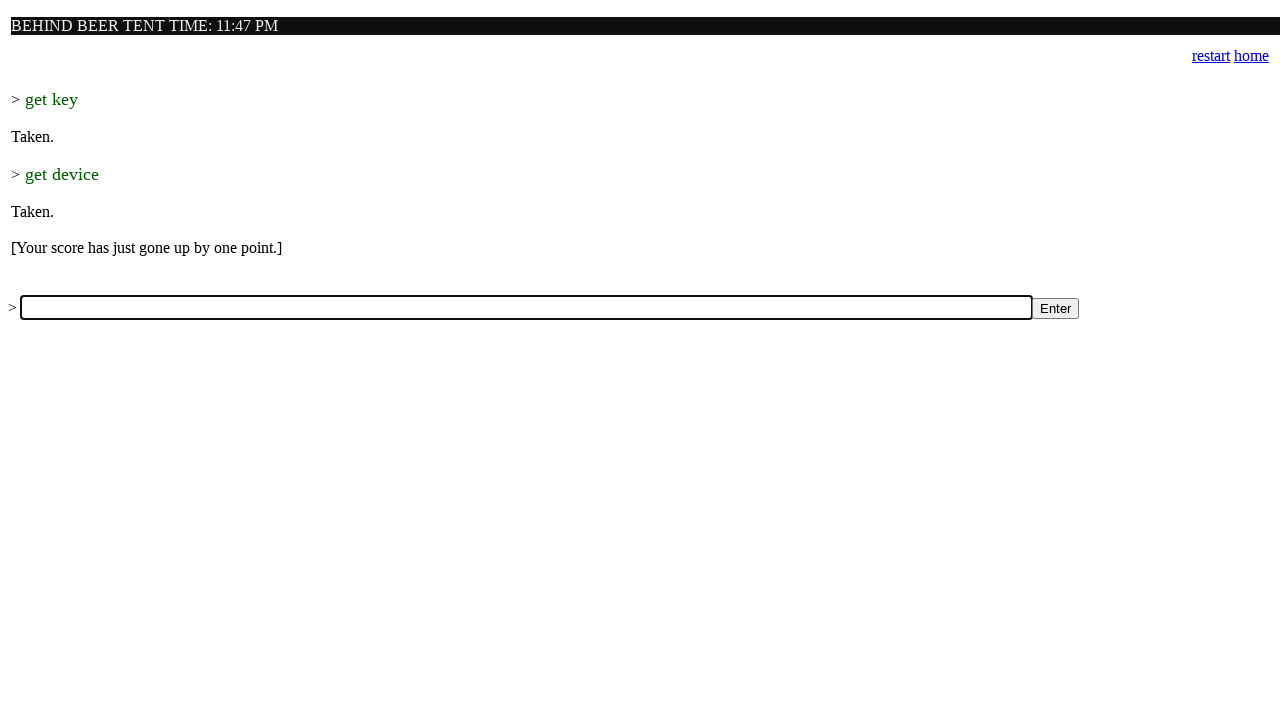

Filled input field with command: 'northwest' on input[name='a']
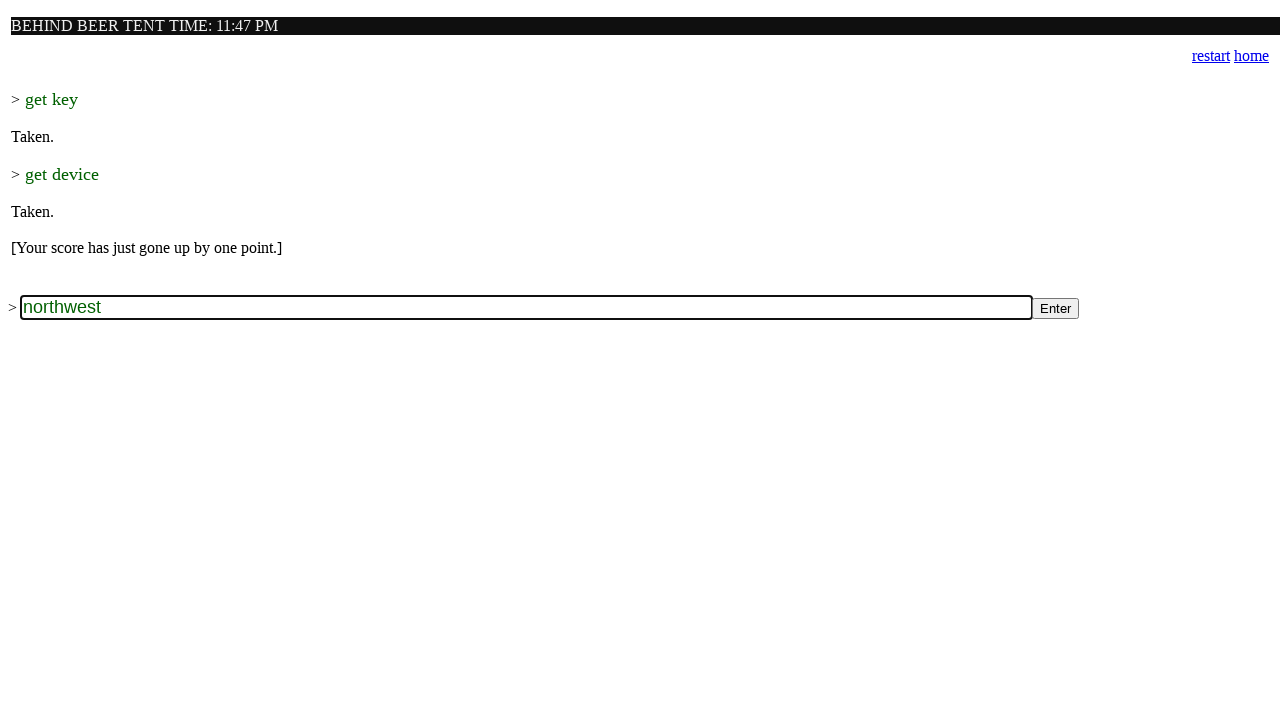

Pressed Enter to submit command: 'northwest' on input[name='a']
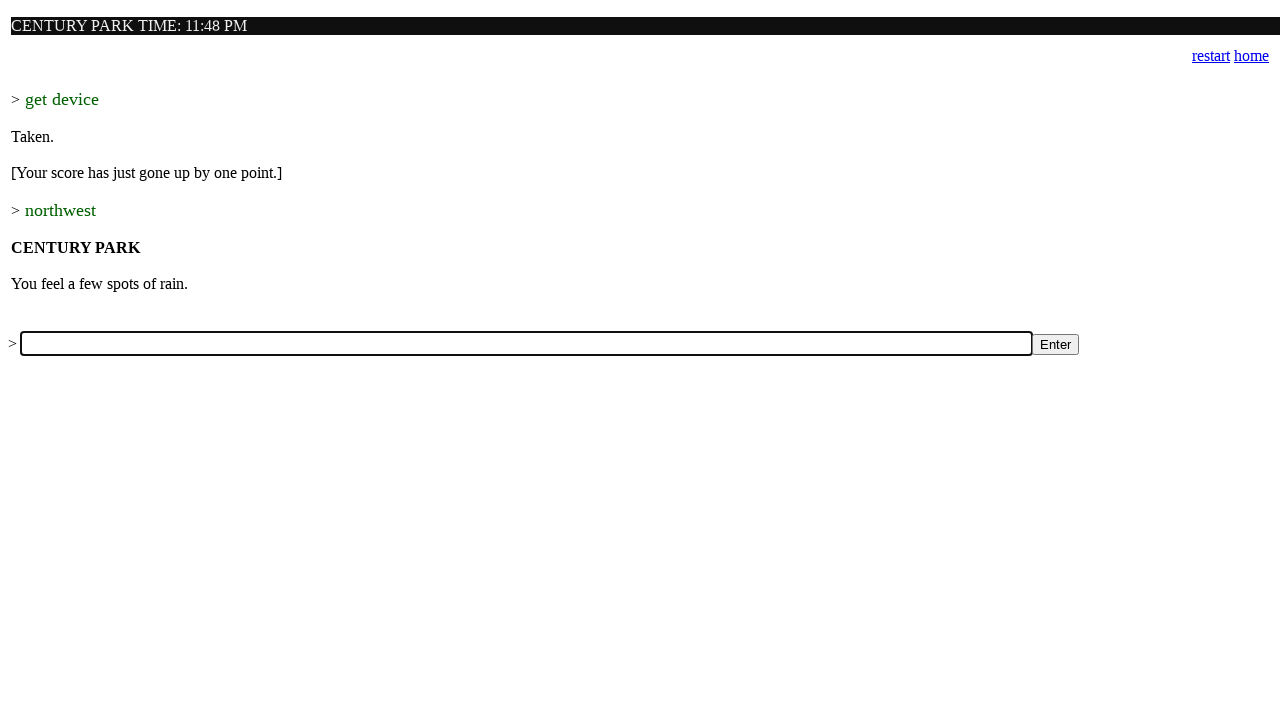

Waited for game to process command: 'northwest'
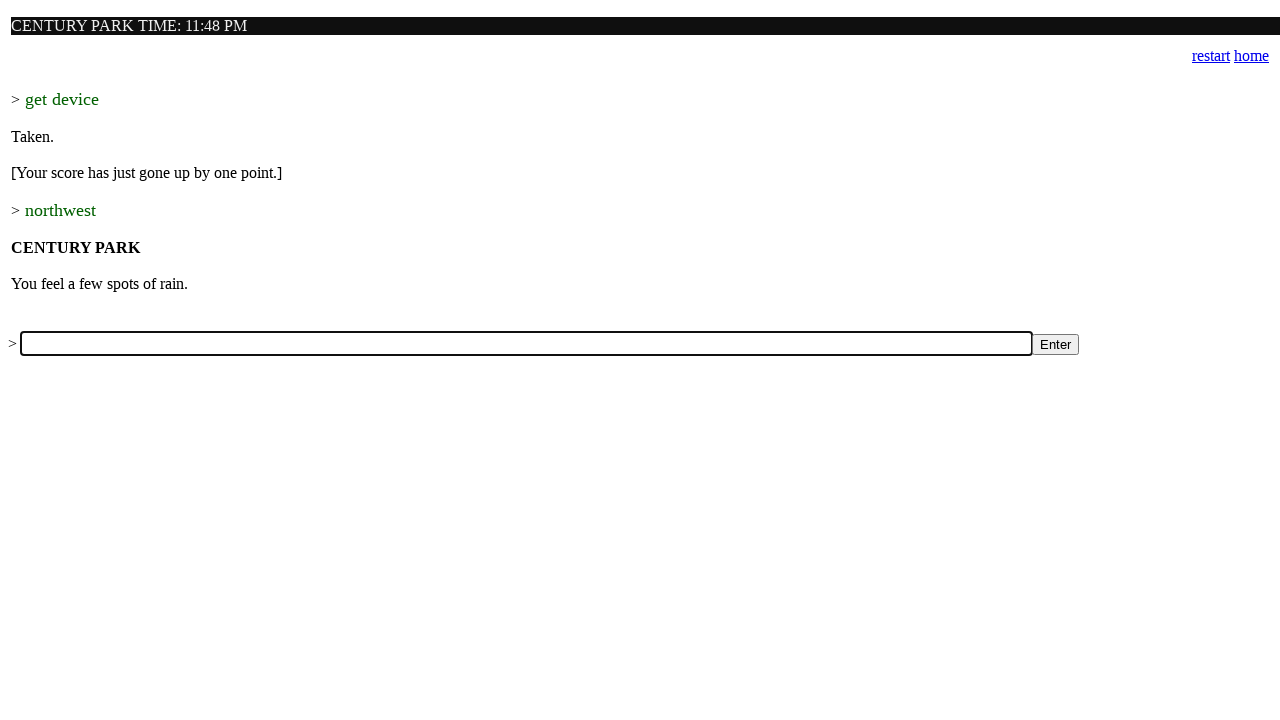

Filled input field with command: 'northeast' on input[name='a']
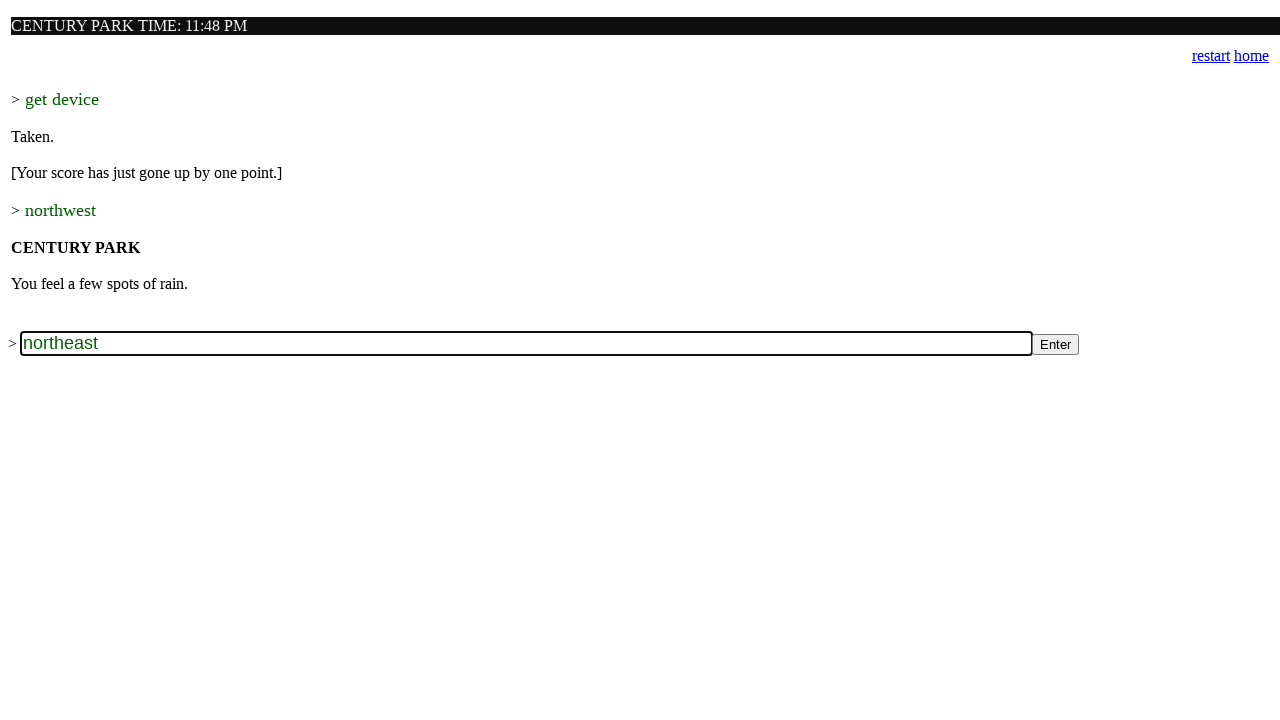

Pressed Enter to submit command: 'northeast' on input[name='a']
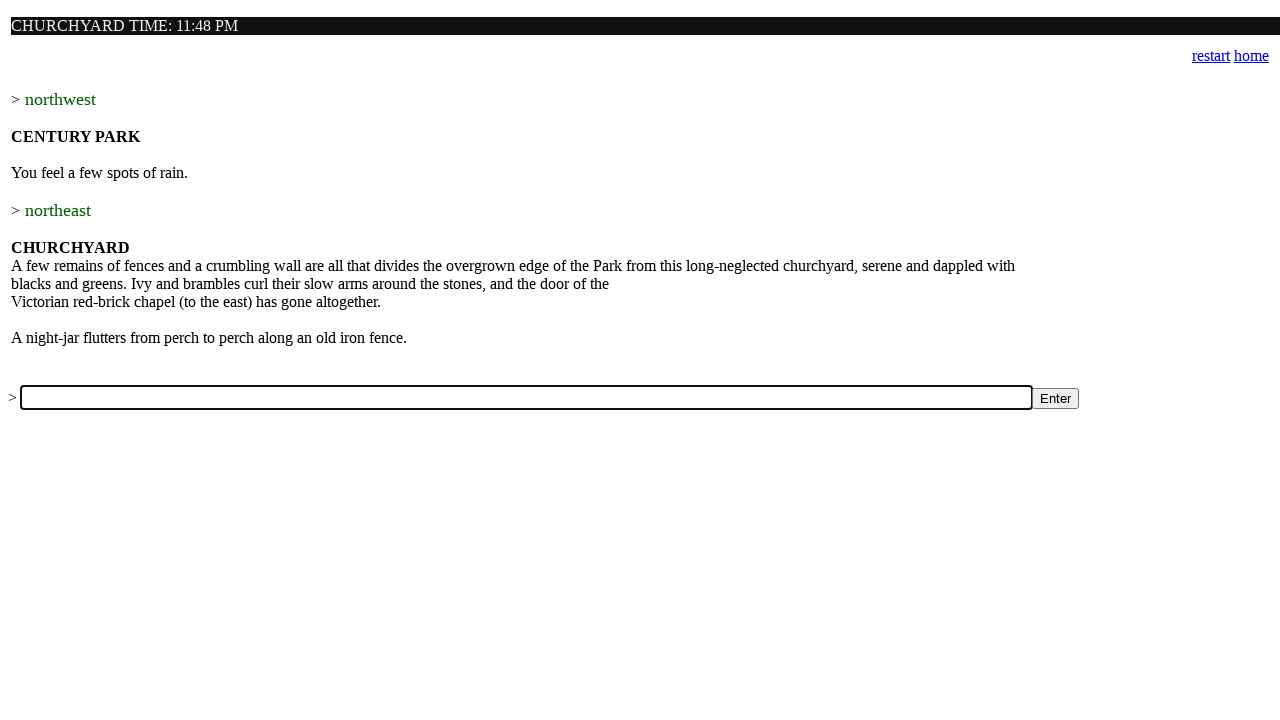

Waited for game to process command: 'northeast'
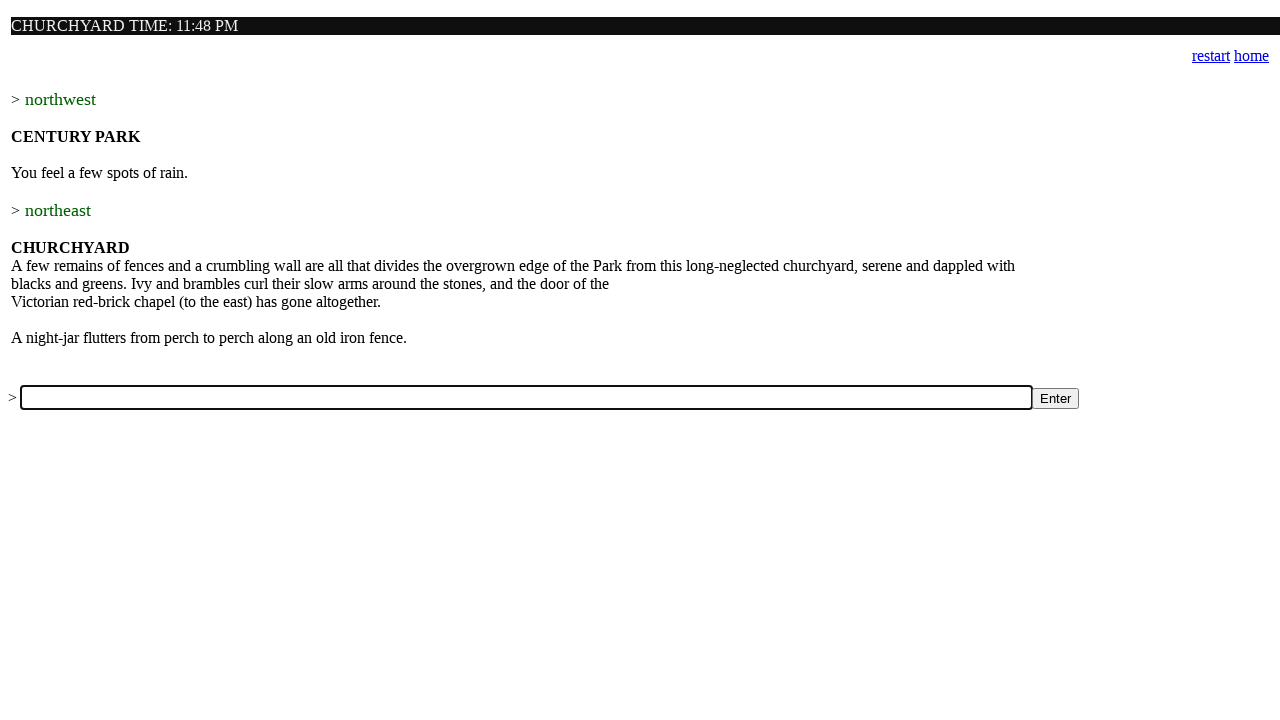

Filled input field with command: 'east' on input[name='a']
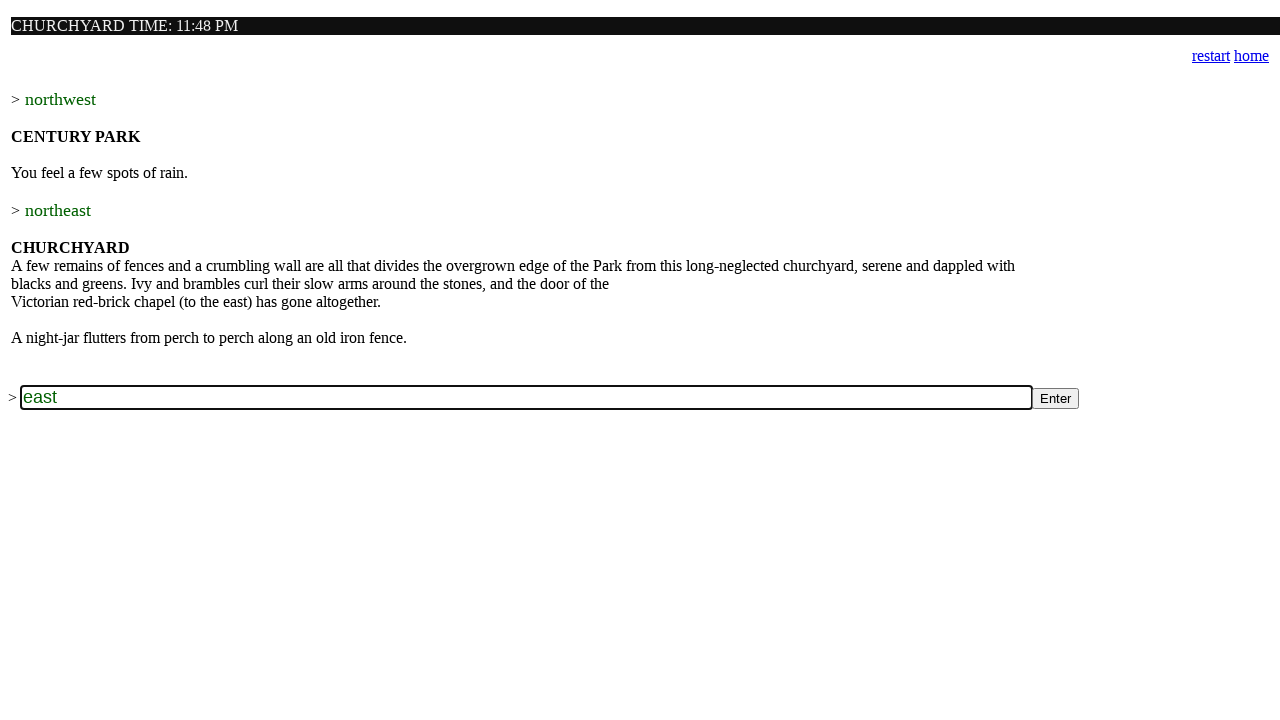

Pressed Enter to submit command: 'east' on input[name='a']
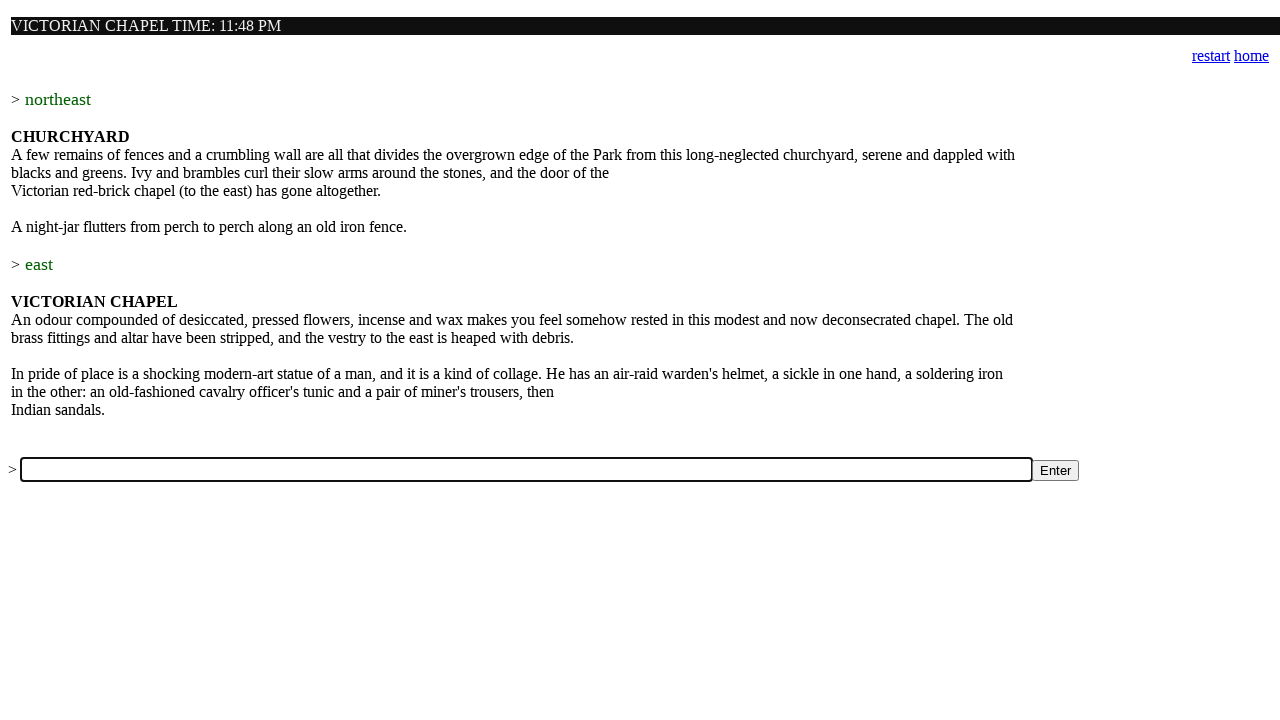

Waited for game to process command: 'east'
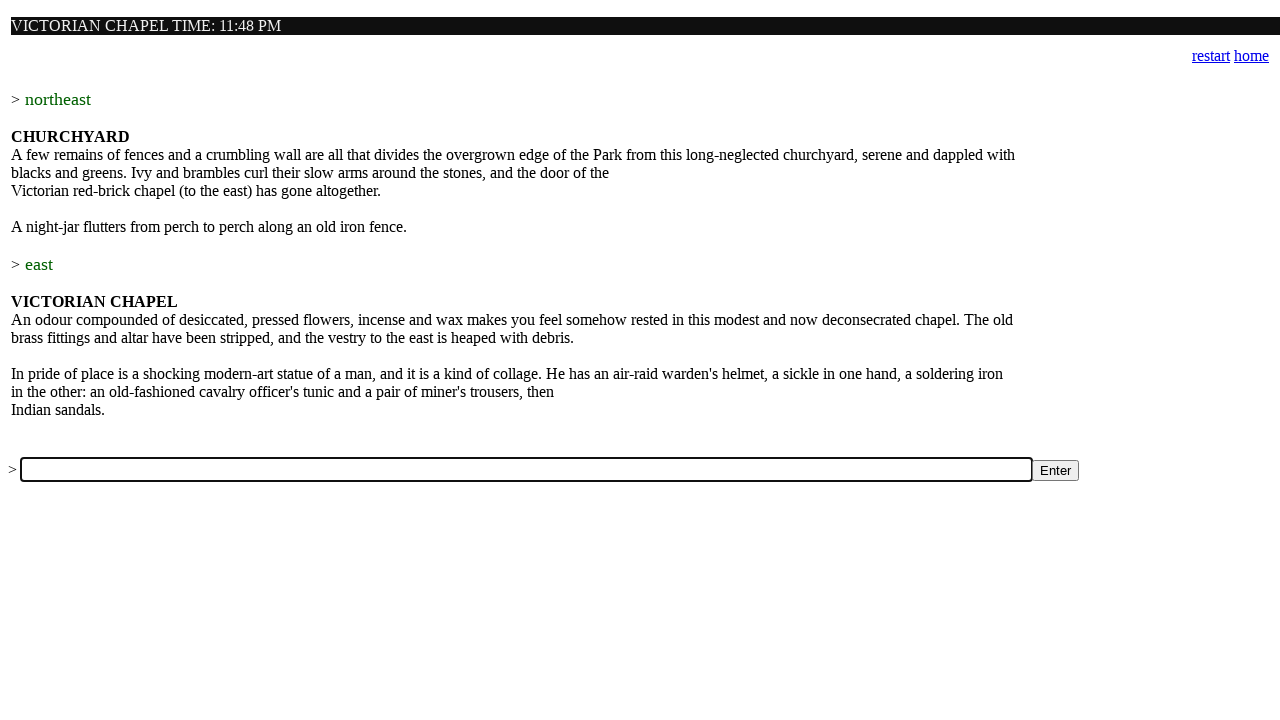

Filled input field with command: 'east' on input[name='a']
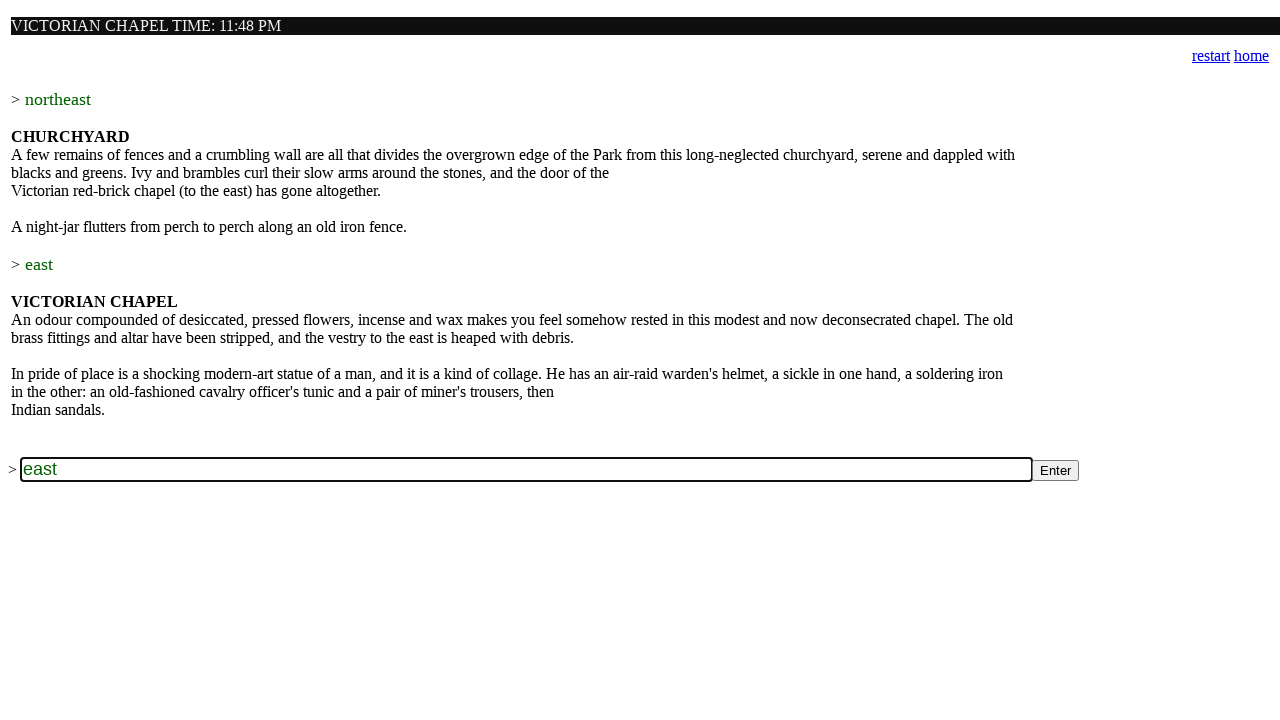

Pressed Enter to submit command: 'east' on input[name='a']
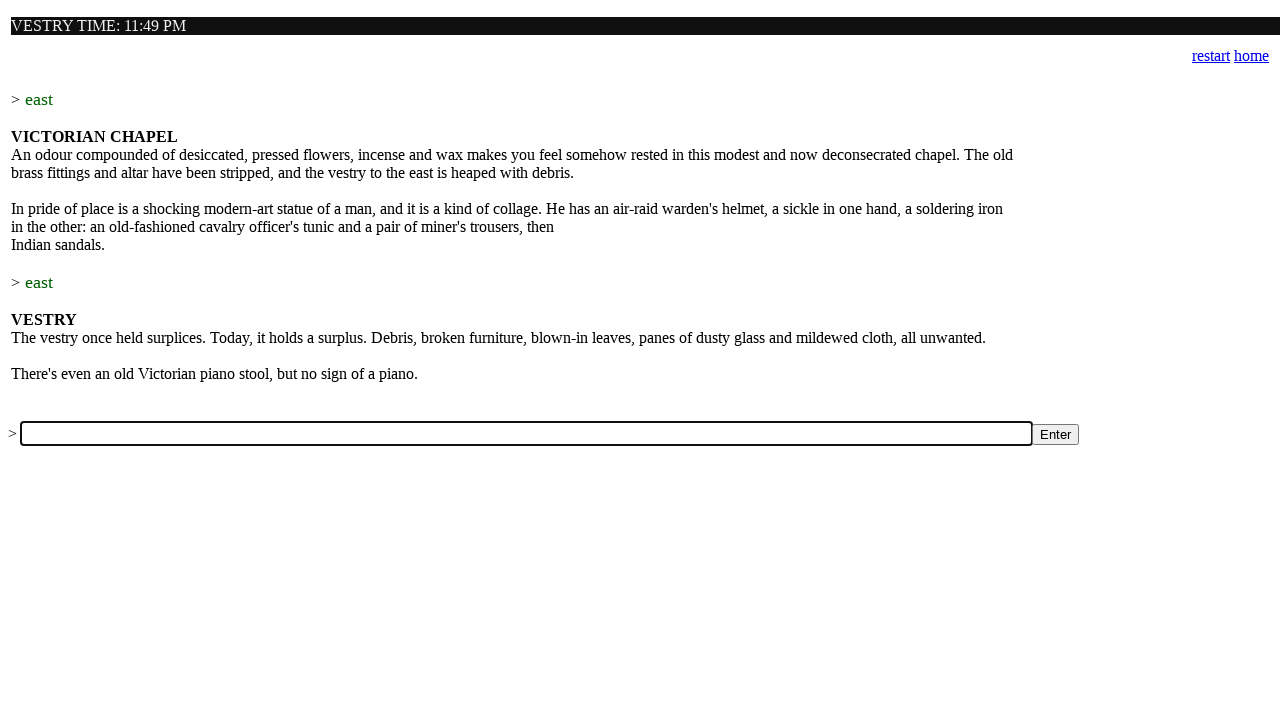

Waited for game to process command: 'east'
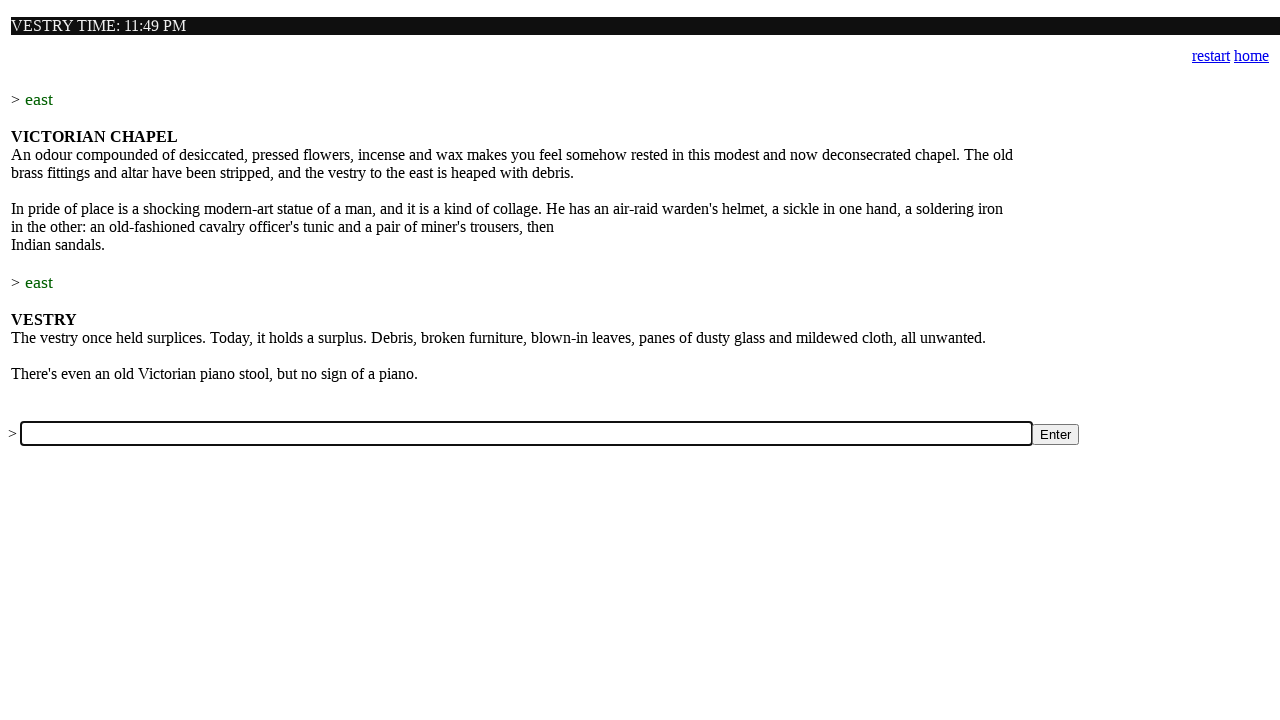

Filled input field with command: 'open stool' on input[name='a']
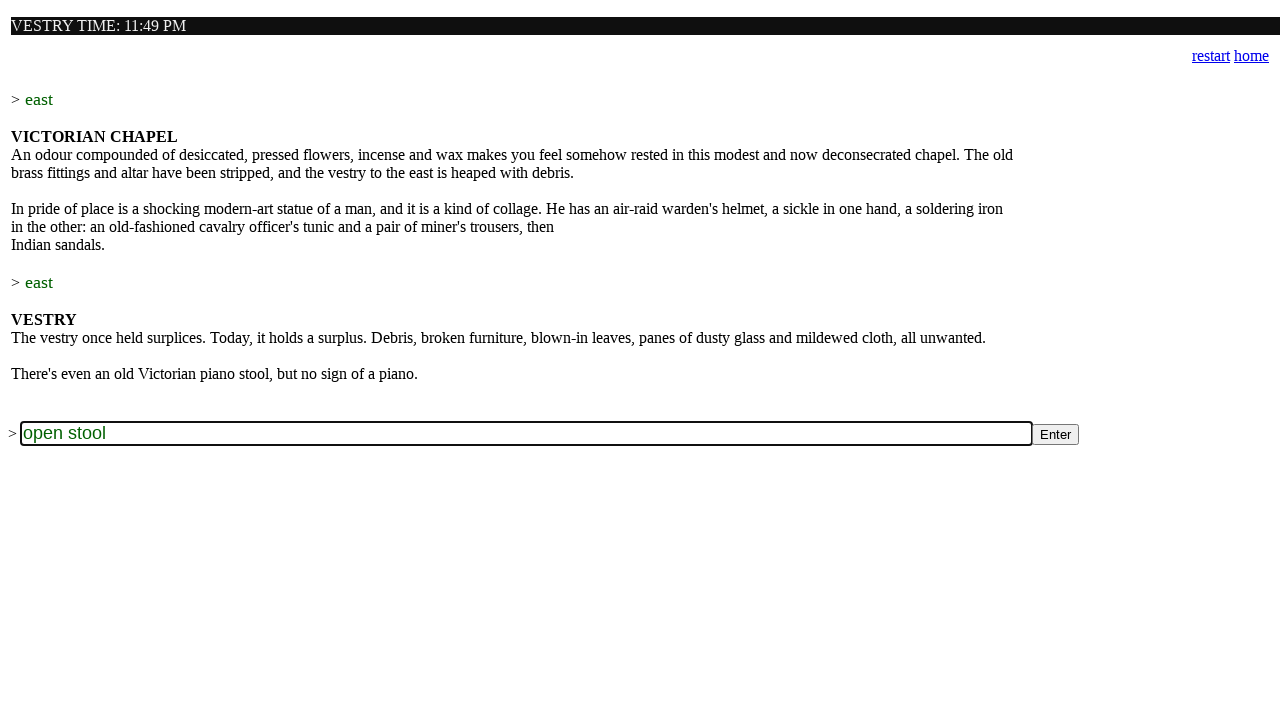

Pressed Enter to submit command: 'open stool' on input[name='a']
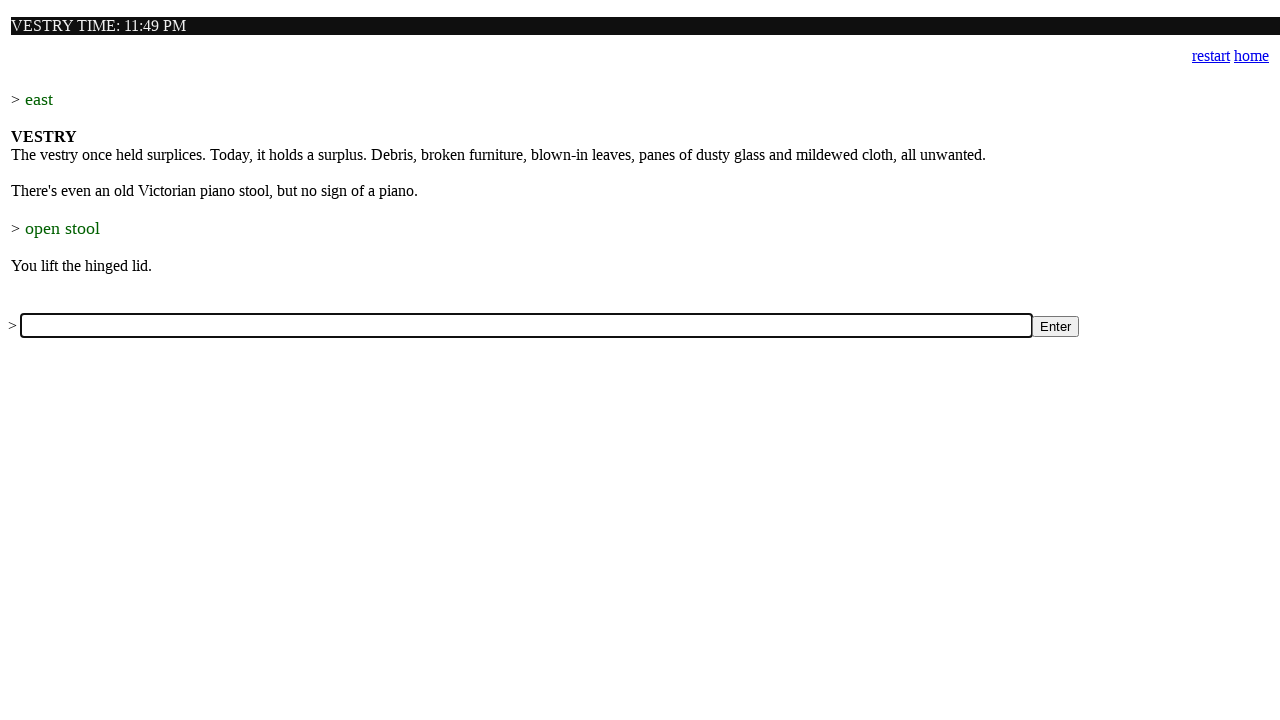

Waited for game to process command: 'open stool'
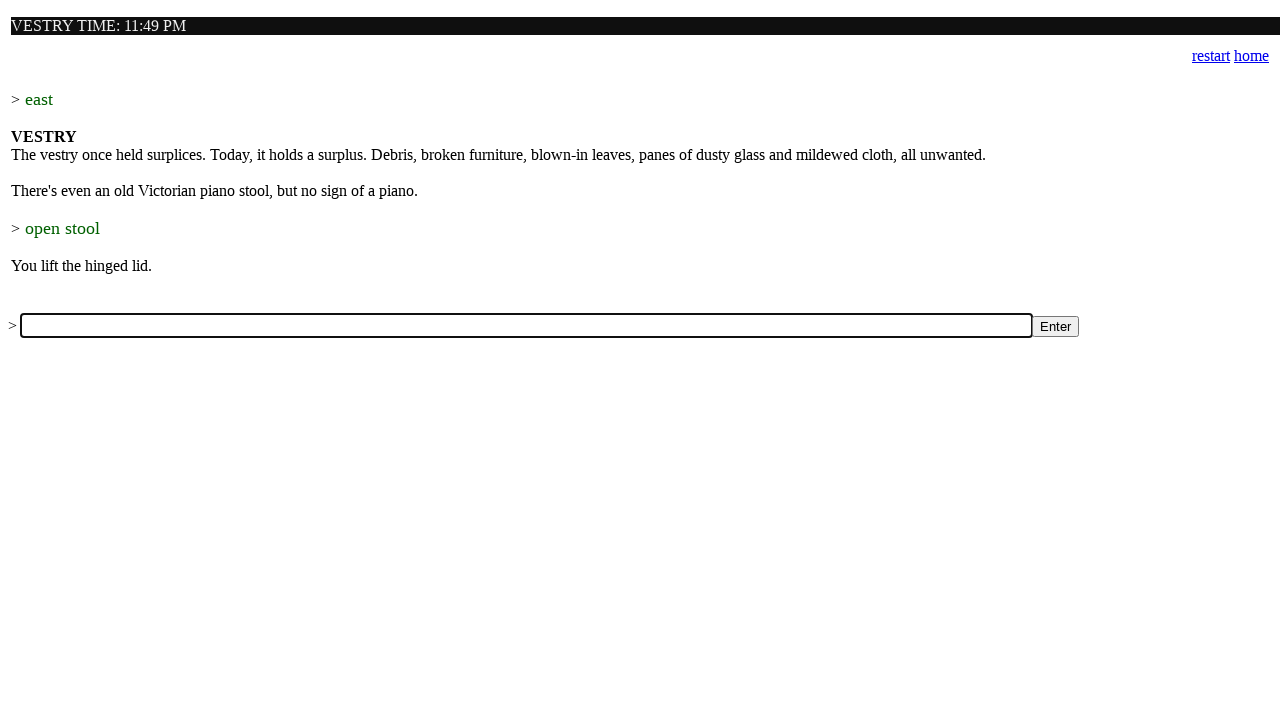

Filled input field with command: 'get sketch book' on input[name='a']
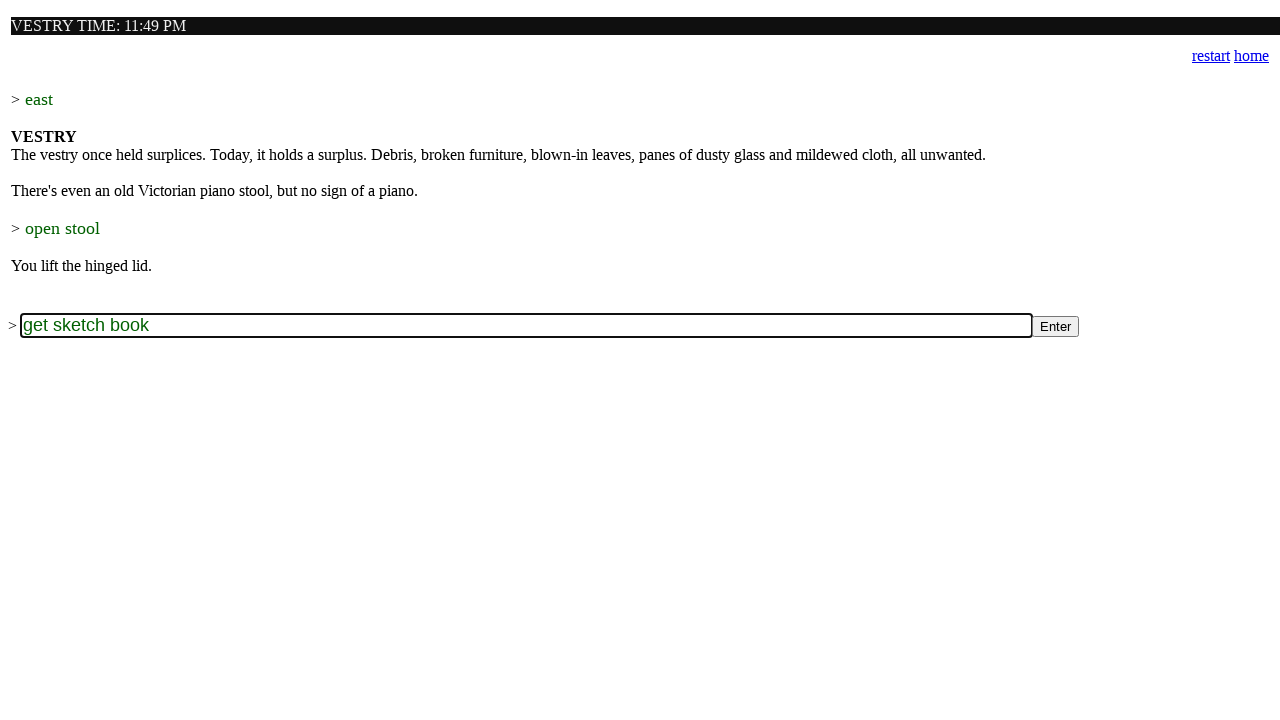

Pressed Enter to submit command: 'get sketch book' on input[name='a']
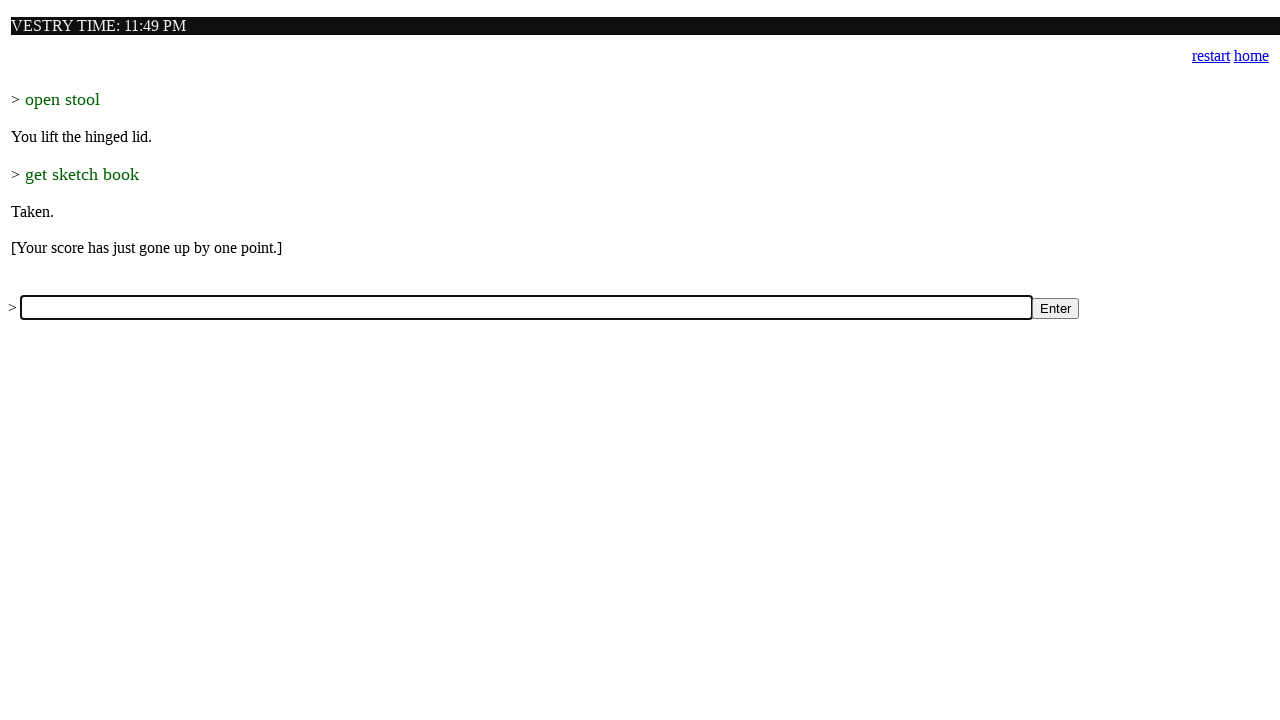

Waited for game to process command: 'get sketch book'
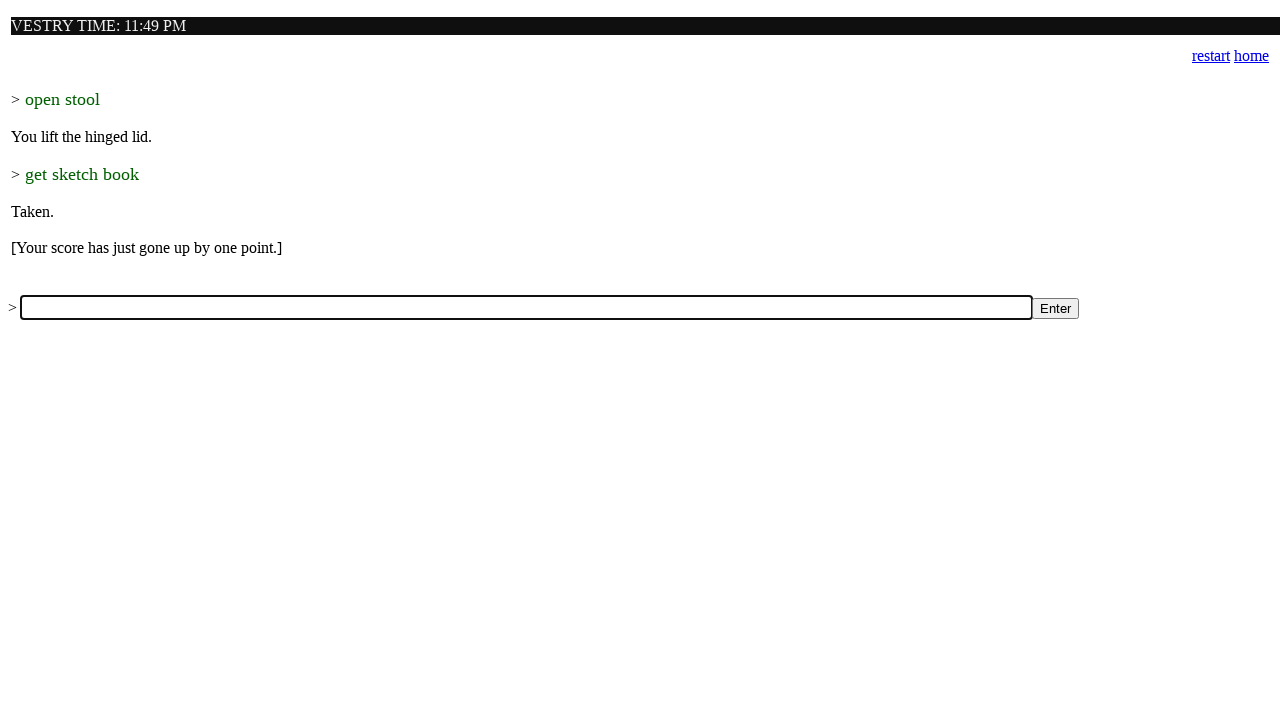

Filled input field with command: 'look under stool' on input[name='a']
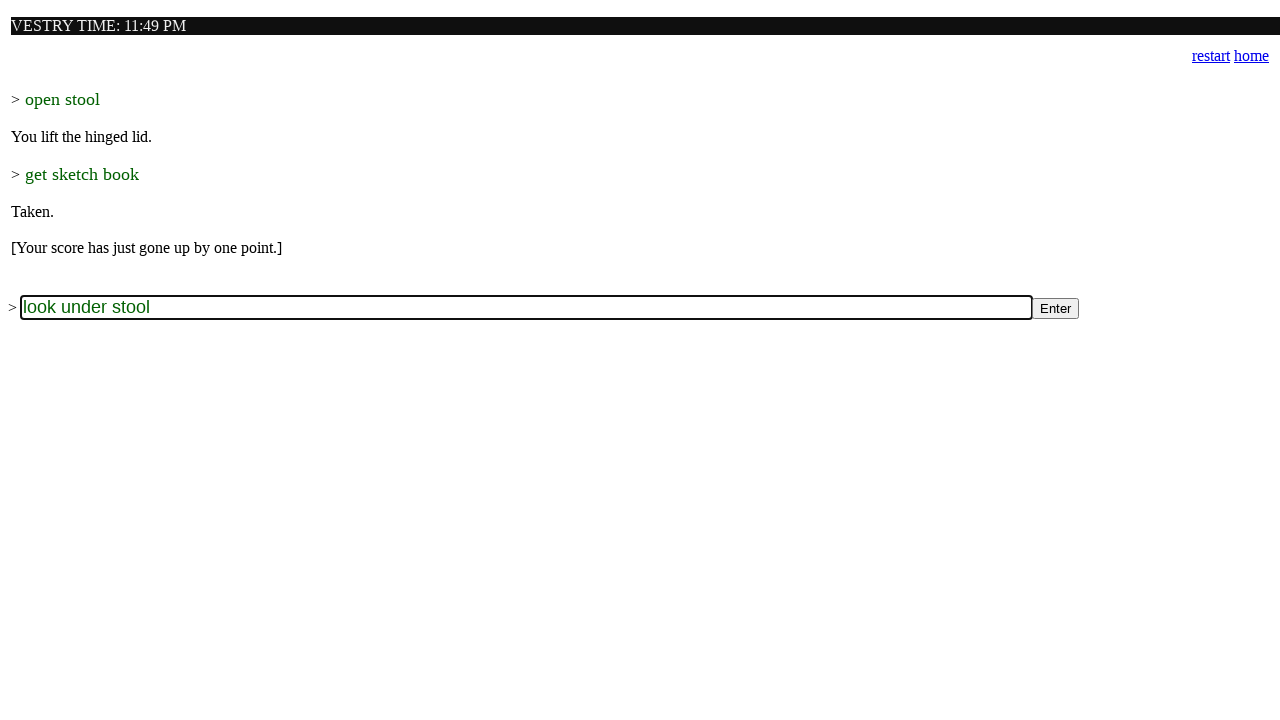

Pressed Enter to submit command: 'look under stool' on input[name='a']
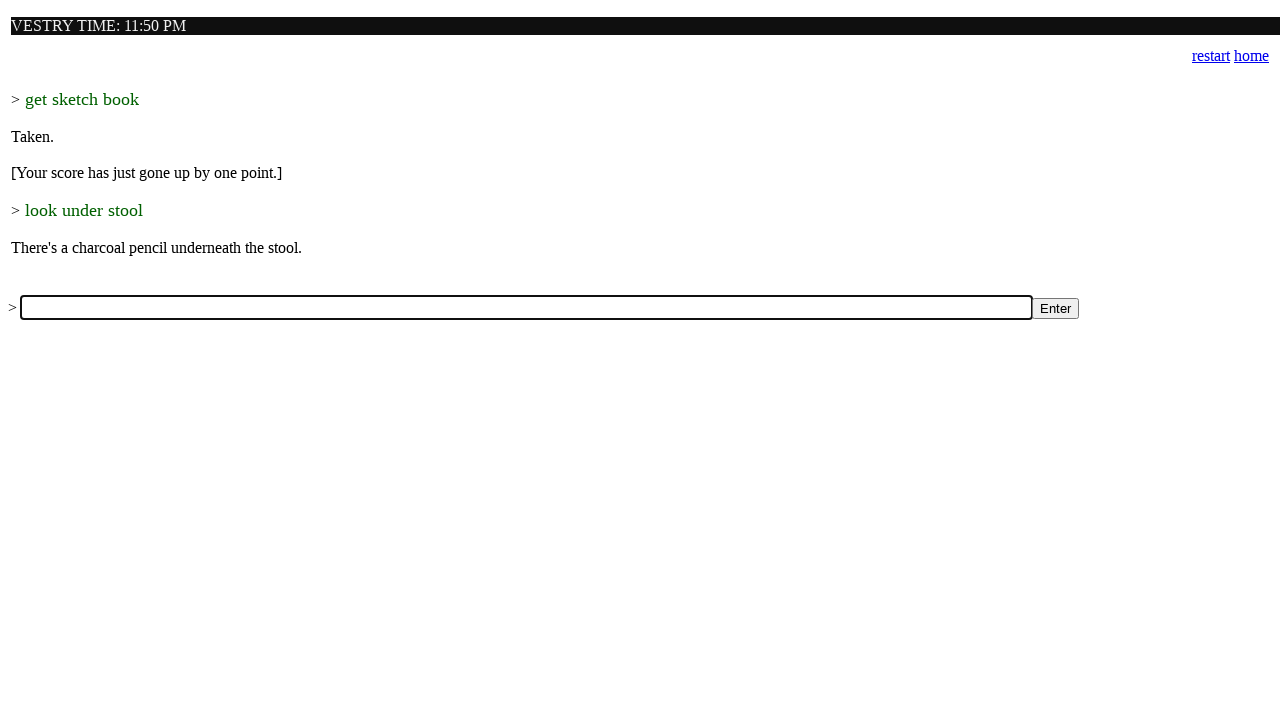

Waited for game to process command: 'look under stool'
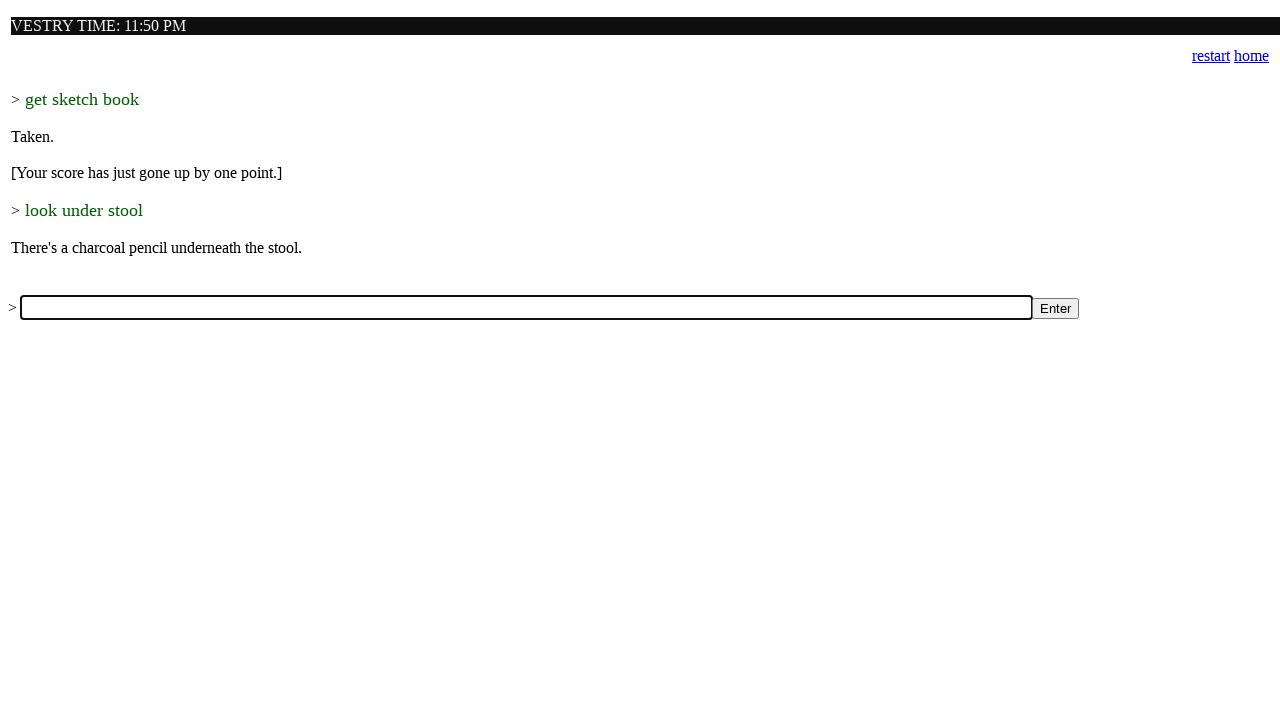

Filled input field with command: 'get pencil' on input[name='a']
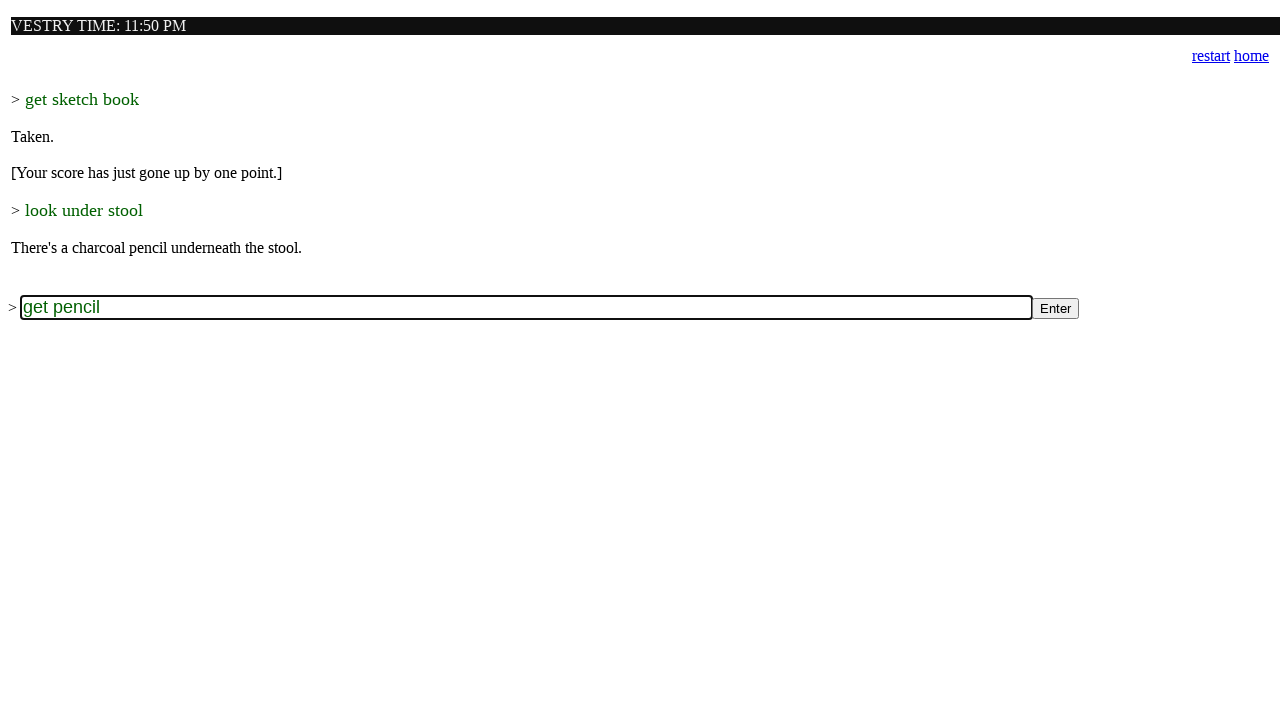

Pressed Enter to submit command: 'get pencil' on input[name='a']
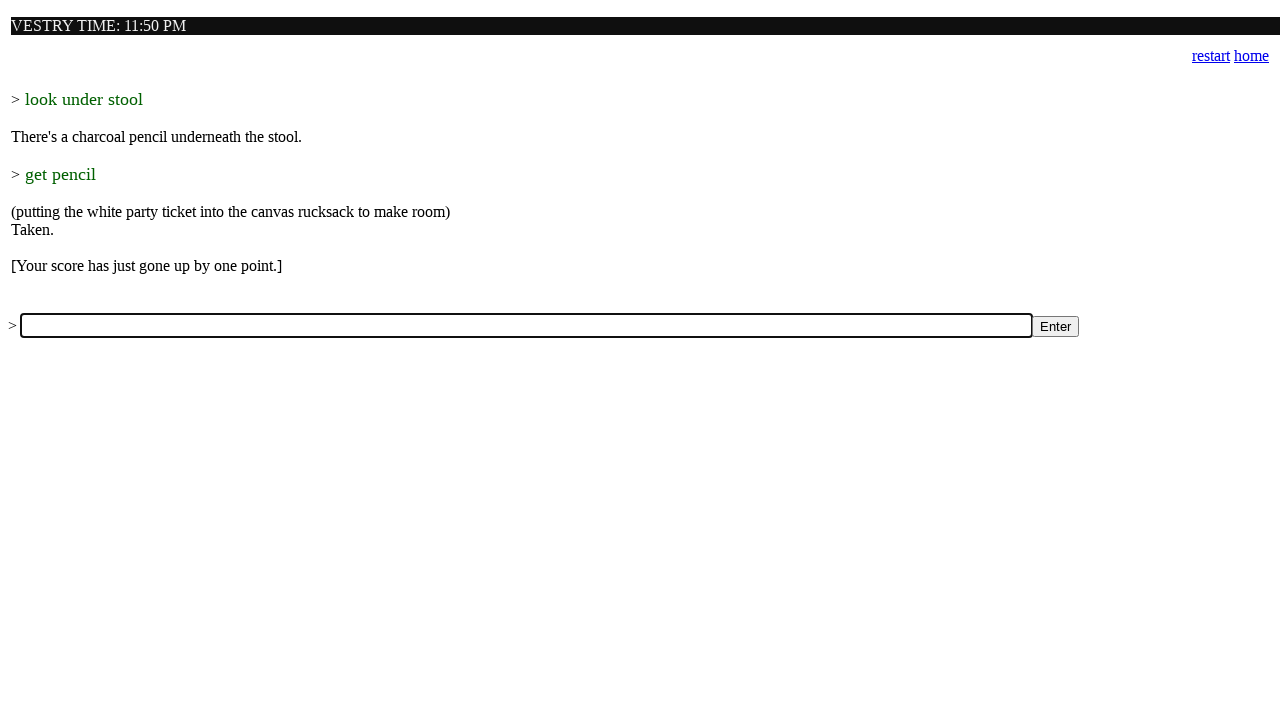

Waited for game to process command: 'get pencil'
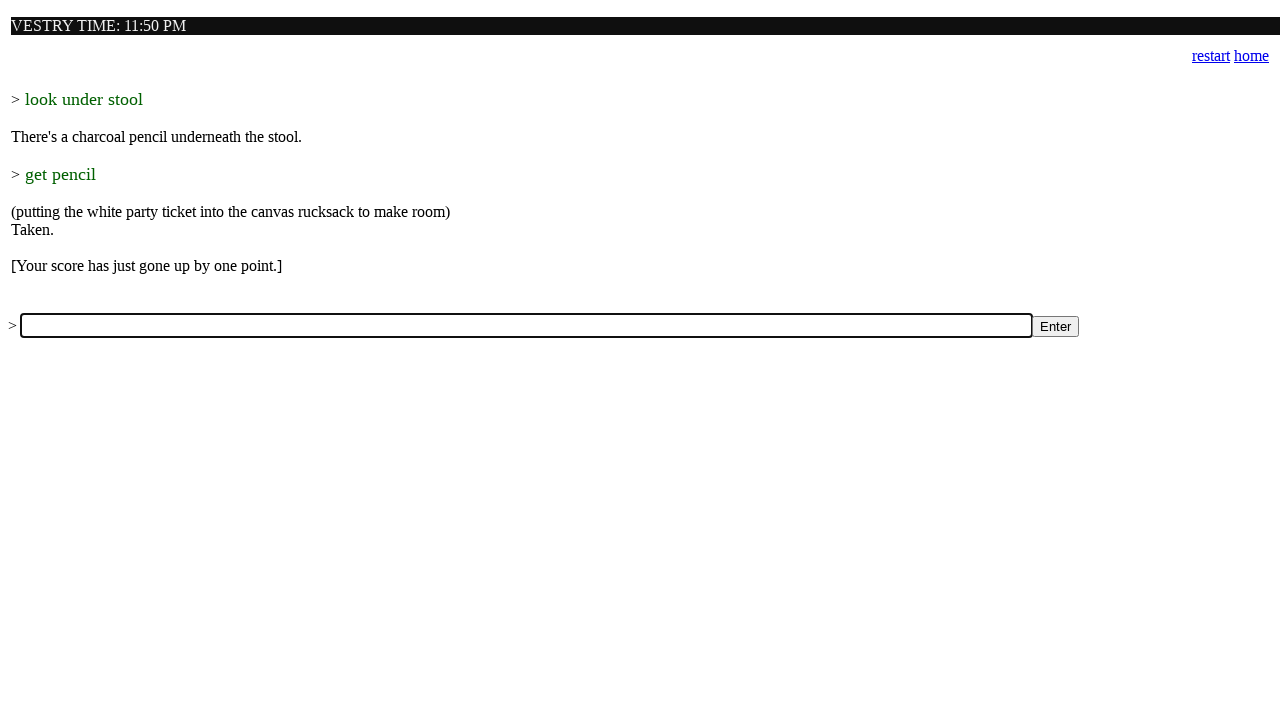

Filled input field with command: 'west' on input[name='a']
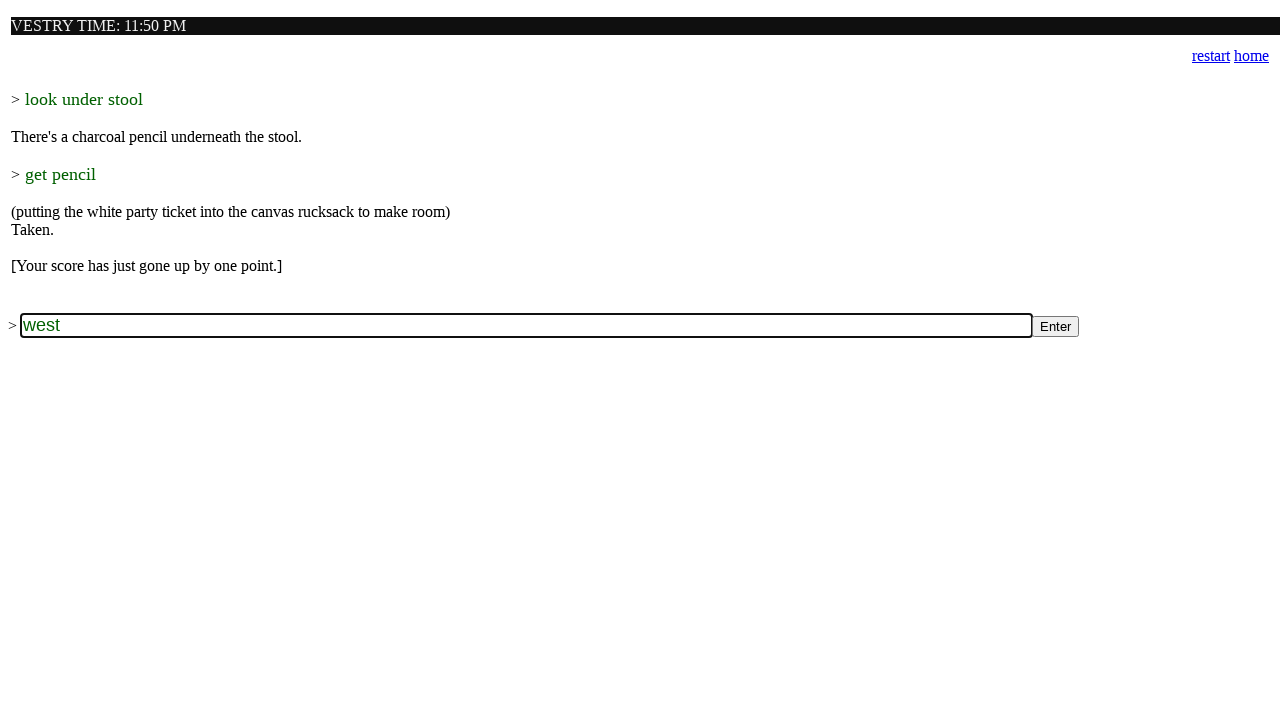

Pressed Enter to submit command: 'west' on input[name='a']
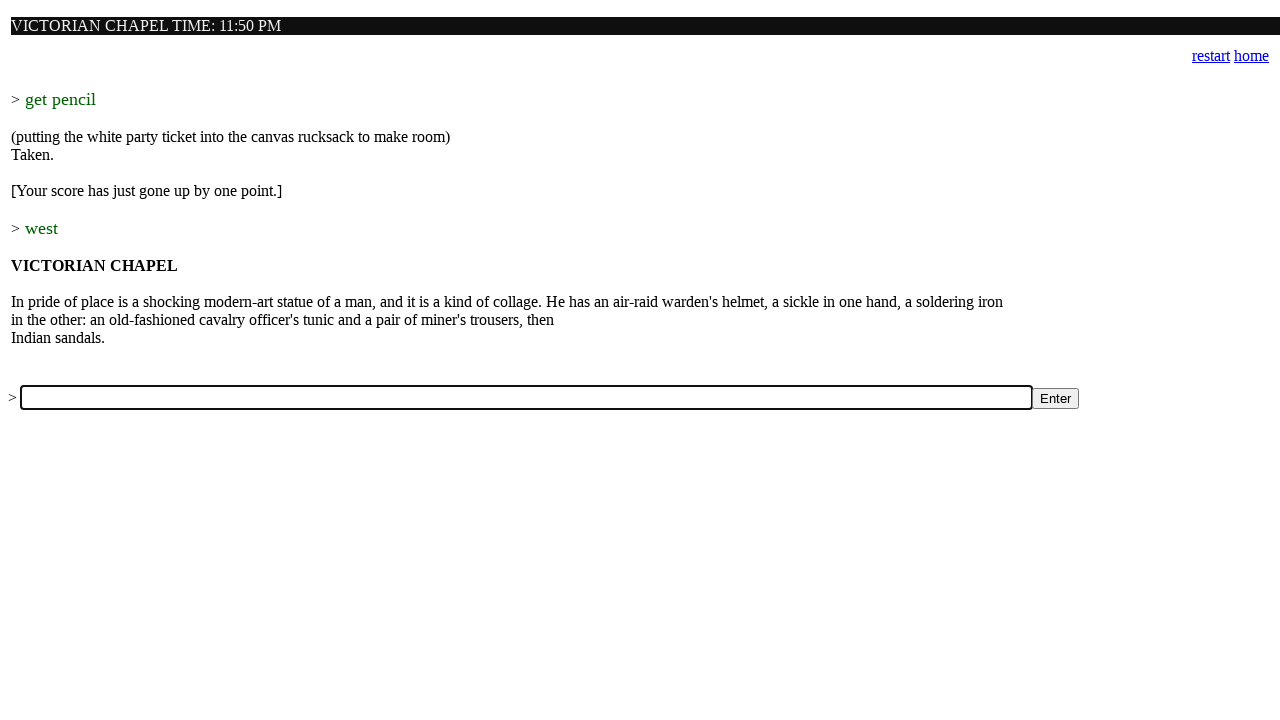

Waited for game to process command: 'west'
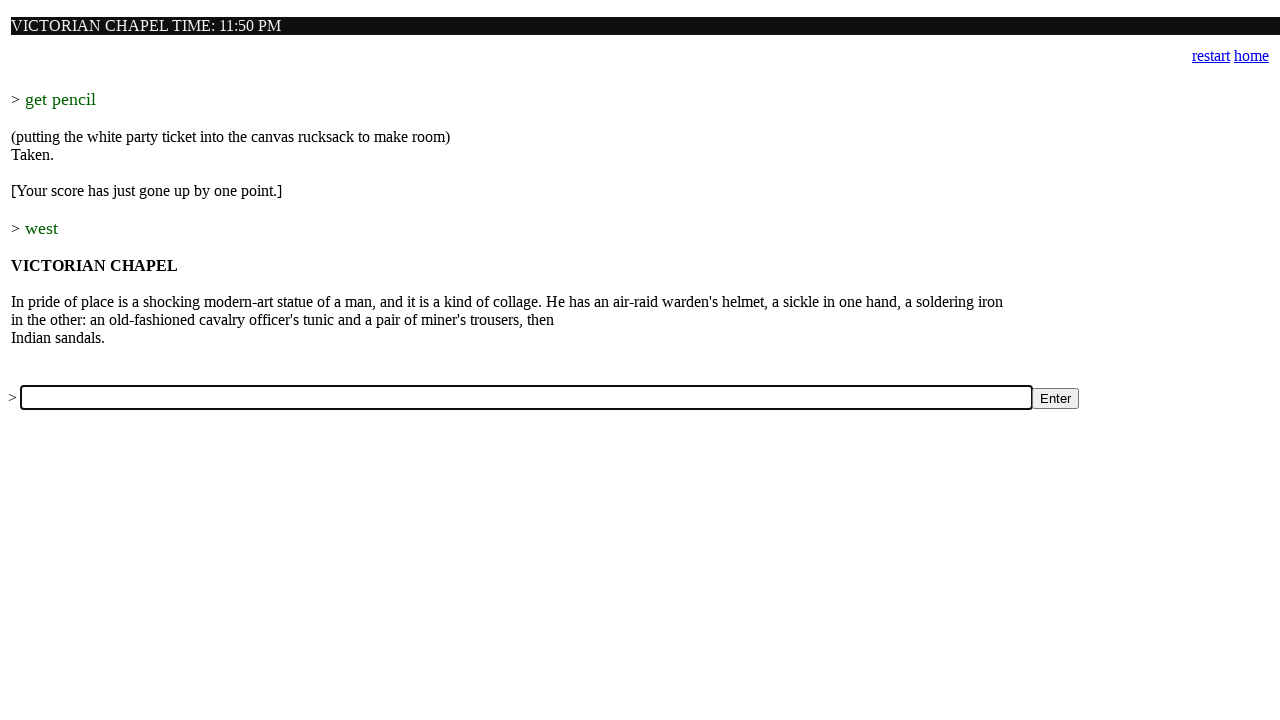

Filled input field with command: 'west' on input[name='a']
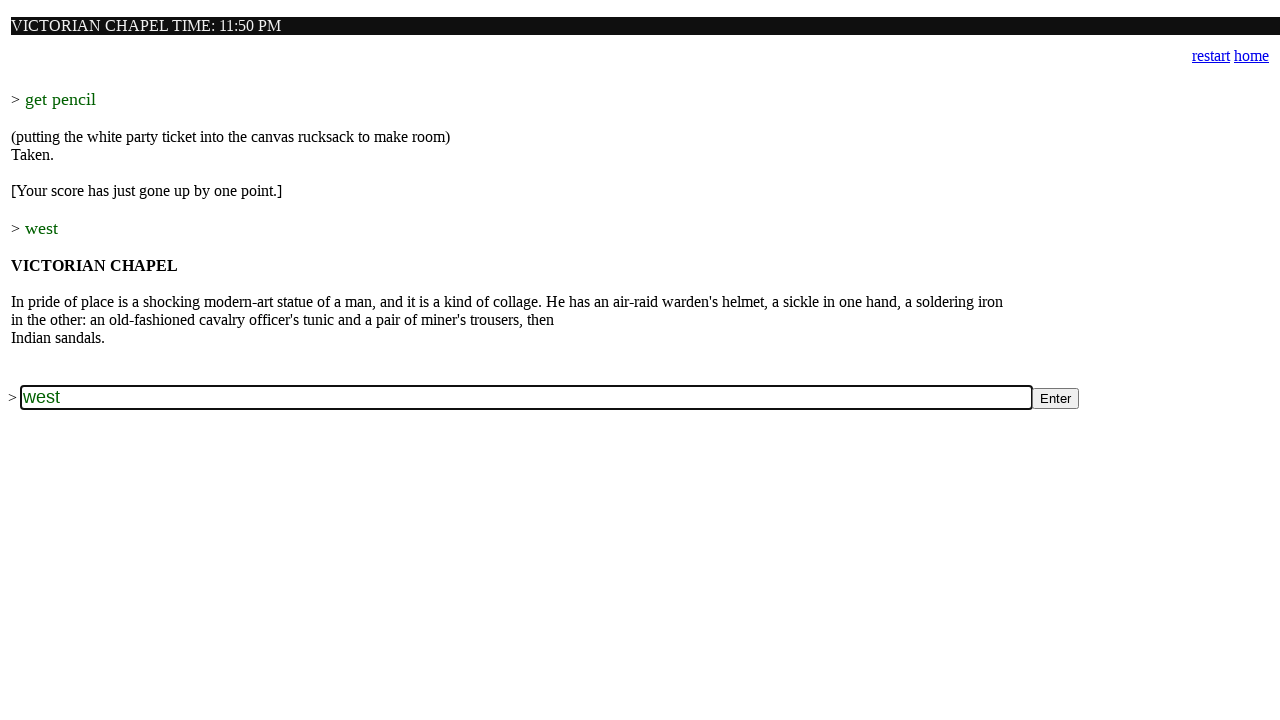

Pressed Enter to submit command: 'west' on input[name='a']
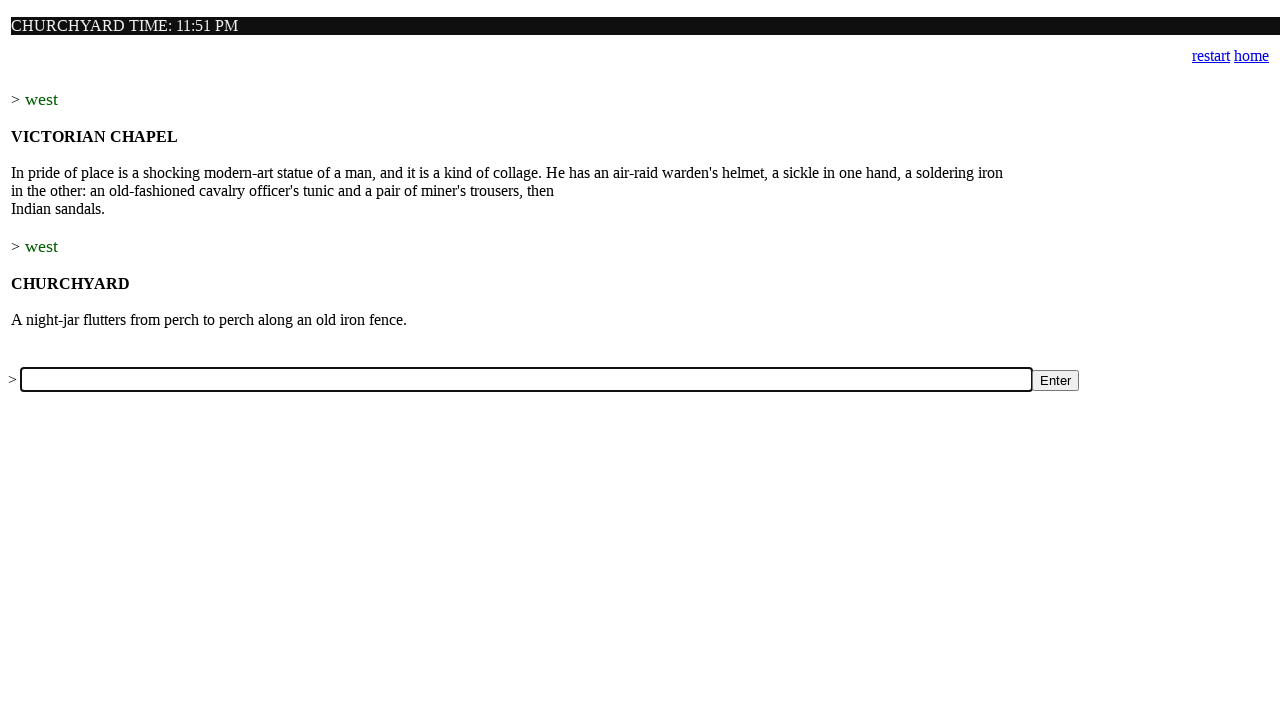

Waited for game to process command: 'west'
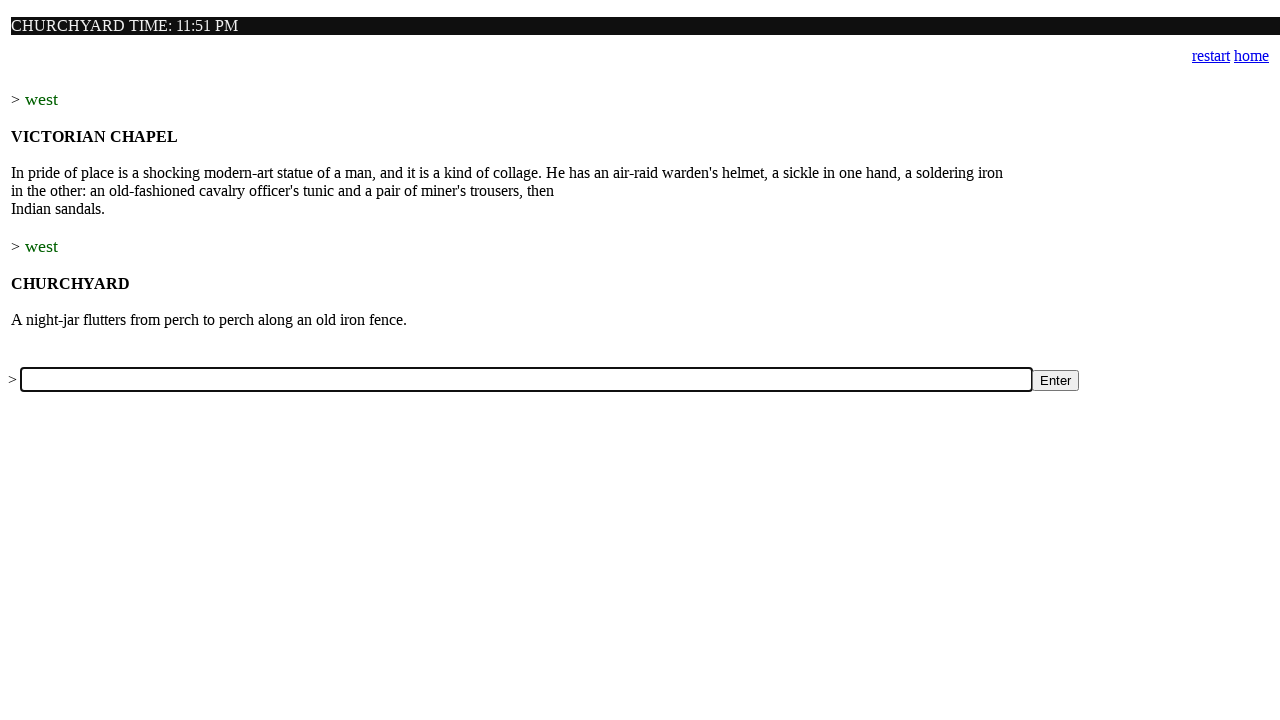

Filled input field with command: 'sketch nightjar' on input[name='a']
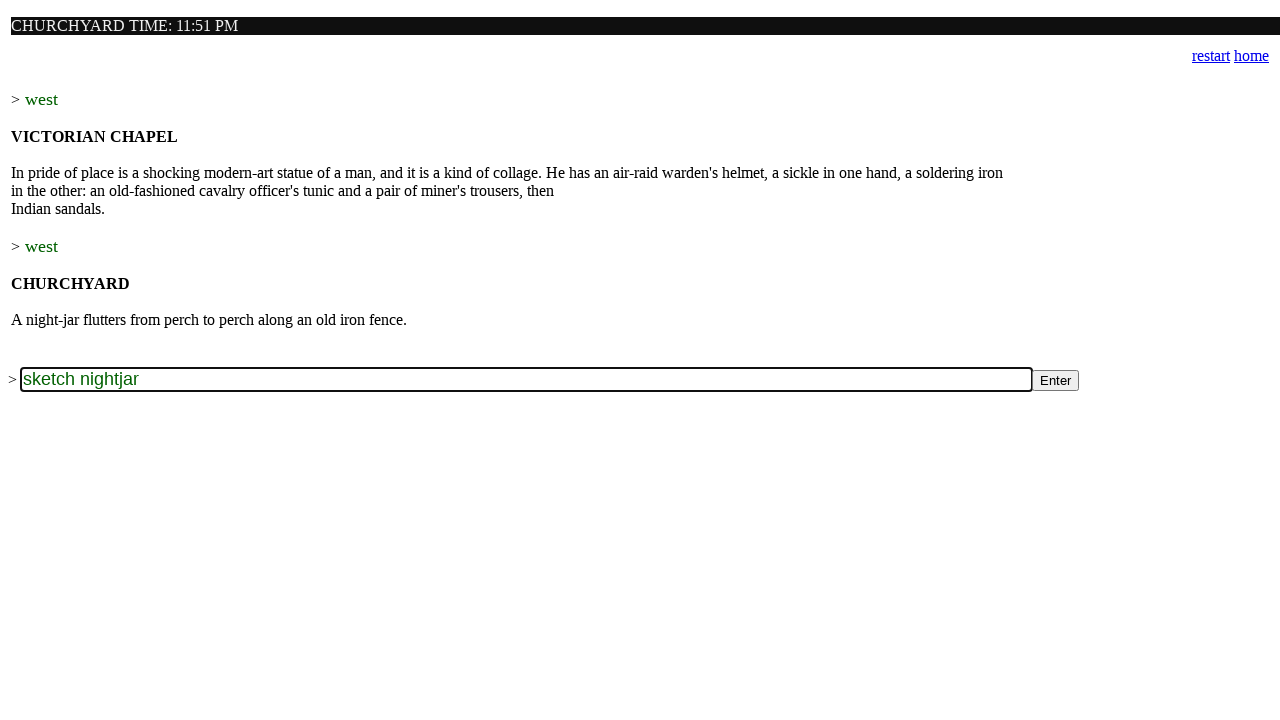

Pressed Enter to submit command: 'sketch nightjar' on input[name='a']
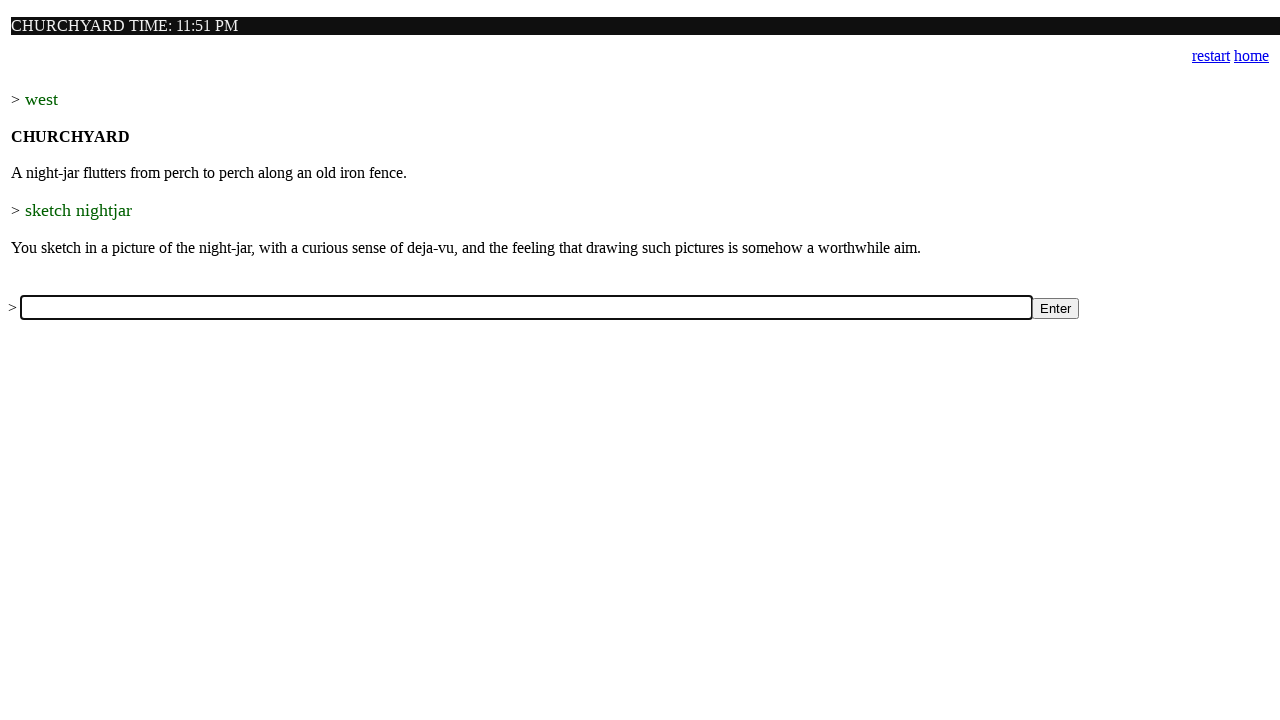

Waited for game to process command: 'sketch nightjar'
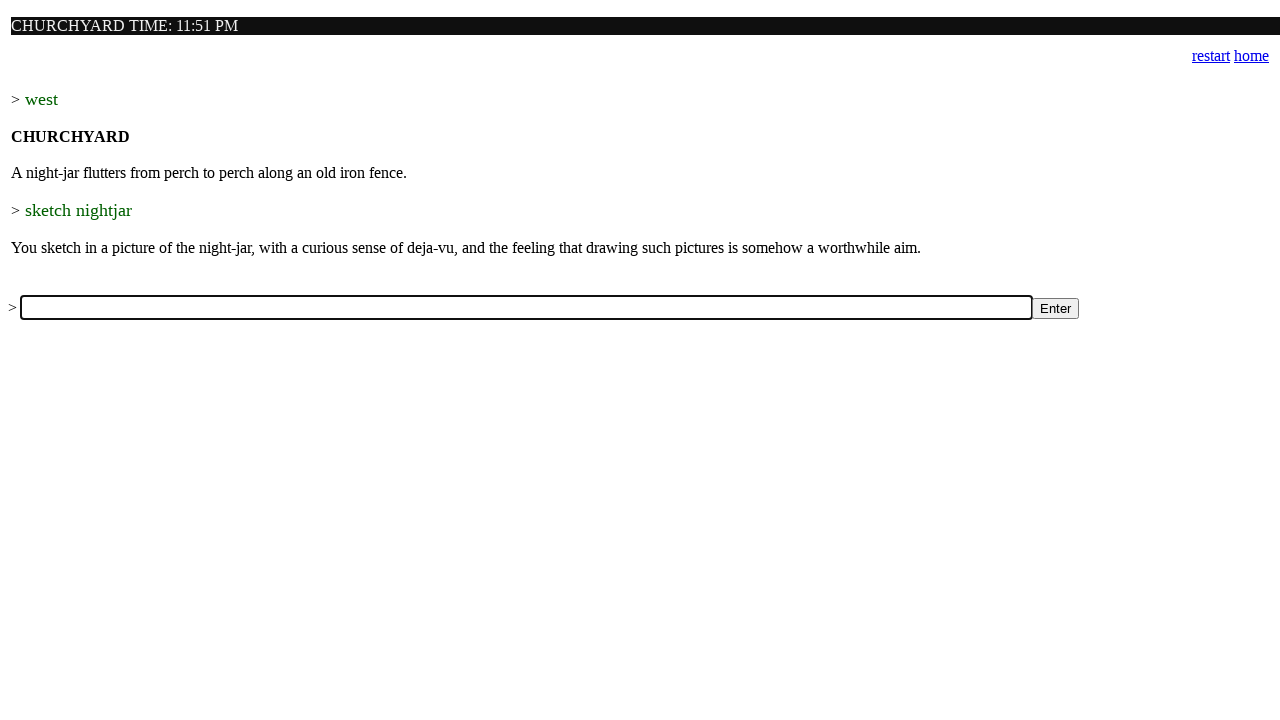

Filled input field with command: 'southwest' on input[name='a']
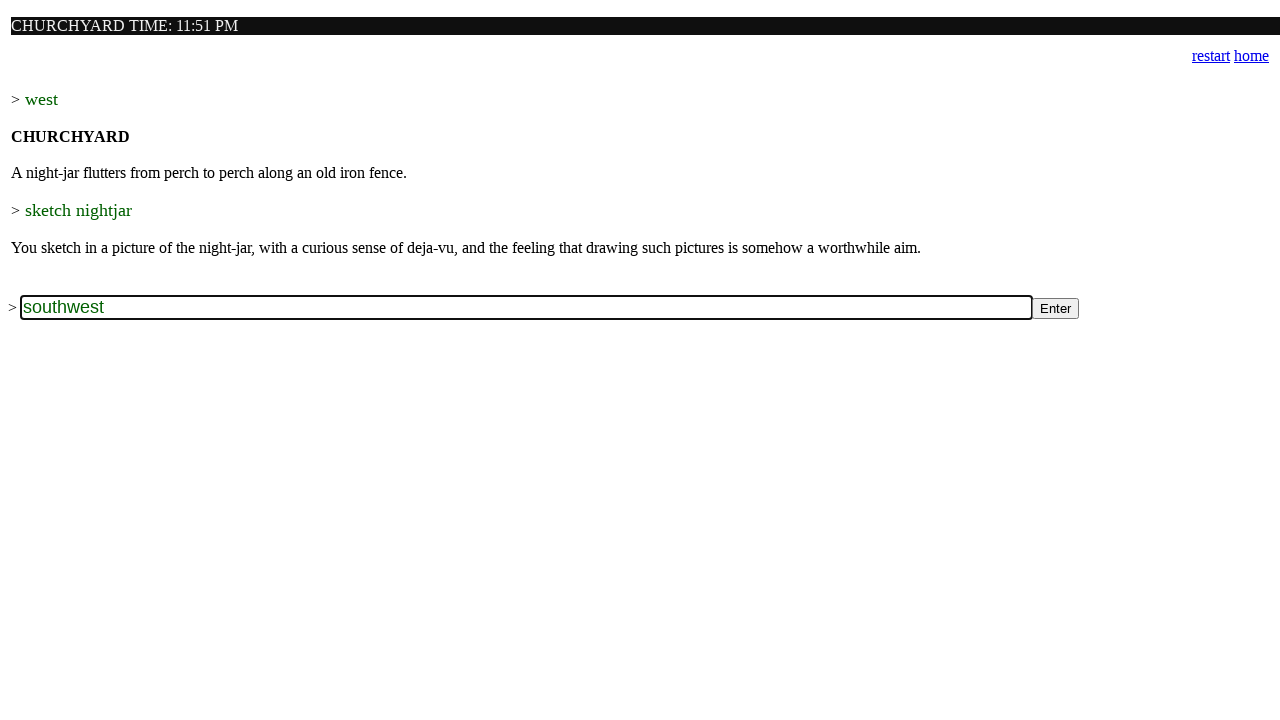

Pressed Enter to submit command: 'southwest' on input[name='a']
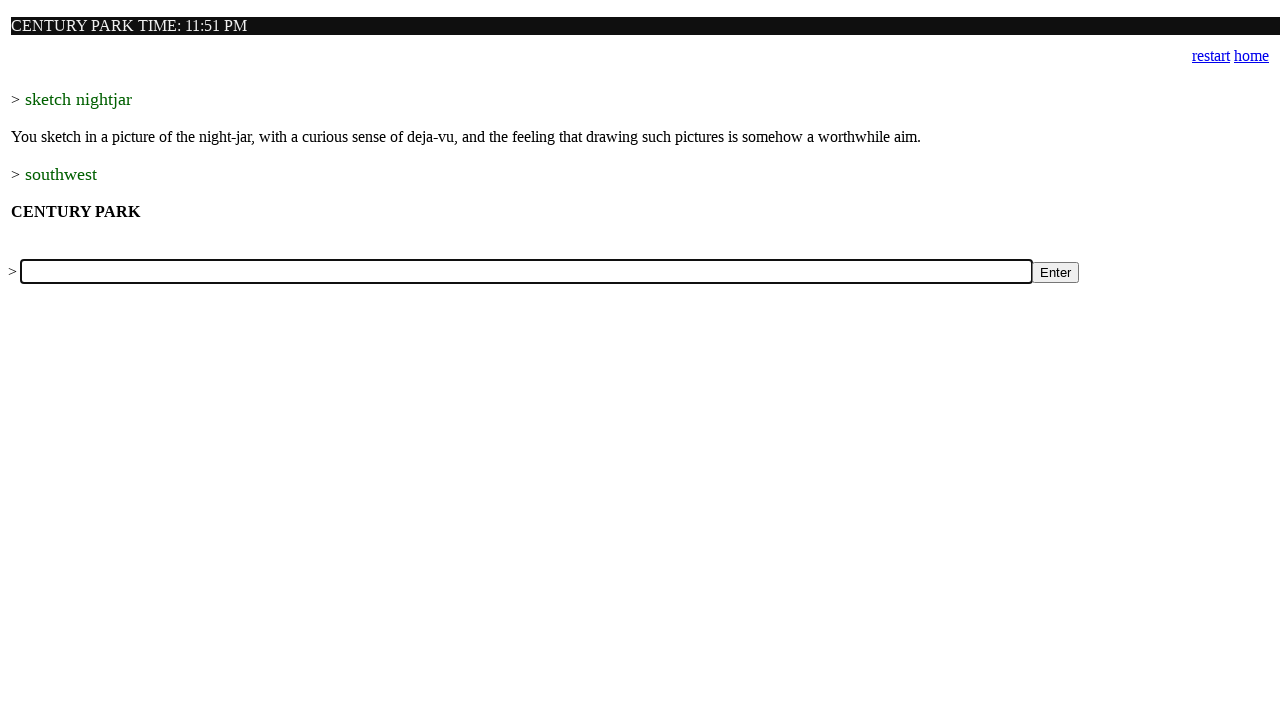

Waited for game to process command: 'southwest'
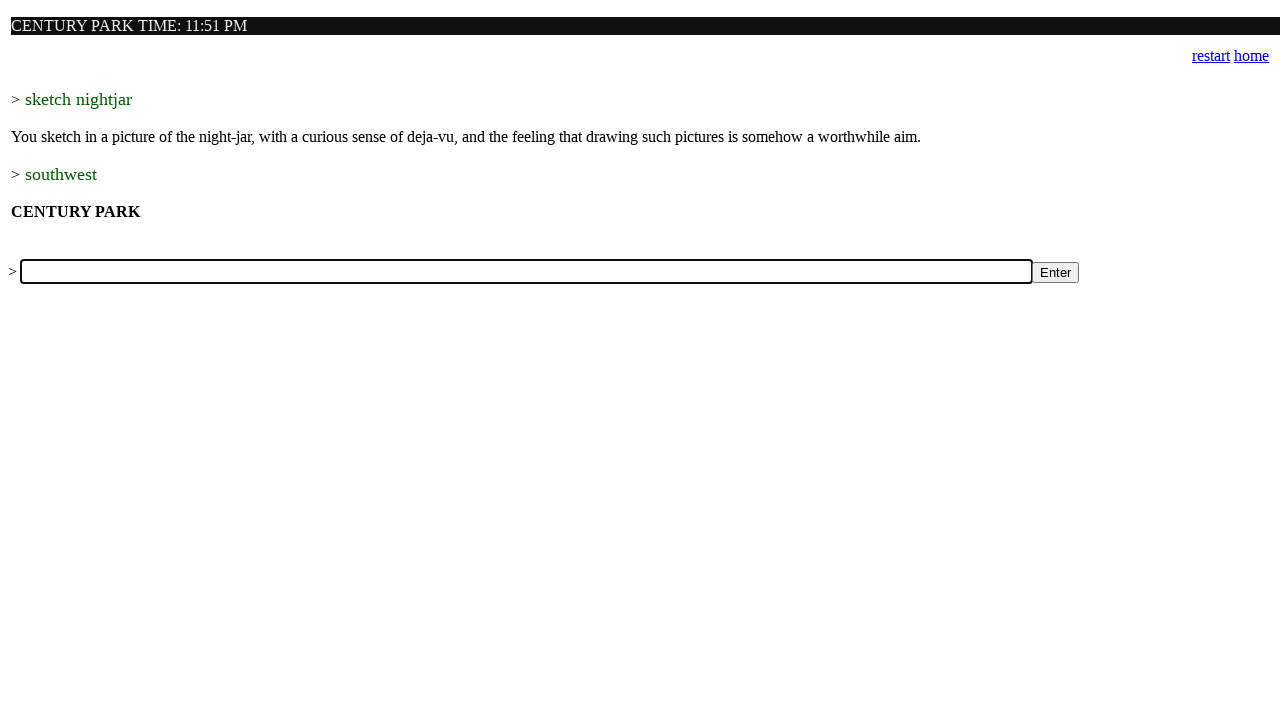

Filled input field with command: 'west' on input[name='a']
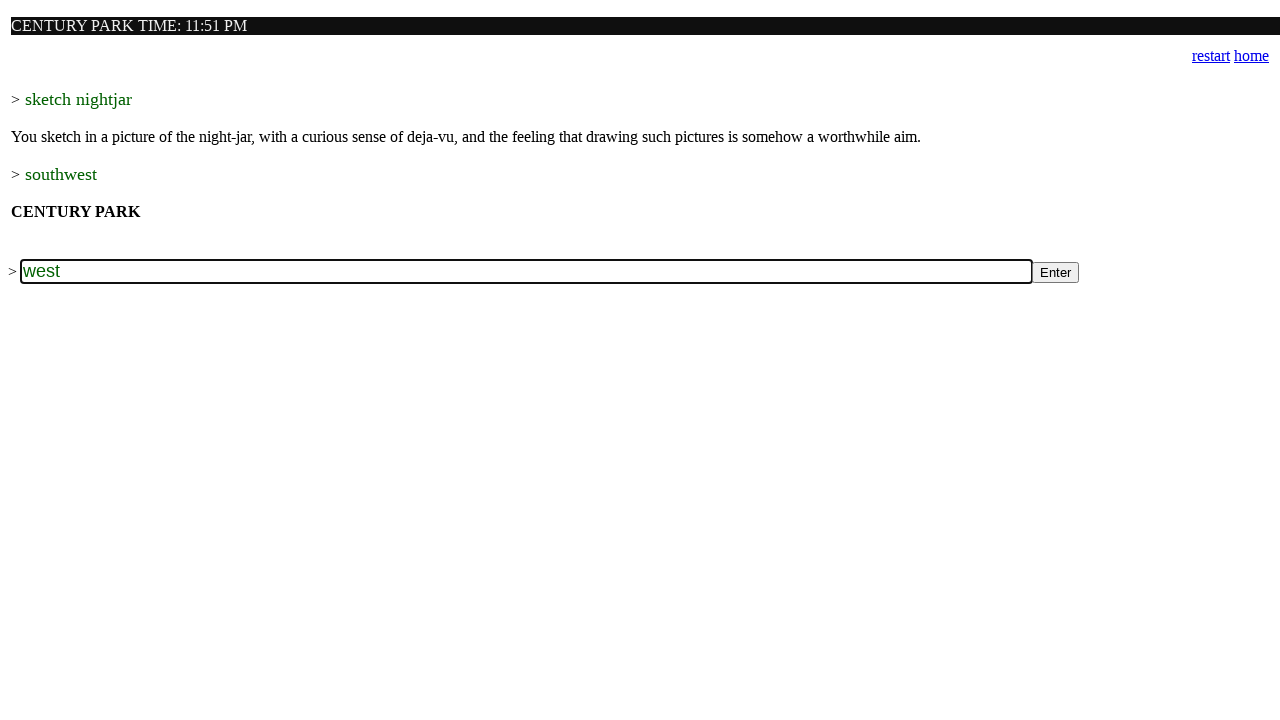

Pressed Enter to submit command: 'west' on input[name='a']
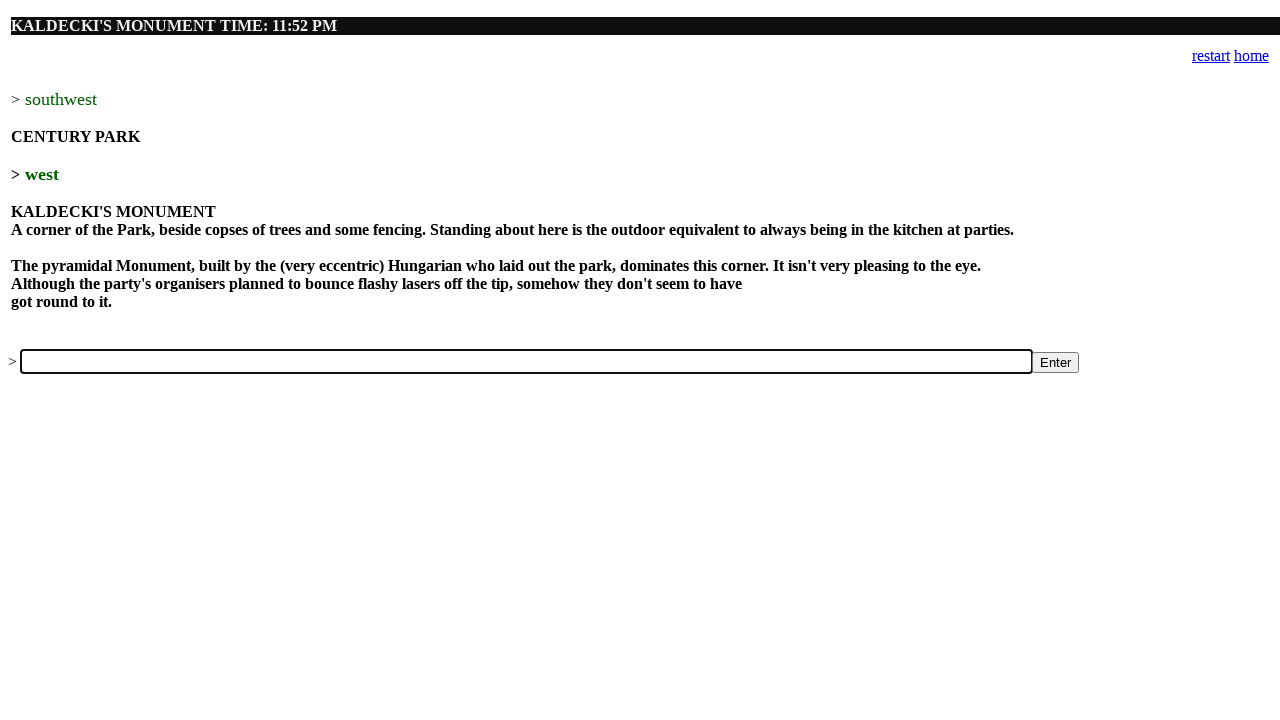

Waited for game to process command: 'west'
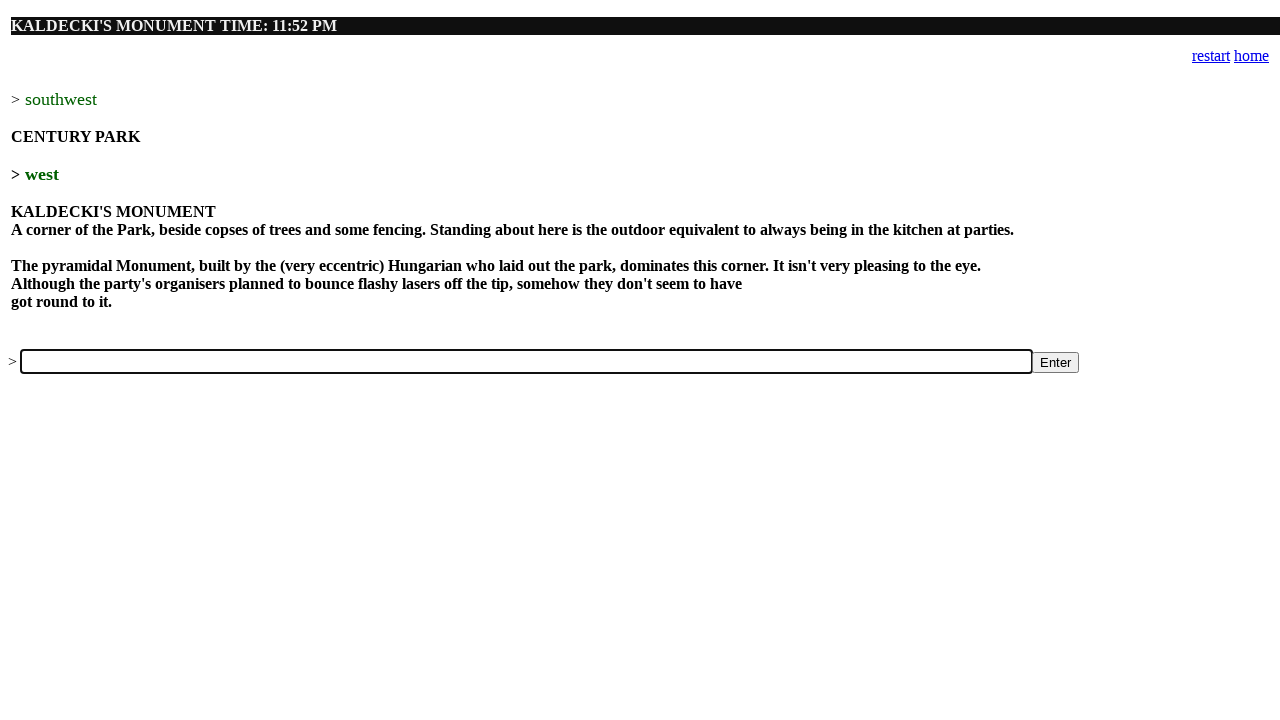

Filled input field with command: 'up' on input[name='a']
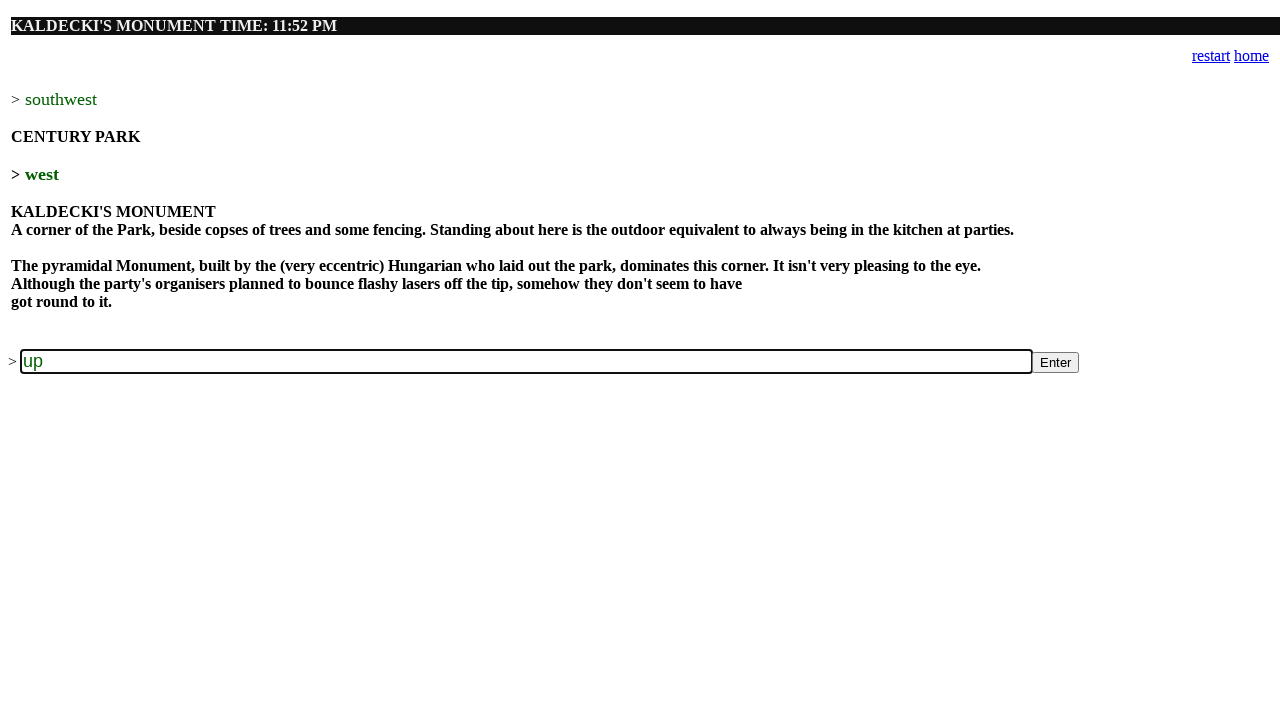

Pressed Enter to submit command: 'up' on input[name='a']
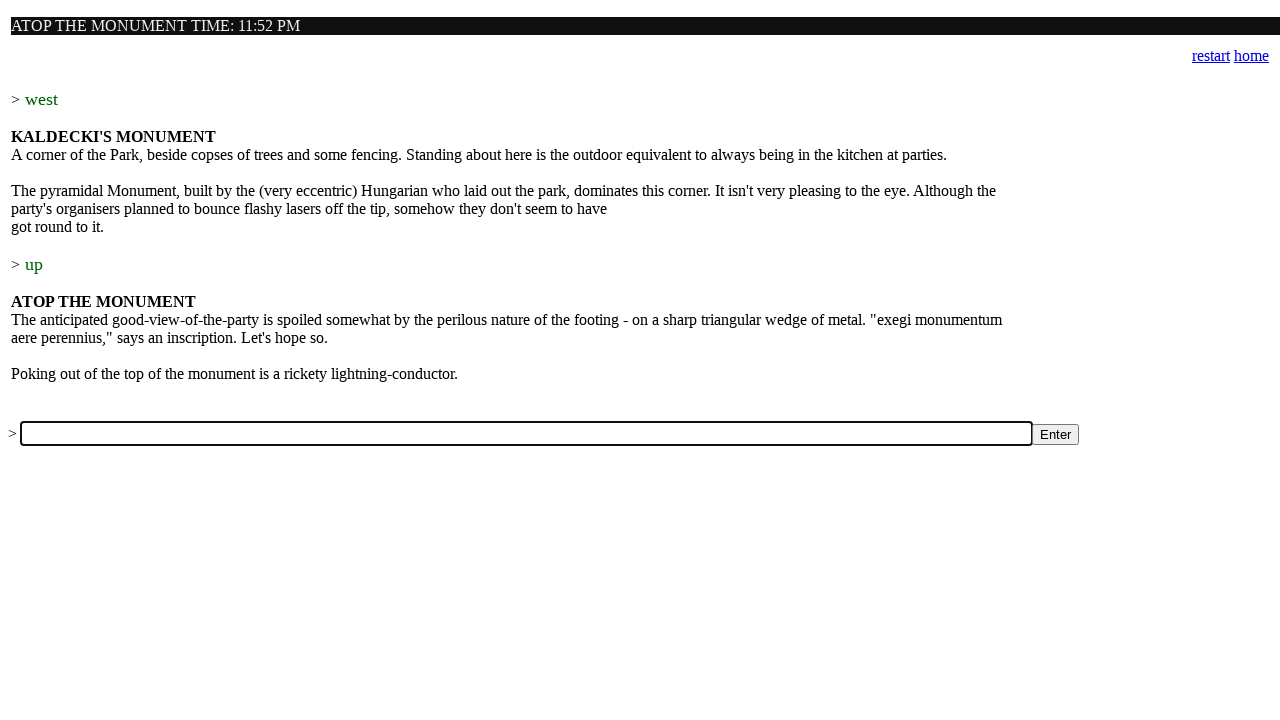

Waited for game to process command: 'up'
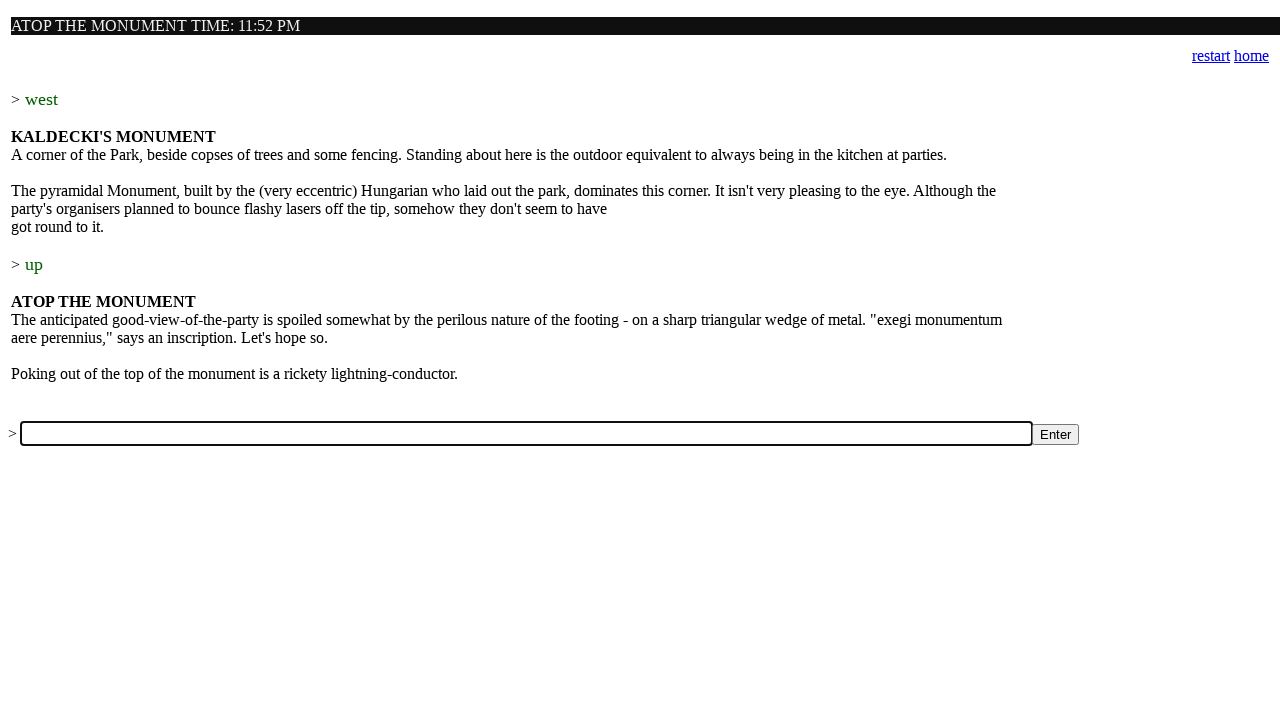

Filled input field with command: 'light fuse' on input[name='a']
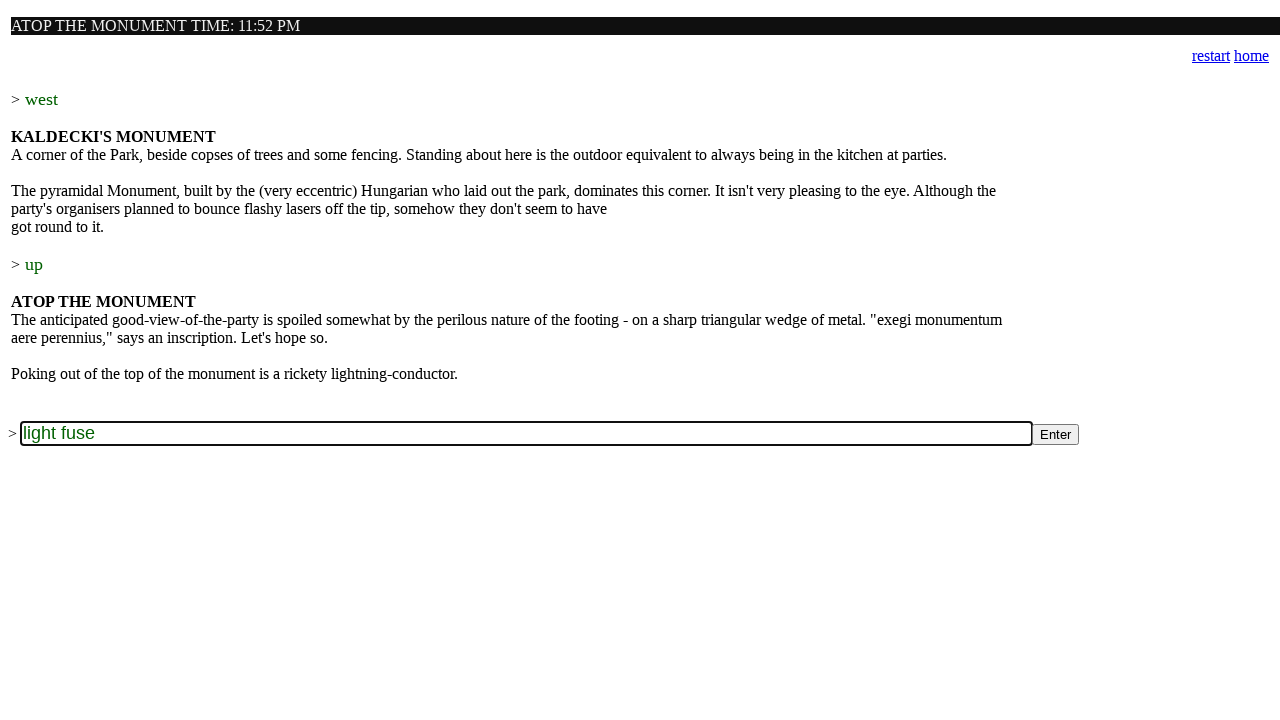

Pressed Enter to submit command: 'light fuse' on input[name='a']
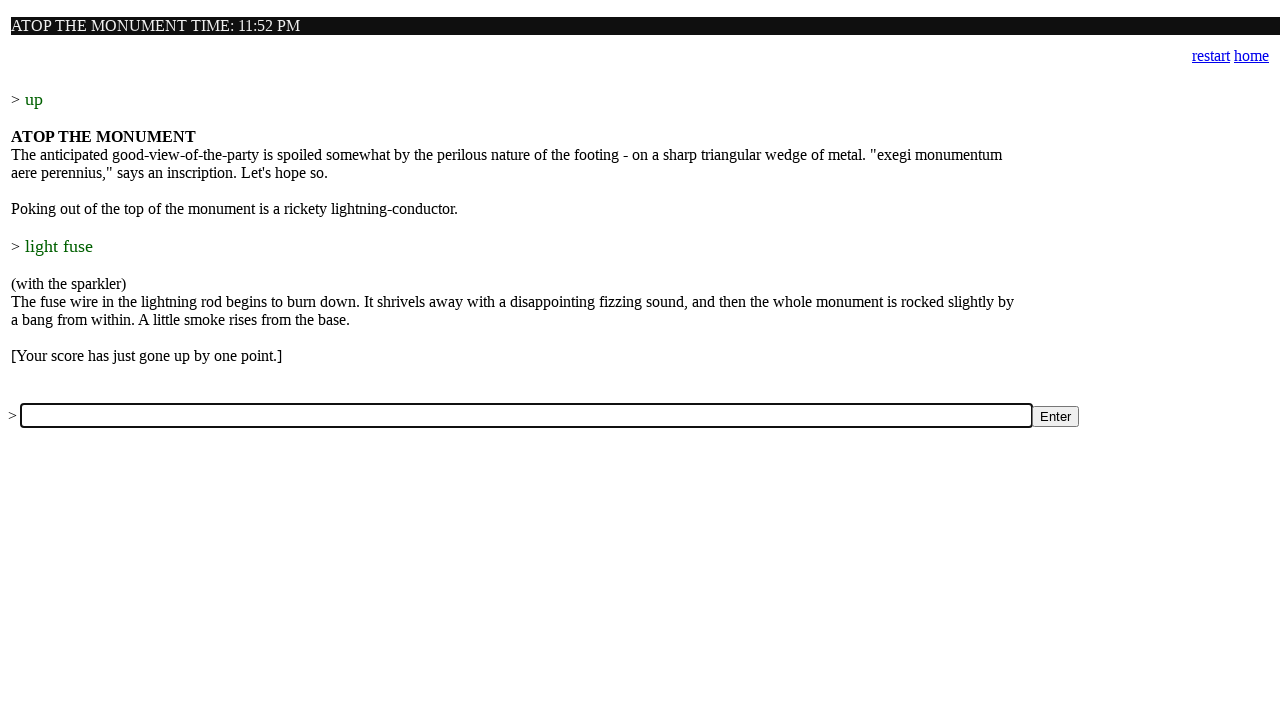

Waited for game to process command: 'light fuse'
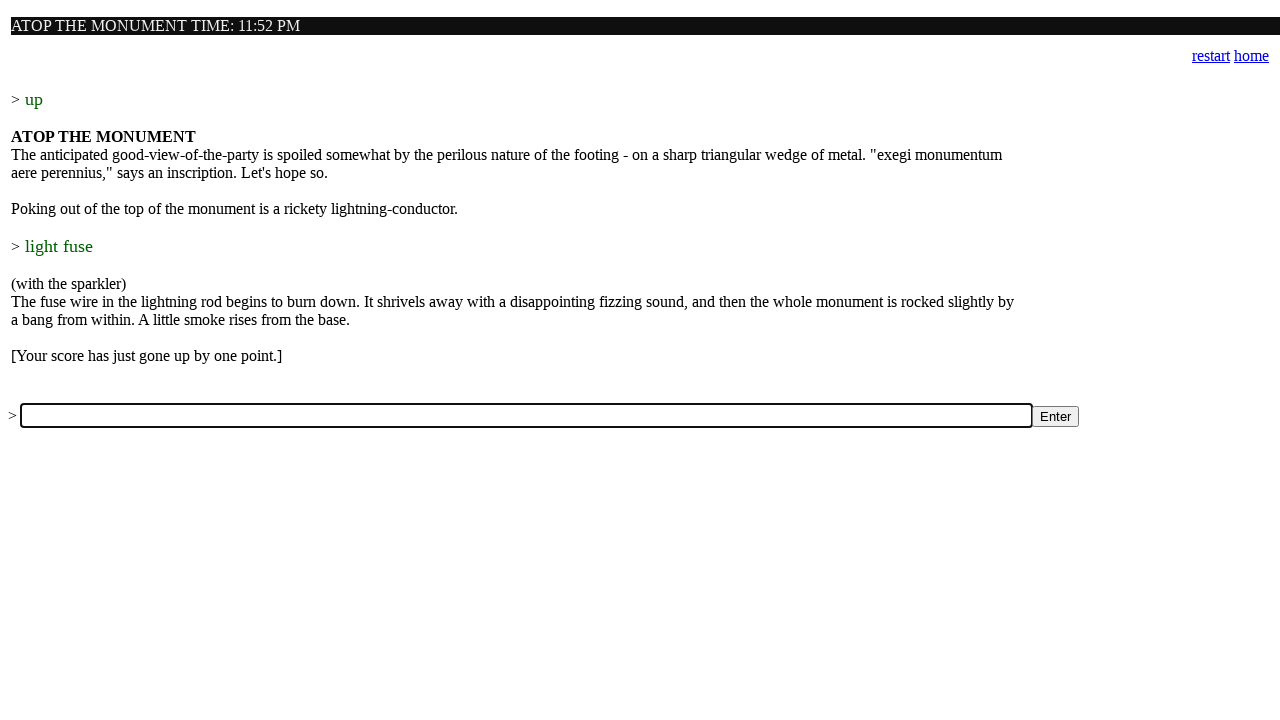

Filled input field with command: 'down' on input[name='a']
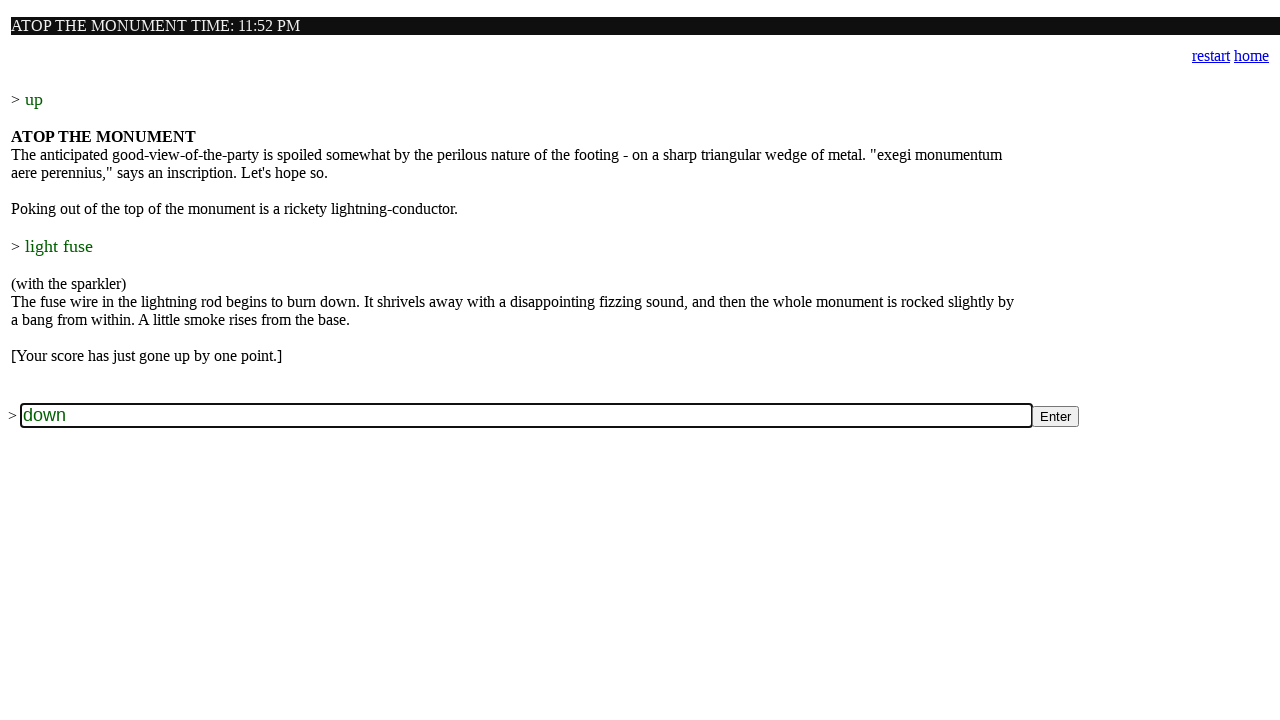

Pressed Enter to submit command: 'down' on input[name='a']
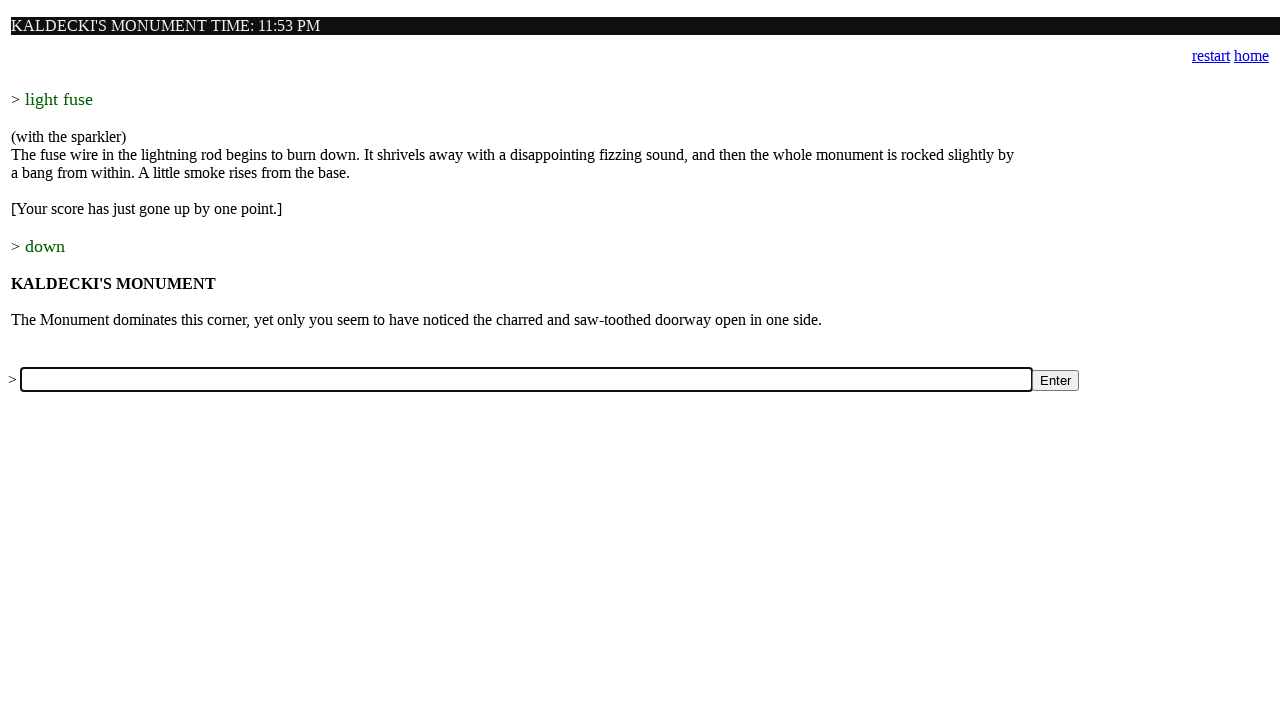

Waited for game to process command: 'down'
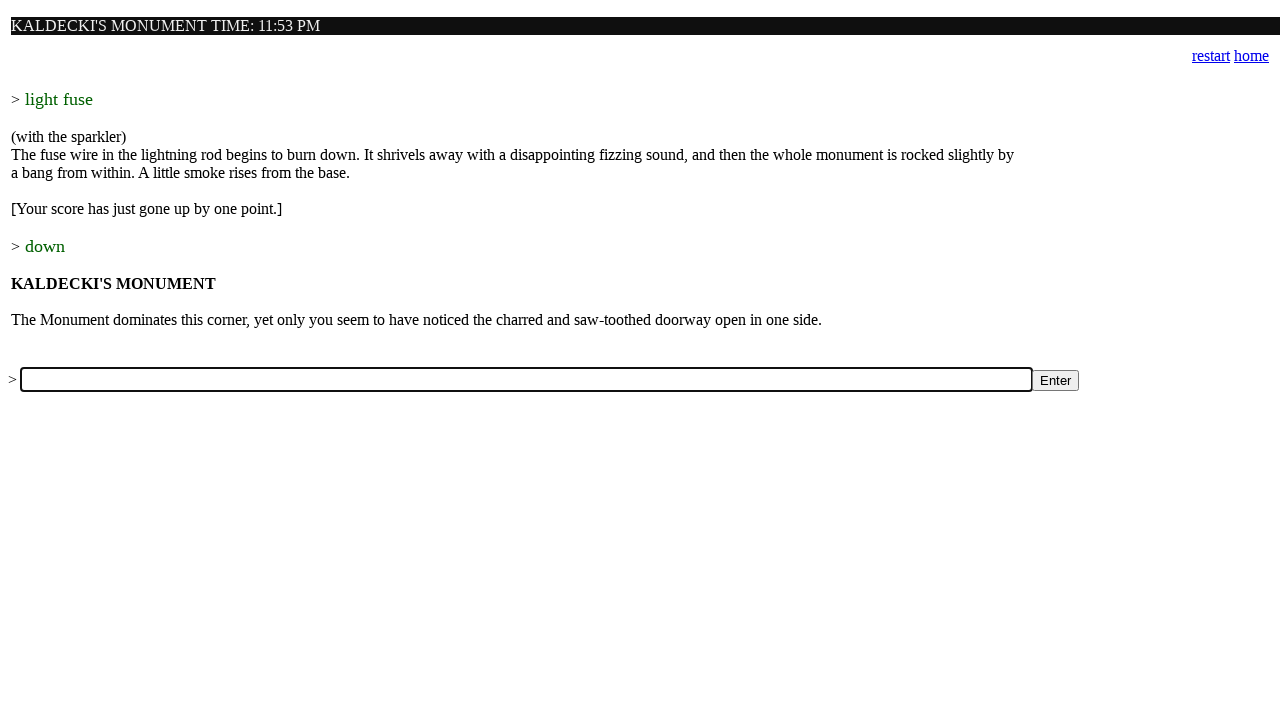

Filled input field with command: 'enter pyramid' on input[name='a']
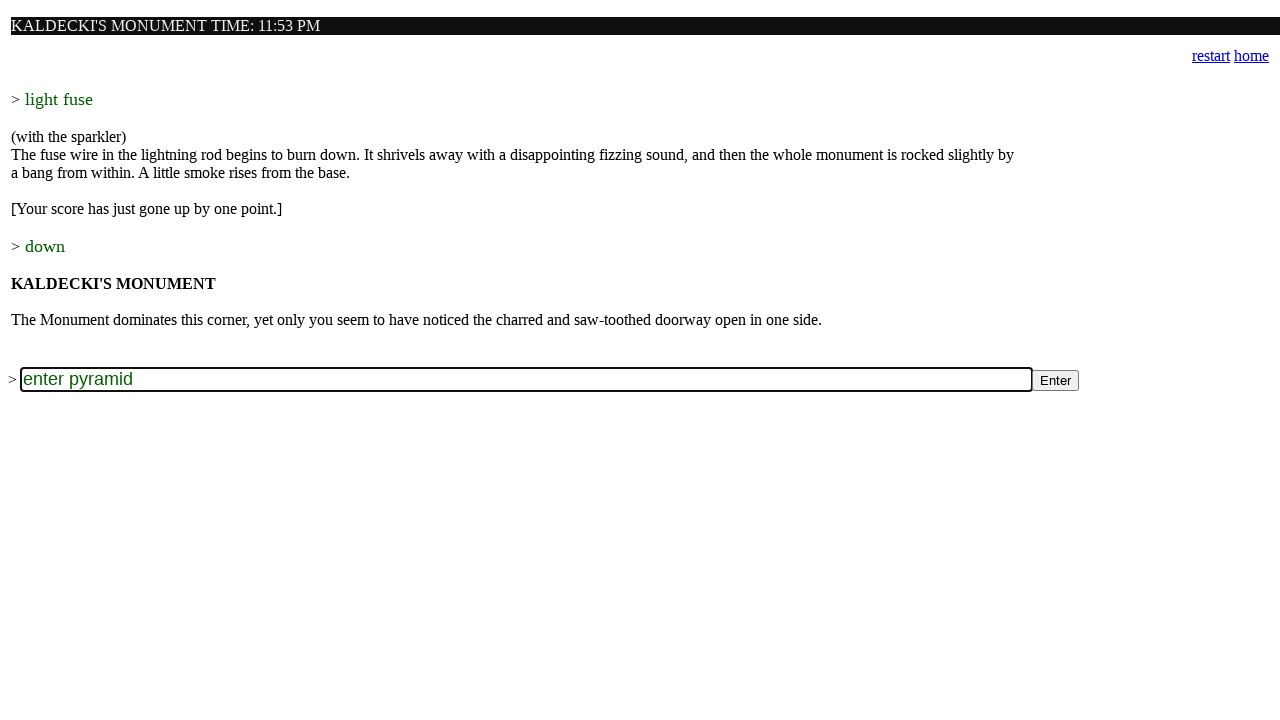

Pressed Enter to submit command: 'enter pyramid' on input[name='a']
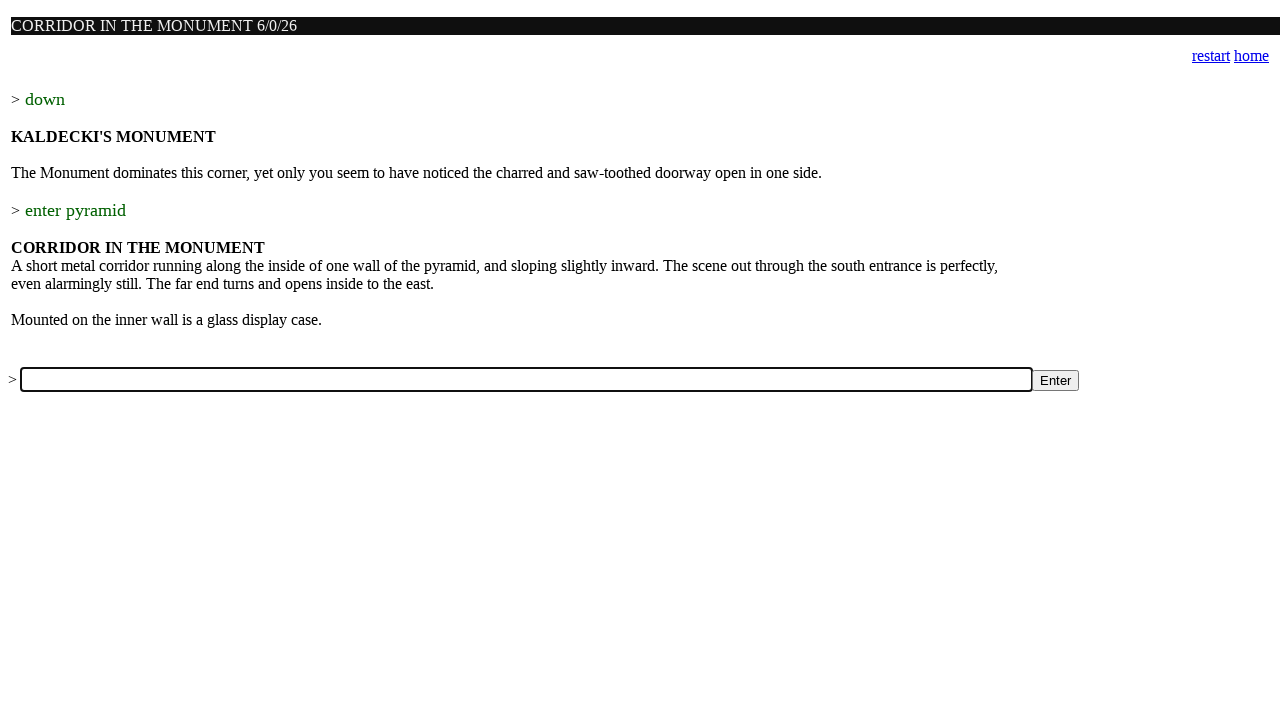

Waited for game to process command: 'enter pyramid'
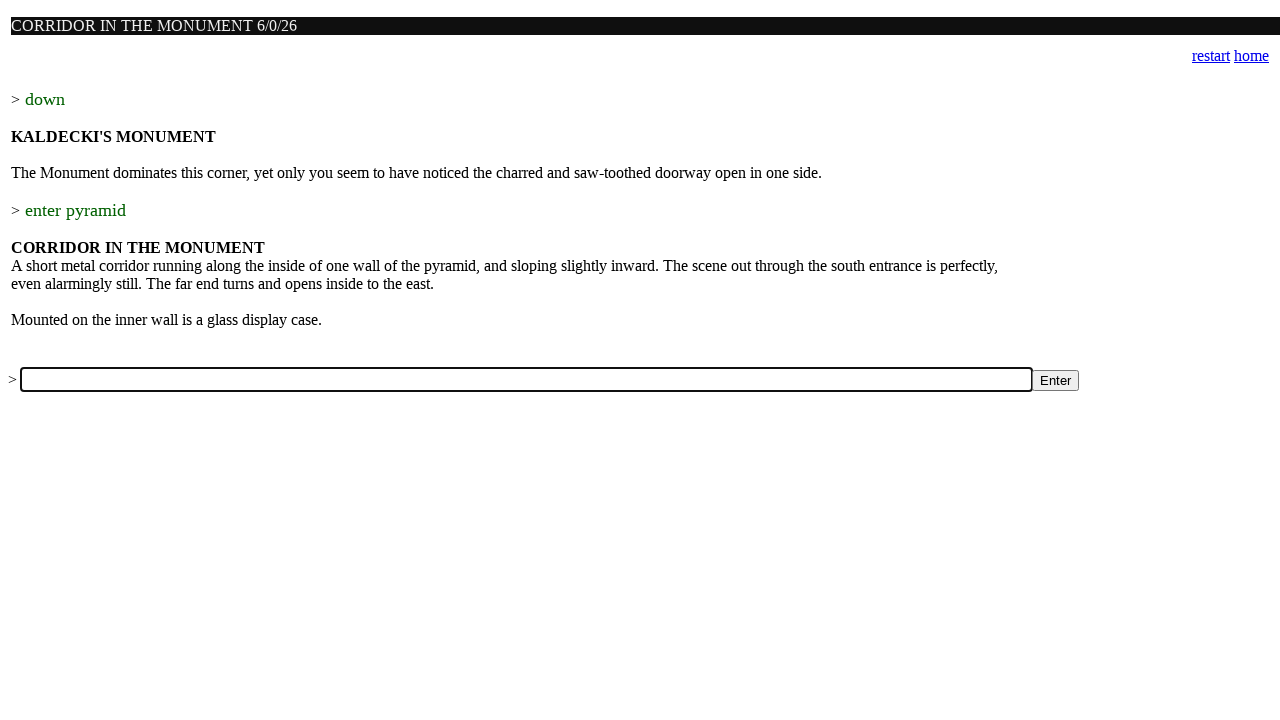

Filled input field with command: 'south' on input[name='a']
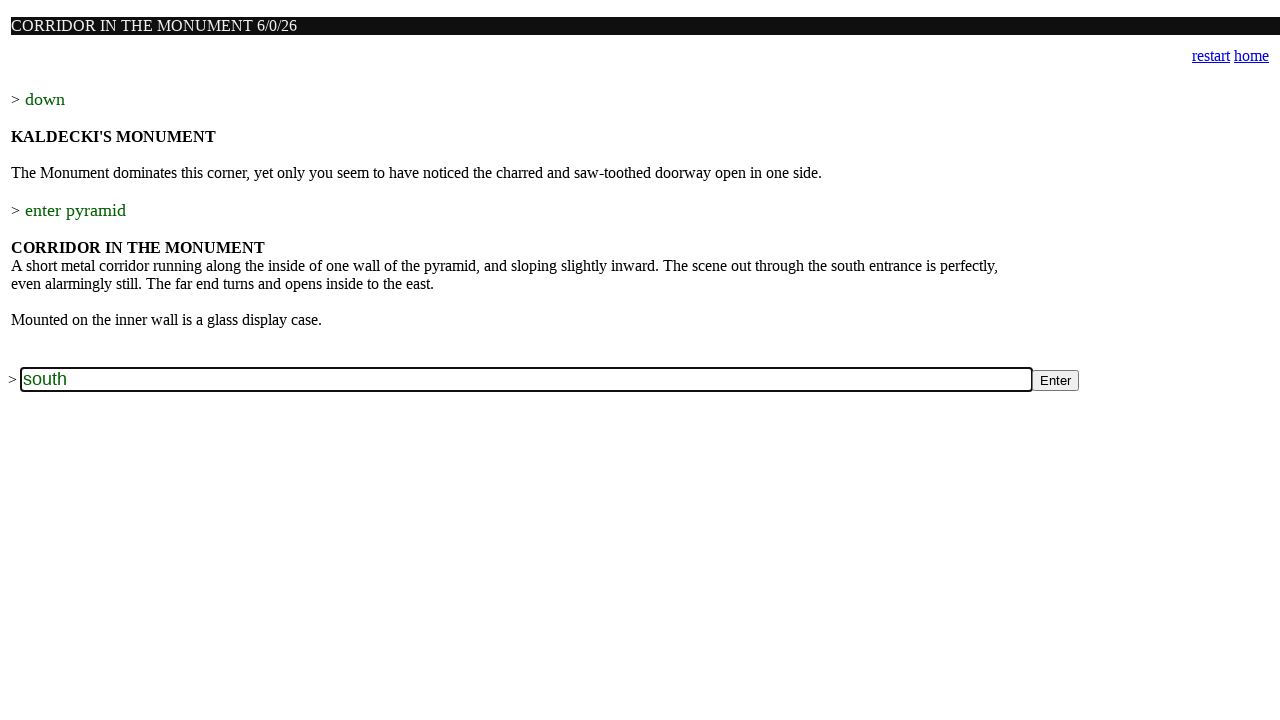

Pressed Enter to submit command: 'south' on input[name='a']
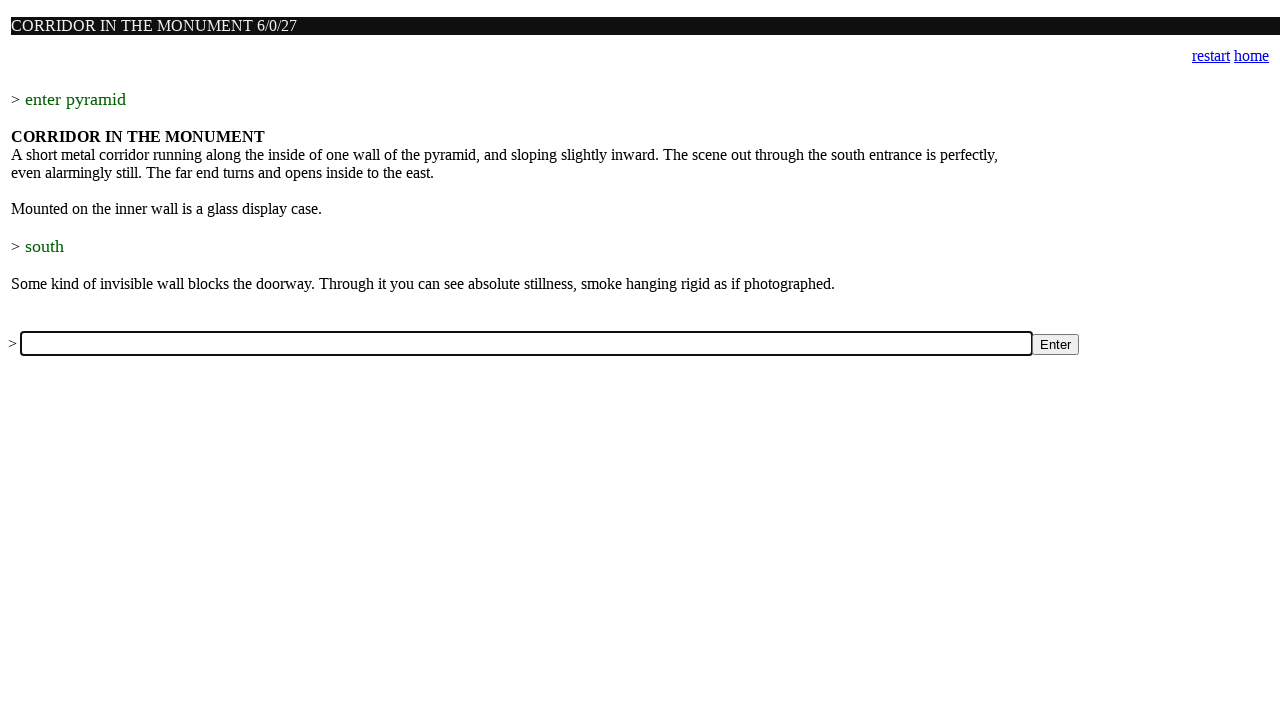

Waited for game to process command: 'south'
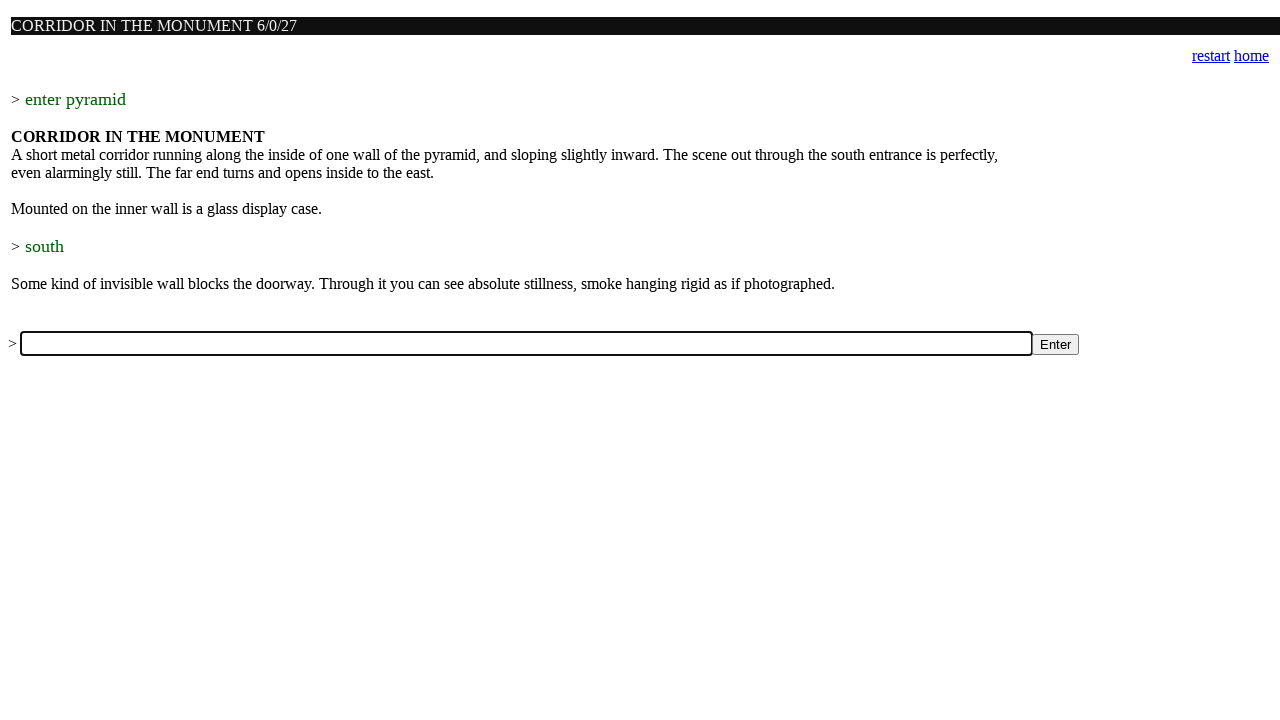

Filled input field with command: 'east' on input[name='a']
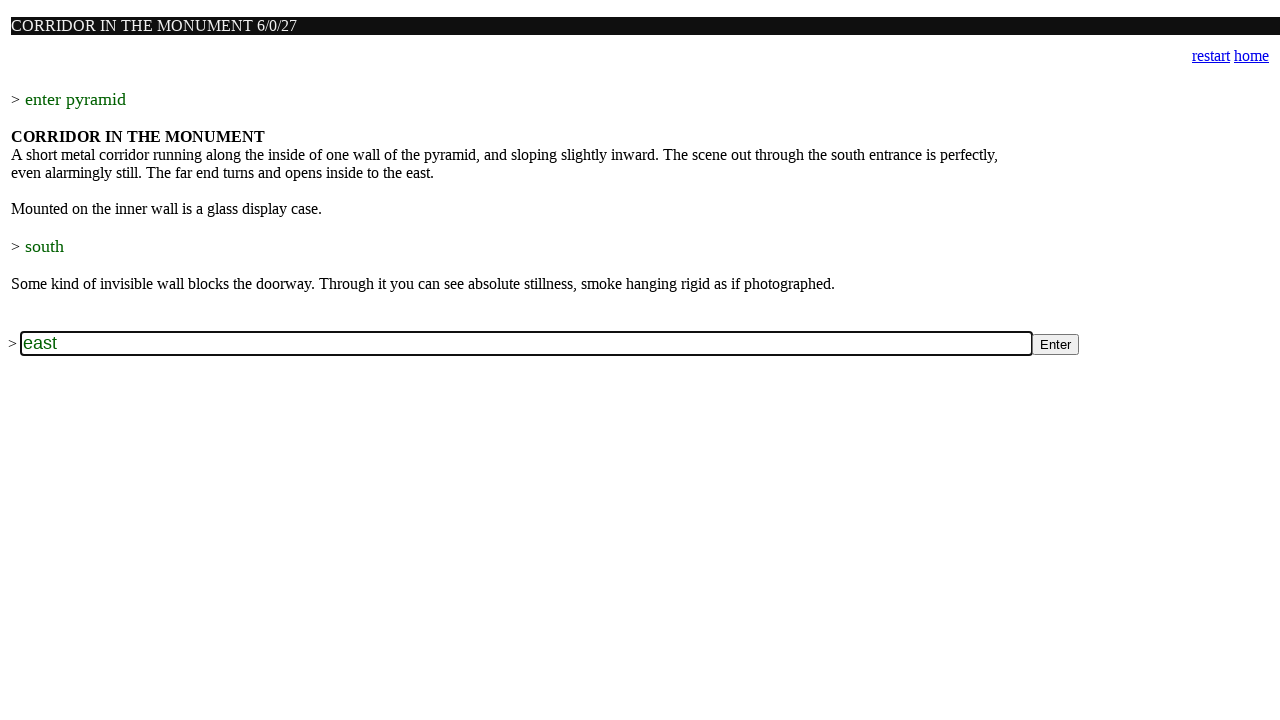

Pressed Enter to submit command: 'east' on input[name='a']
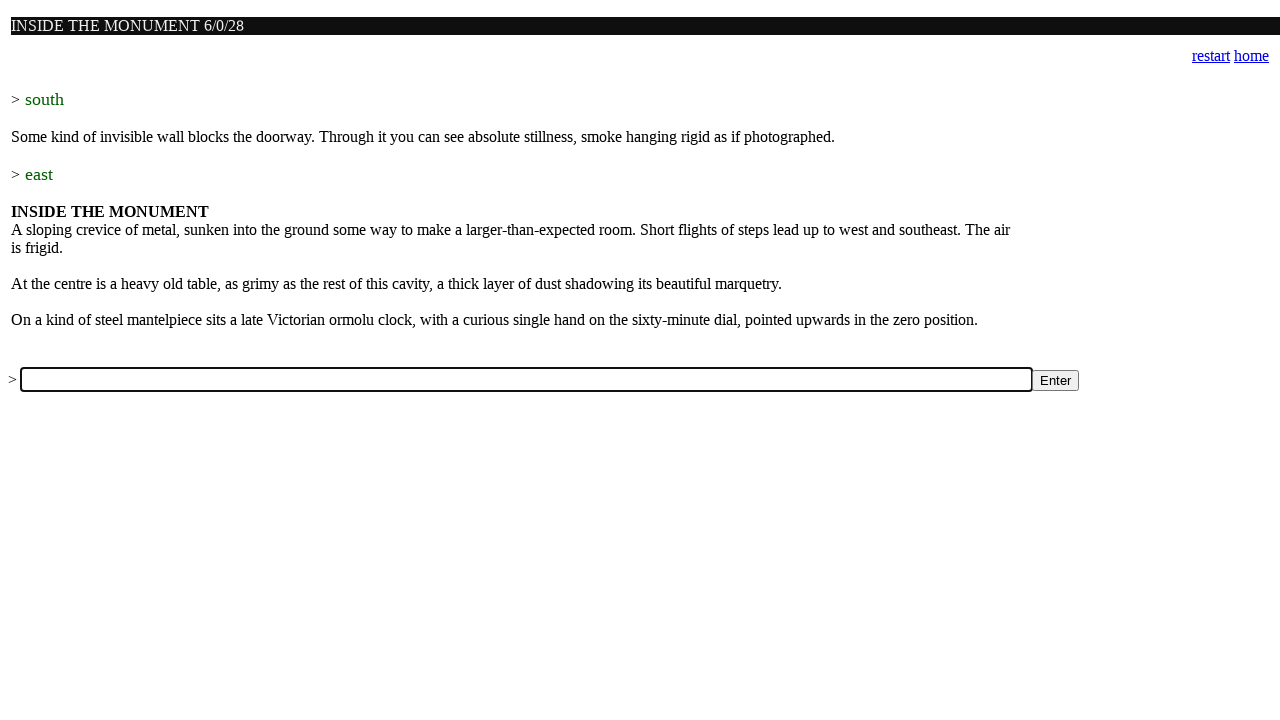

Waited for game to process command: 'east'
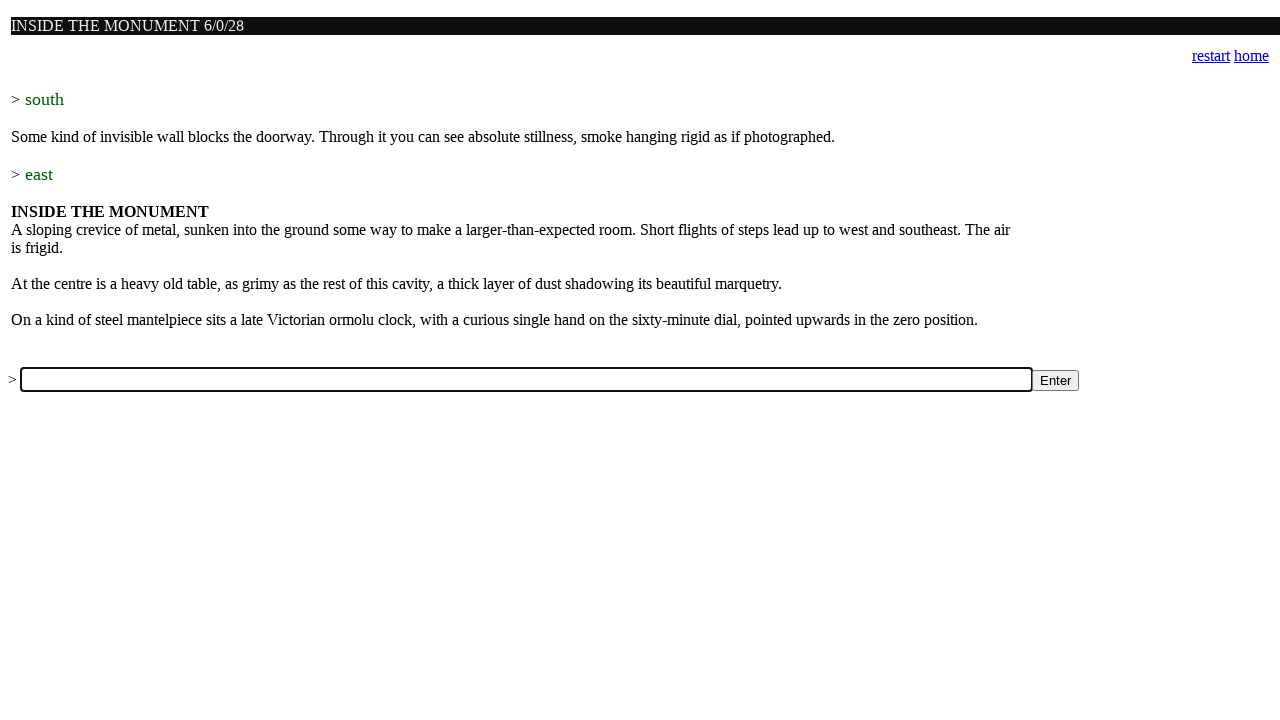

Filled input field with command: 'look under table' on input[name='a']
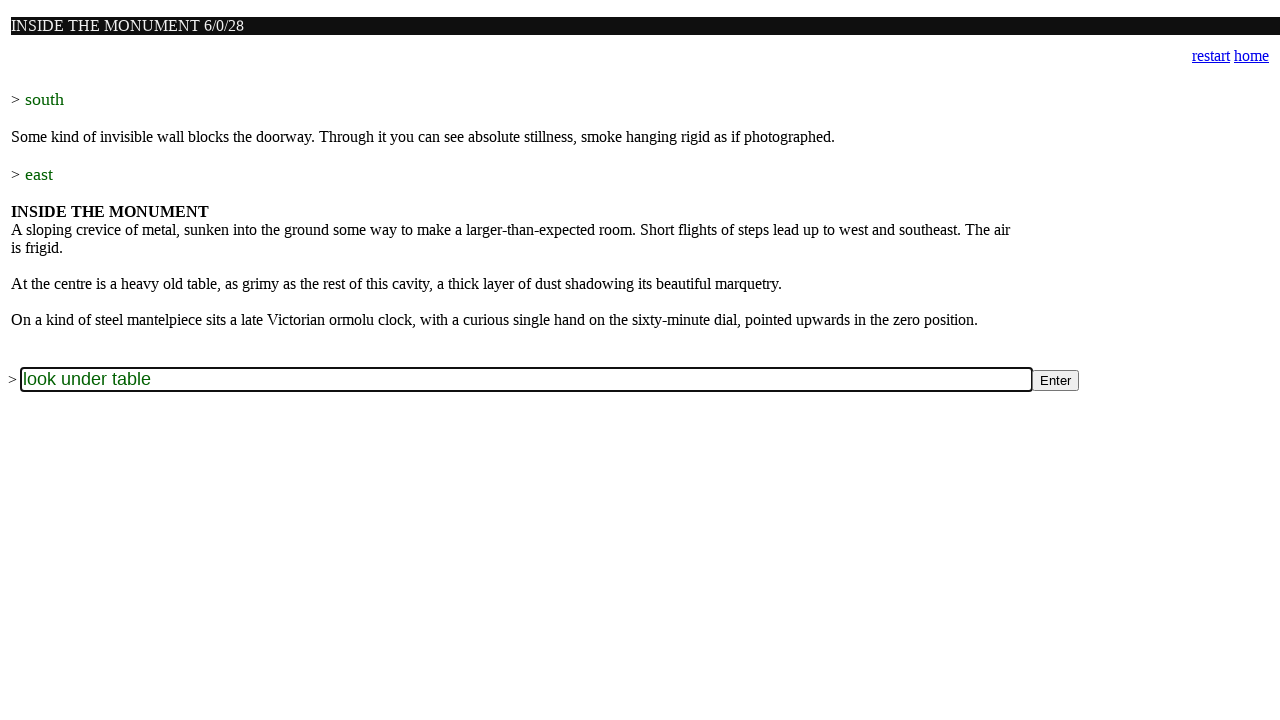

Pressed Enter to submit command: 'look under table' on input[name='a']
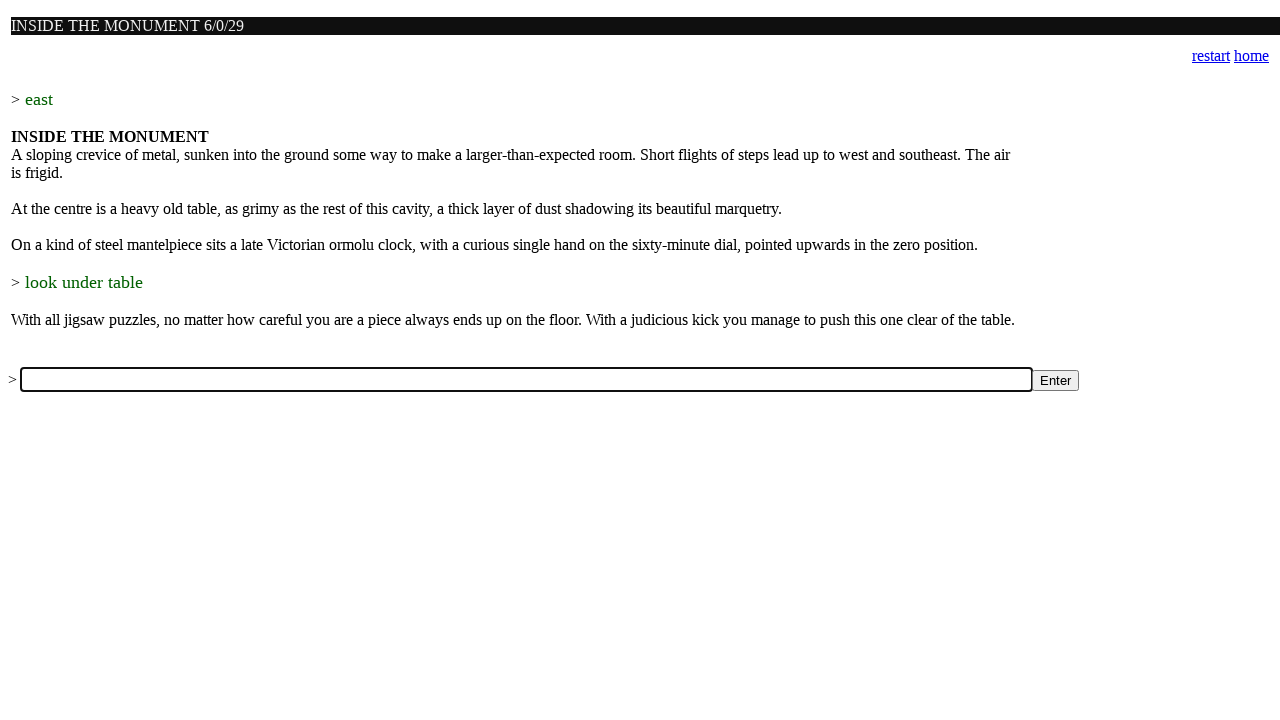

Waited for game to process command: 'look under table'
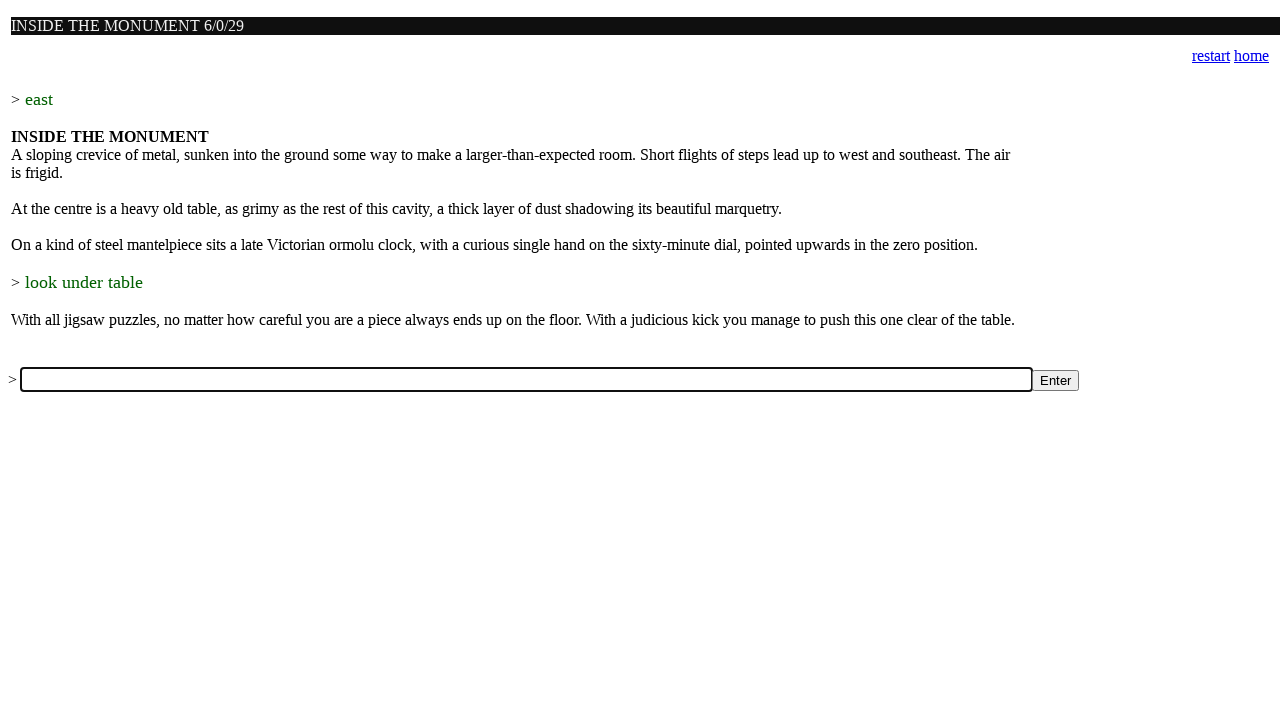

Filled input field with command: 'get jigsaw piece' on input[name='a']
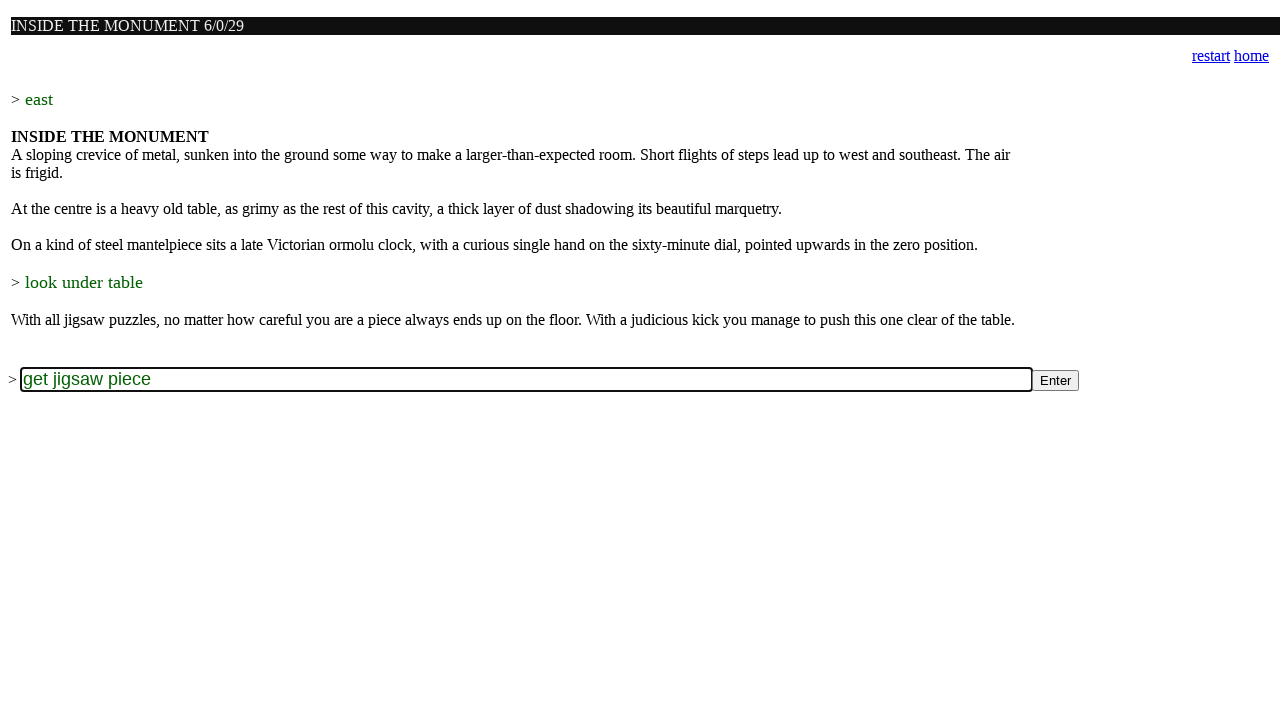

Pressed Enter to submit command: 'get jigsaw piece' on input[name='a']
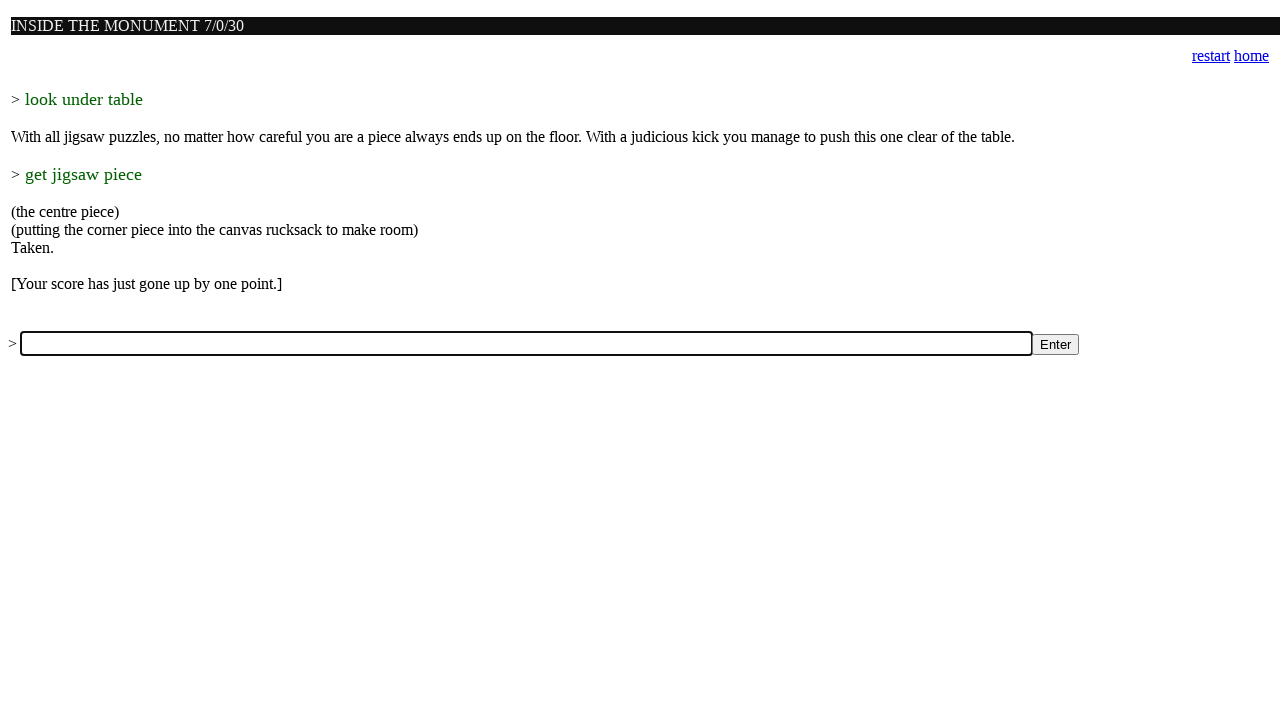

Waited for game to process command: 'get jigsaw piece'
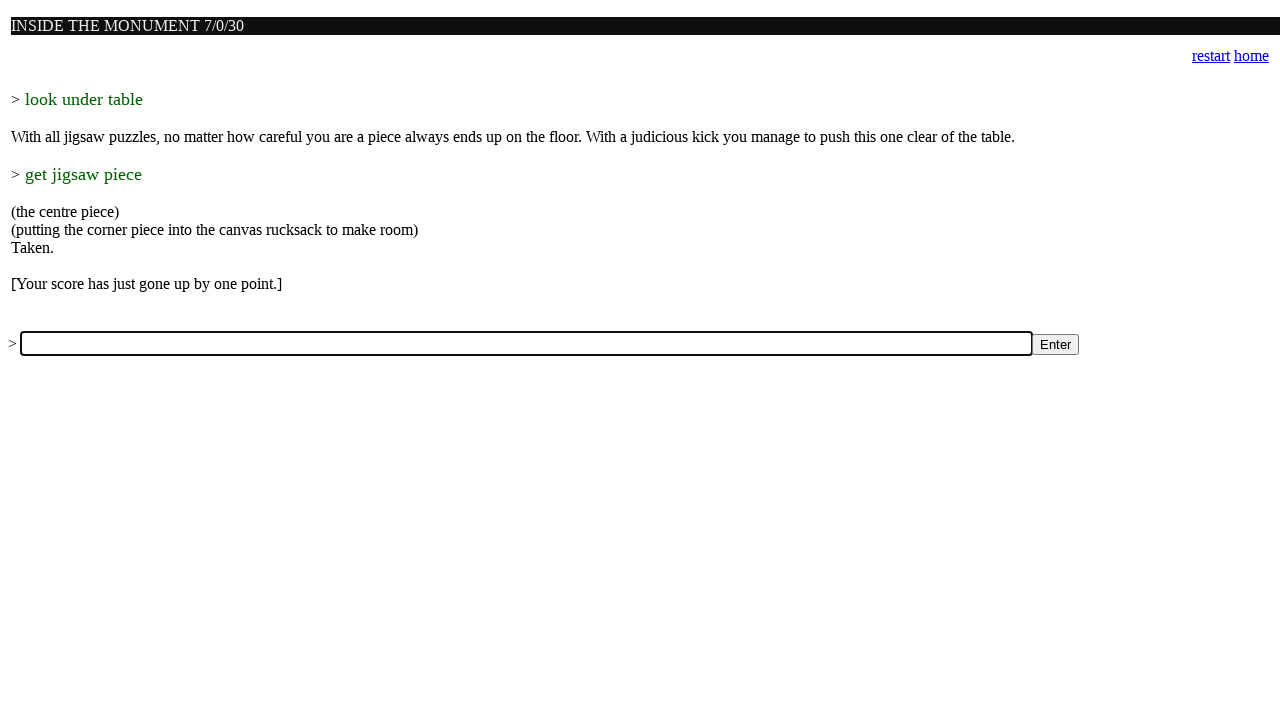

Filled input field with command: 'clean table' on input[name='a']
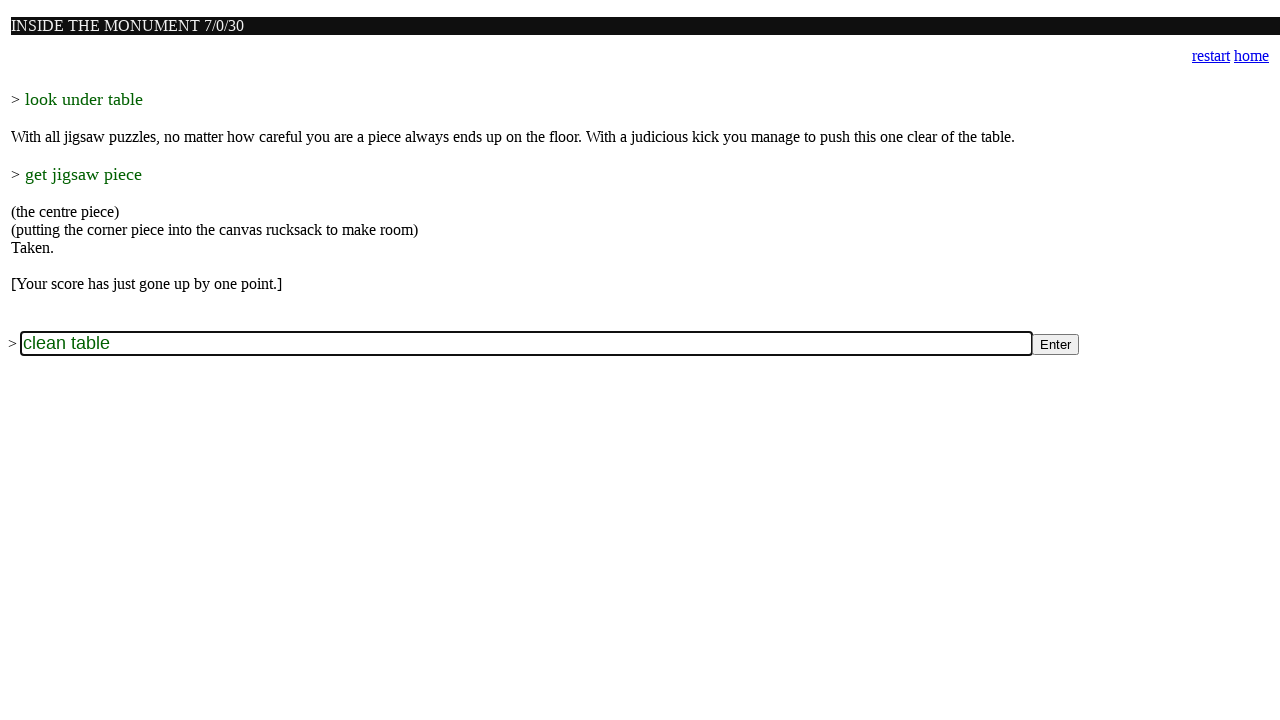

Pressed Enter to submit command: 'clean table' on input[name='a']
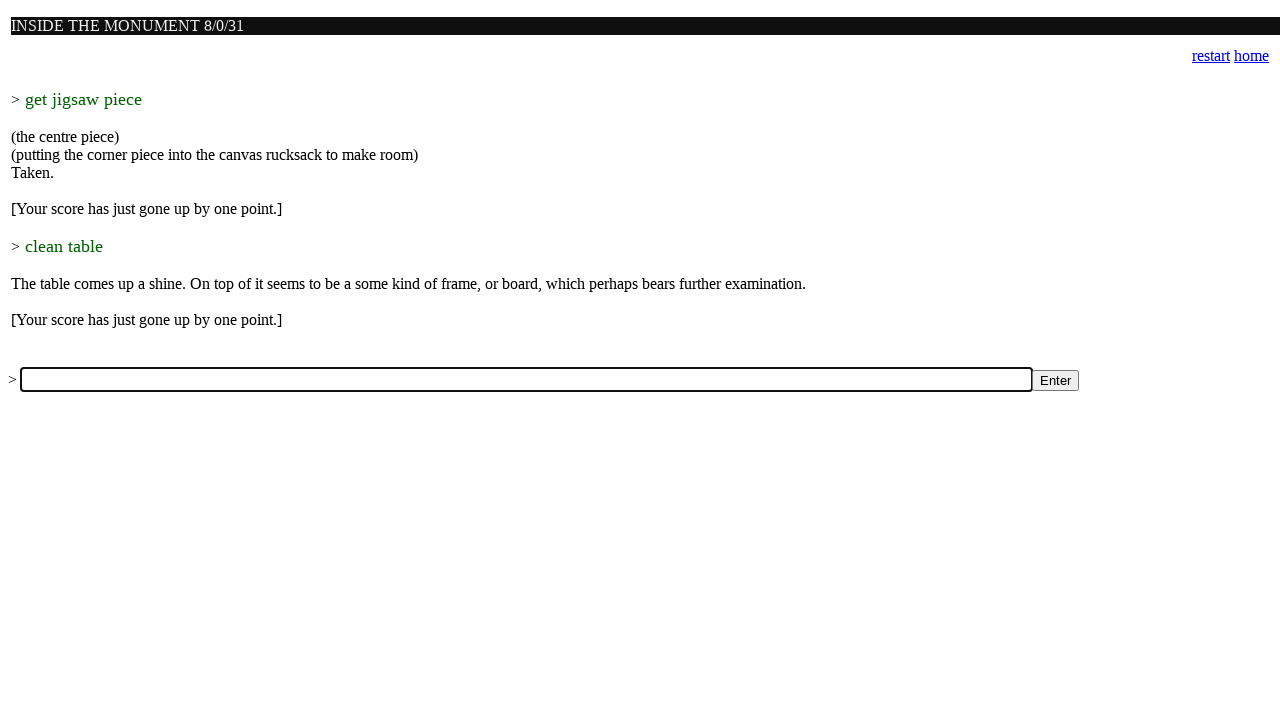

Waited for game to process command: 'clean table'
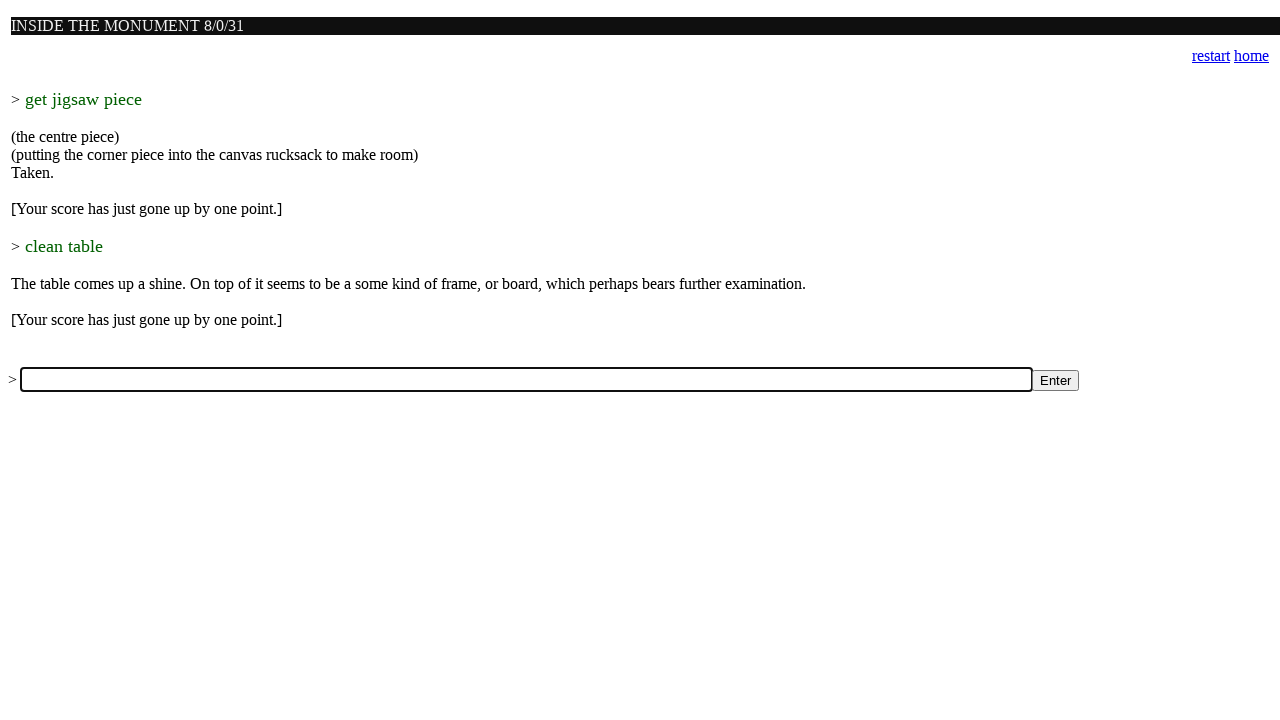

Filled input field with command: 'put corner piece at a4' on input[name='a']
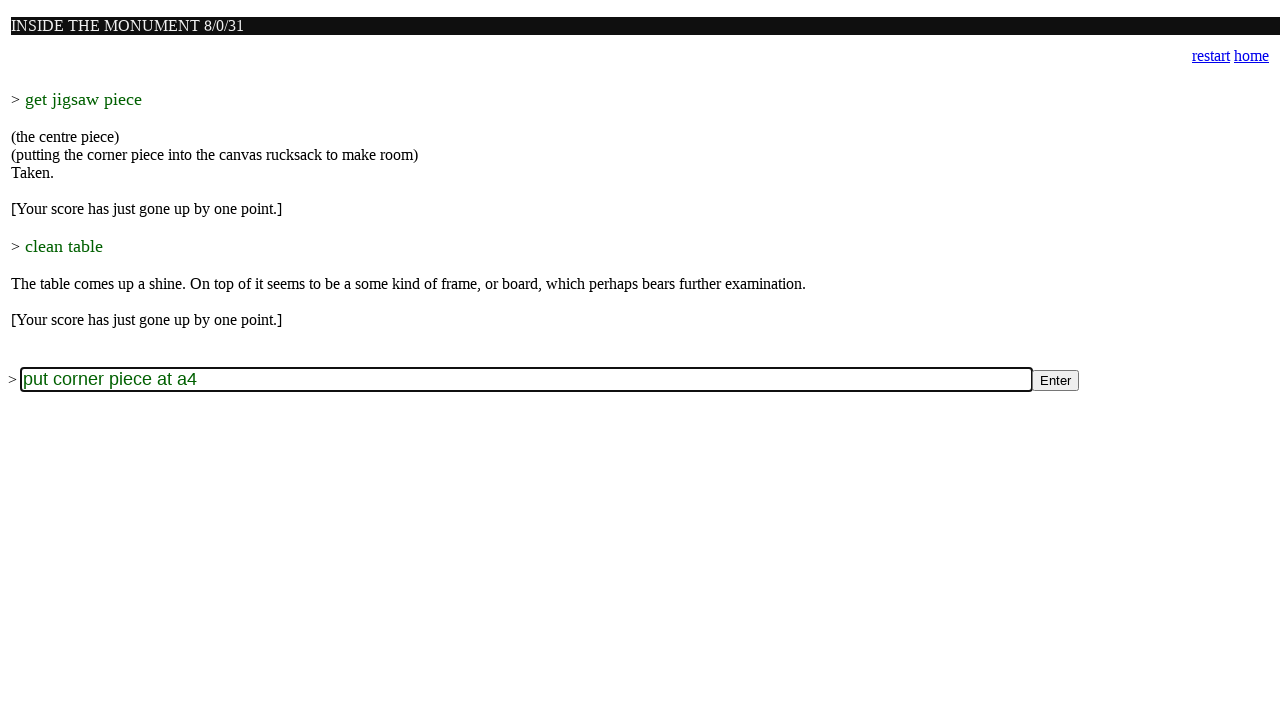

Pressed Enter to submit command: 'put corner piece at a4' on input[name='a']
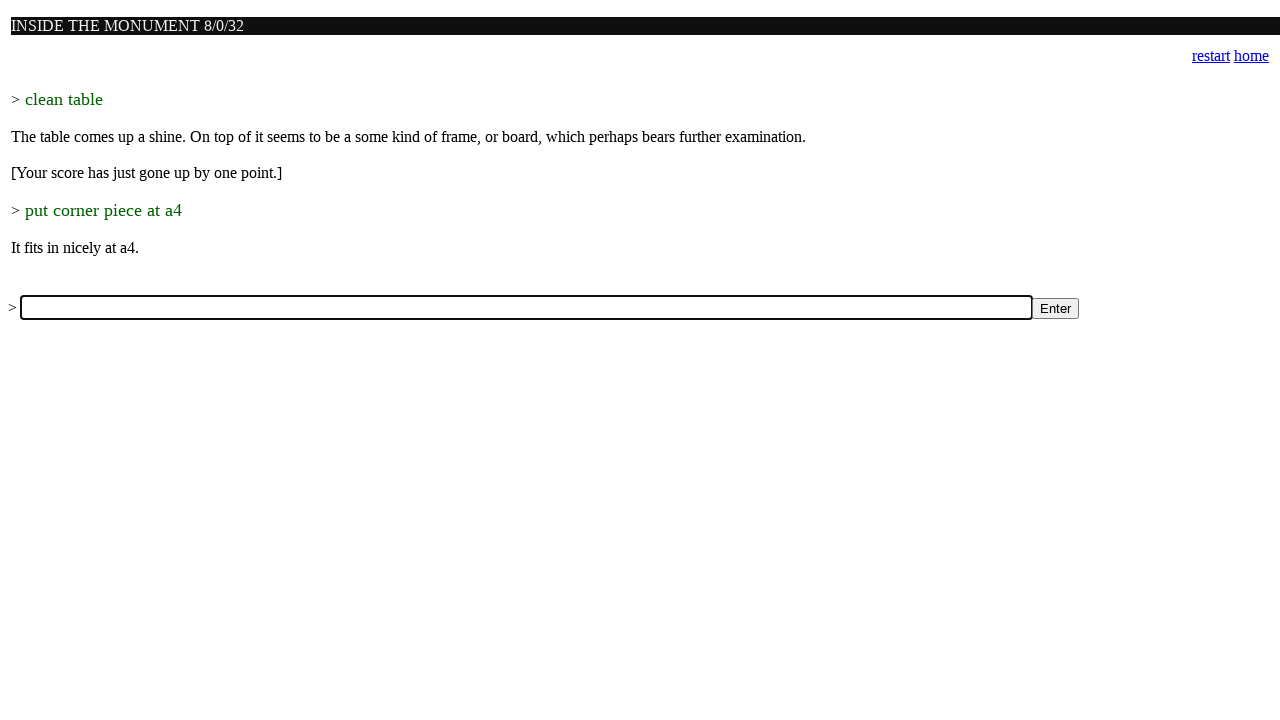

Waited for game to process command: 'put corner piece at a4'
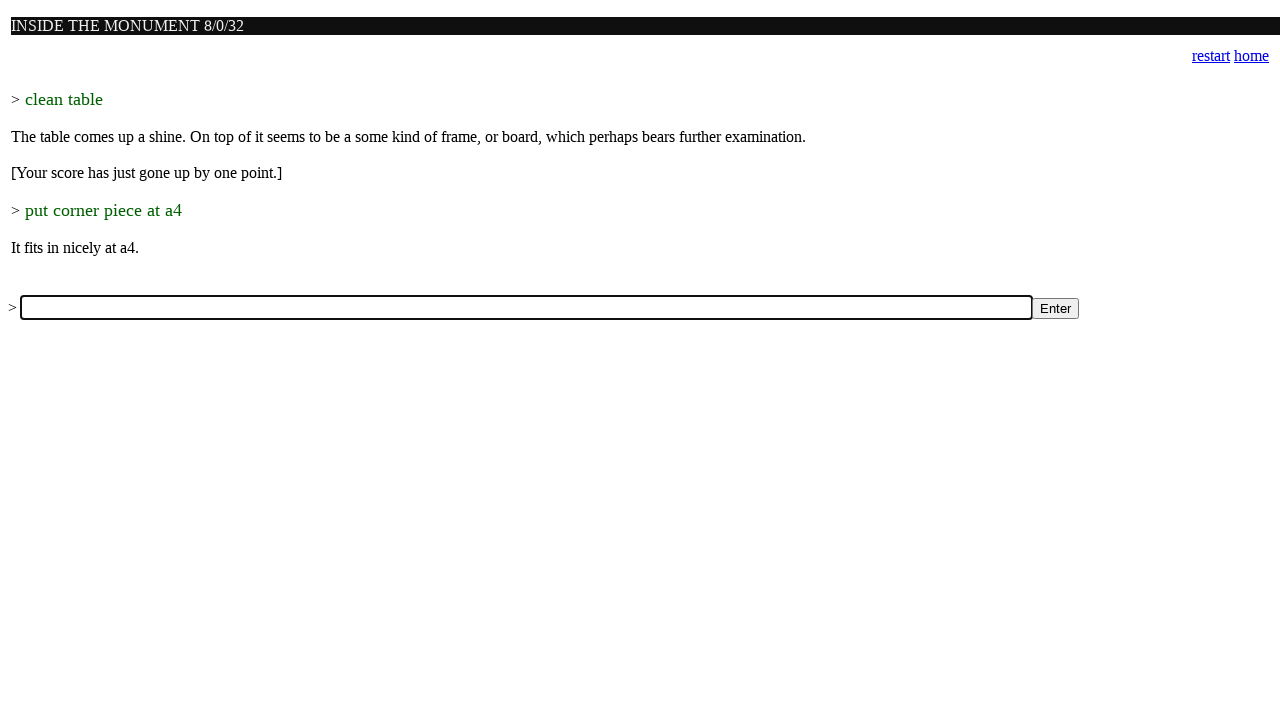

Filled input field with command: 'take a4' on input[name='a']
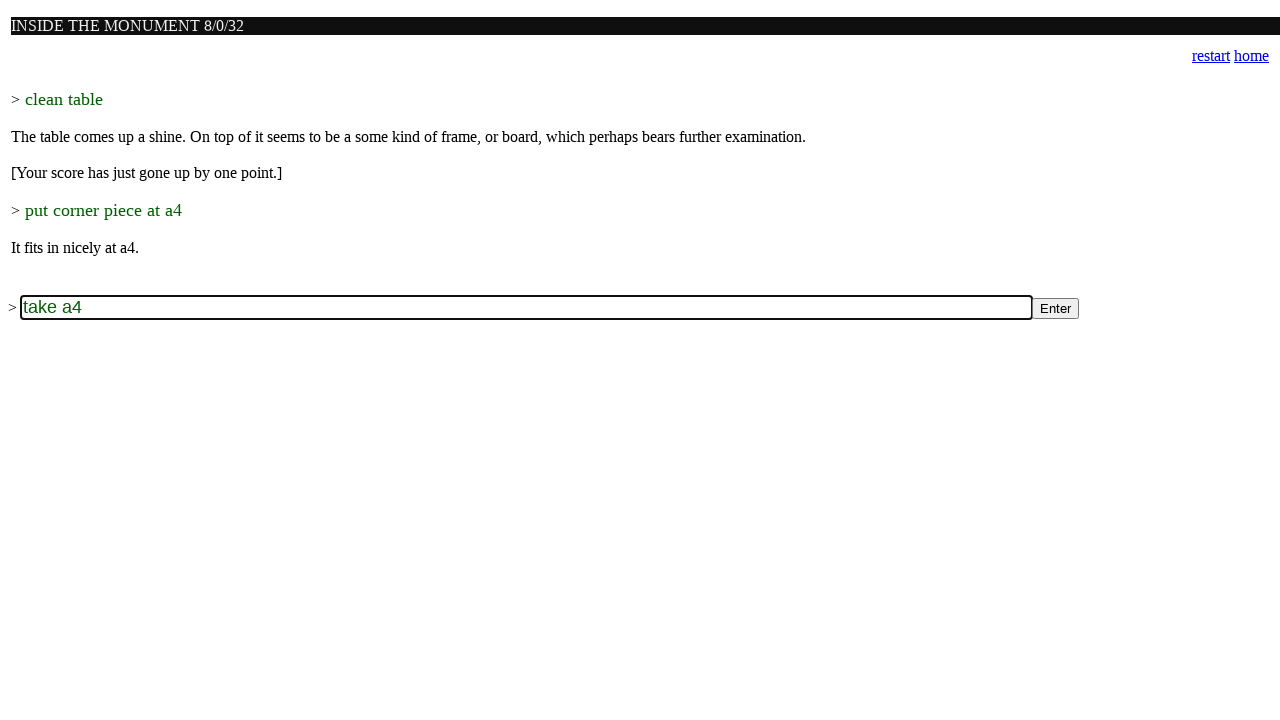

Pressed Enter to submit command: 'take a4' on input[name='a']
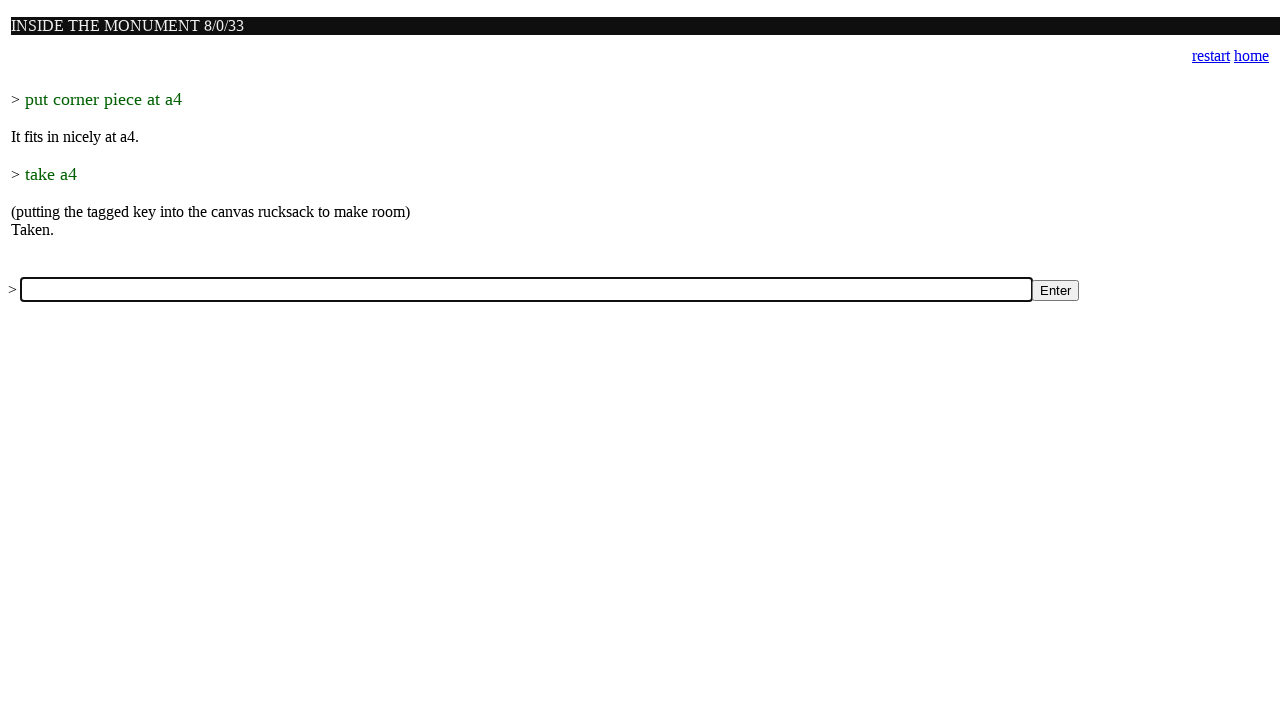

Waited for game to process command: 'take a4'
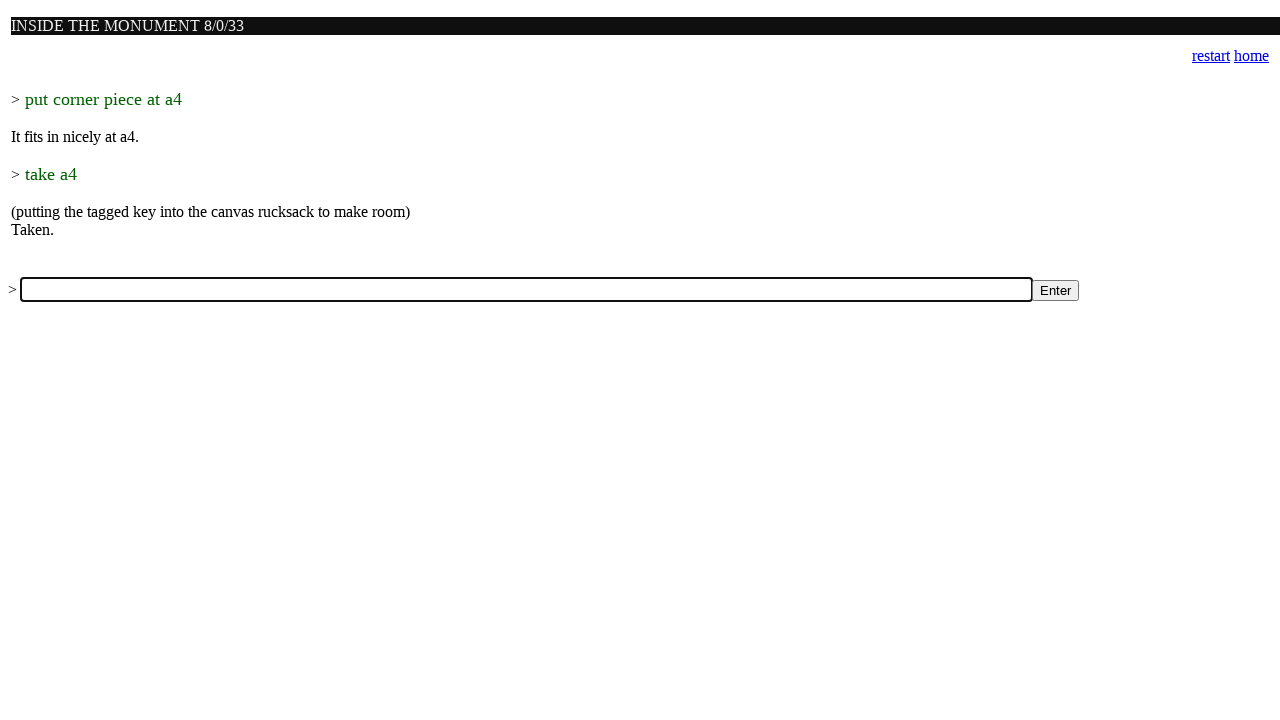

Filled input field with command: 'turn corner piece' on input[name='a']
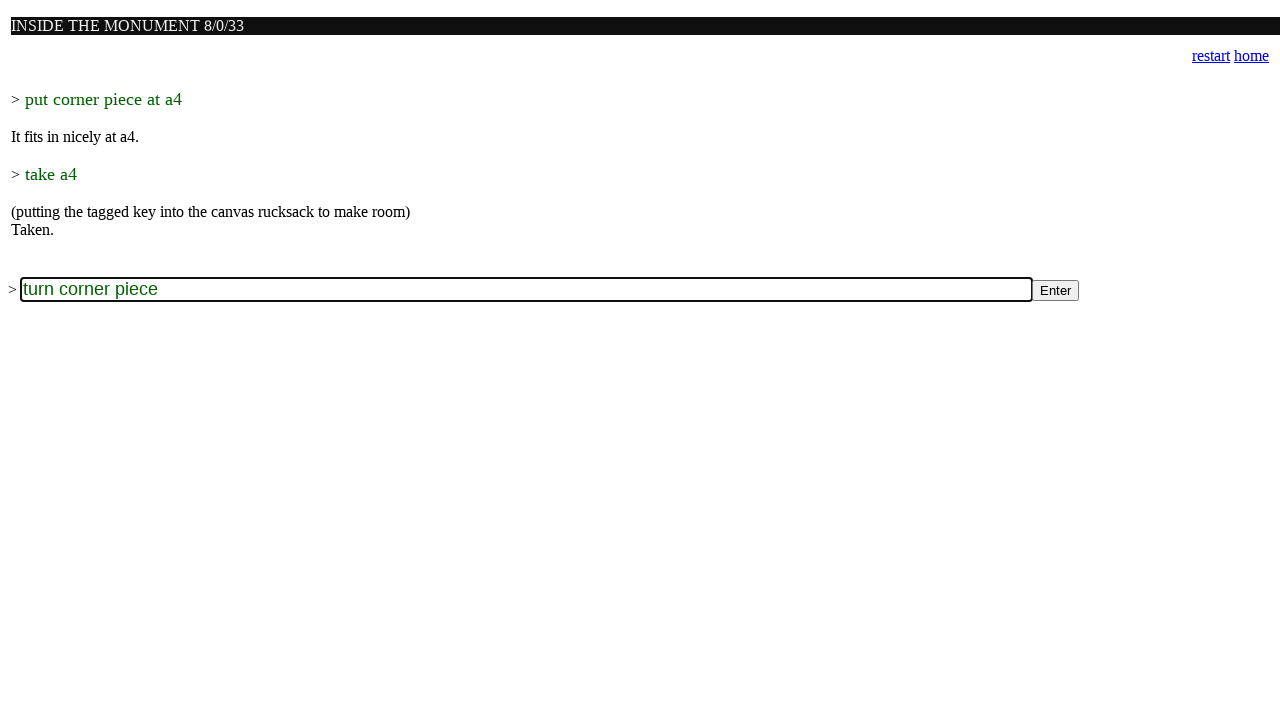

Pressed Enter to submit command: 'turn corner piece' on input[name='a']
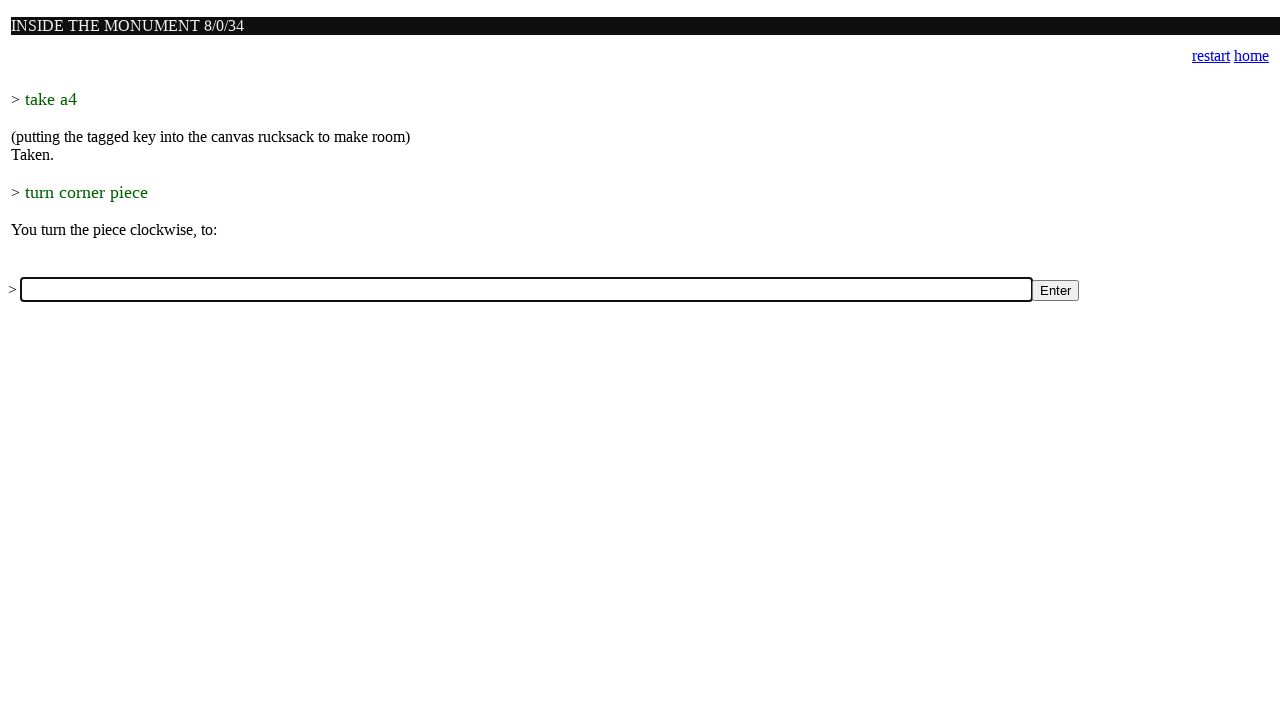

Waited for game to process command: 'turn corner piece'
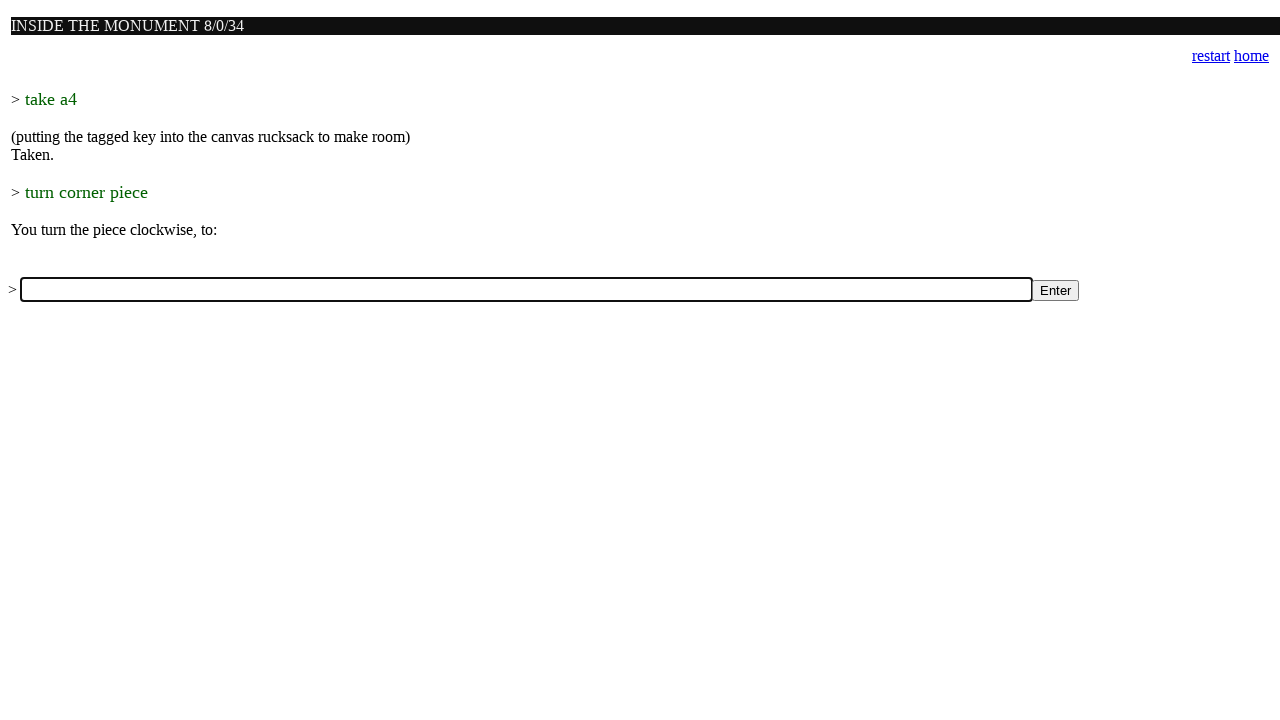

Filled input field with command: 'put corner piece at a4' on input[name='a']
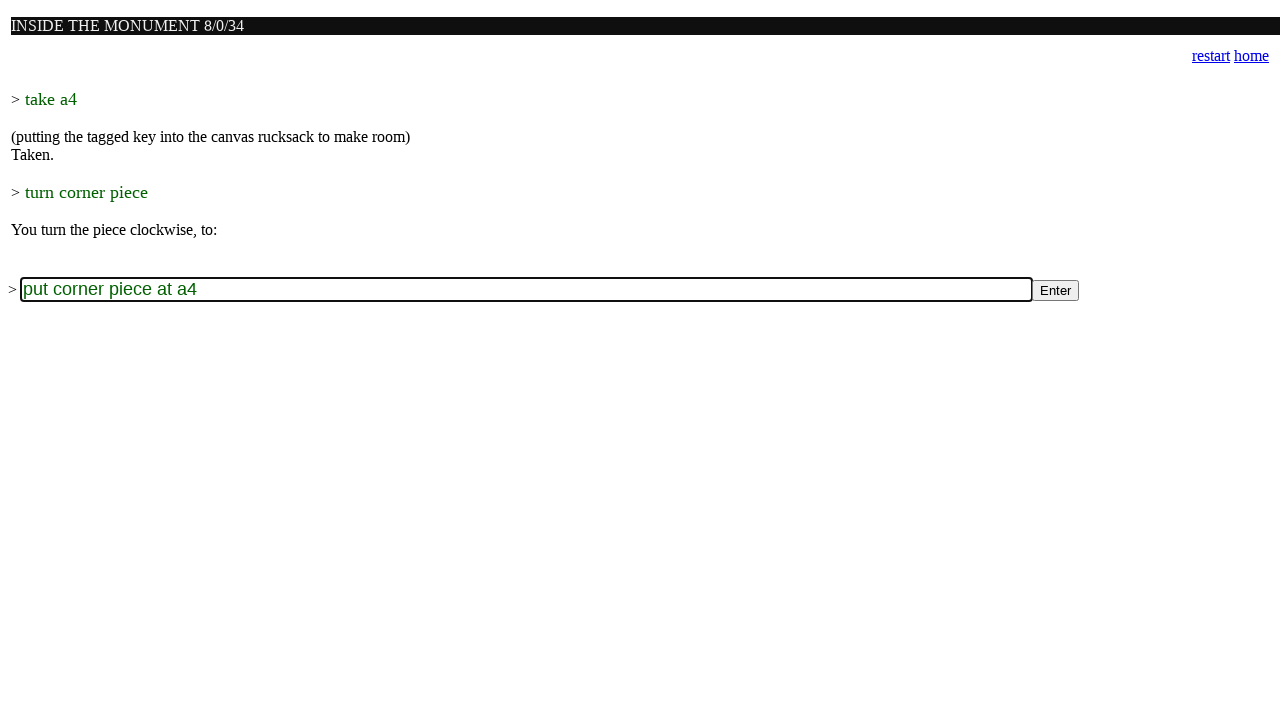

Pressed Enter to submit command: 'put corner piece at a4' on input[name='a']
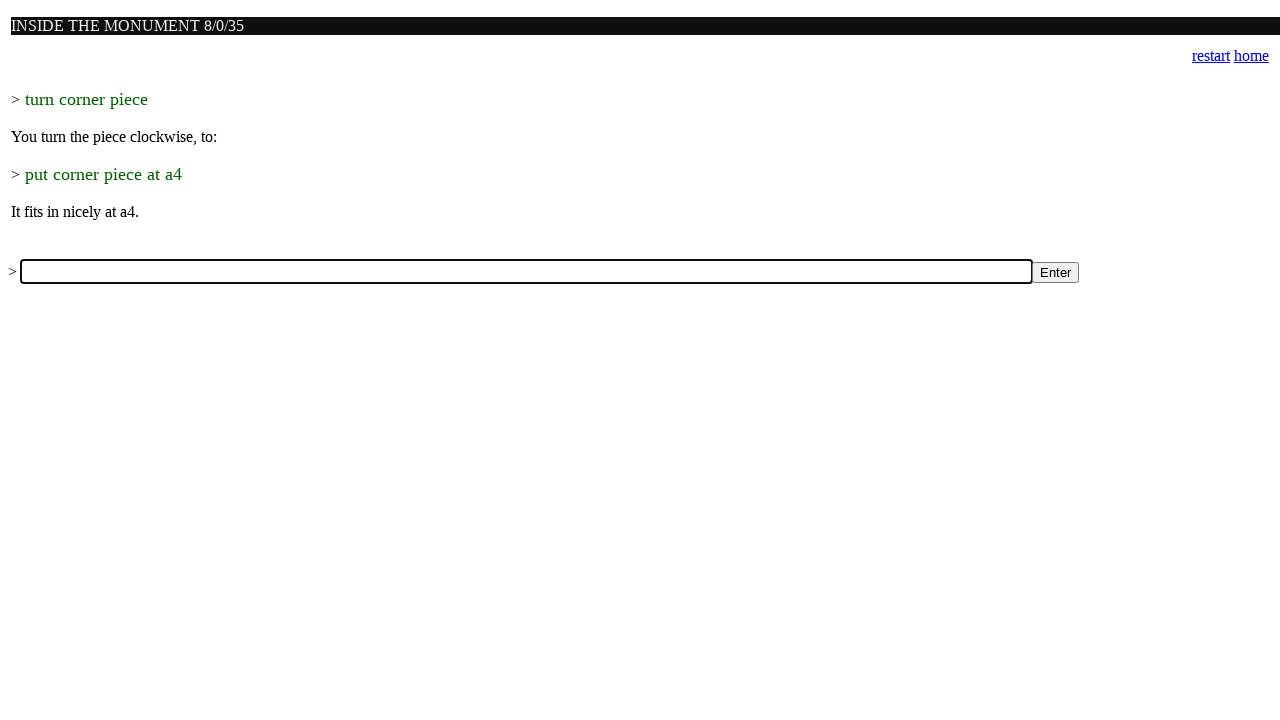

Waited for game to process command: 'put corner piece at a4'
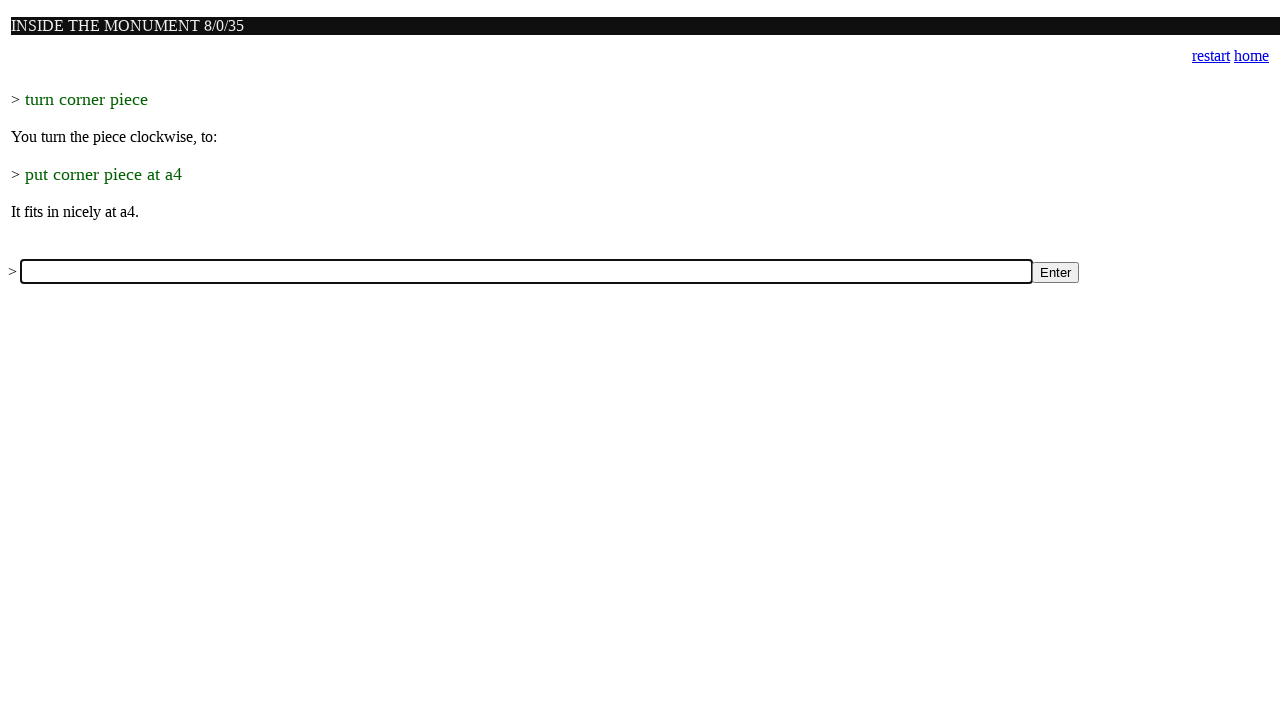

Filled input field with command: 'take a4' on input[name='a']
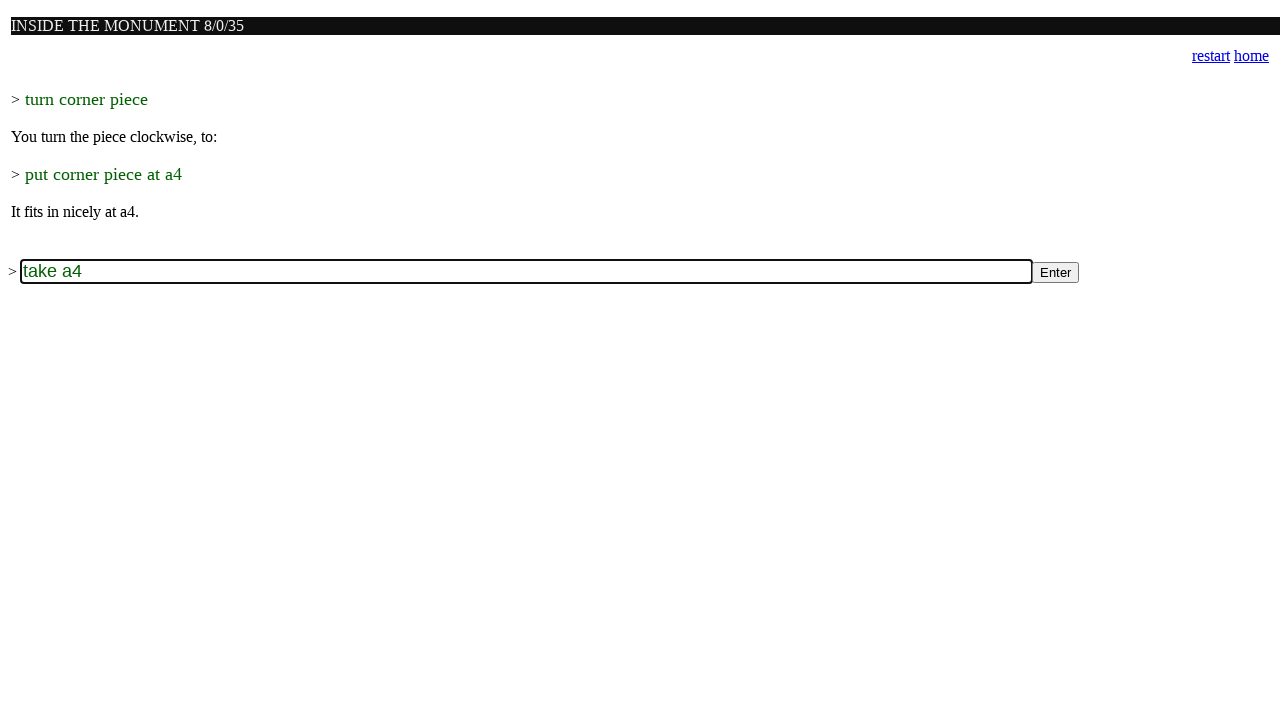

Pressed Enter to submit command: 'take a4' on input[name='a']
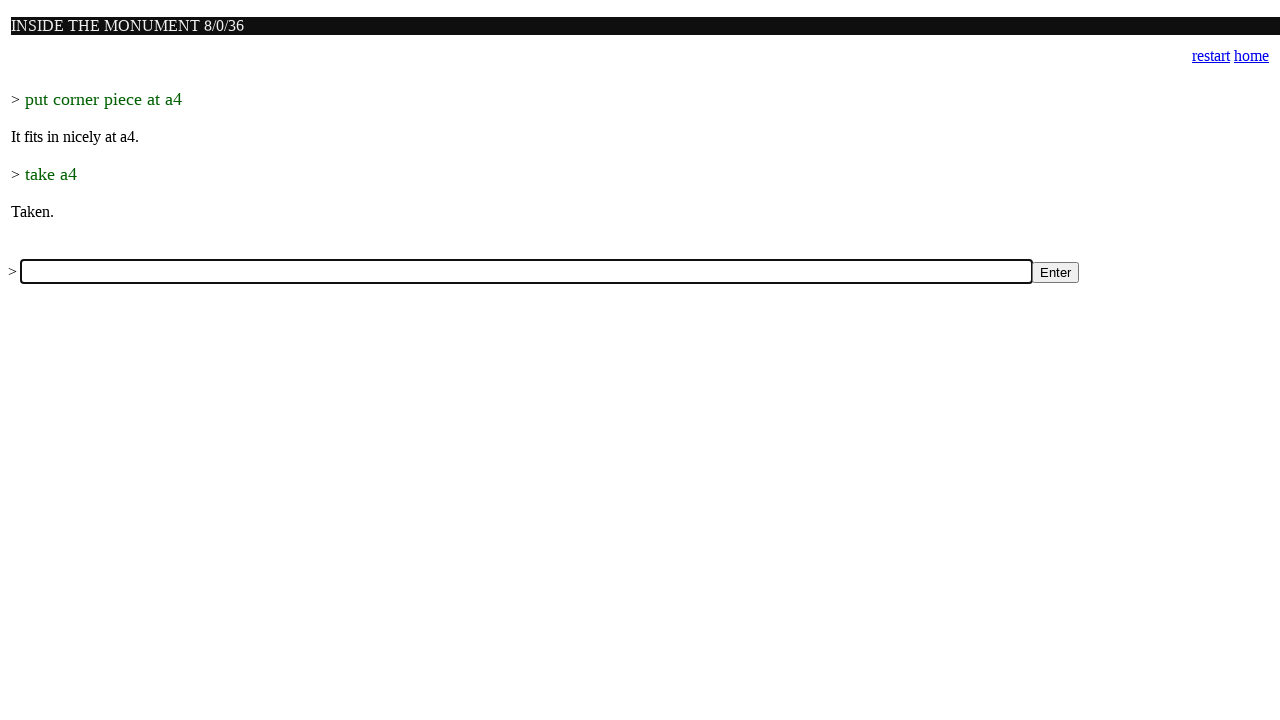

Waited for game to process command: 'take a4'
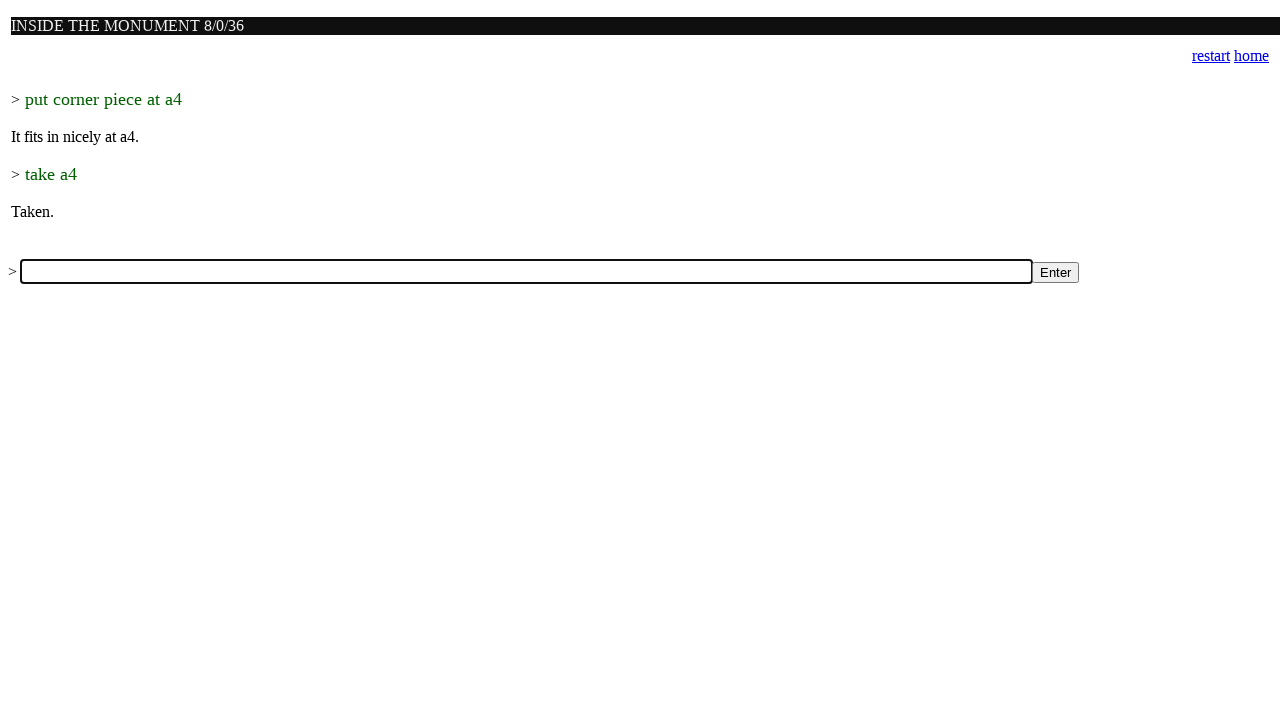

Filled input field with command: 'turn corner piece' on input[name='a']
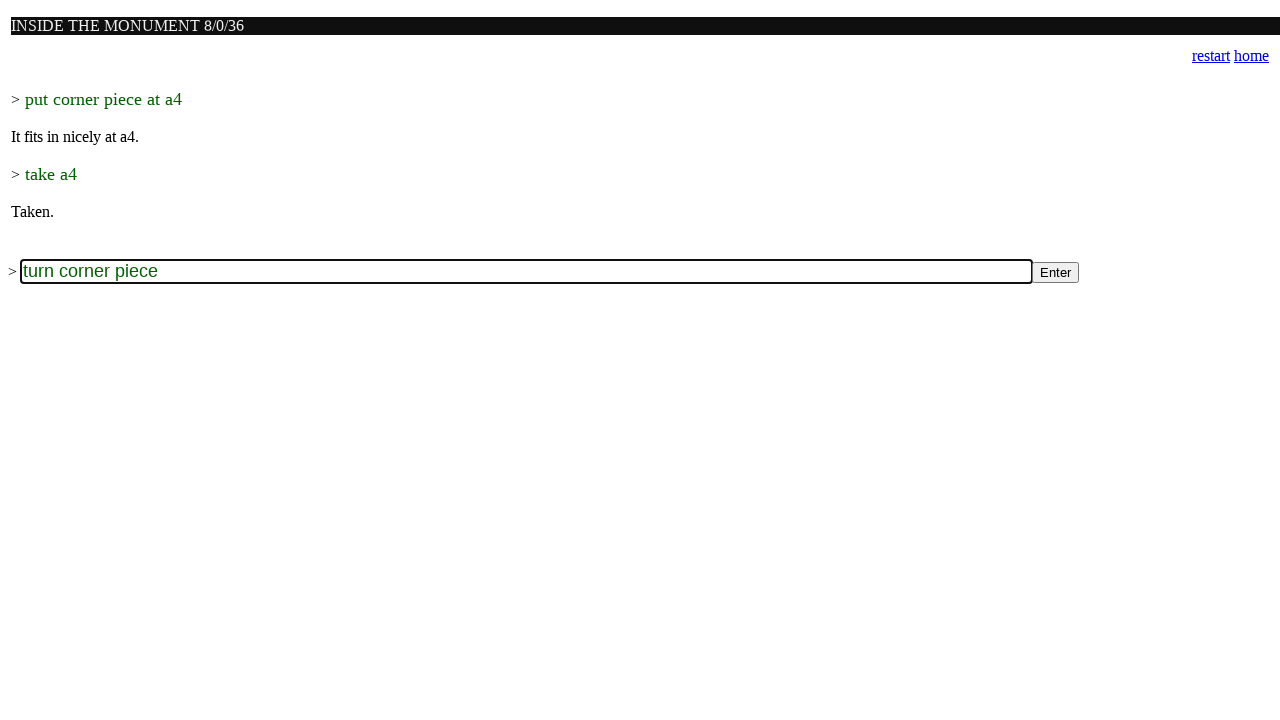

Pressed Enter to submit command: 'turn corner piece' on input[name='a']
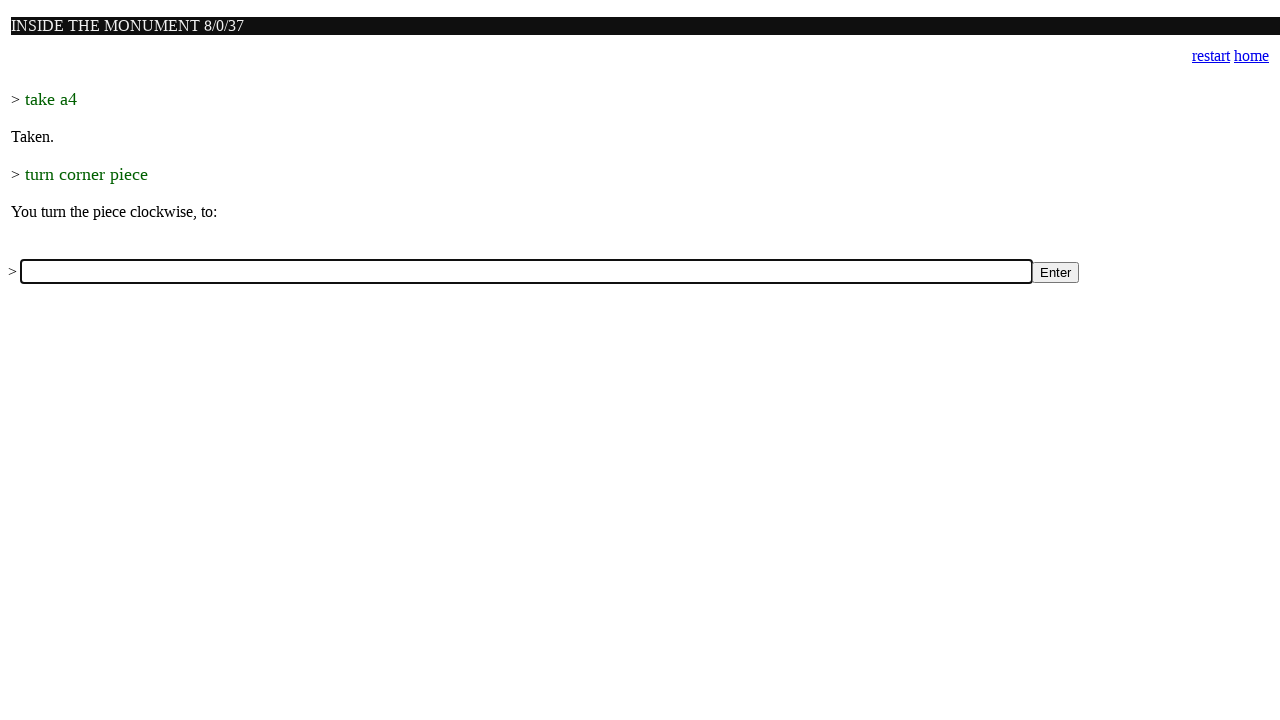

Waited for game to process command: 'turn corner piece'
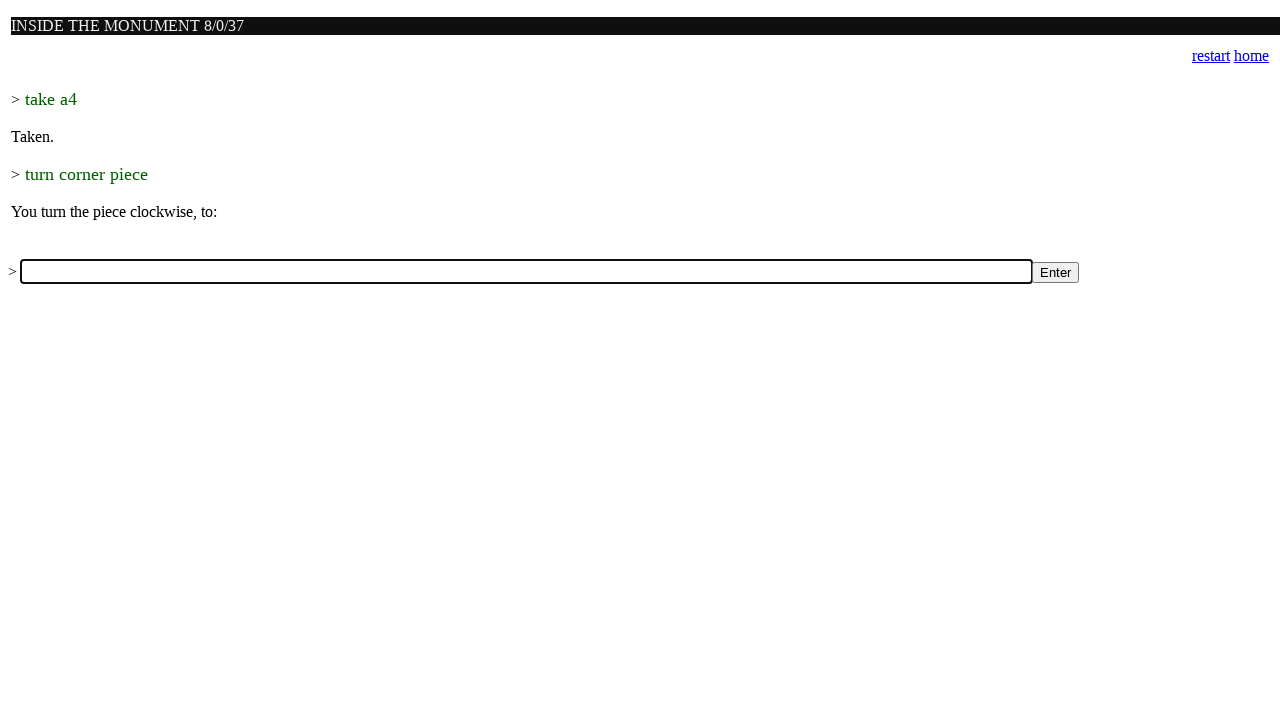

Filled input field with command: 'put corner piece at a4' on input[name='a']
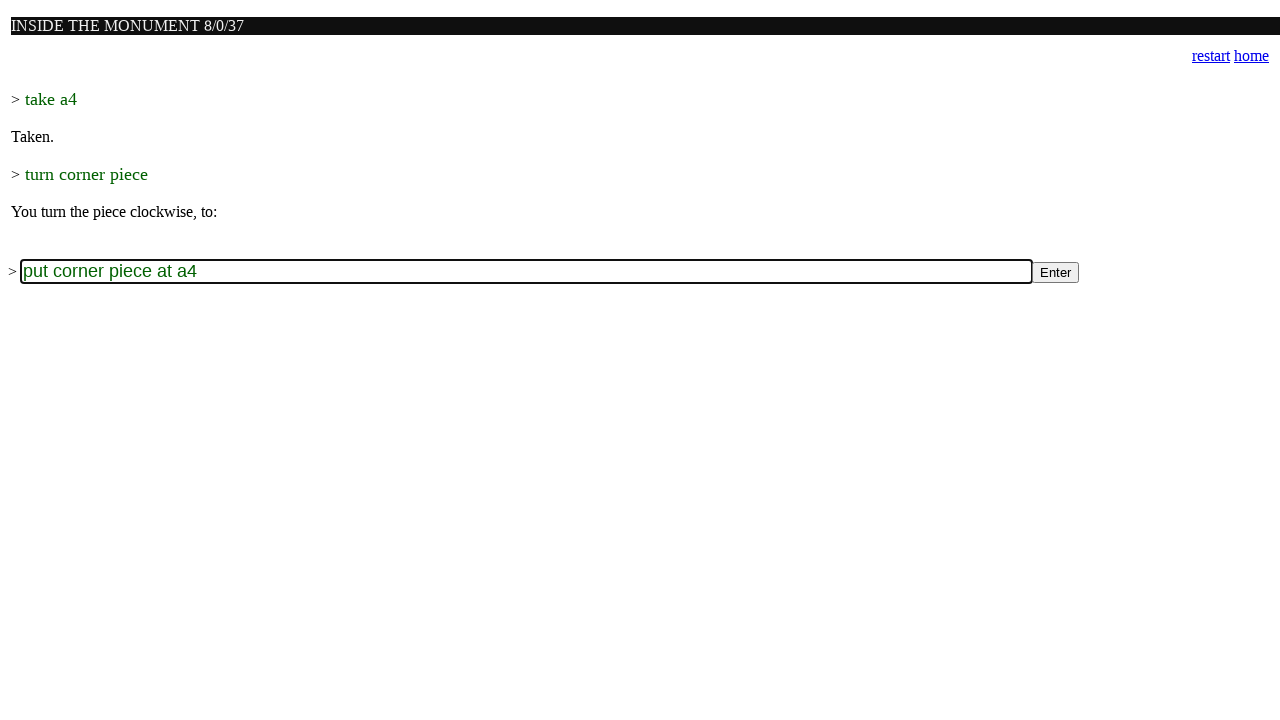

Pressed Enter to submit command: 'put corner piece at a4' on input[name='a']
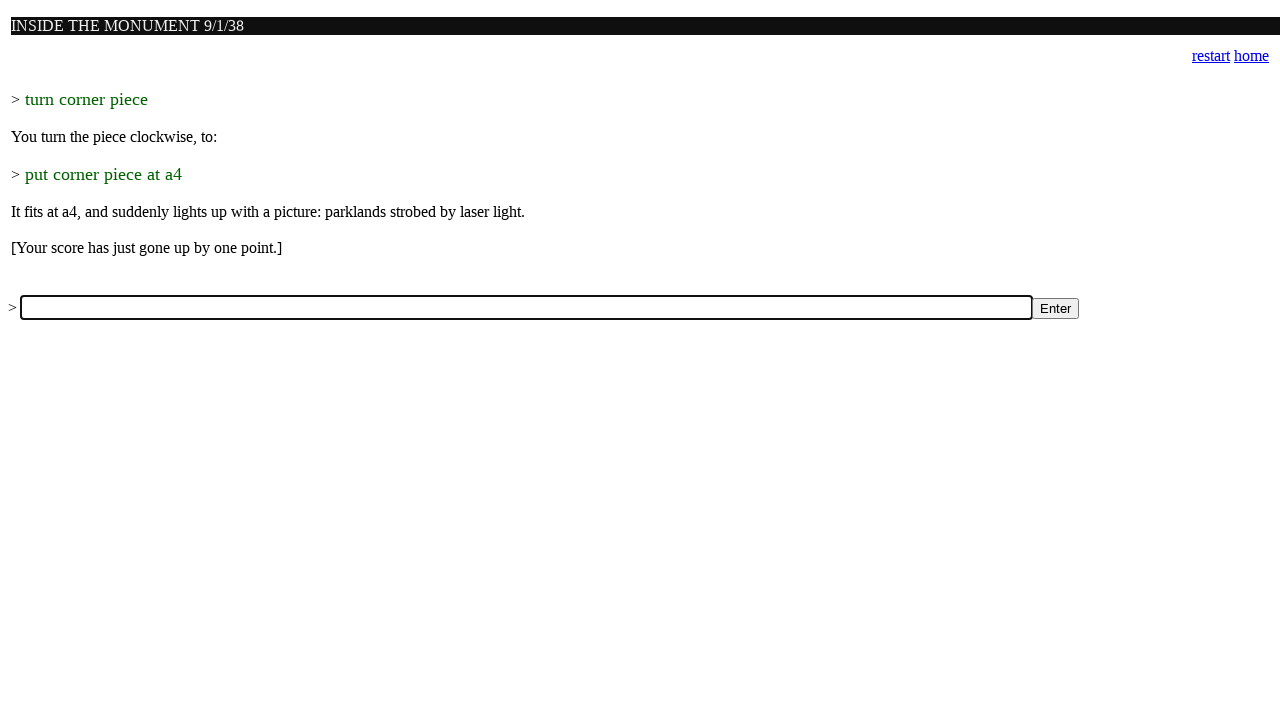

Waited for game to process command: 'put corner piece at a4'
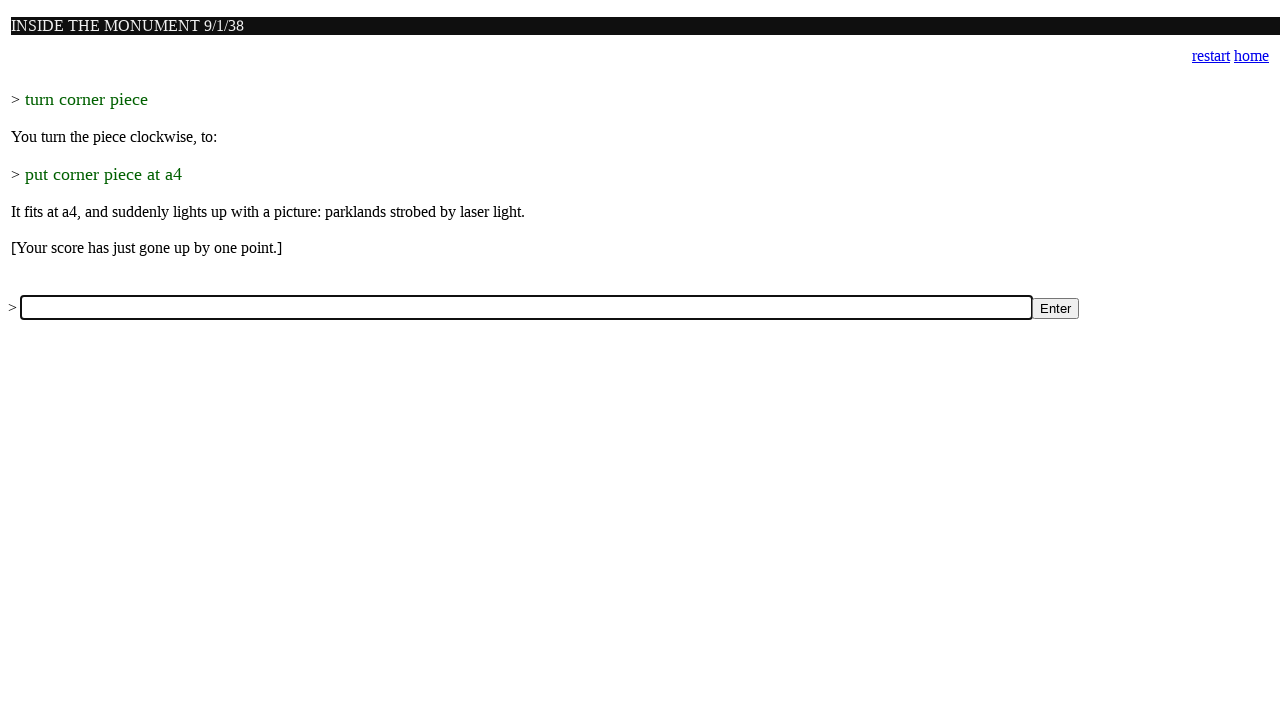

Filled input field with command: 'take a4' on input[name='a']
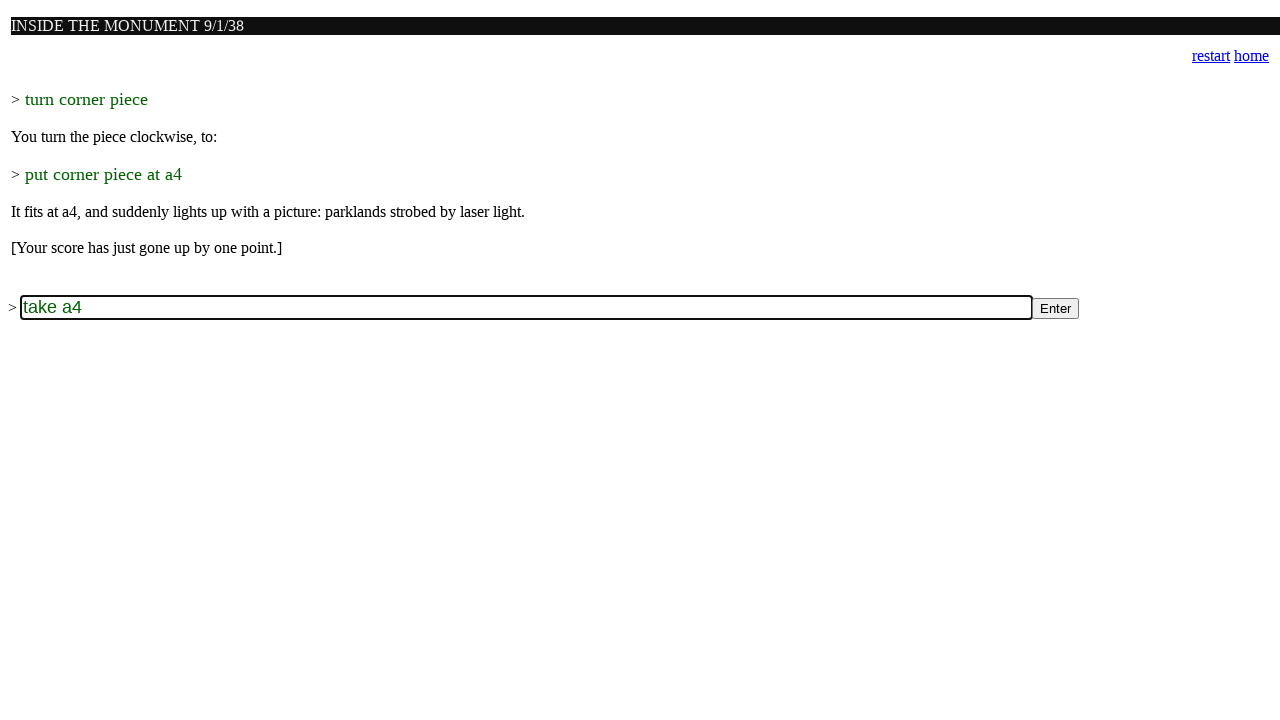

Pressed Enter to submit command: 'take a4' on input[name='a']
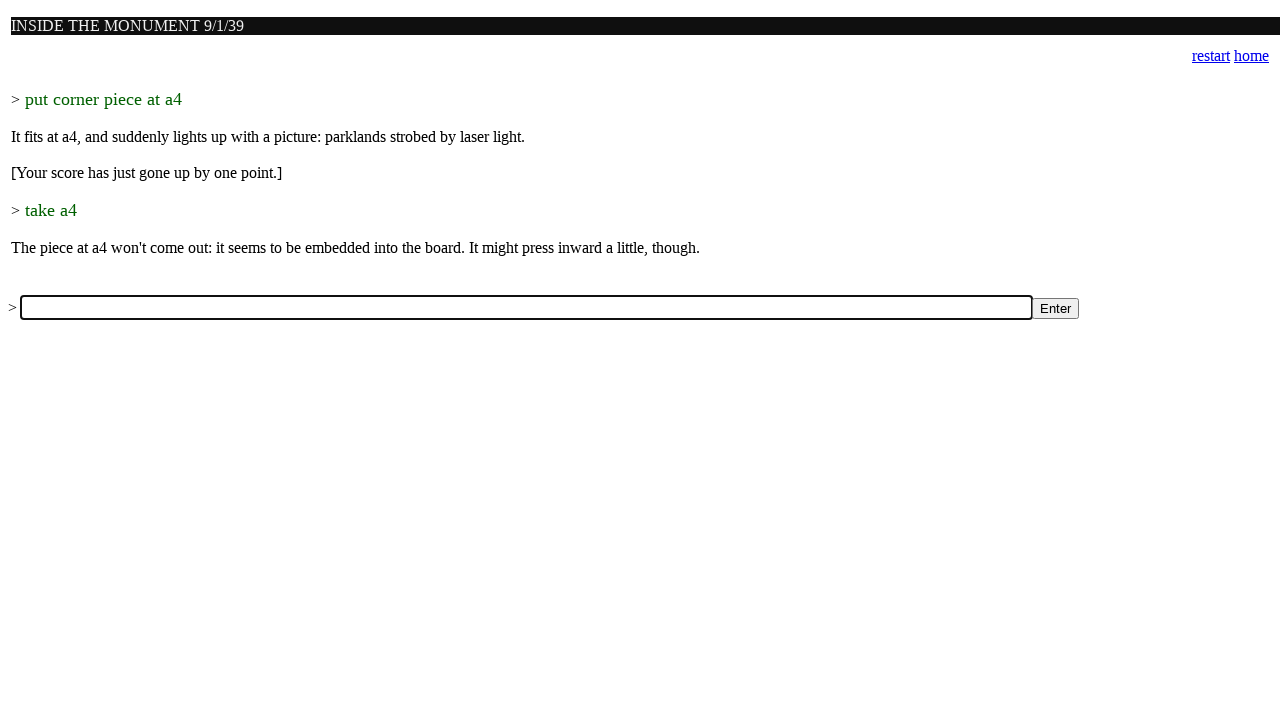

Waited for game to process command: 'take a4'
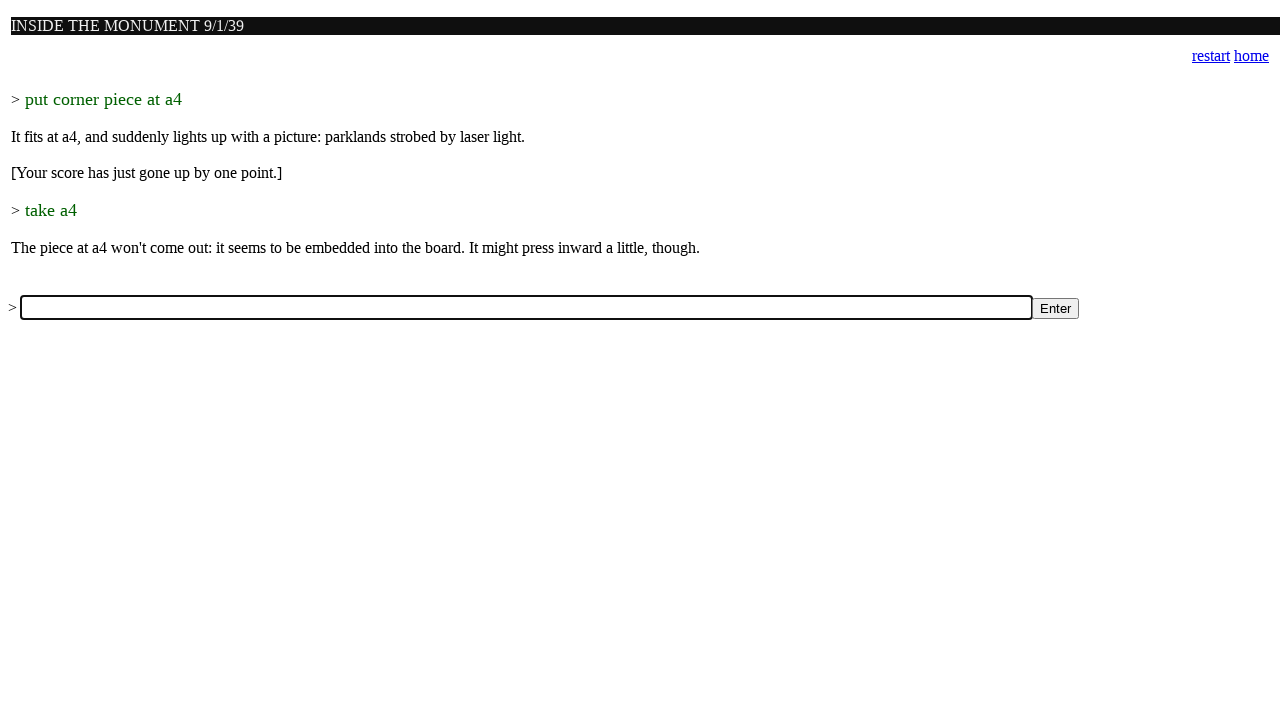

Filled input field with command: 'turn corner piece' on input[name='a']
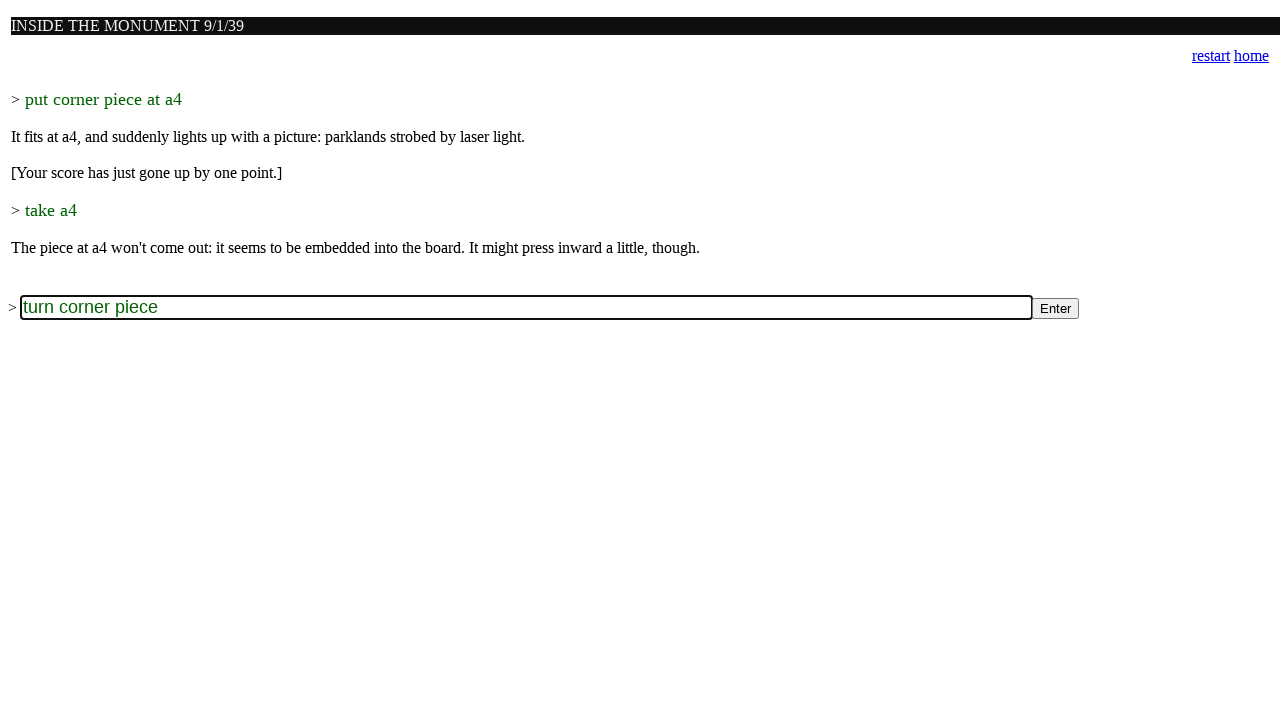

Pressed Enter to submit command: 'turn corner piece' on input[name='a']
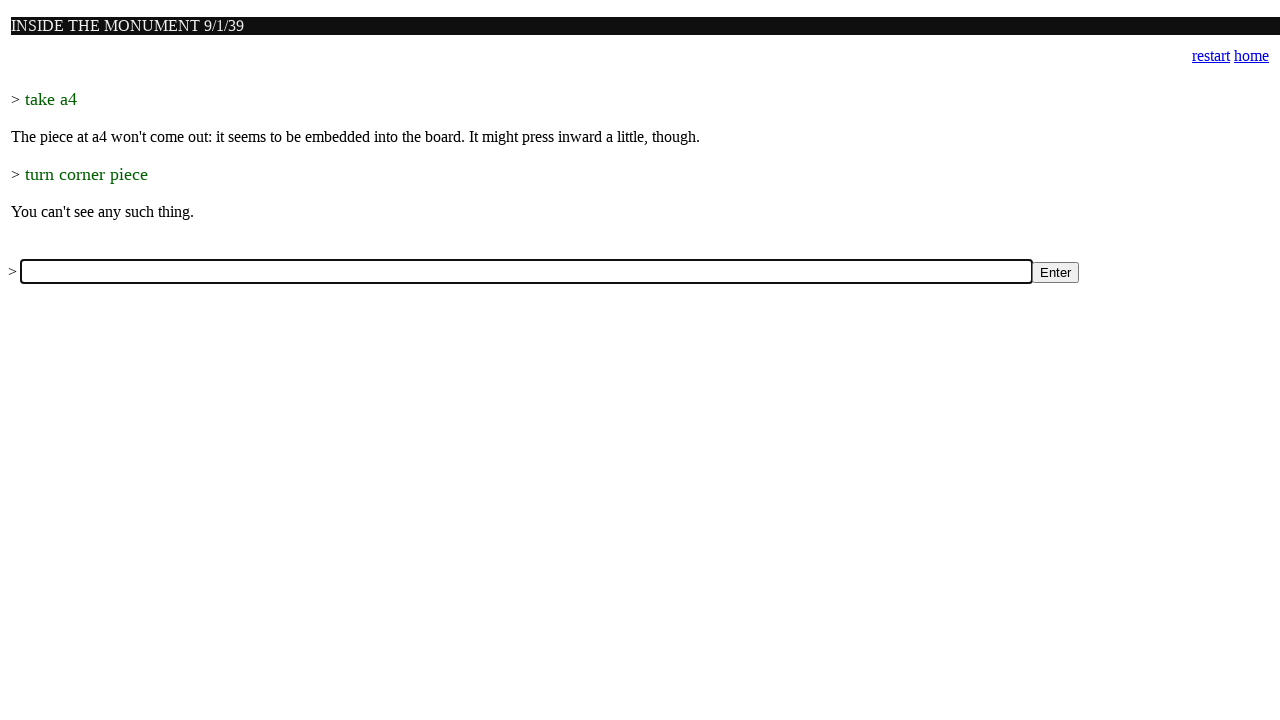

Waited for game to process command: 'turn corner piece'
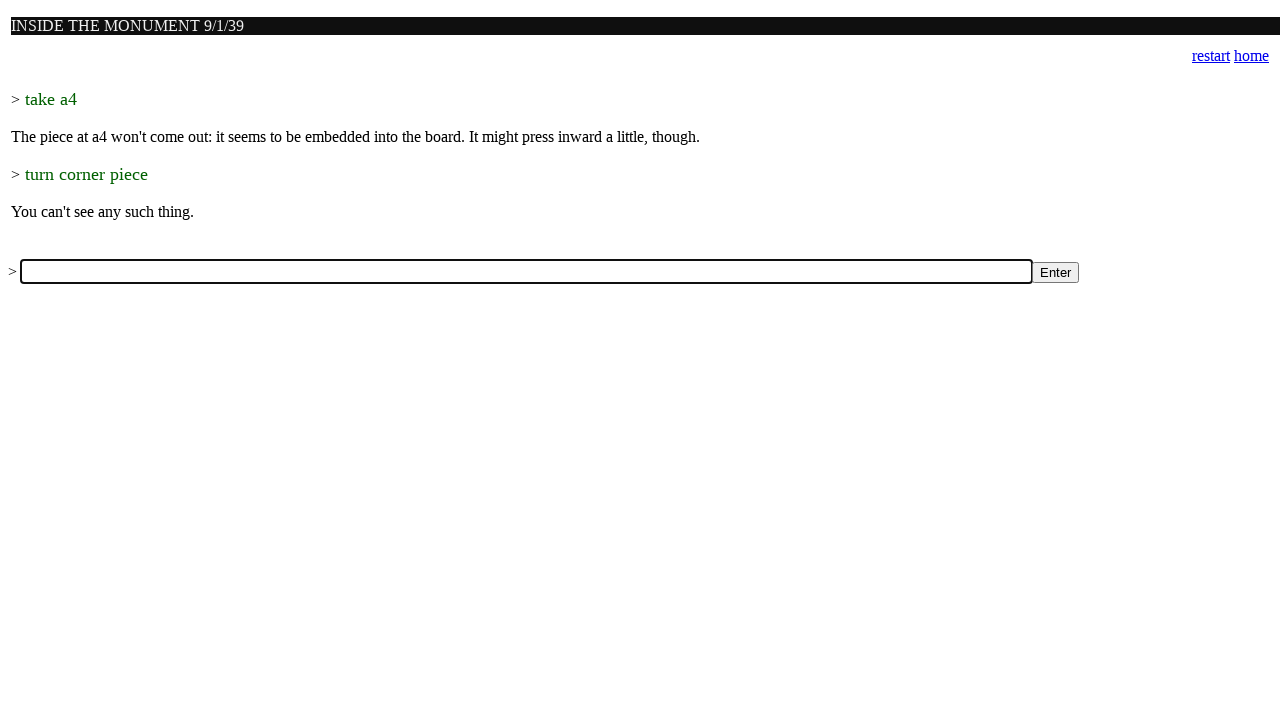

Filled input field with command: 'put corner piece at a4' on input[name='a']
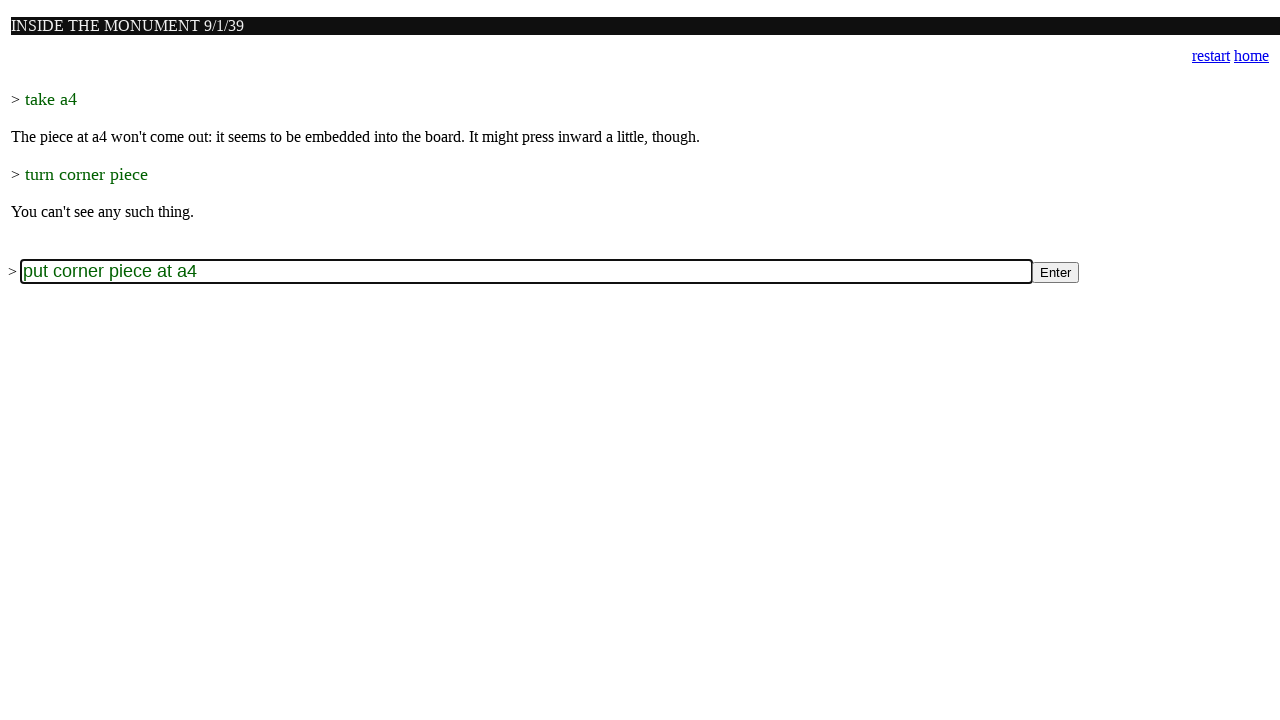

Pressed Enter to submit command: 'put corner piece at a4' on input[name='a']
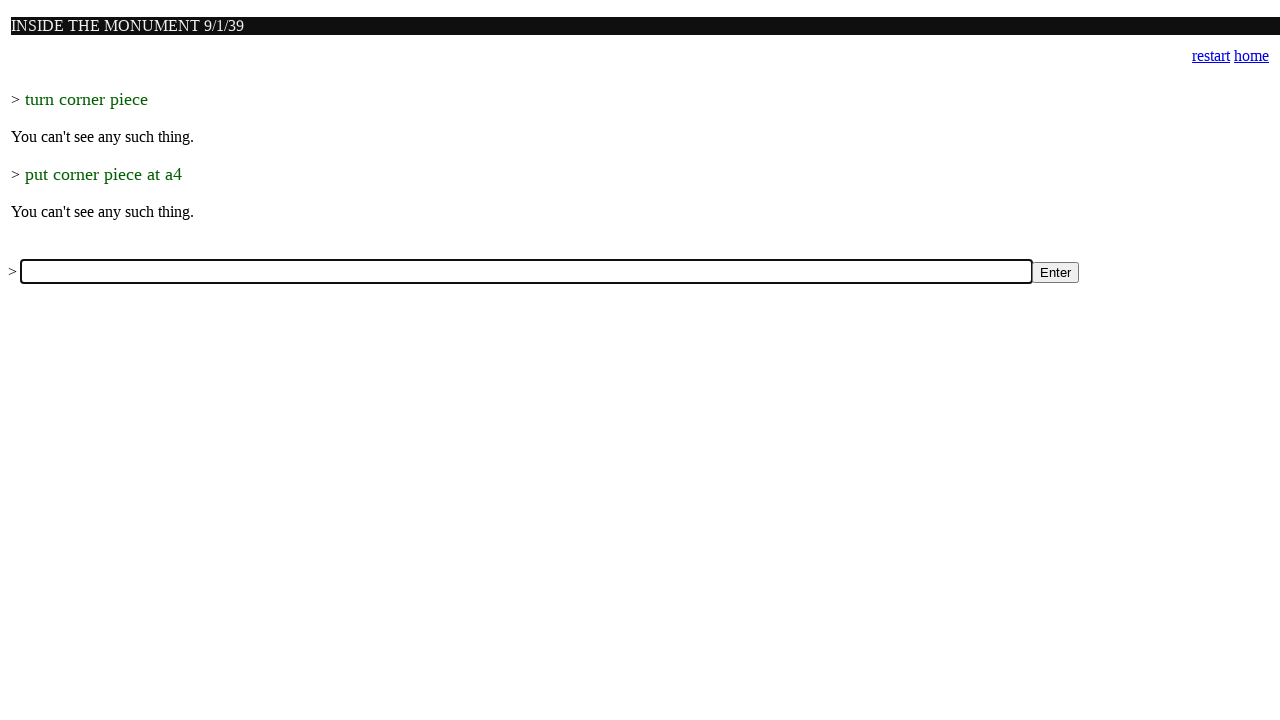

Waited for game to process command: 'put corner piece at a4'
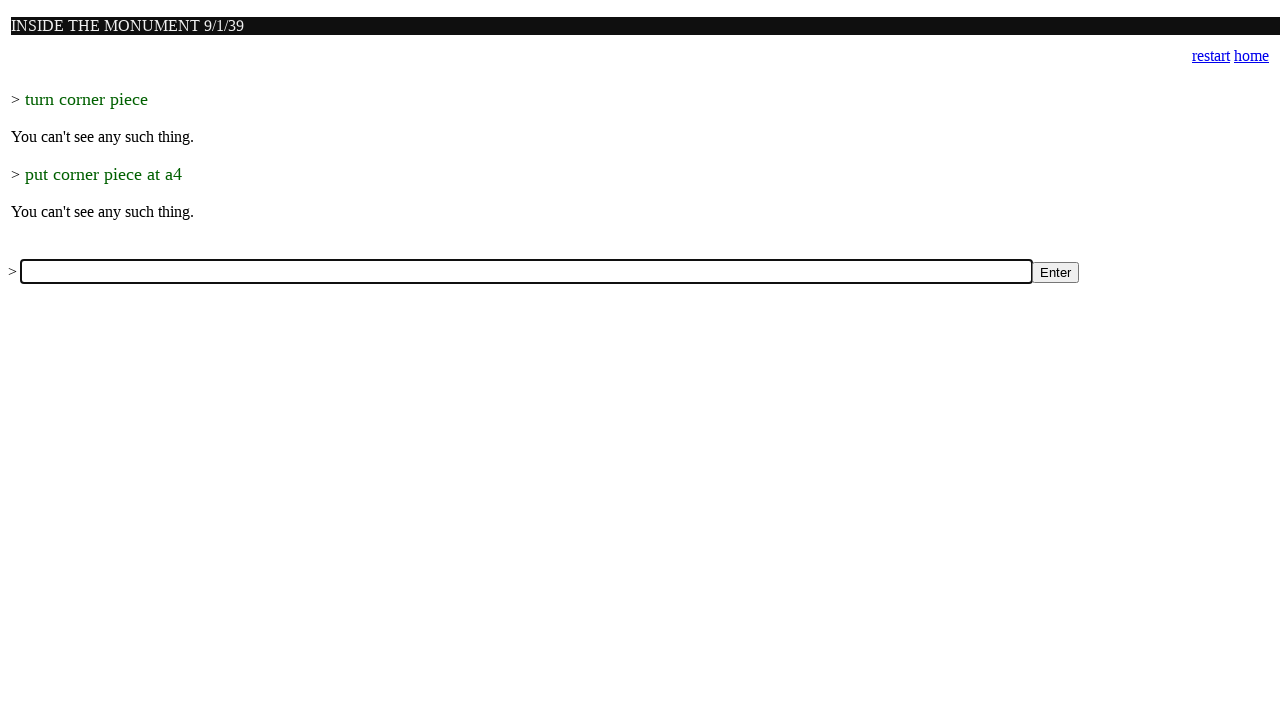

Filled input field with command: 'put centre piece at c2' on input[name='a']
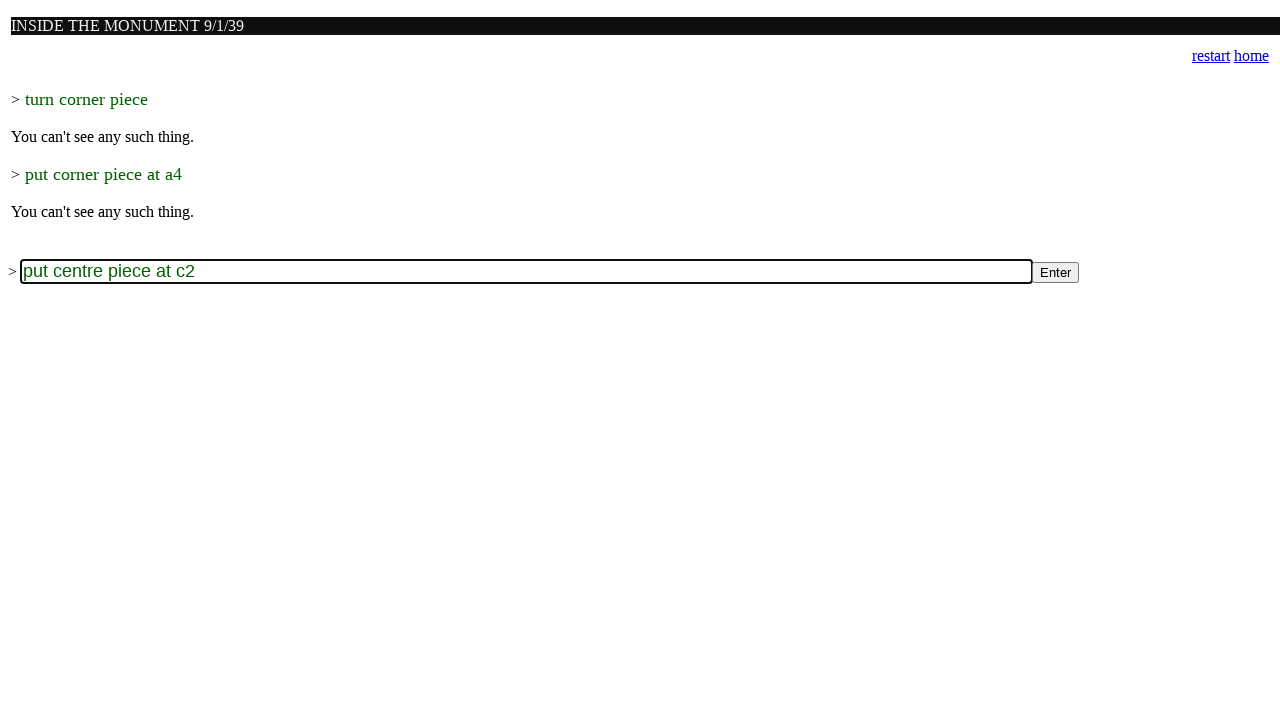

Pressed Enter to submit command: 'put centre piece at c2' on input[name='a']
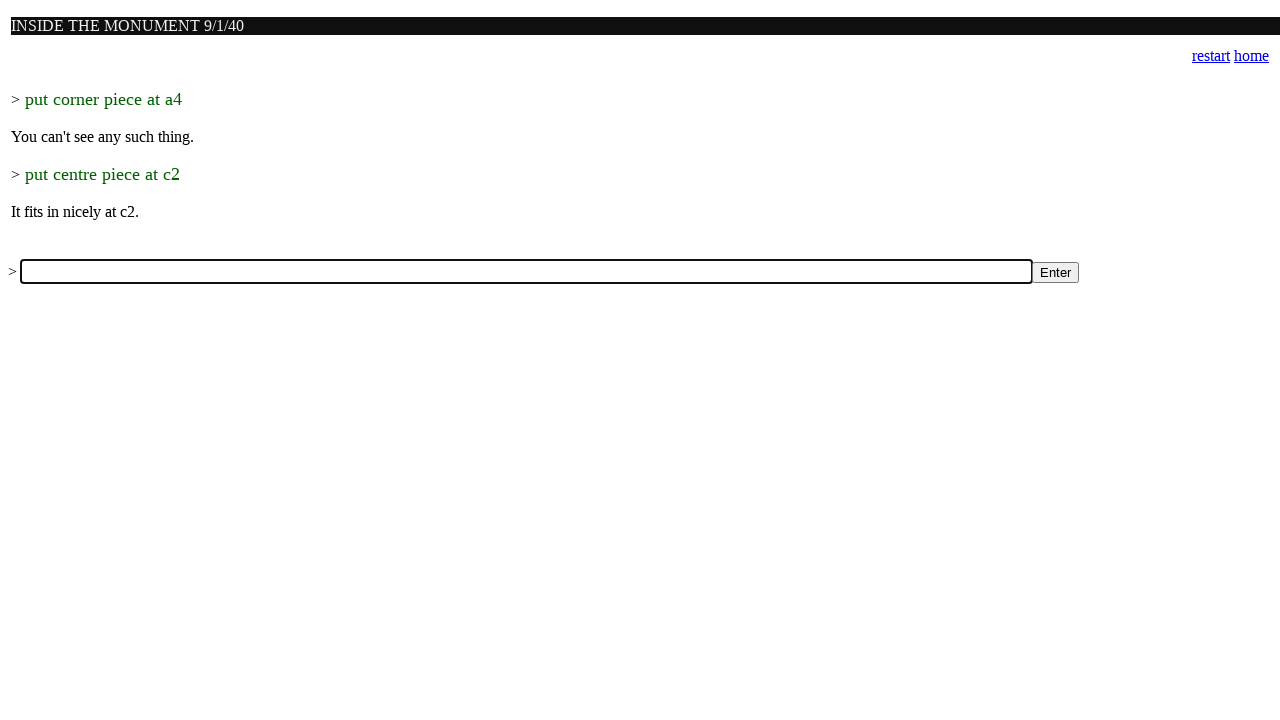

Waited for game to process command: 'put centre piece at c2'
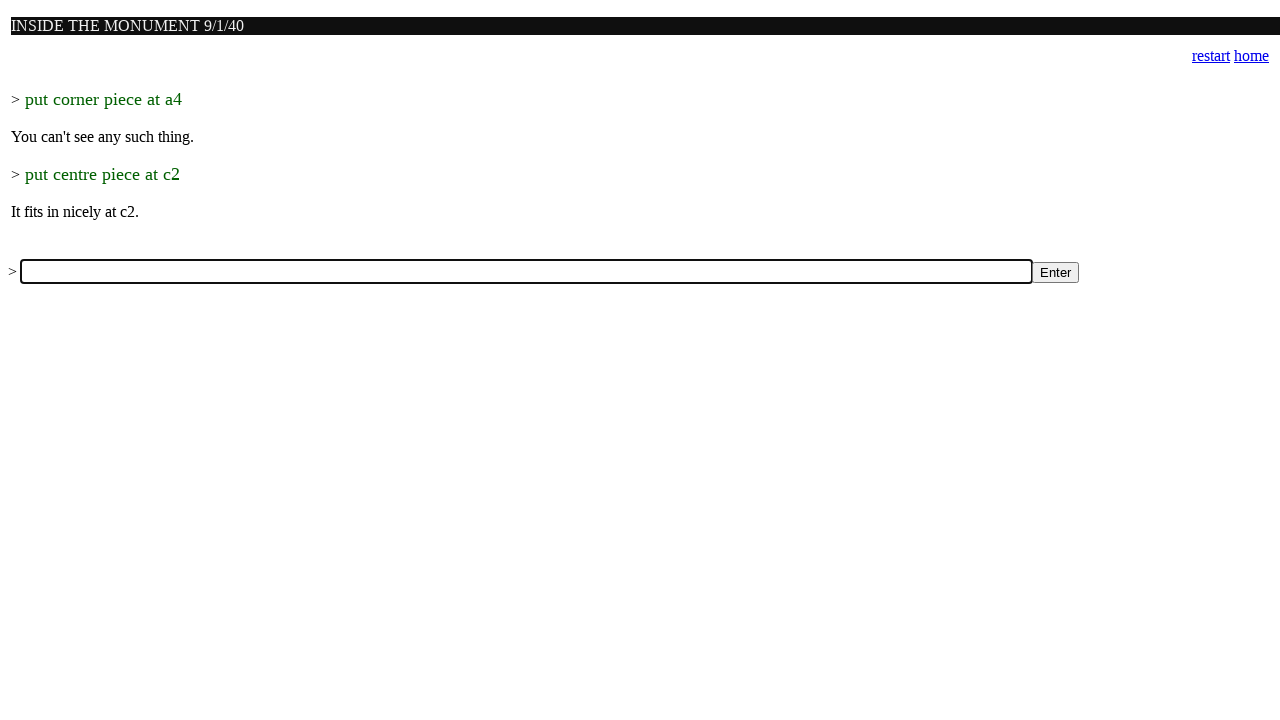

Filled input field with command: 'take c2' on input[name='a']
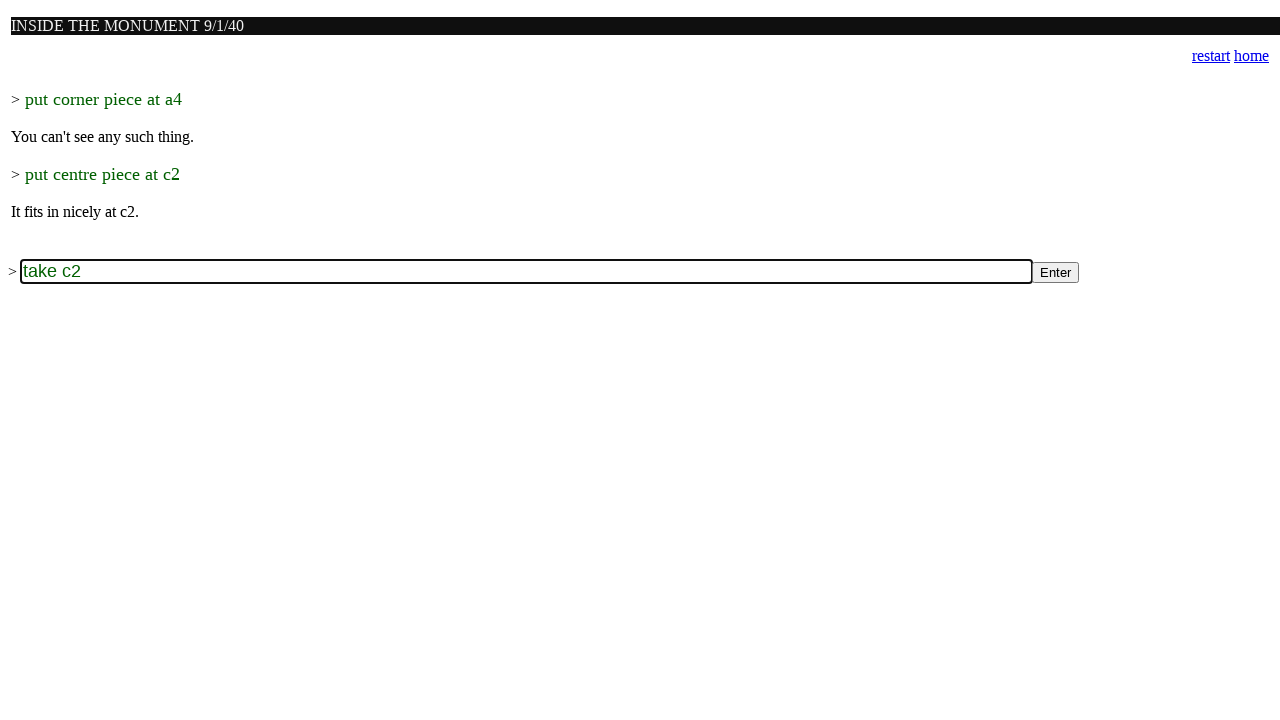

Pressed Enter to submit command: 'take c2' on input[name='a']
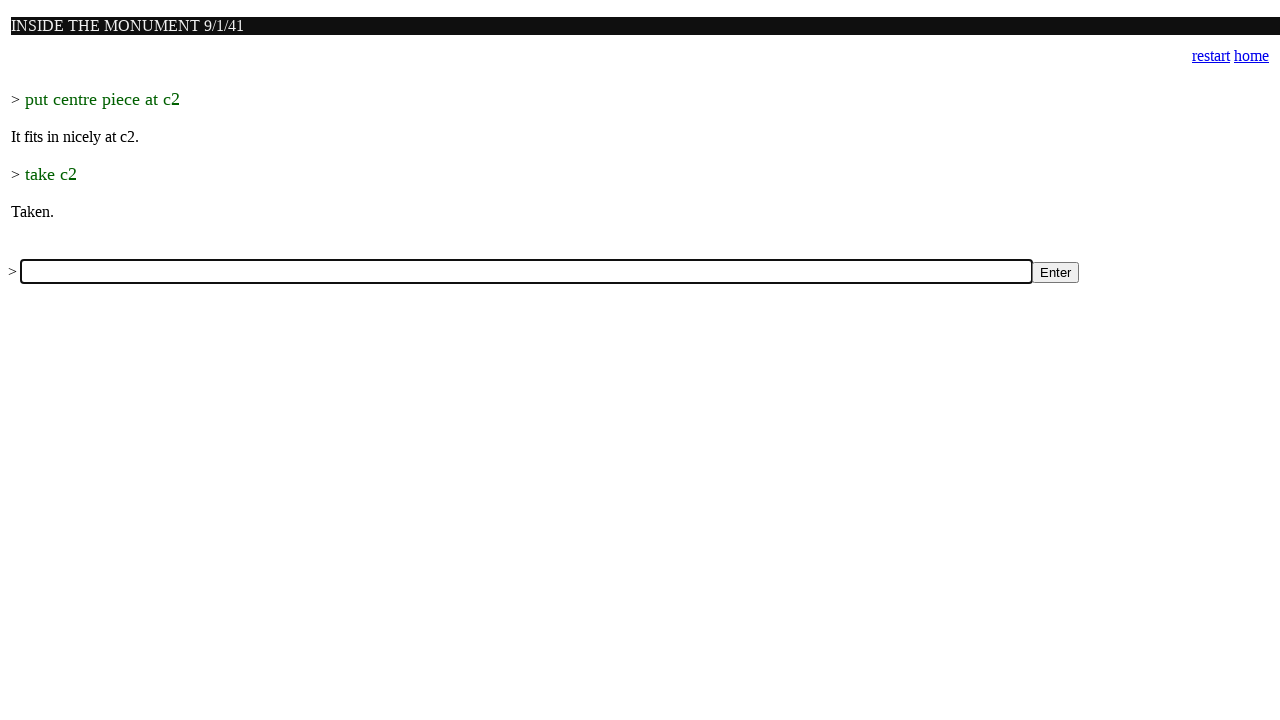

Waited for game to process command: 'take c2'
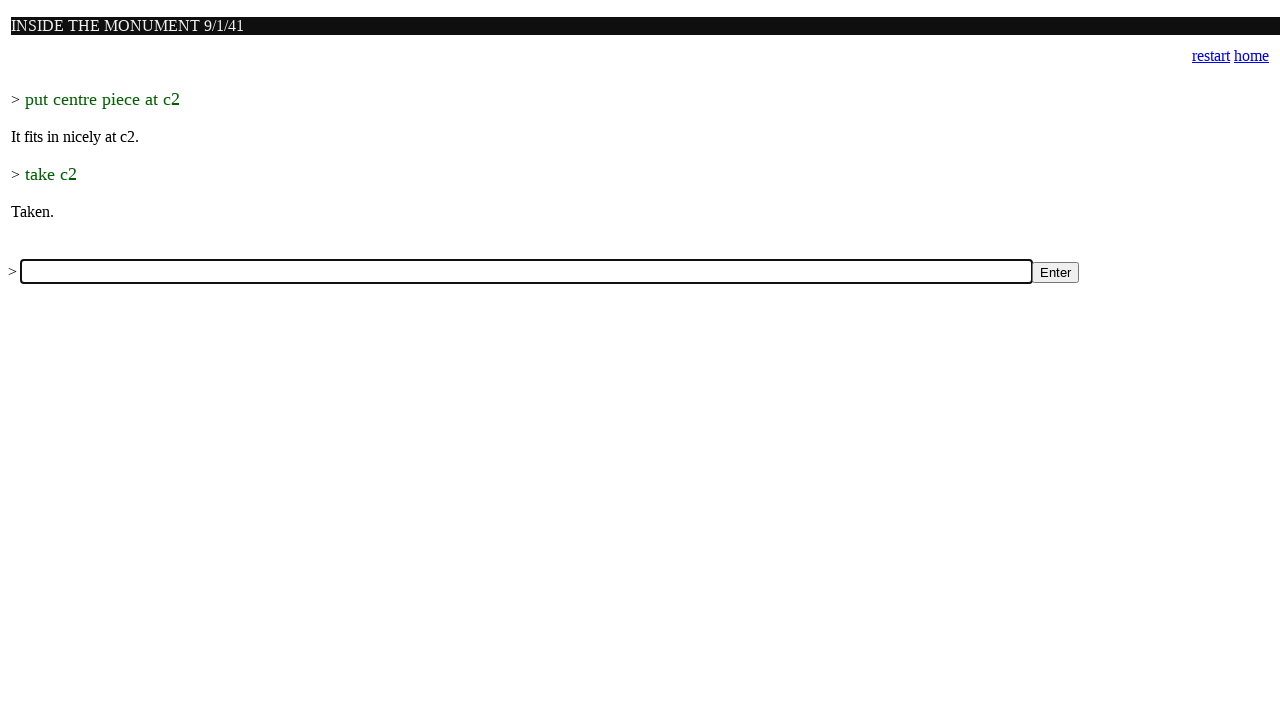

Filled input field with command: 'turn centre piece' on input[name='a']
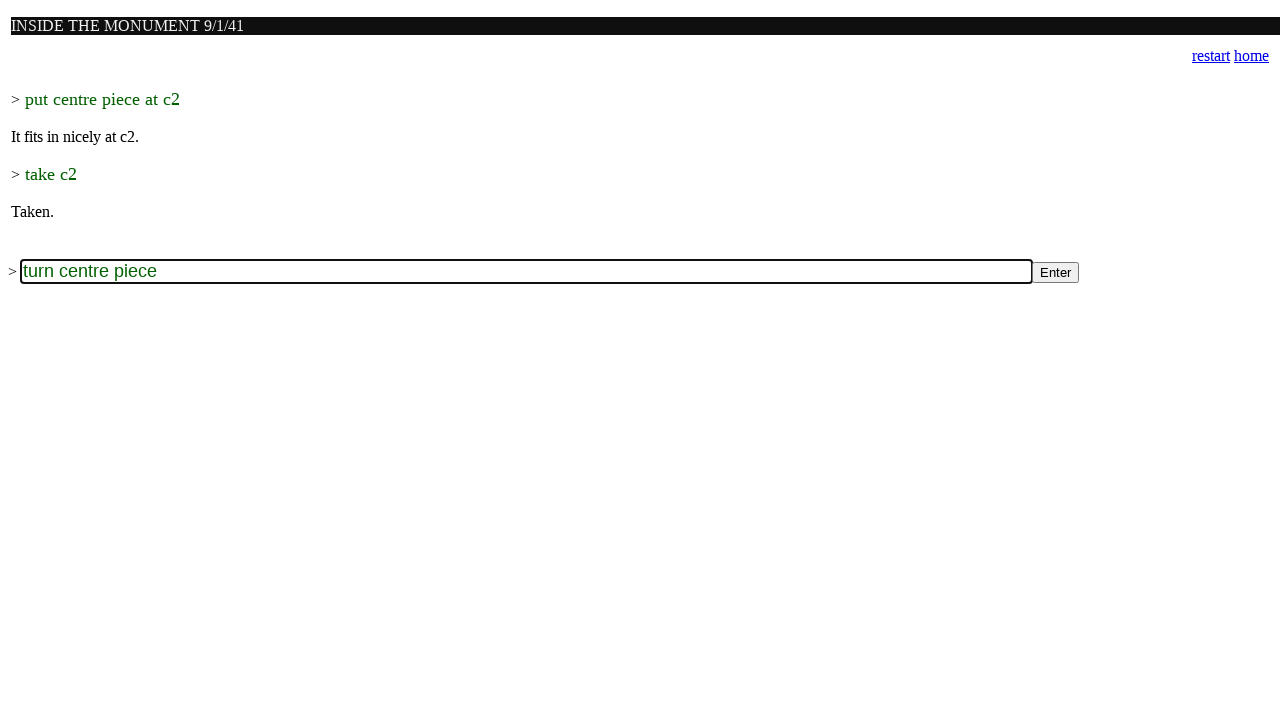

Pressed Enter to submit command: 'turn centre piece' on input[name='a']
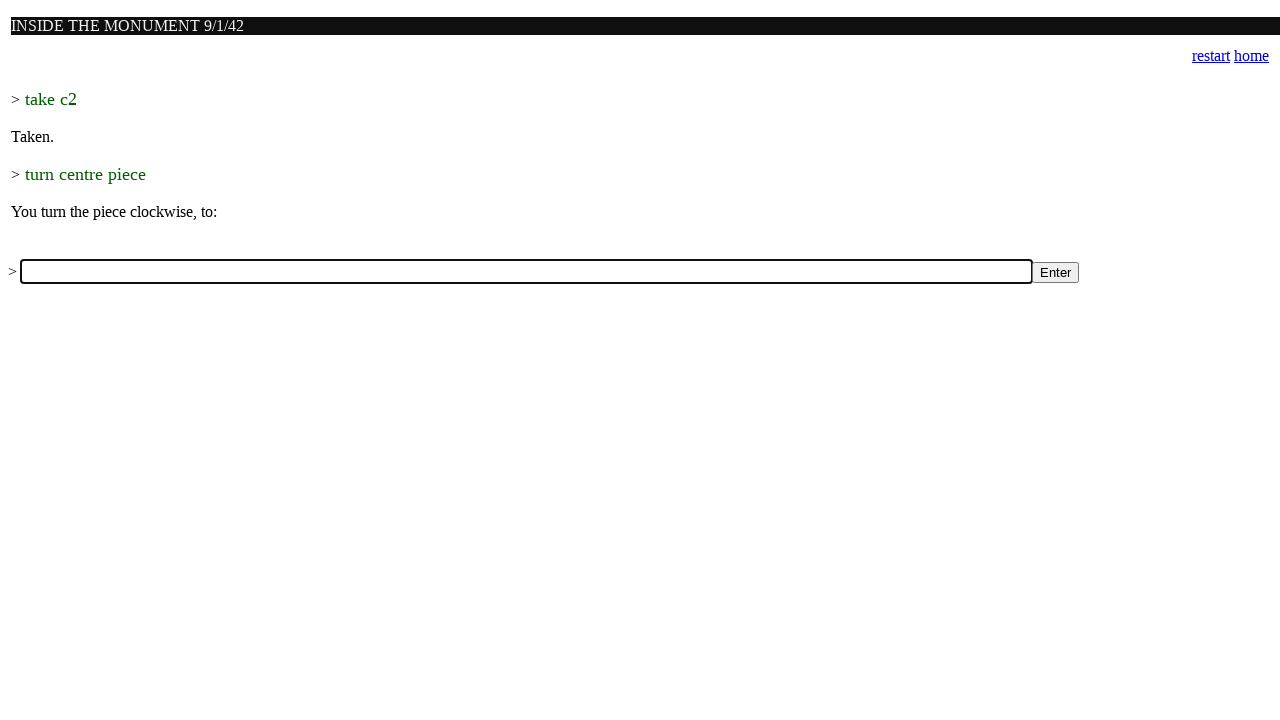

Waited for game to process command: 'turn centre piece'
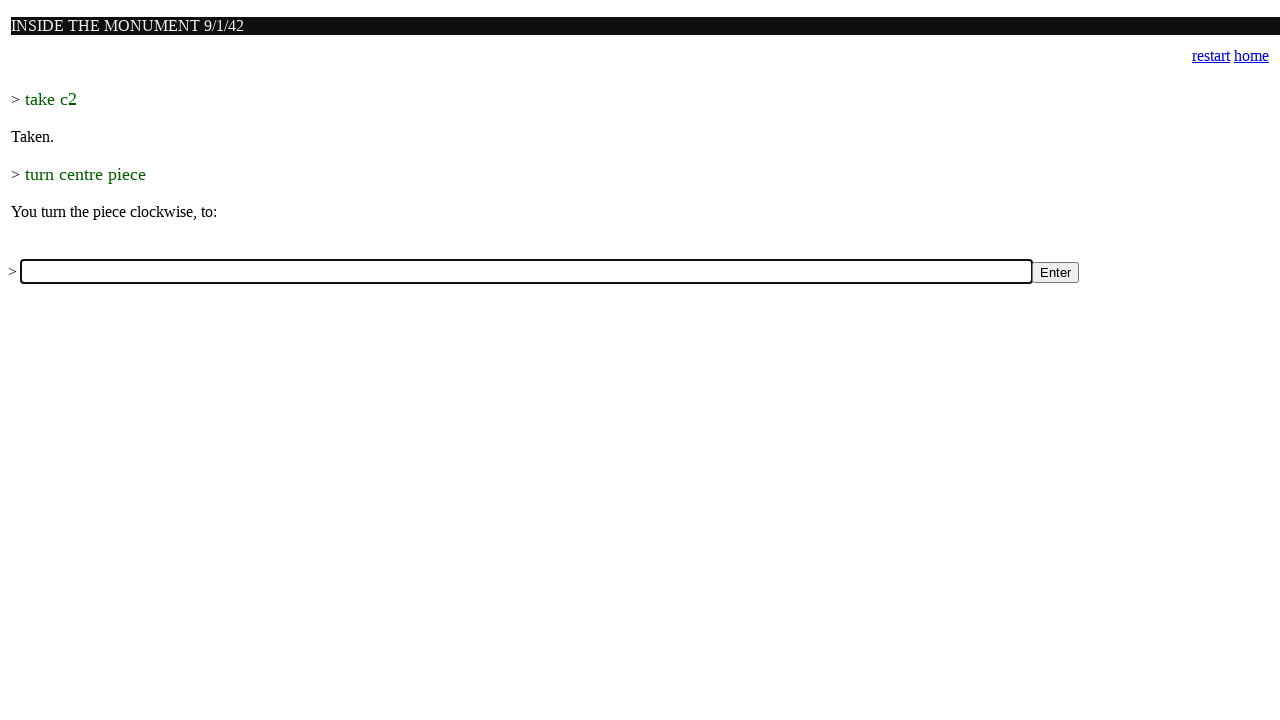

Filled input field with command: 'put centre piece at c2' on input[name='a']
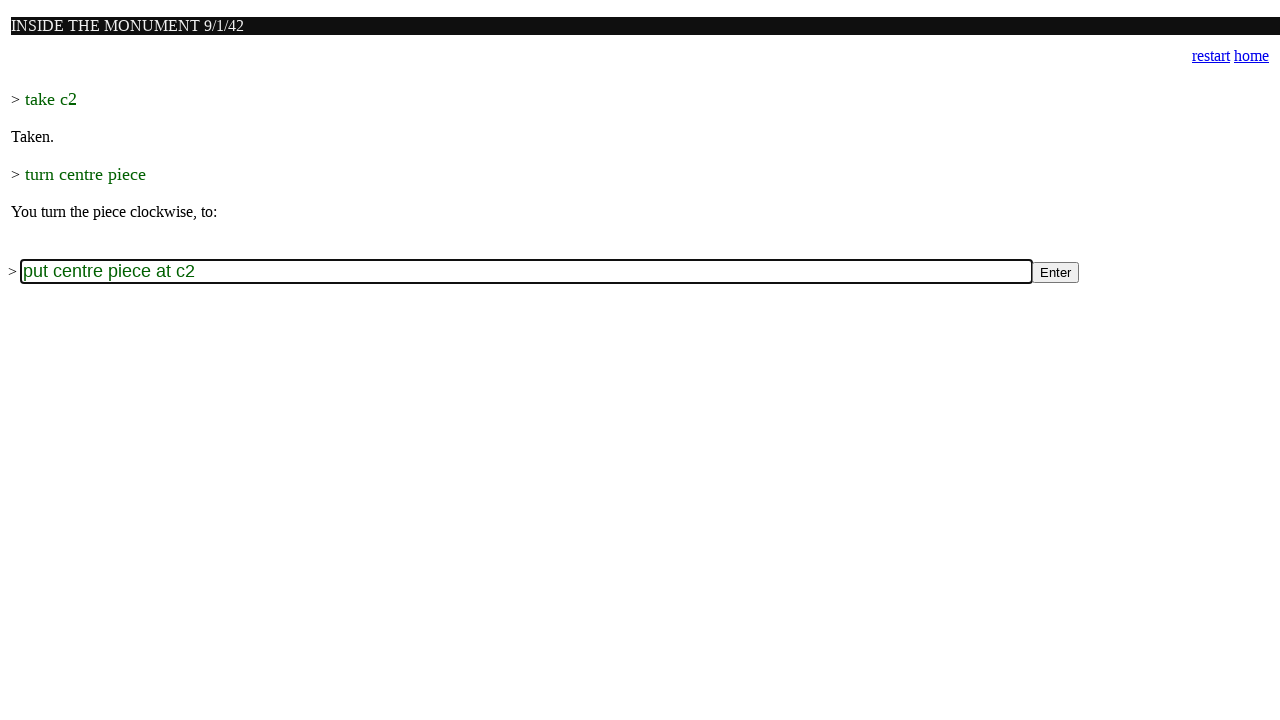

Pressed Enter to submit command: 'put centre piece at c2' on input[name='a']
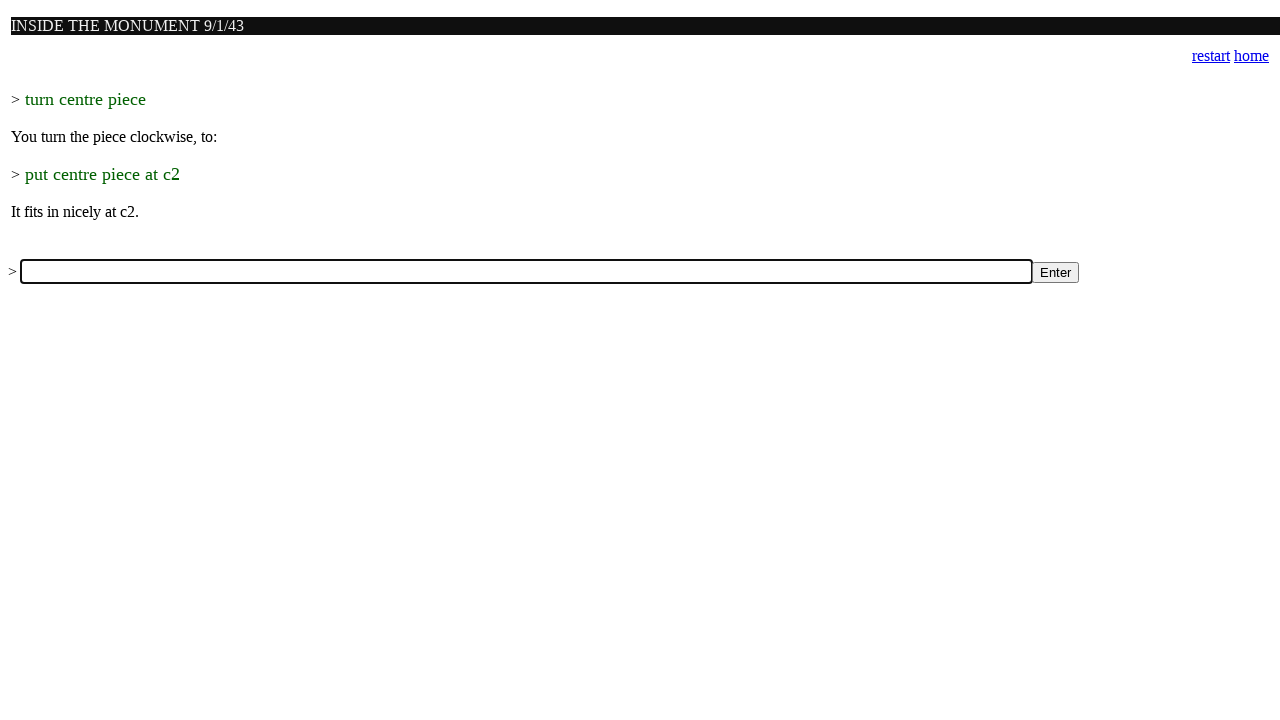

Waited for game to process command: 'put centre piece at c2'
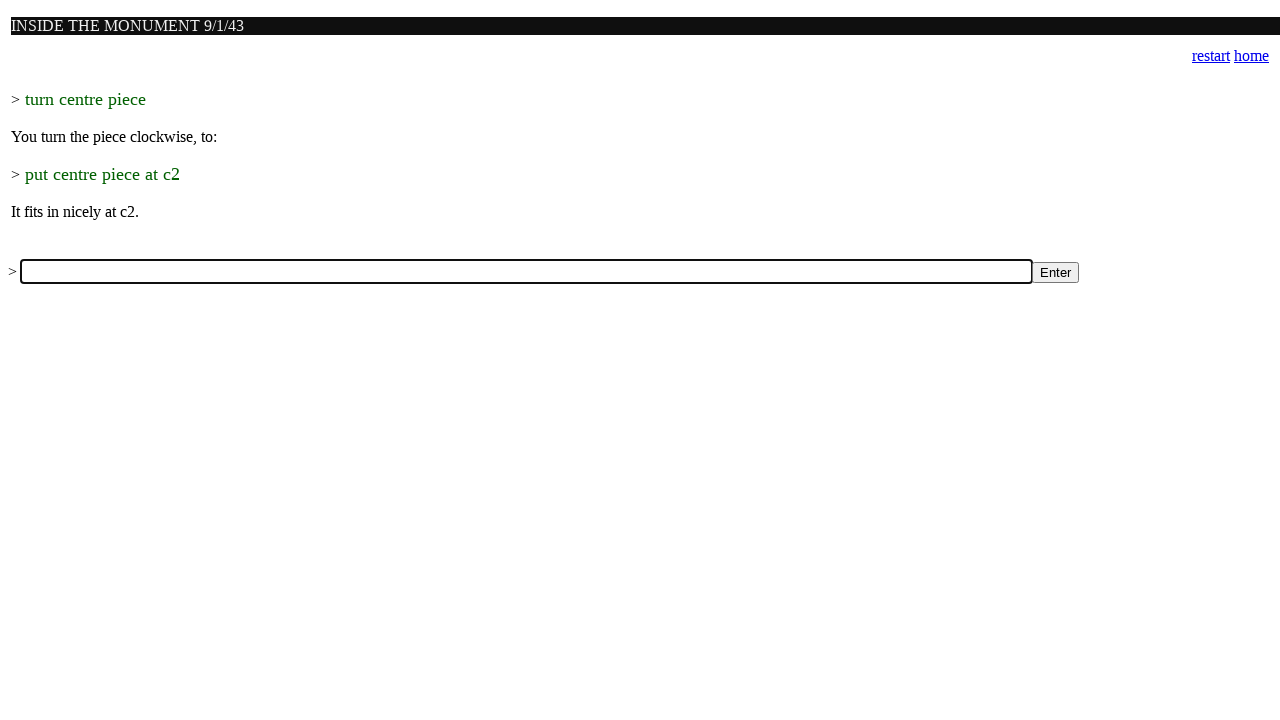

Filled input field with command: 'take c2' on input[name='a']
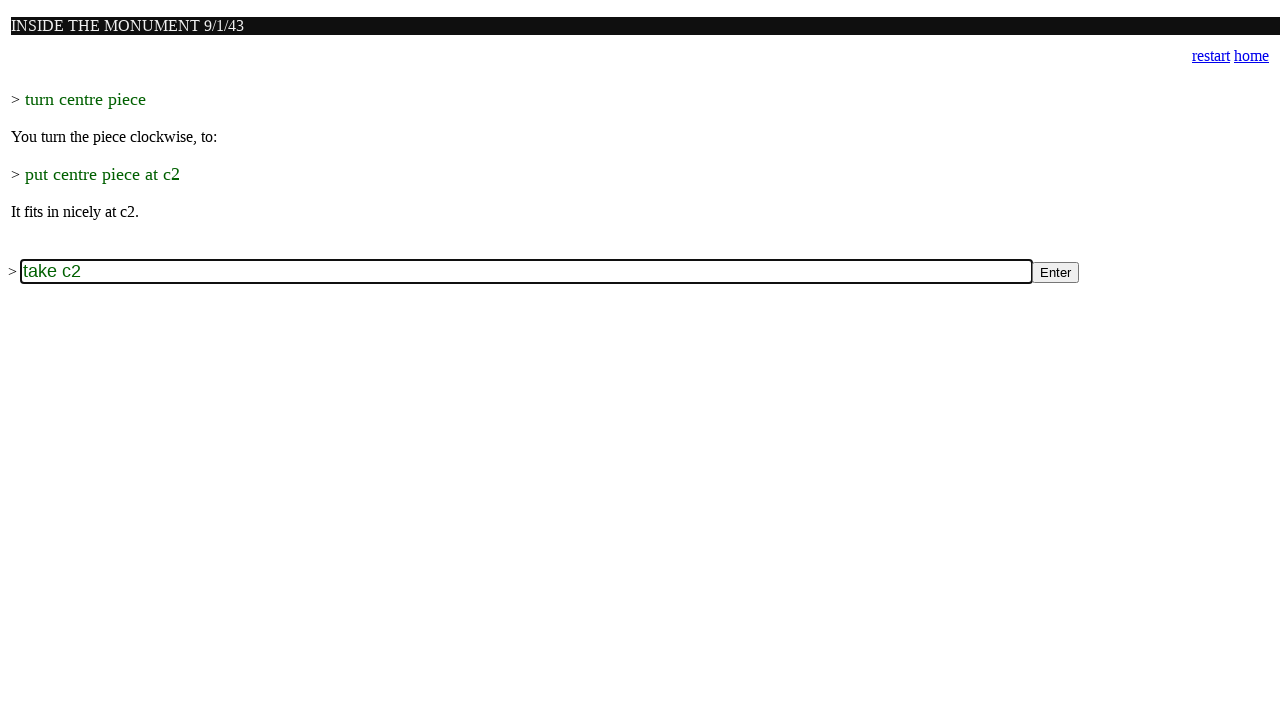

Pressed Enter to submit command: 'take c2' on input[name='a']
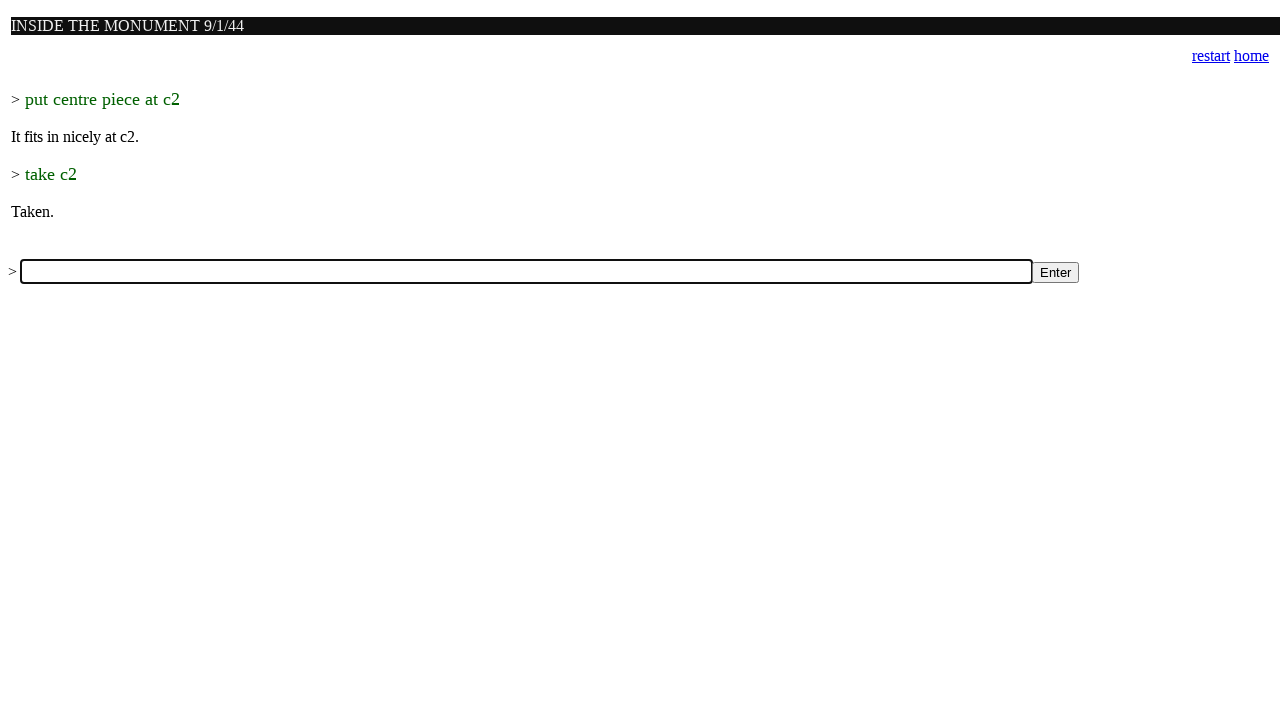

Waited for game to process command: 'take c2'
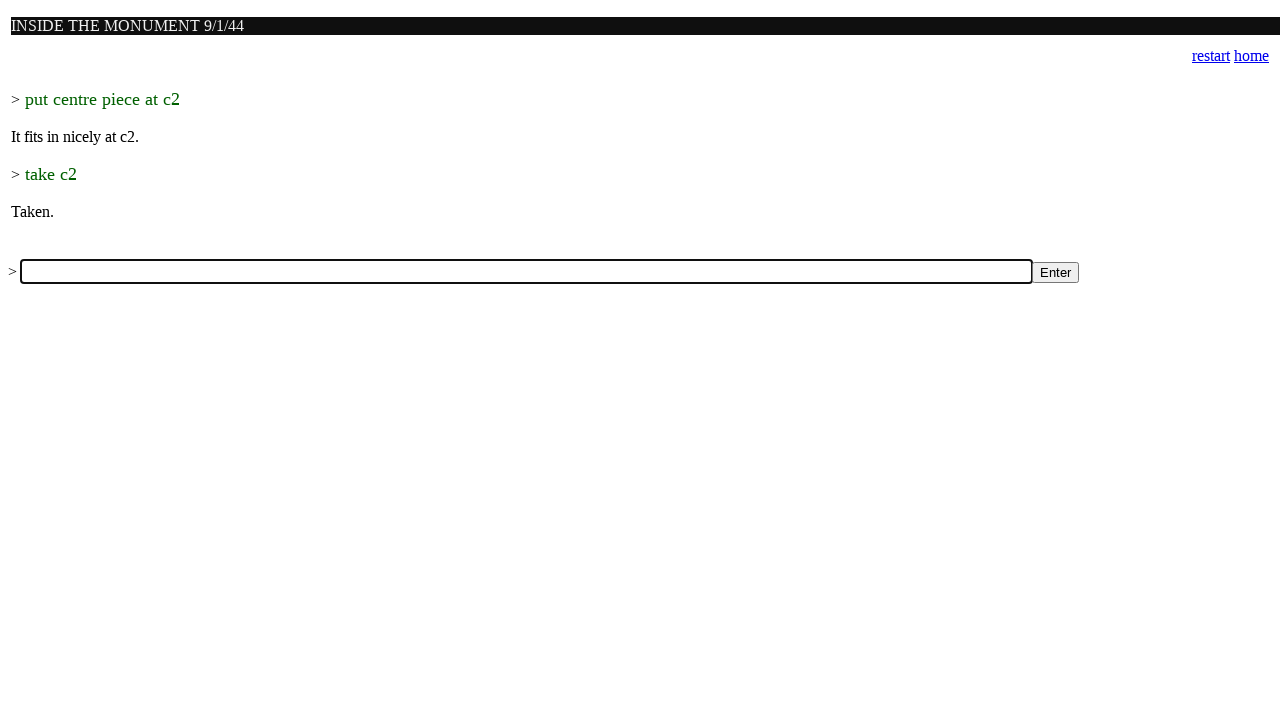

Filled input field with command: 'turn centre piece' on input[name='a']
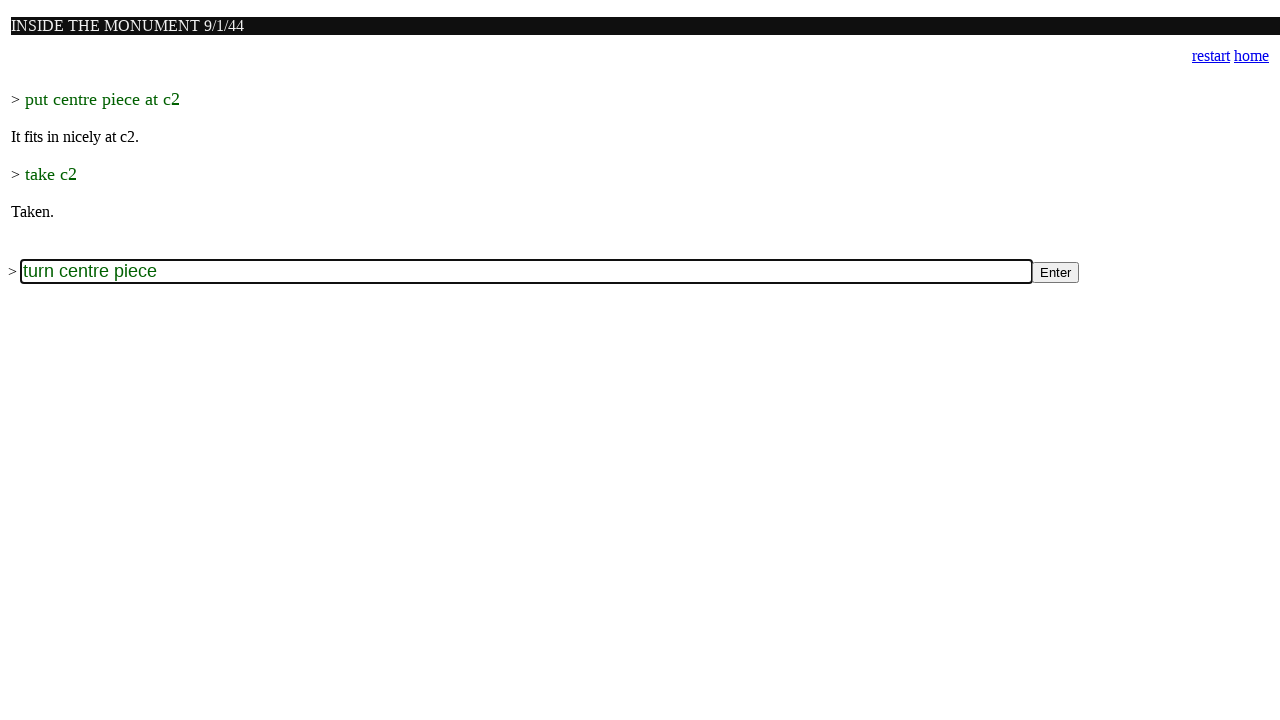

Pressed Enter to submit command: 'turn centre piece' on input[name='a']
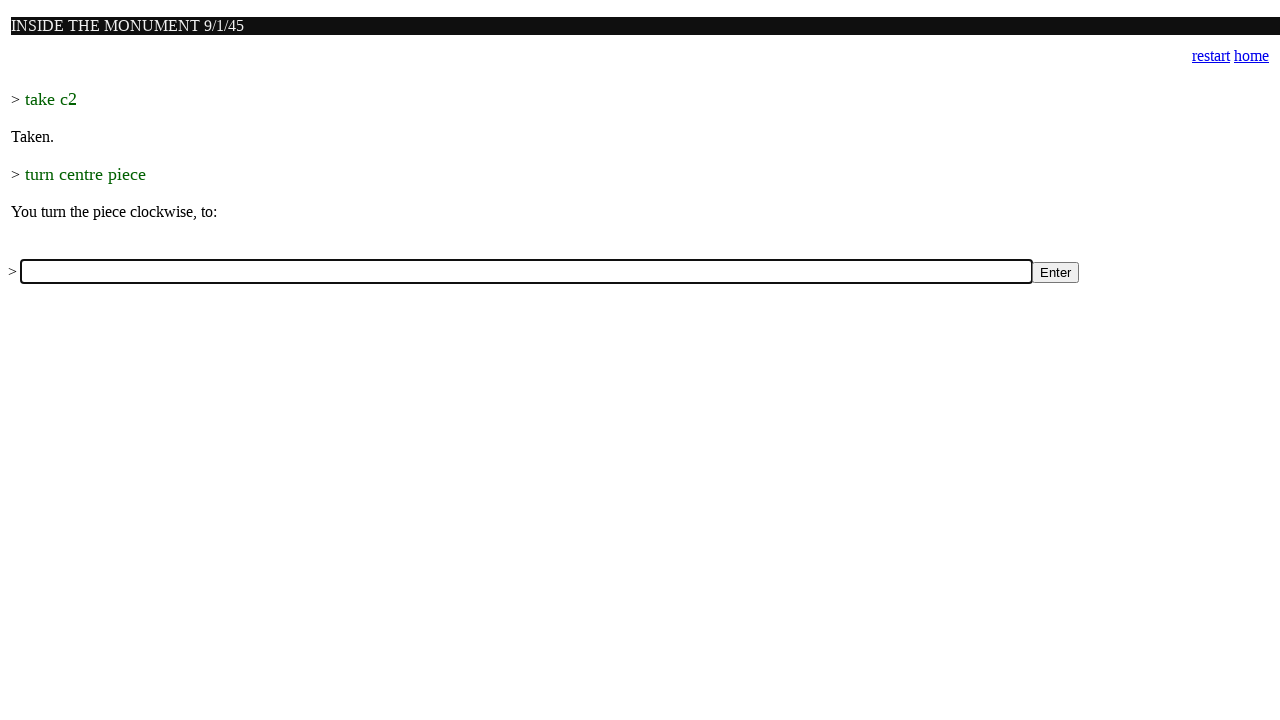

Waited for game to process command: 'turn centre piece'
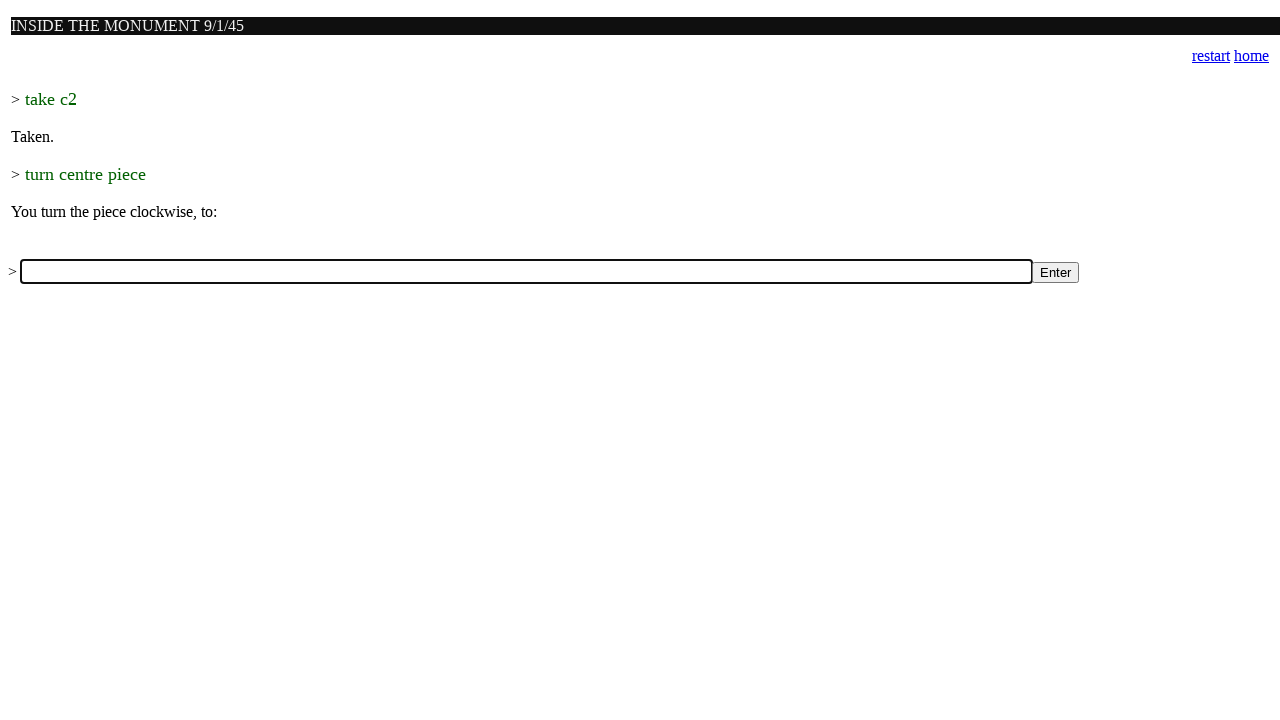

Filled input field with command: 'put centre piece at c2' on input[name='a']
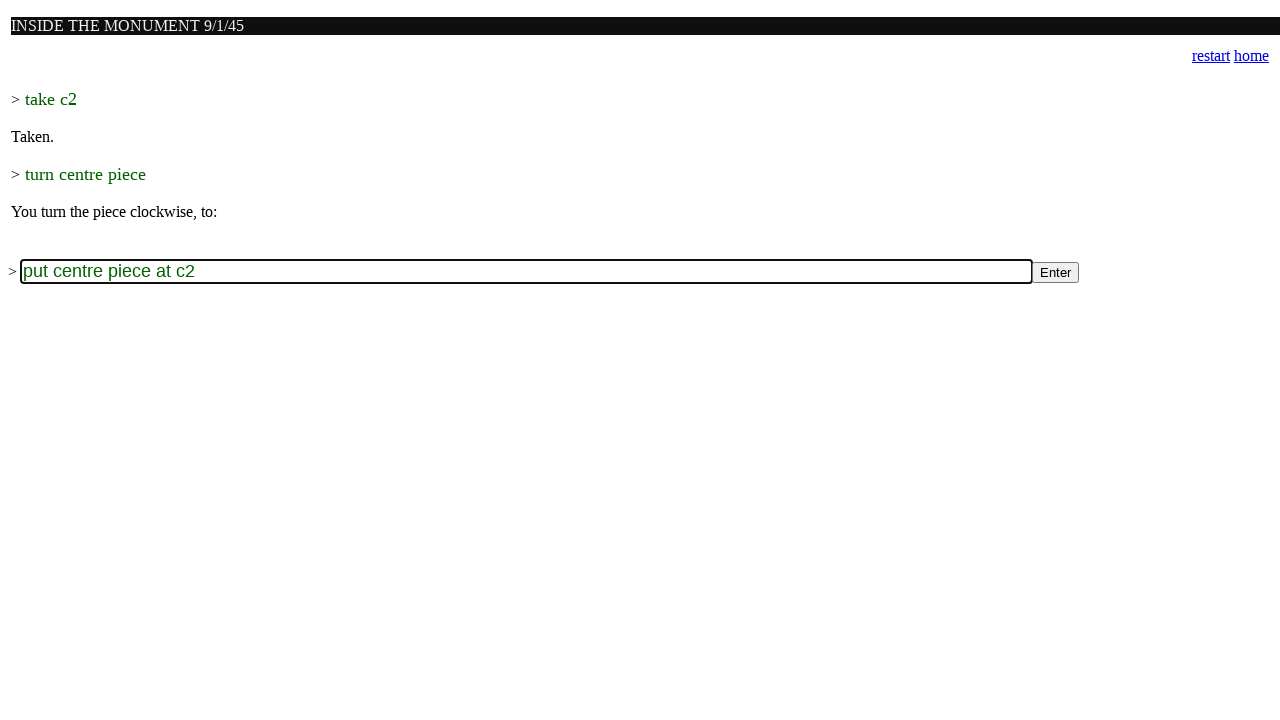

Pressed Enter to submit command: 'put centre piece at c2' on input[name='a']
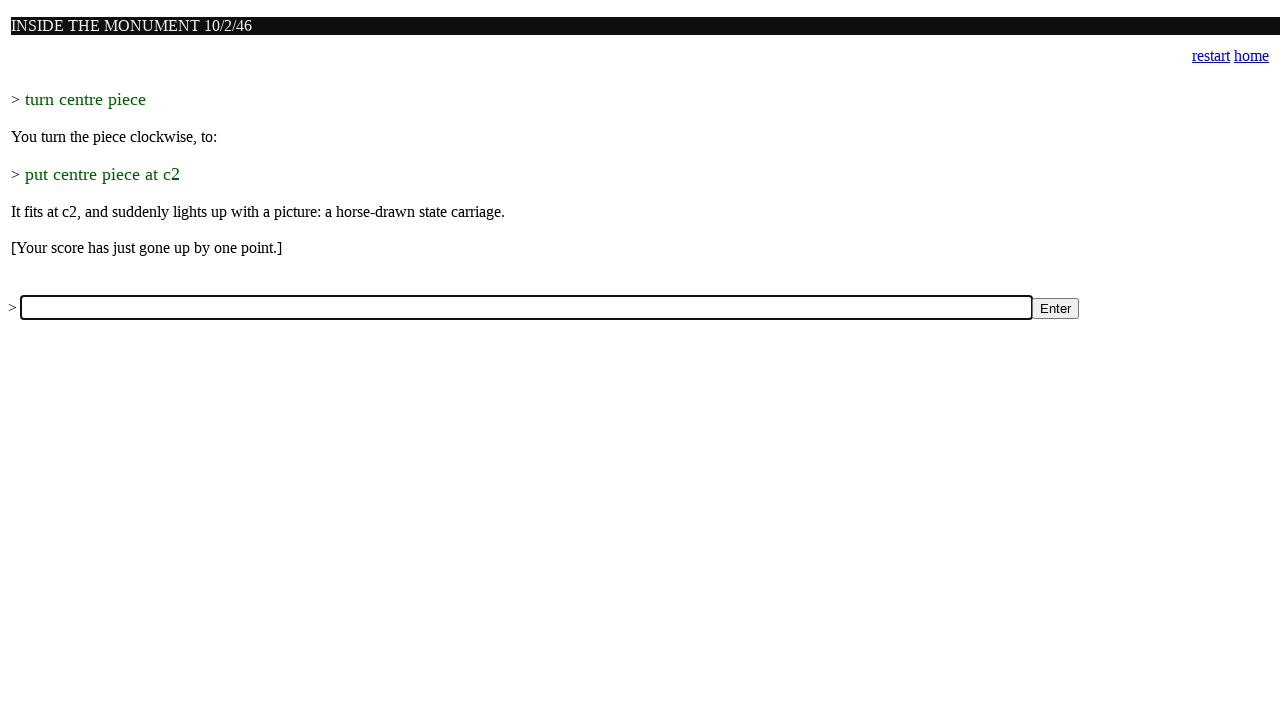

Waited for game to process command: 'put centre piece at c2'
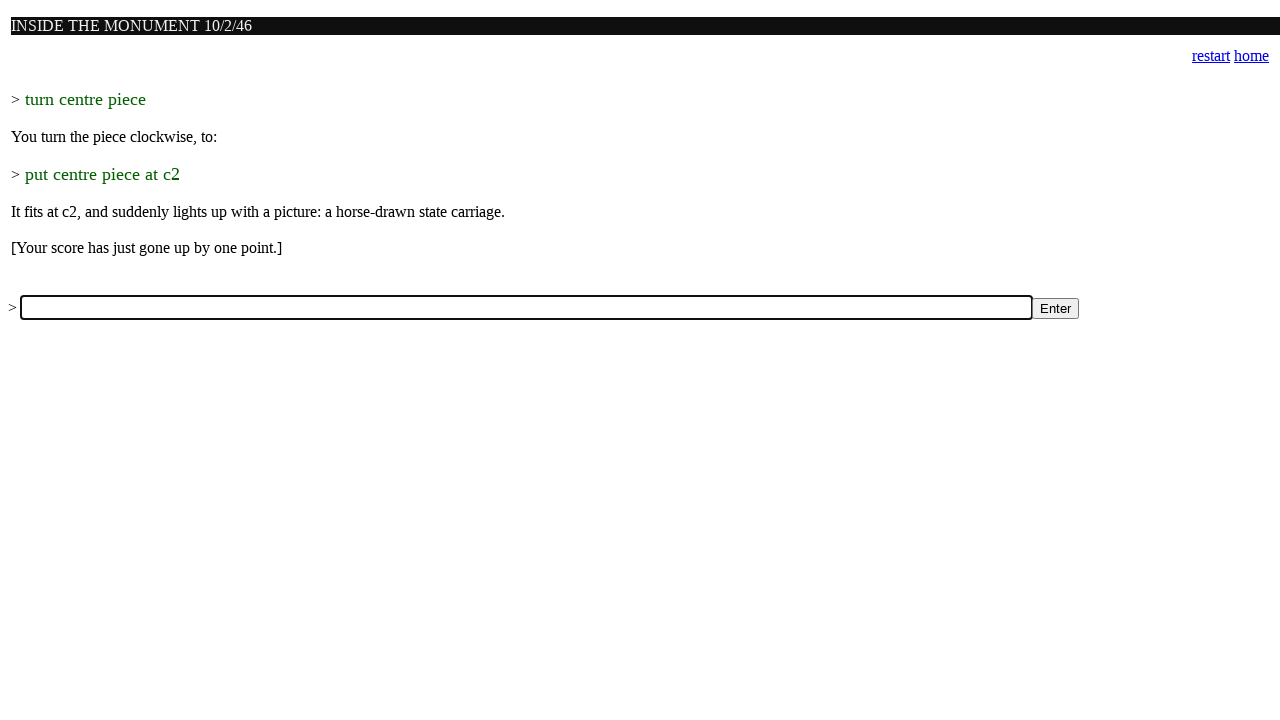

Filled input field with command: 'take c2' on input[name='a']
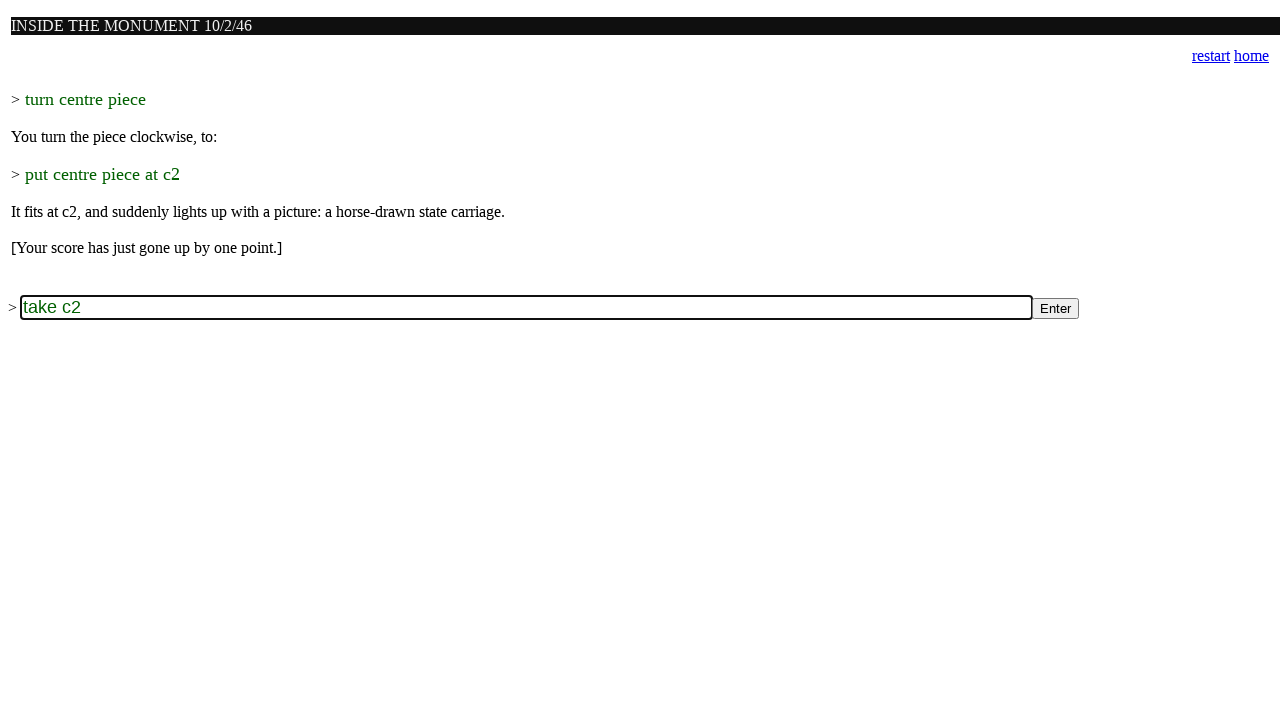

Pressed Enter to submit command: 'take c2' on input[name='a']
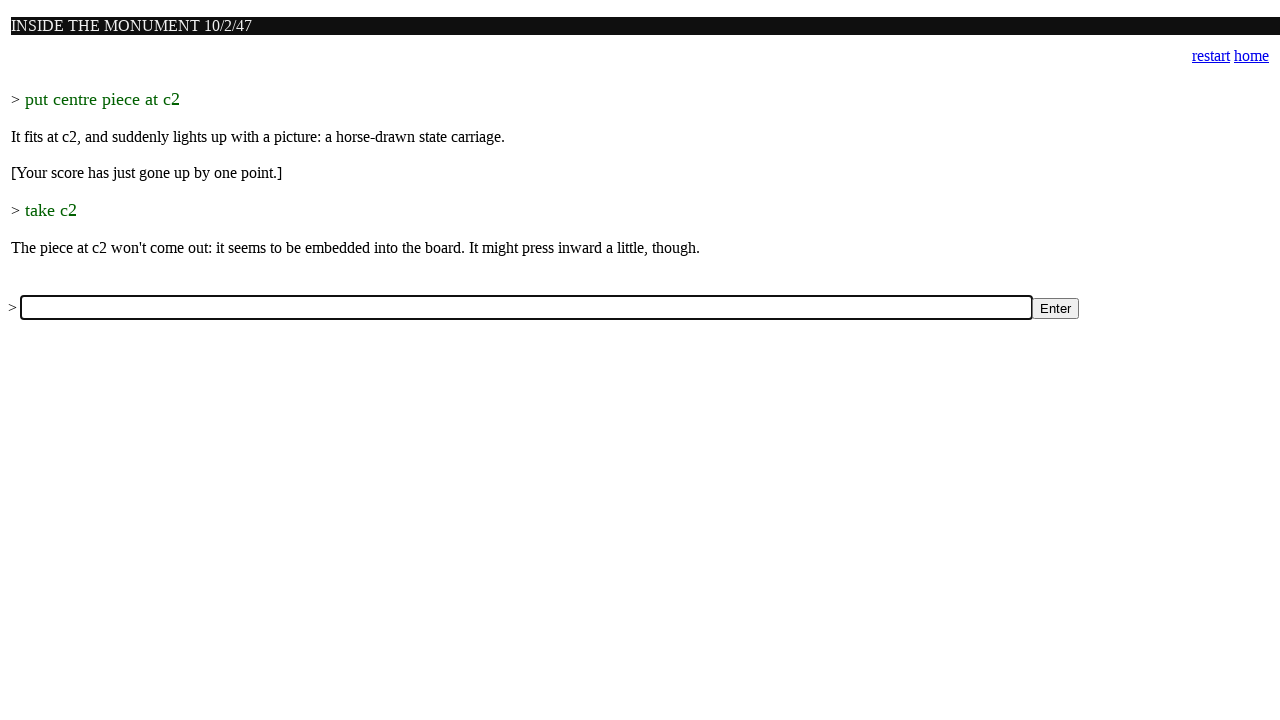

Waited for game to process command: 'take c2'
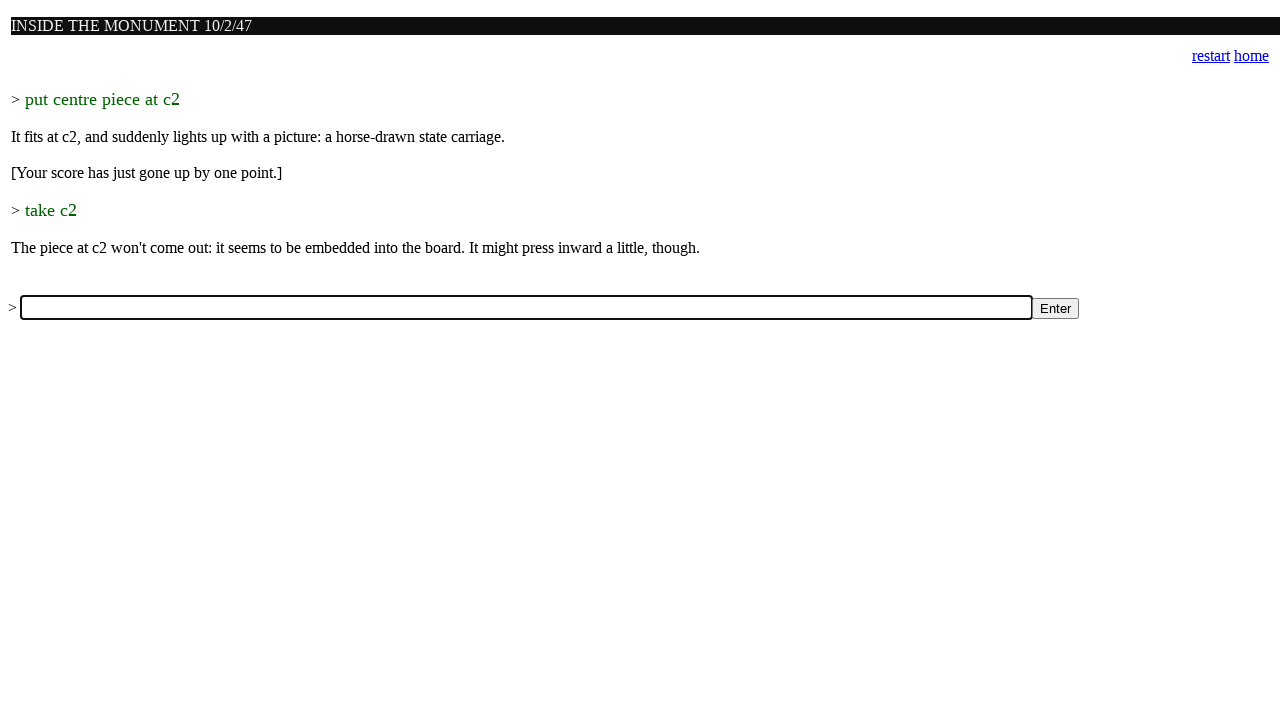

Filled input field with command: 'turn centre piece' on input[name='a']
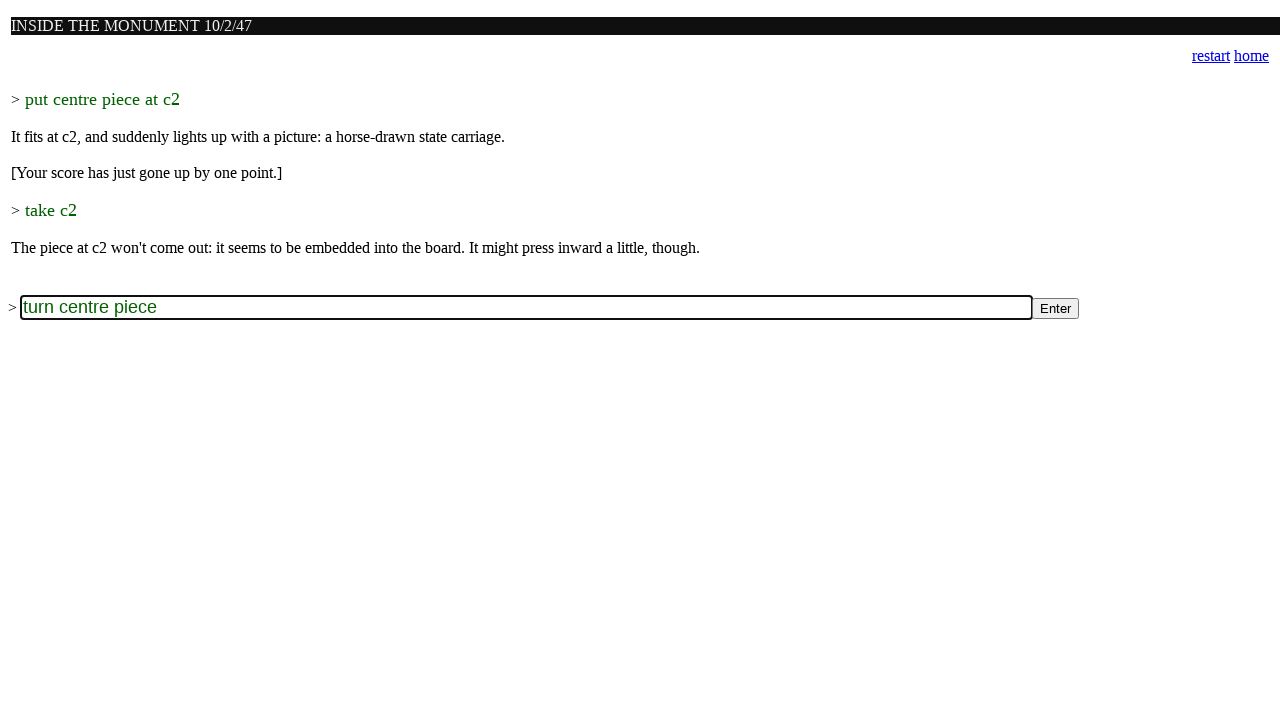

Pressed Enter to submit command: 'turn centre piece' on input[name='a']
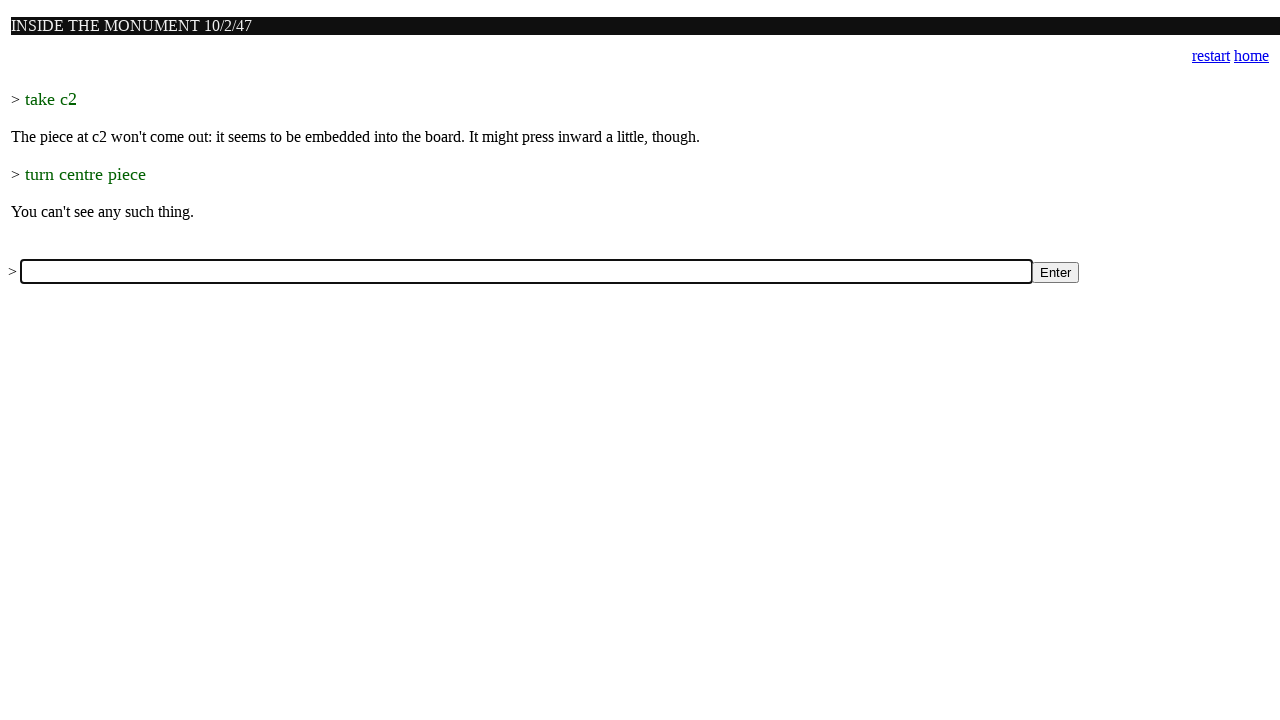

Waited for game to process command: 'turn centre piece'
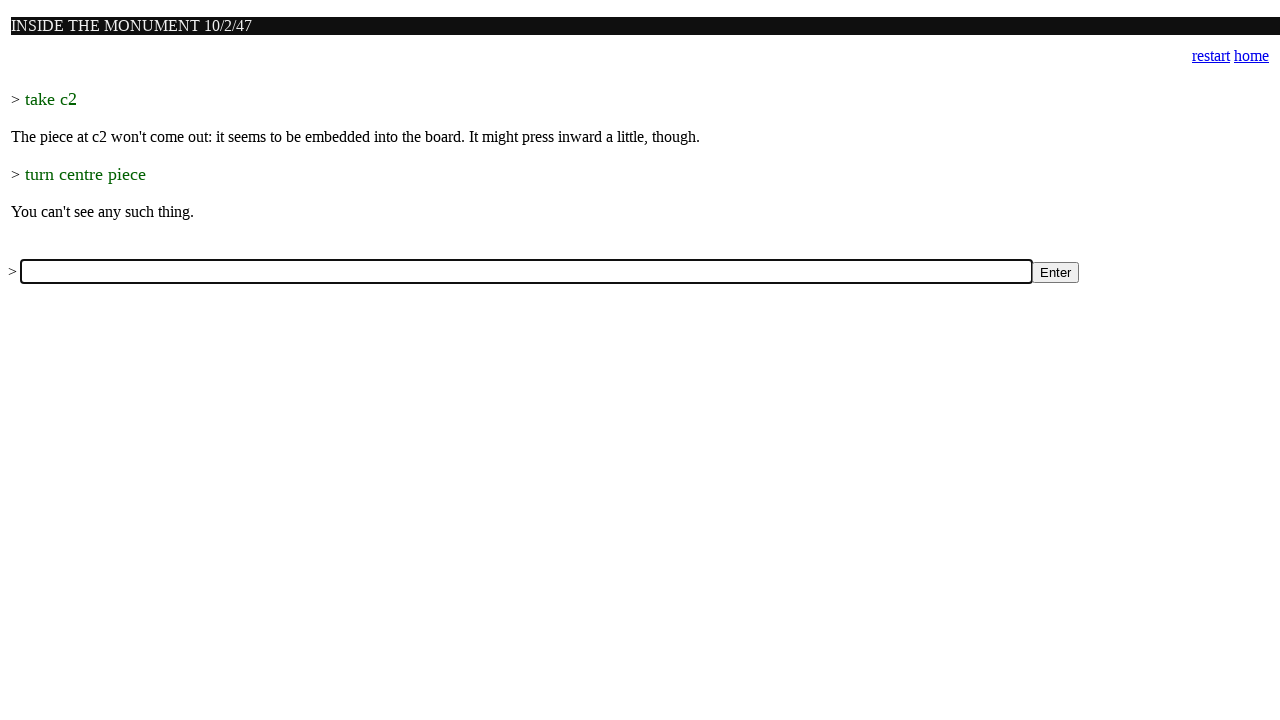

Filled input field with command: 'put centre piece at c2' on input[name='a']
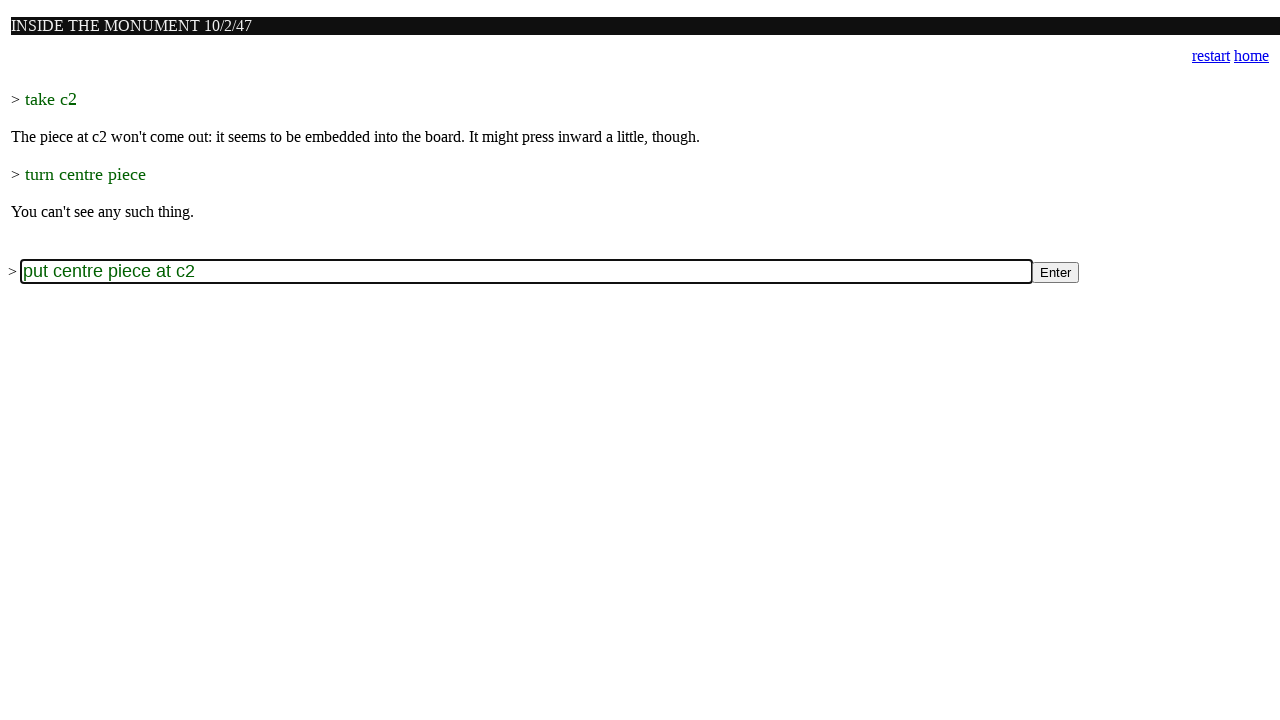

Pressed Enter to submit command: 'put centre piece at c2' on input[name='a']
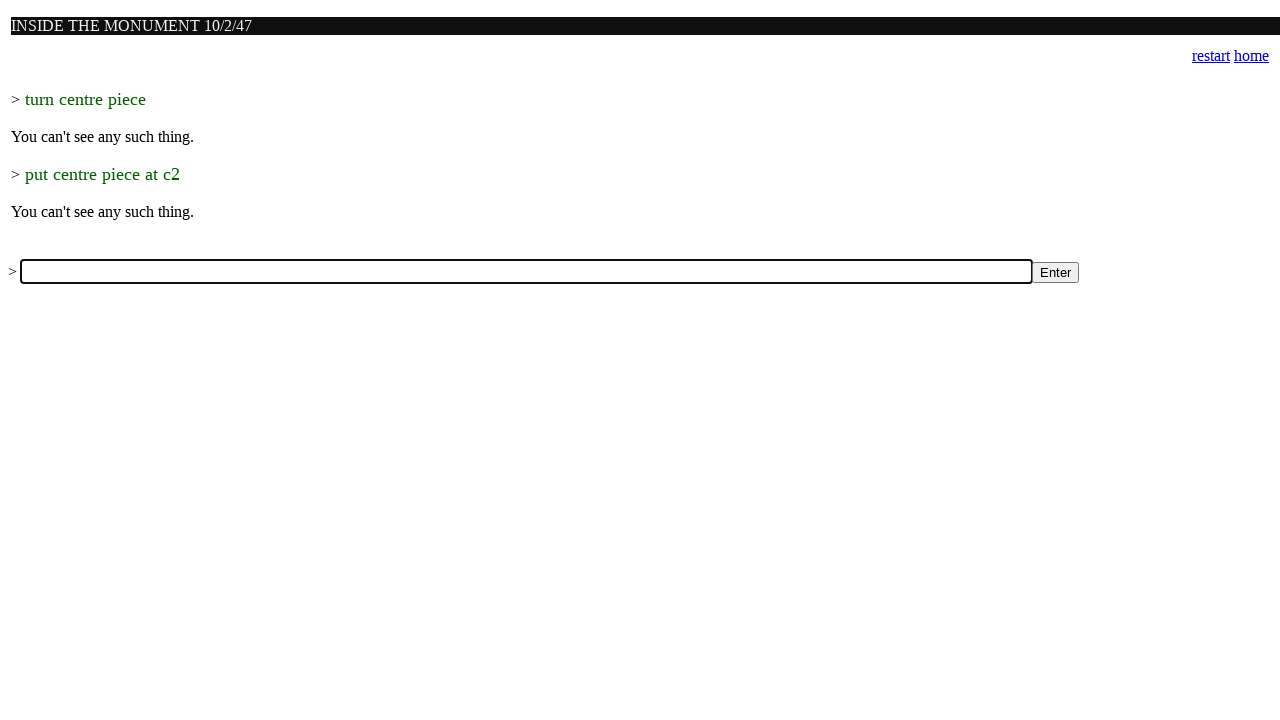

Waited for game to process command: 'put centre piece at c2'
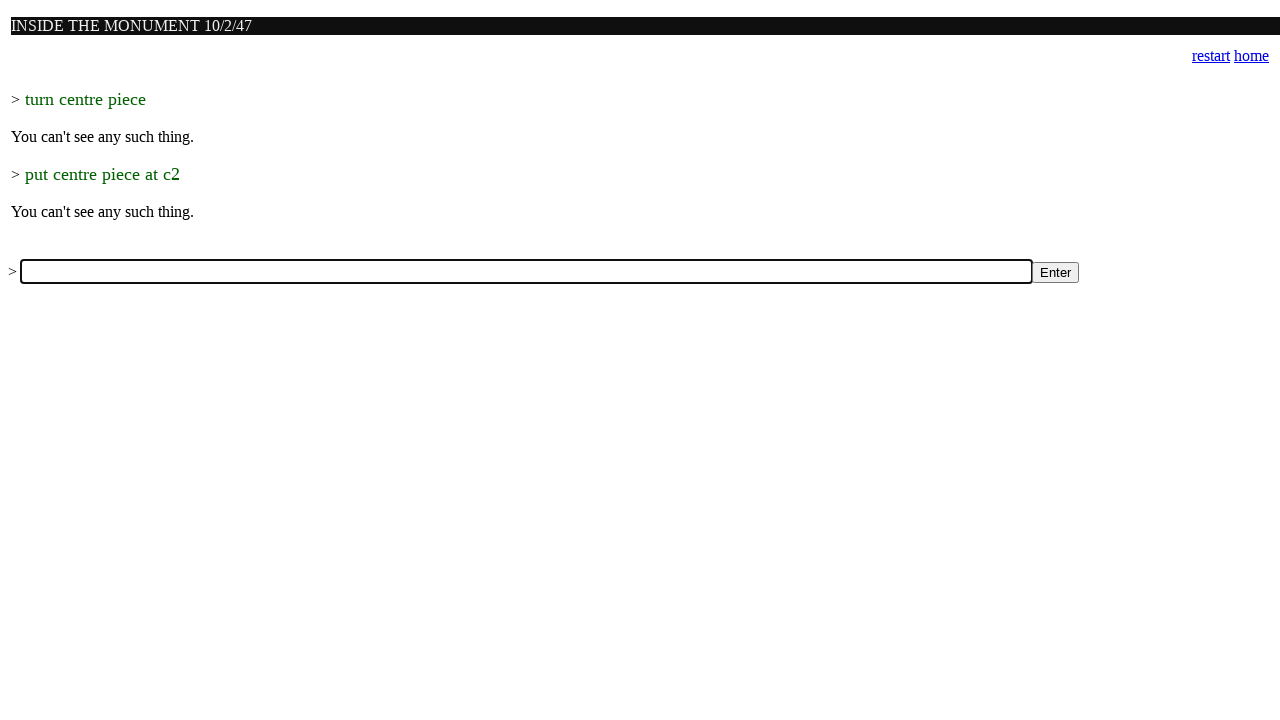

Filled input field with command: 'get clock' on input[name='a']
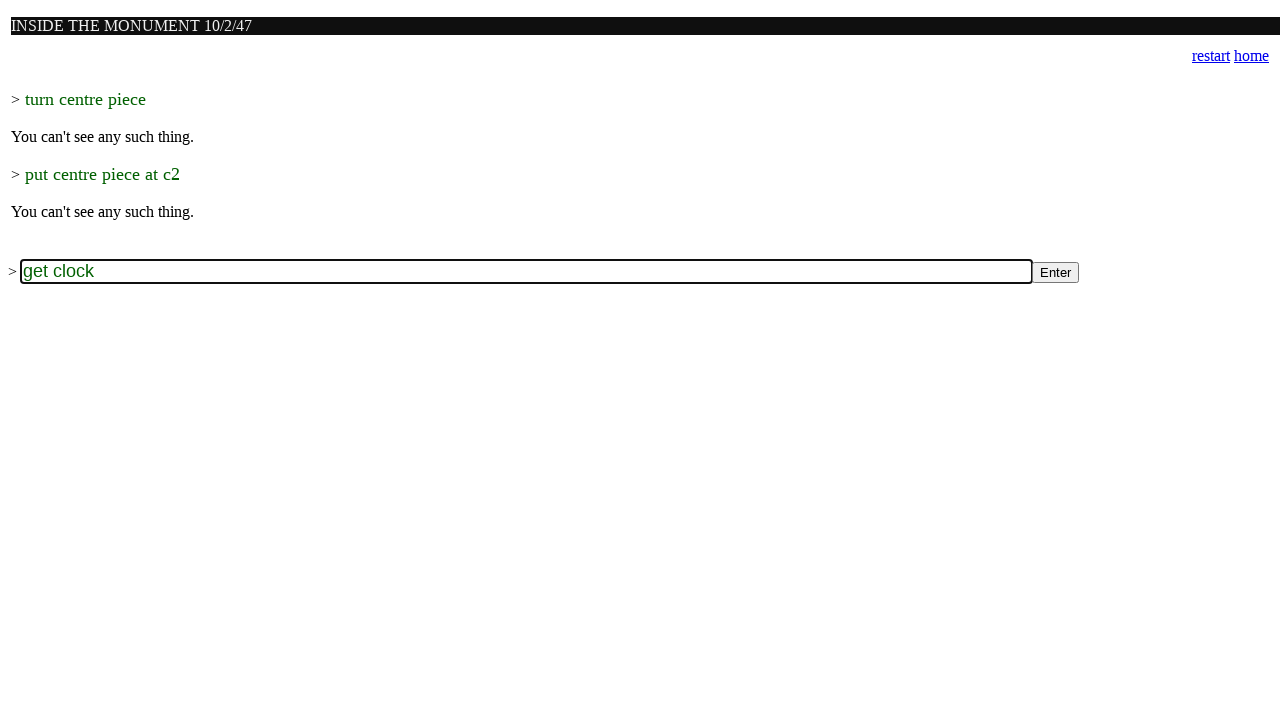

Pressed Enter to submit command: 'get clock' on input[name='a']
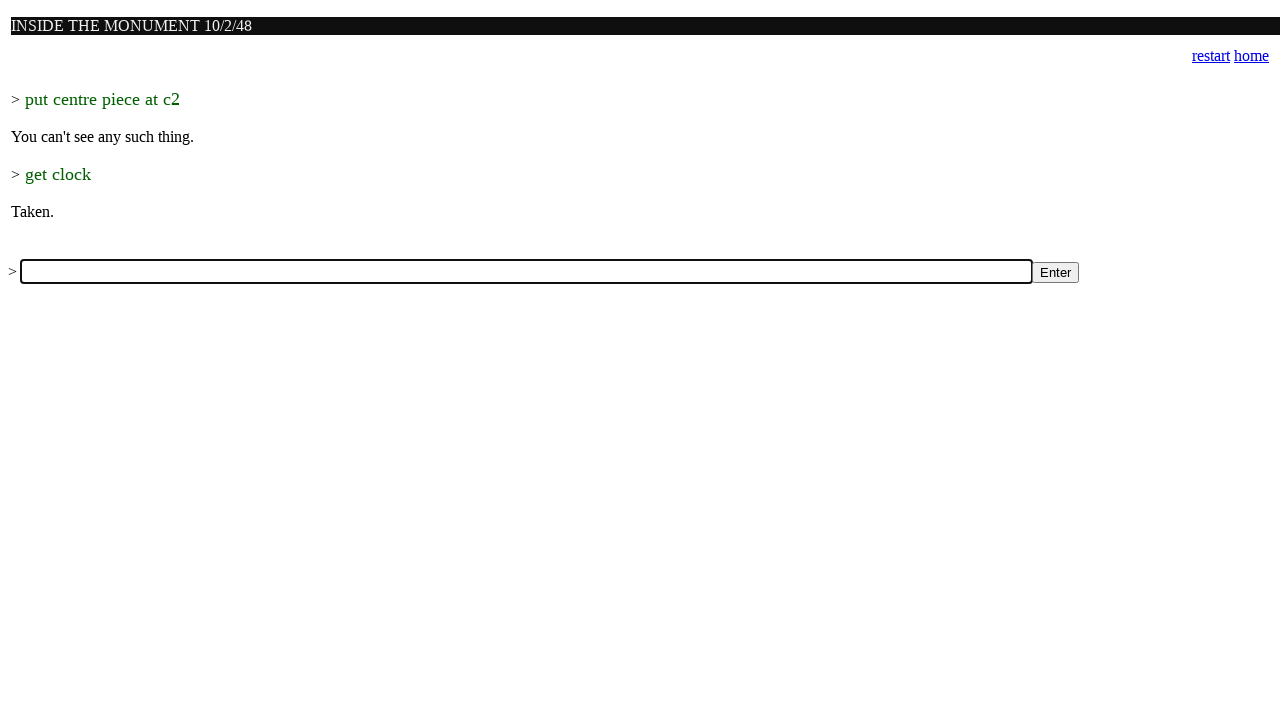

Waited for game to process command: 'get clock'
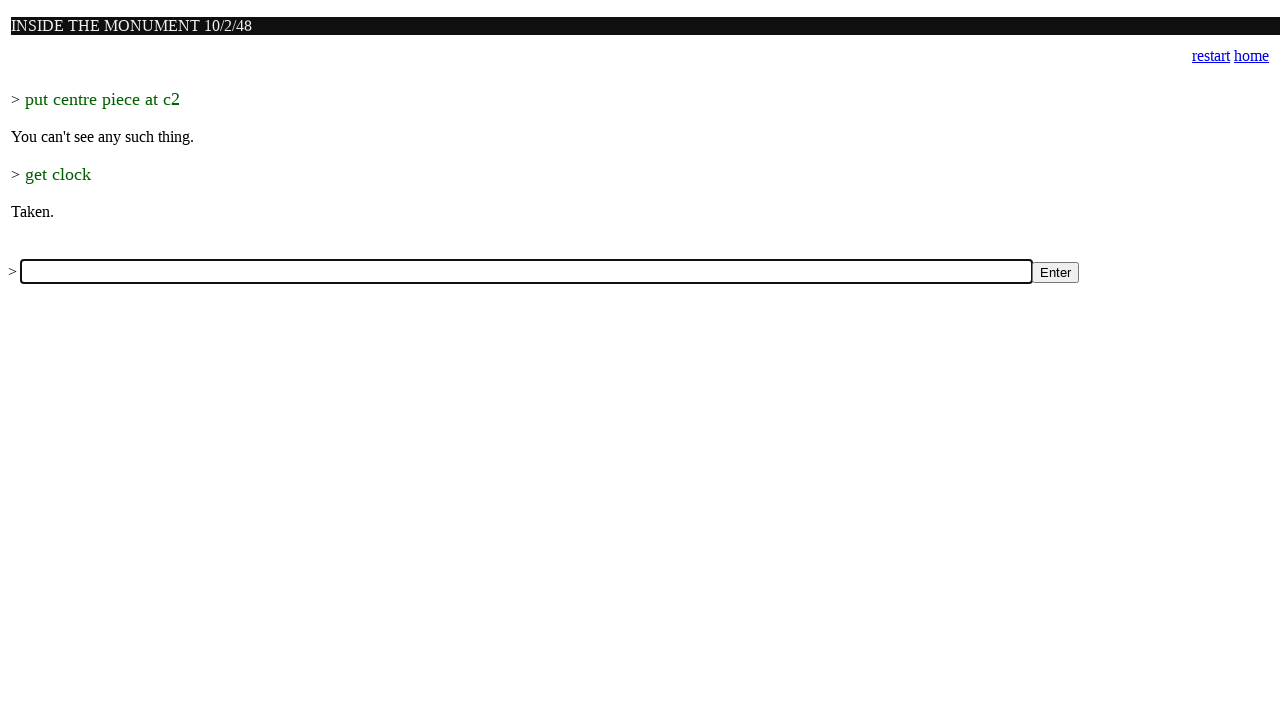

Filled input field with command: 'turn hand to 59' on input[name='a']
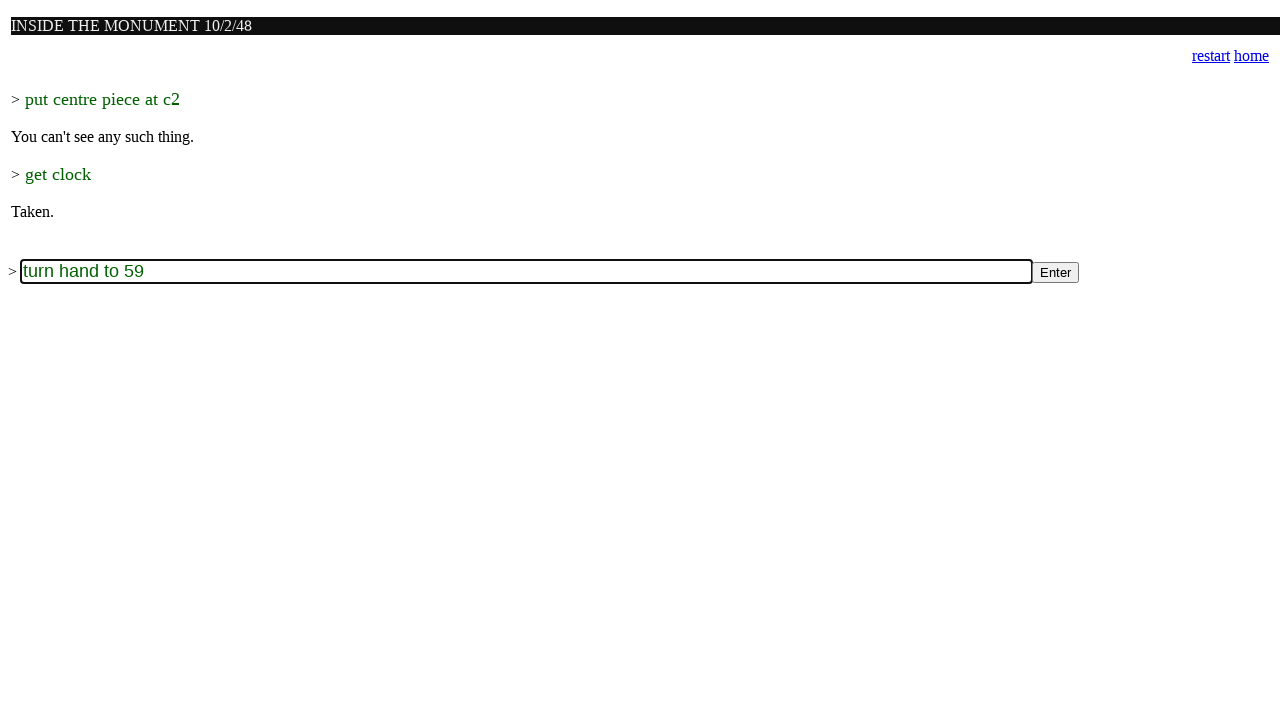

Pressed Enter to submit command: 'turn hand to 59' on input[name='a']
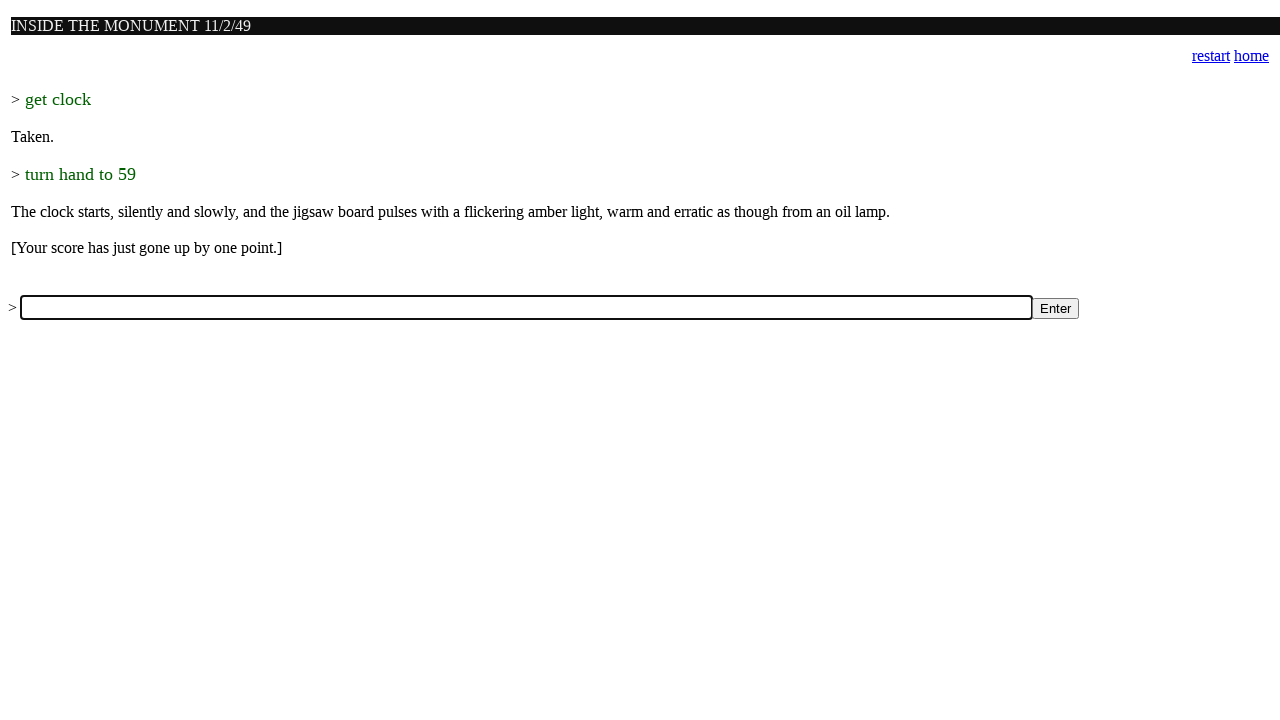

Waited for game to process command: 'turn hand to 59'
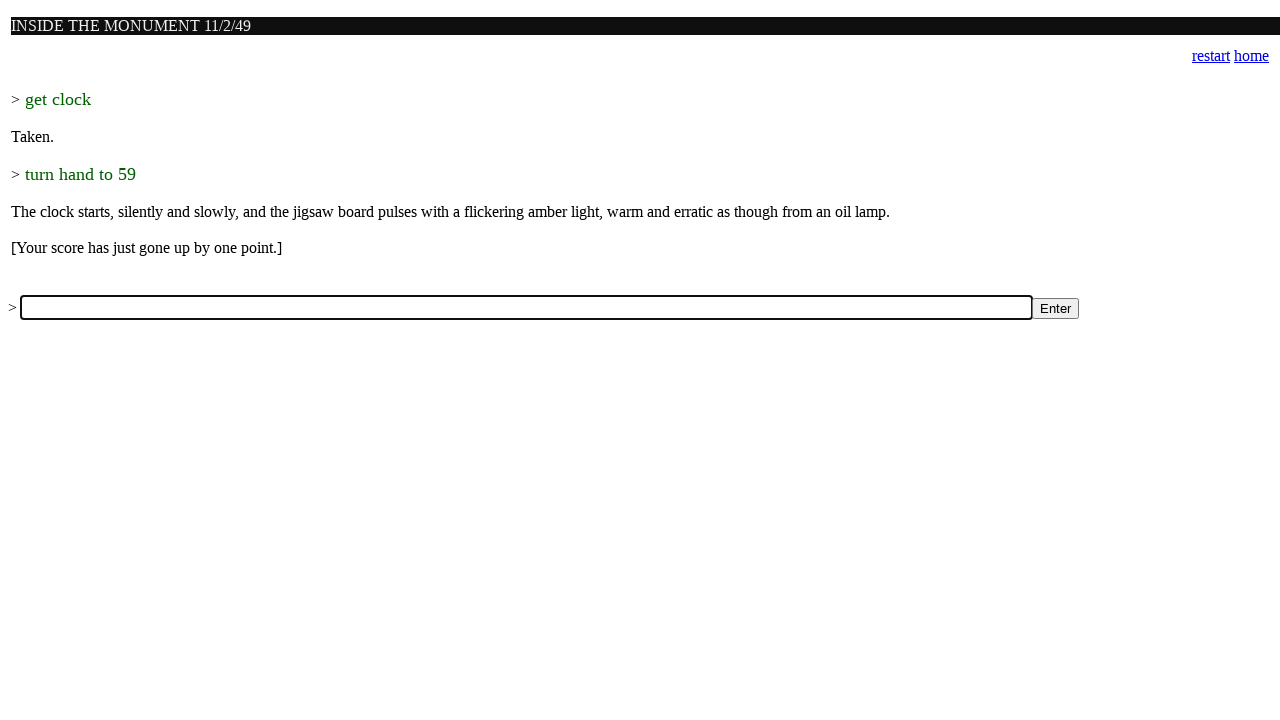

Filled input field with command: 'press a4' on input[name='a']
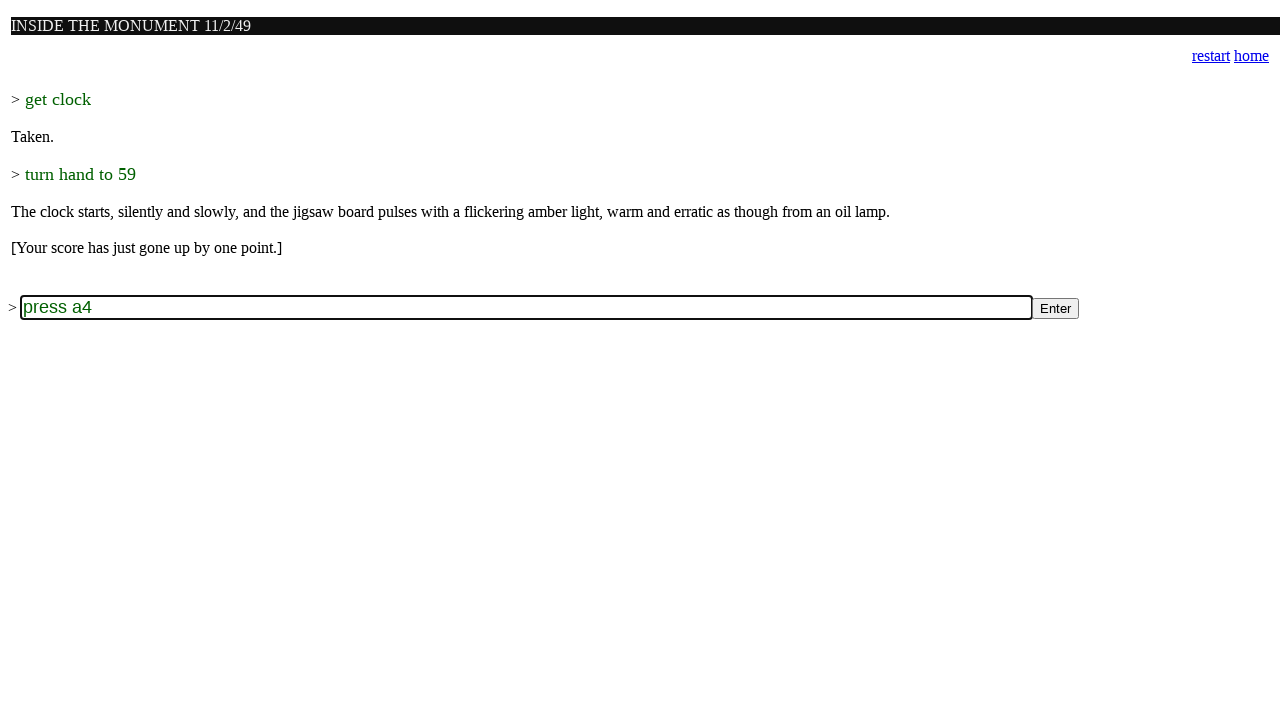

Pressed Enter to submit command: 'press a4' on input[name='a']
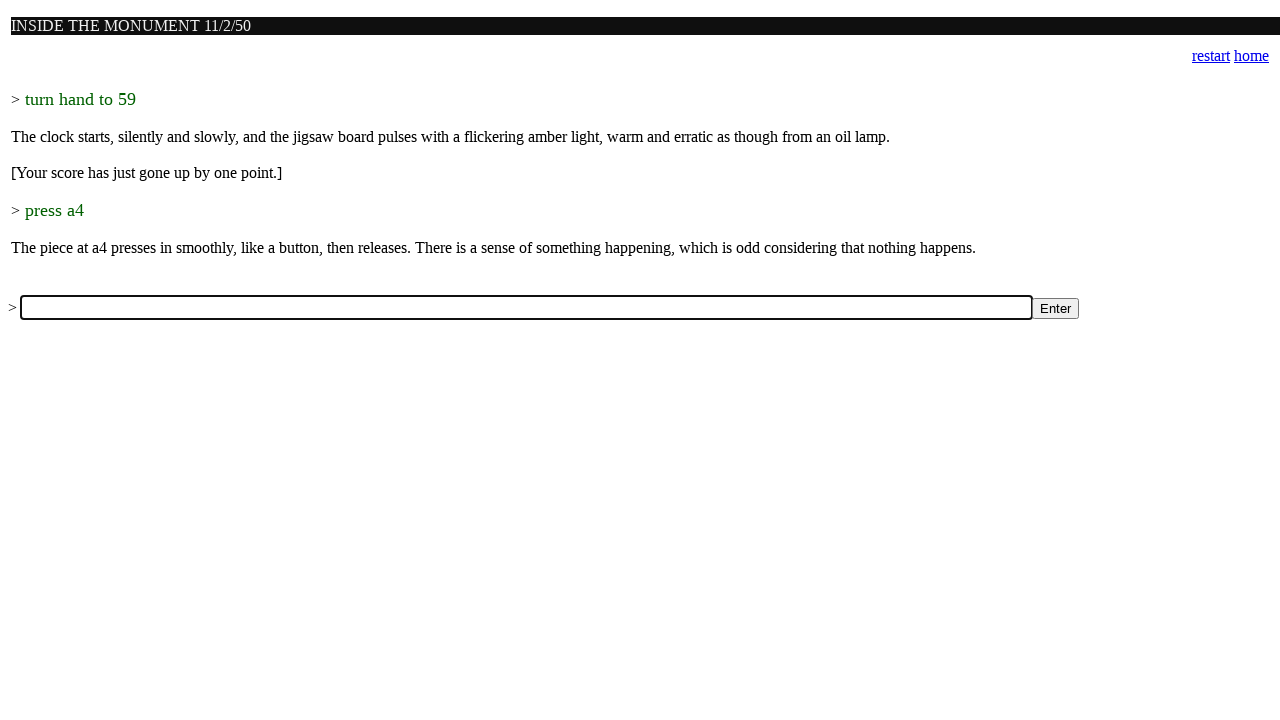

Waited for game to process command: 'press a4'
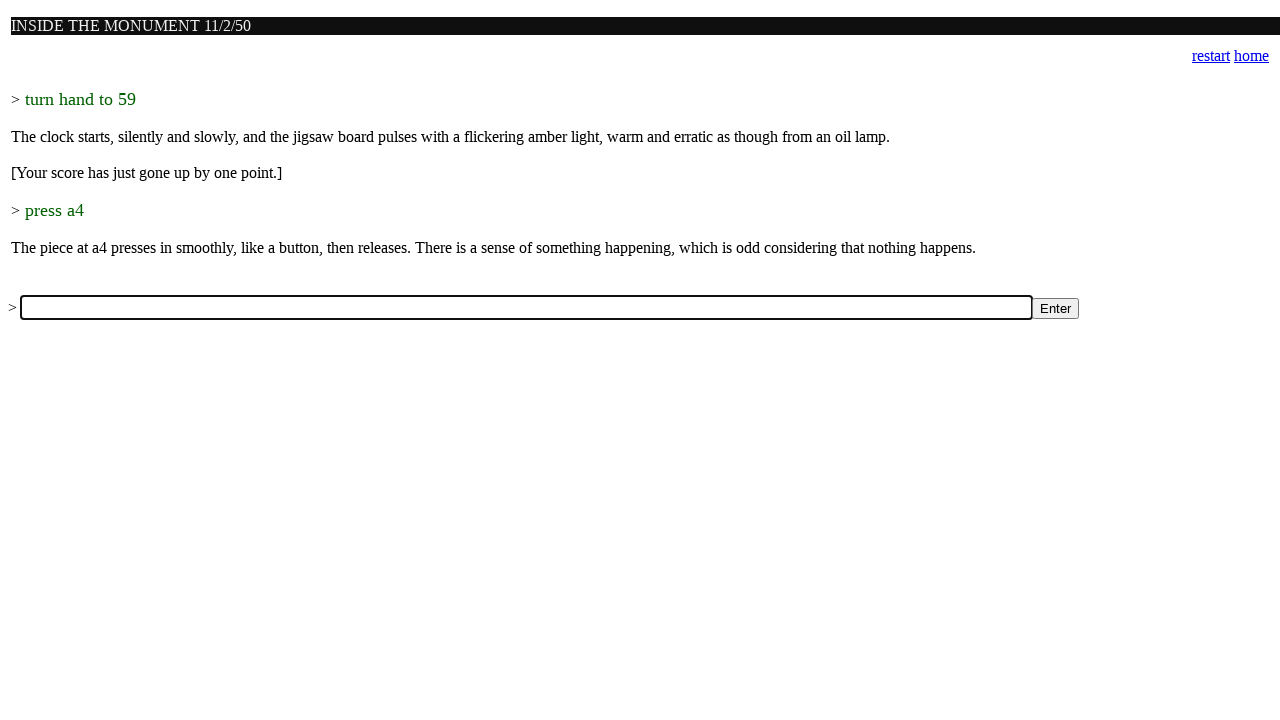

Filled input field with command: 'press c2' on input[name='a']
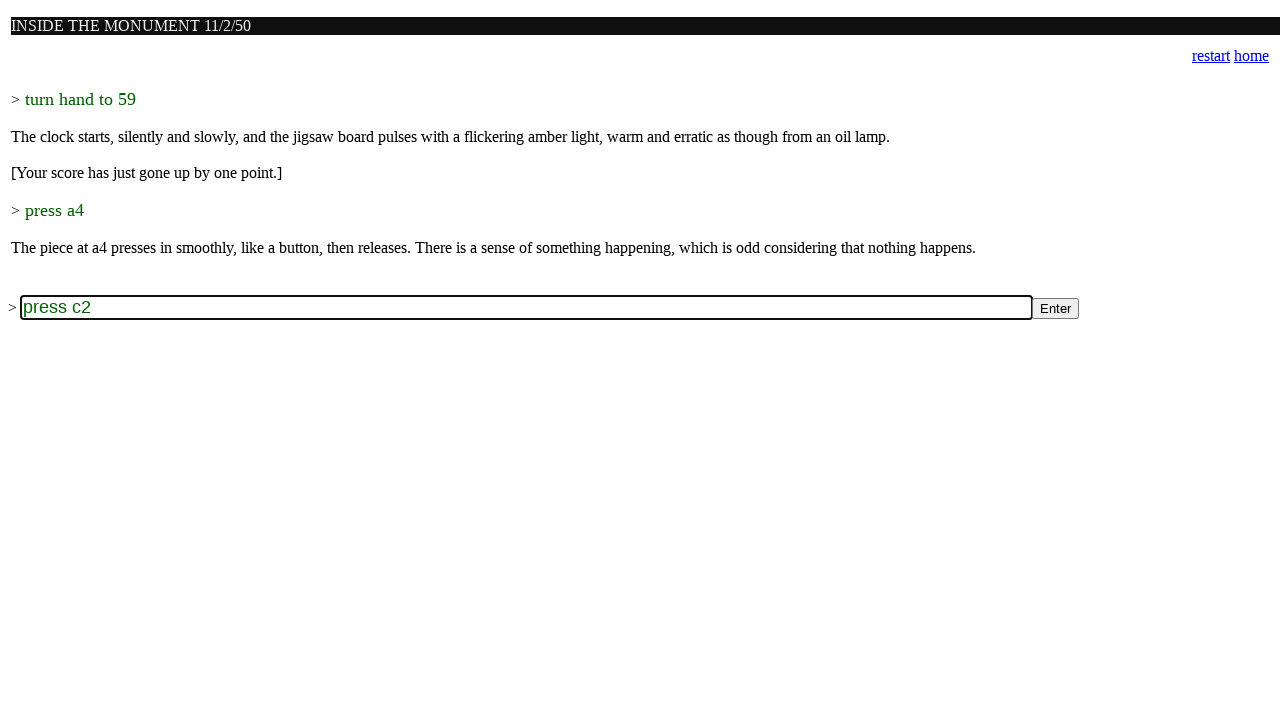

Pressed Enter to submit command: 'press c2' on input[name='a']
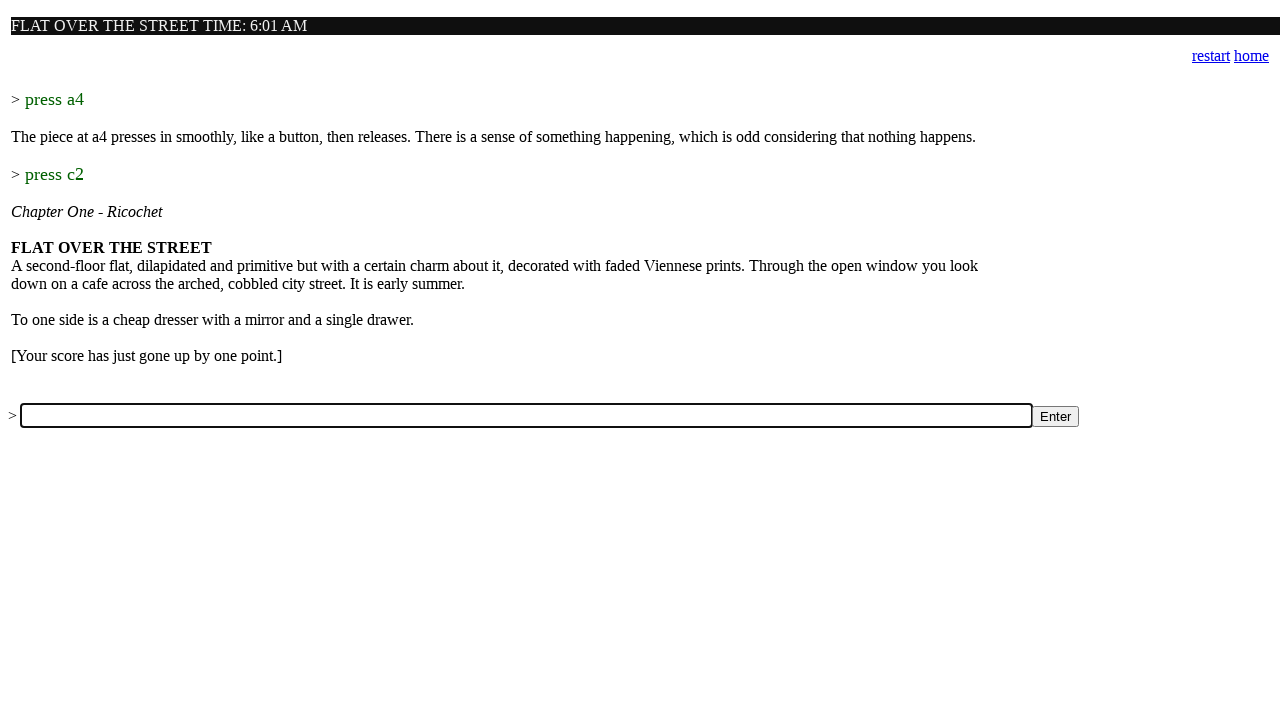

Waited for game to process command: 'press c2'
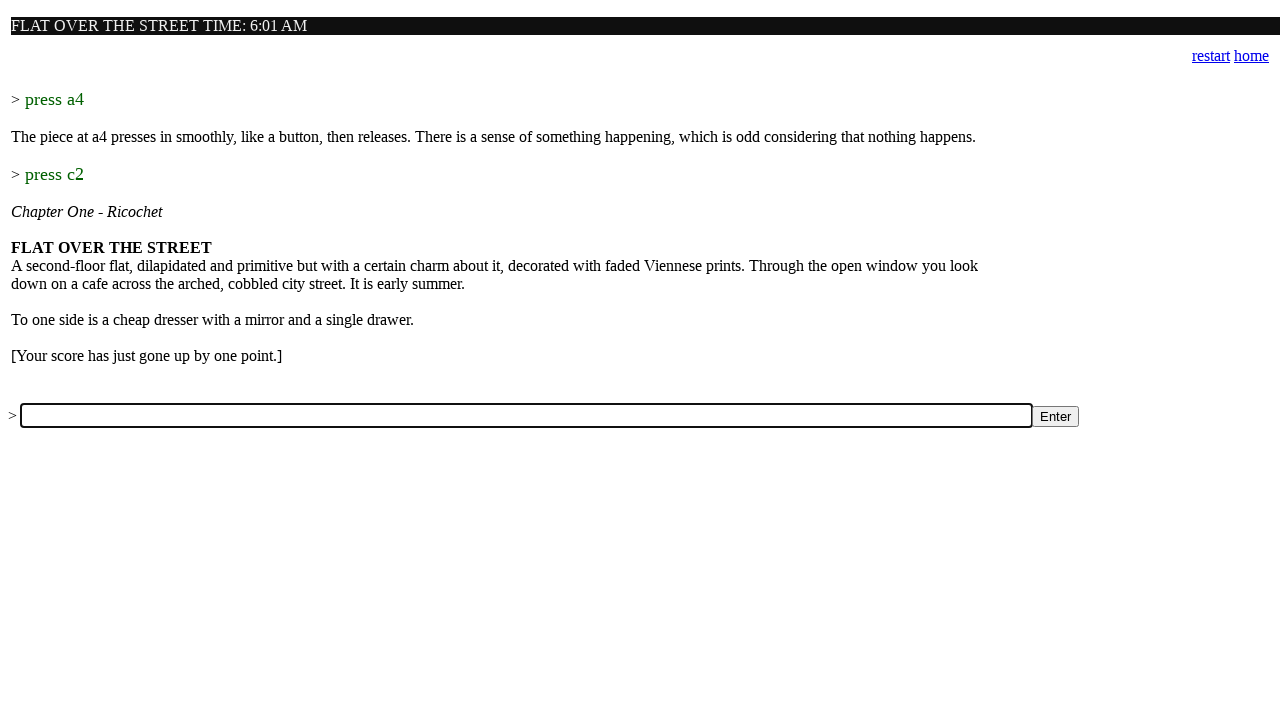

Filled input field with command: 'examine device' on input[name='a']
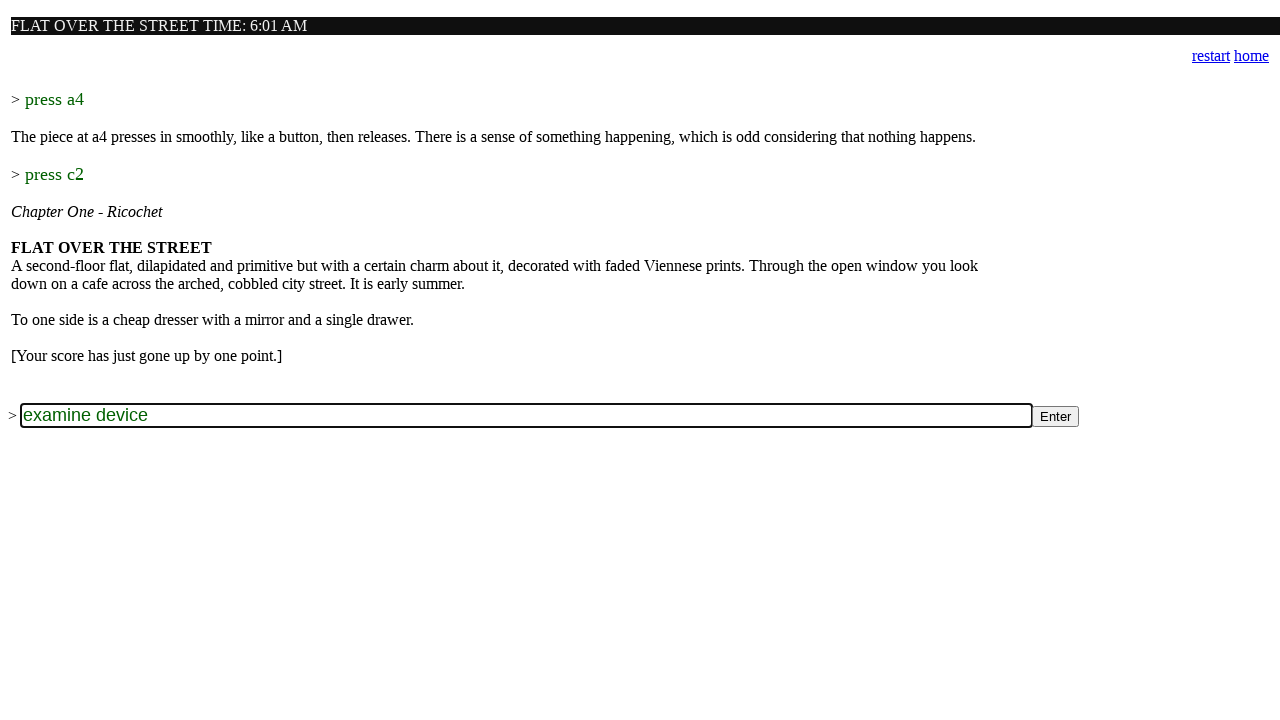

Pressed Enter to submit command: 'examine device' on input[name='a']
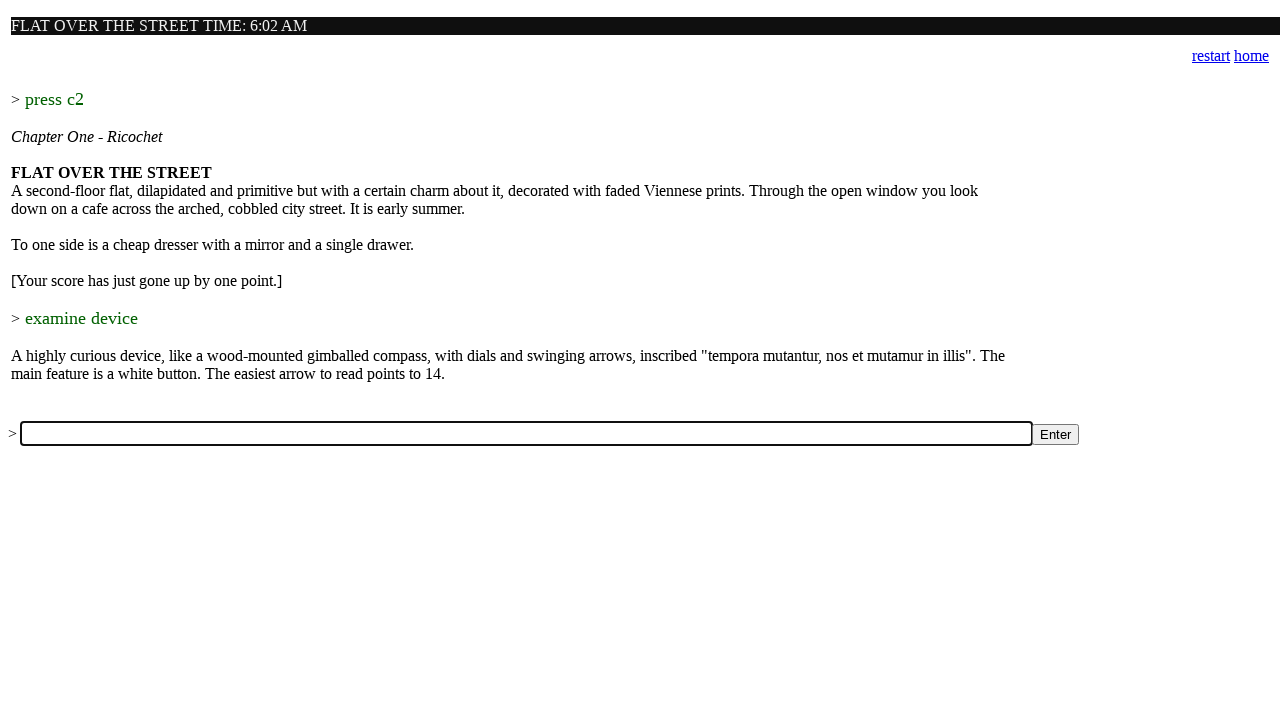

Waited for game to process command: 'examine device'
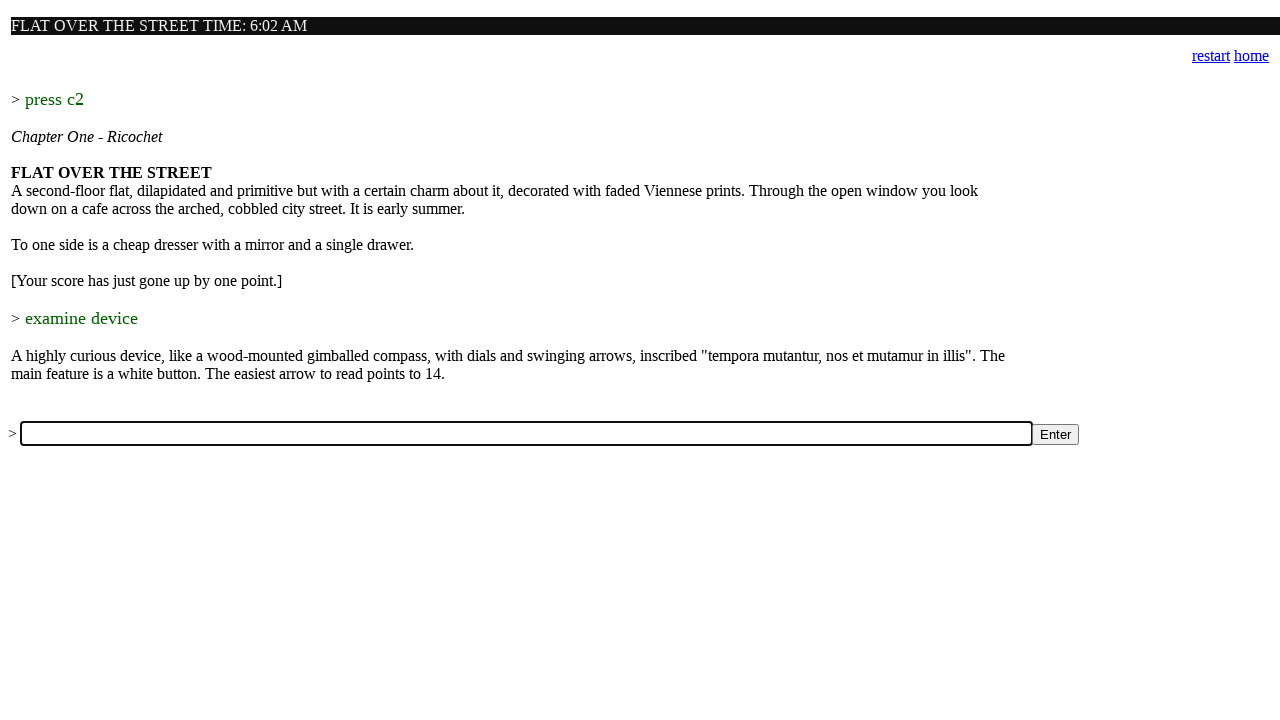

Filled input field with command: 'examine street' on input[name='a']
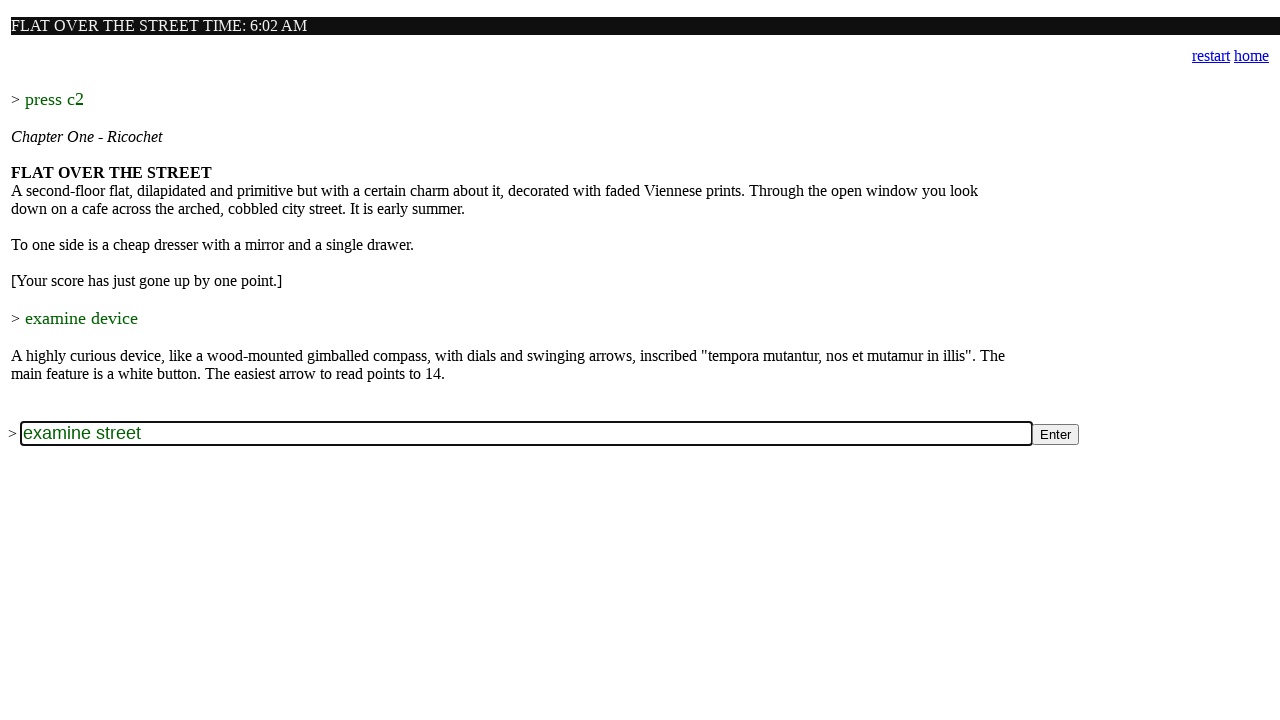

Pressed Enter to submit command: 'examine street' on input[name='a']
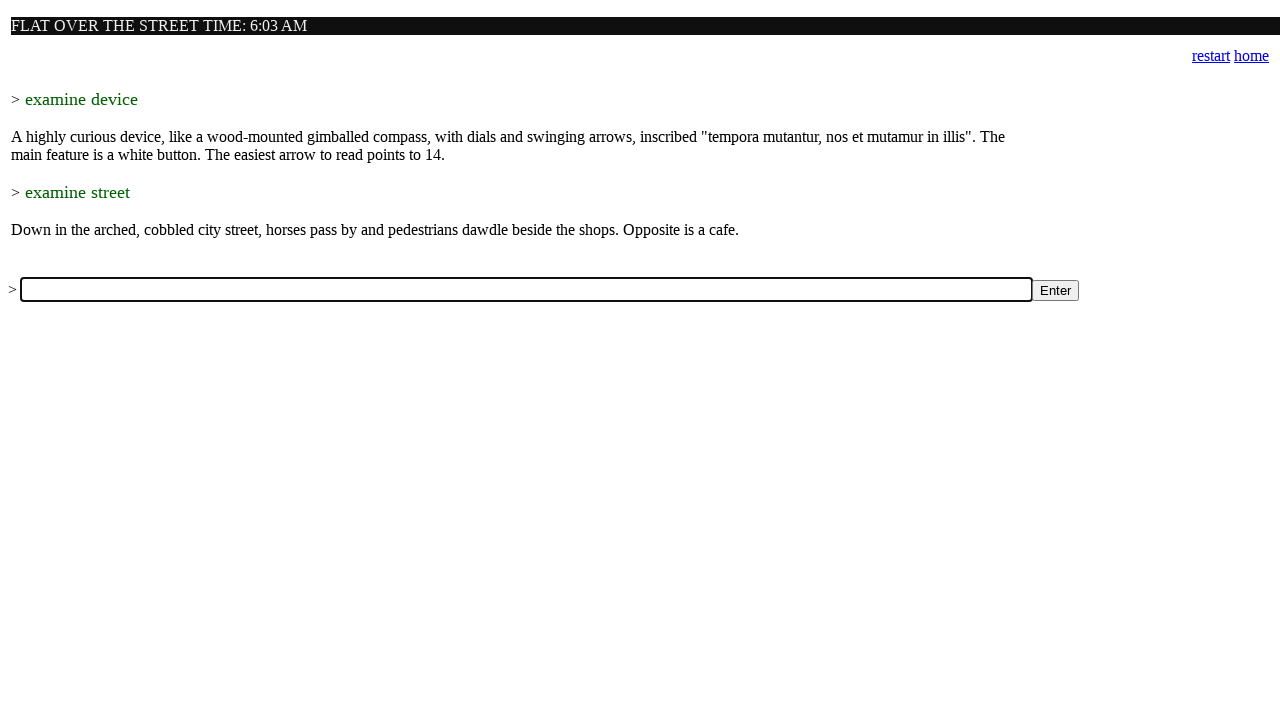

Waited for game to process command: 'examine street'
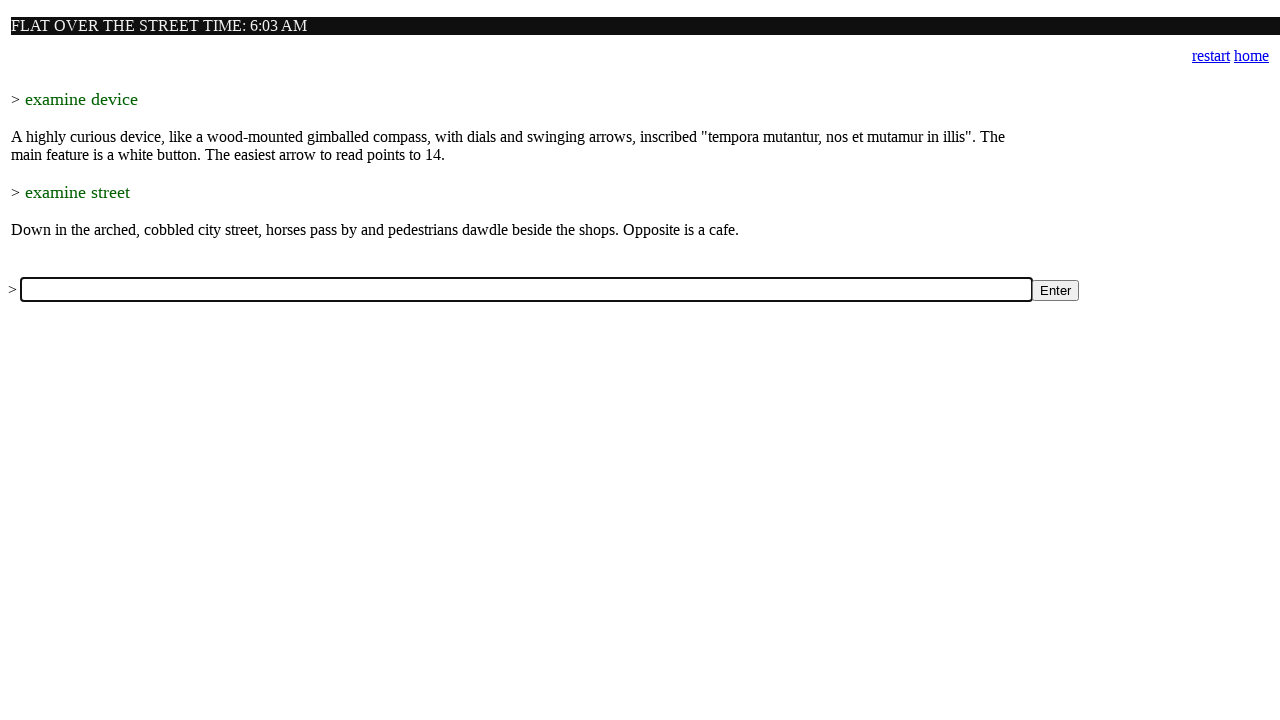

Filled input field with command: 'examine cafe' on input[name='a']
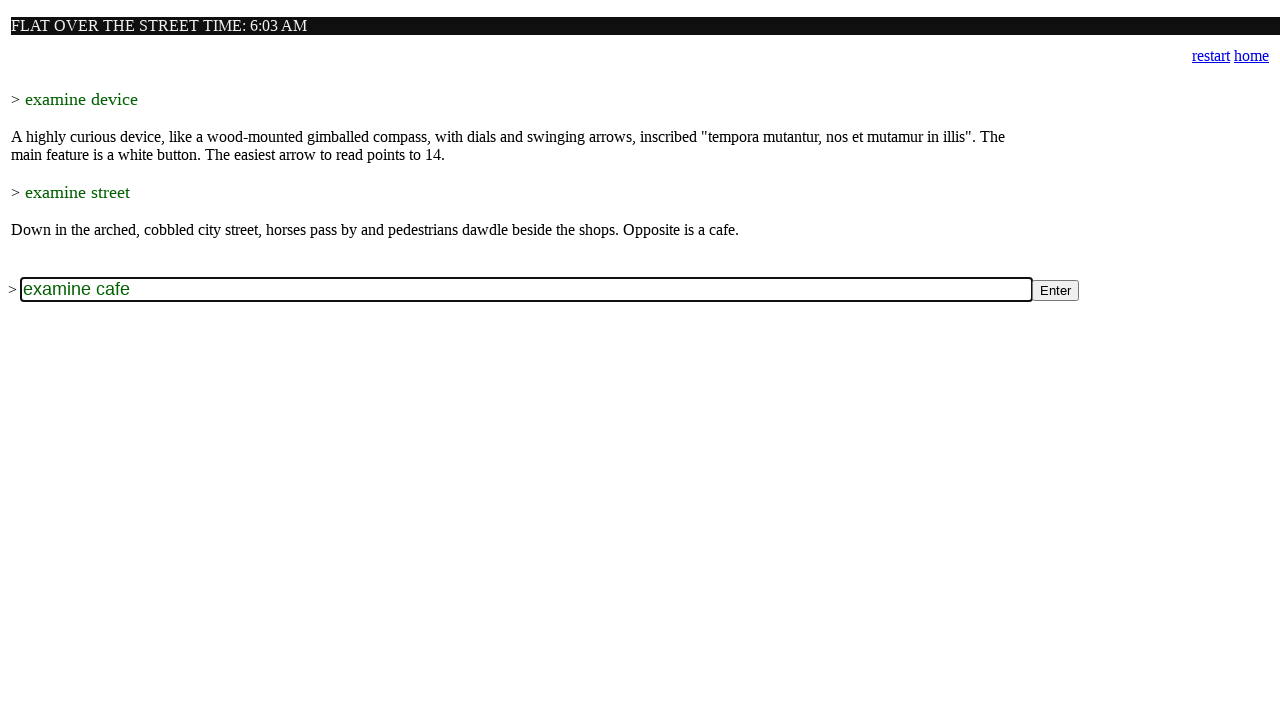

Pressed Enter to submit command: 'examine cafe' on input[name='a']
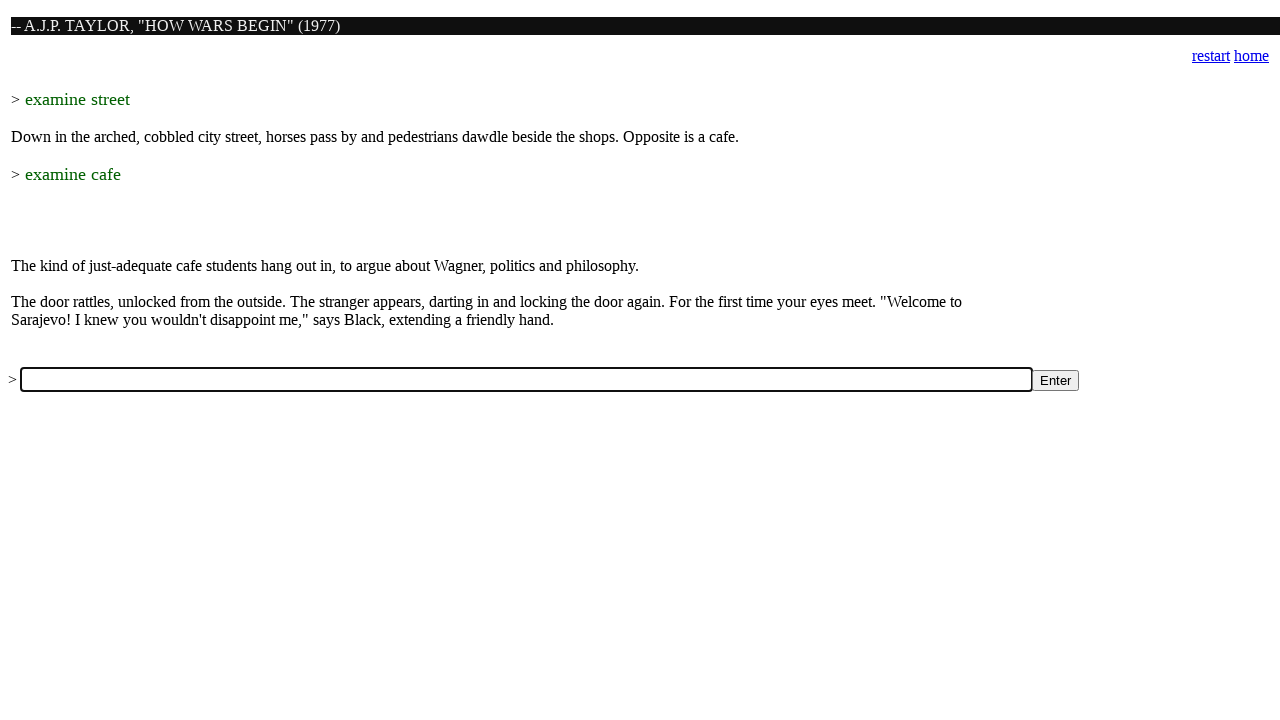

Waited for game to process command: 'examine cafe'
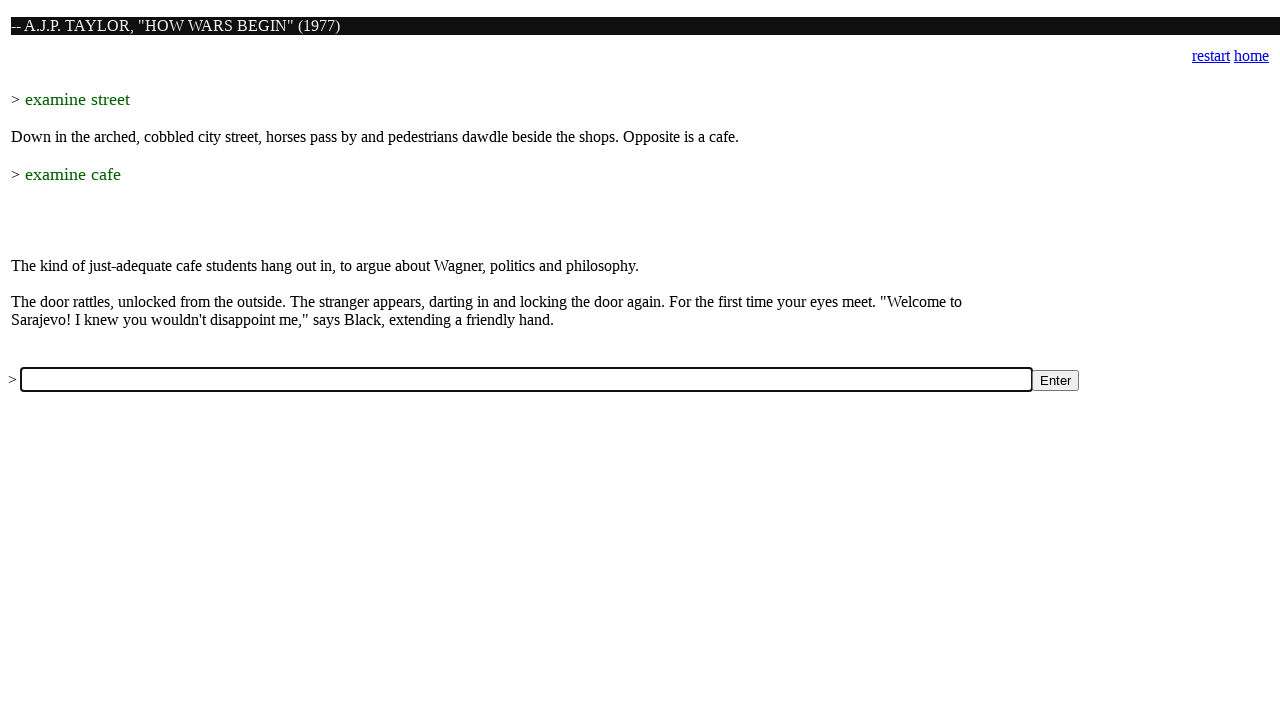

Filled input field with command: 'shake hands' on input[name='a']
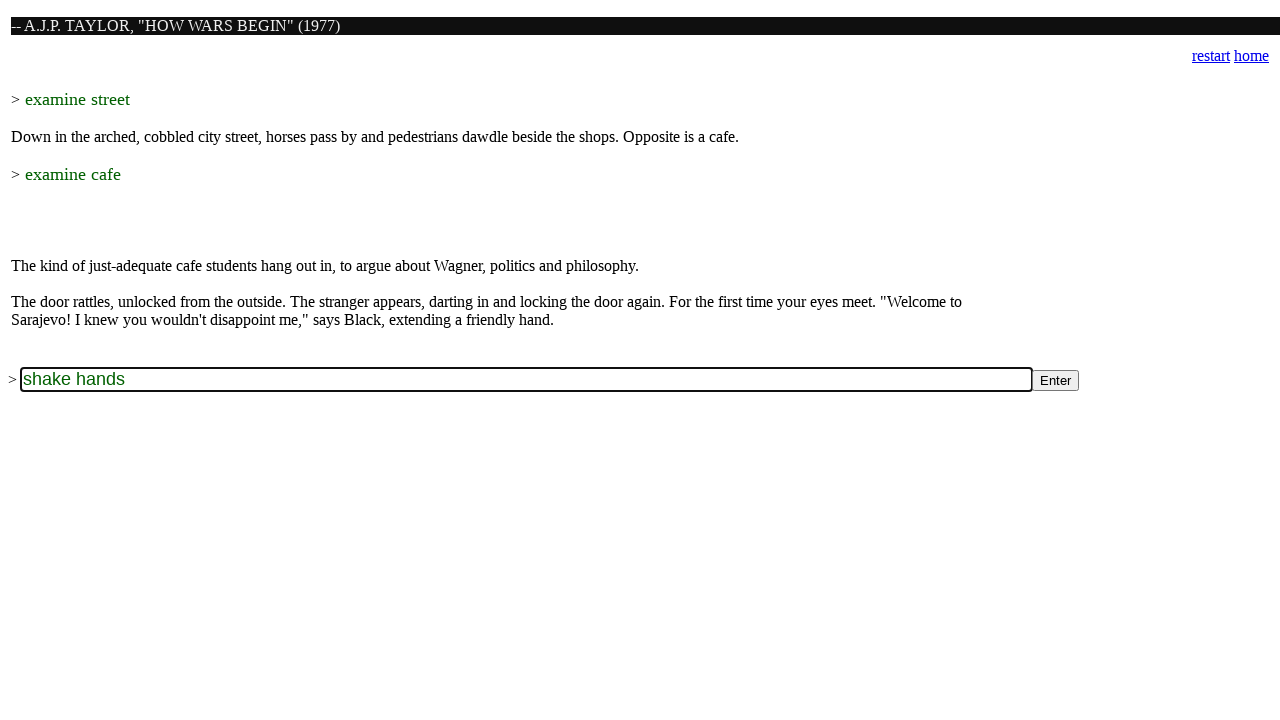

Pressed Enter to submit command: 'shake hands' on input[name='a']
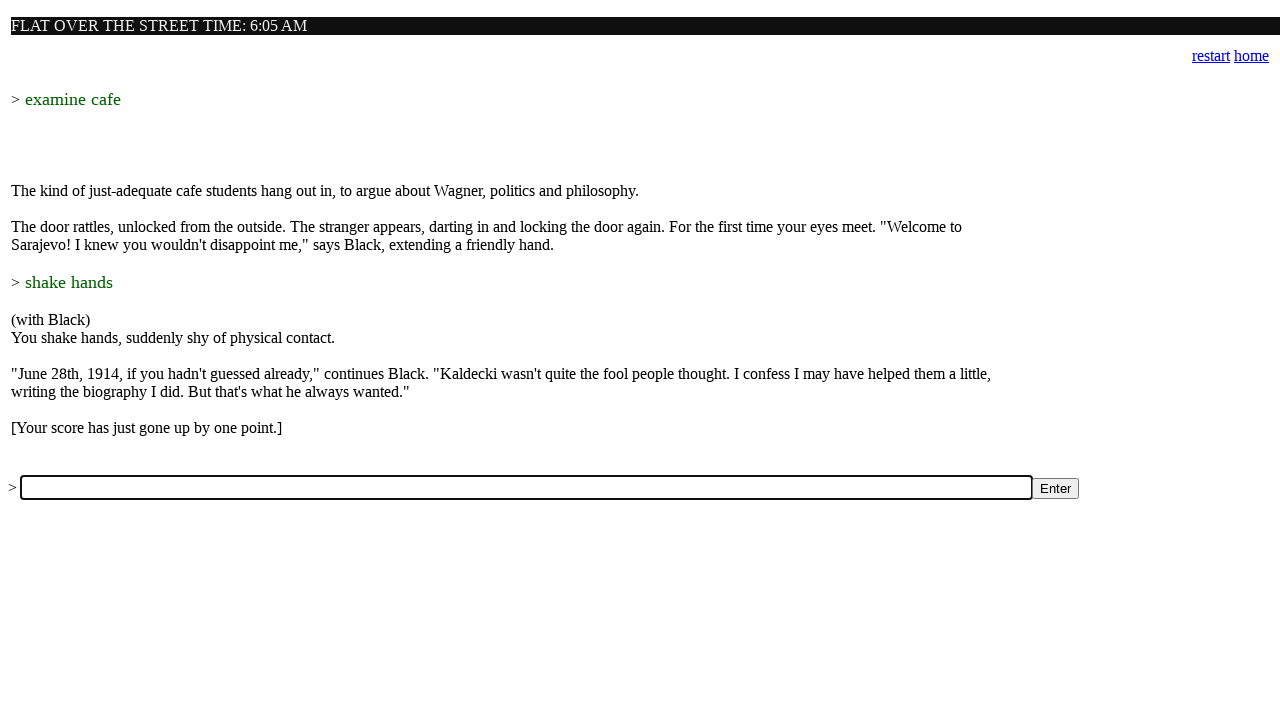

Waited for game to process command: 'shake hands'
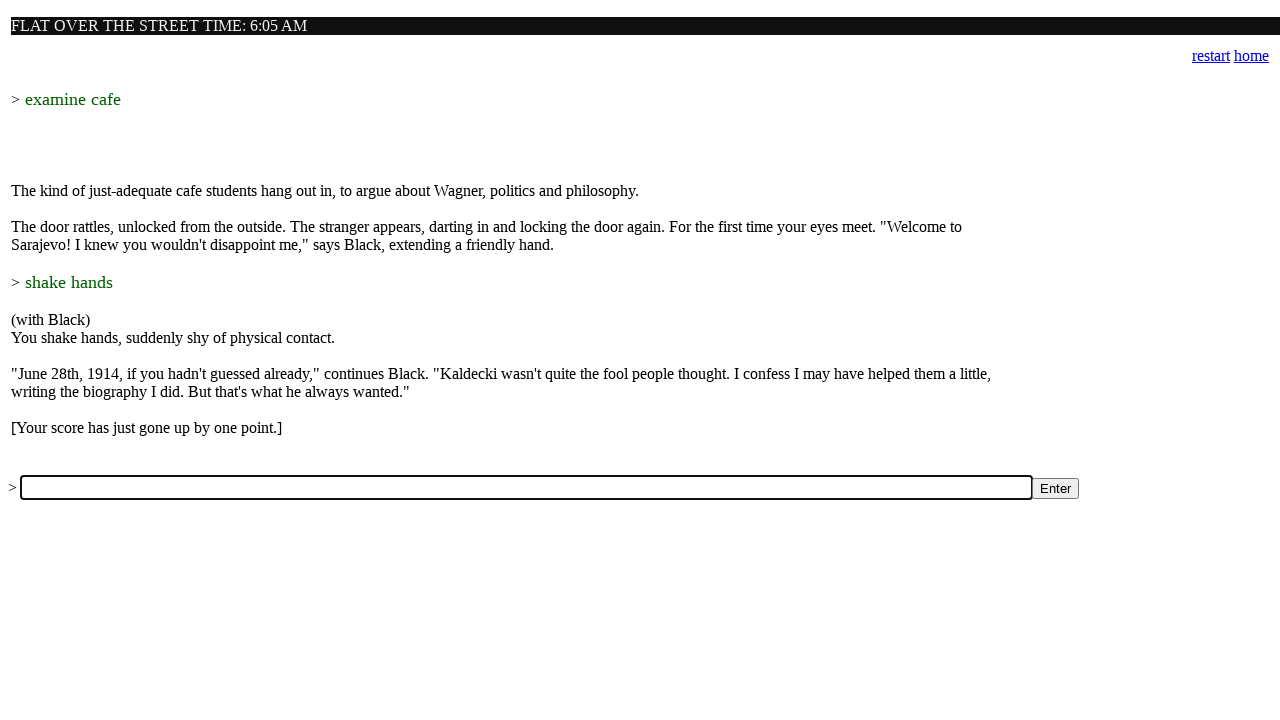

Filled input field with command: 'examine black' on input[name='a']
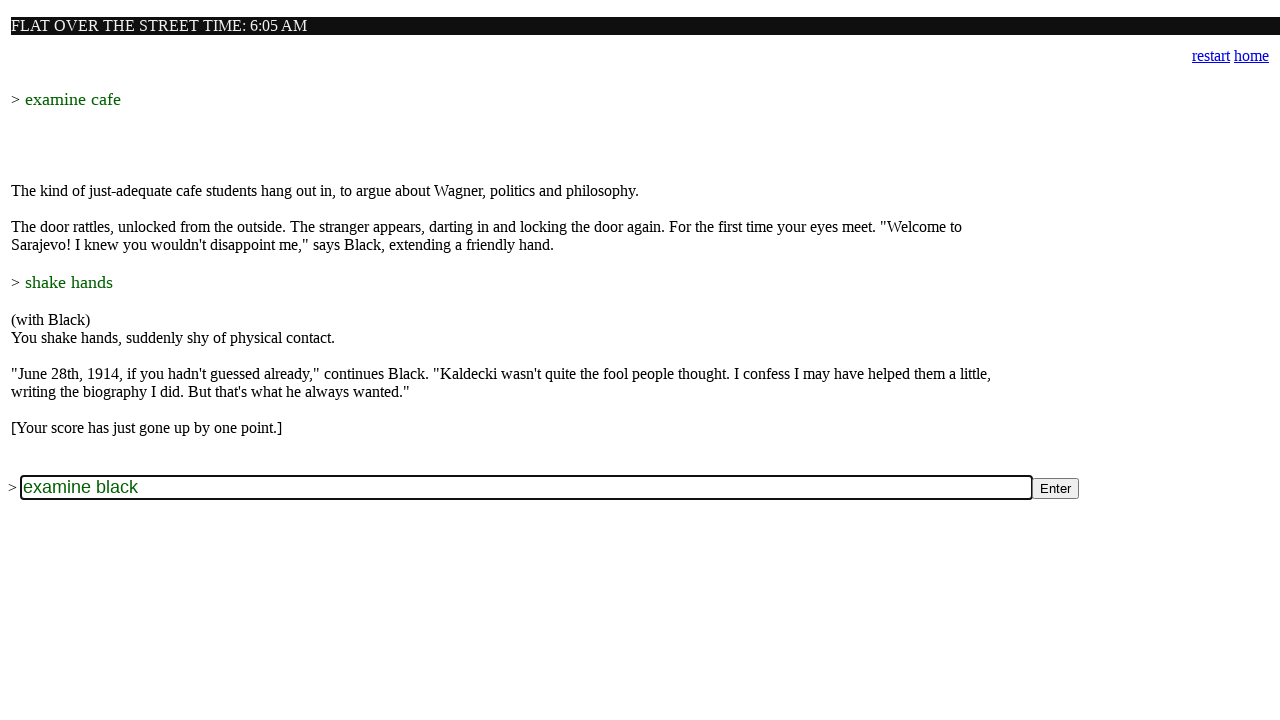

Pressed Enter to submit command: 'examine black' on input[name='a']
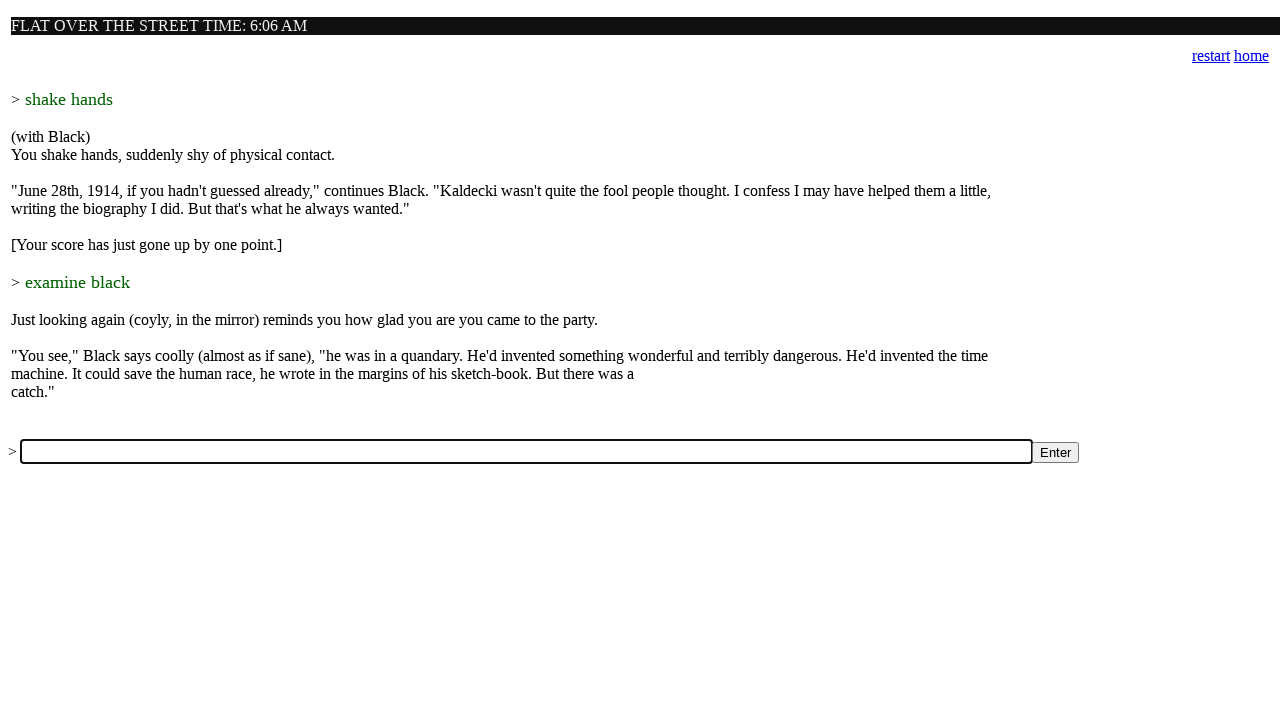

Waited for game to process command: 'examine black'
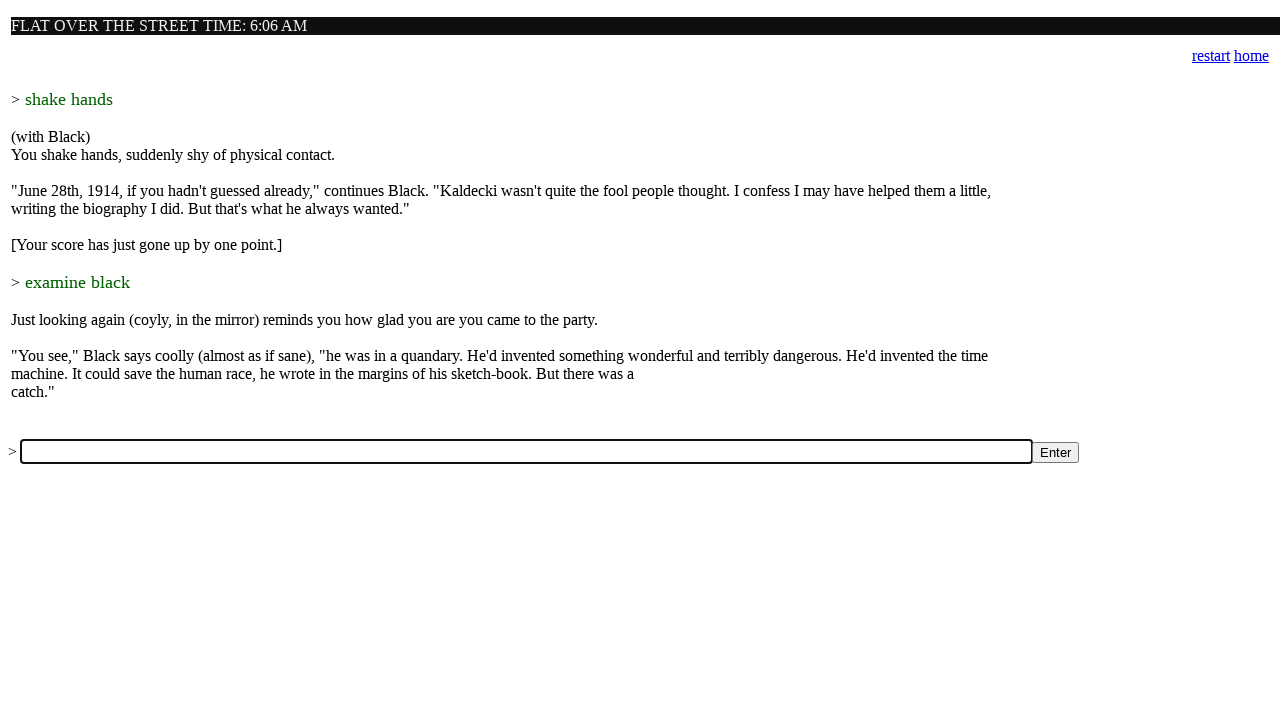

Filled input field with command: 'z.z' on input[name='a']
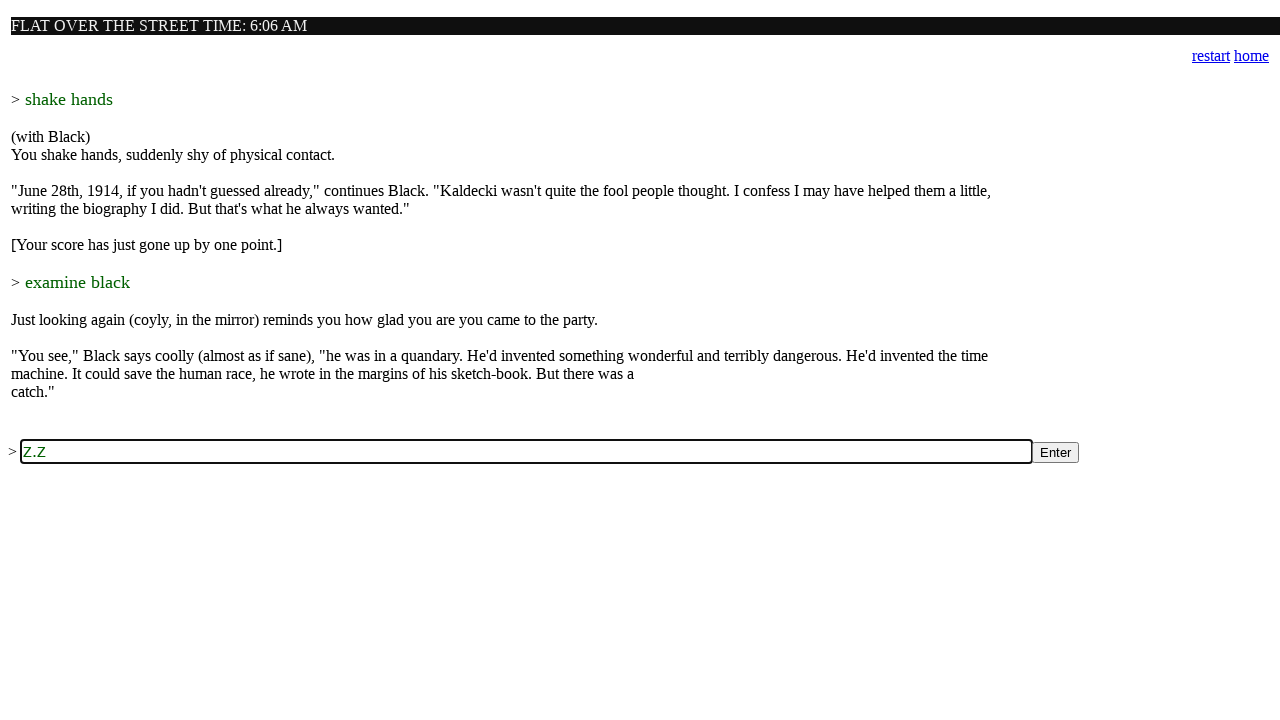

Pressed Enter to submit command: 'z.z' on input[name='a']
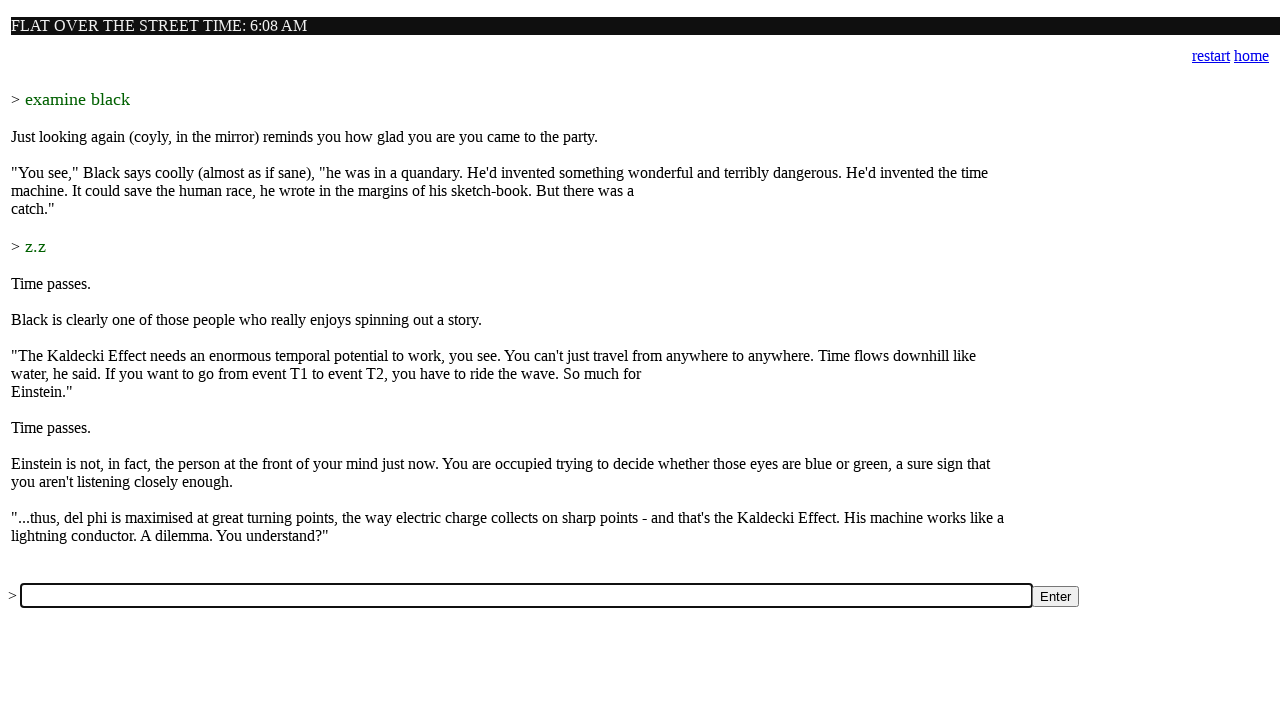

Waited for game to process command: 'z.z'
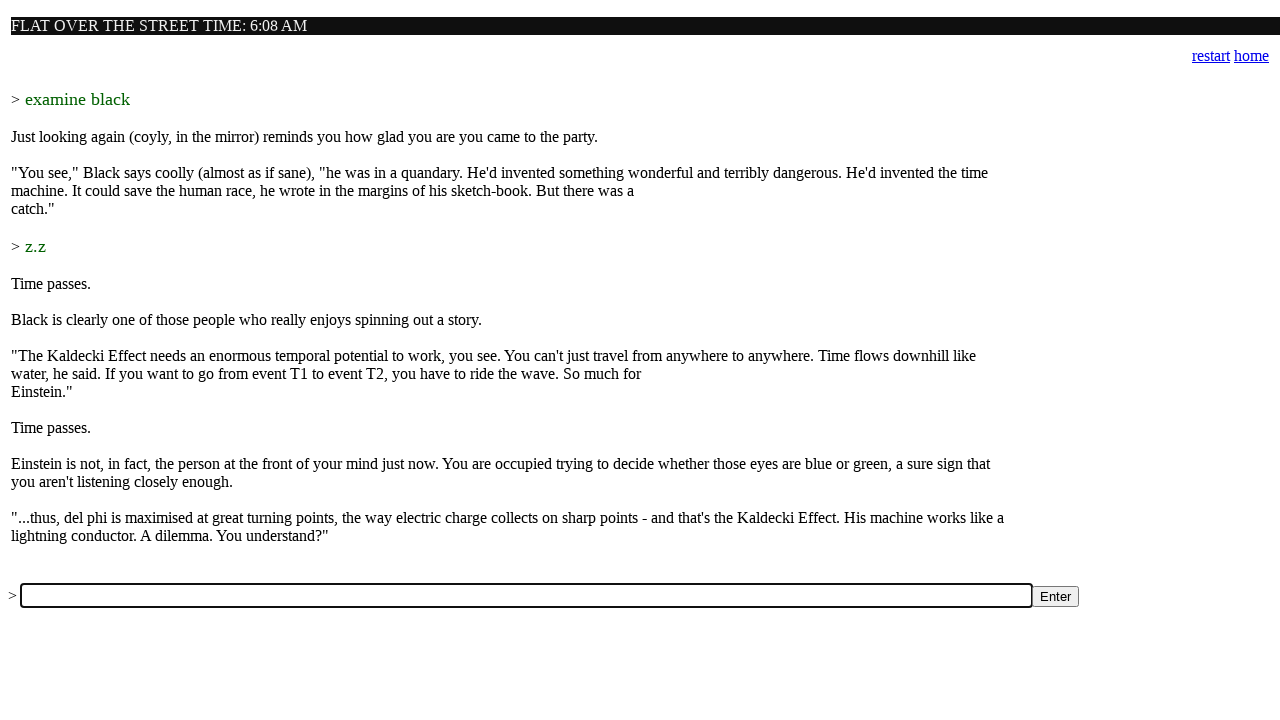

Filled input field with command: 'say no to black' on input[name='a']
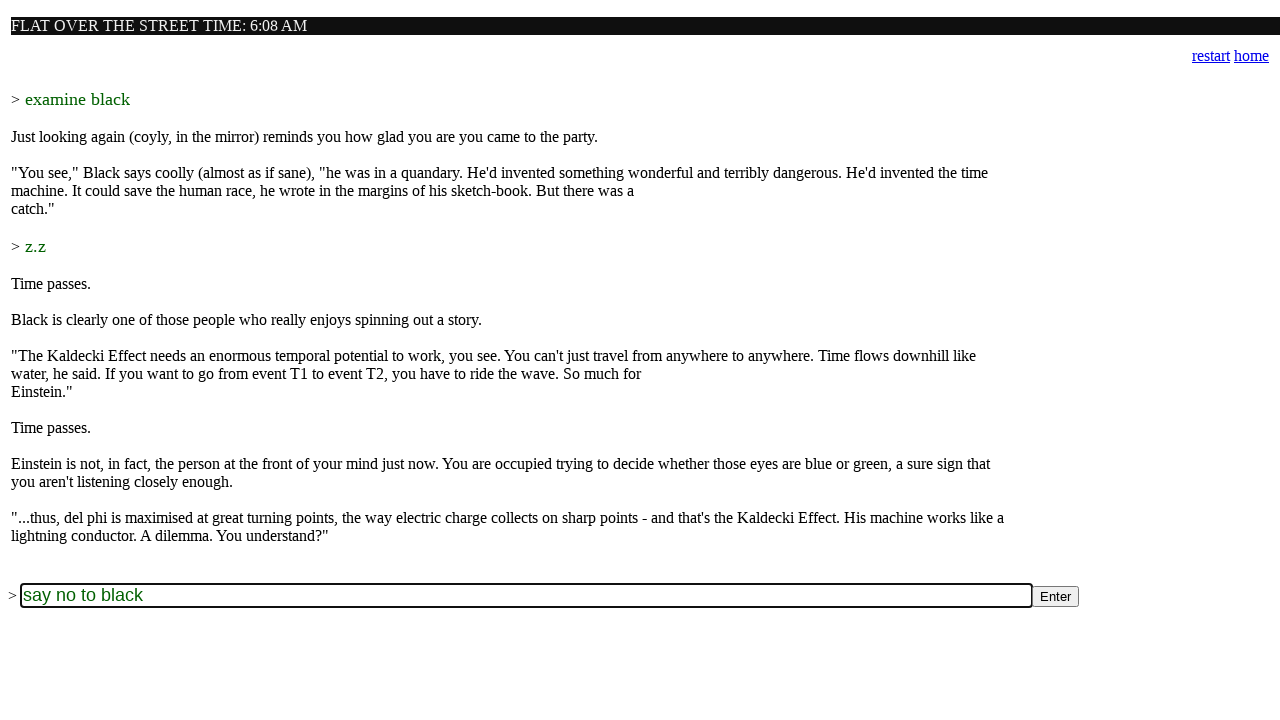

Pressed Enter to submit command: 'say no to black' on input[name='a']
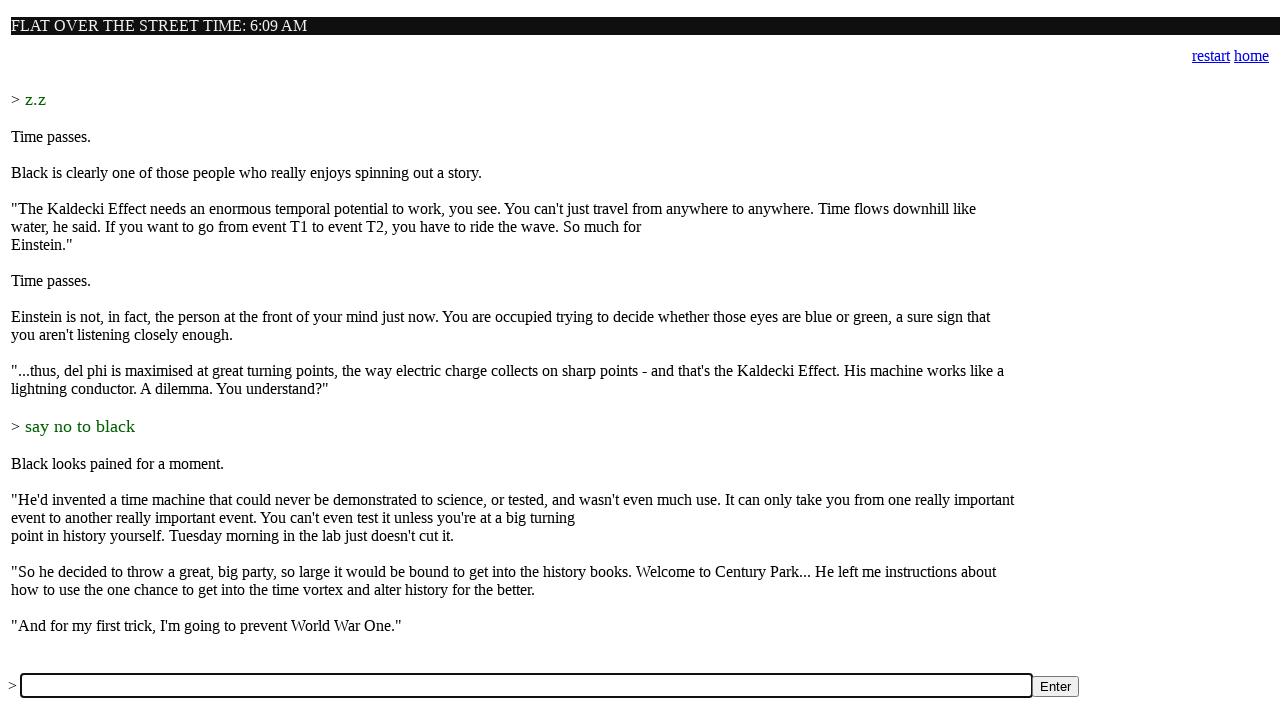

Waited for game to process command: 'say no to black'
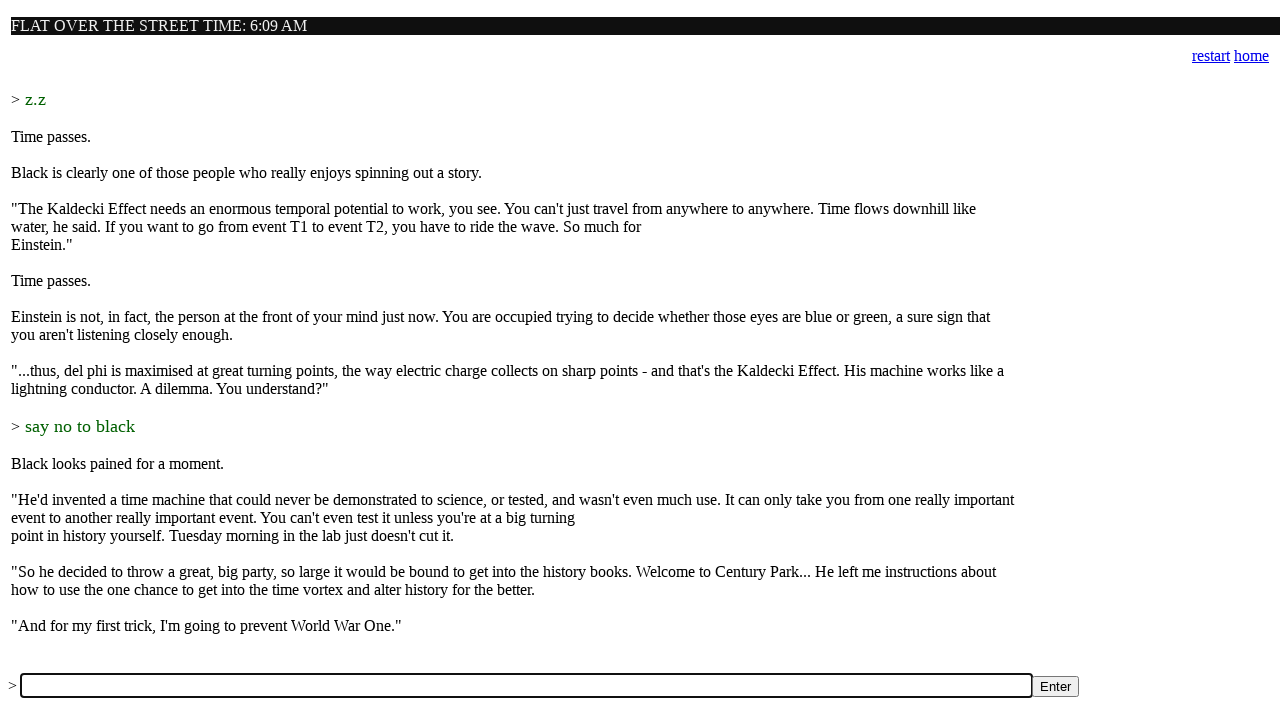

Filled input field with command: 'unlock dresser with key' on input[name='a']
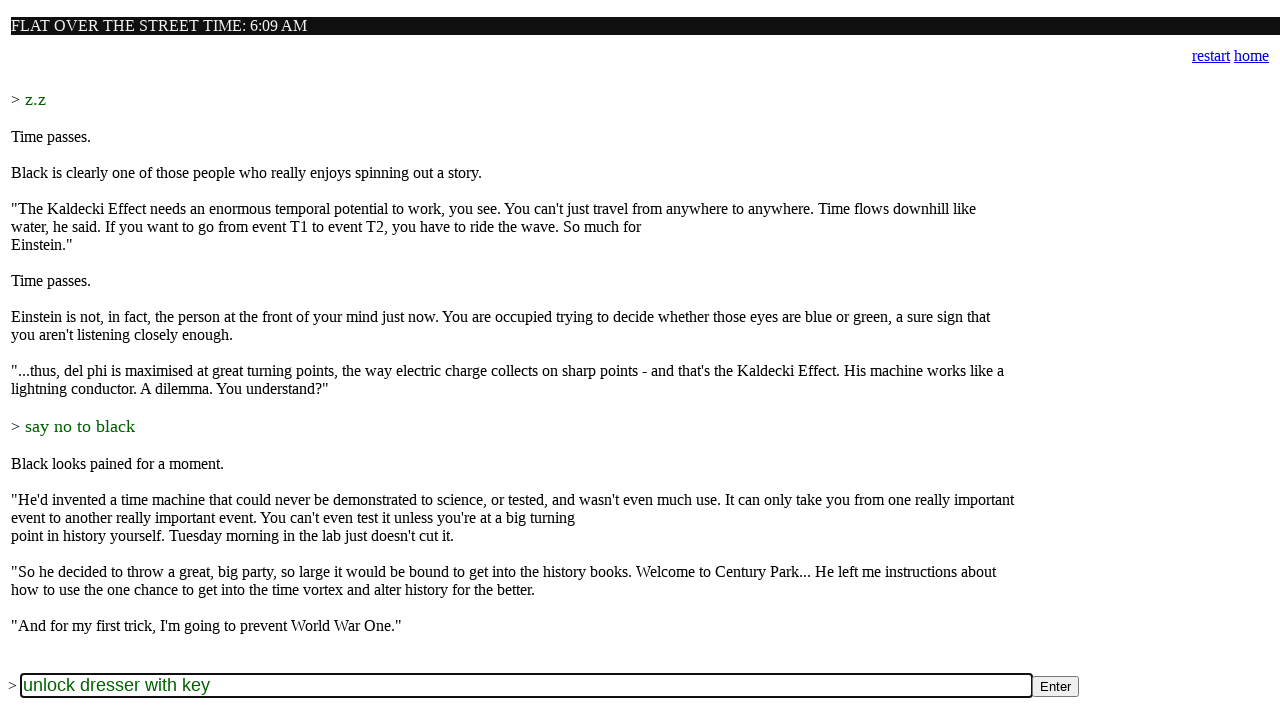

Pressed Enter to submit command: 'unlock dresser with key' on input[name='a']
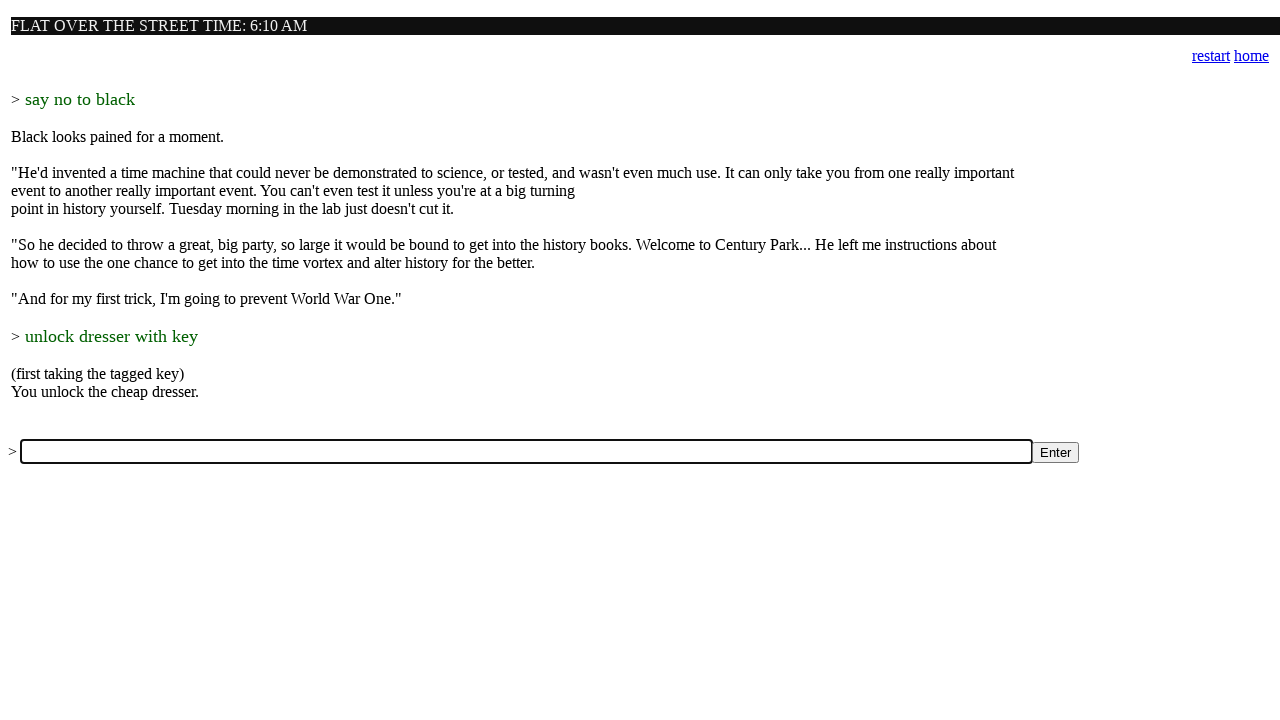

Waited for game to process command: 'unlock dresser with key'
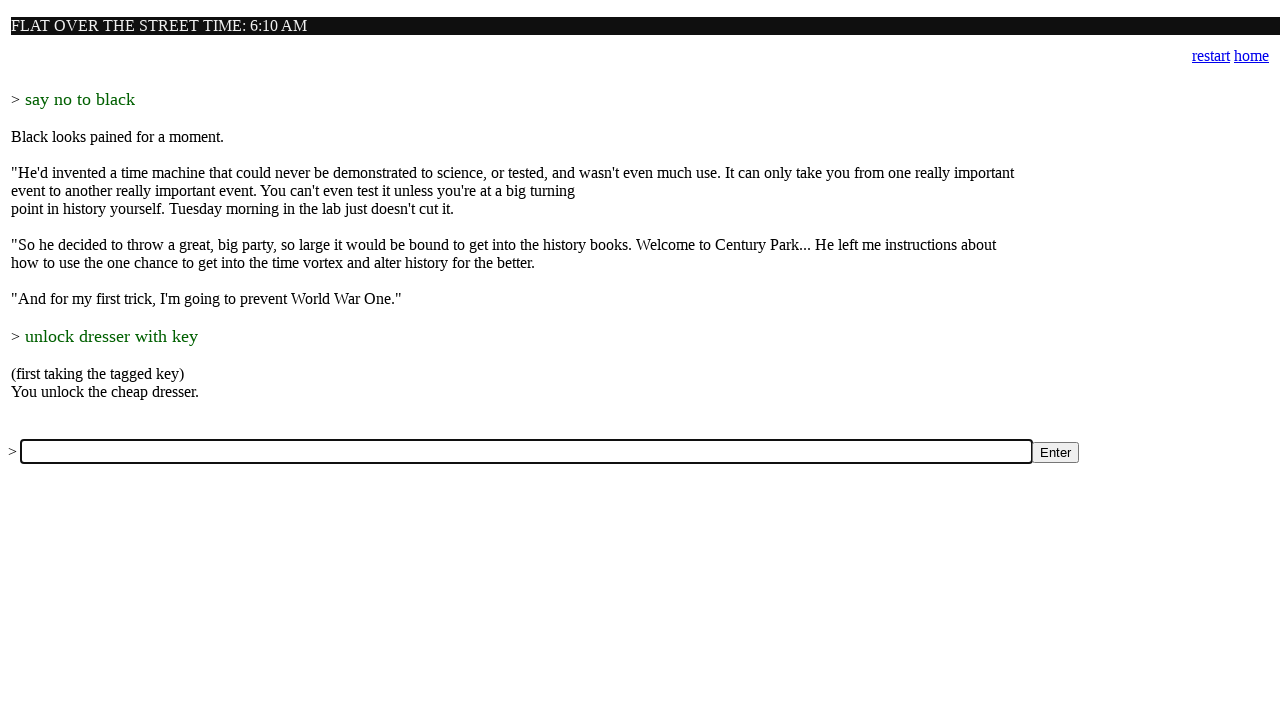

Filled input field with command: 'open dresser' on input[name='a']
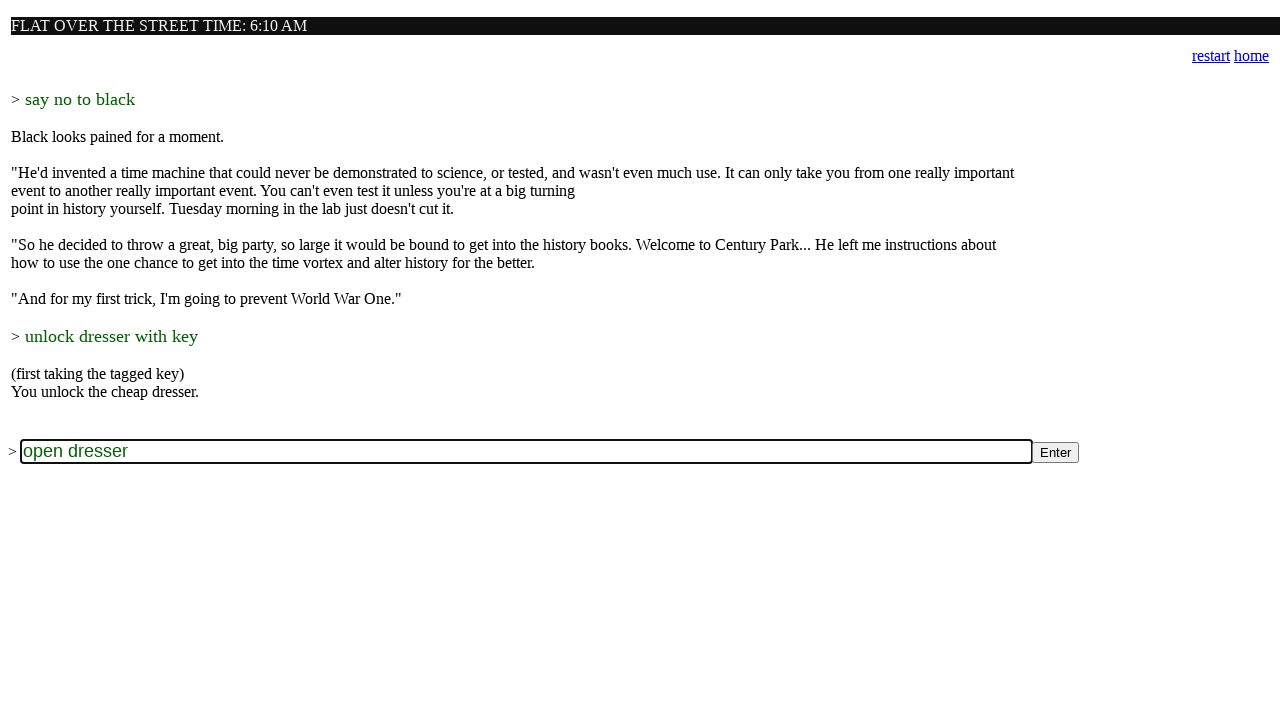

Pressed Enter to submit command: 'open dresser' on input[name='a']
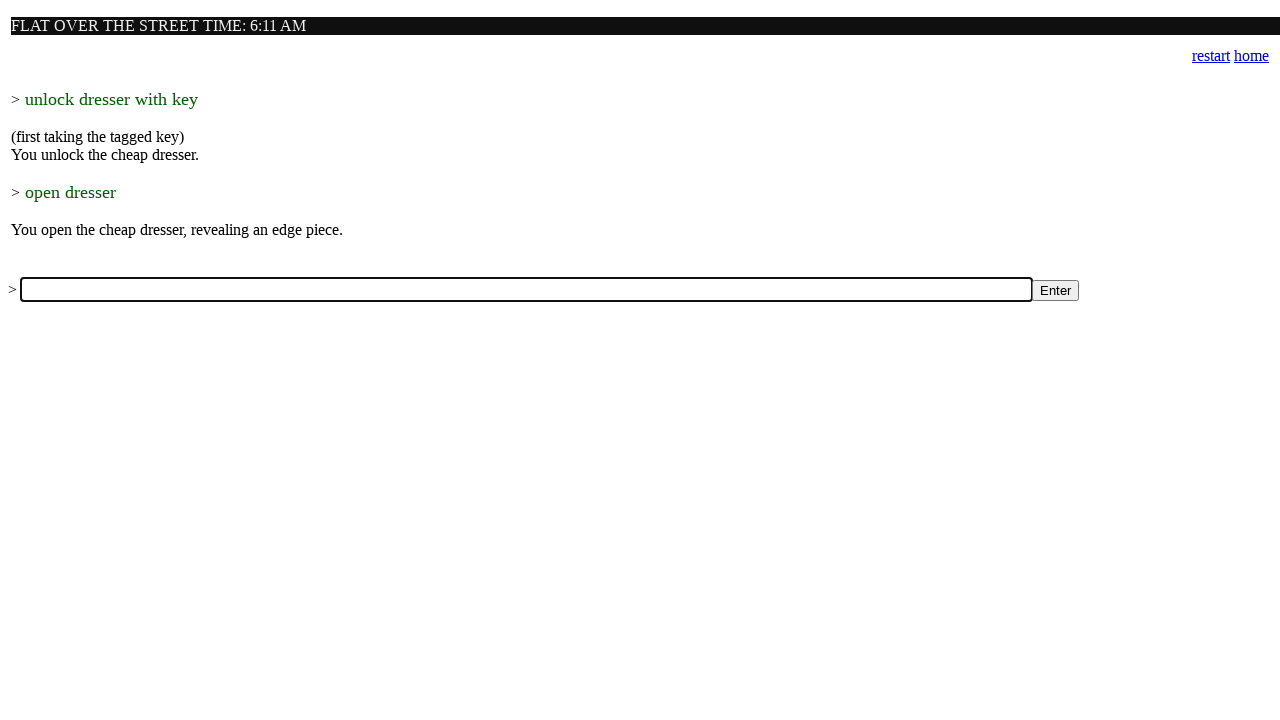

Waited for game to process command: 'open dresser'
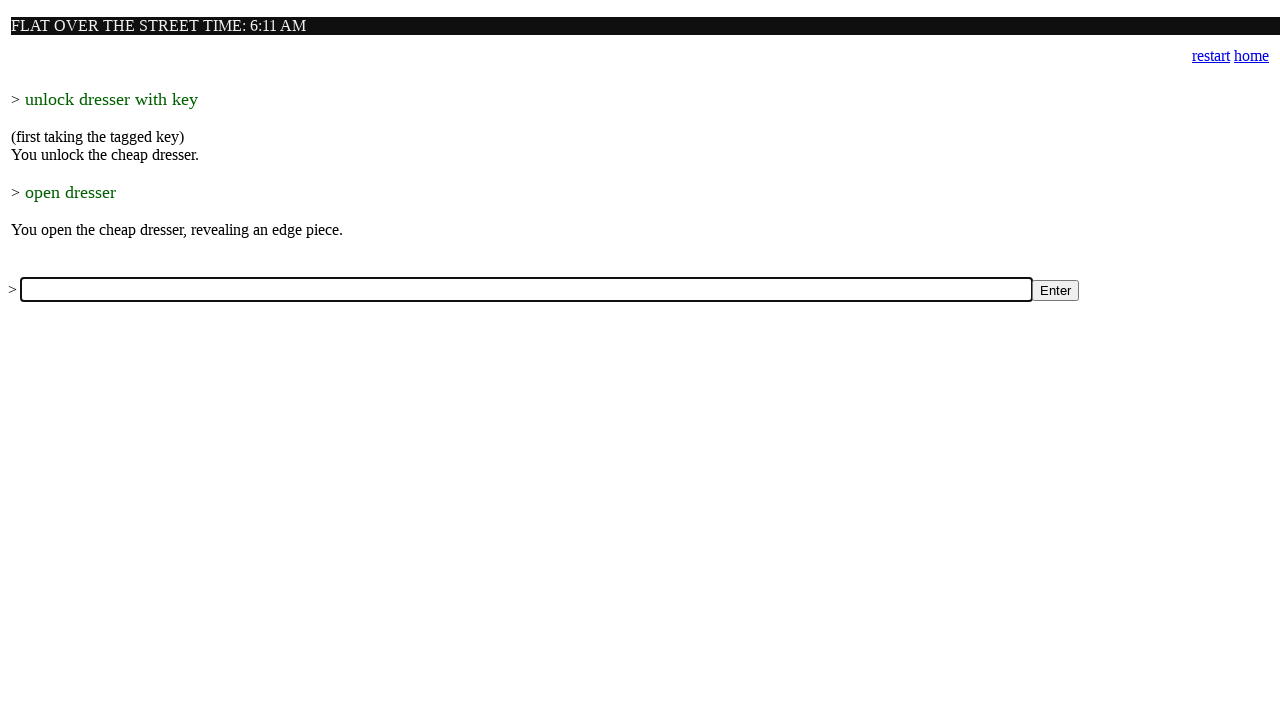

Filled input field with command: 'get jigsaw piece from dresser' on input[name='a']
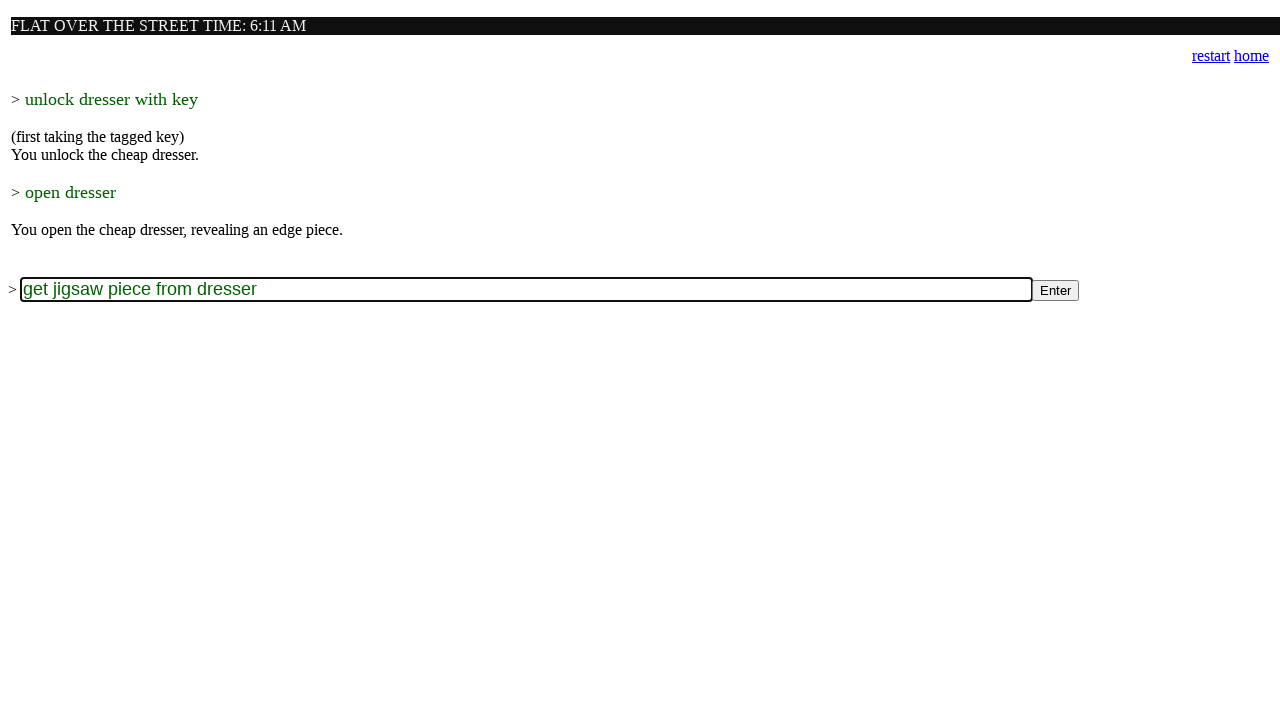

Pressed Enter to submit command: 'get jigsaw piece from dresser' on input[name='a']
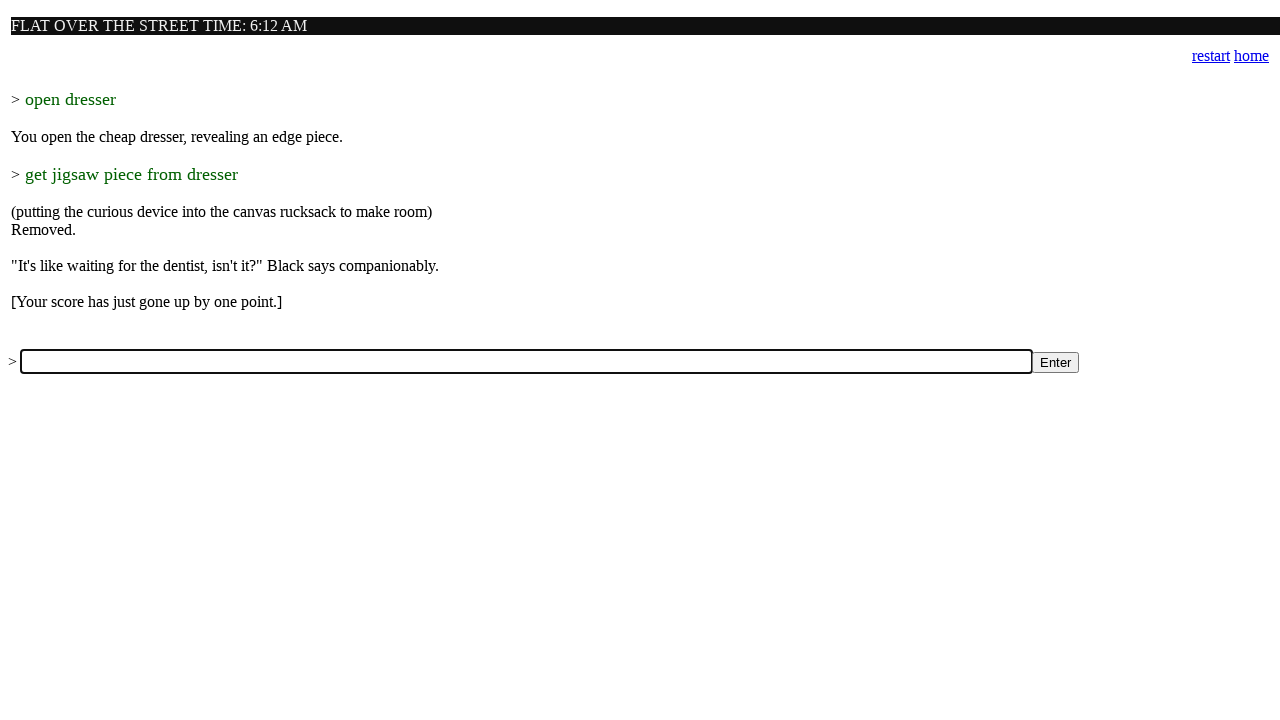

Waited for game to process command: 'get jigsaw piece from dresser'
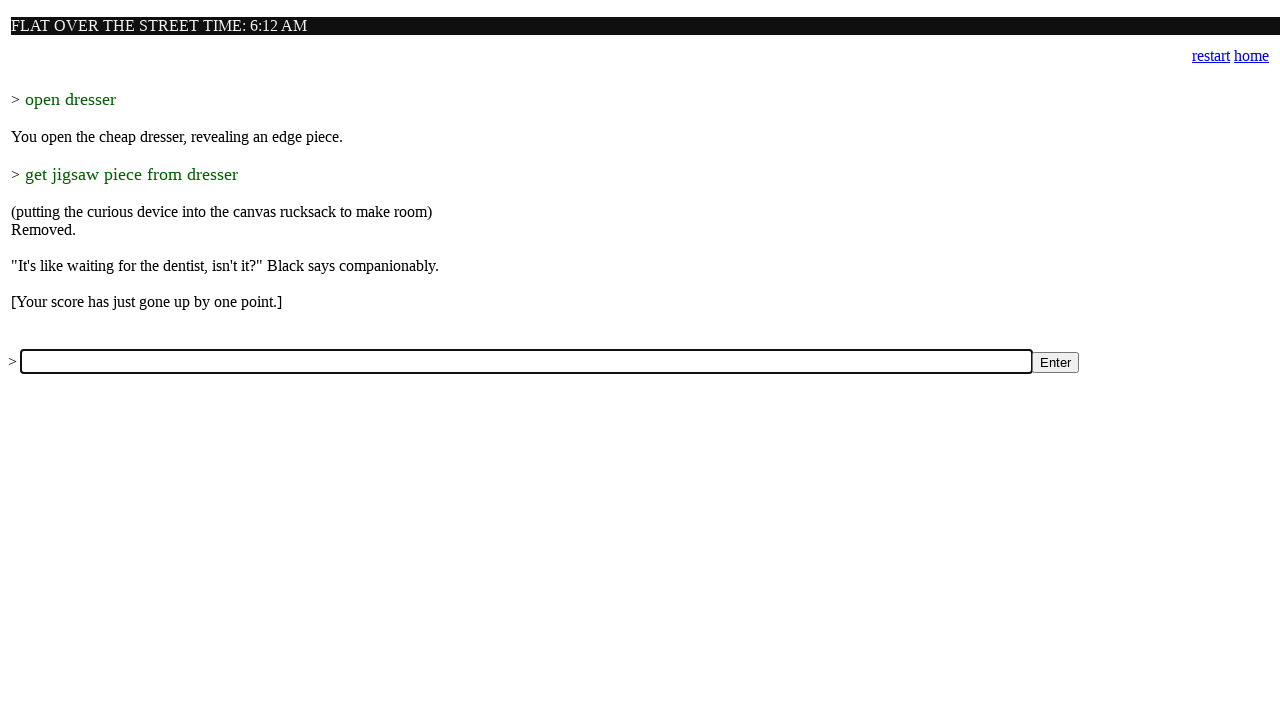

Filled input field with command: 'sketch horses' on input[name='a']
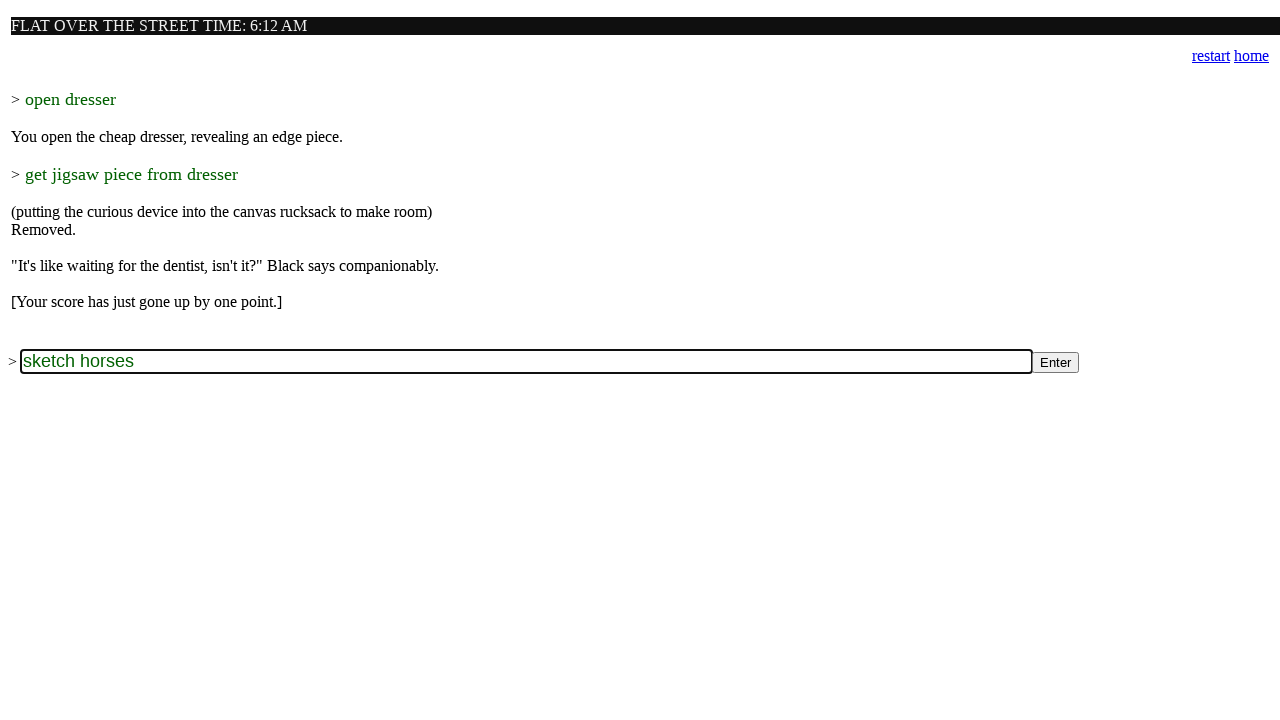

Pressed Enter to submit command: 'sketch horses' on input[name='a']
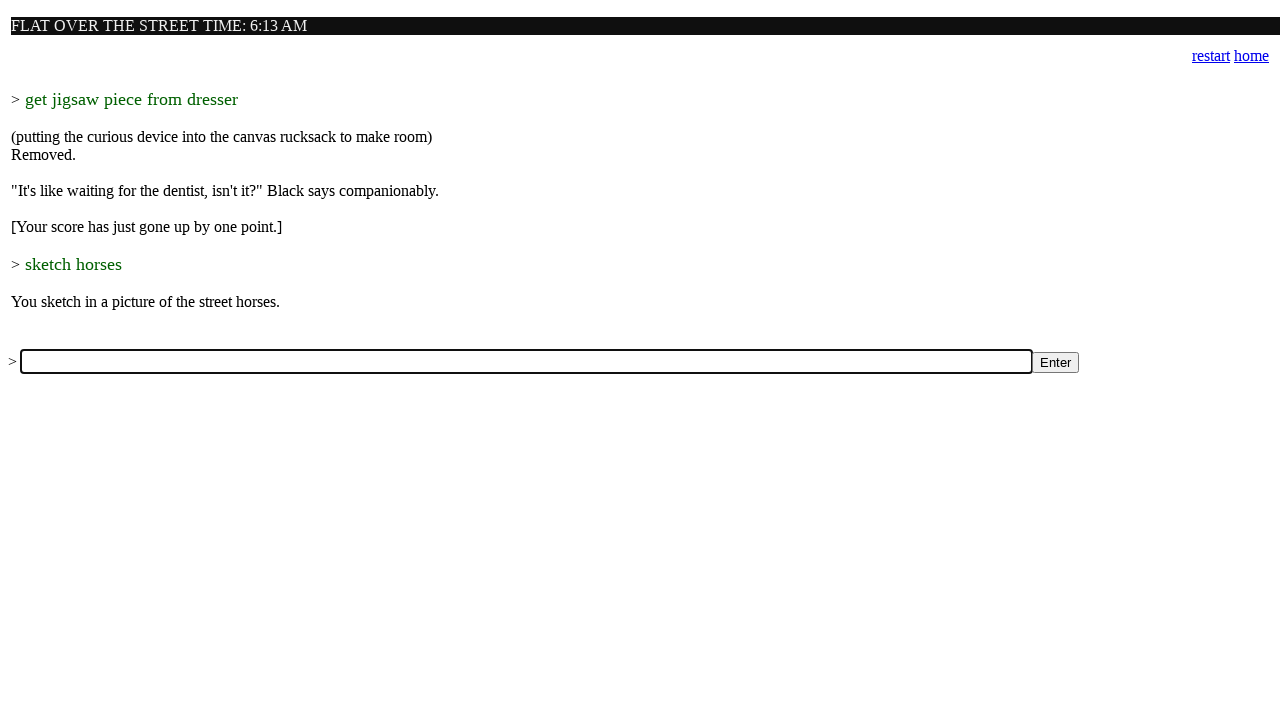

Waited for game to process command: 'sketch horses'
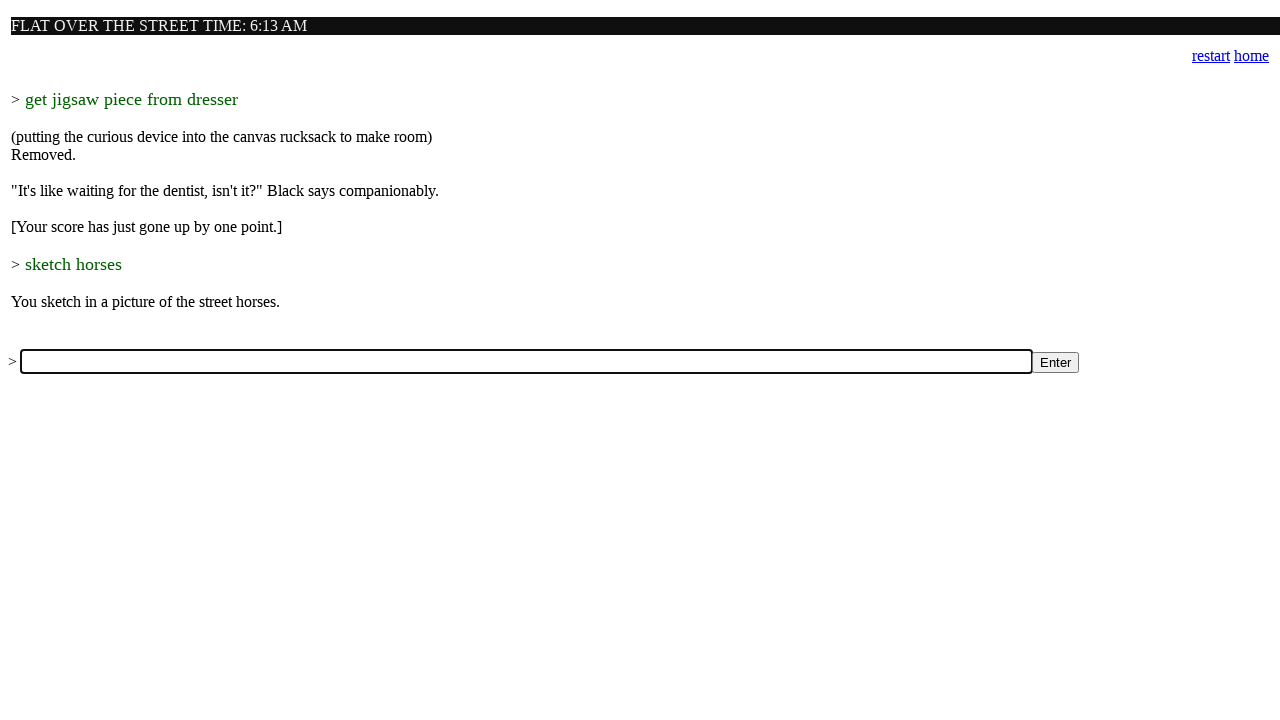

Filled input field with command: 'ask black about sarajevo' on input[name='a']
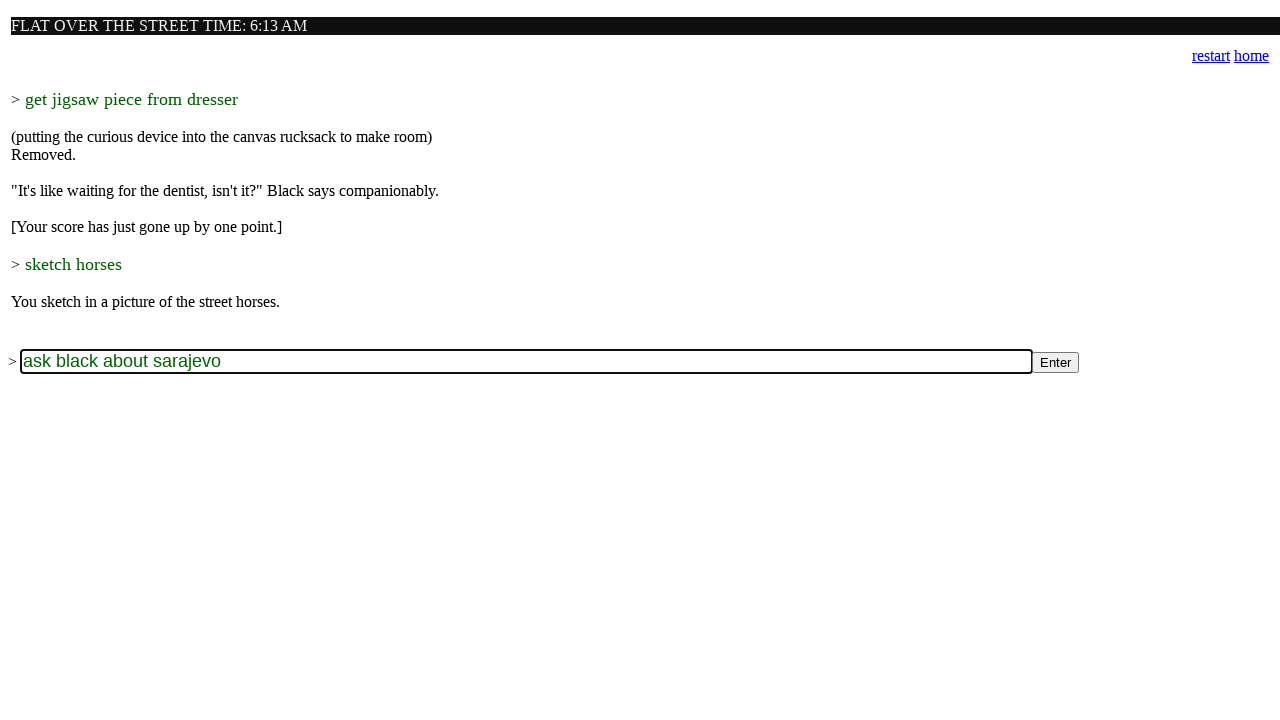

Pressed Enter to submit command: 'ask black about sarajevo' on input[name='a']
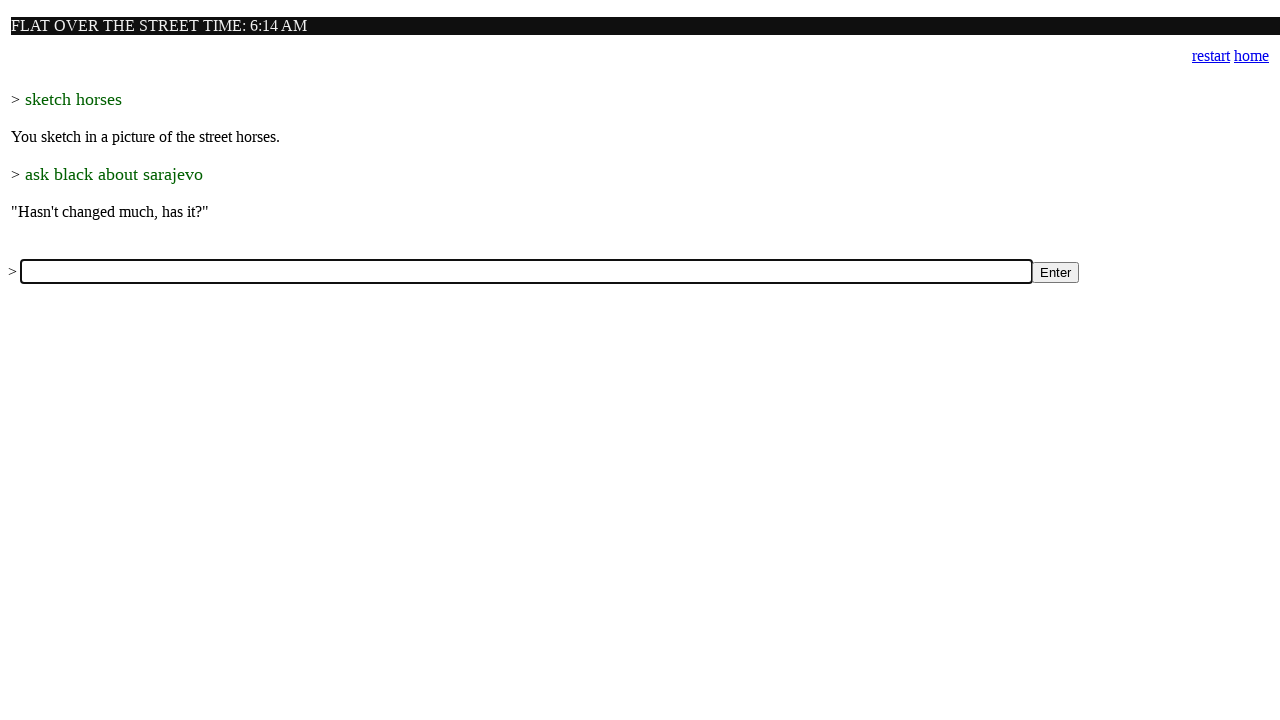

Waited for game to process command: 'ask black about sarajevo'
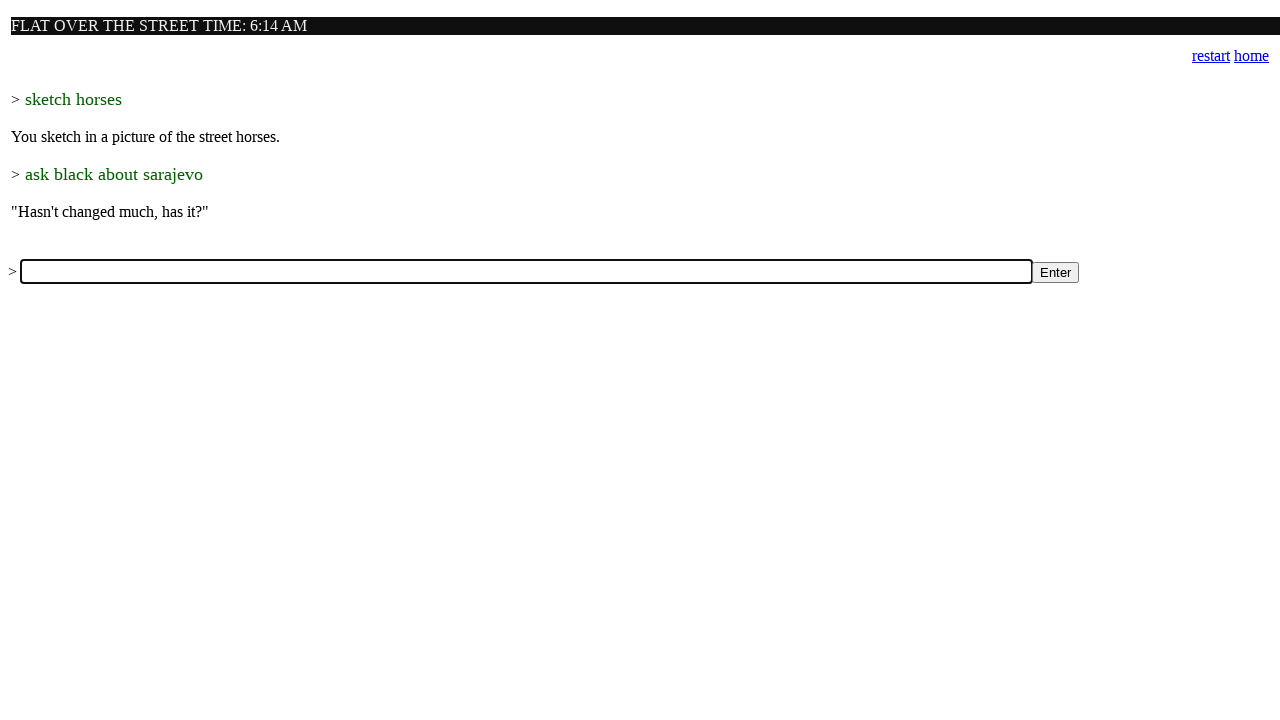

Filled input field with command: 'ask black about kaldecki' on input[name='a']
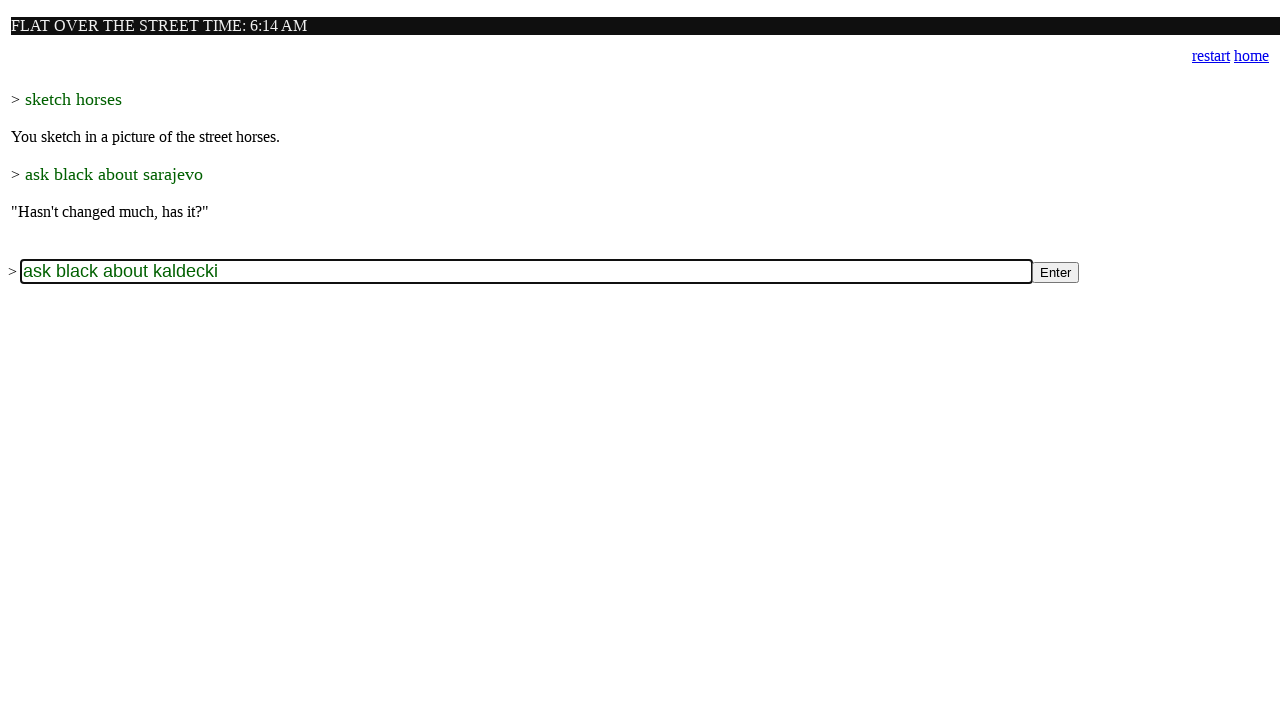

Pressed Enter to submit command: 'ask black about kaldecki' on input[name='a']
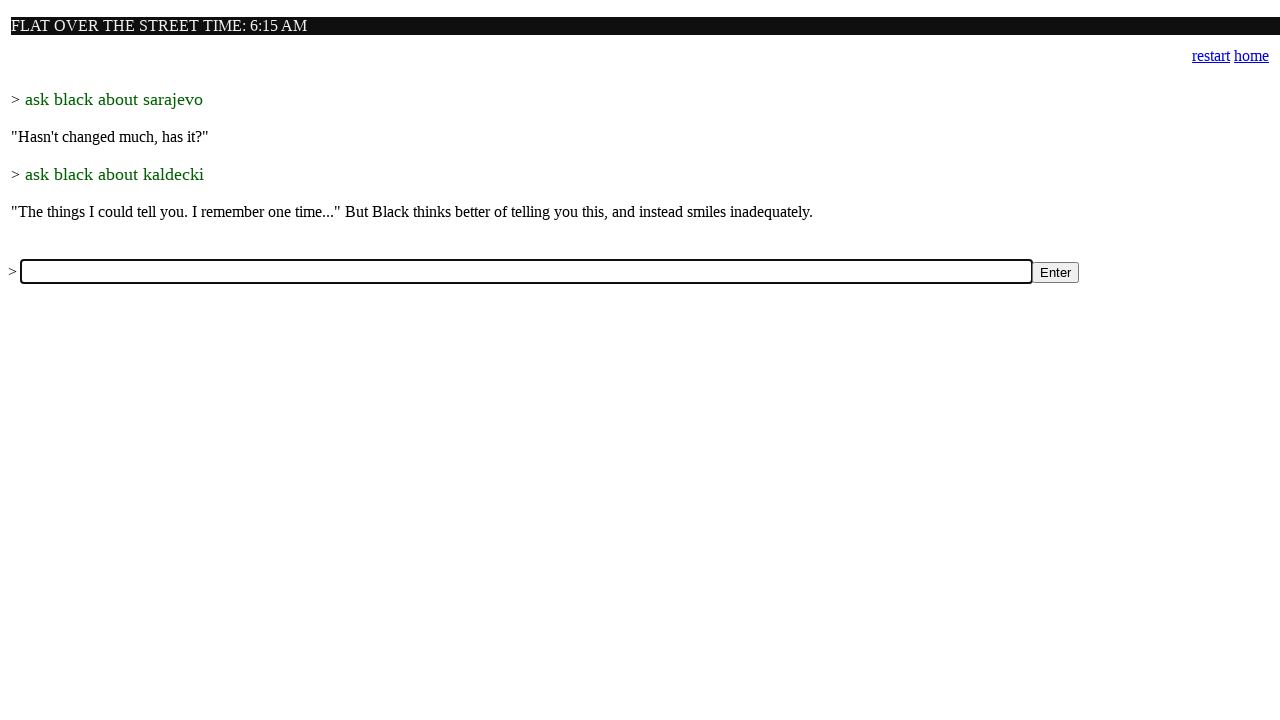

Waited for game to process command: 'ask black about kaldecki'
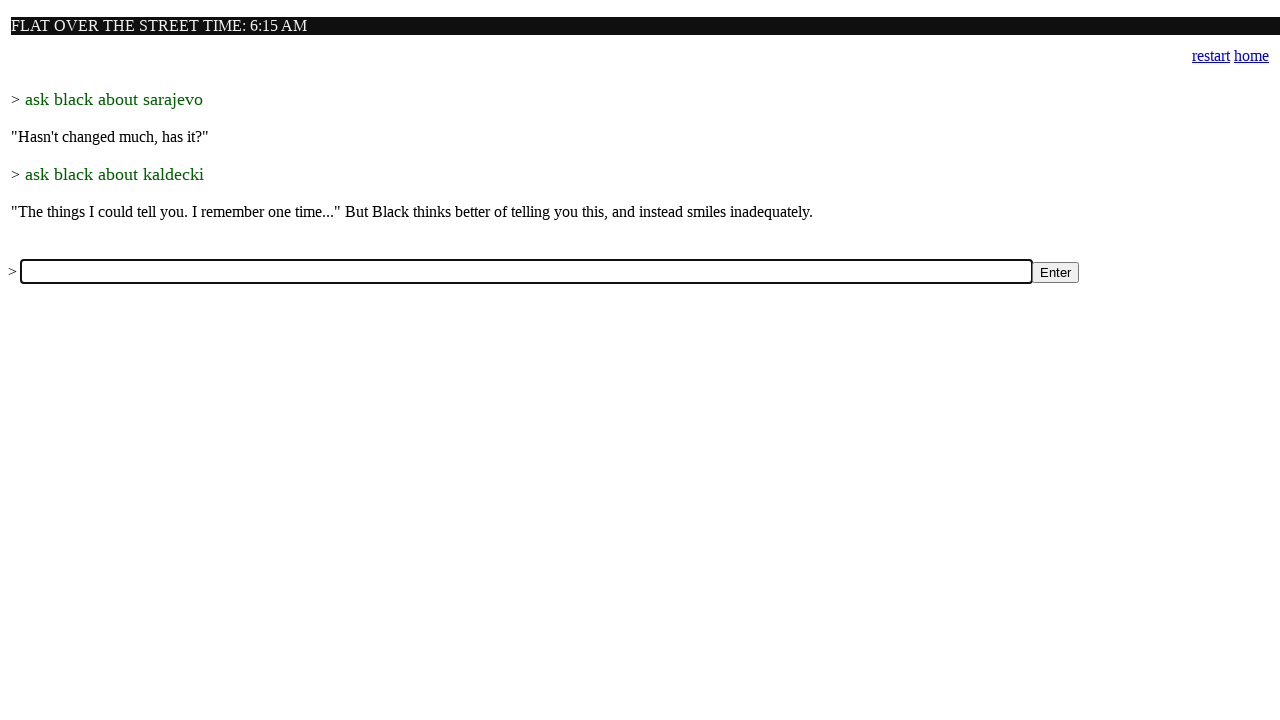

Filled input field with command: 'ask black about archduke' on input[name='a']
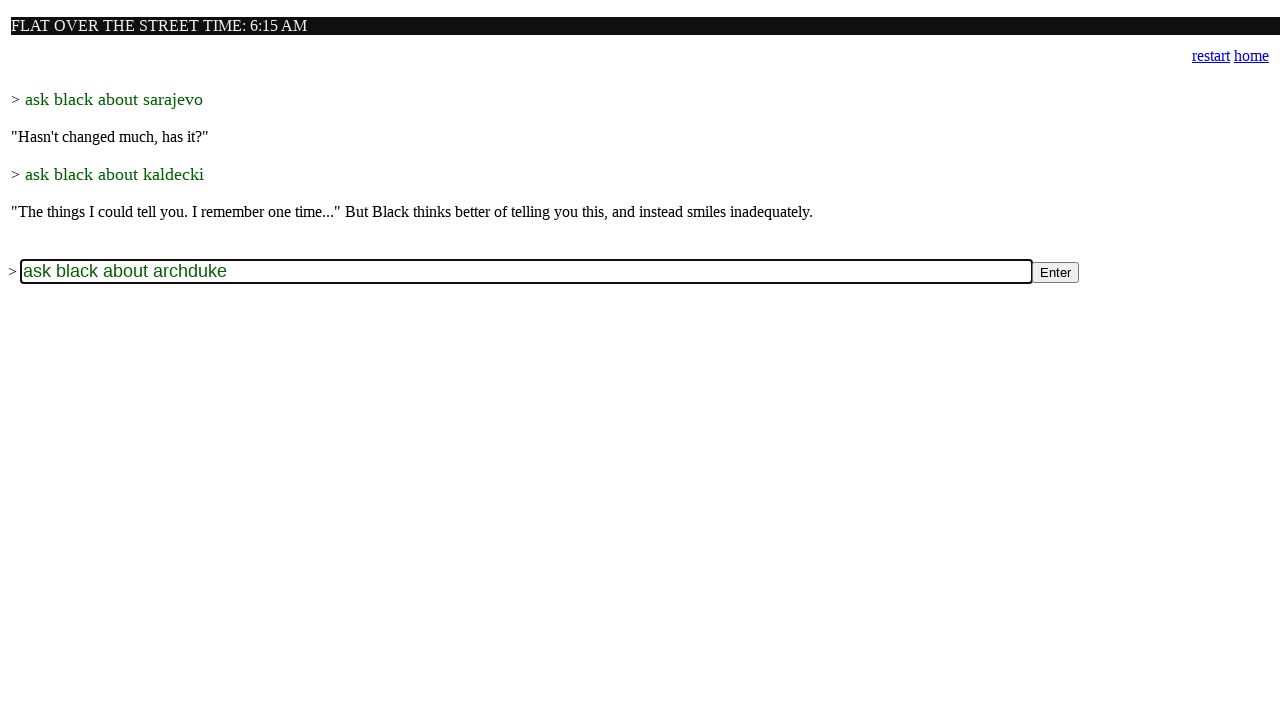

Pressed Enter to submit command: 'ask black about archduke' on input[name='a']
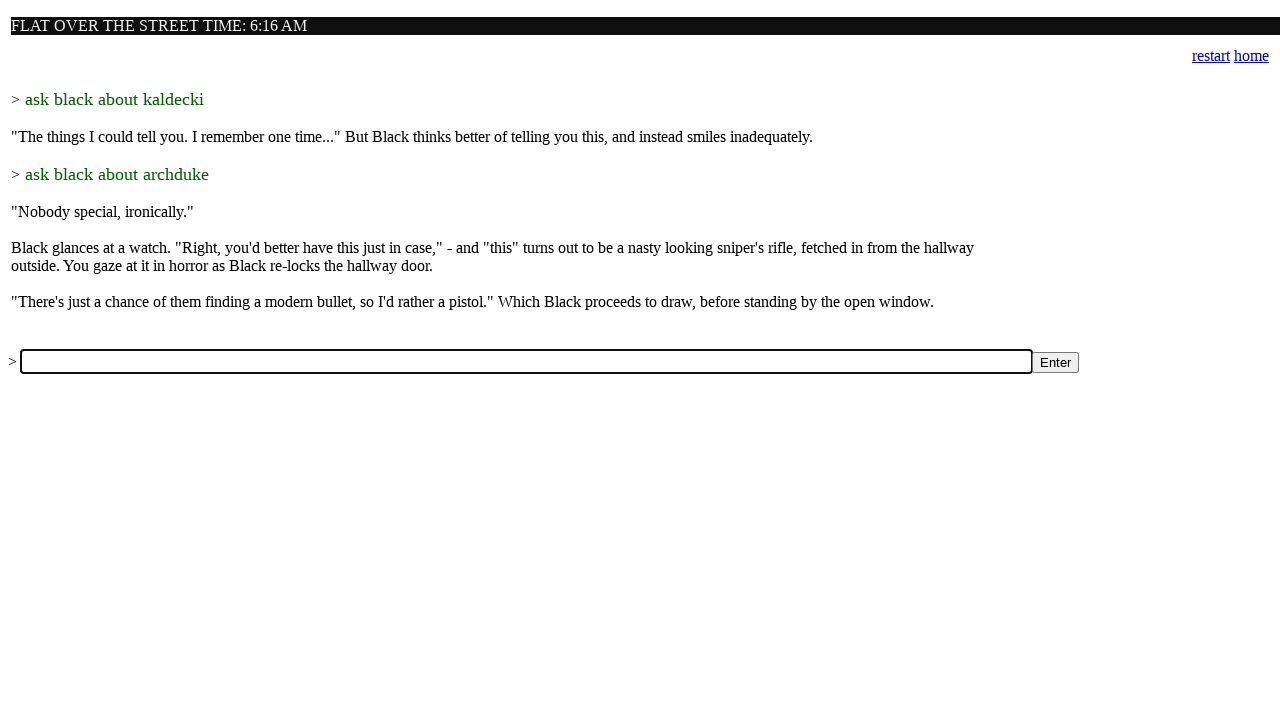

Waited for game to process command: 'ask black about archduke'
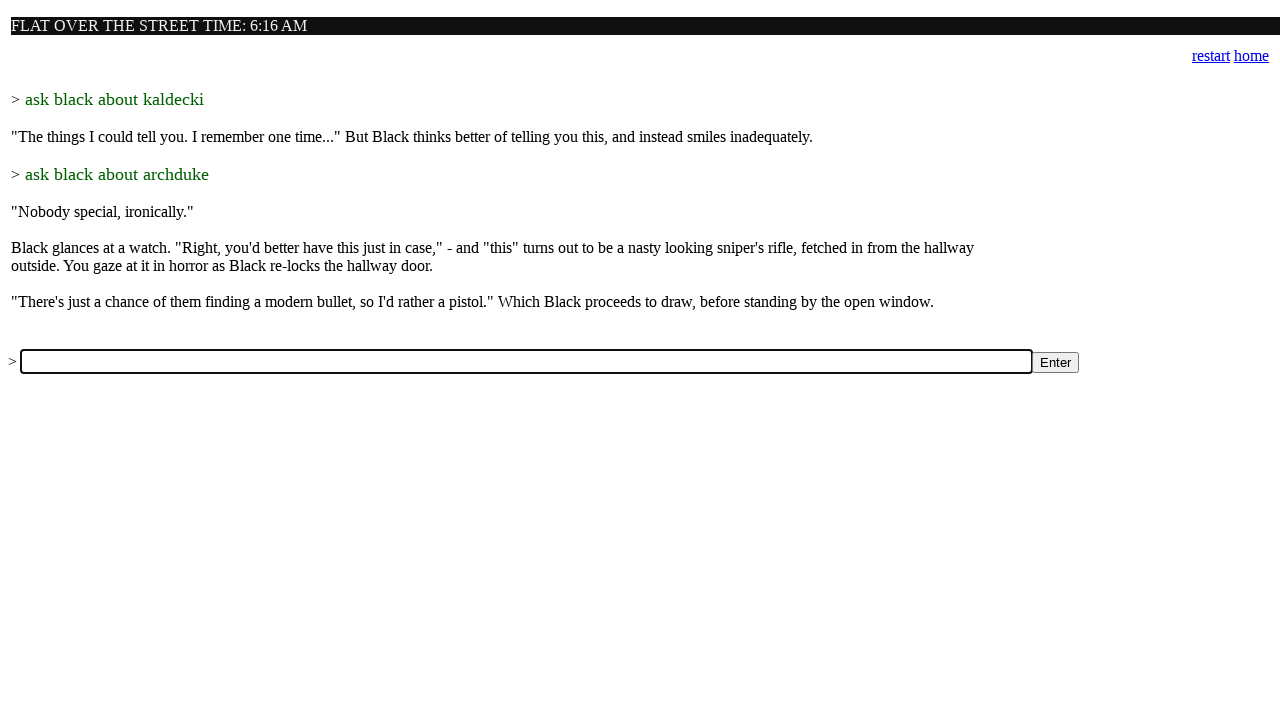

Filled input field with command: 'examine rifle' on input[name='a']
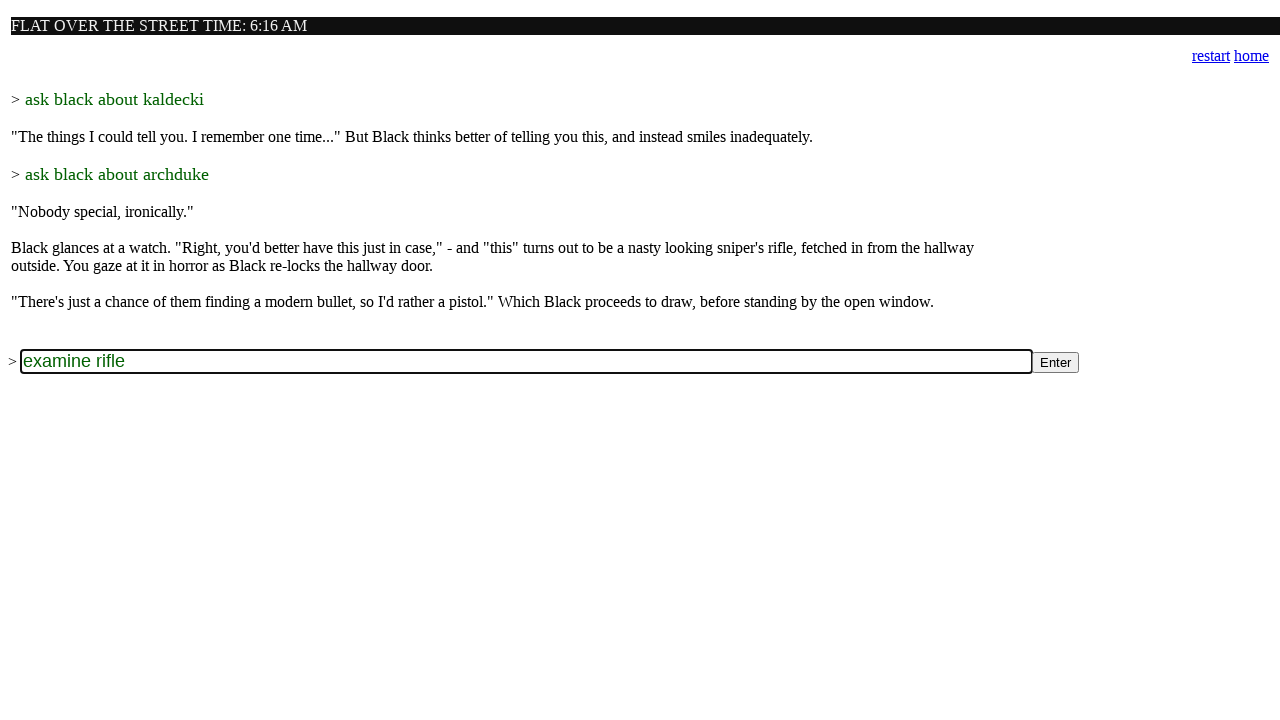

Pressed Enter to submit command: 'examine rifle' on input[name='a']
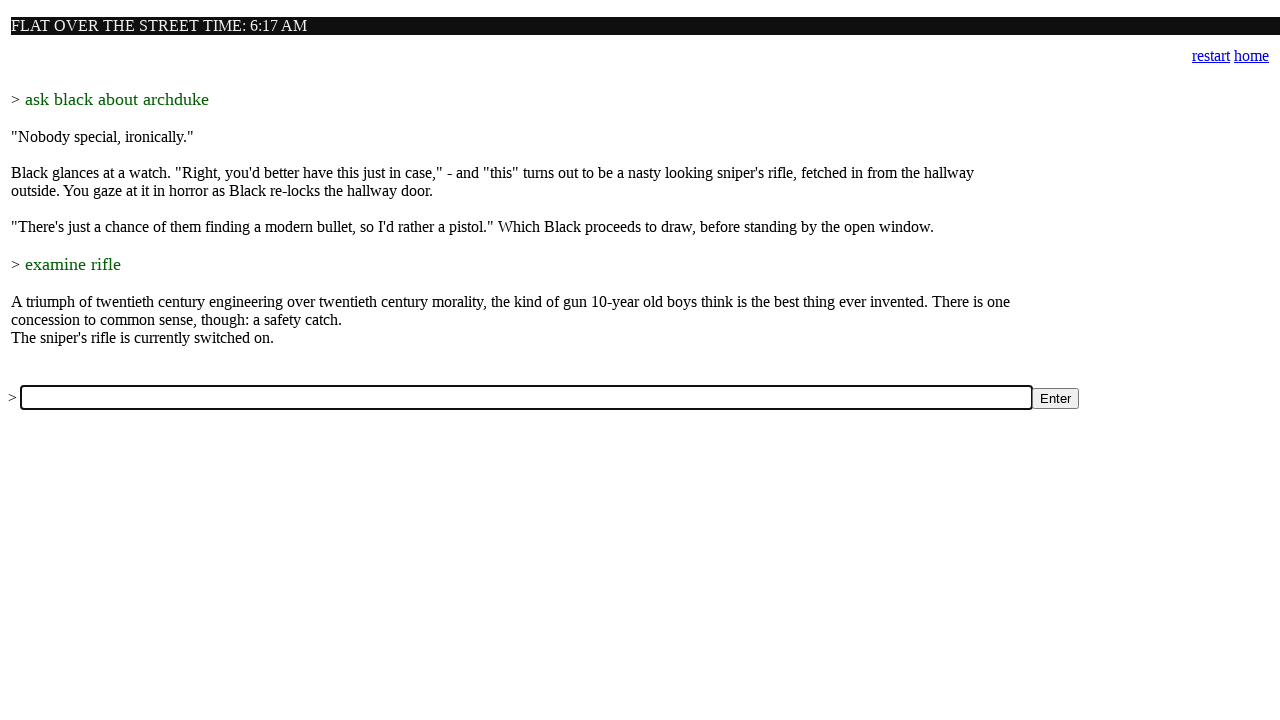

Waited for game to process command: 'examine rifle'
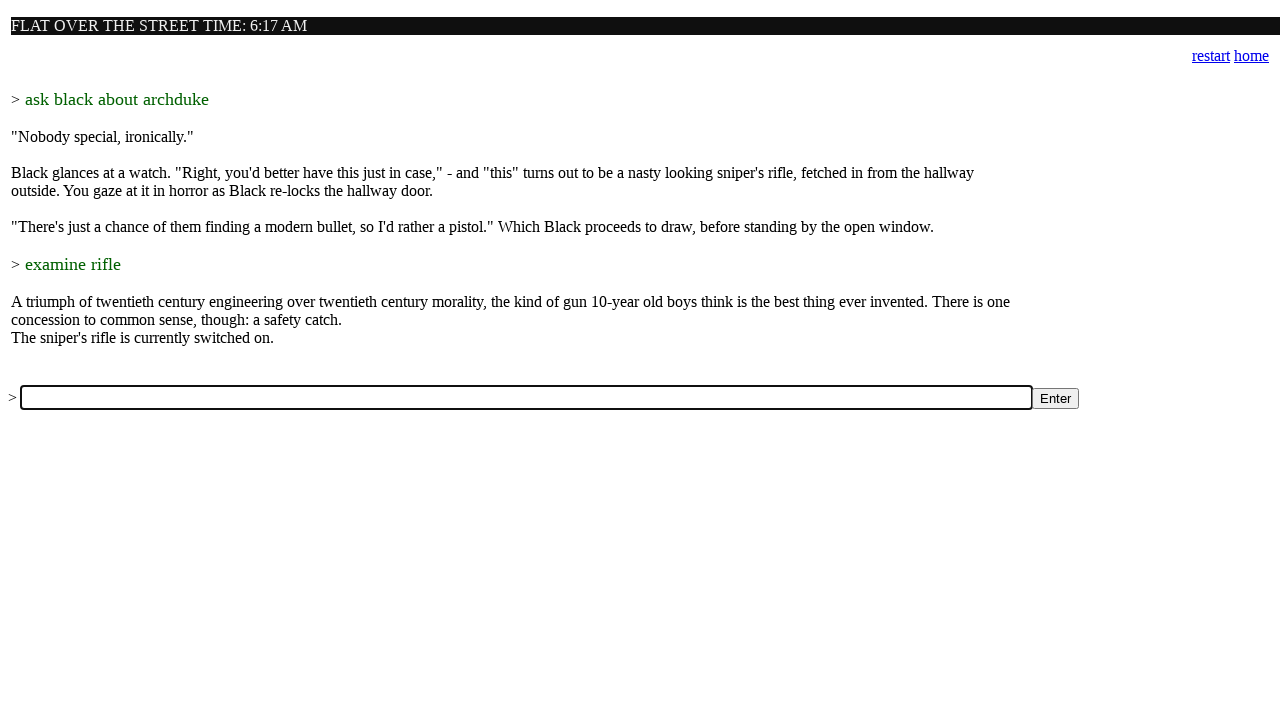

Filled input field with command: 'turn safety off' on input[name='a']
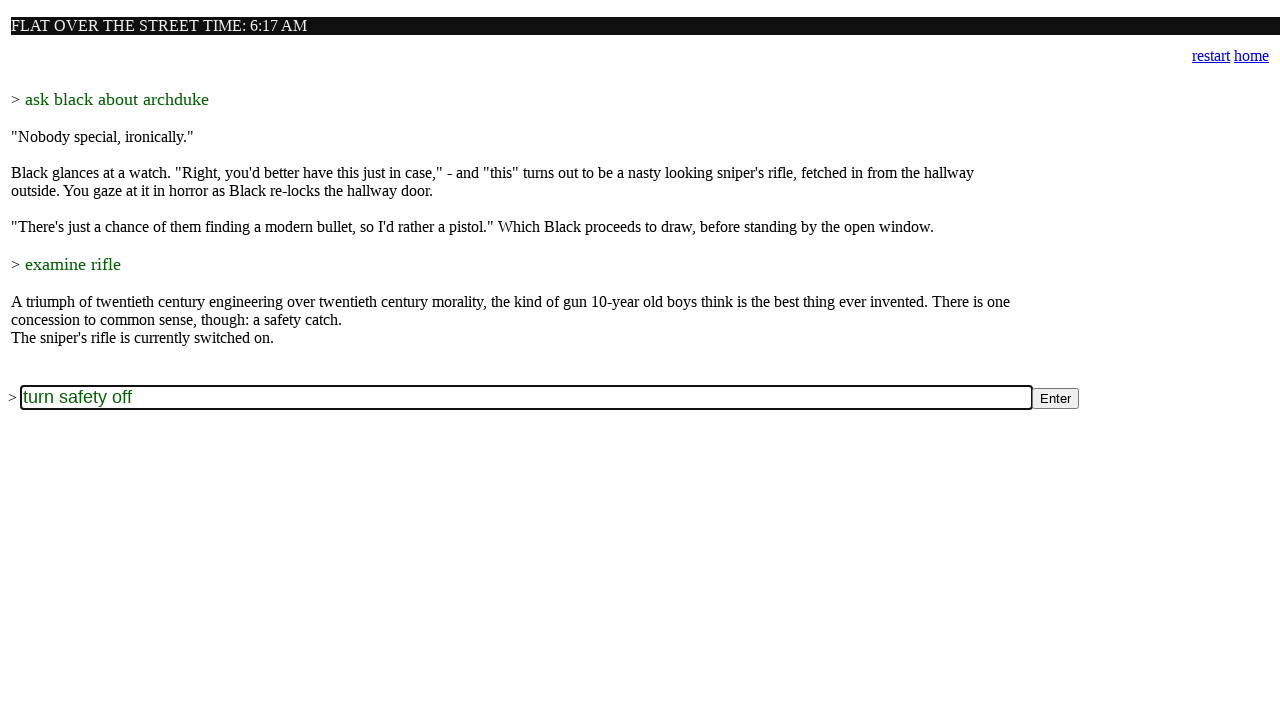

Pressed Enter to submit command: 'turn safety off' on input[name='a']
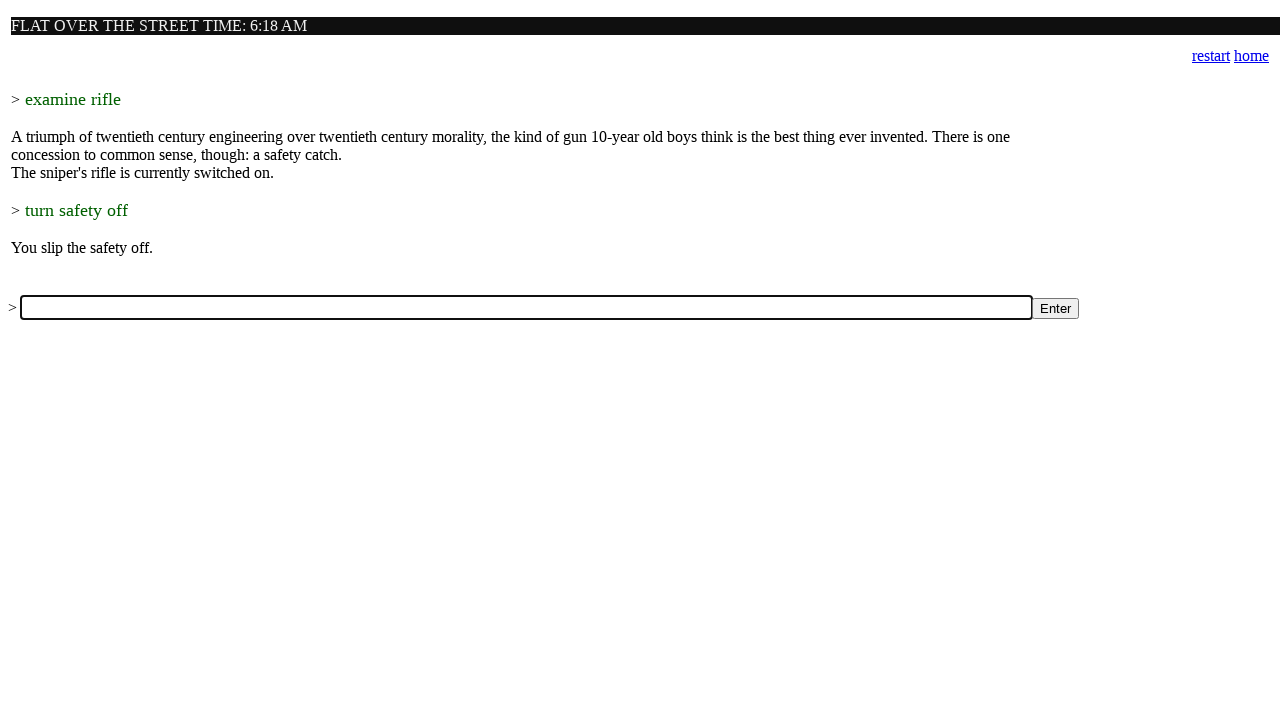

Waited for game to process command: 'turn safety off'
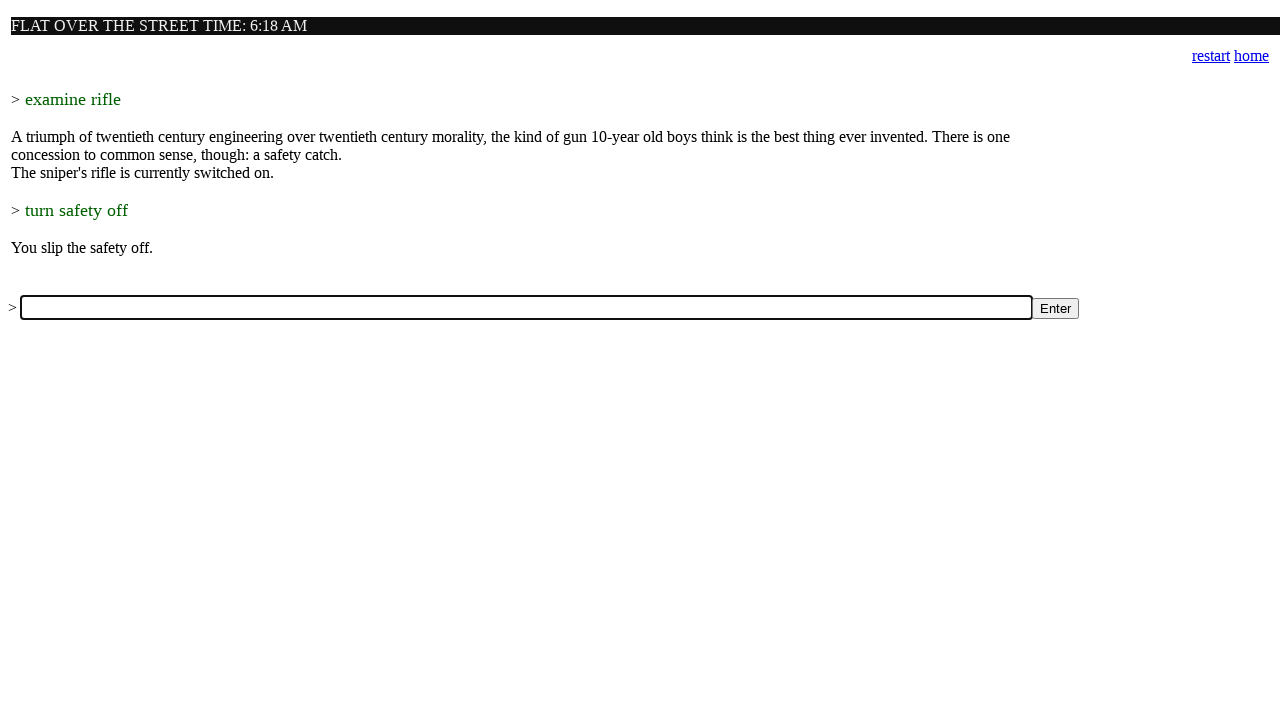

Filled input field with command: 'ask black about pyramid' on input[name='a']
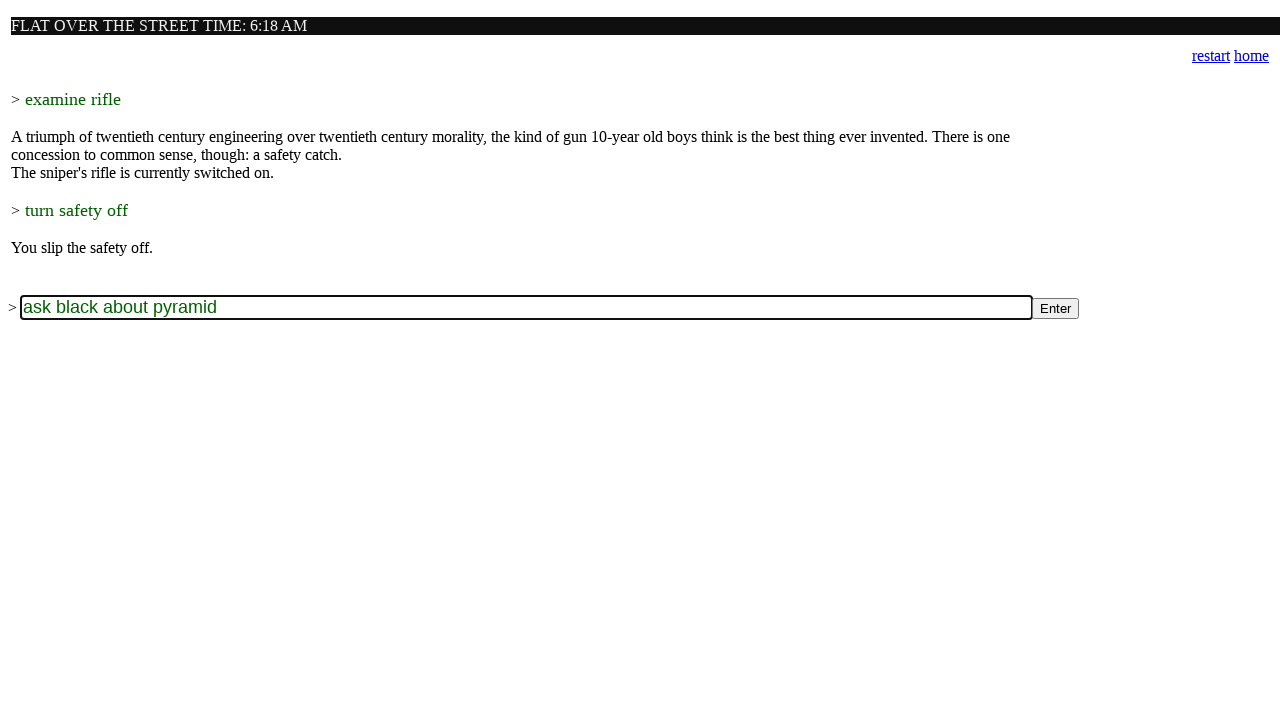

Pressed Enter to submit command: 'ask black about pyramid' on input[name='a']
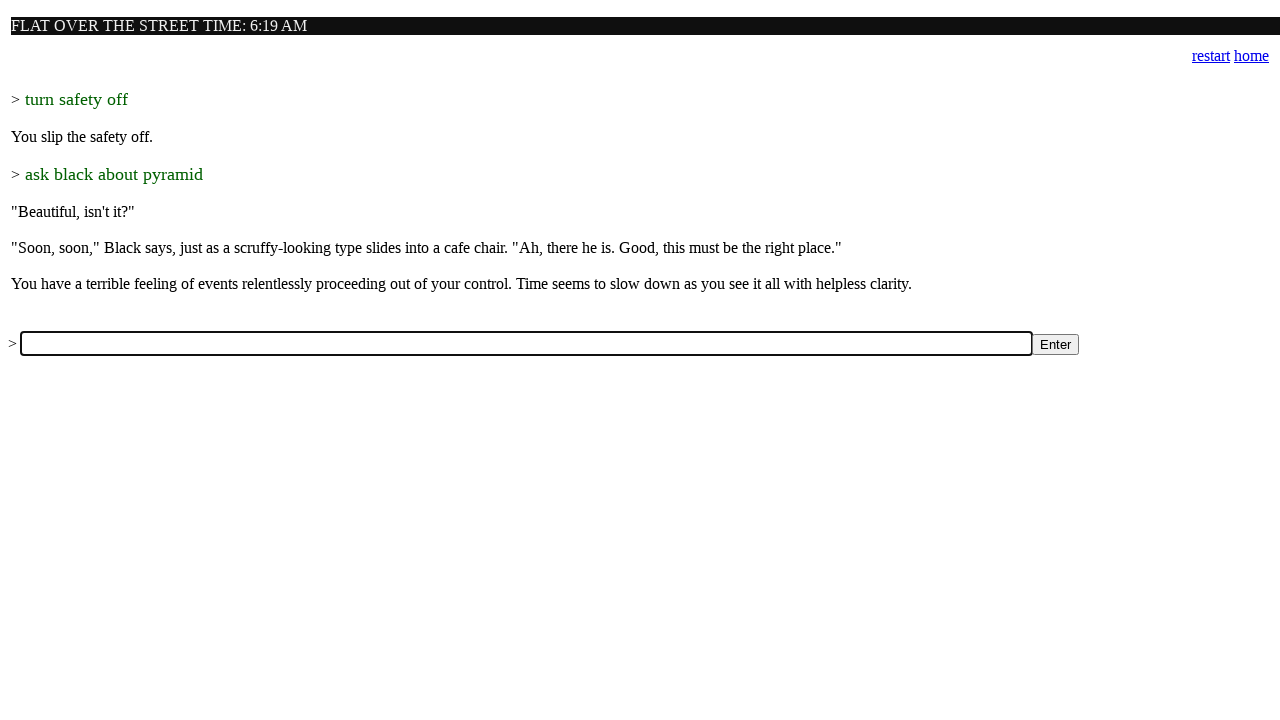

Waited for game to process command: 'ask black about pyramid'
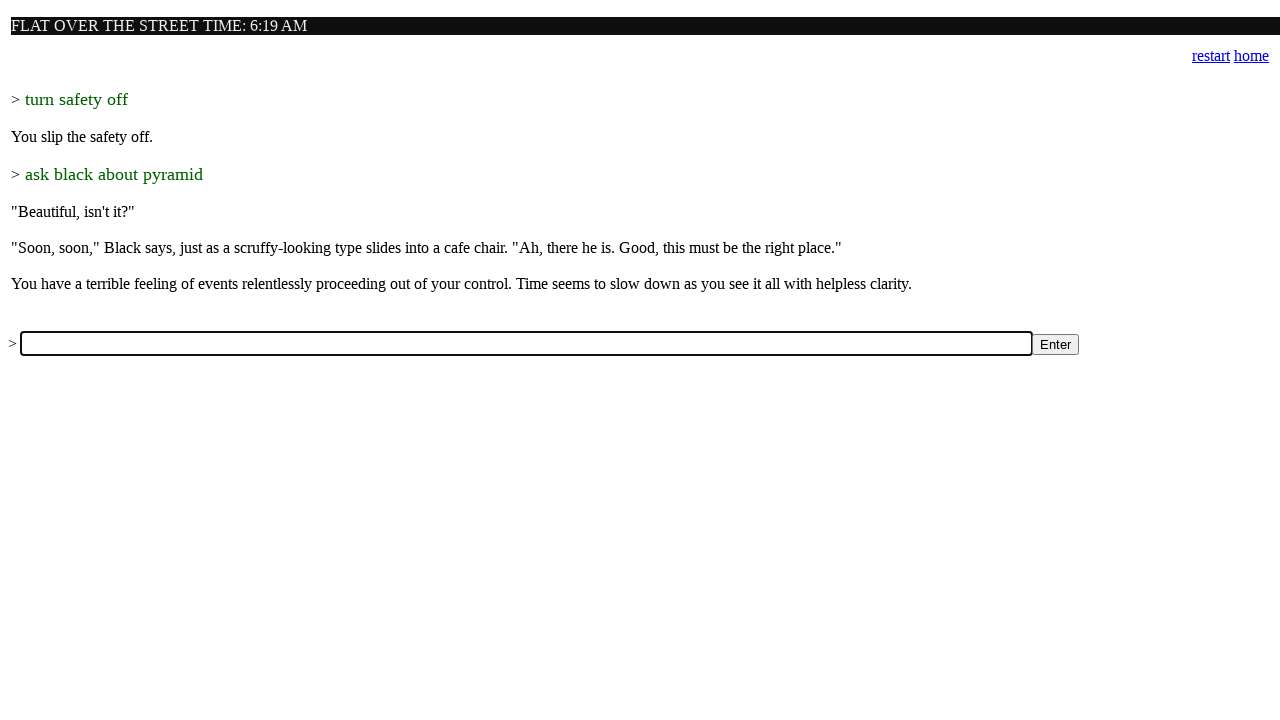

Filled input field with command: 'examine student' on input[name='a']
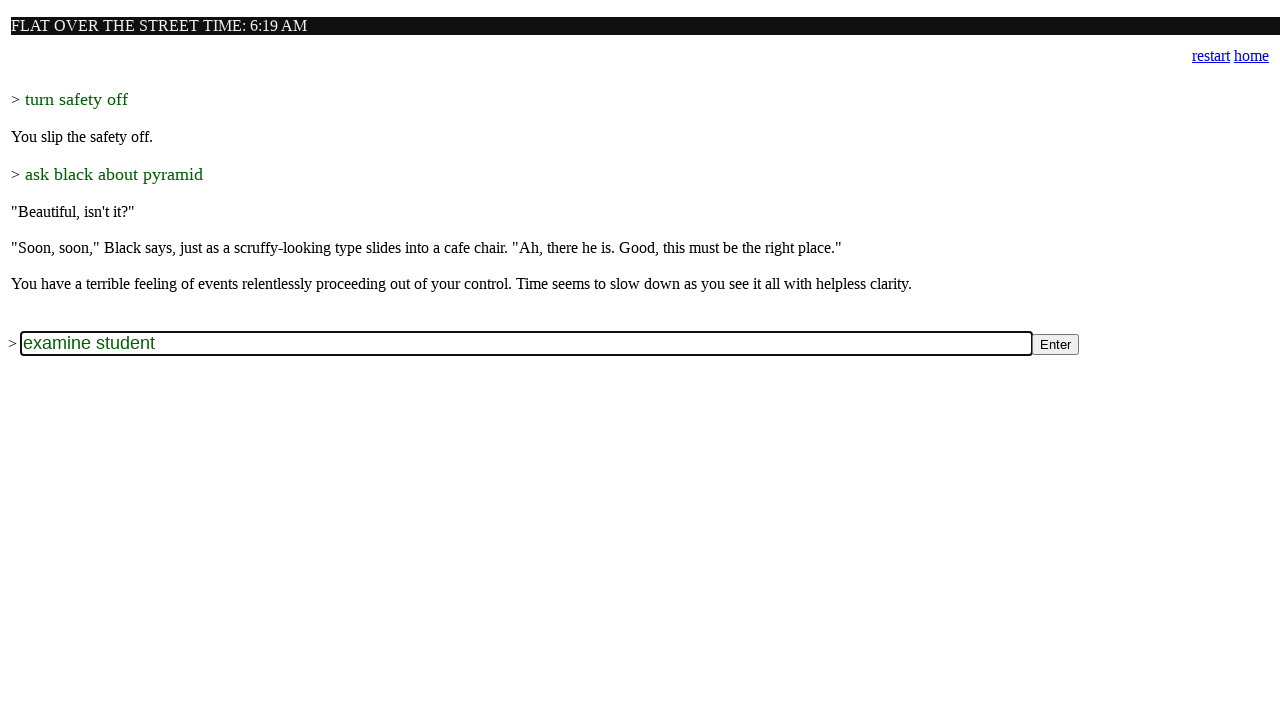

Pressed Enter to submit command: 'examine student' on input[name='a']
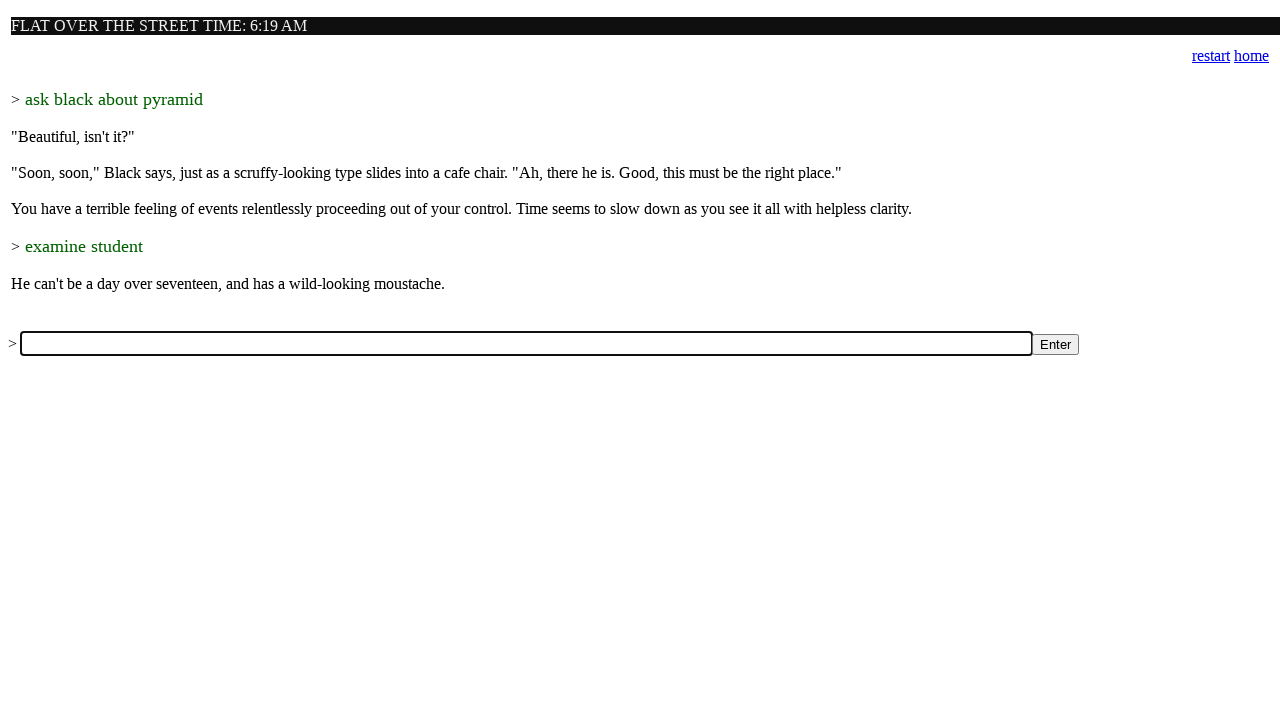

Waited for game to process command: 'examine student'
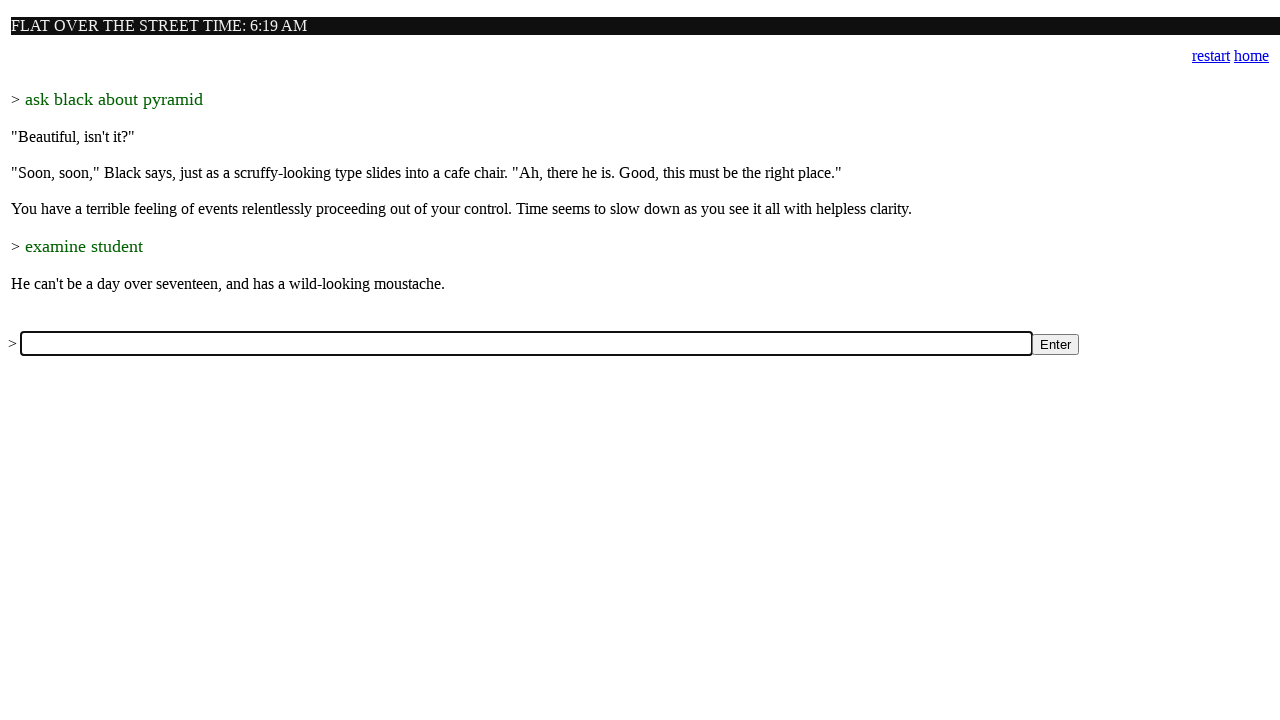

Filled input field with command: 'z.z.z.z.z' on input[name='a']
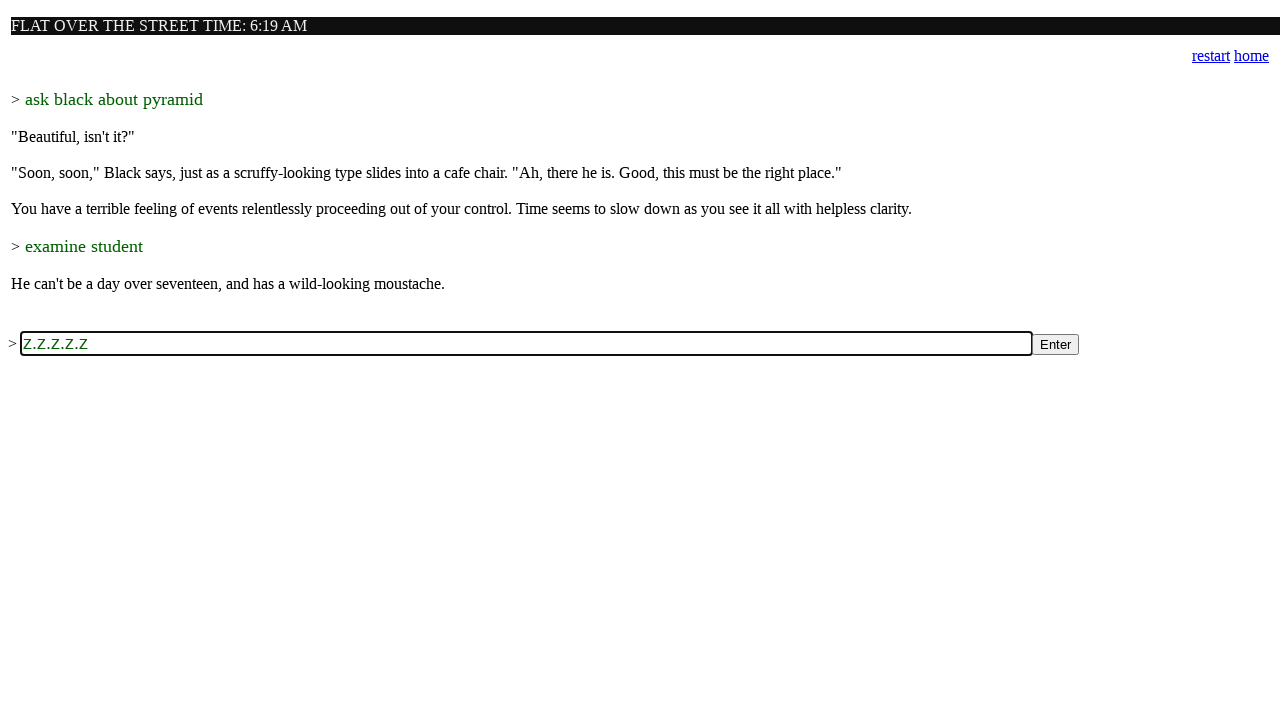

Pressed Enter to submit command: 'z.z.z.z.z' on input[name='a']
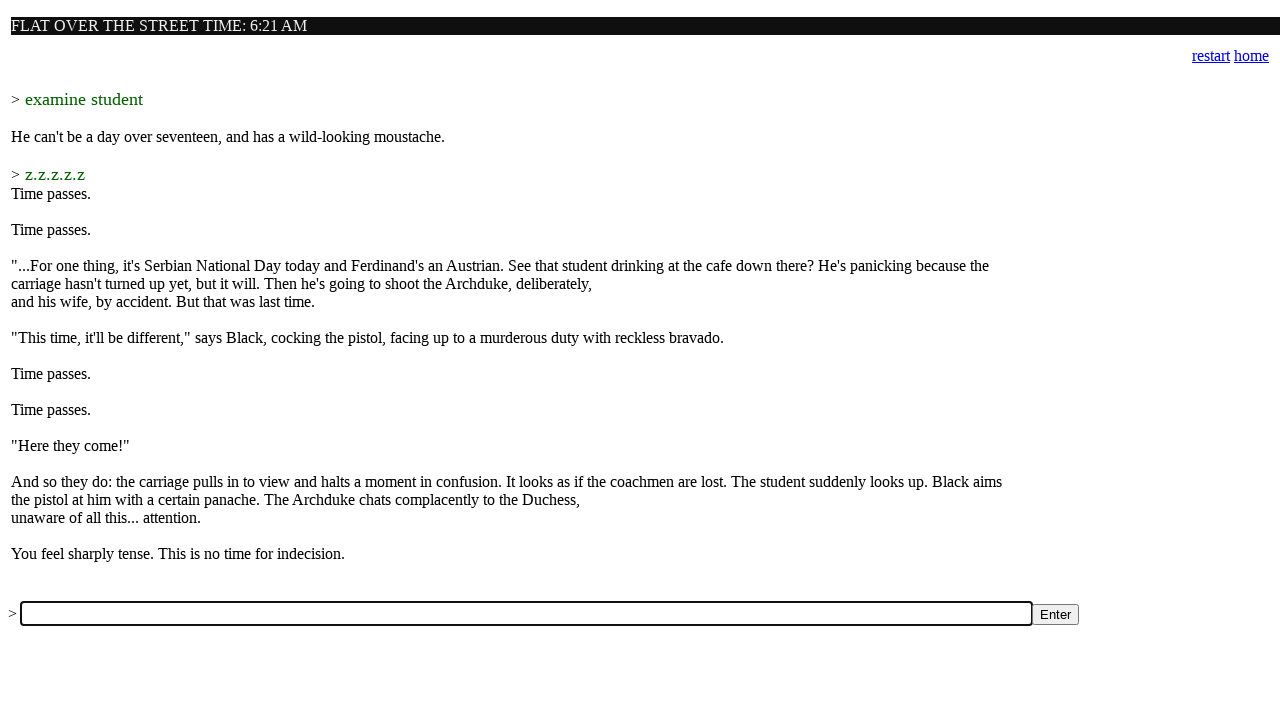

Waited for game to process command: 'z.z.z.z.z'
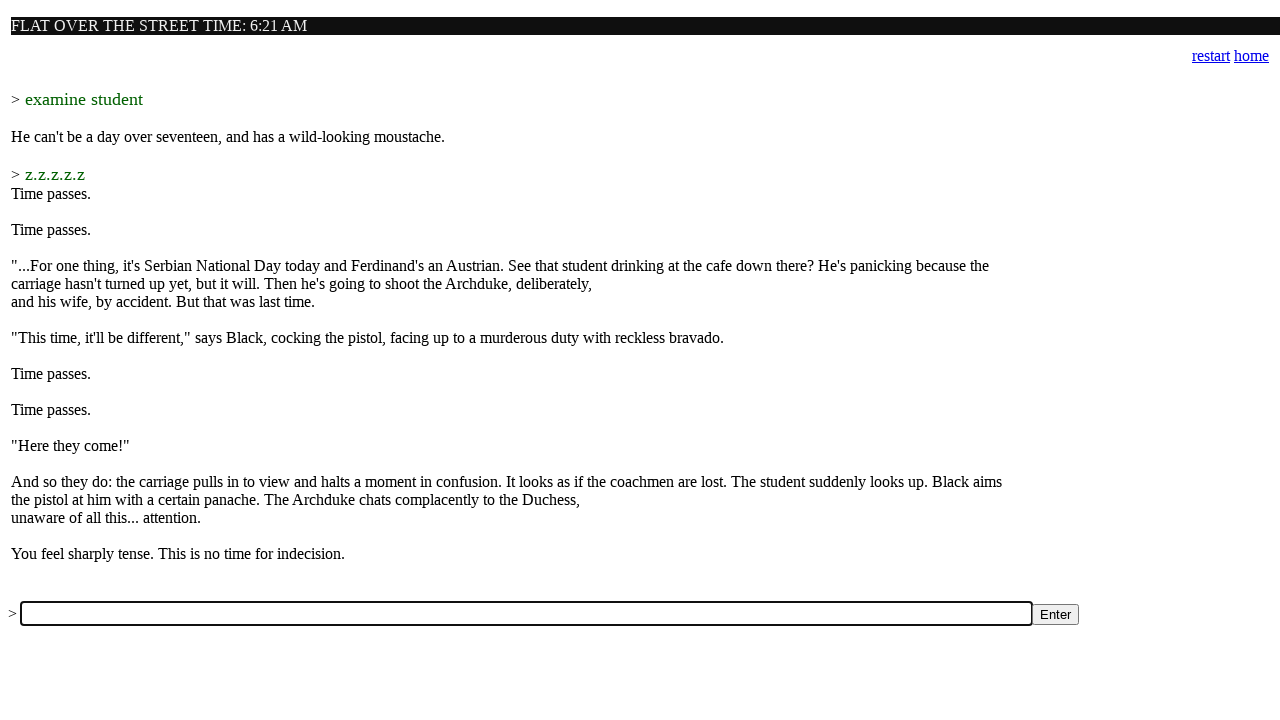

Filled input field with command: 'shoot archduke' on input[name='a']
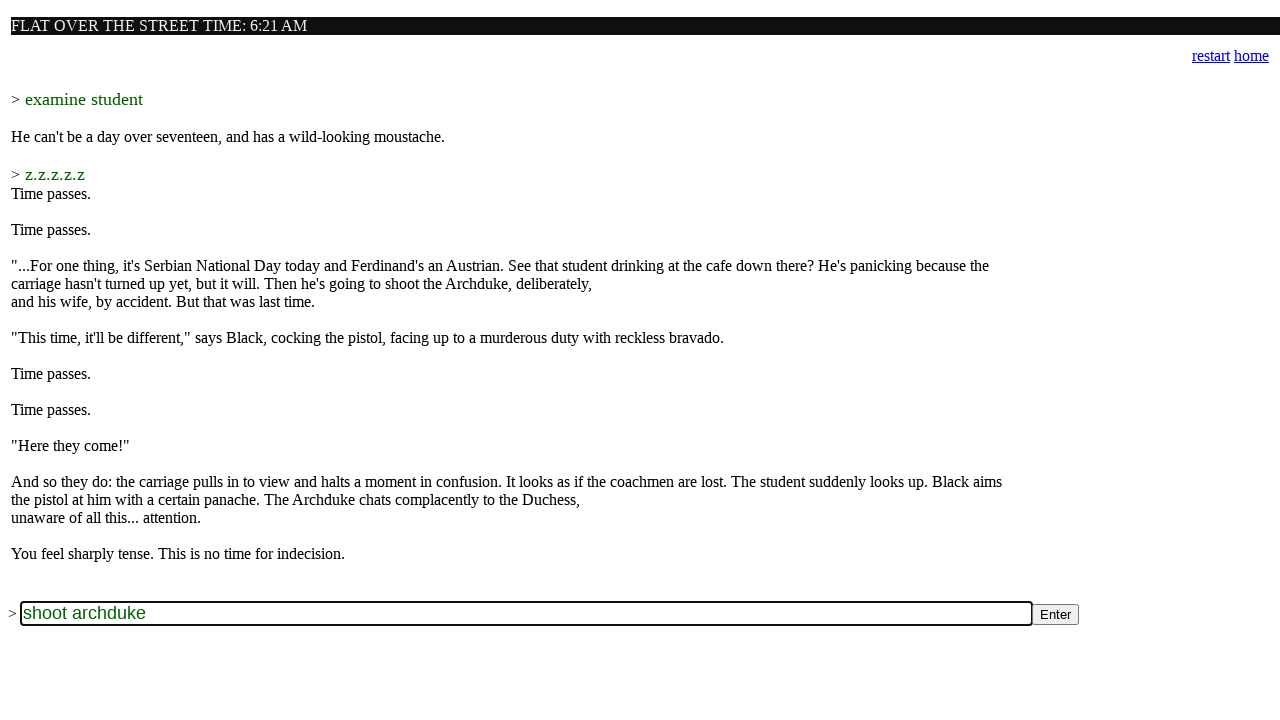

Pressed Enter to submit command: 'shoot archduke' on input[name='a']
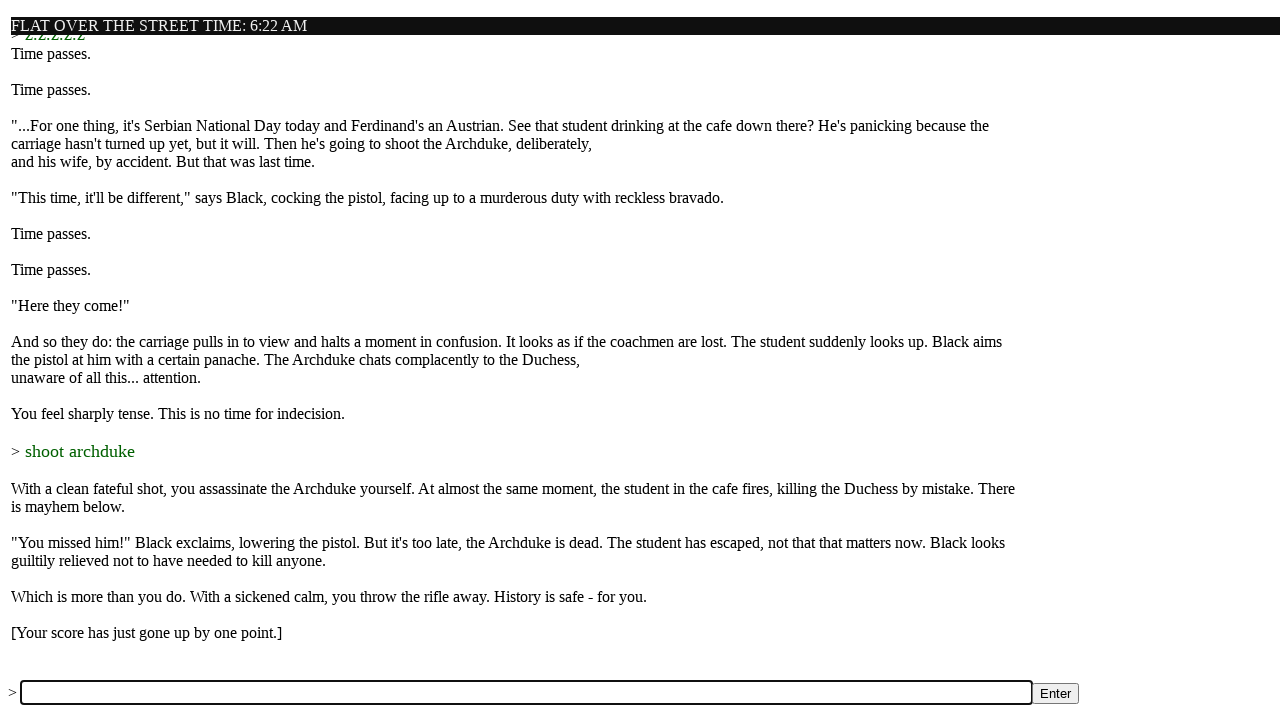

Waited for game to process command: 'shoot archduke'
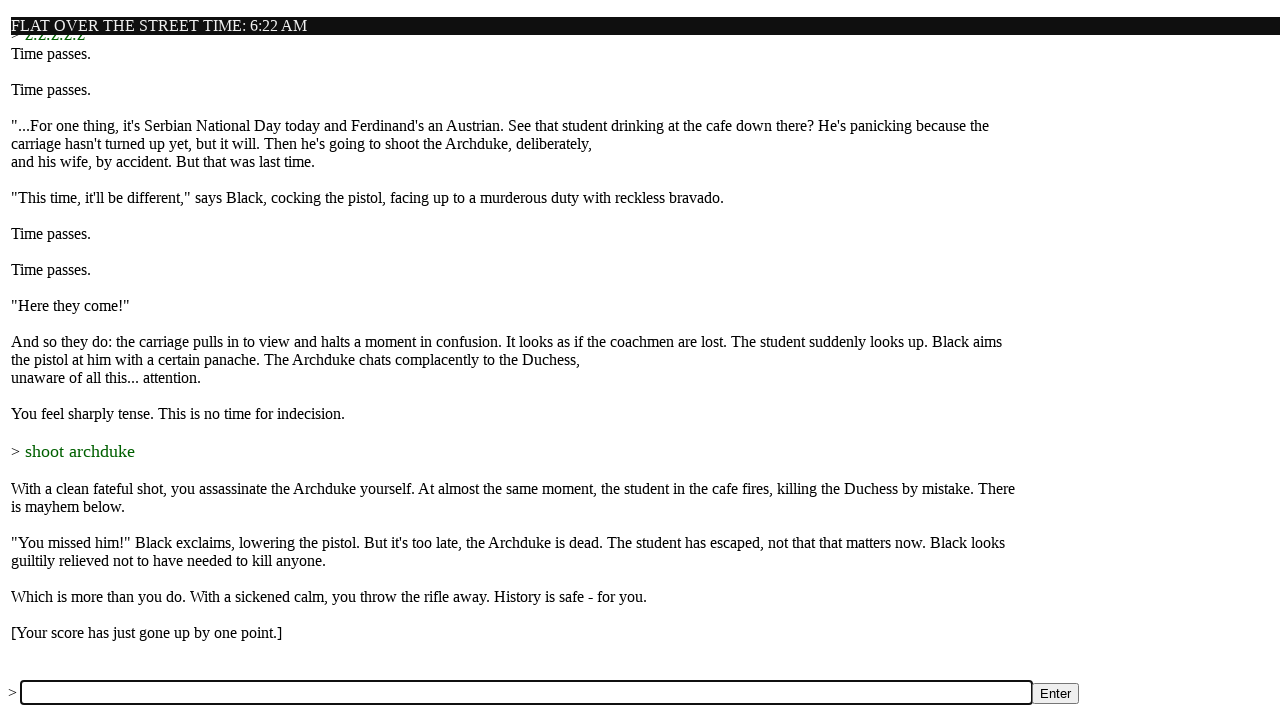

Filled input field with command: 'z.z.z.z.z' on input[name='a']
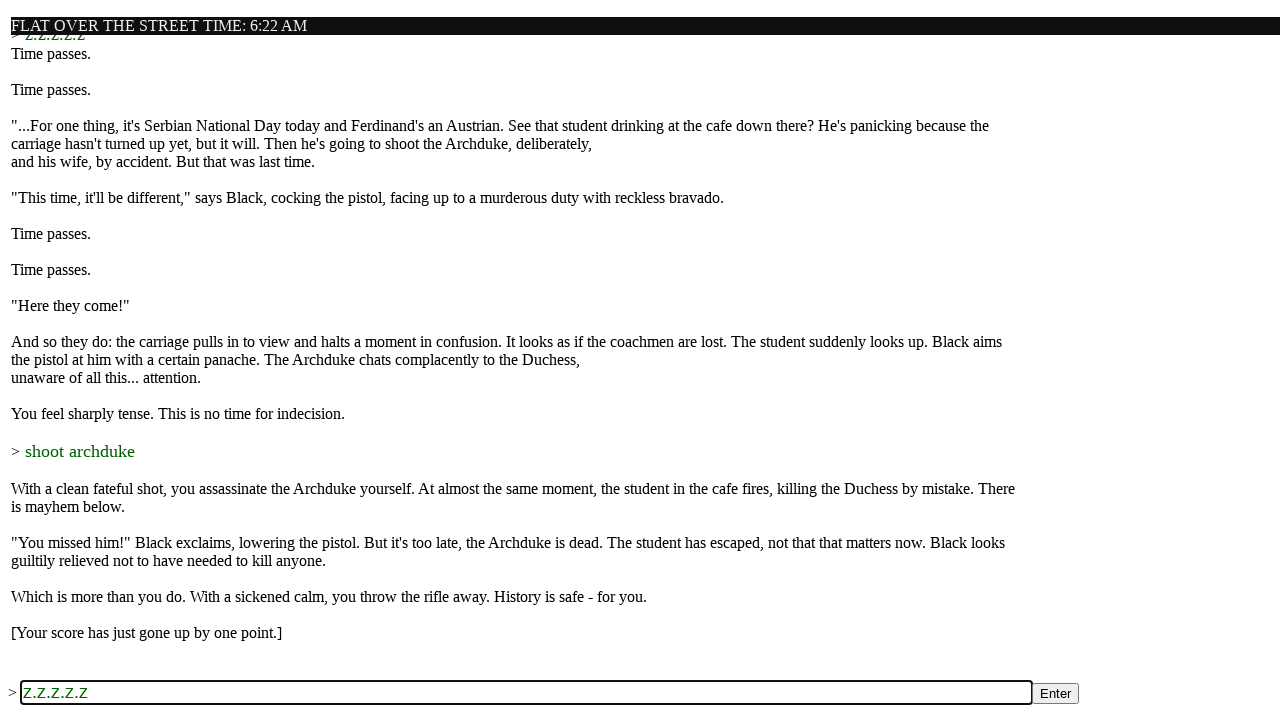

Pressed Enter to submit command: 'z.z.z.z.z' on input[name='a']
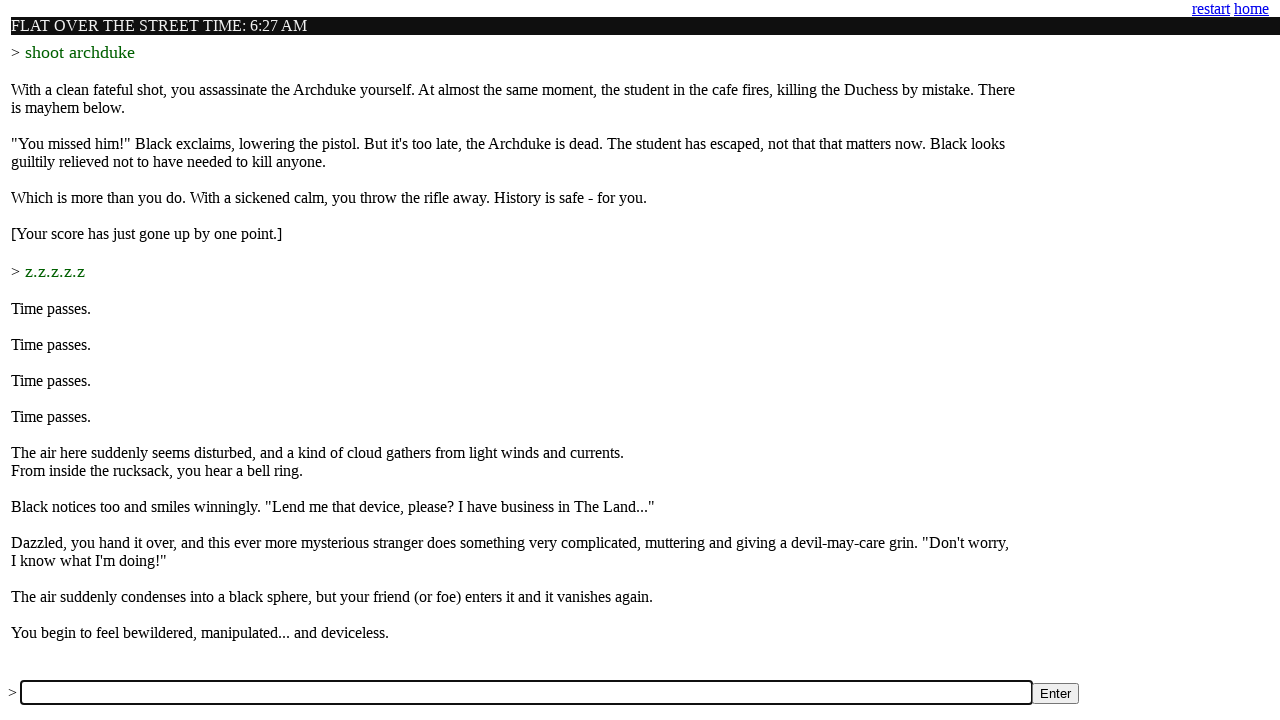

Waited for game to process command: 'z.z.z.z.z'
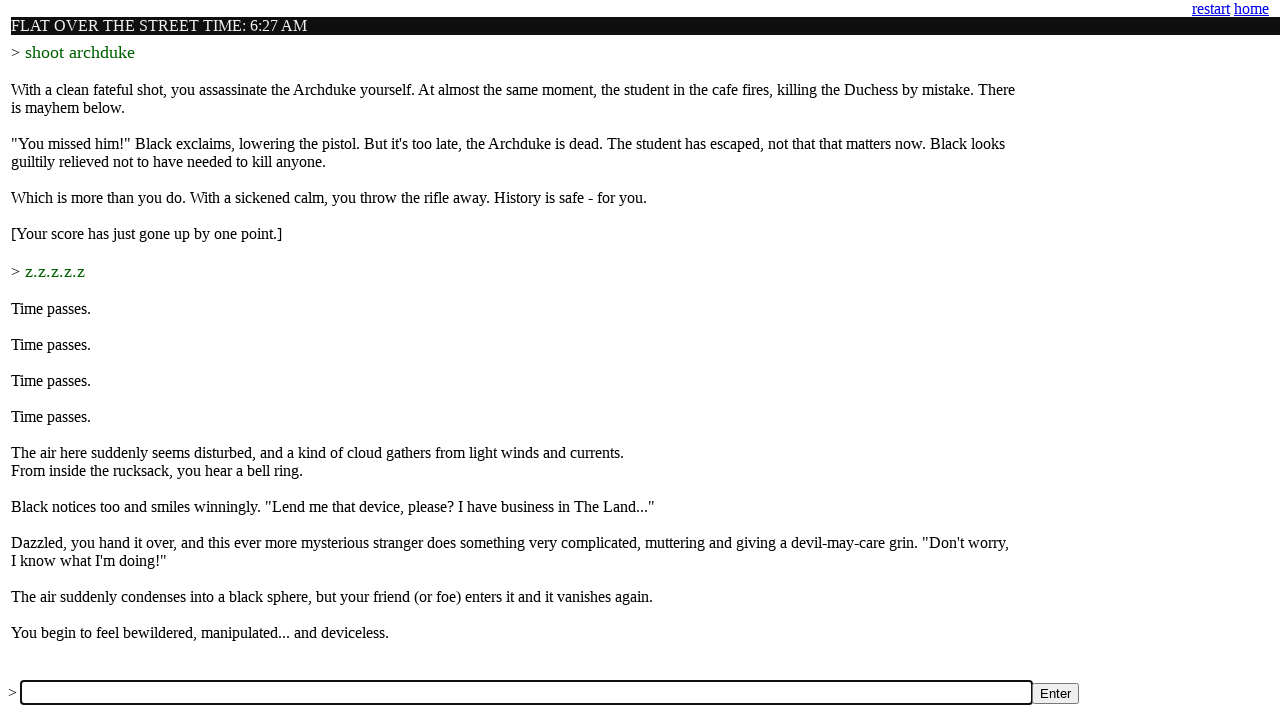

Filled input field with command: 'turn clock to 1' on input[name='a']
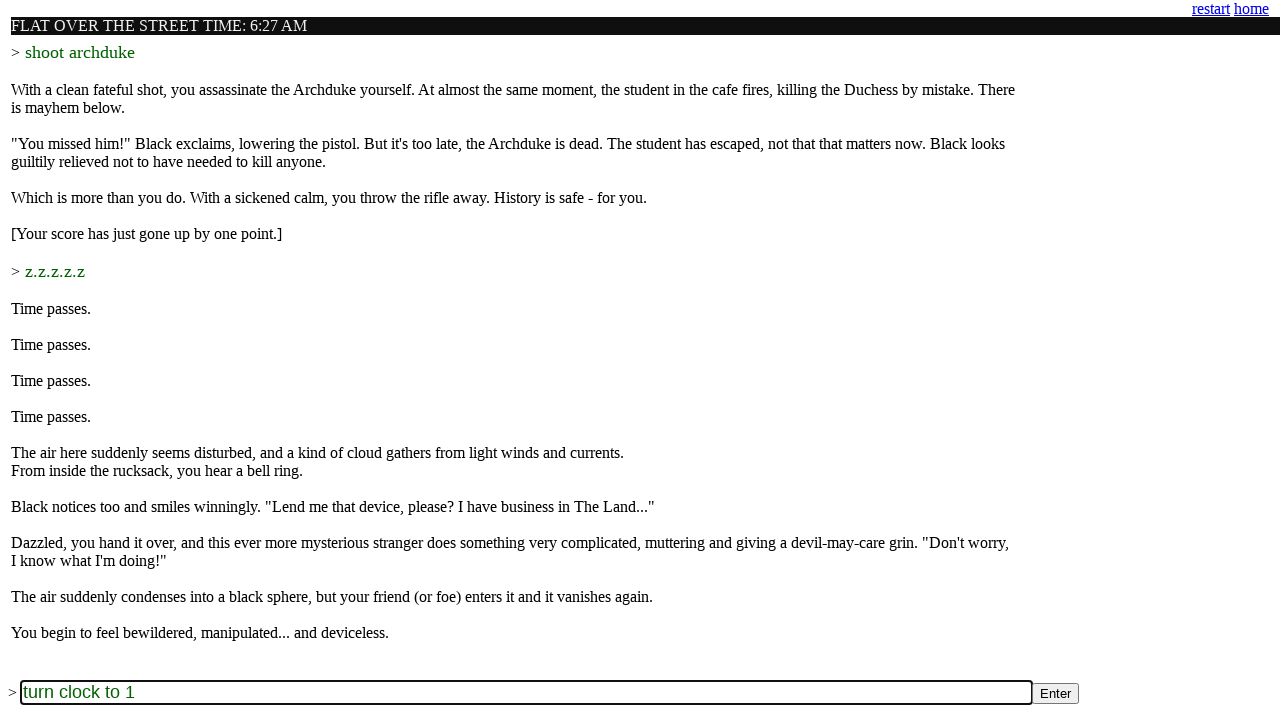

Pressed Enter to submit command: 'turn clock to 1' on input[name='a']
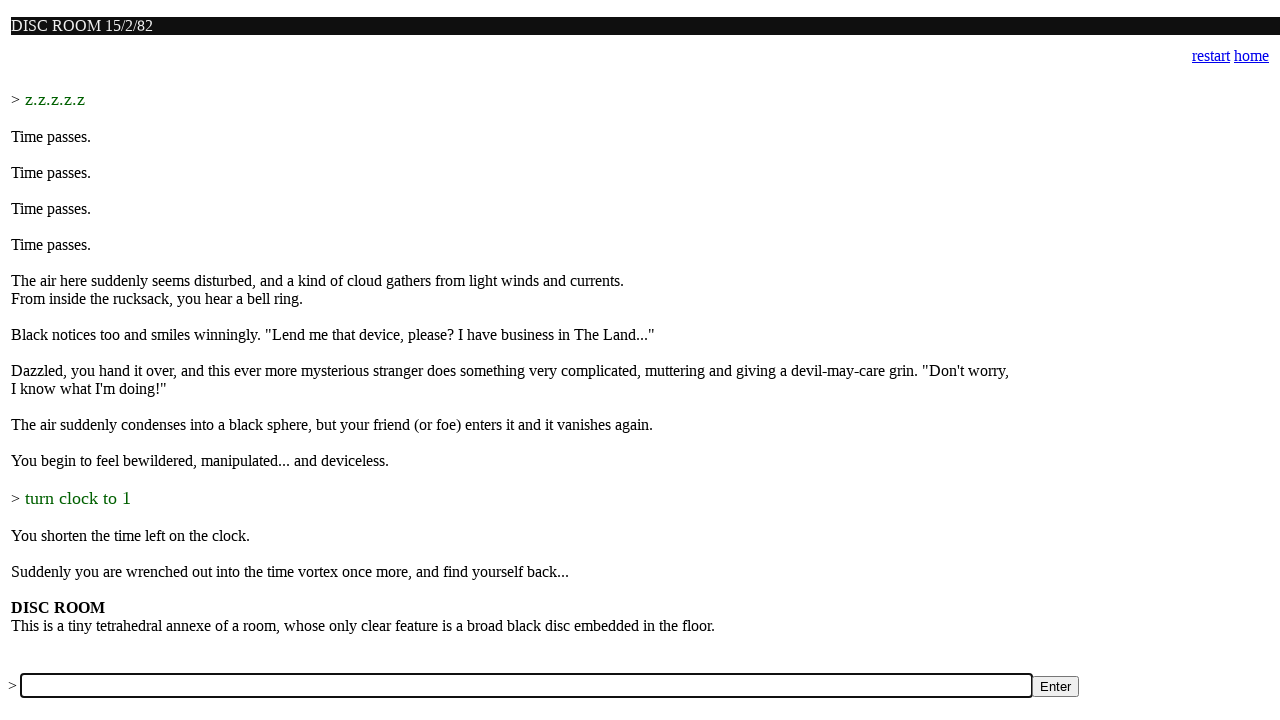

Waited for game to process command: 'turn clock to 1'
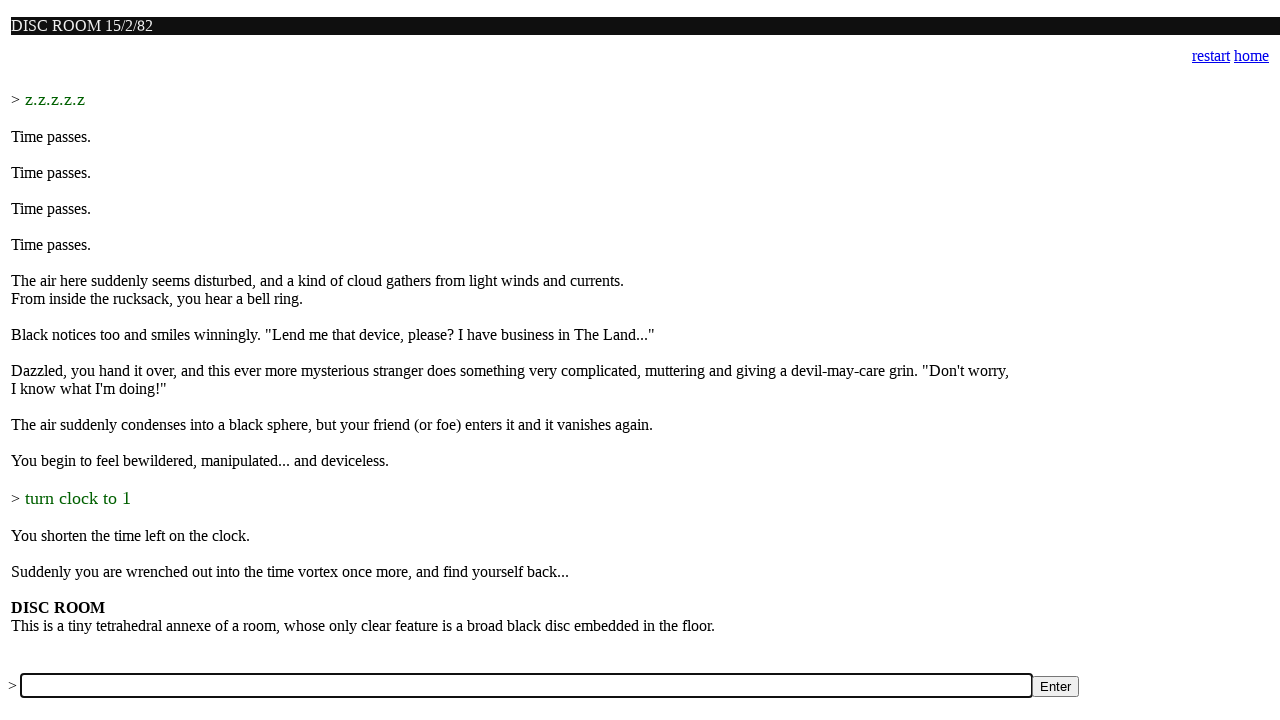

Filled input field with command: 'wait' on input[name='a']
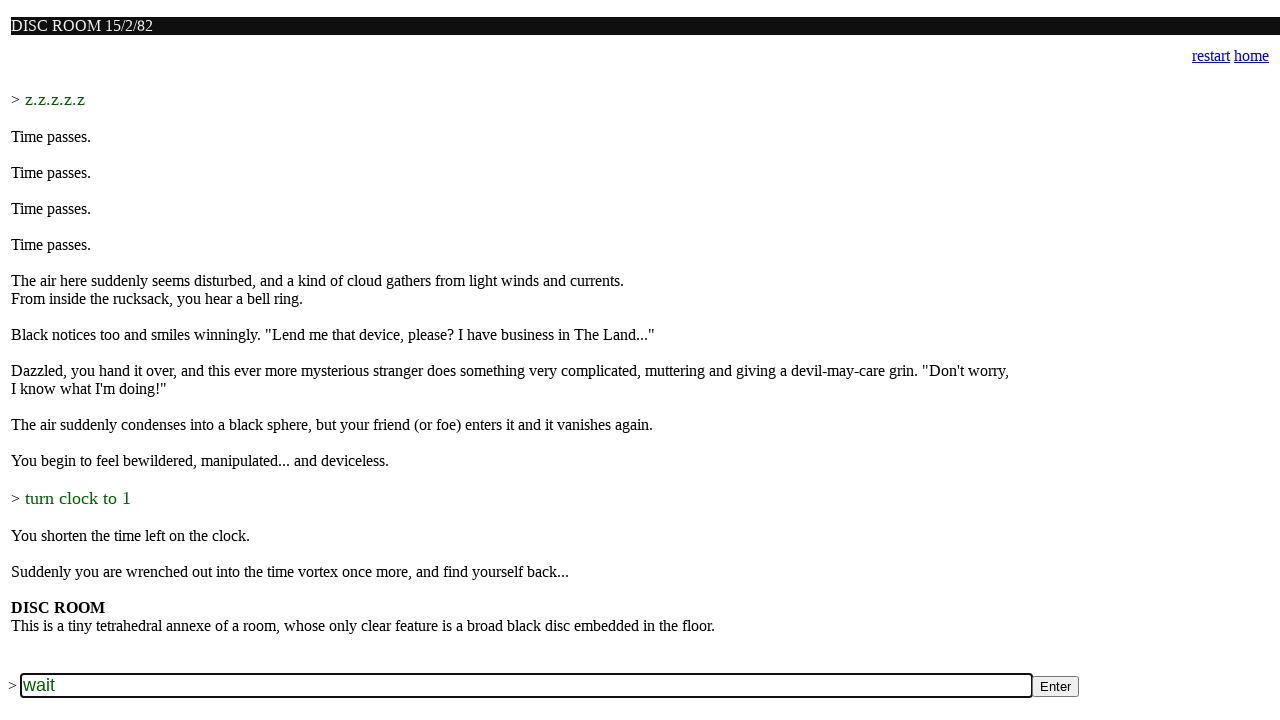

Pressed Enter to submit command: 'wait' on input[name='a']
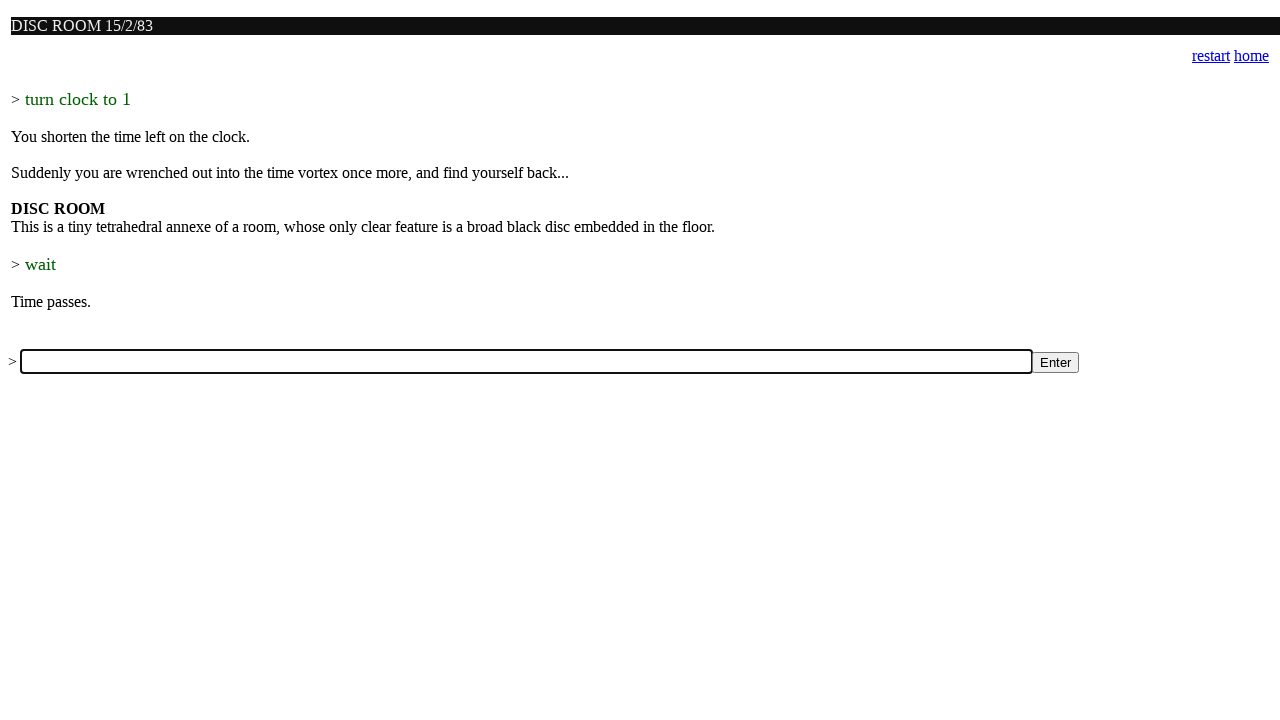

Waited for game to process command: 'wait'
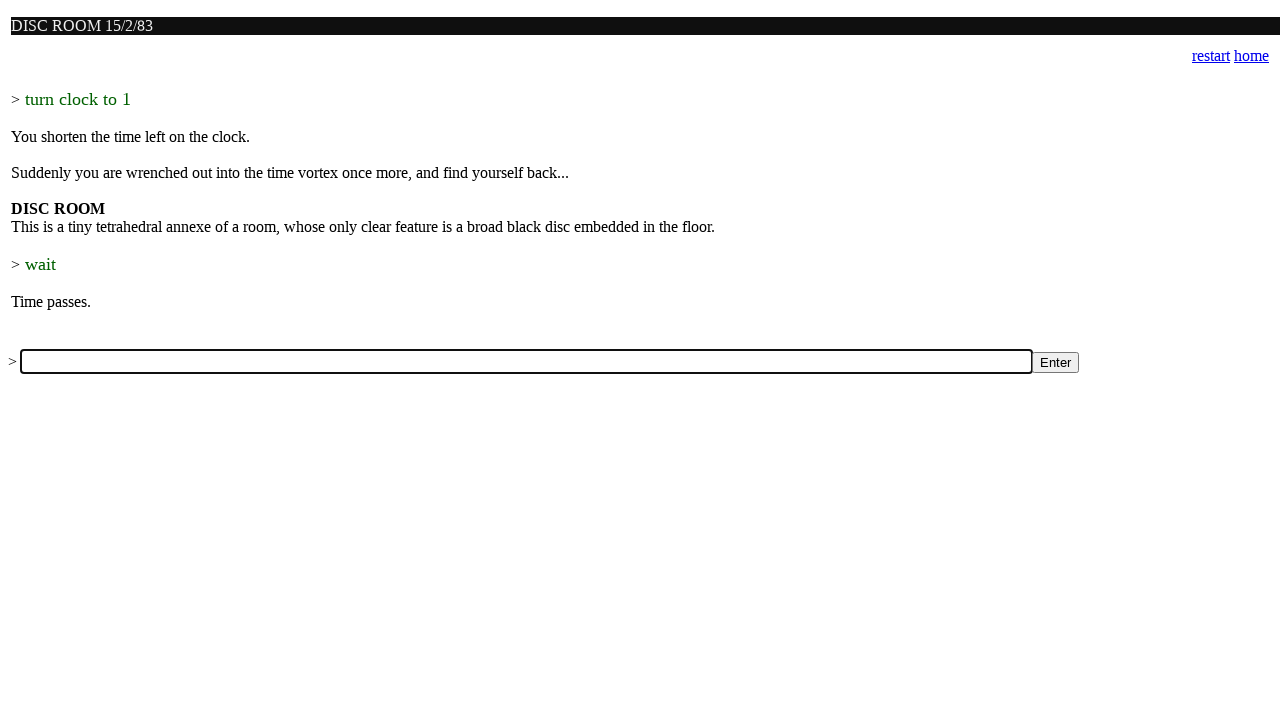

Filled input field with command: 'examine disc' on input[name='a']
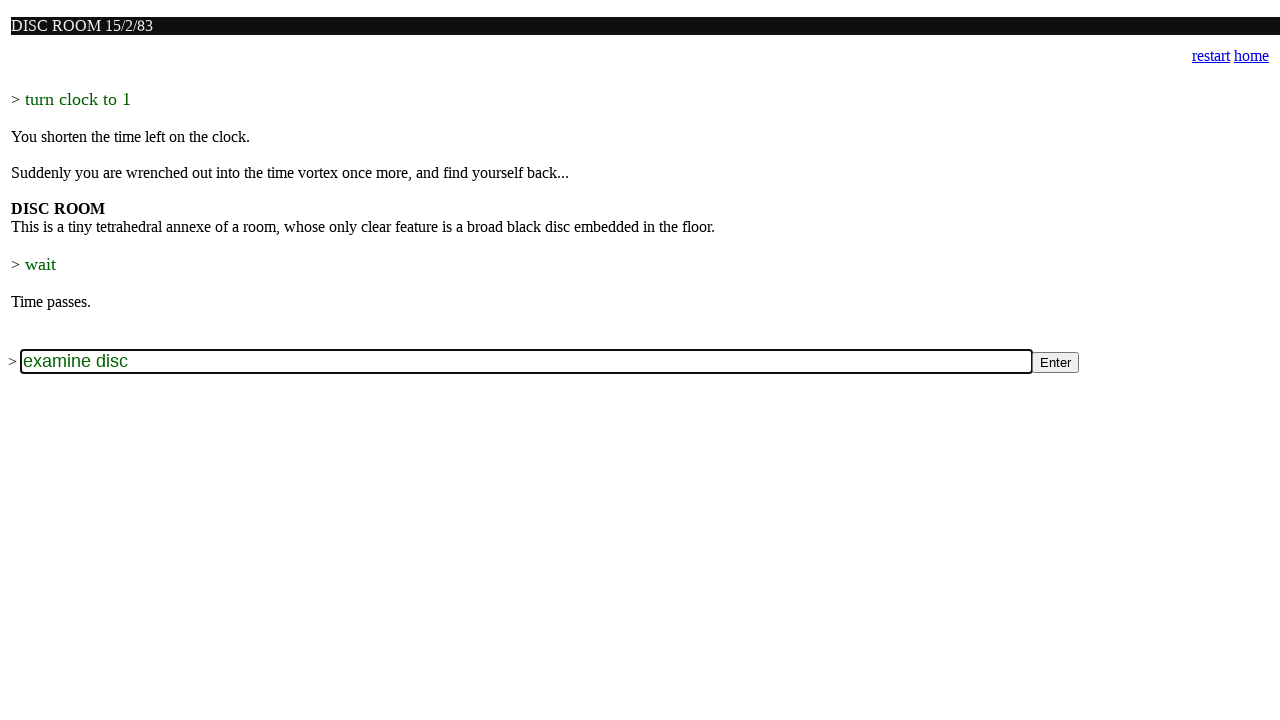

Pressed Enter to submit command: 'examine disc' on input[name='a']
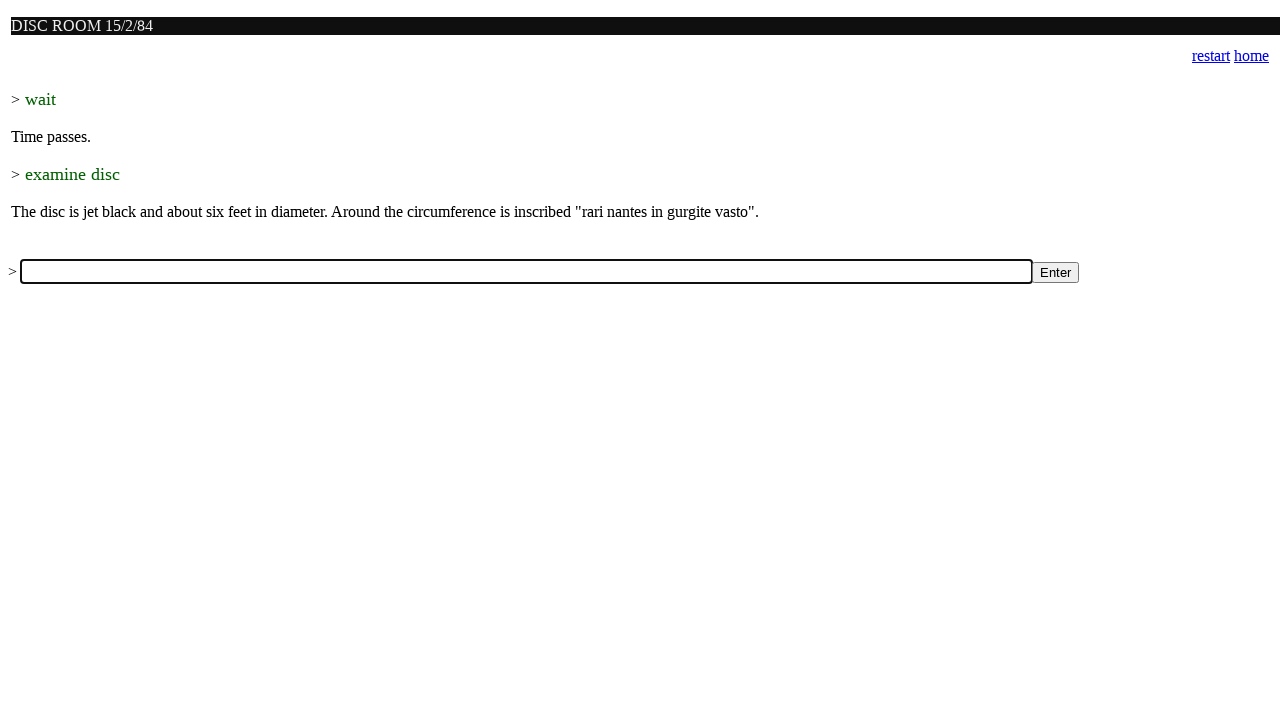

Waited for game to process command: 'examine disc'
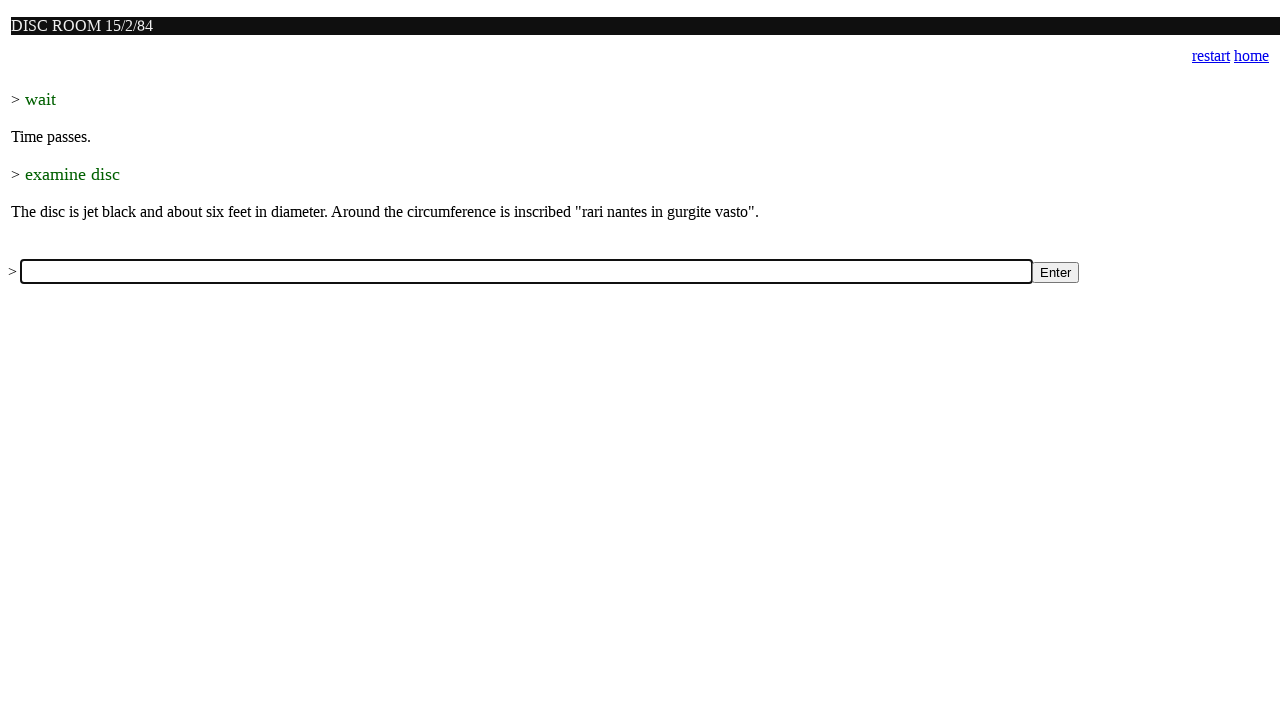

Filled input field with command: 'northwest' on input[name='a']
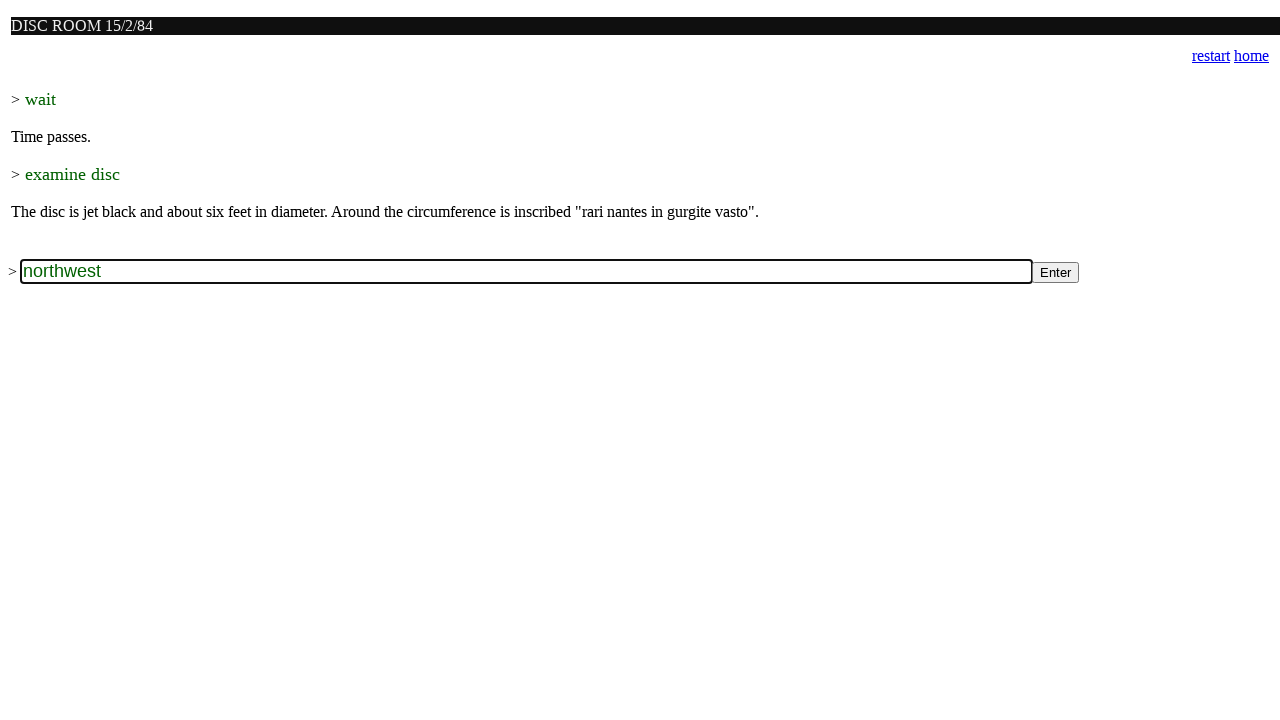

Pressed Enter to submit command: 'northwest' on input[name='a']
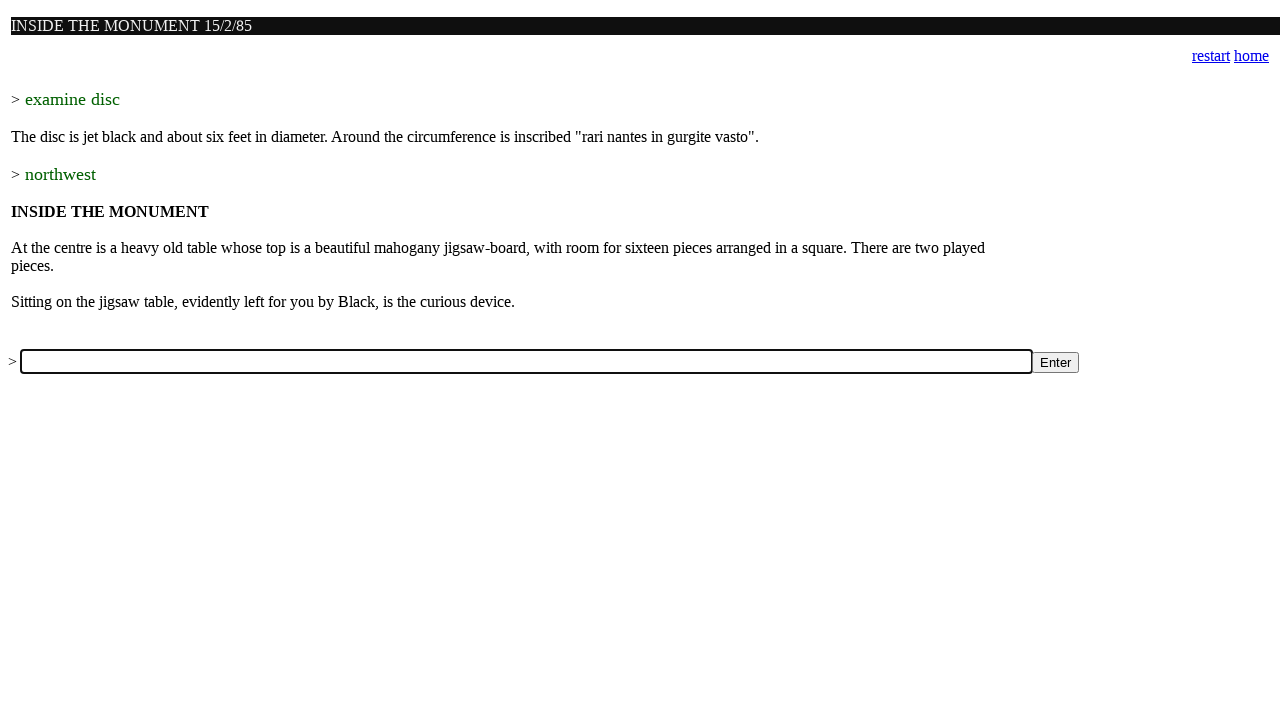

Waited for game to process command: 'northwest'
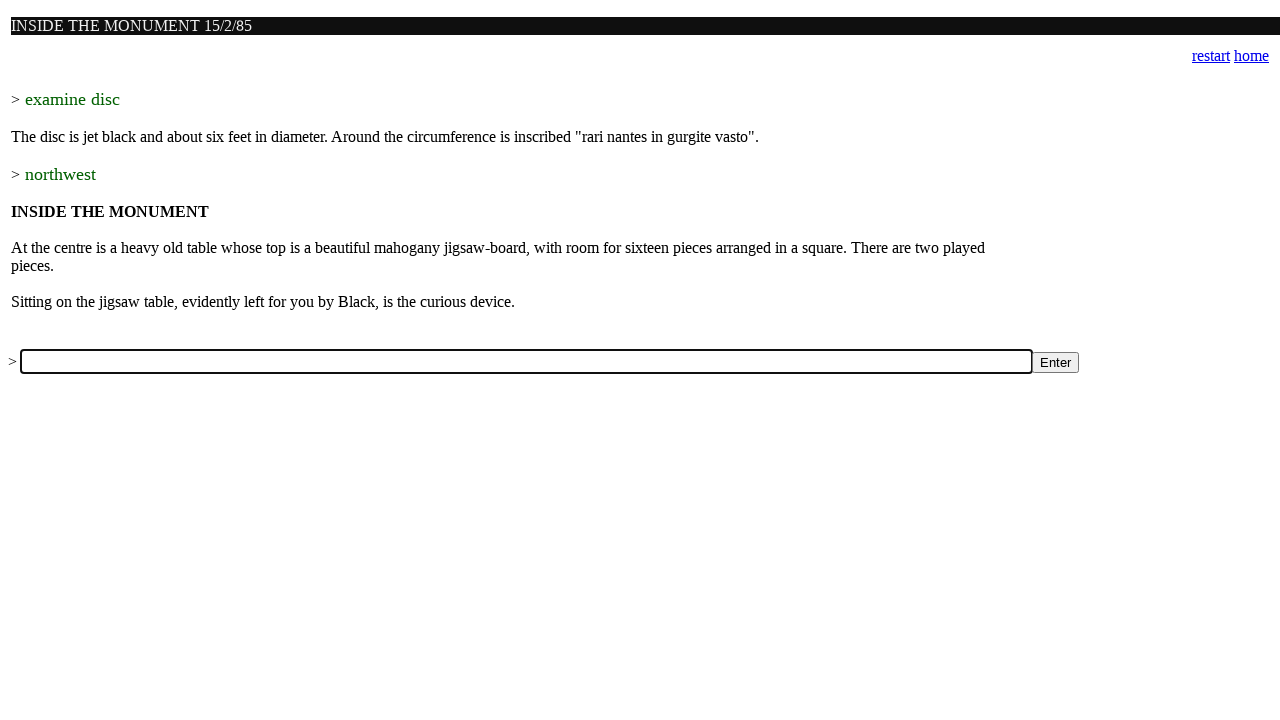

Filled input field with command: 'get curious device' on input[name='a']
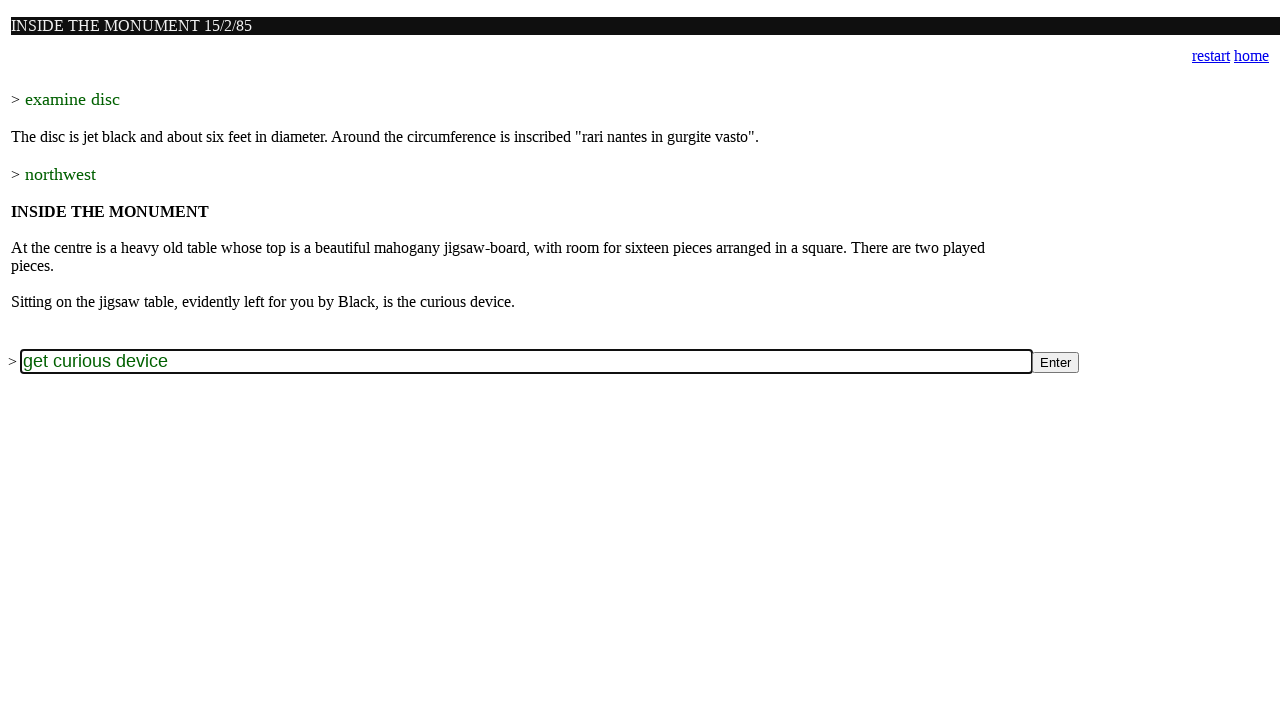

Pressed Enter to submit command: 'get curious device' on input[name='a']
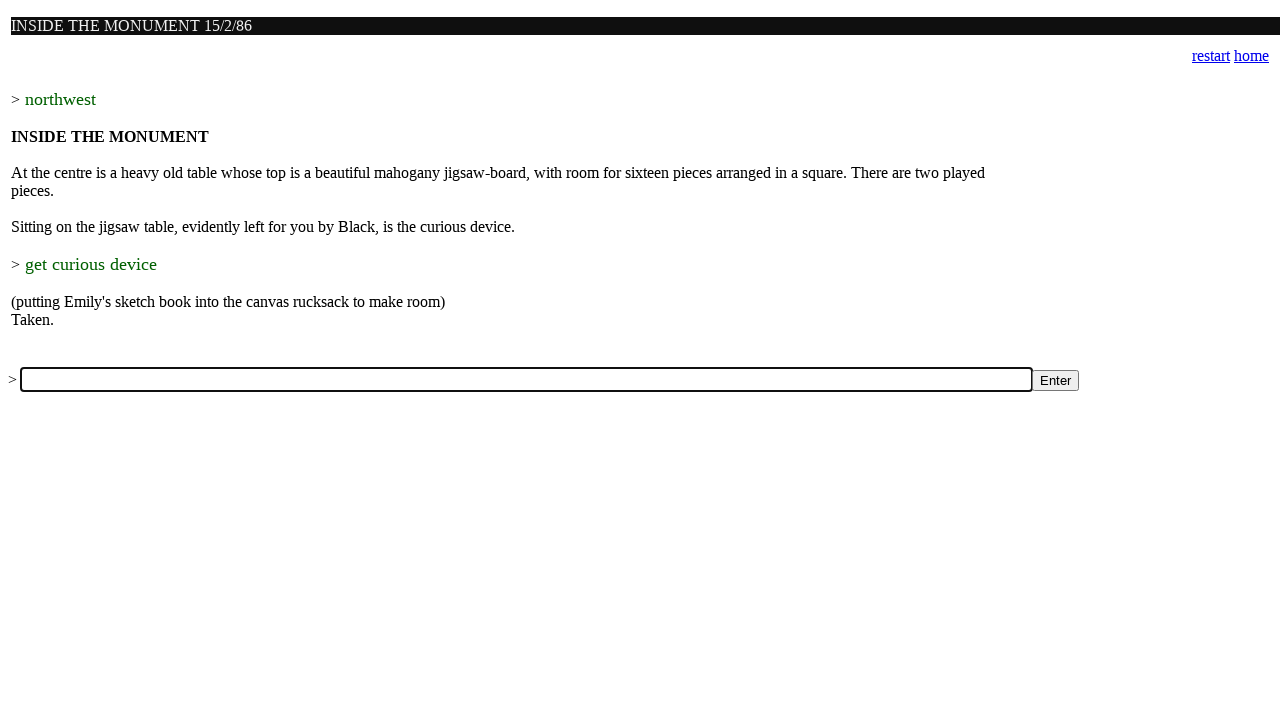

Waited for game to process command: 'get curious device'
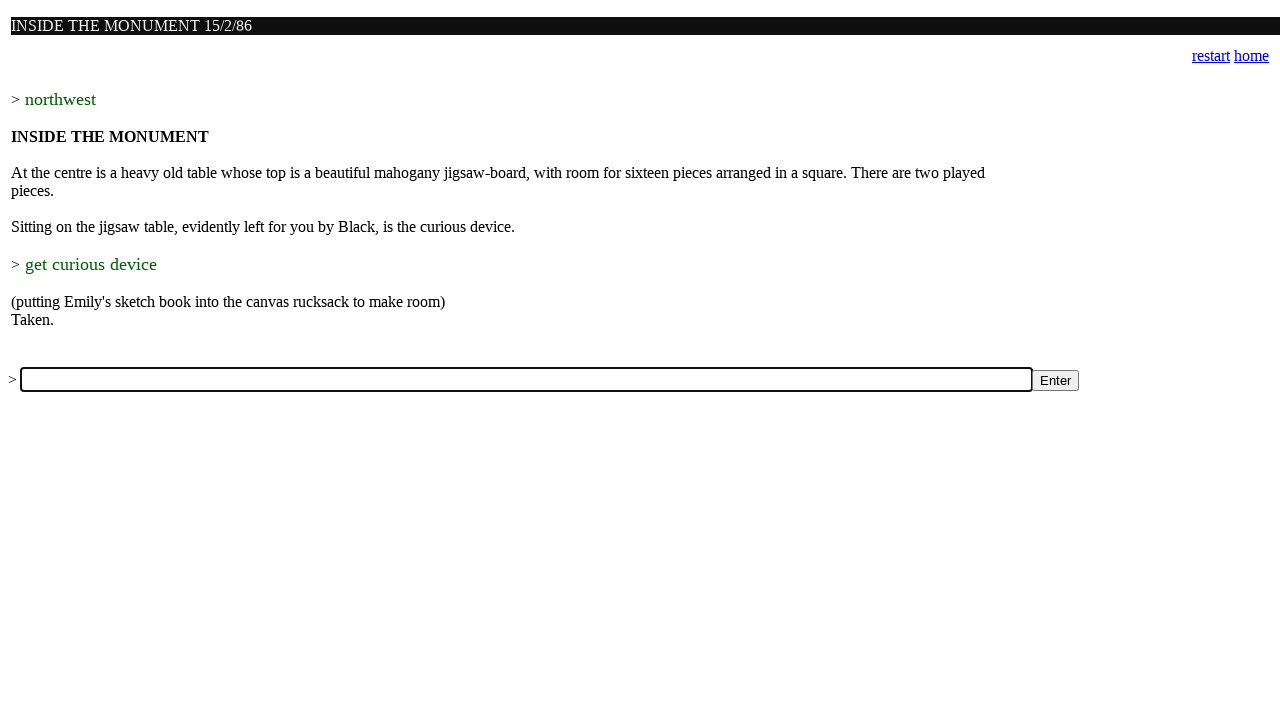

Filled input field with command: 'put the edge piece at c1' on input[name='a']
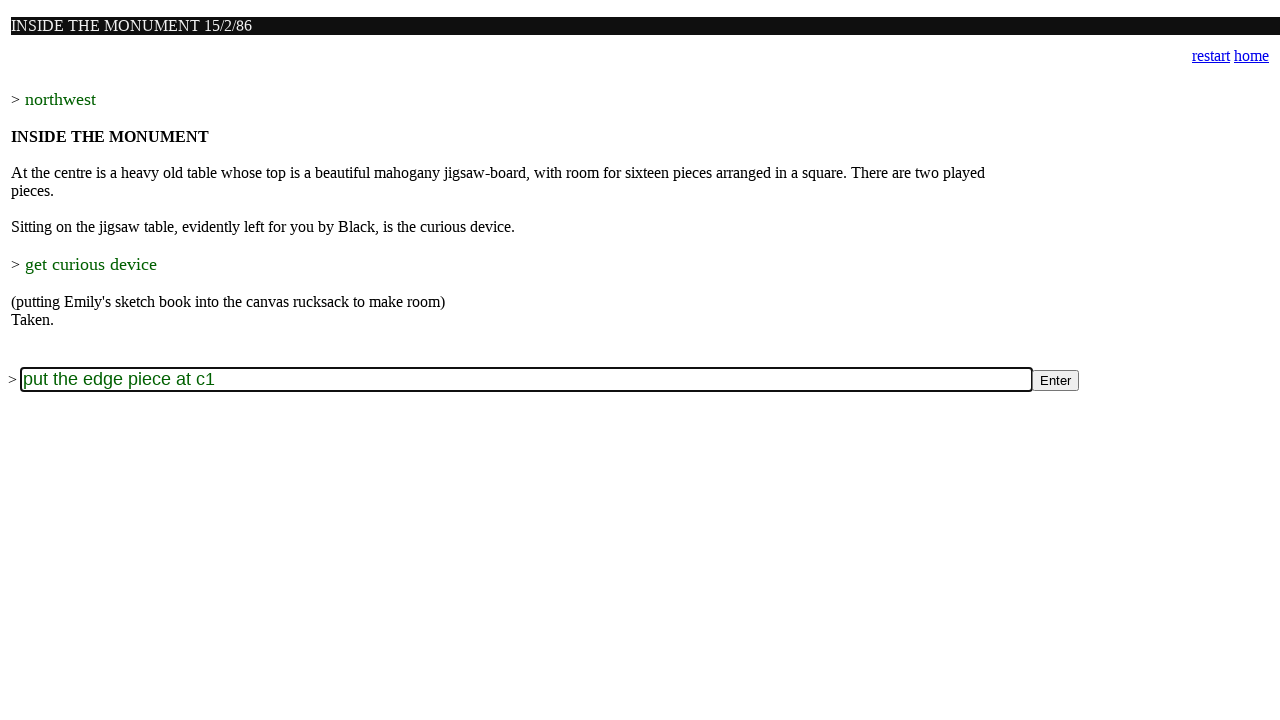

Pressed Enter to submit command: 'put the edge piece at c1' on input[name='a']
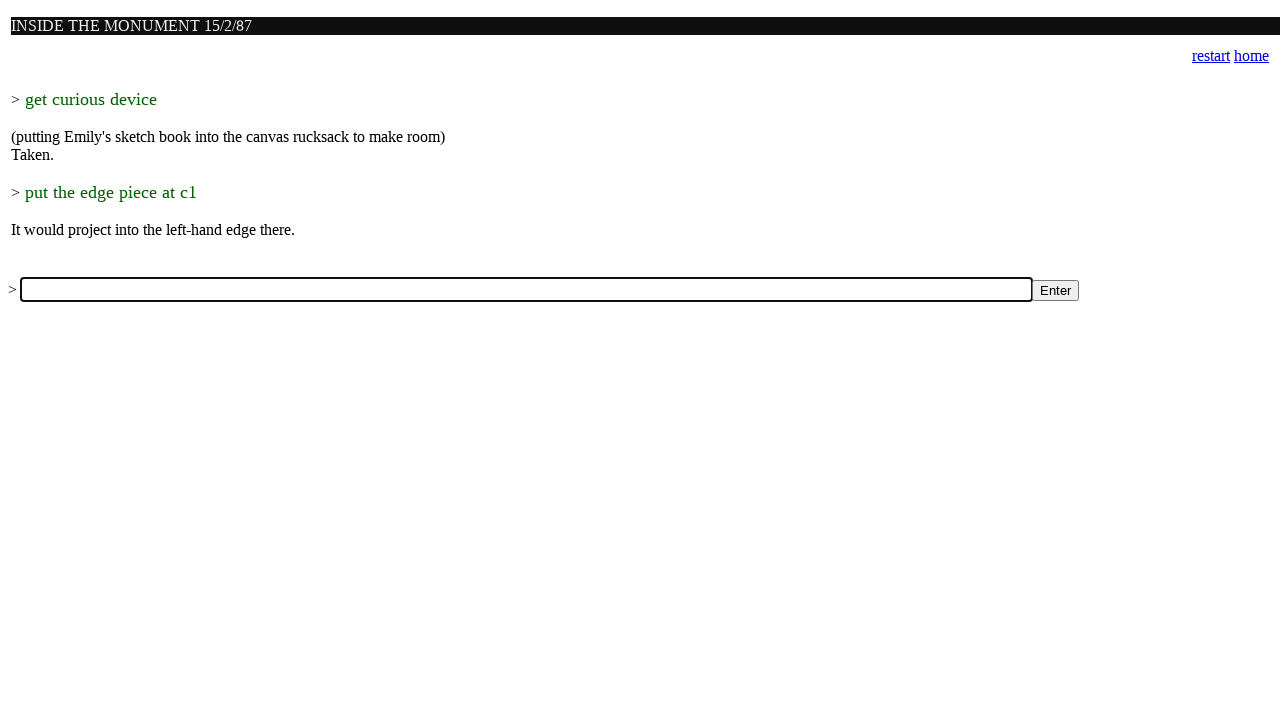

Waited for game to process command: 'put the edge piece at c1'
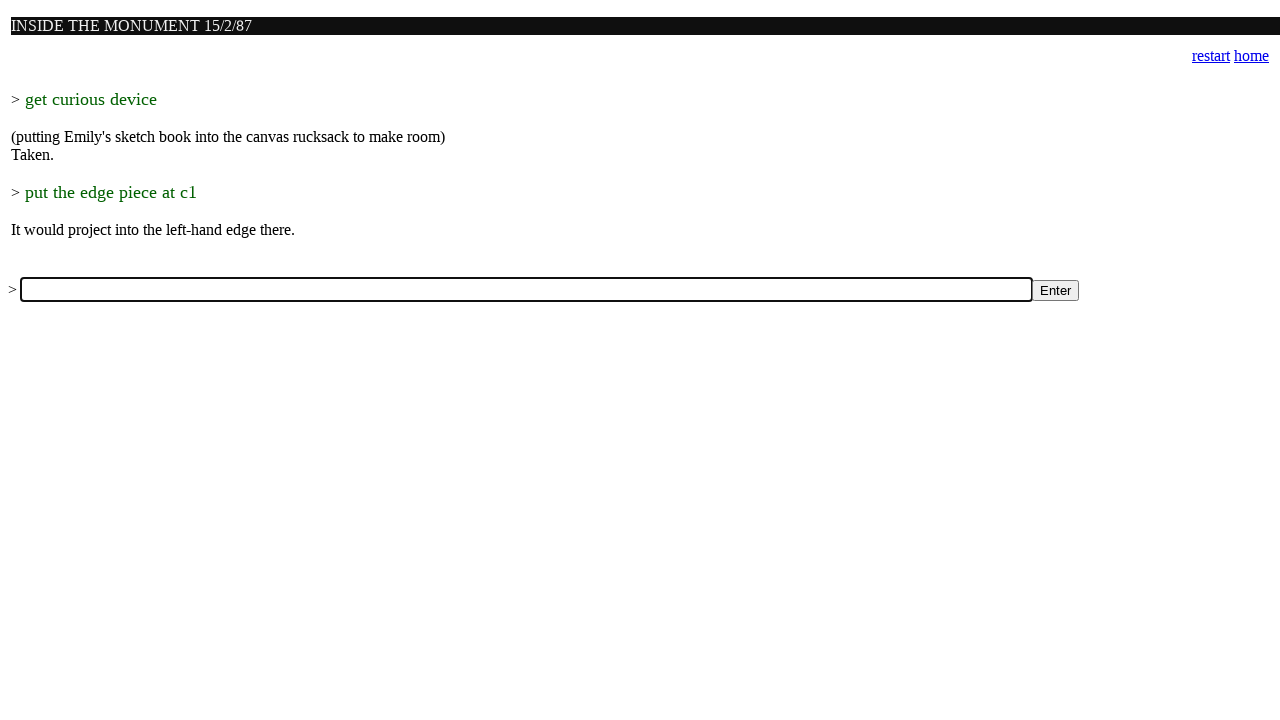

Filled input field with command: 'take c1' on input[name='a']
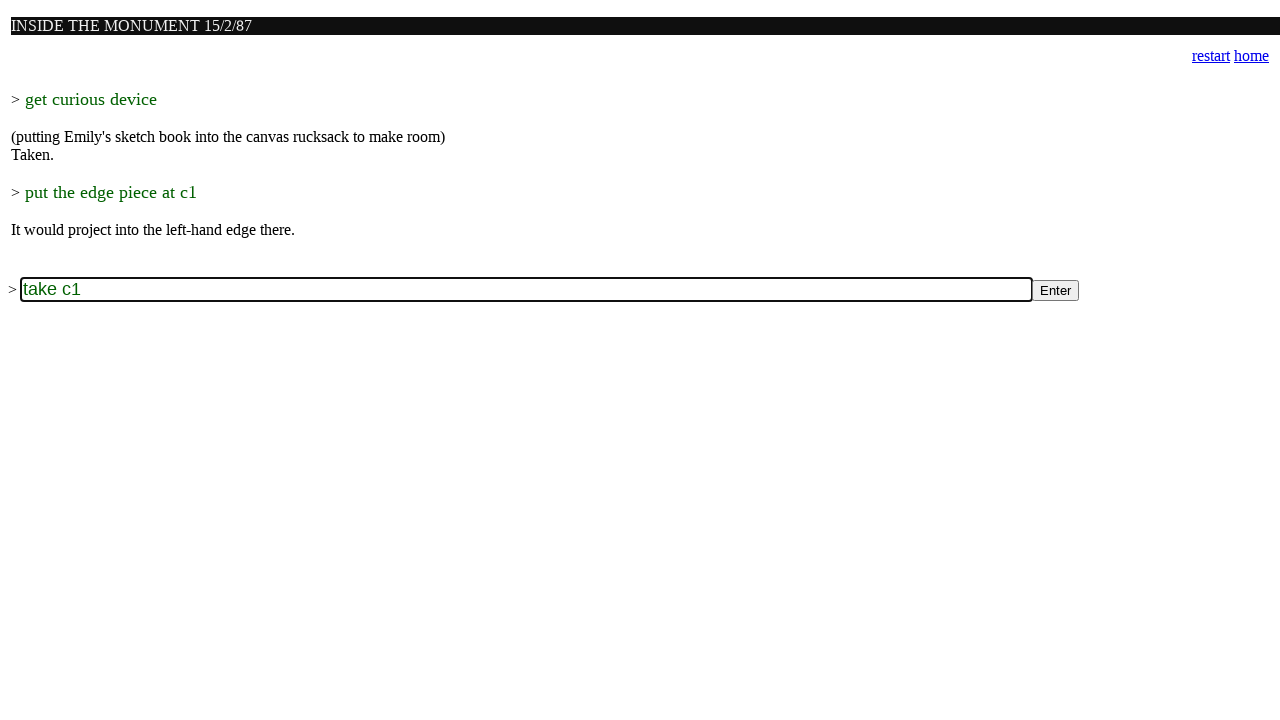

Pressed Enter to submit command: 'take c1' on input[name='a']
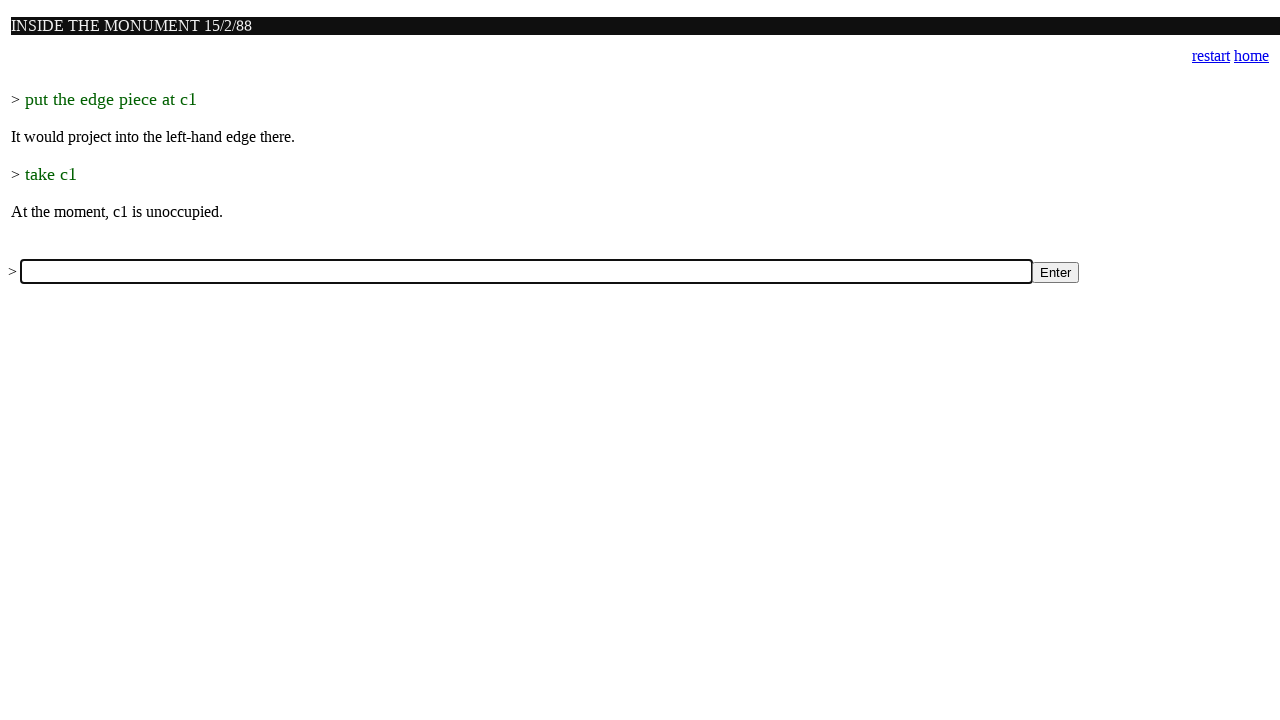

Waited for game to process command: 'take c1'
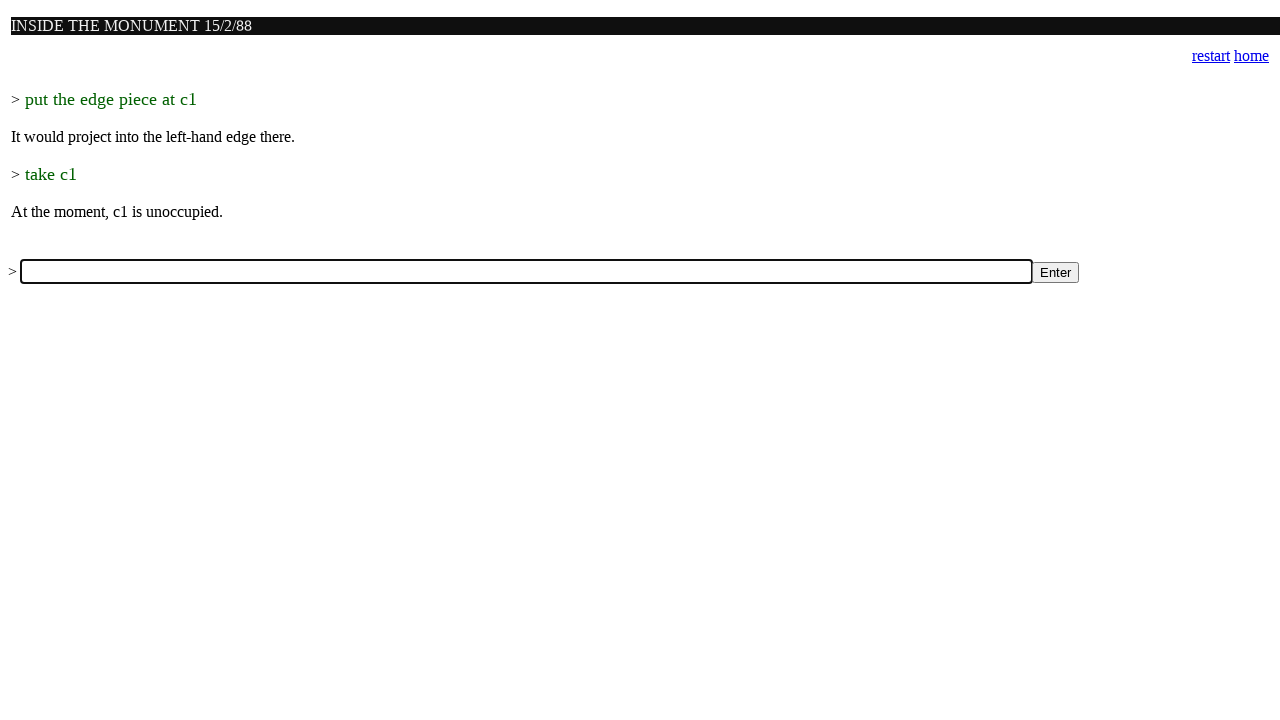

Filled input field with command: 'turn edge piece' on input[name='a']
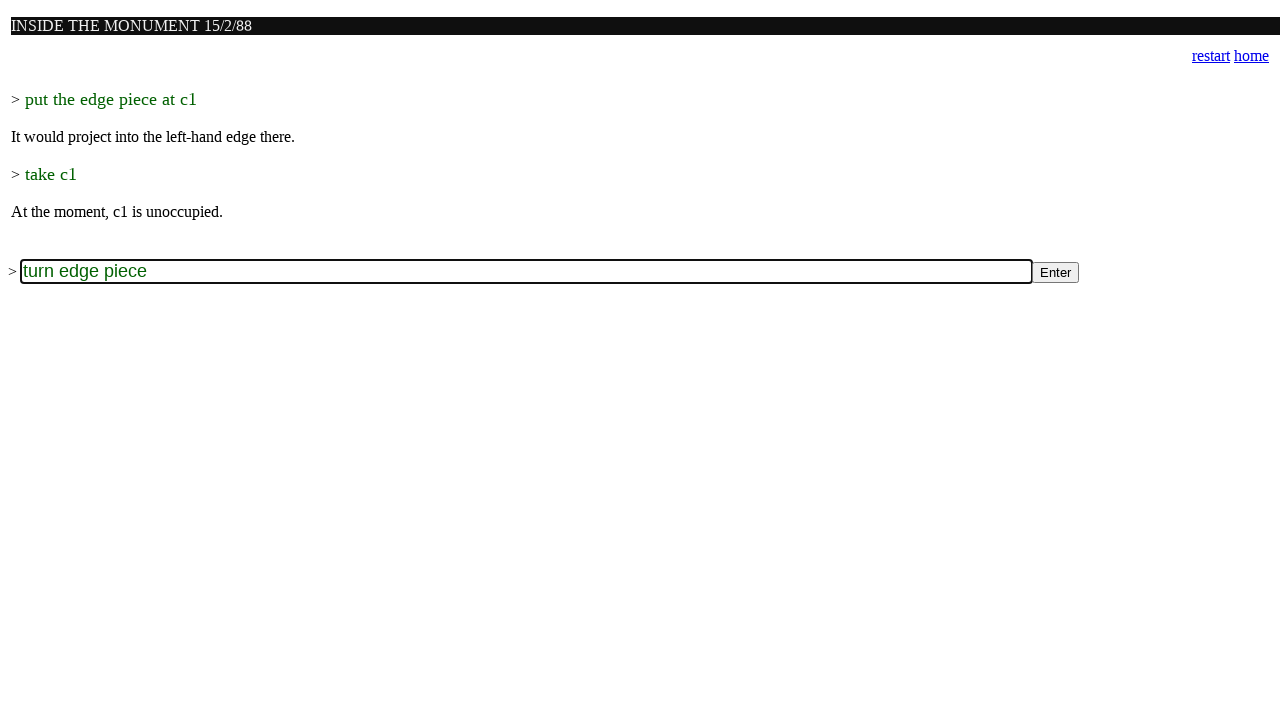

Pressed Enter to submit command: 'turn edge piece' on input[name='a']
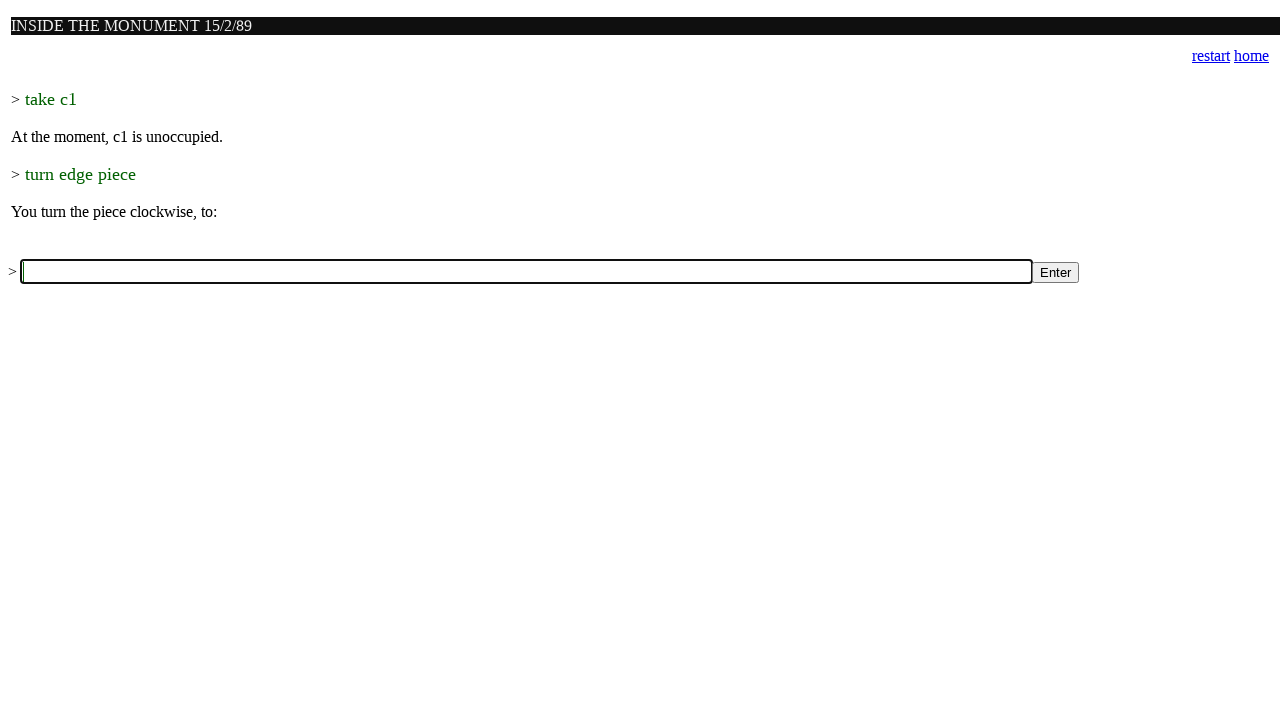

Waited for game to process command: 'turn edge piece'
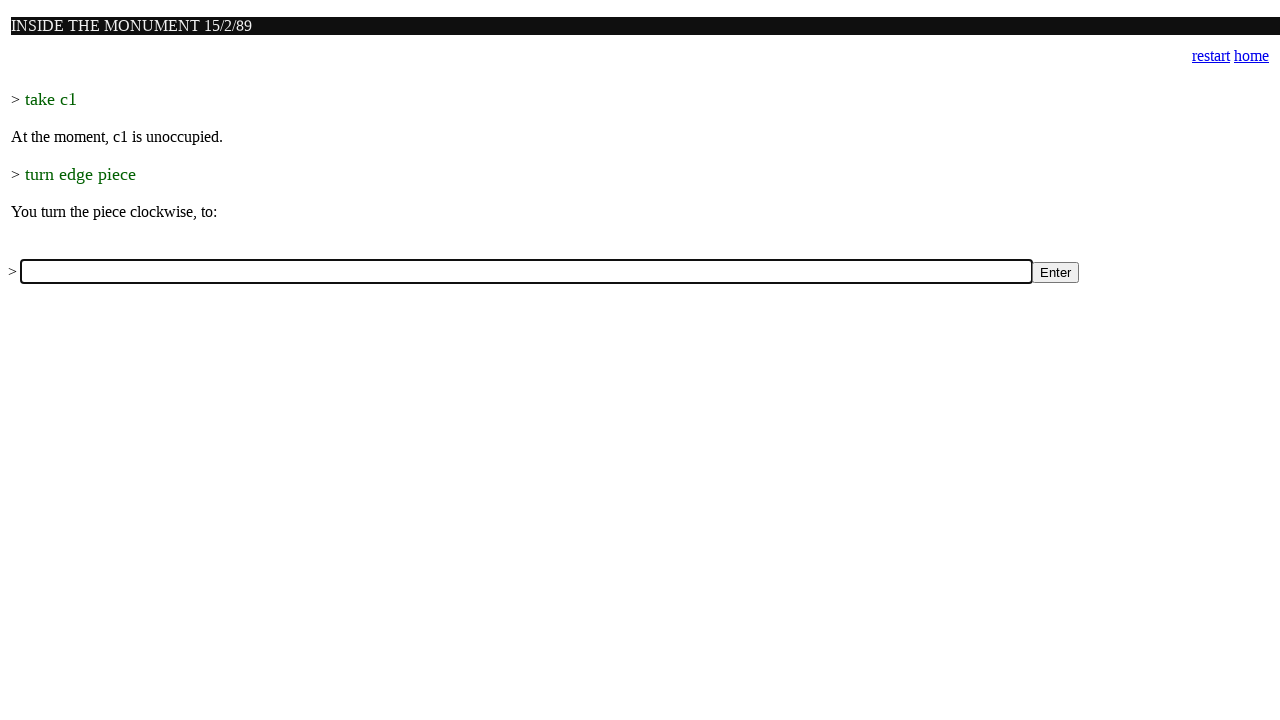

Filled input field with command: 'put the edge piece at c1' on input[name='a']
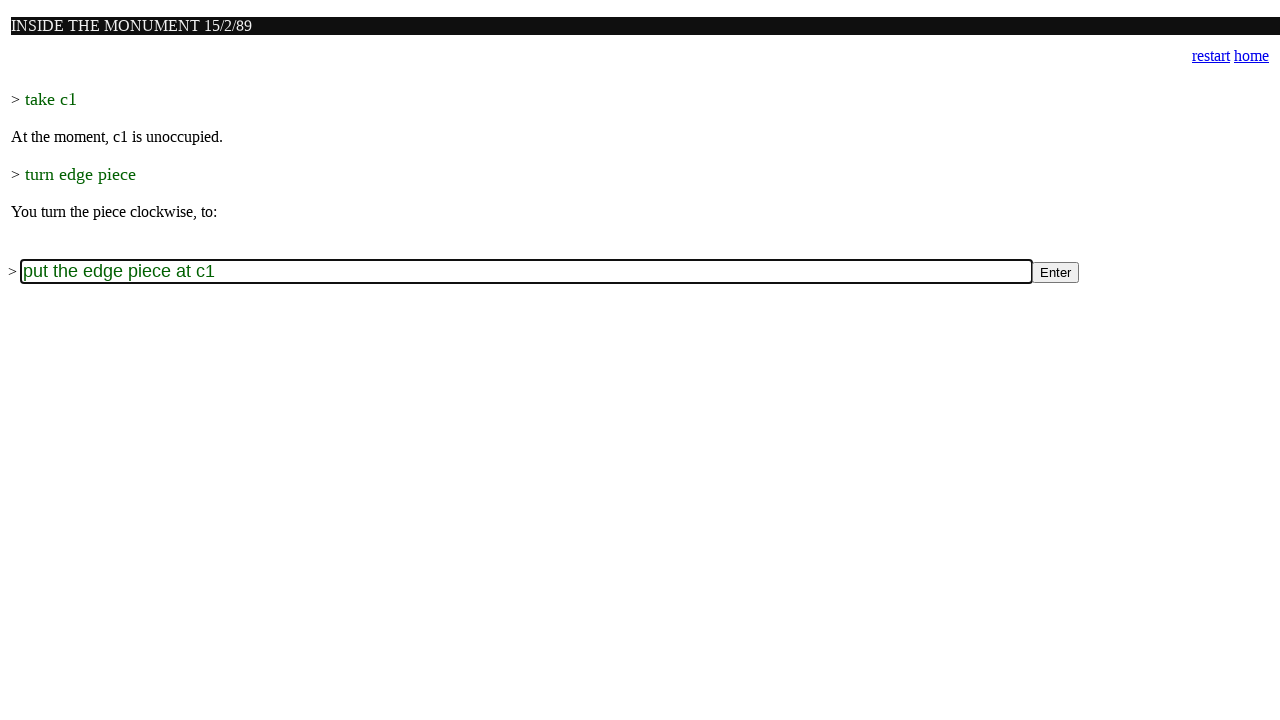

Pressed Enter to submit command: 'put the edge piece at c1' on input[name='a']
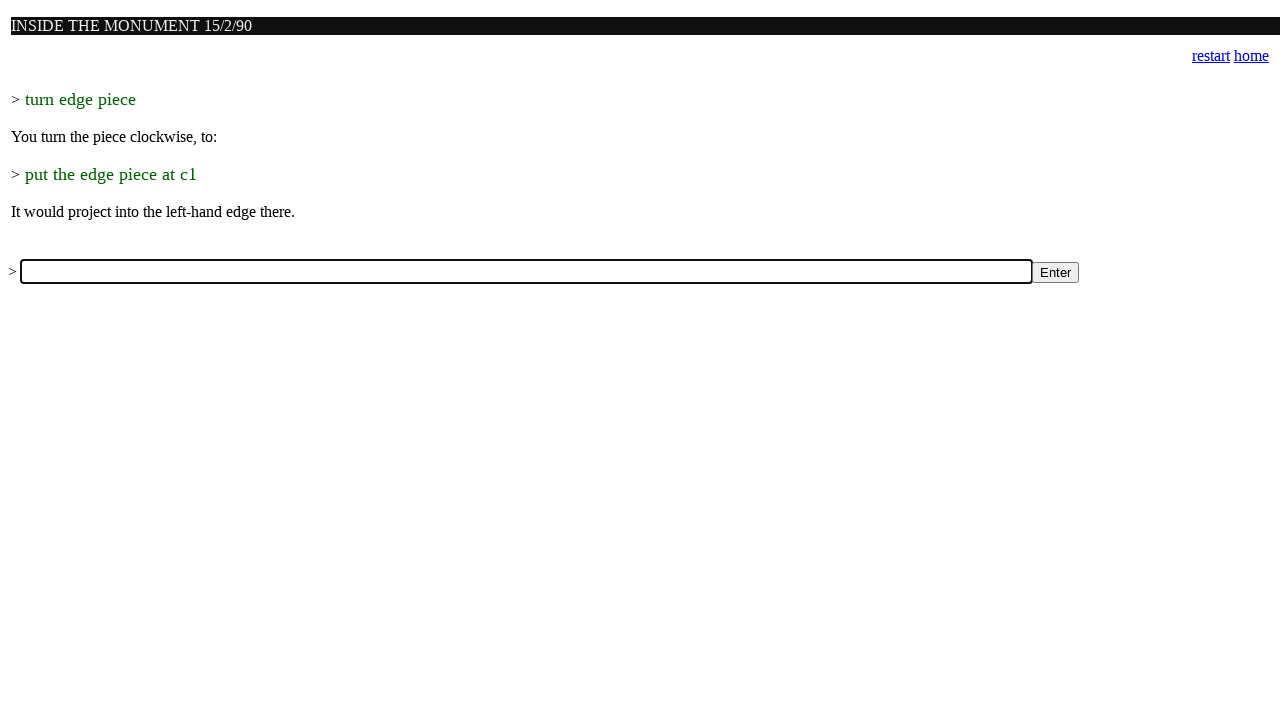

Waited for game to process command: 'put the edge piece at c1'
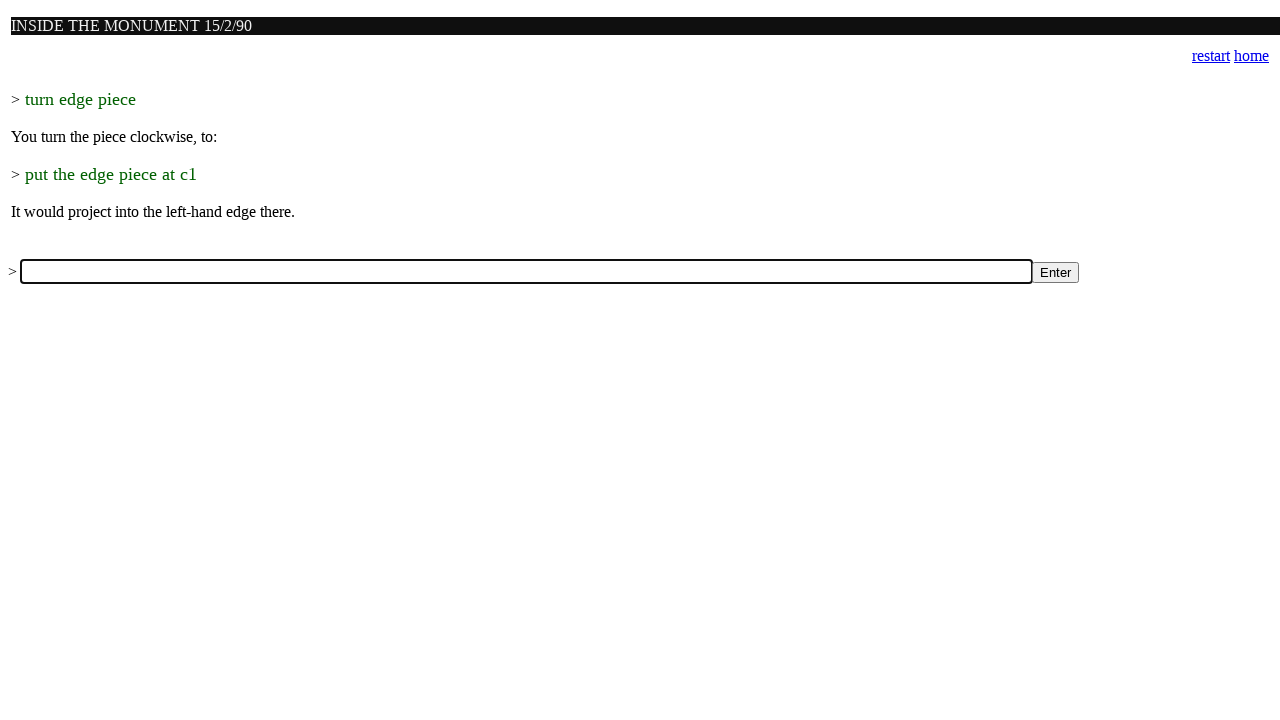

Filled input field with command: 'take c1' on input[name='a']
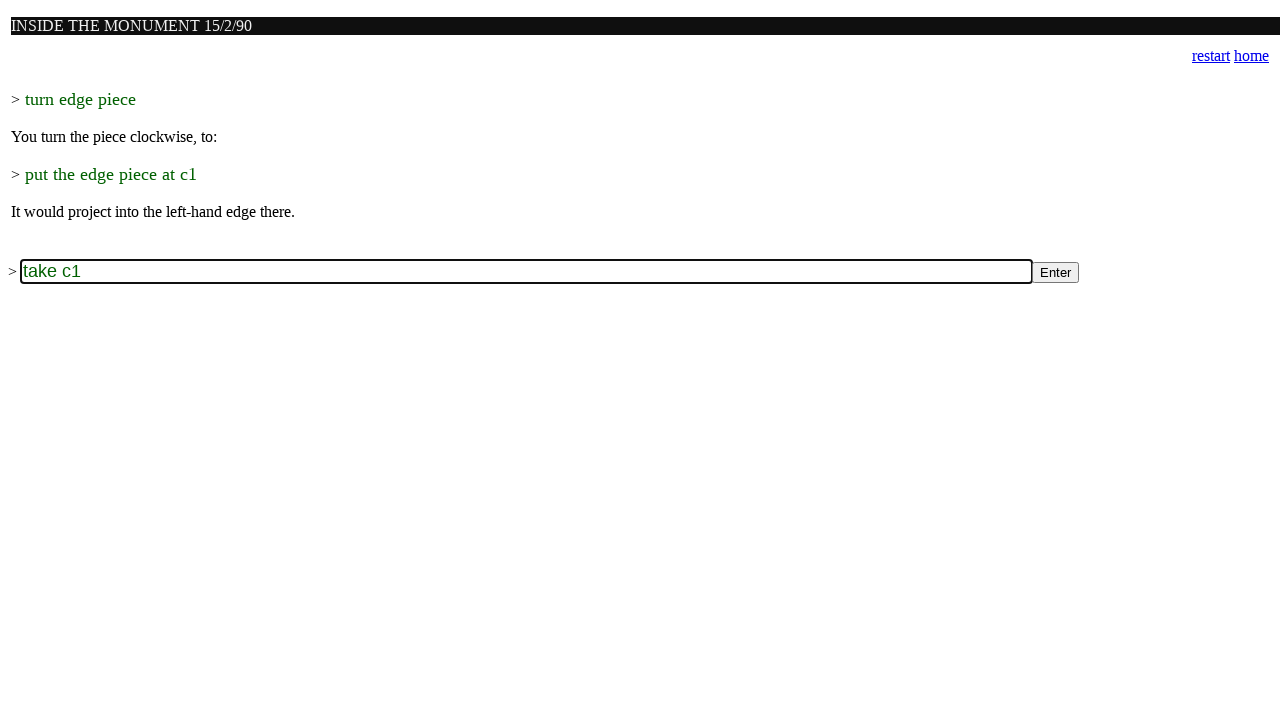

Pressed Enter to submit command: 'take c1' on input[name='a']
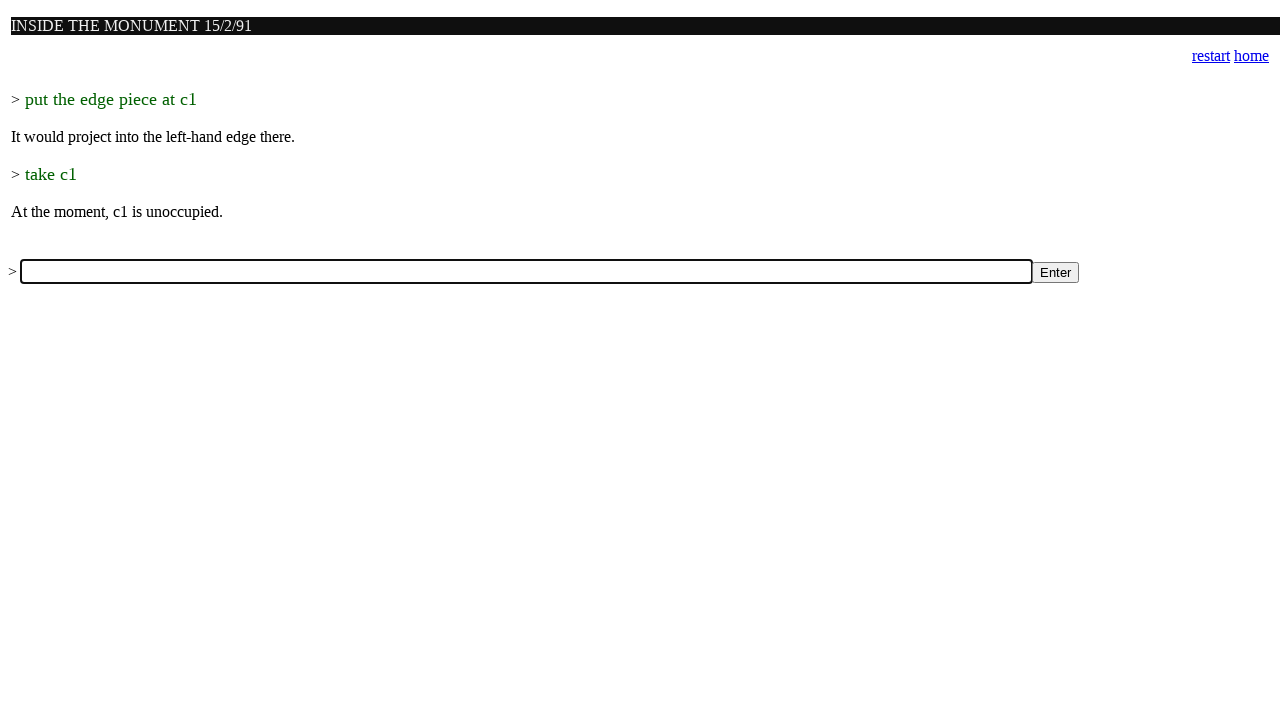

Waited for game to process command: 'take c1'
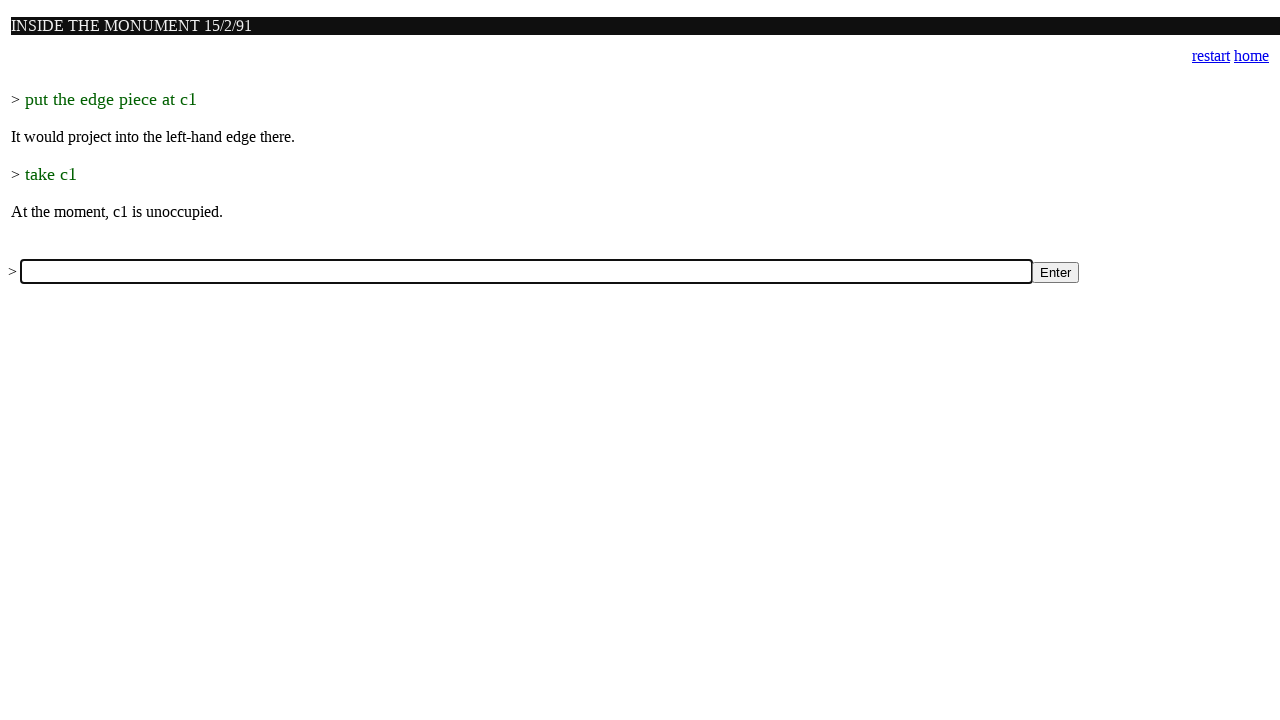

Filled input field with command: 'turn edge piece' on input[name='a']
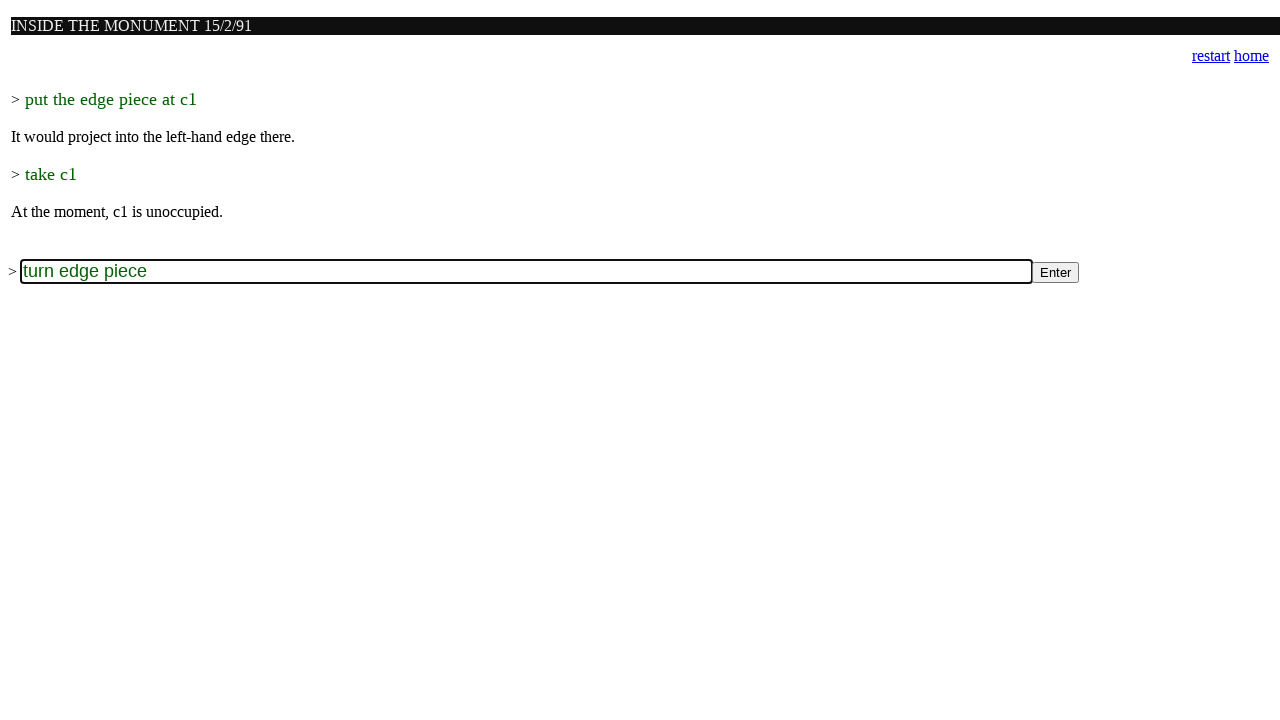

Pressed Enter to submit command: 'turn edge piece' on input[name='a']
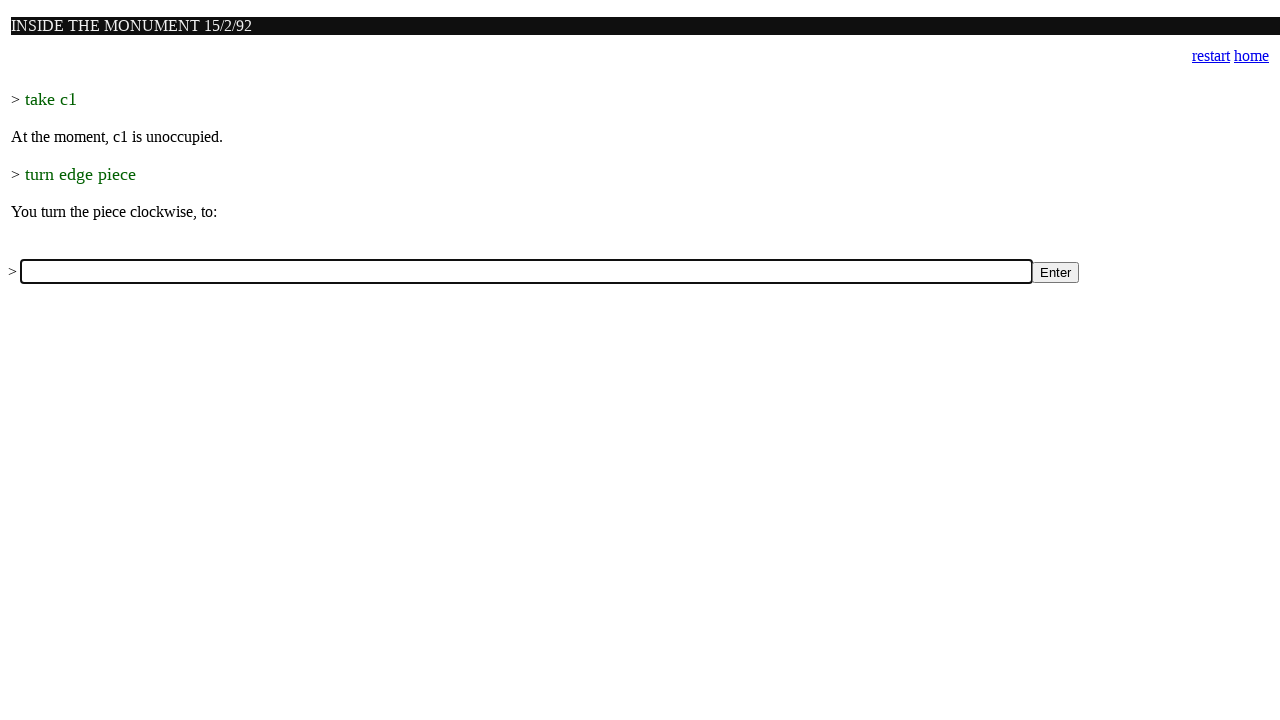

Waited for game to process command: 'turn edge piece'
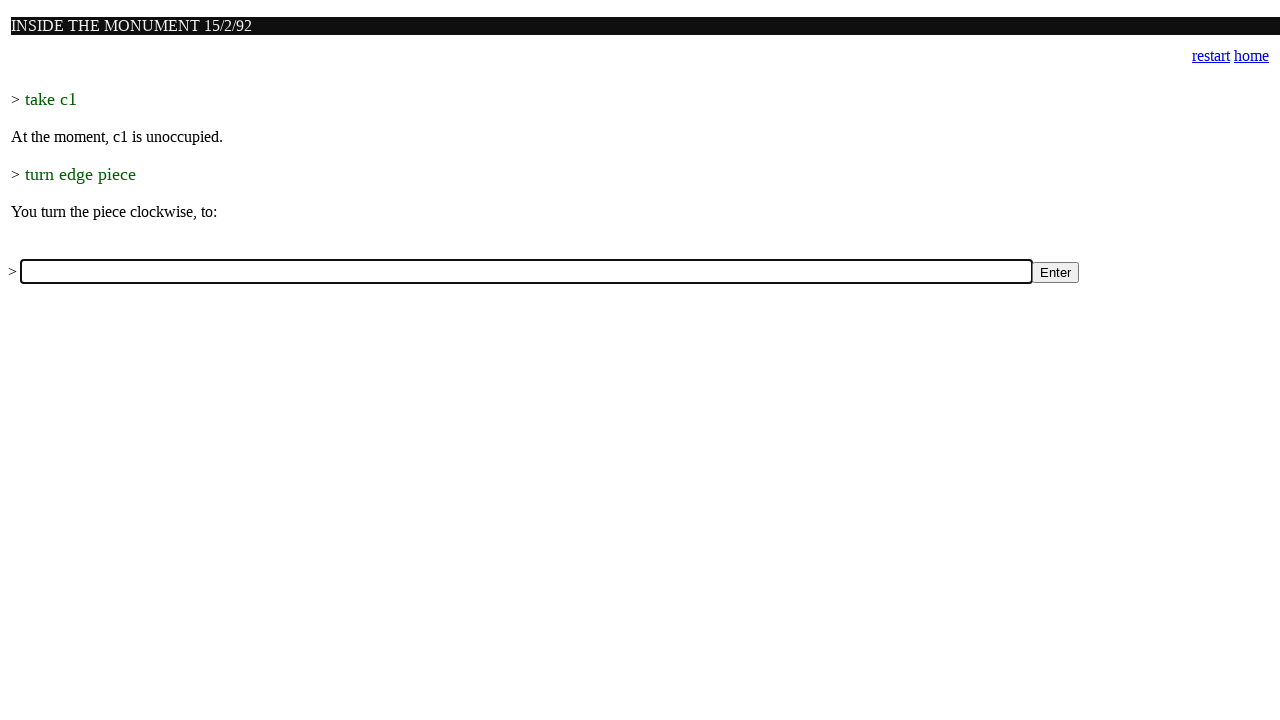

Filled input field with command: 'put the edge piece at c1' on input[name='a']
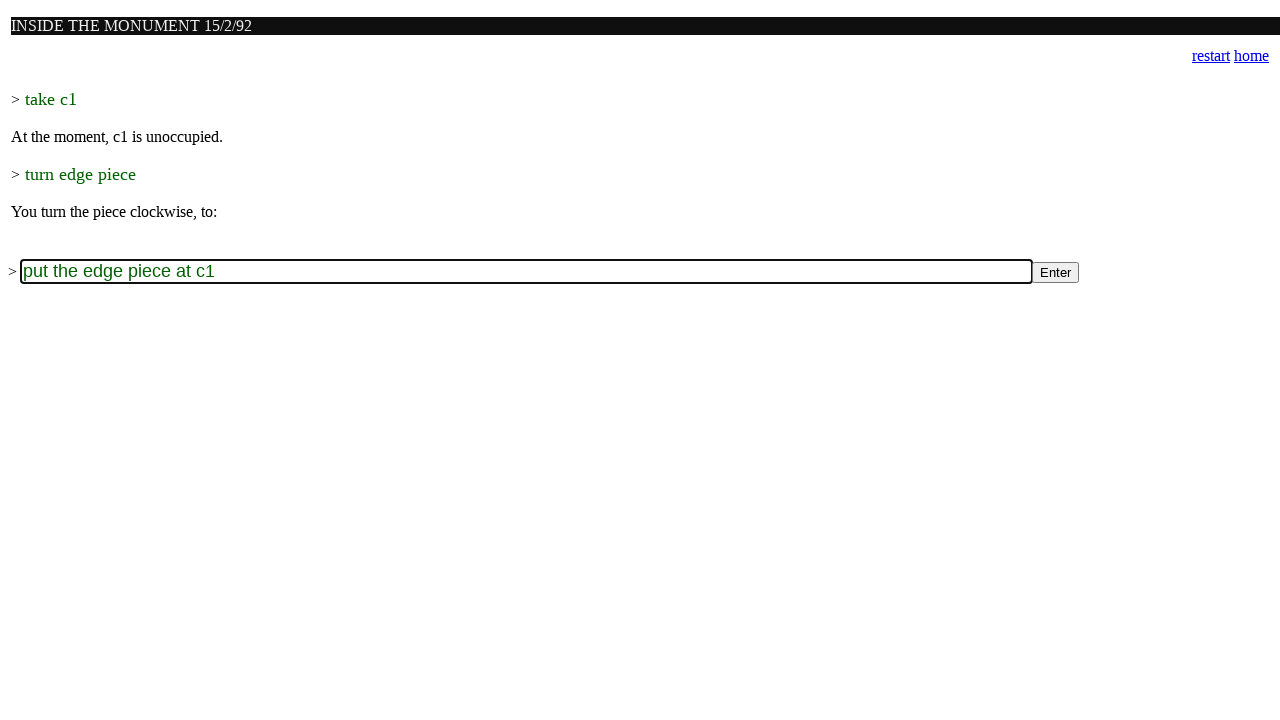

Pressed Enter to submit command: 'put the edge piece at c1' on input[name='a']
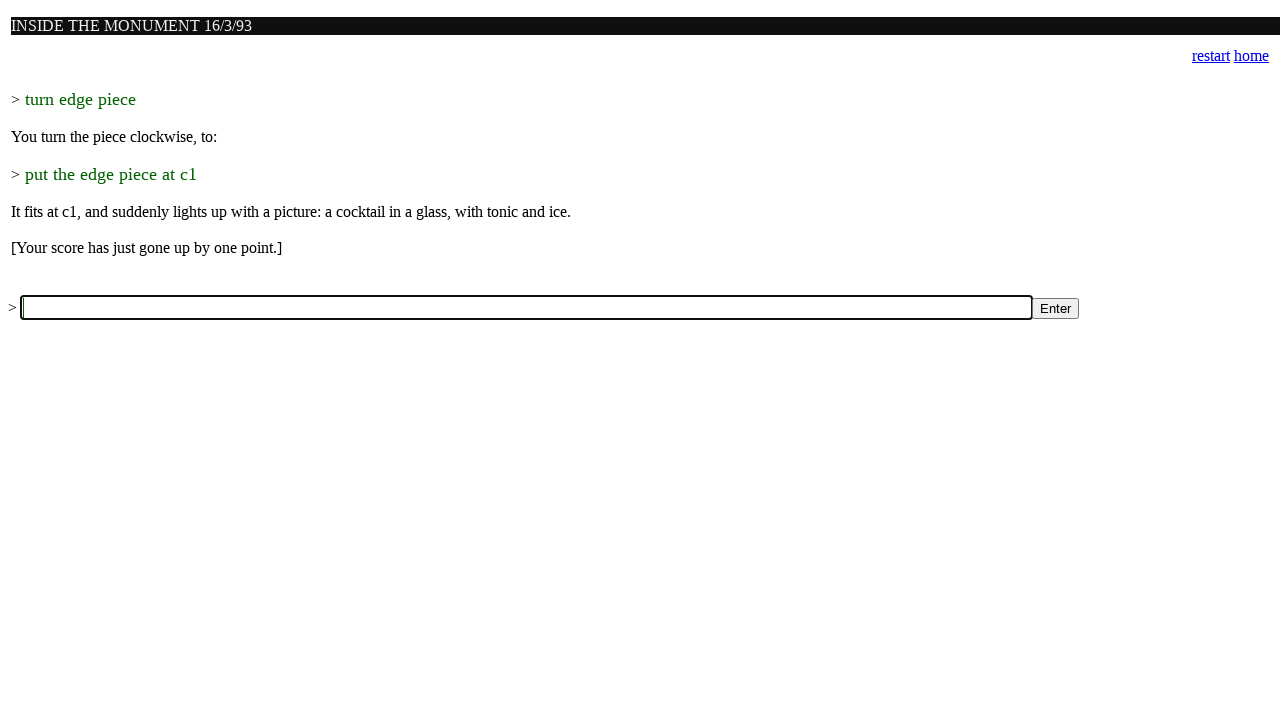

Waited for game to process command: 'put the edge piece at c1'
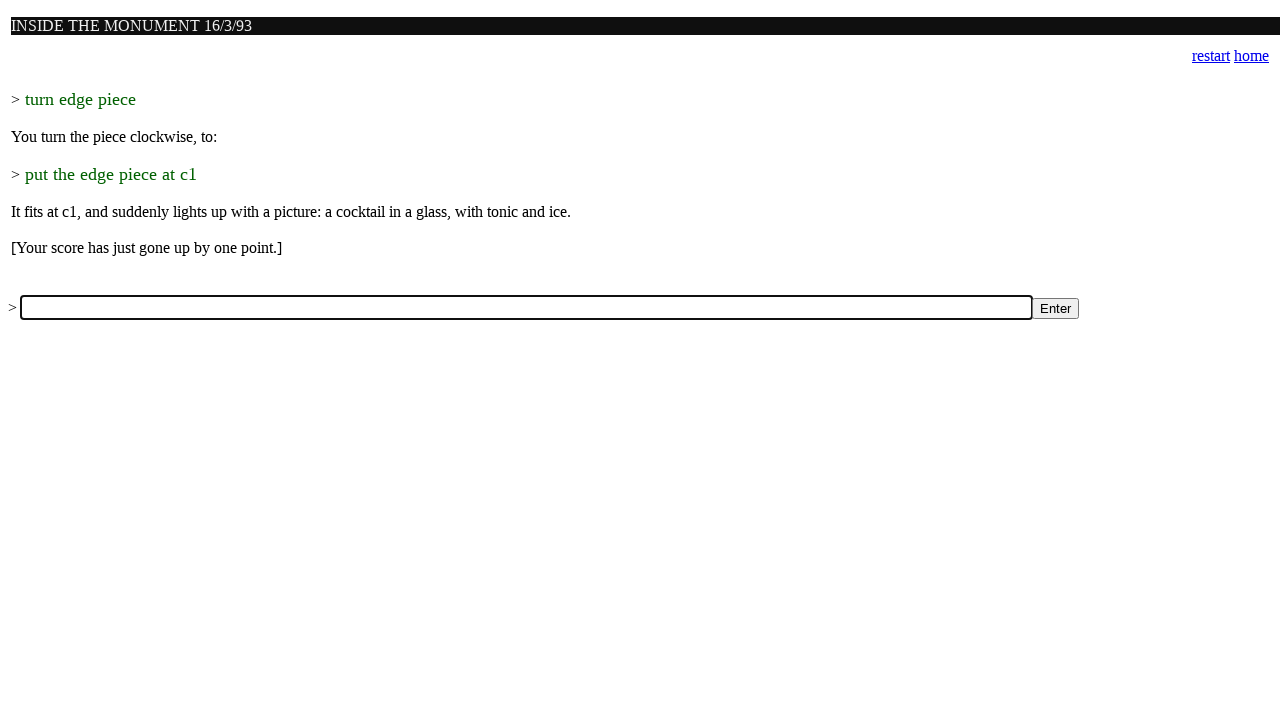

Filled input field with command: 'take c1' on input[name='a']
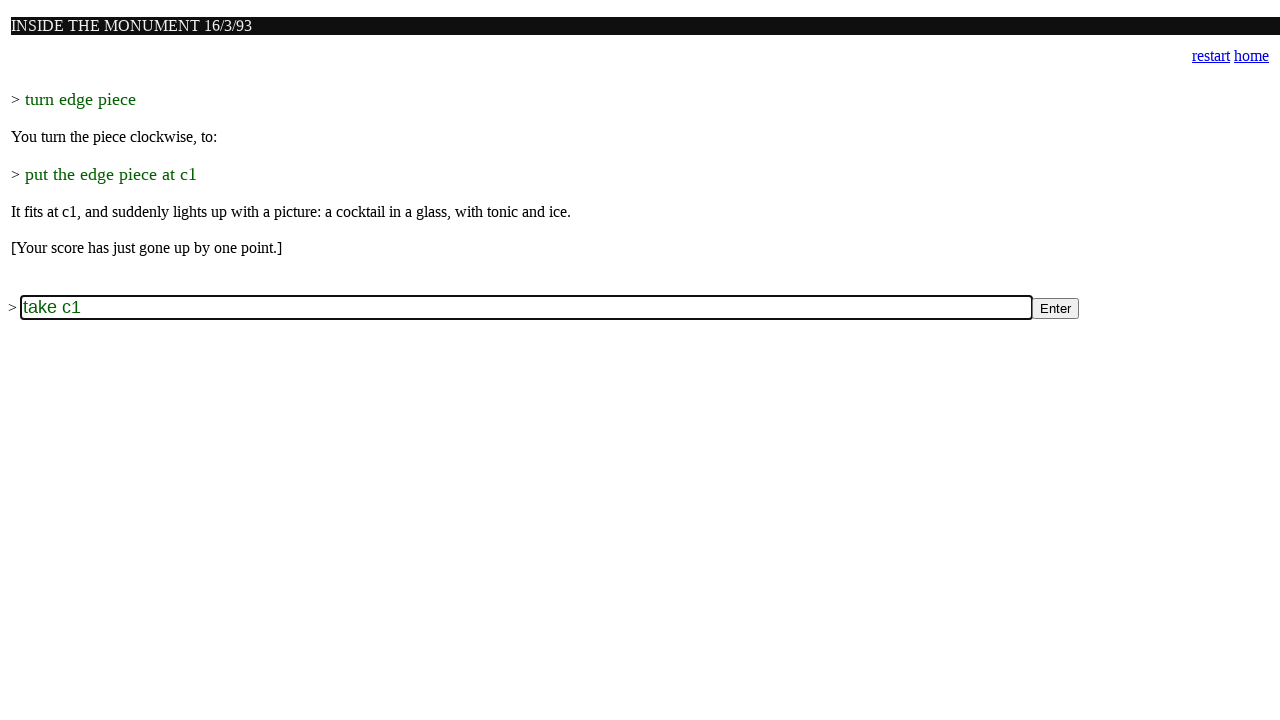

Pressed Enter to submit command: 'take c1' on input[name='a']
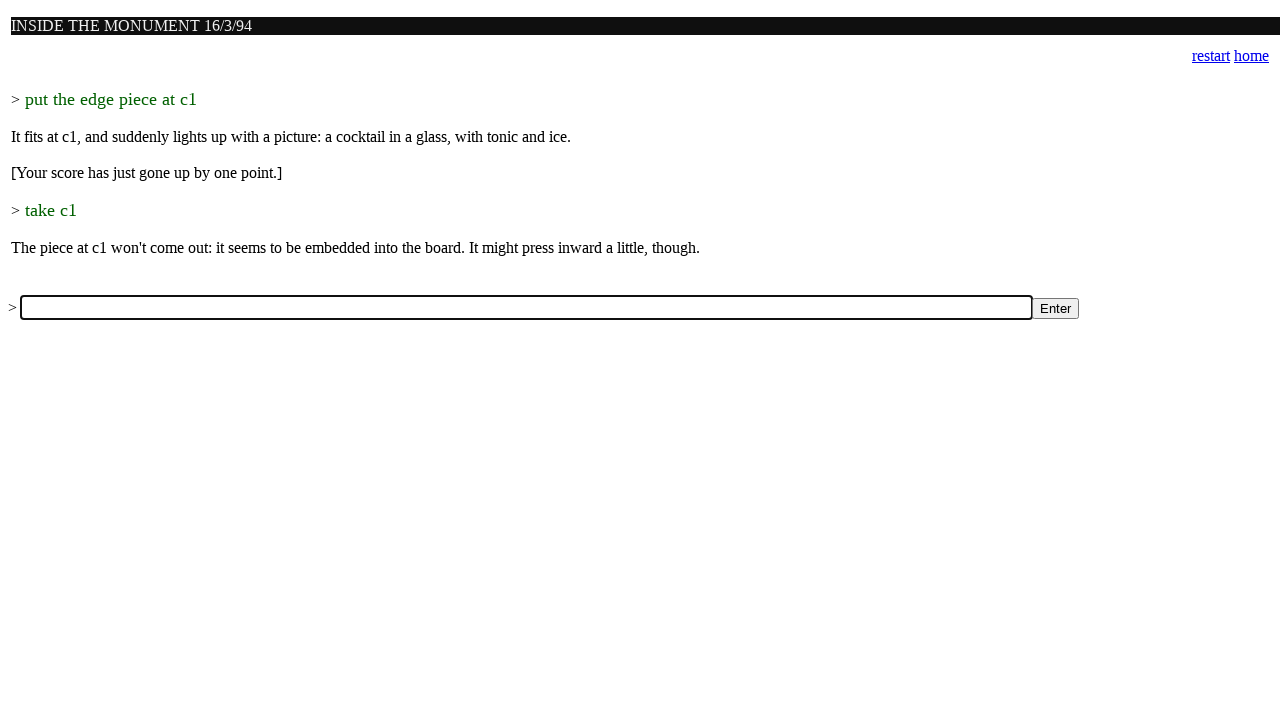

Waited for game to process command: 'take c1'
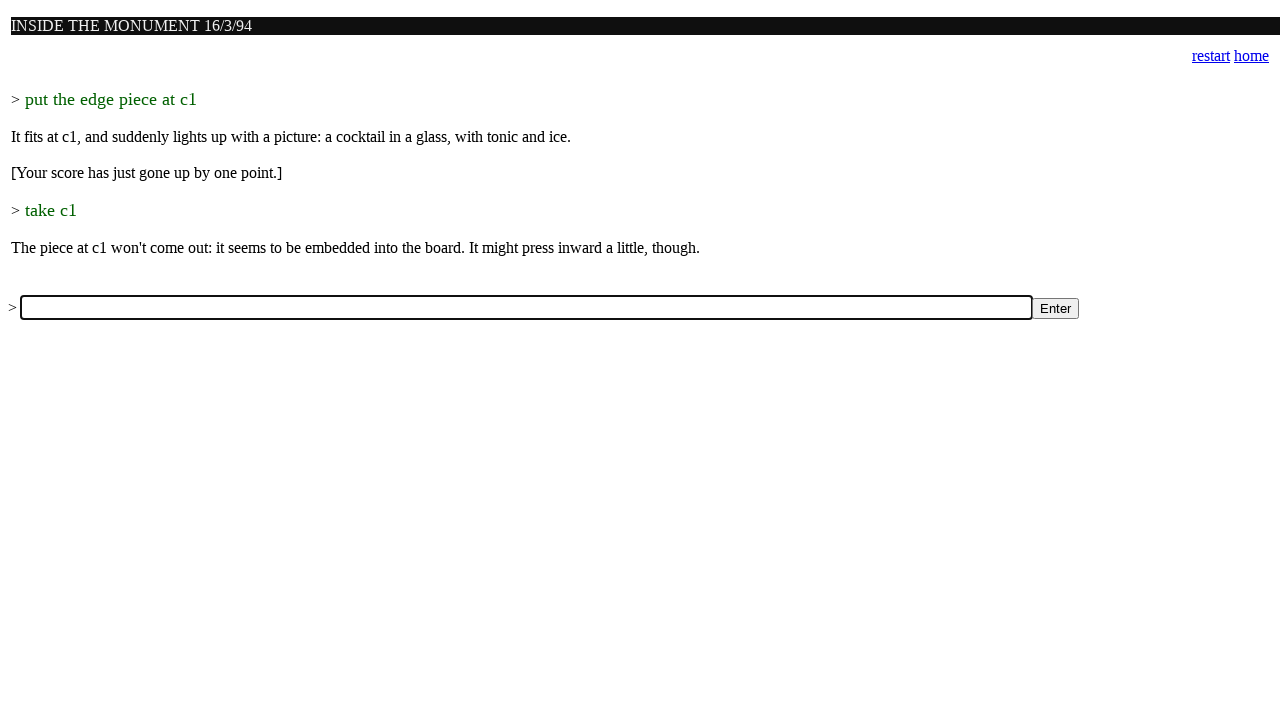

Filled input field with command: 'turn edge piece' on input[name='a']
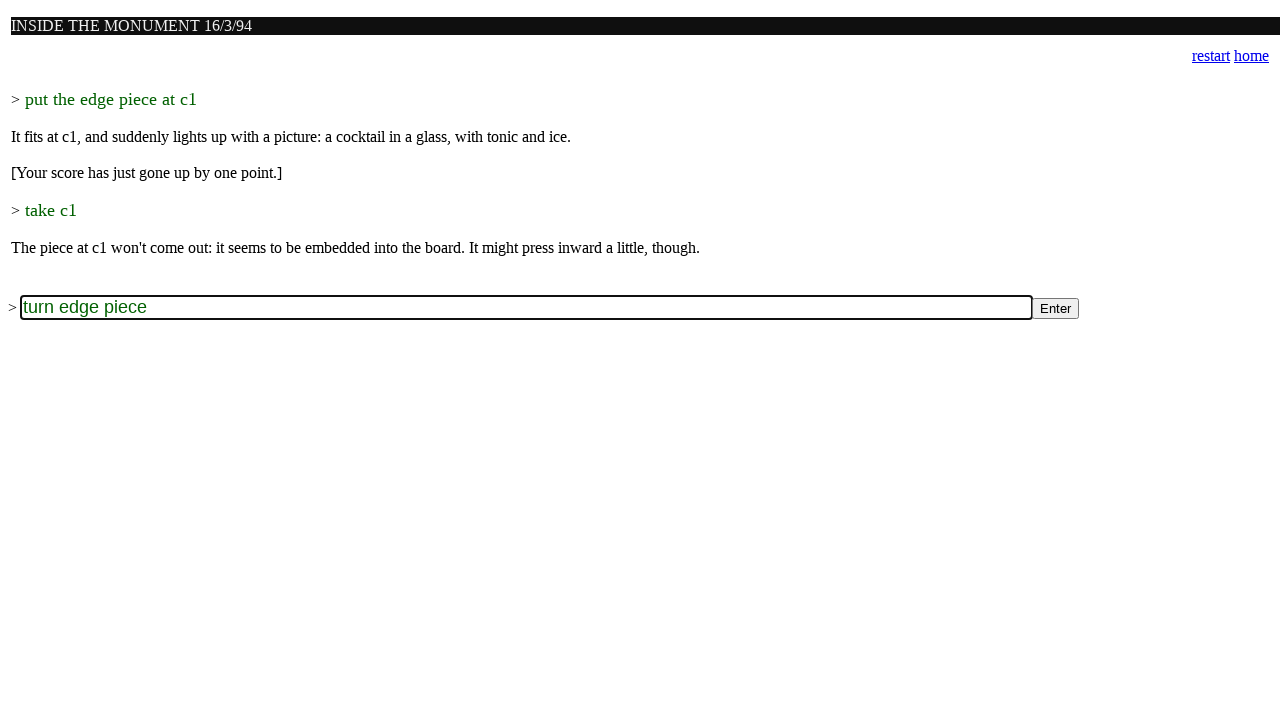

Pressed Enter to submit command: 'turn edge piece' on input[name='a']
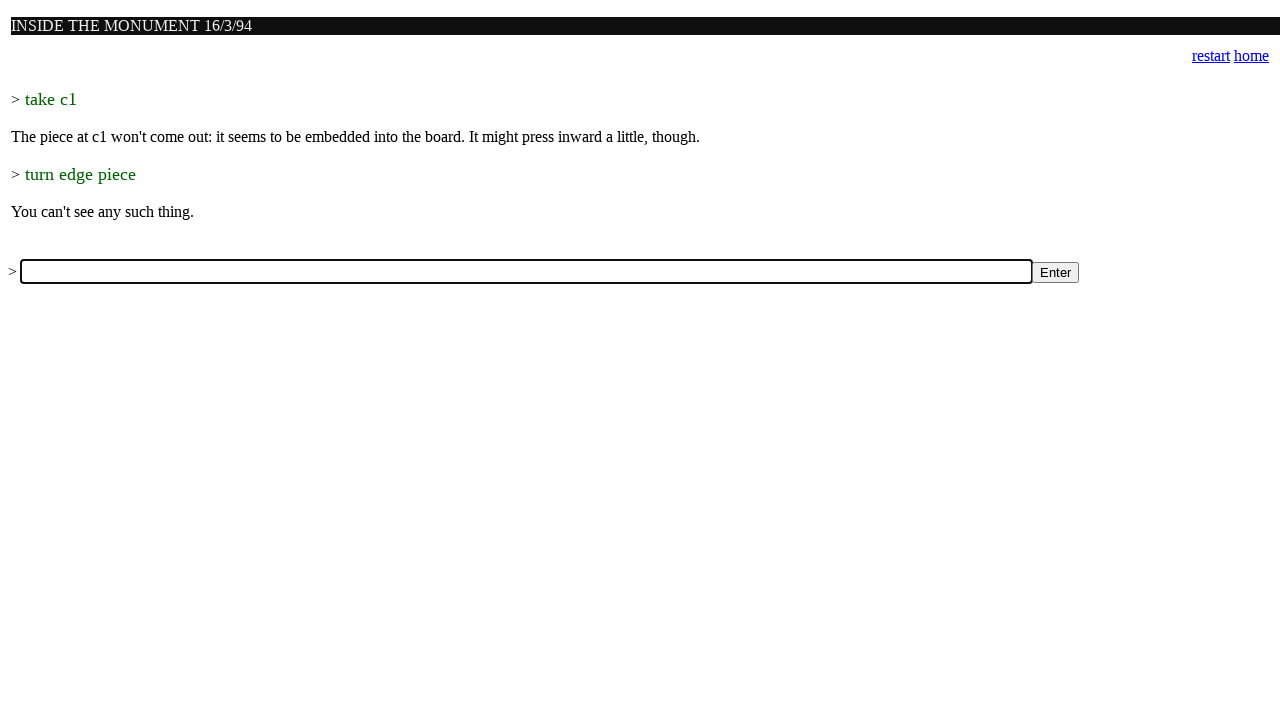

Waited for game to process command: 'turn edge piece'
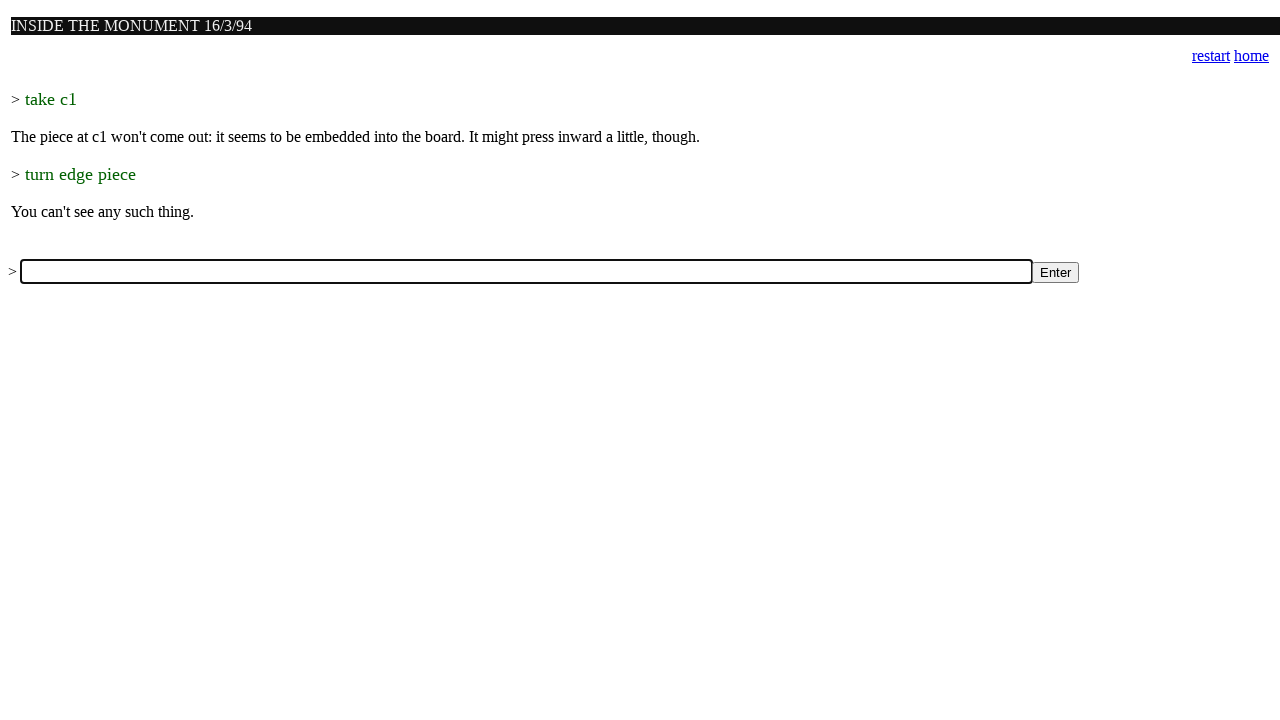

Filled input field with command: 'put the edge piece at c1' on input[name='a']
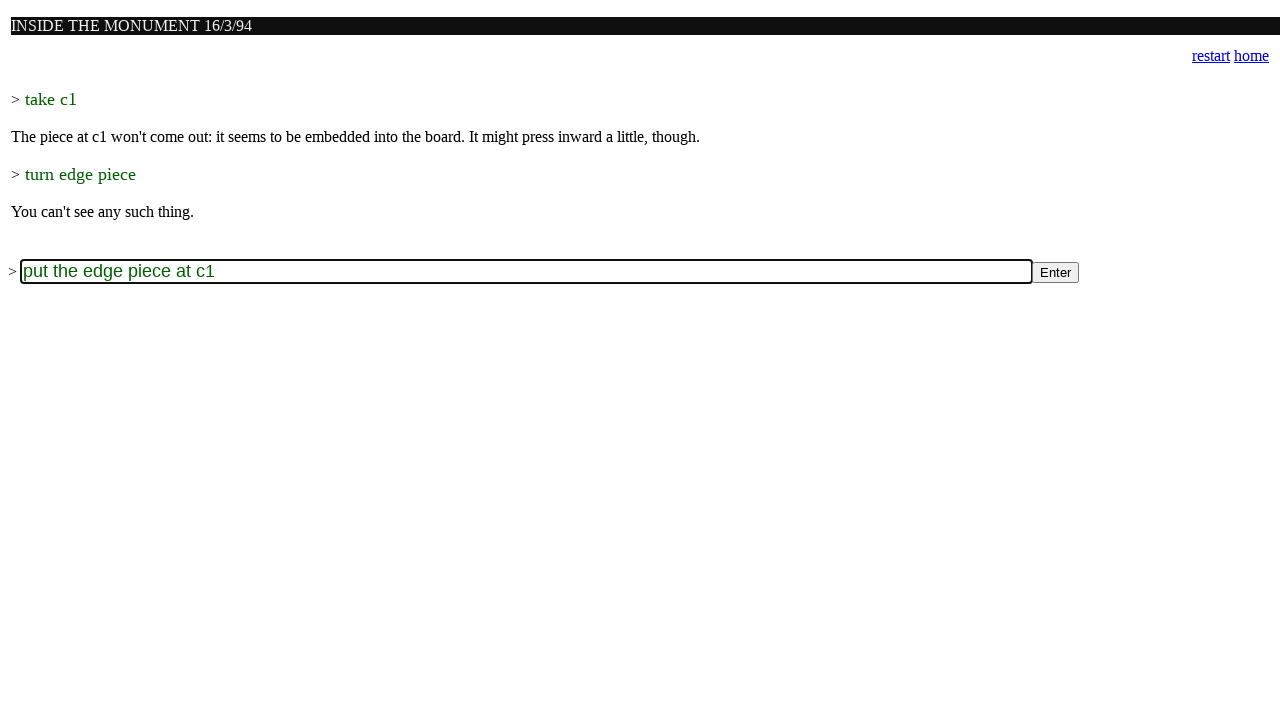

Pressed Enter to submit command: 'put the edge piece at c1' on input[name='a']
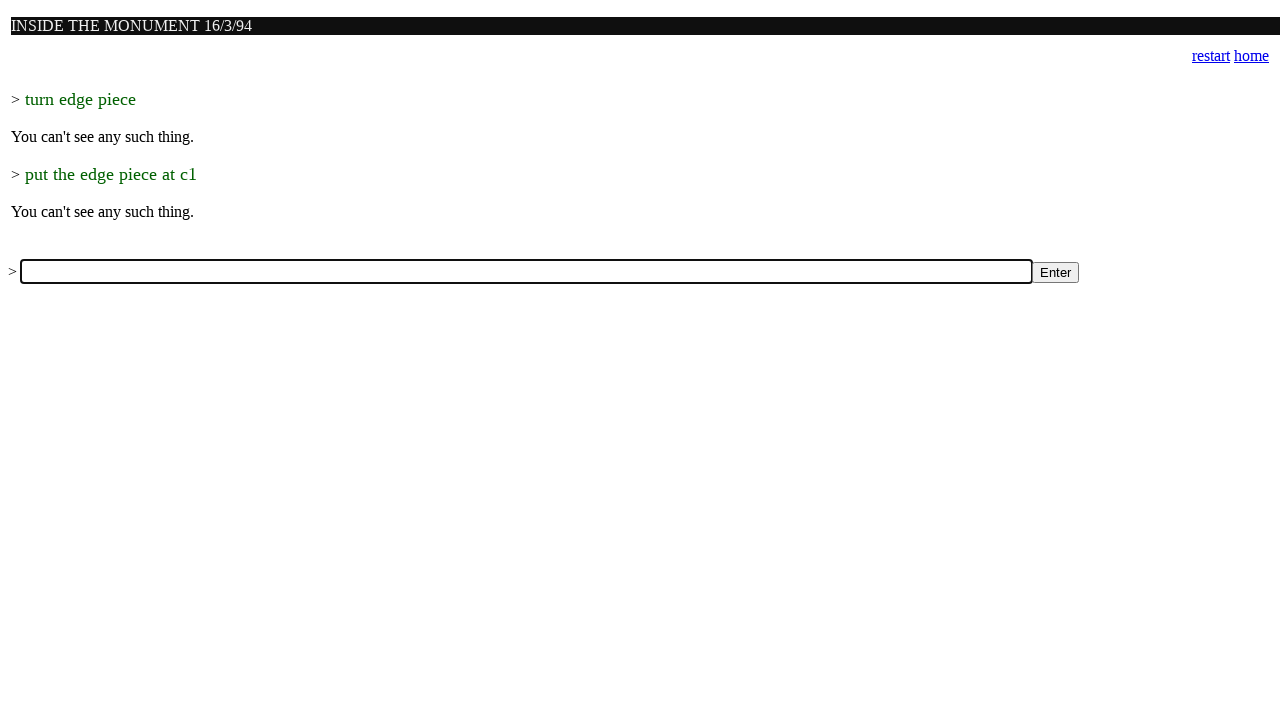

Waited for game to process command: 'put the edge piece at c1'
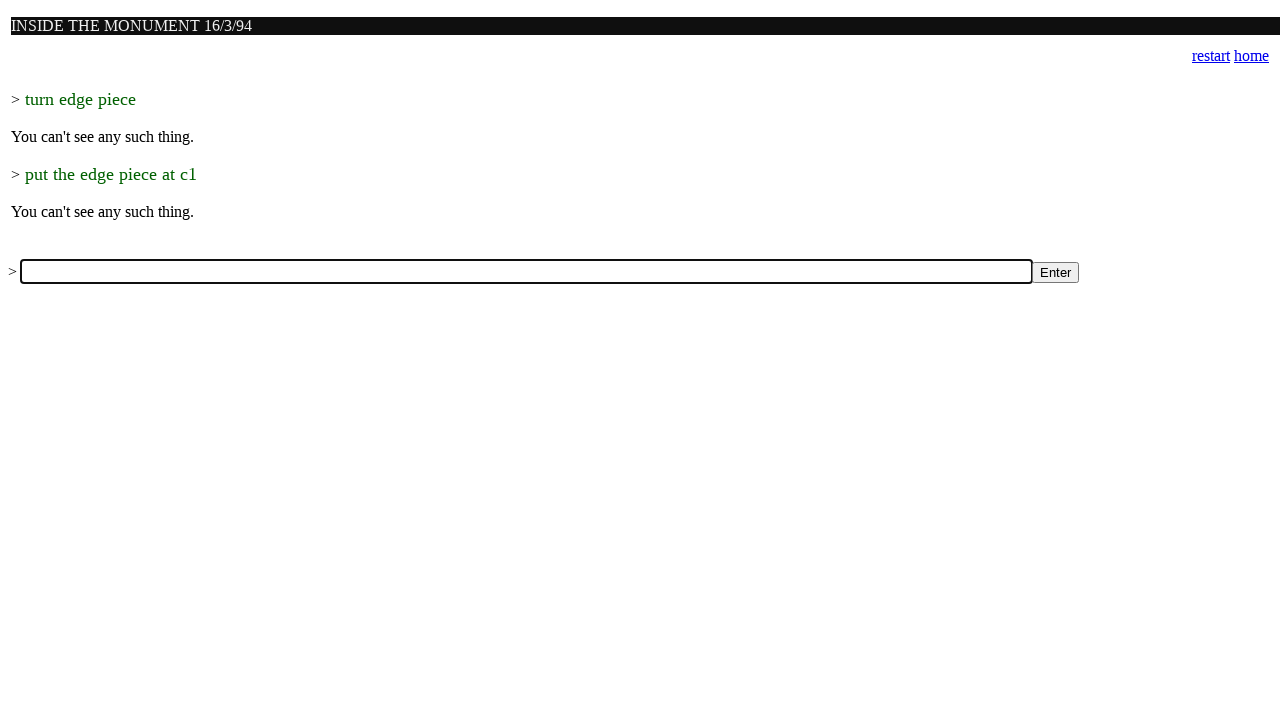

Filled input field with command: 'turn clock off' on input[name='a']
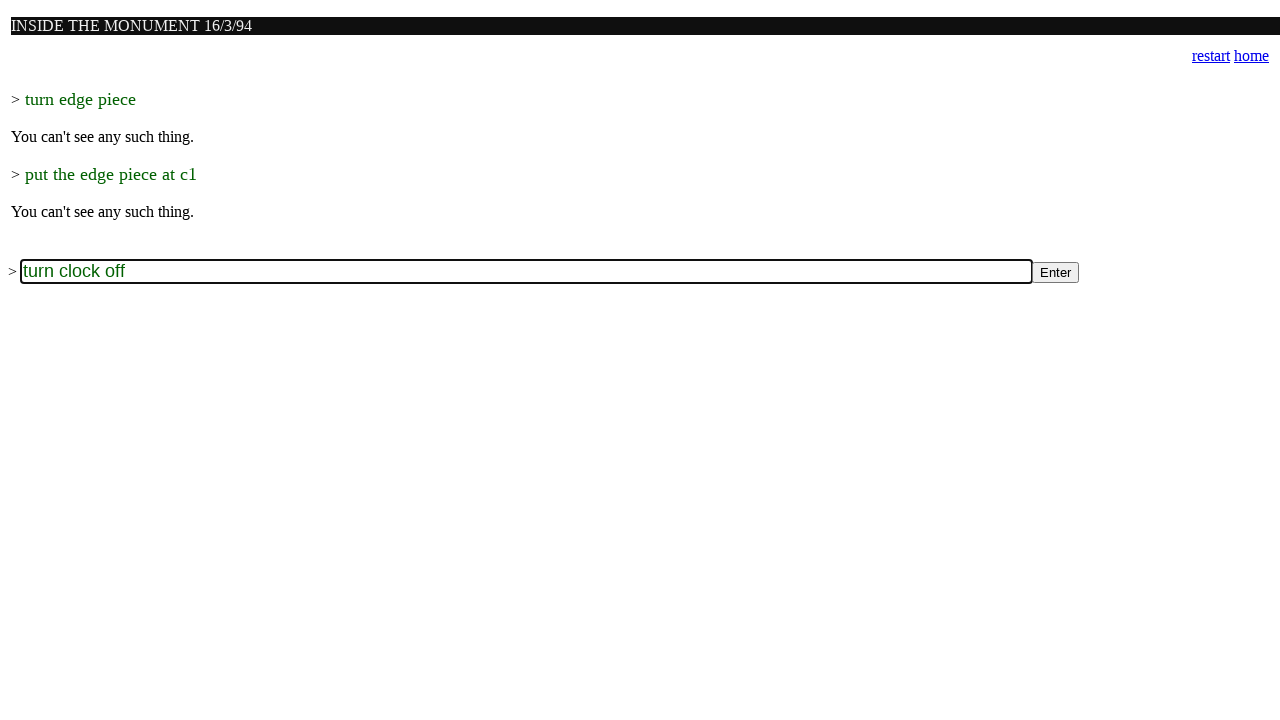

Pressed Enter to submit command: 'turn clock off' on input[name='a']
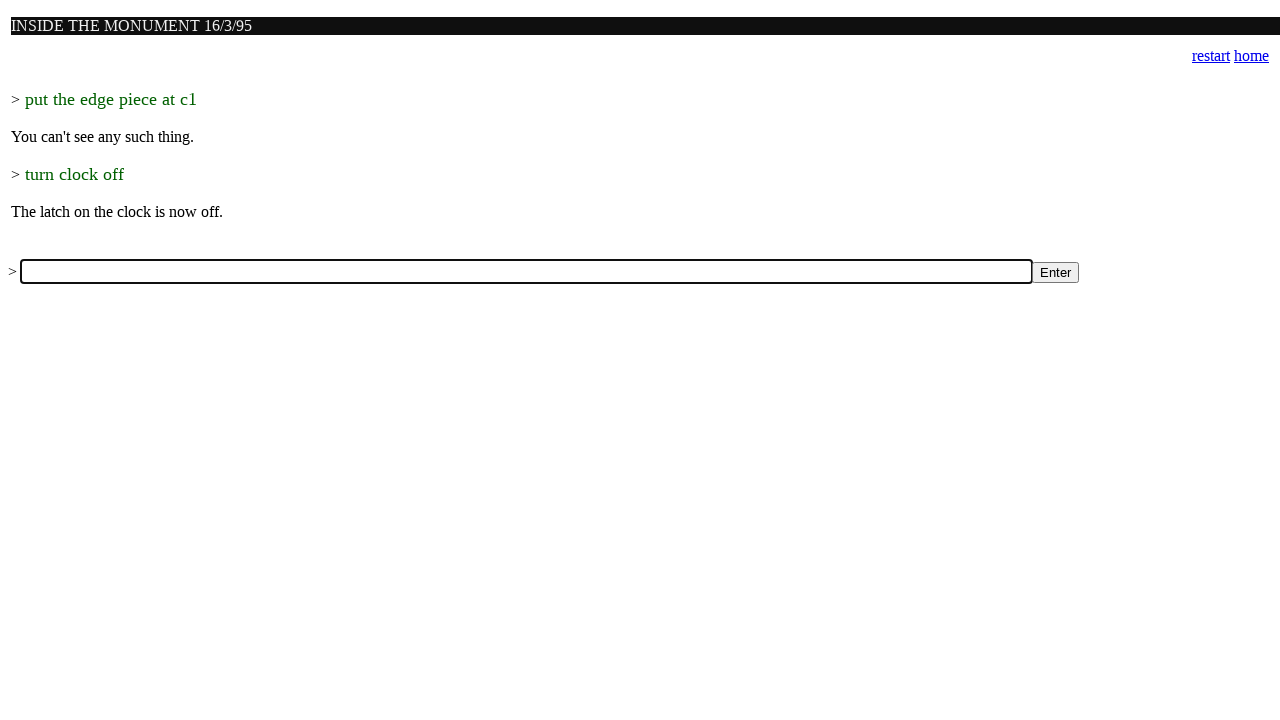

Waited for game to process command: 'turn clock off'
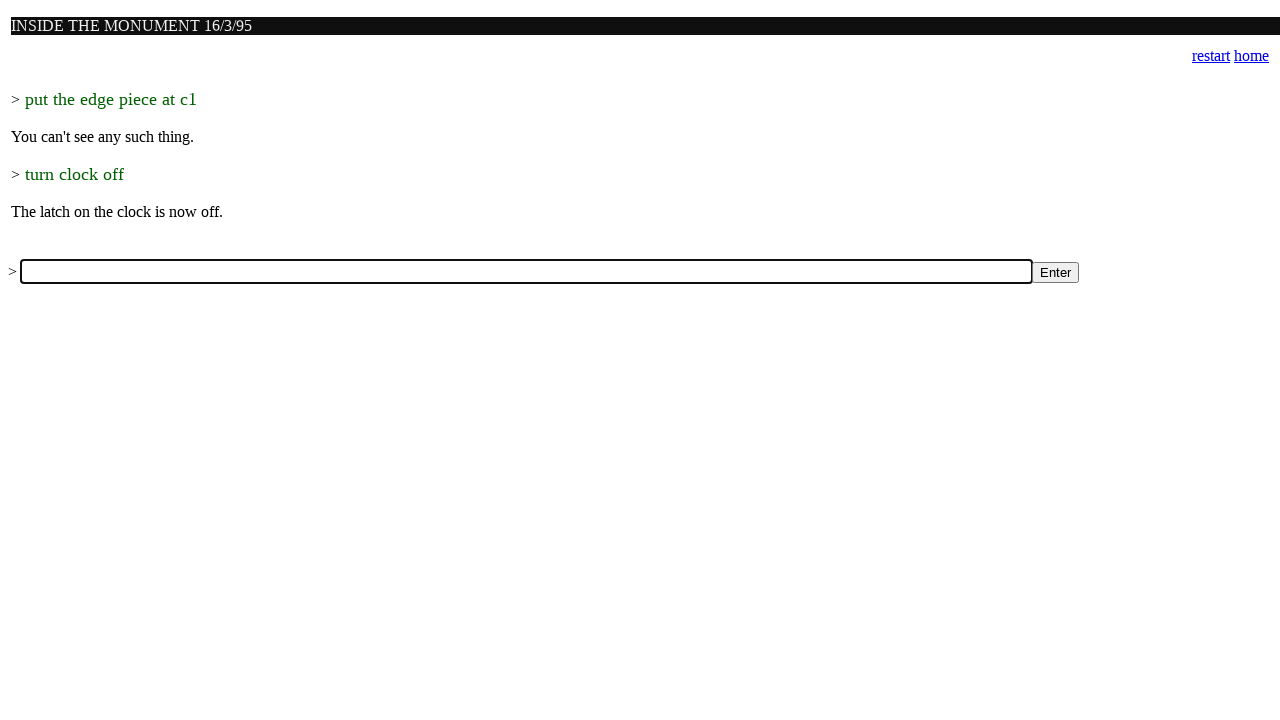

Filled input field with command: 'turn clock to 59' on input[name='a']
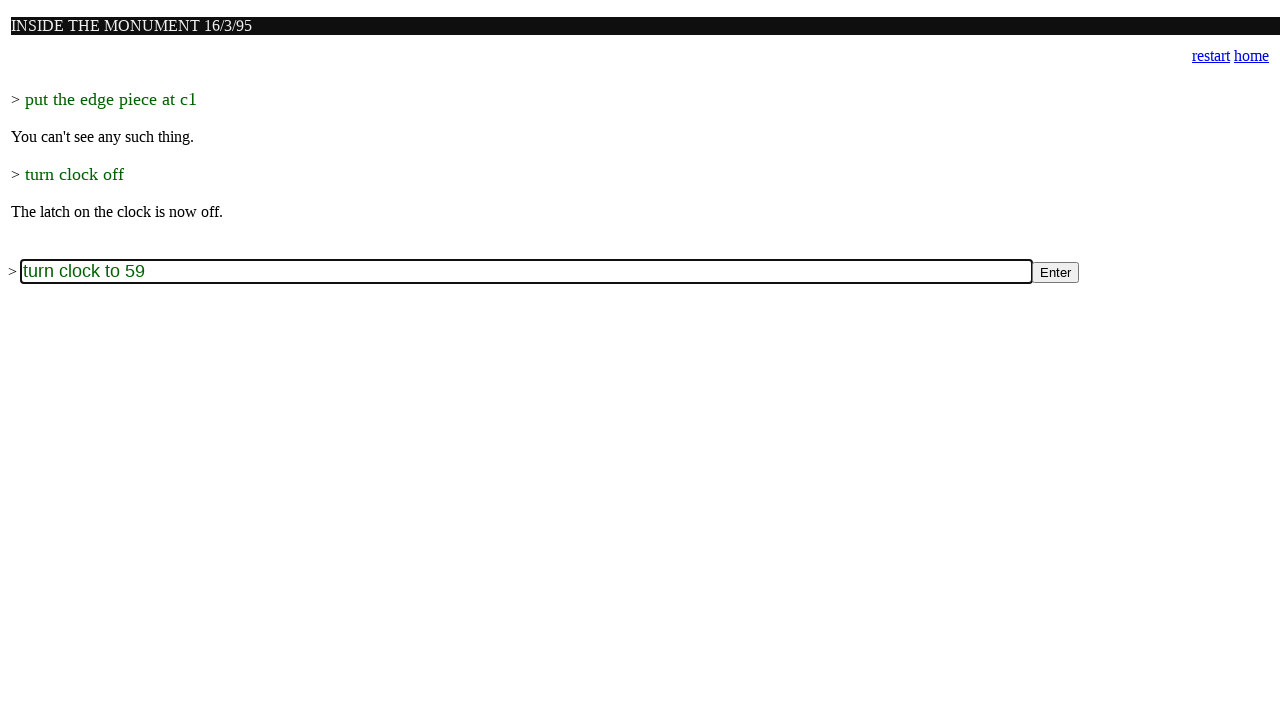

Pressed Enter to submit command: 'turn clock to 59' on input[name='a']
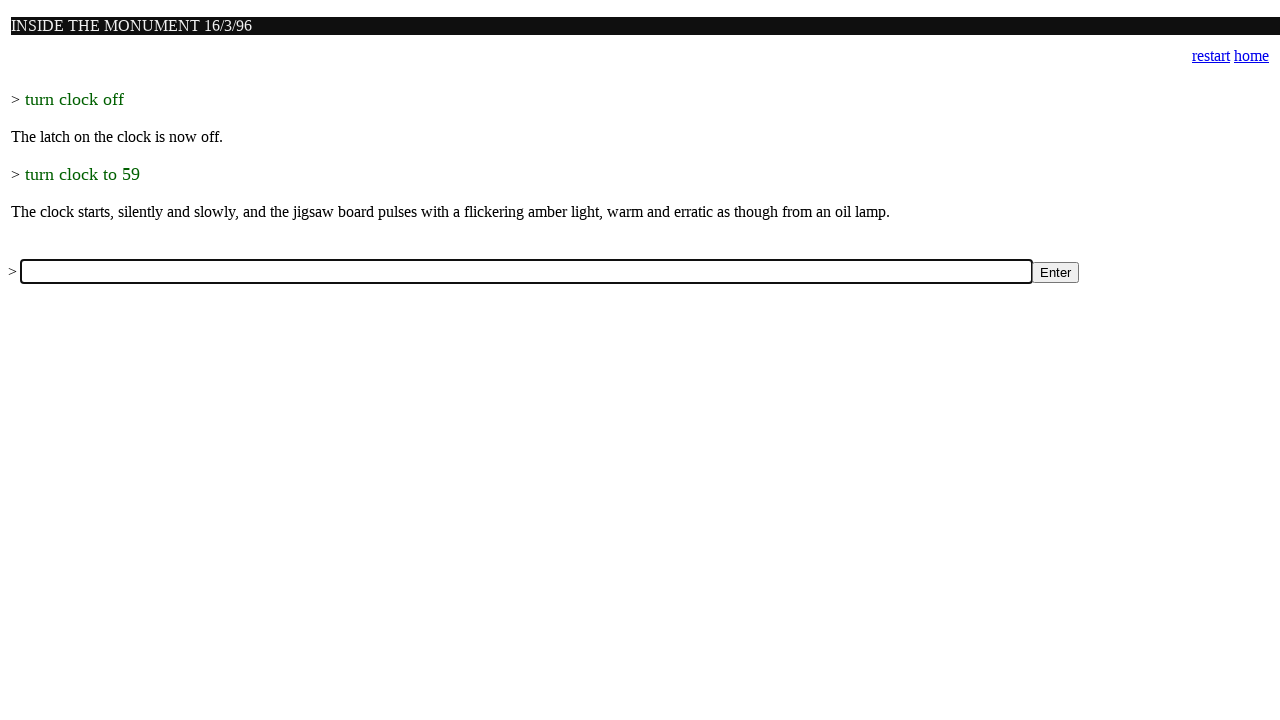

Waited for game to process command: 'turn clock to 59'
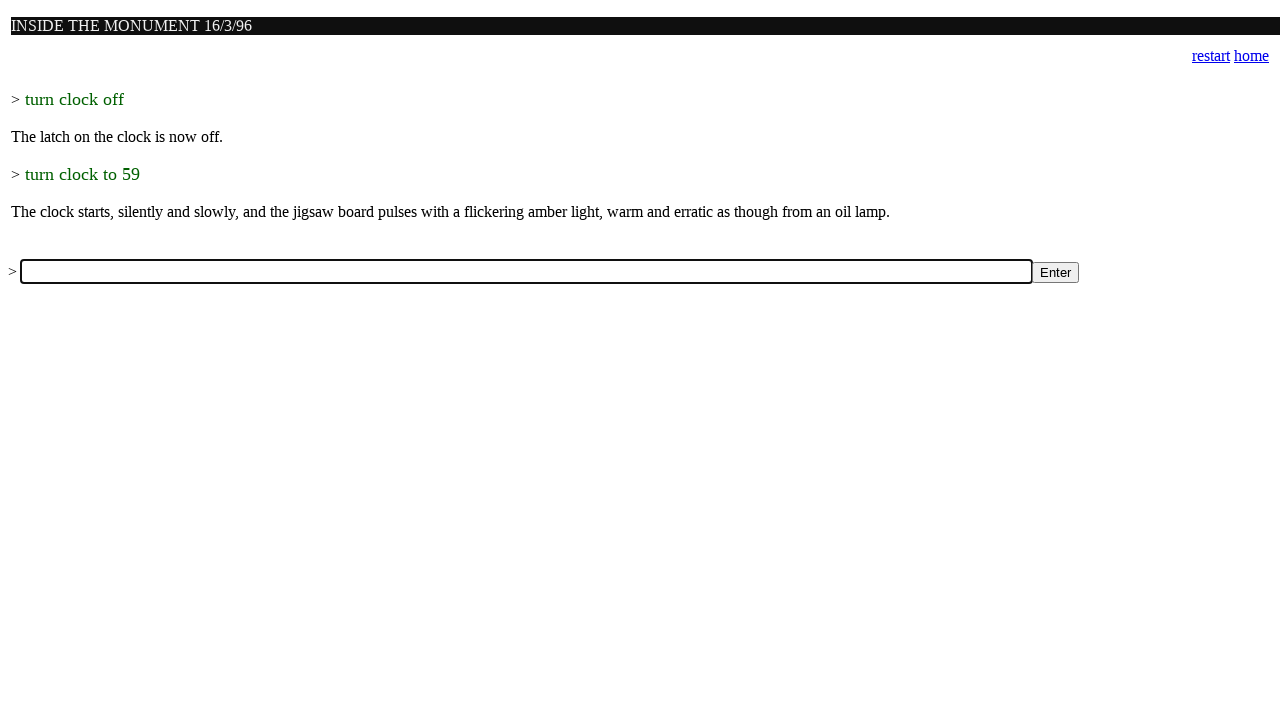

Filled input field with command: 'press c1' on input[name='a']
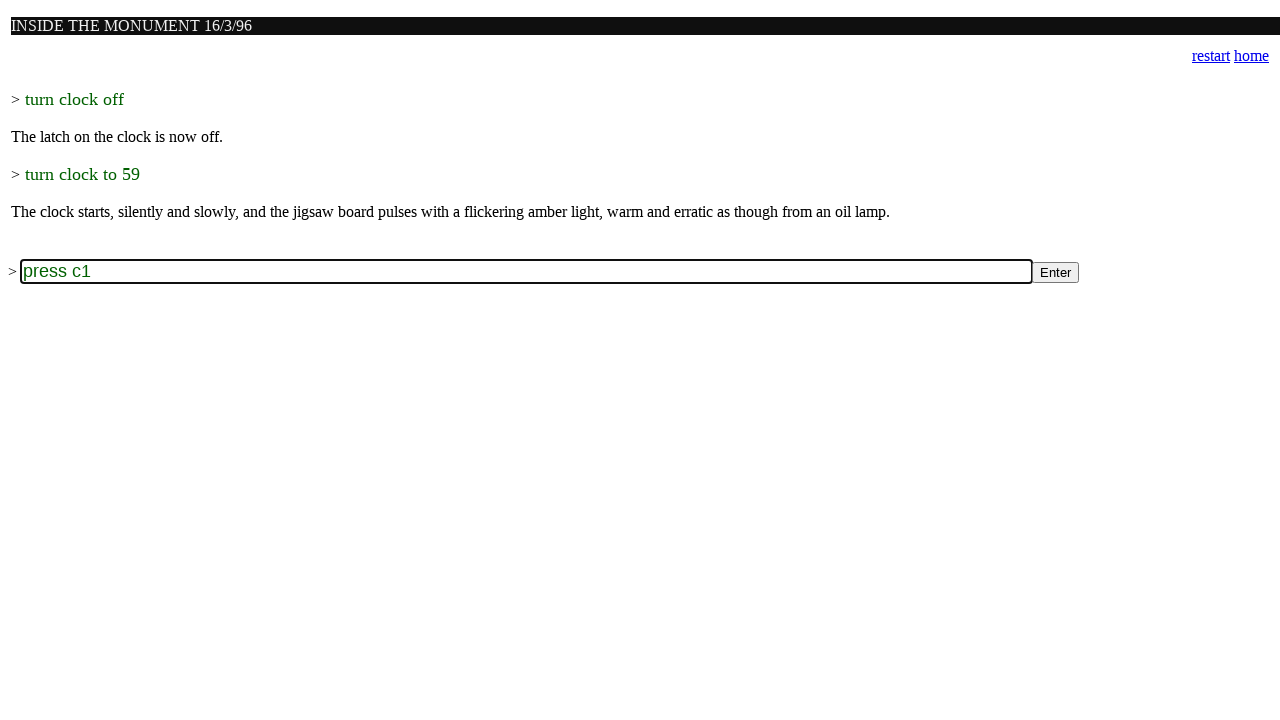

Pressed Enter to submit command: 'press c1' on input[name='a']
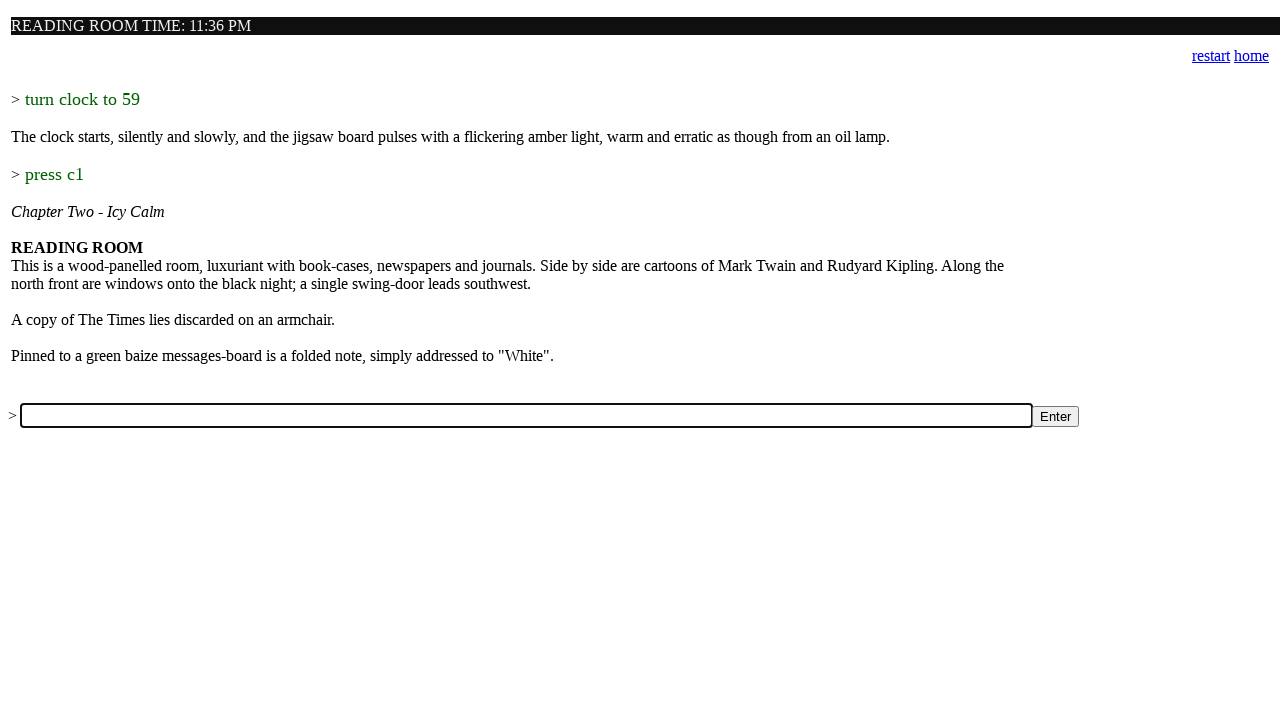

Waited for game to process command: 'press c1'
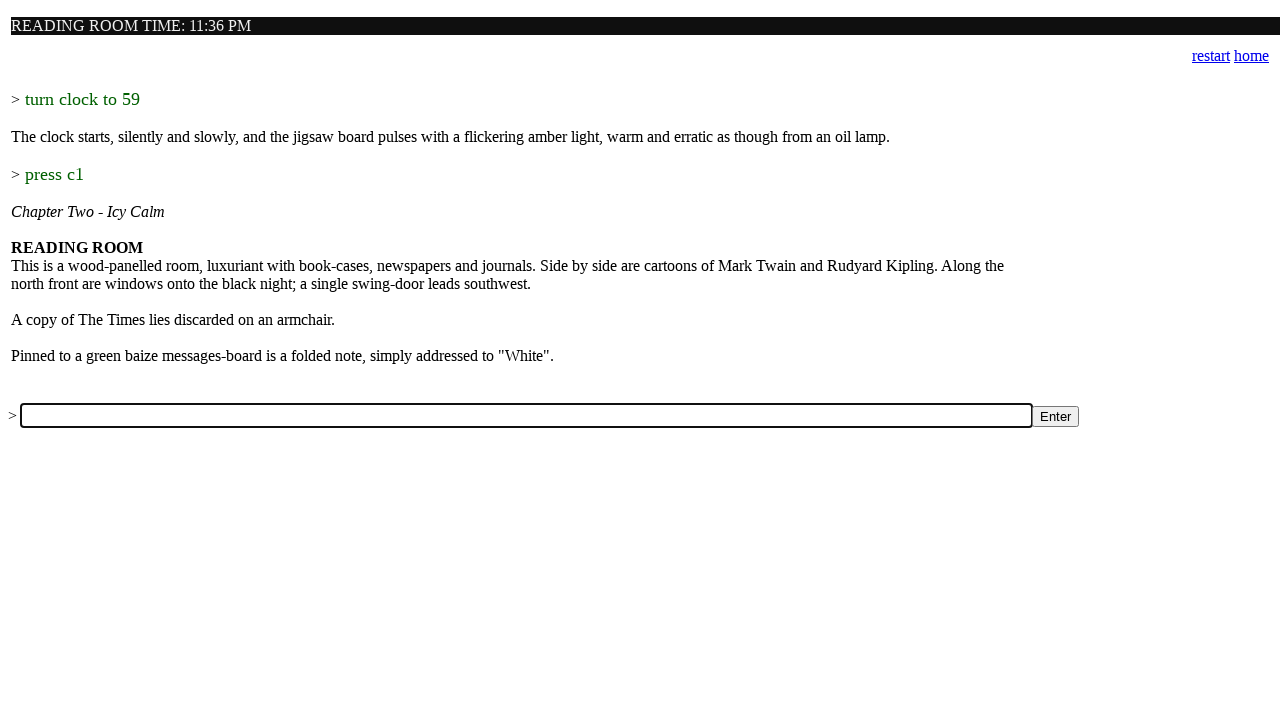

Filled input field with command: 'get times, note' on input[name='a']
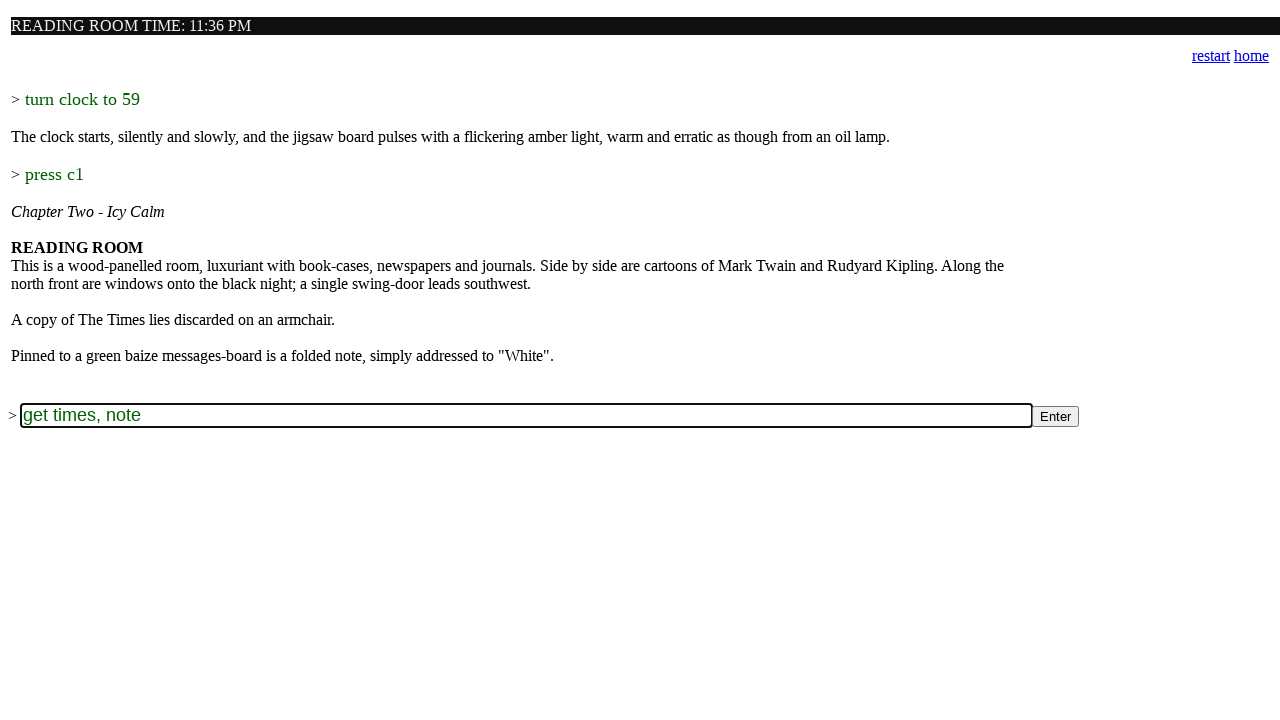

Pressed Enter to submit command: 'get times, note' on input[name='a']
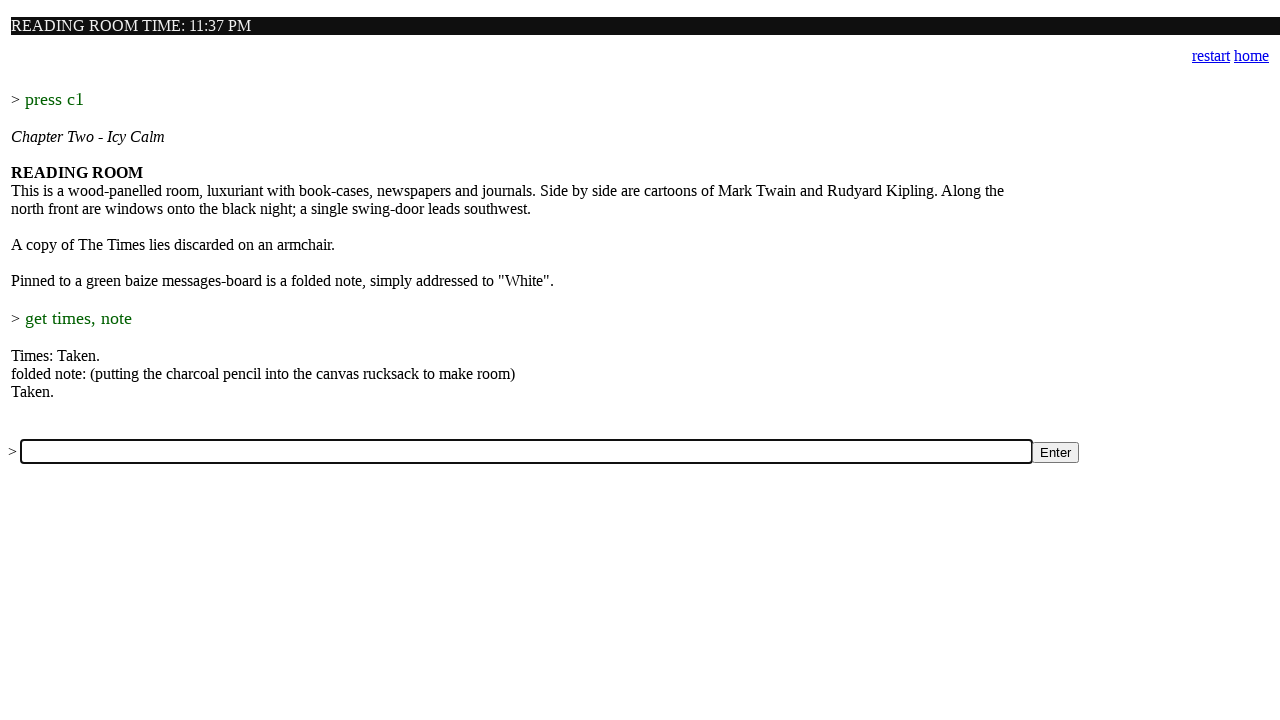

Waited for game to process command: 'get times, note'
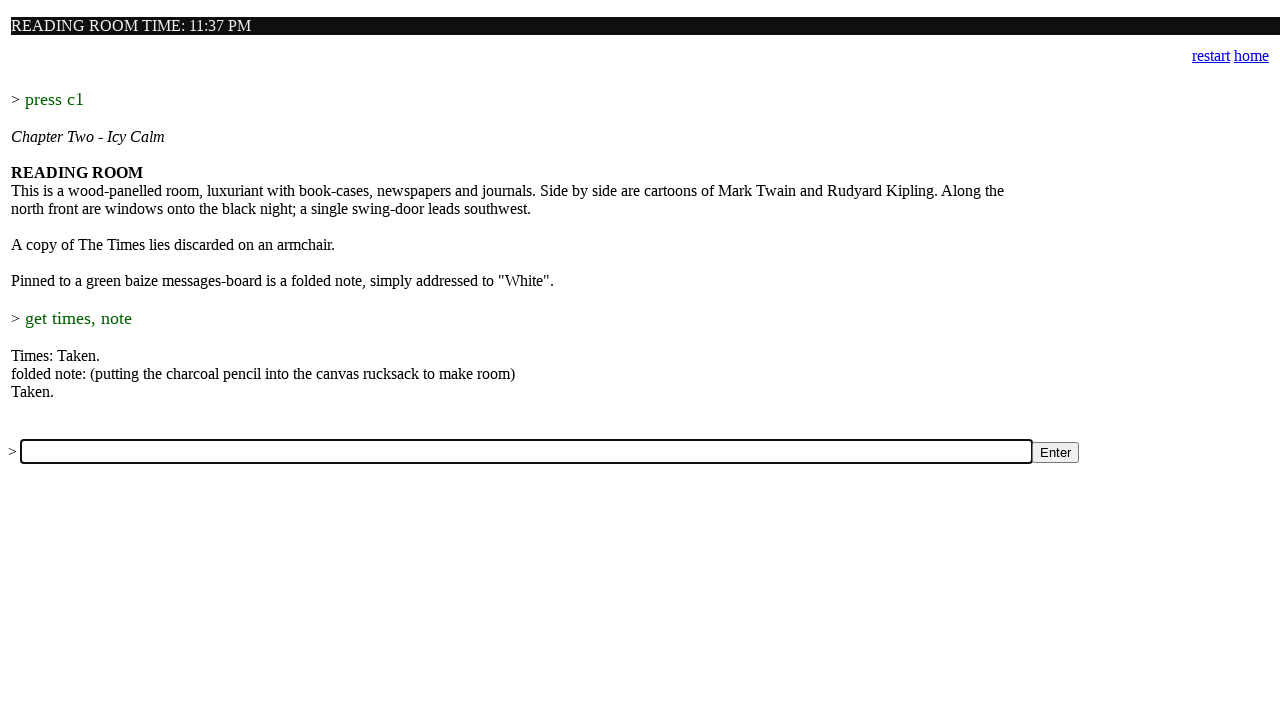

Filled input field with command: 'read times' on input[name='a']
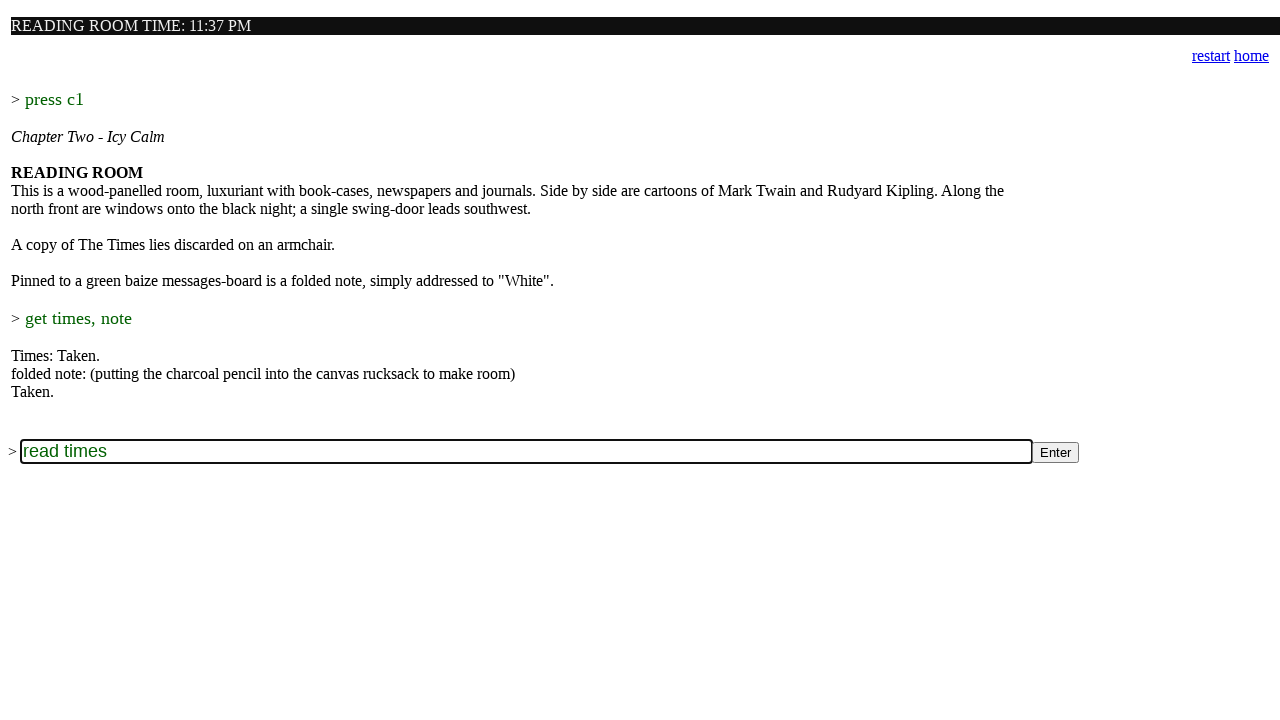

Pressed Enter to submit command: 'read times' on input[name='a']
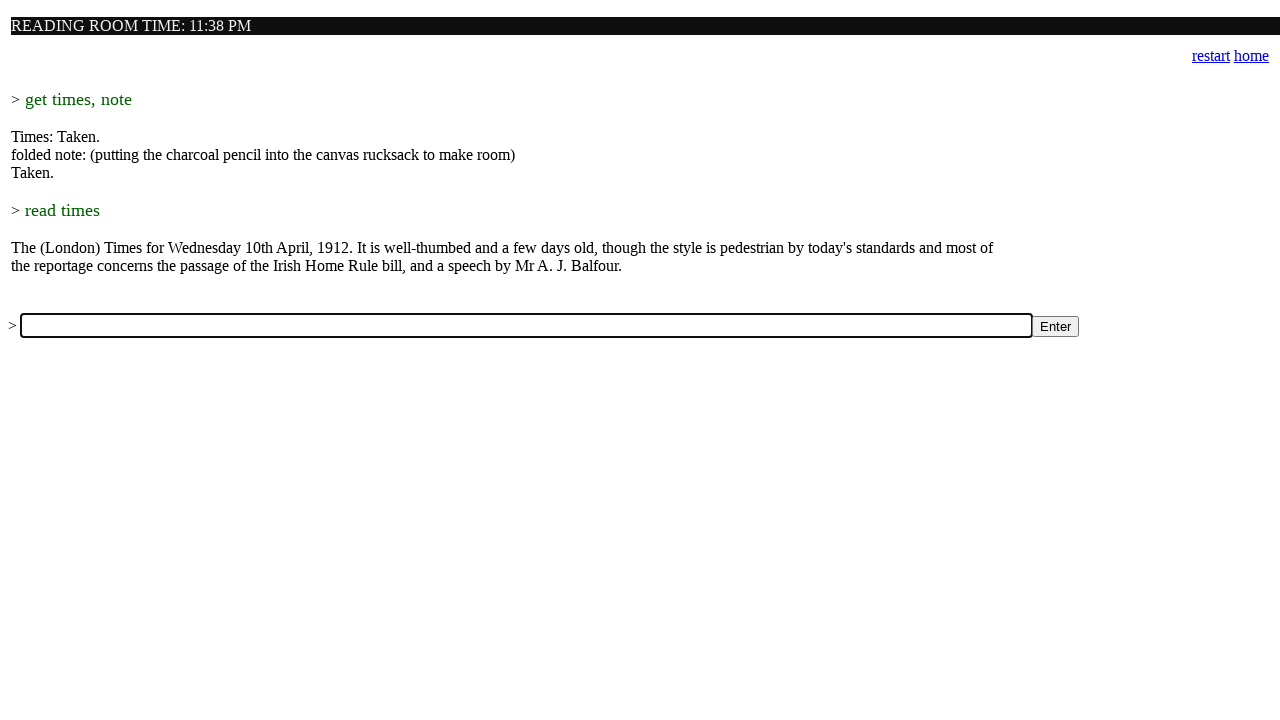

Waited for game to process command: 'read times'
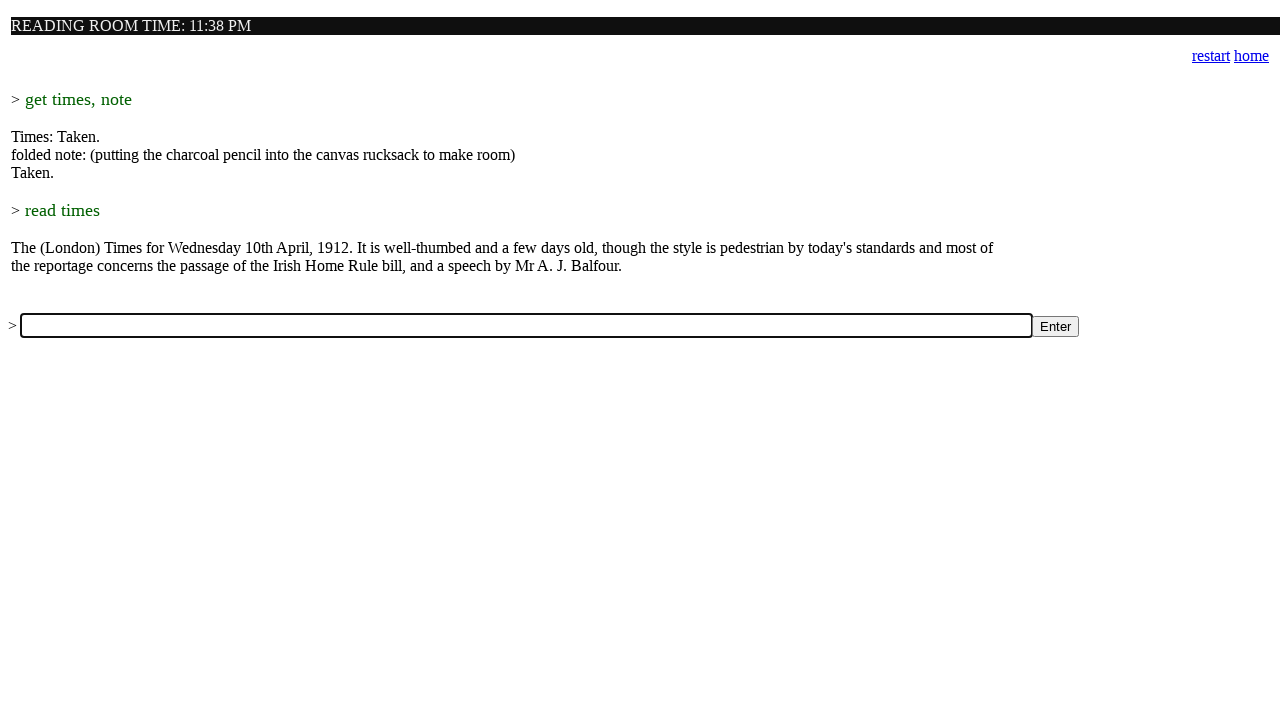

Filled input field with command: 'read note' on input[name='a']
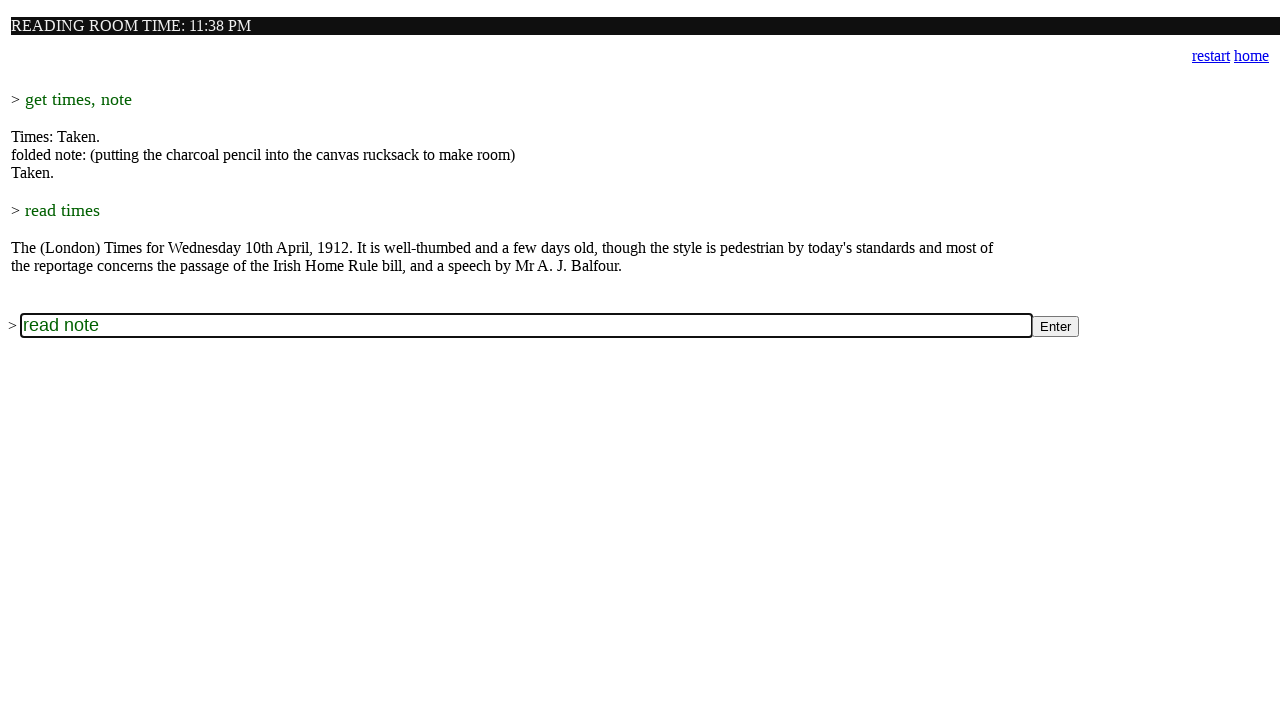

Pressed Enter to submit command: 'read note' on input[name='a']
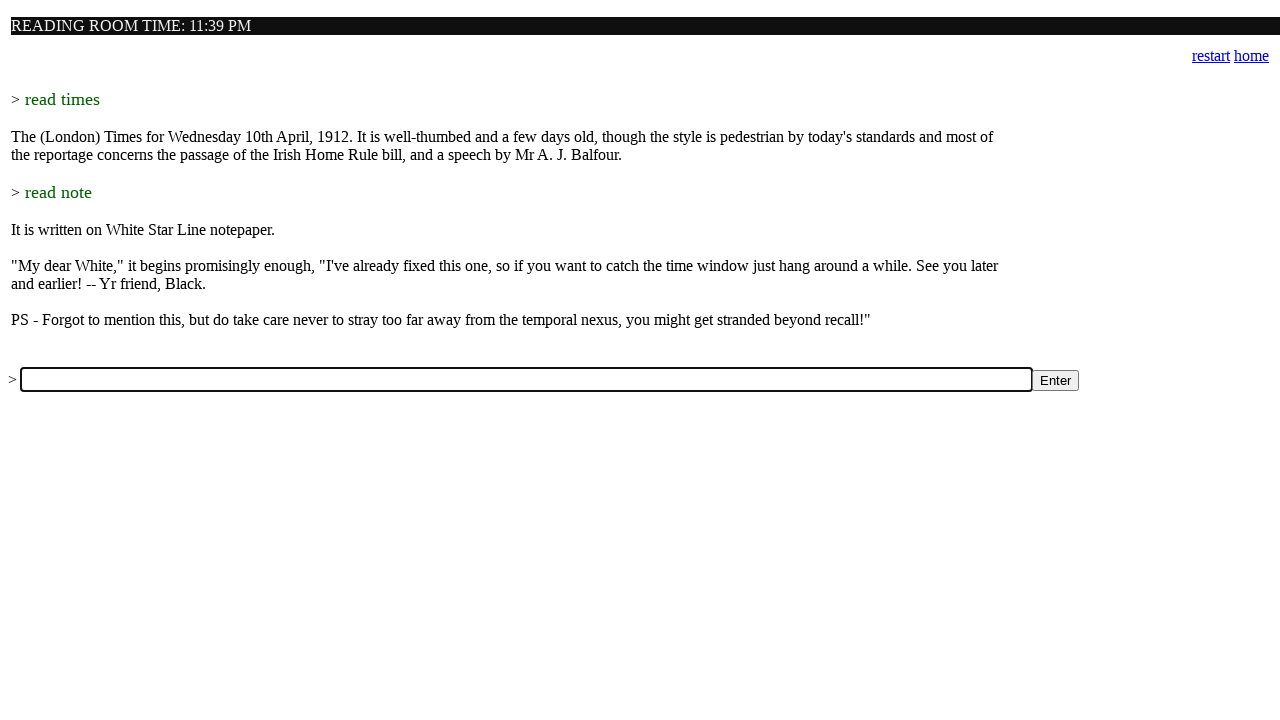

Waited for game to process command: 'read note'
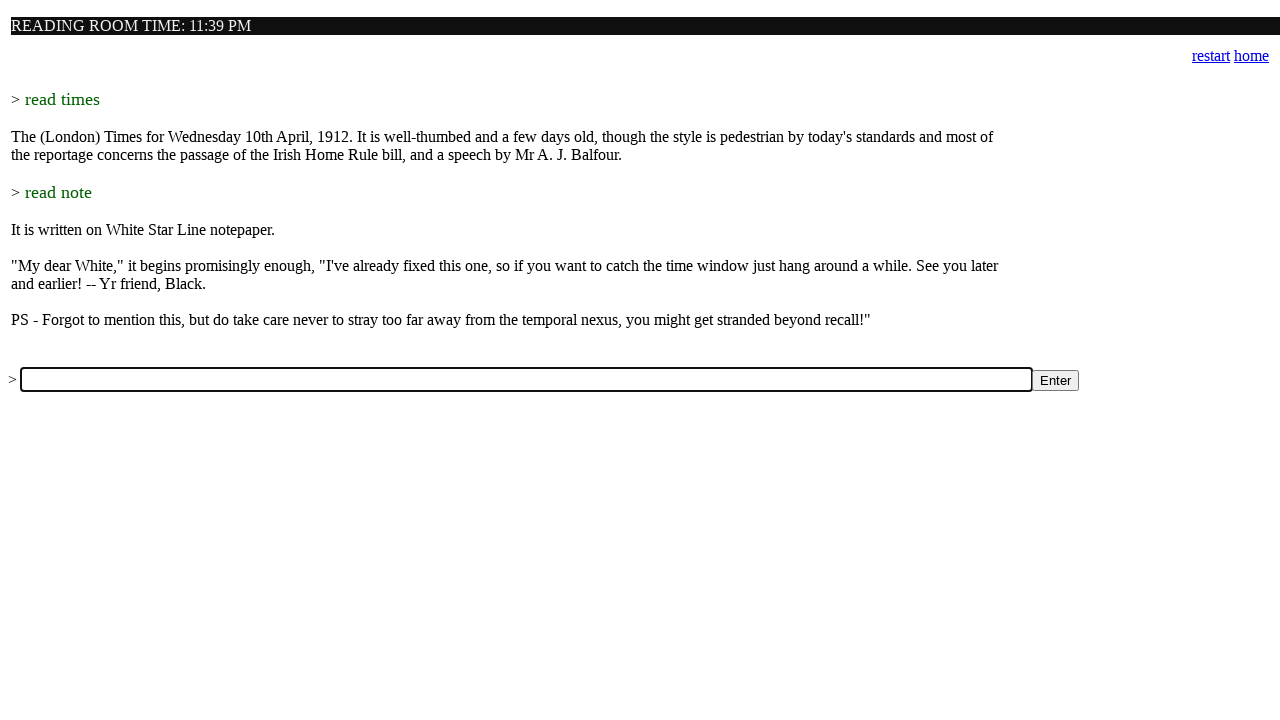

Filled input field with command: 'southwest' on input[name='a']
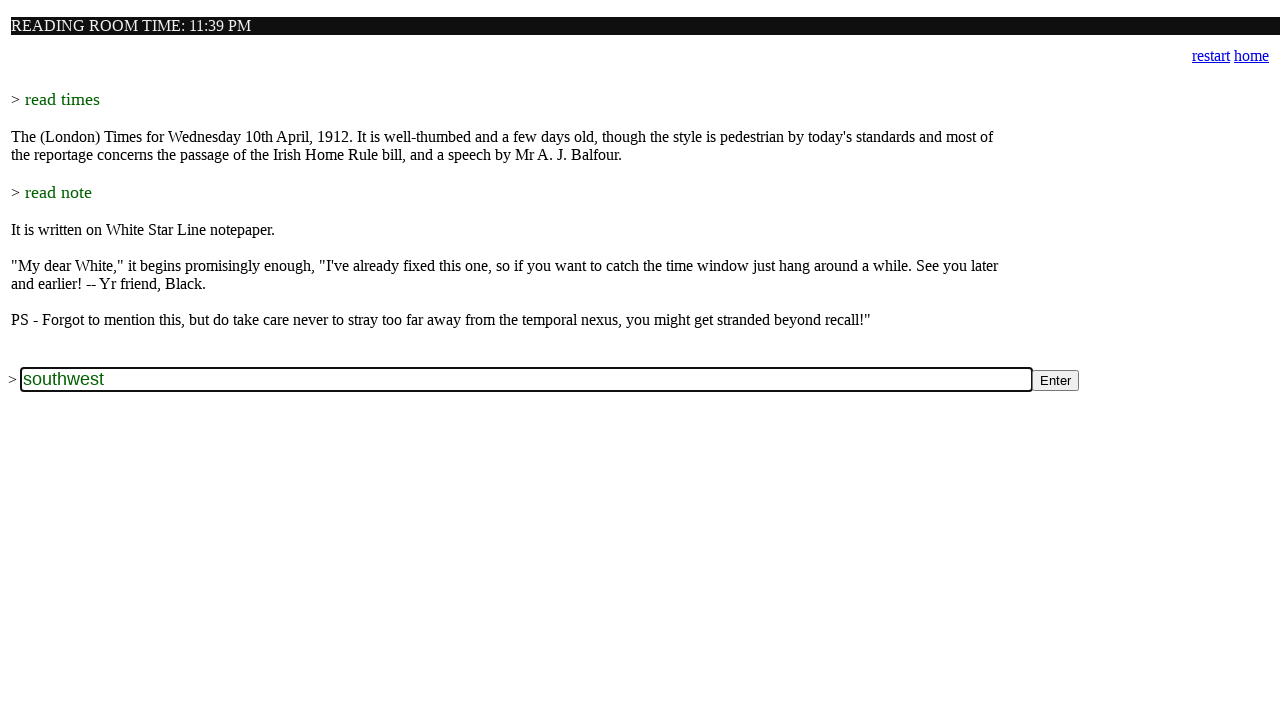

Pressed Enter to submit command: 'southwest' on input[name='a']
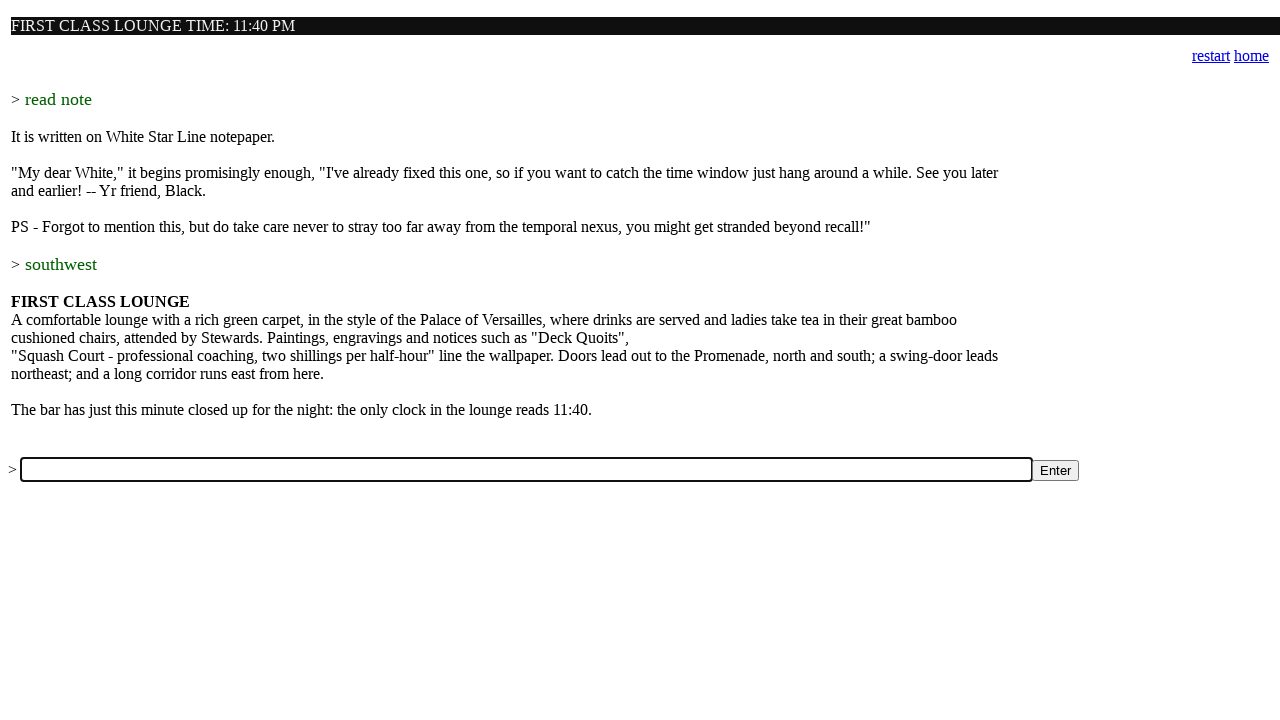

Waited for game to process command: 'southwest'
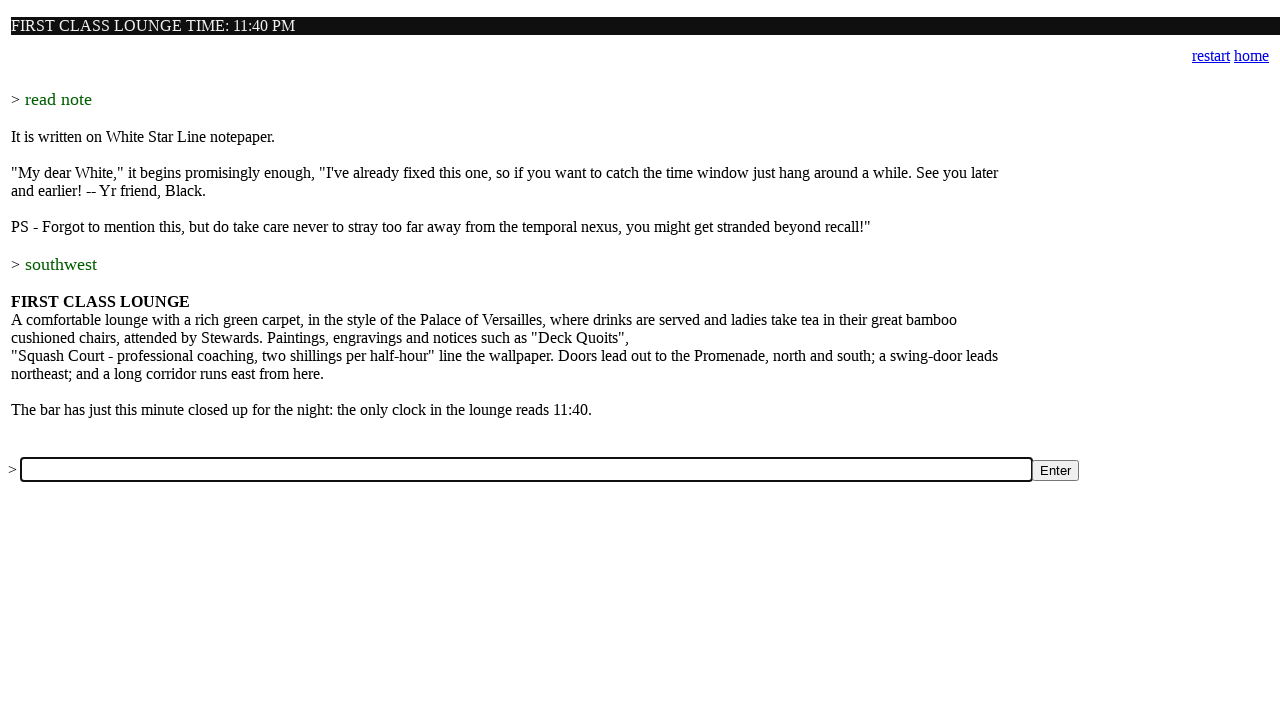

Filled input field with command: 'north' on input[name='a']
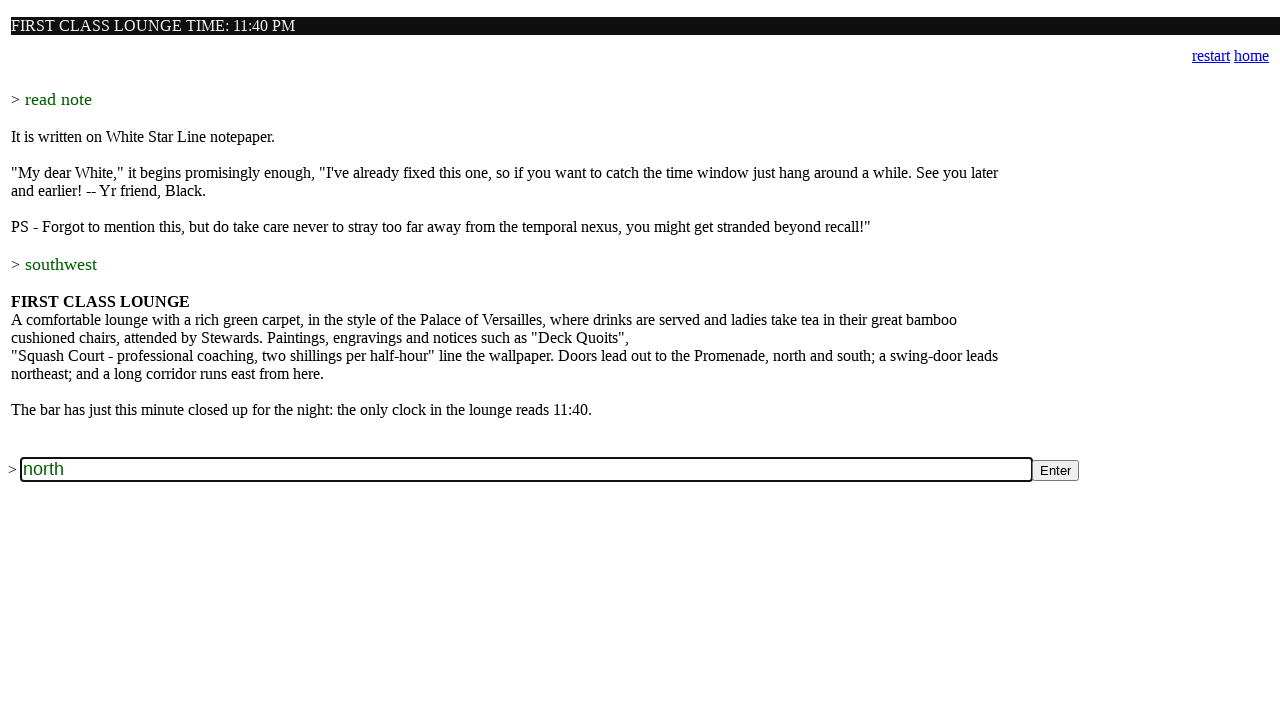

Pressed Enter to submit command: 'north' on input[name='a']
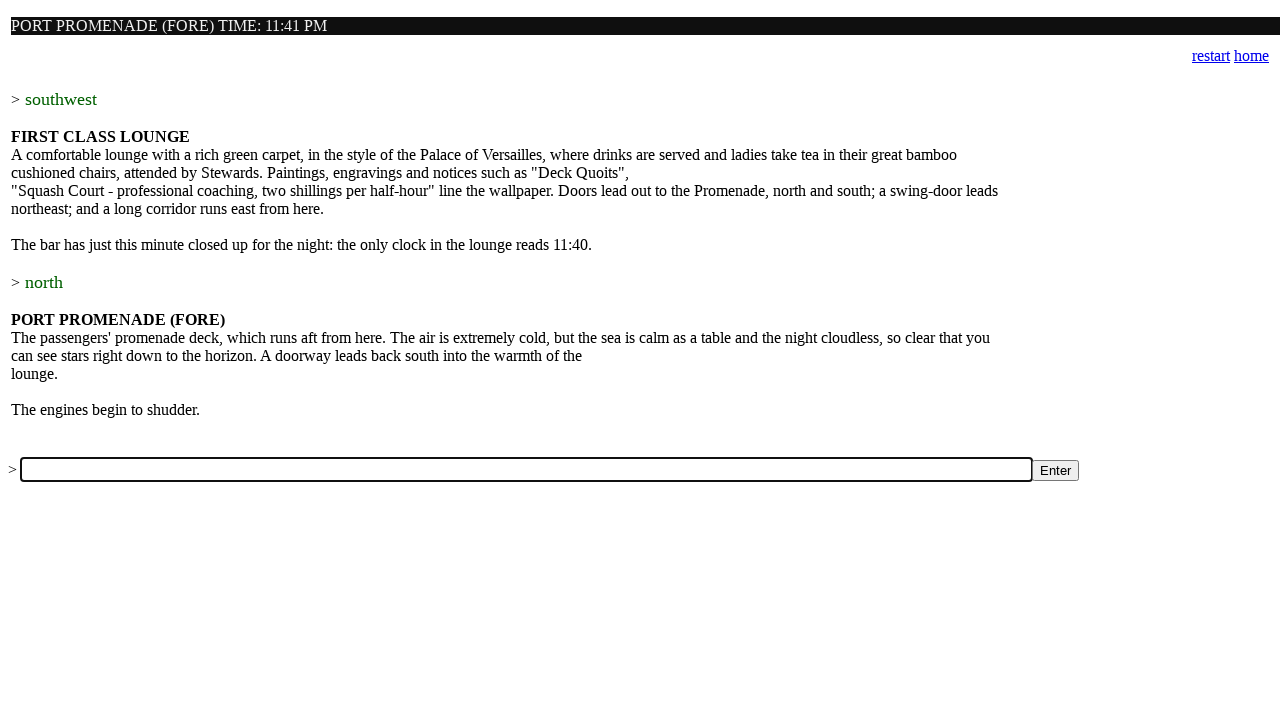

Waited for game to process command: 'north'
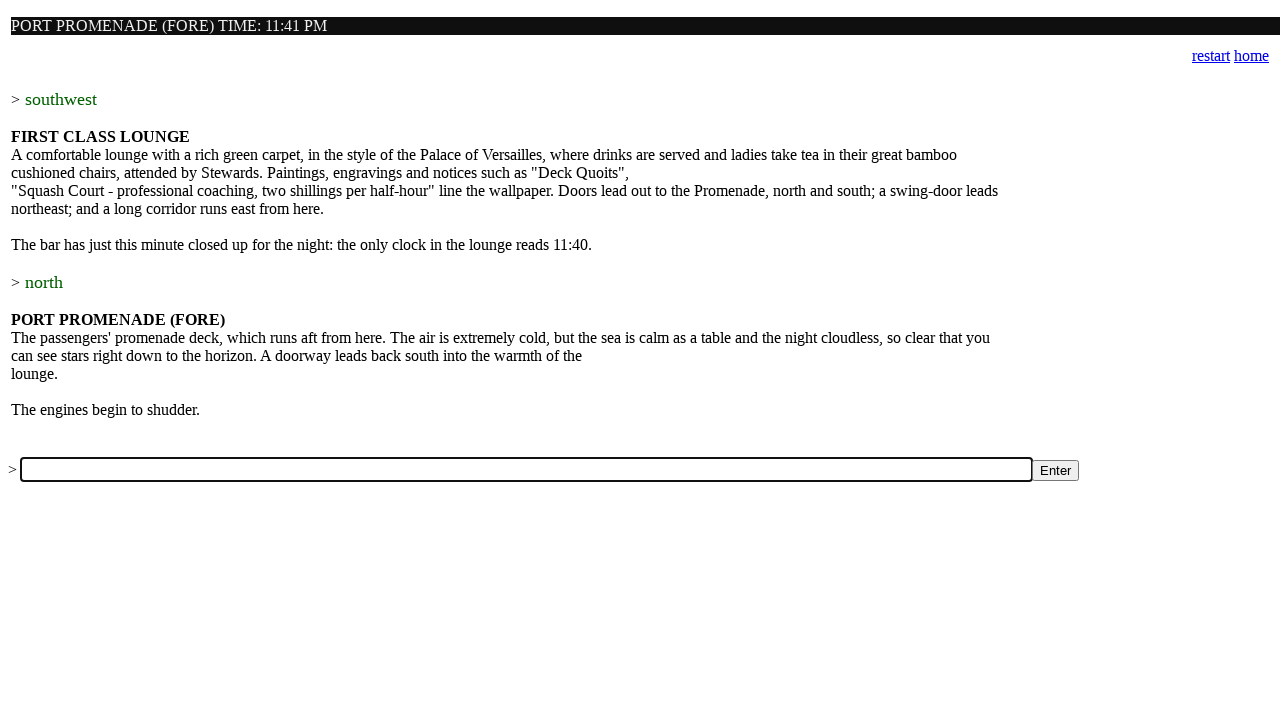

Filled input field with command: 'south' on input[name='a']
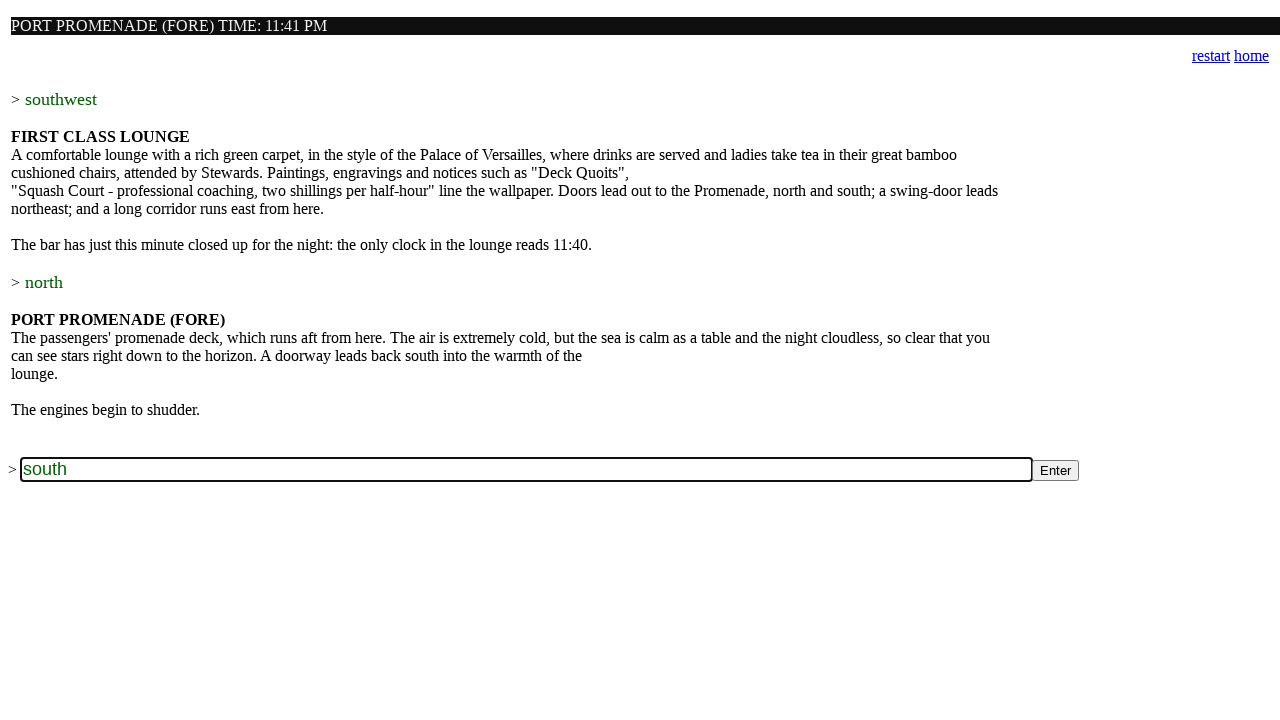

Pressed Enter to submit command: 'south' on input[name='a']
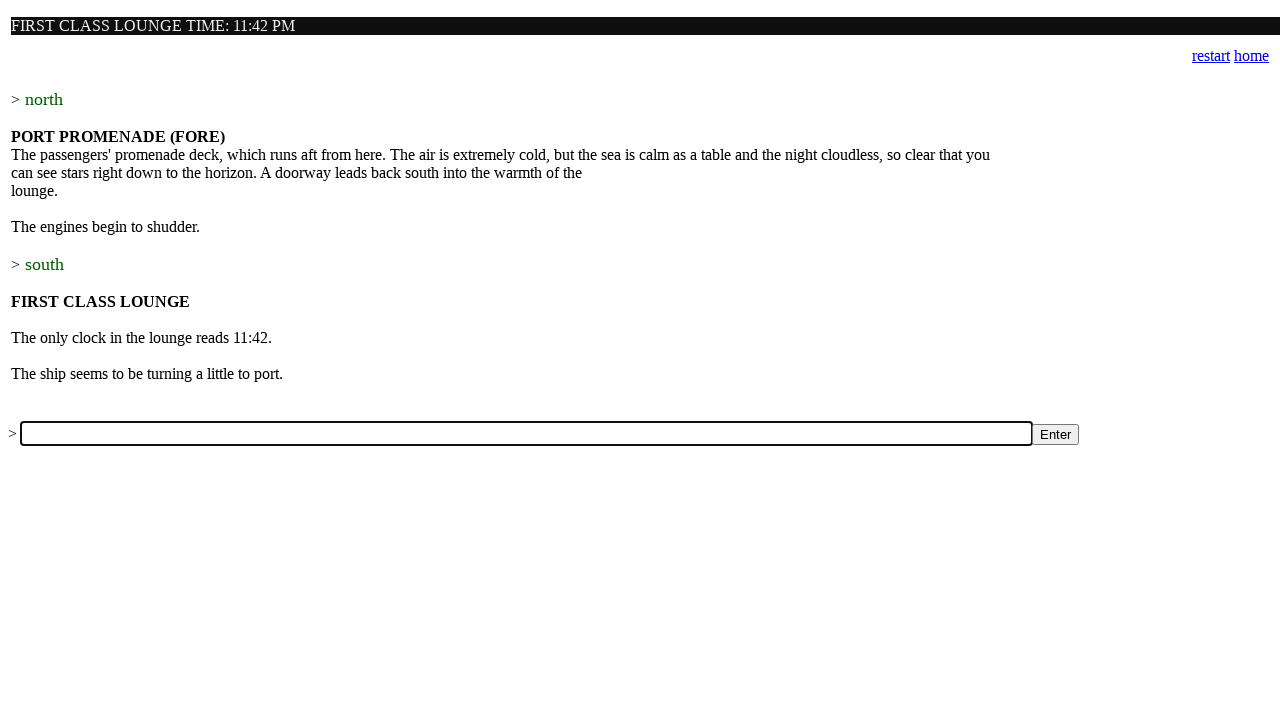

Waited for game to process command: 'south'
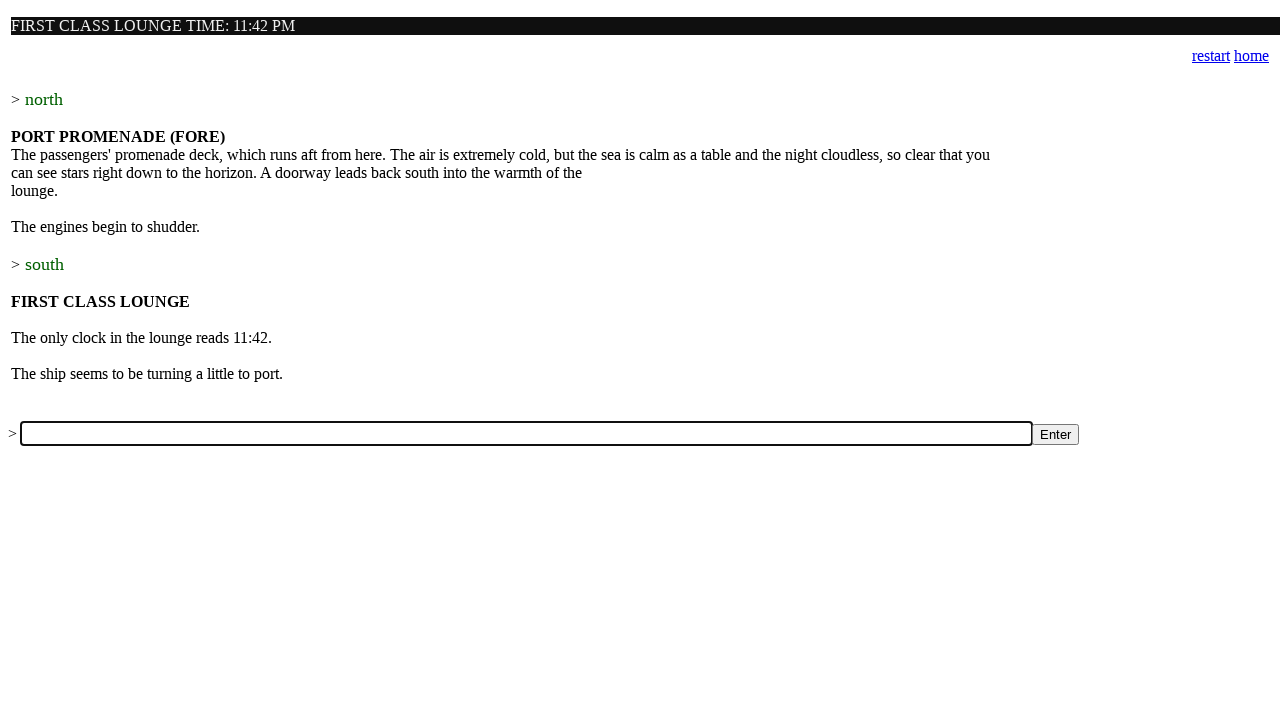

Filled input field with command: 'east' on input[name='a']
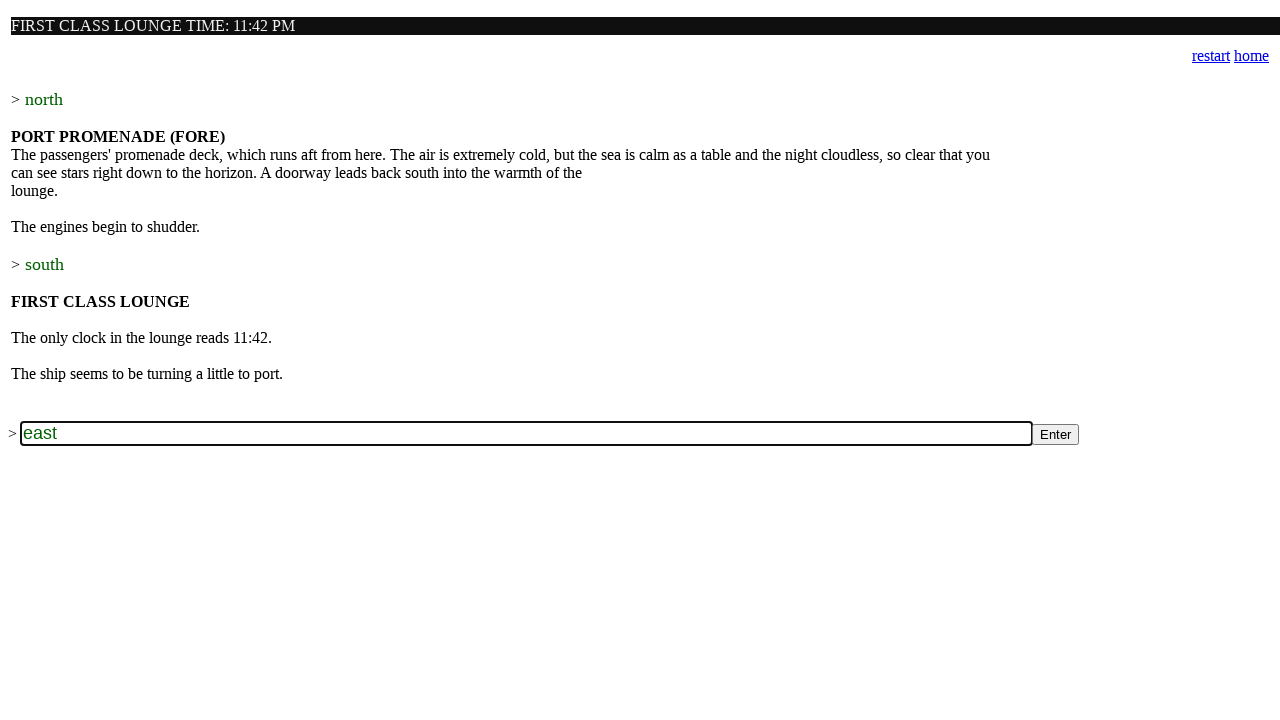

Pressed Enter to submit command: 'east' on input[name='a']
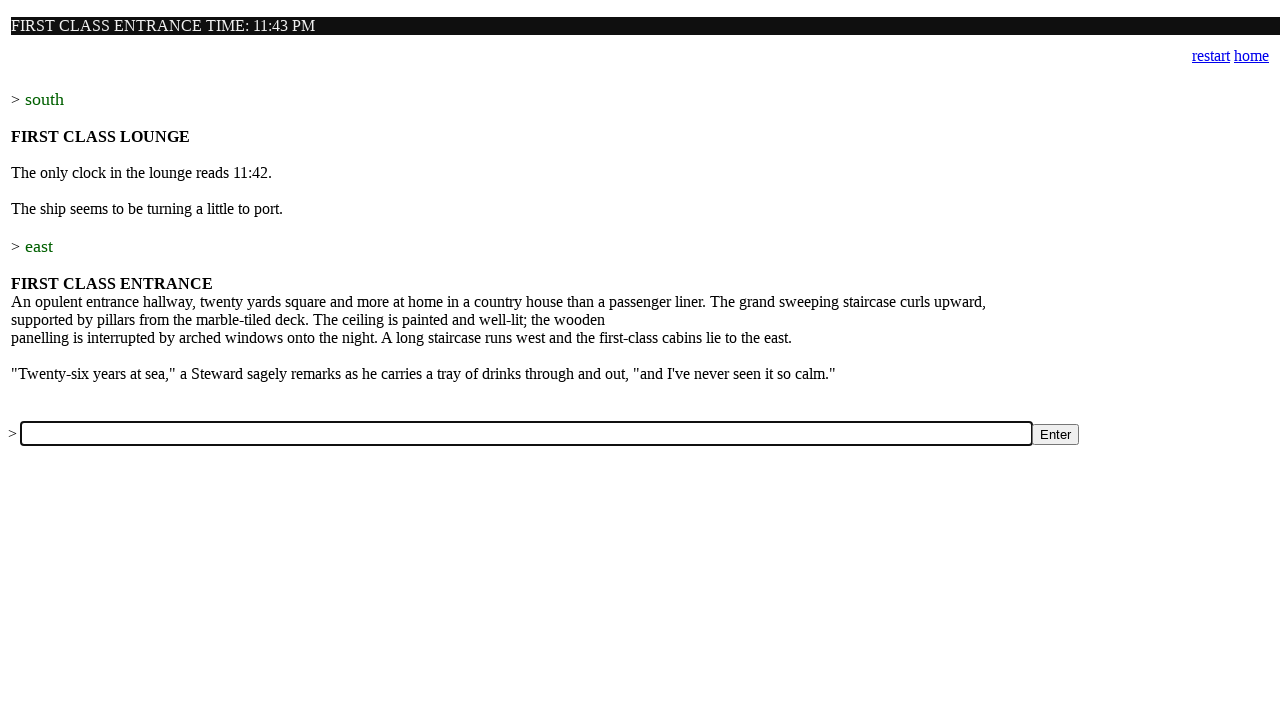

Waited for game to process command: 'east'
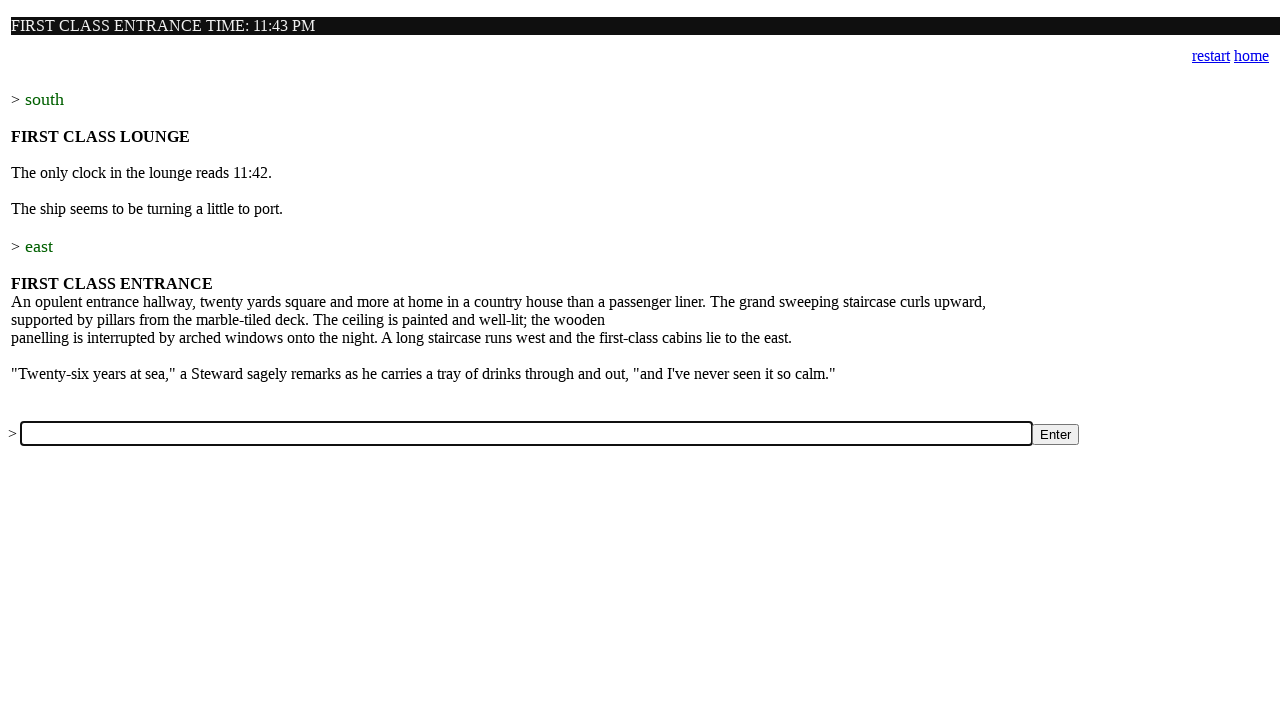

Filled input field with command: 'up' on input[name='a']
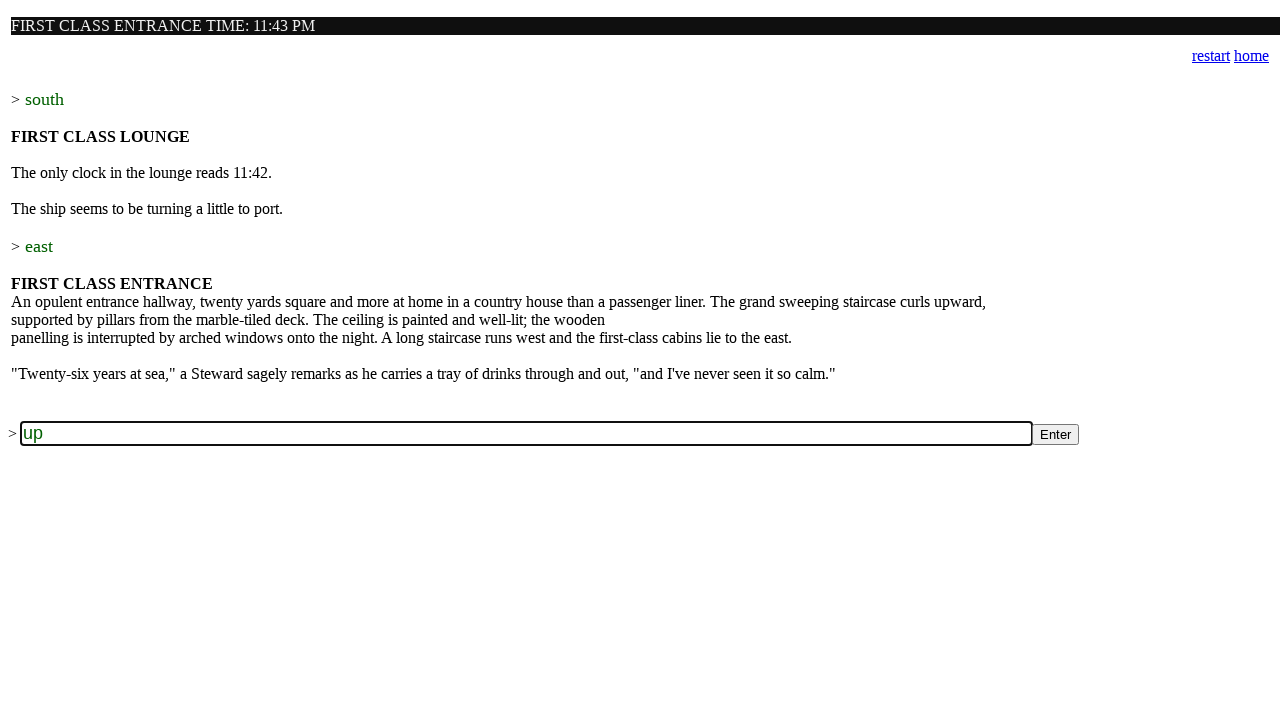

Pressed Enter to submit command: 'up' on input[name='a']
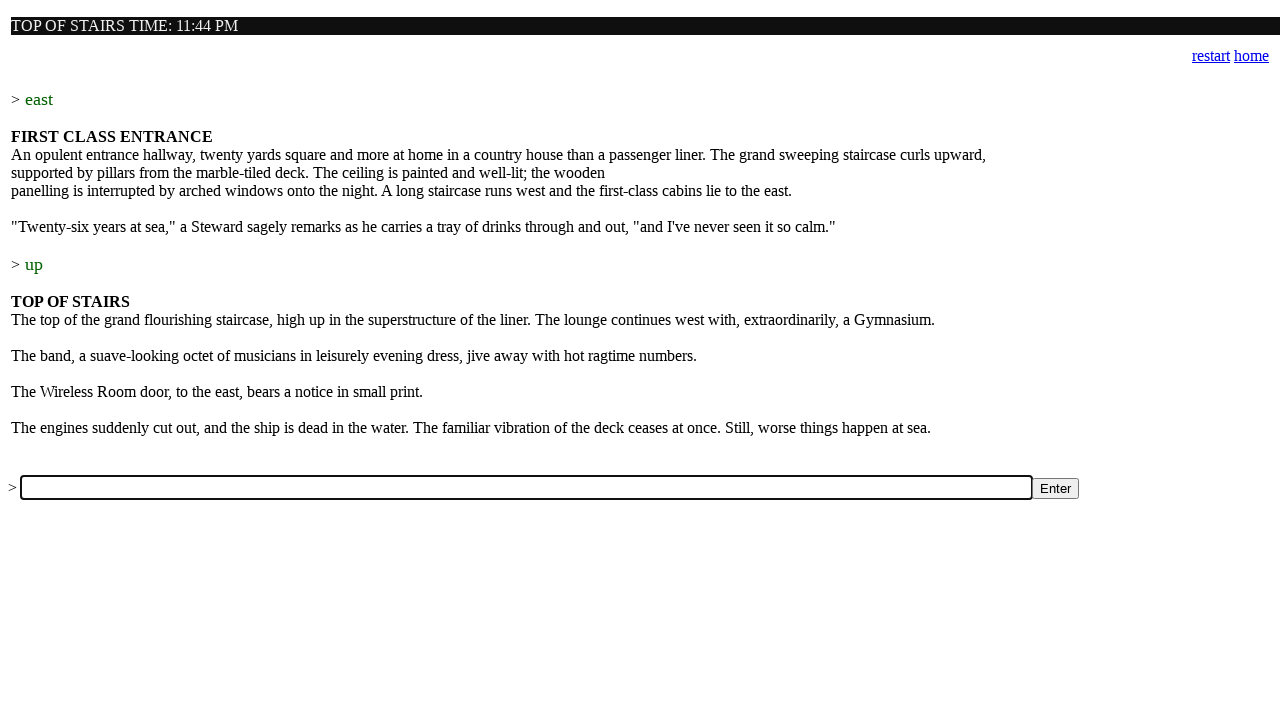

Waited for game to process command: 'up'
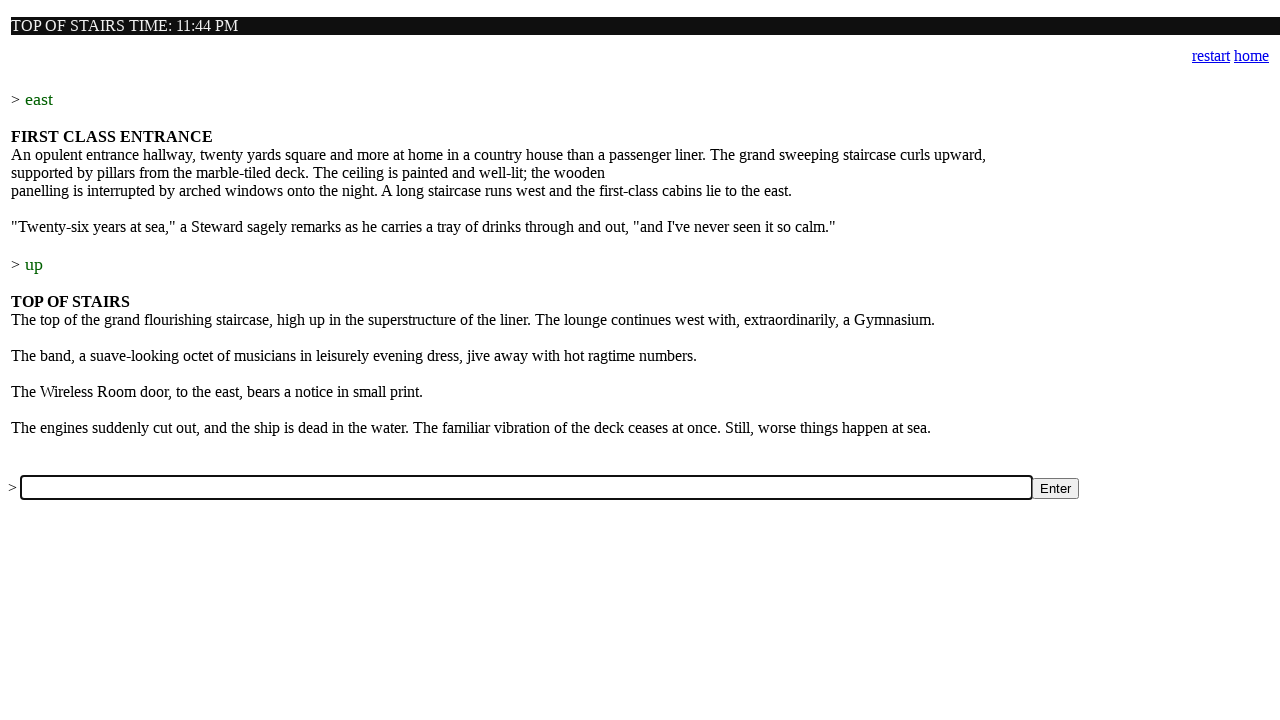

Filled input field with command: 'read notice' on input[name='a']
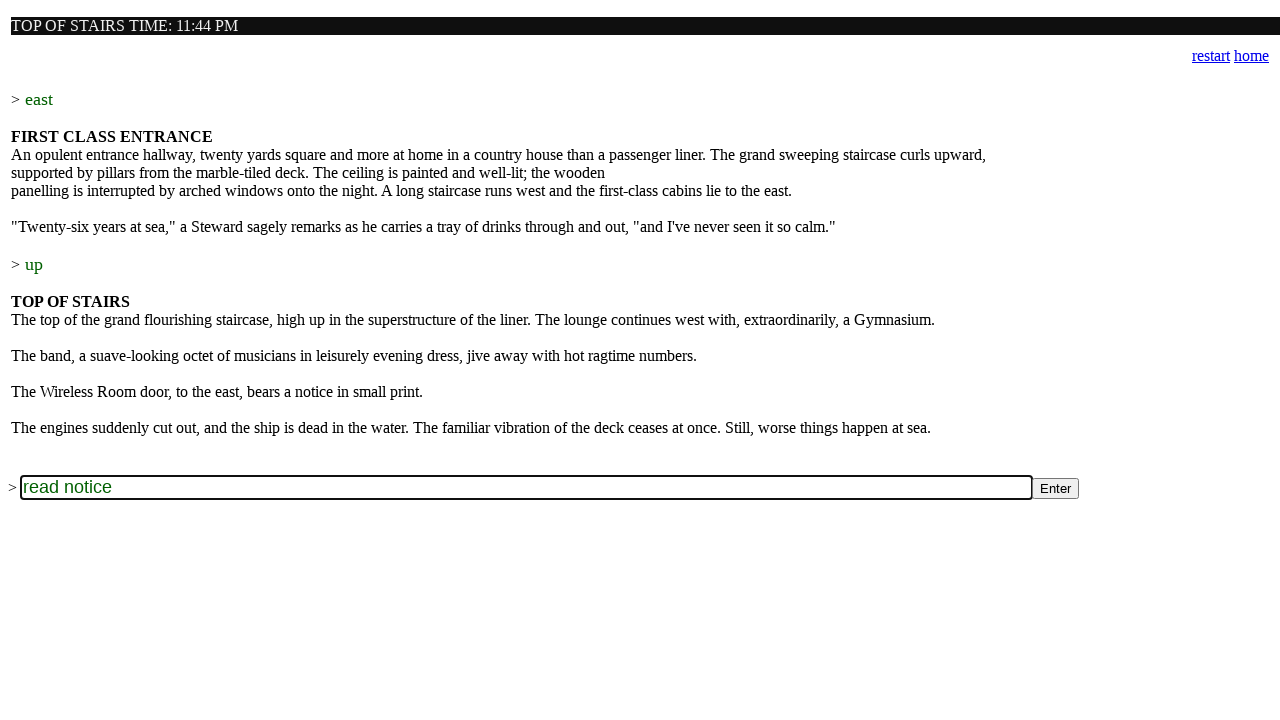

Pressed Enter to submit command: 'read notice' on input[name='a']
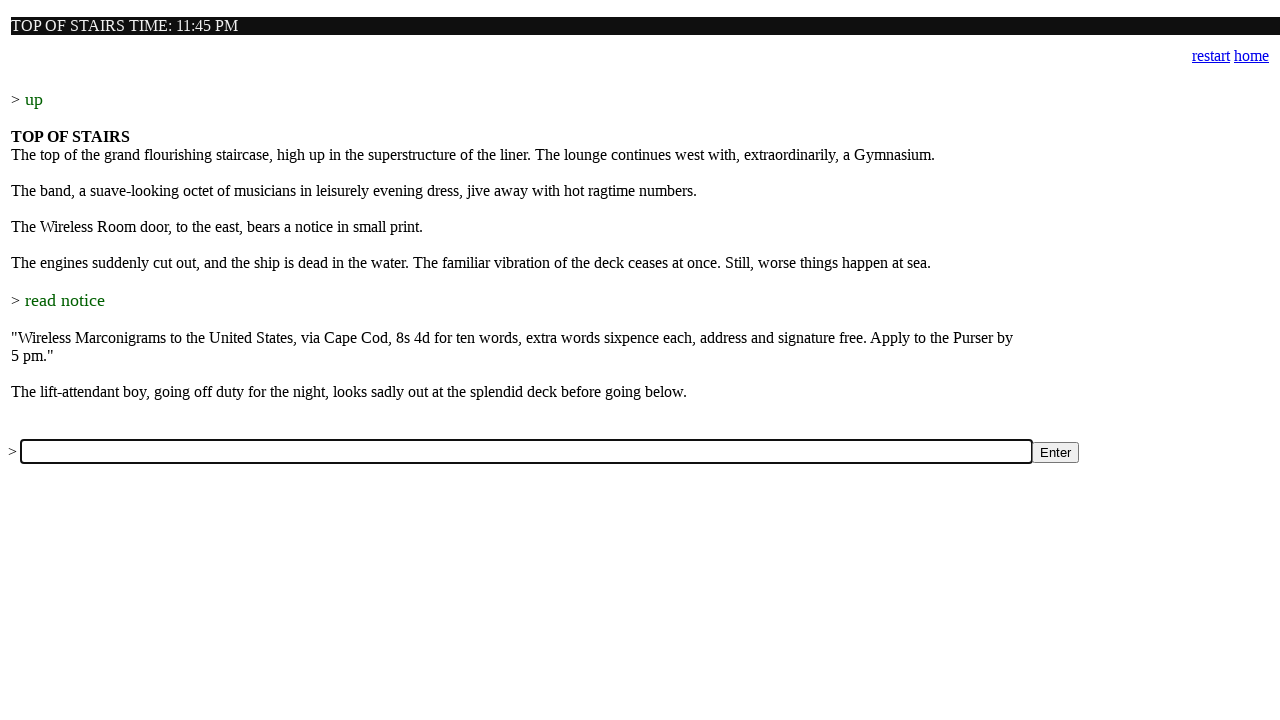

Waited for game to process command: 'read notice'
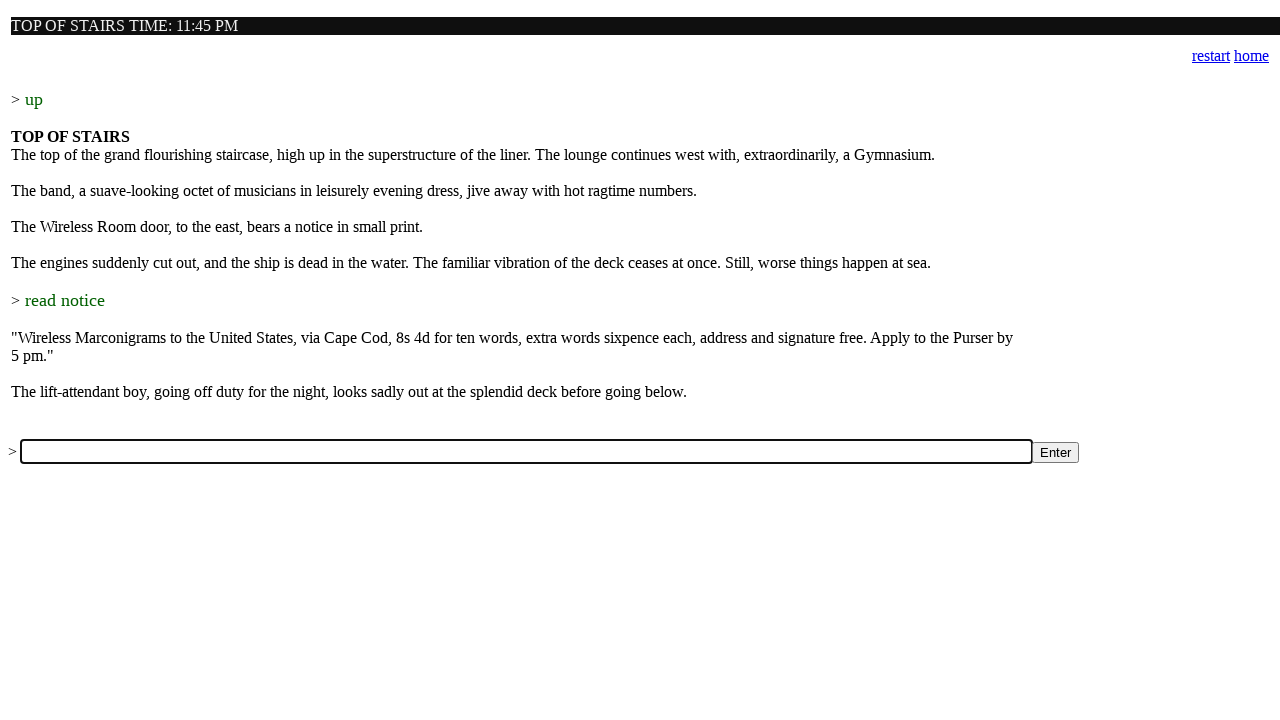

Filled input field with command: 'west' on input[name='a']
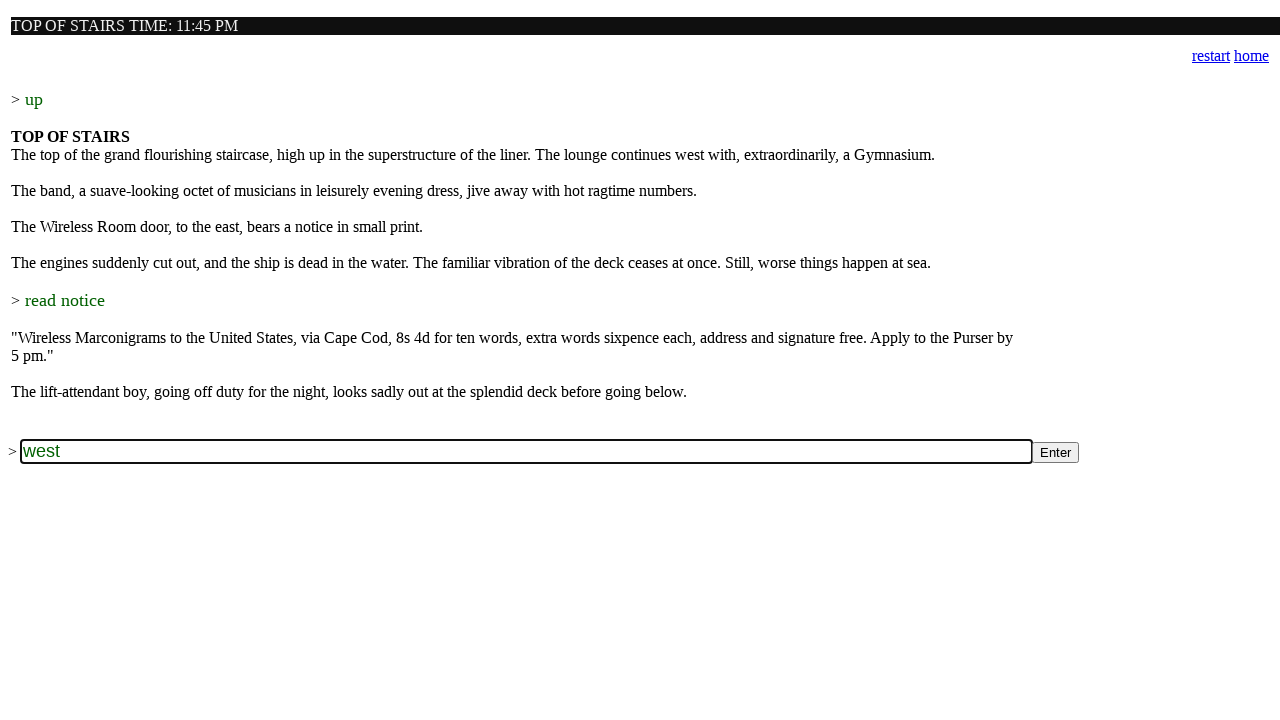

Pressed Enter to submit command: 'west' on input[name='a']
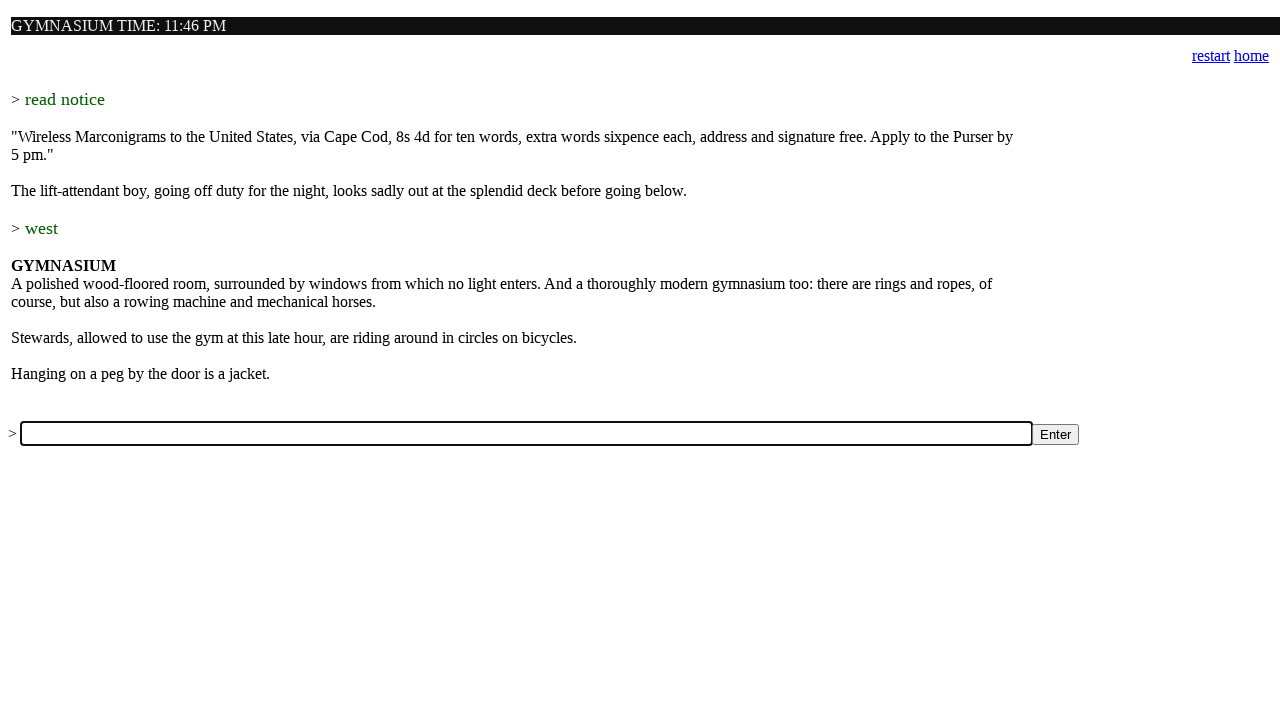

Waited for game to process command: 'west'
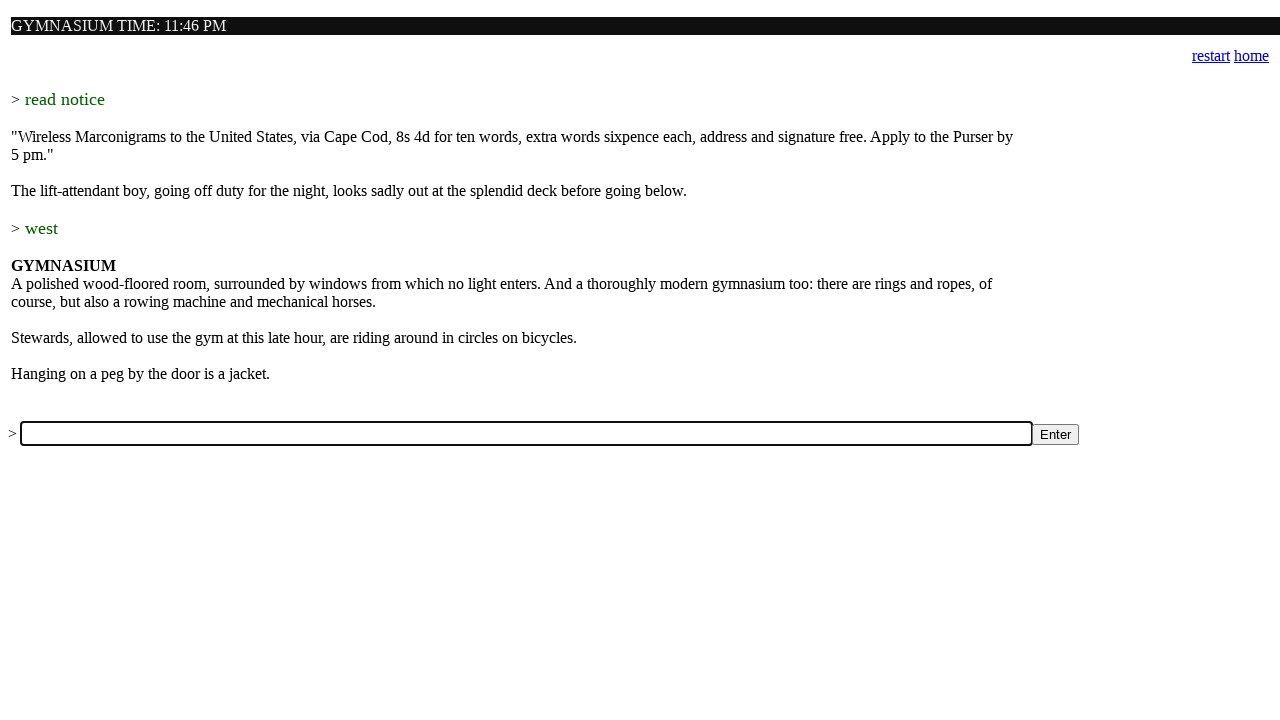

Filled input field with command: 'get jacket' on input[name='a']
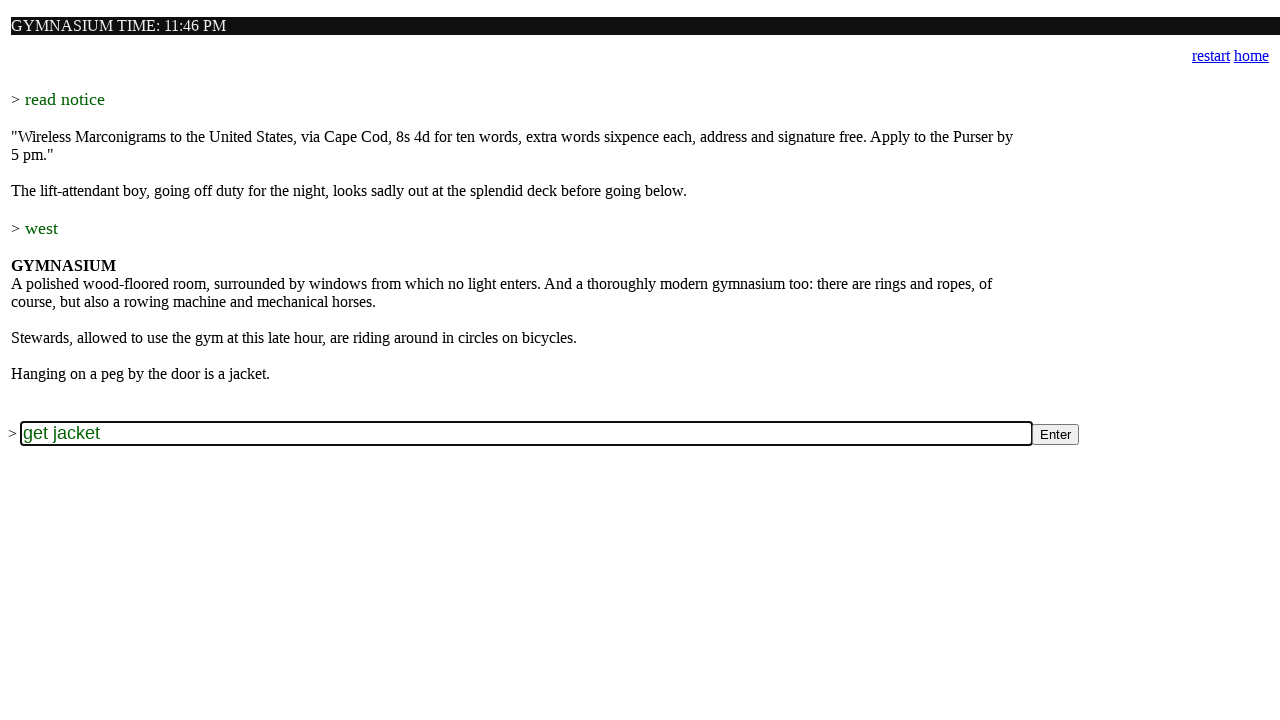

Pressed Enter to submit command: 'get jacket' on input[name='a']
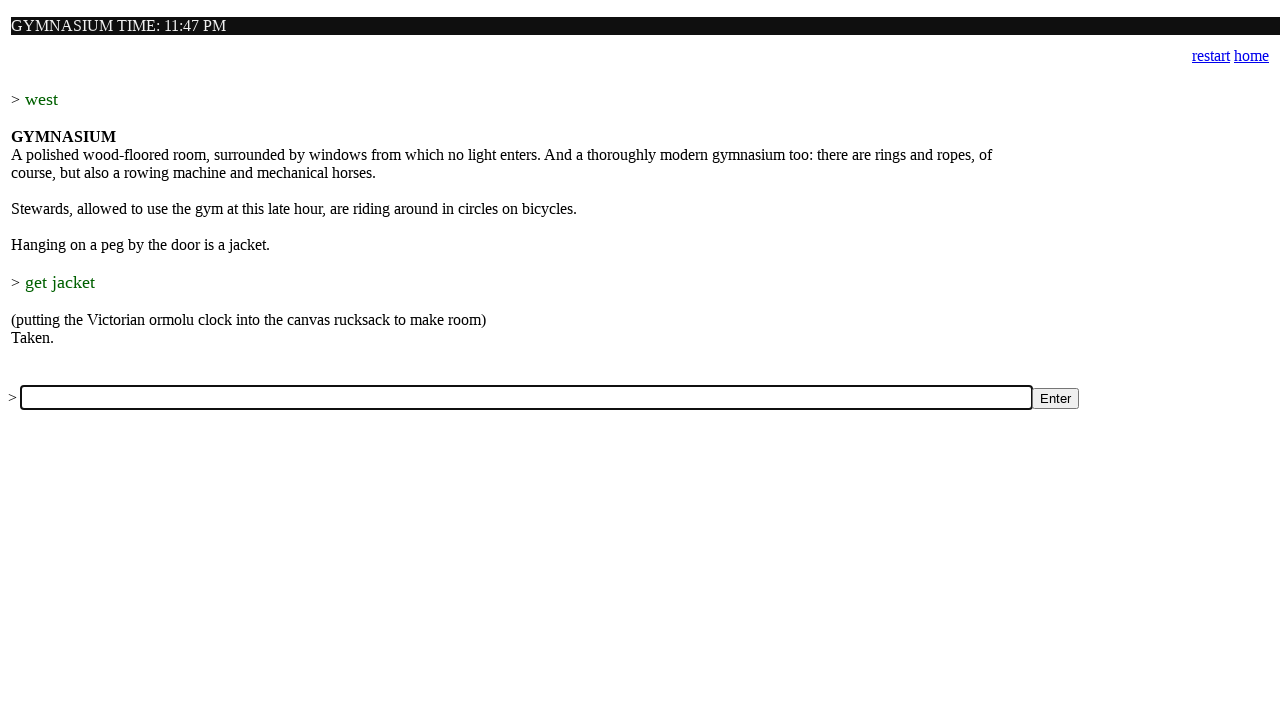

Waited for game to process command: 'get jacket'
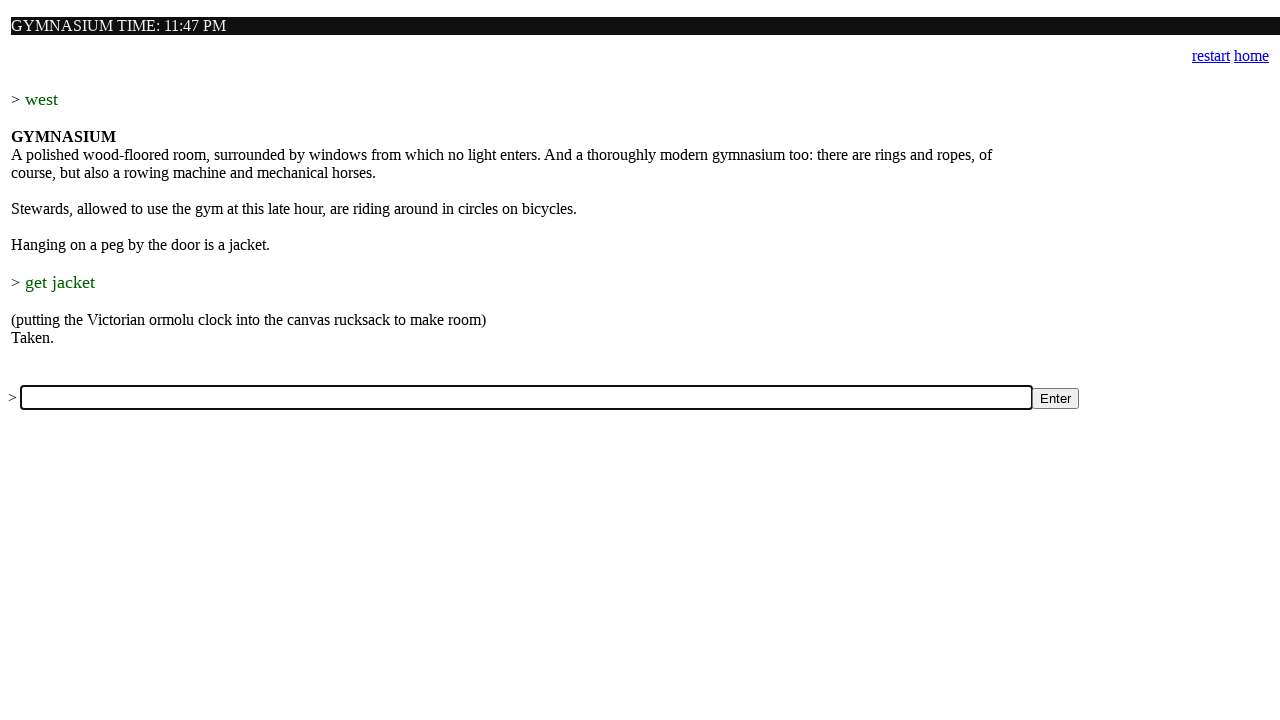

Filled input field with command: 'wear jacket' on input[name='a']
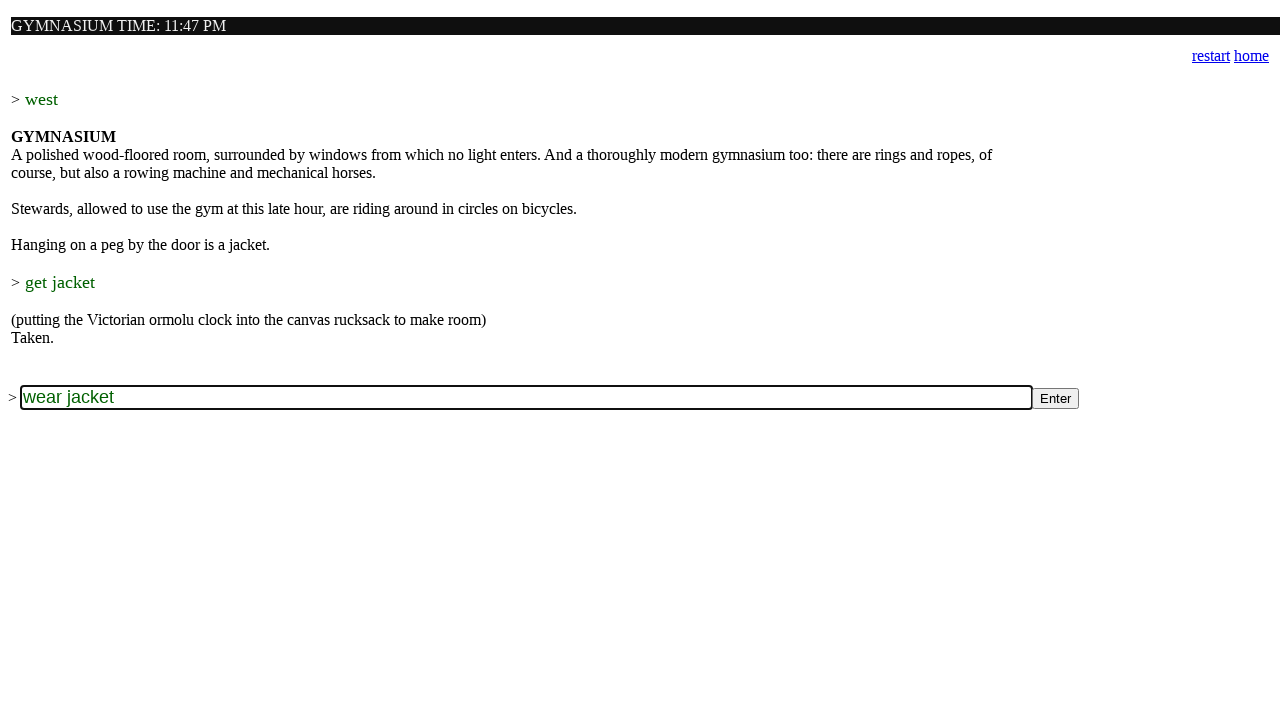

Pressed Enter to submit command: 'wear jacket' on input[name='a']
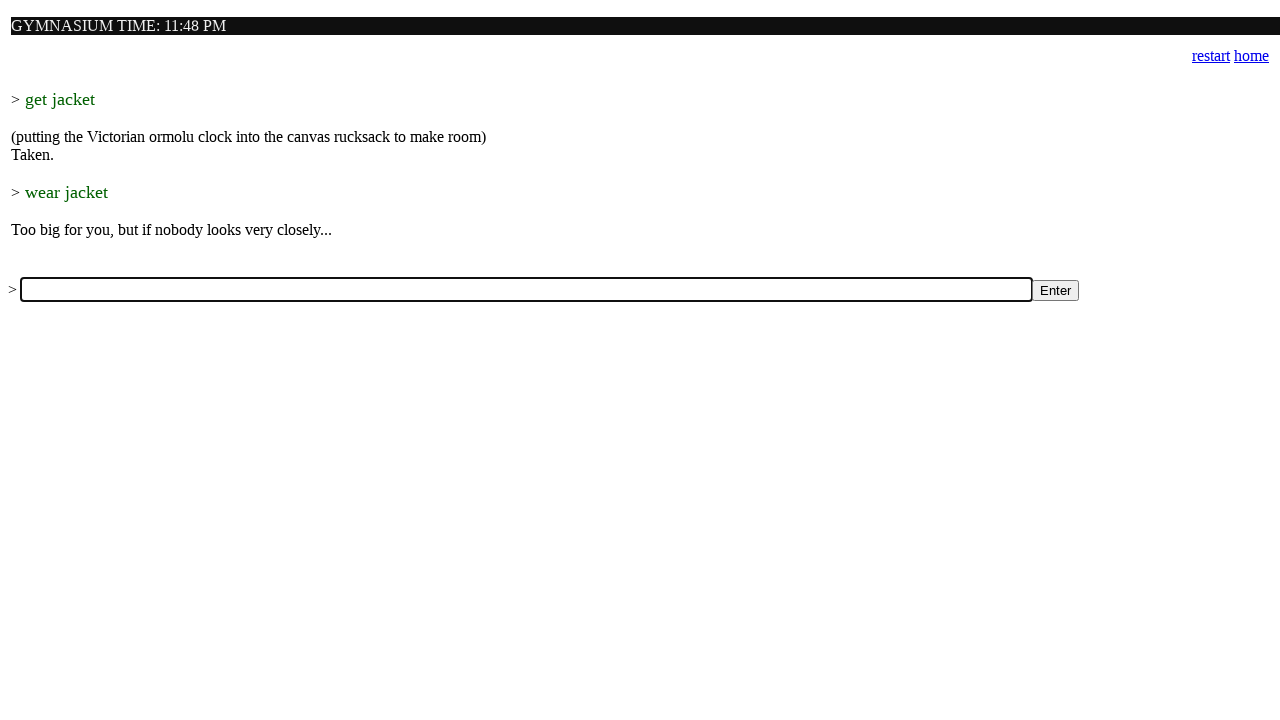

Waited for game to process command: 'wear jacket'
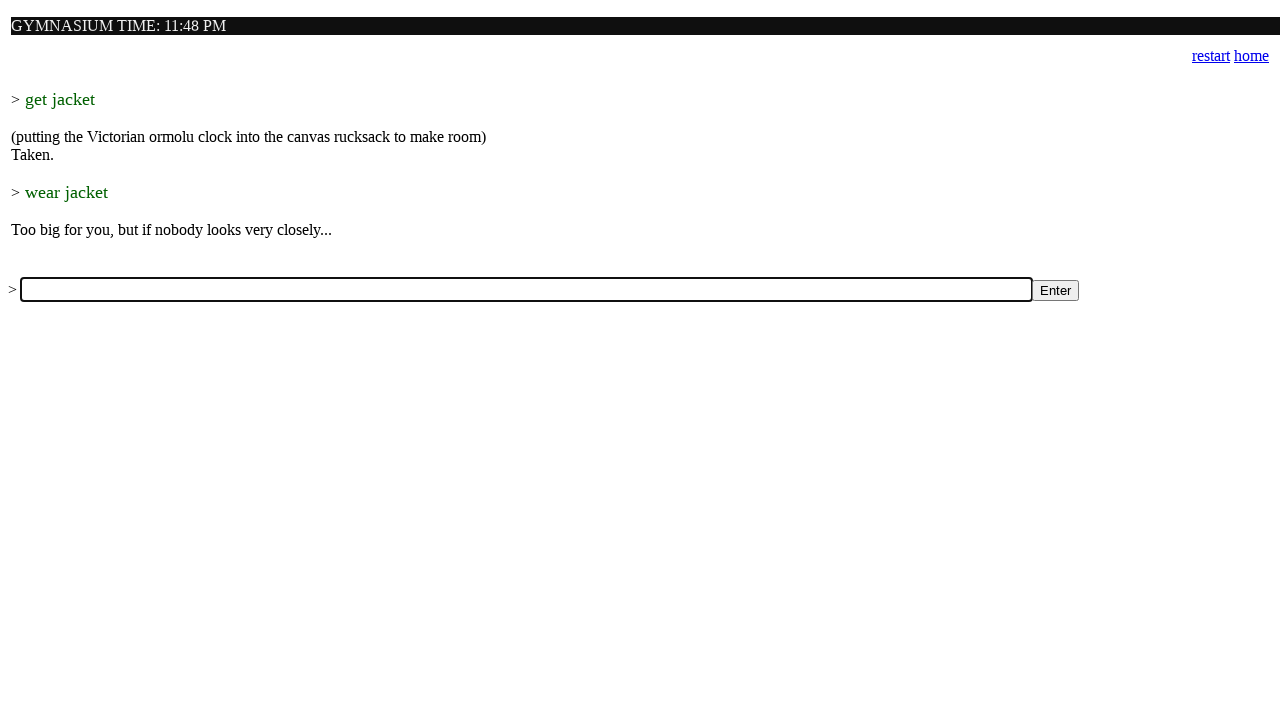

Filled input field with command: 'east' on input[name='a']
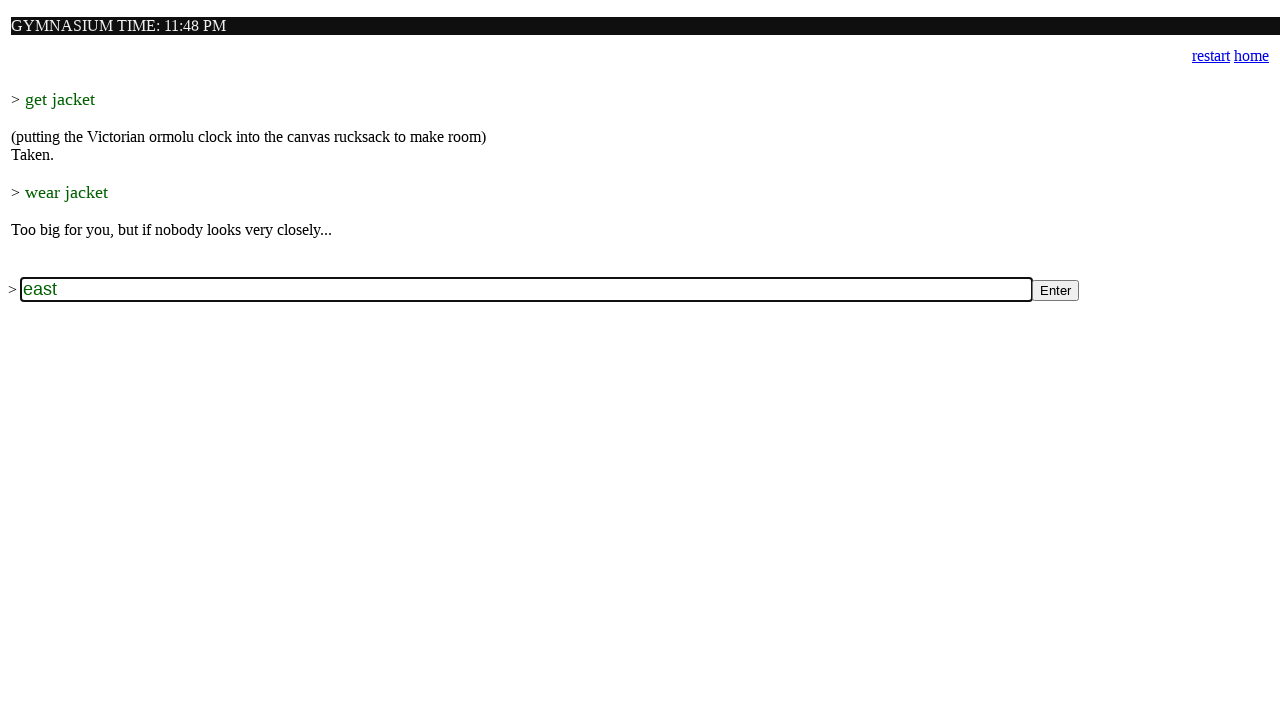

Pressed Enter to submit command: 'east' on input[name='a']
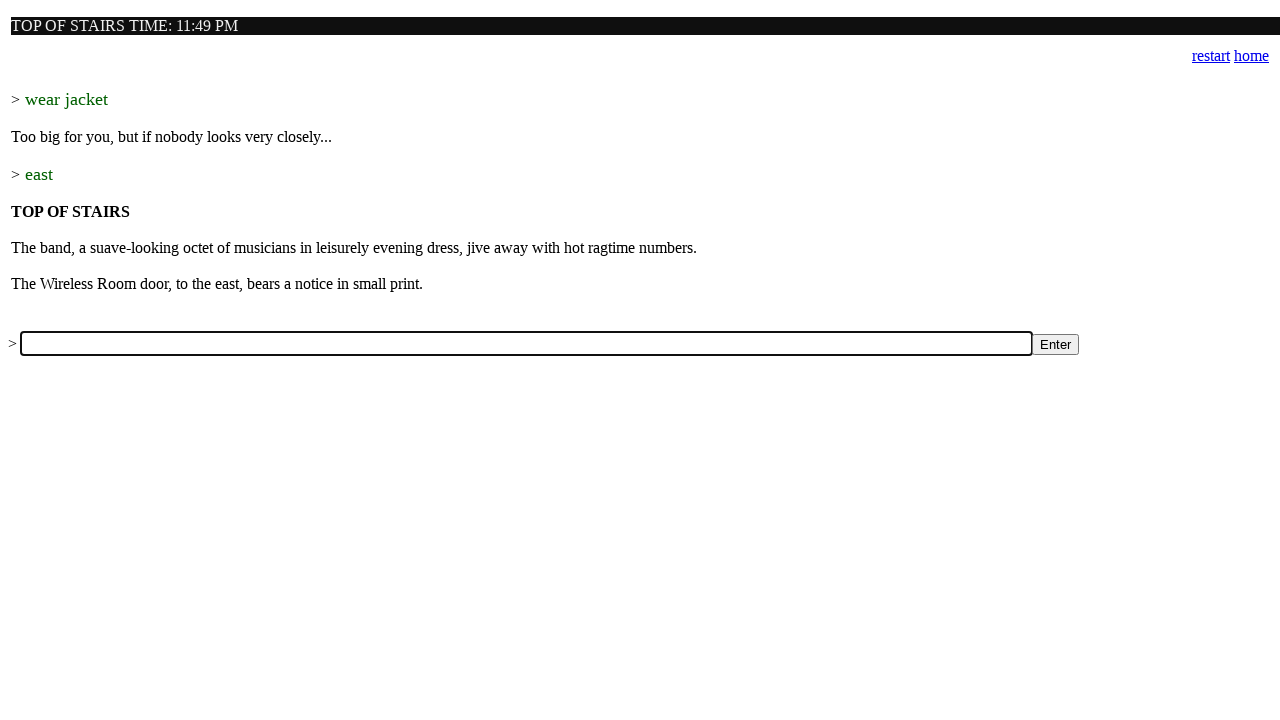

Waited for game to process command: 'east'
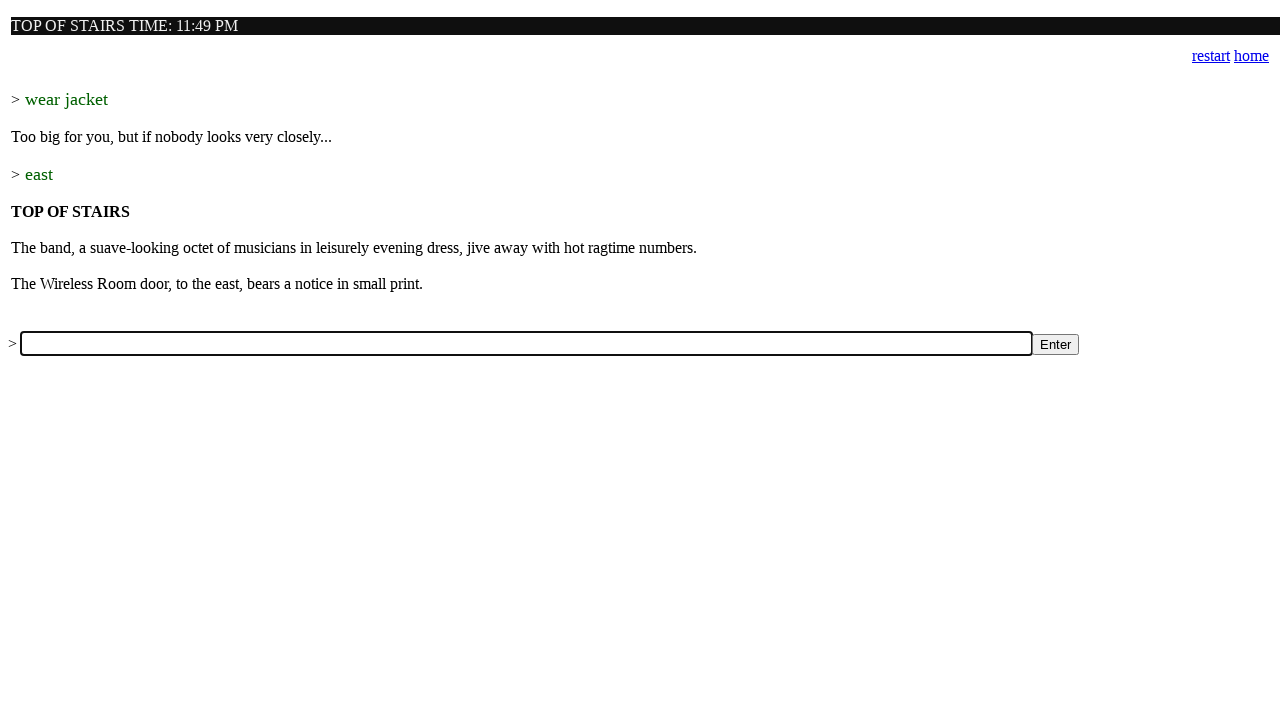

Filled input field with command: 'down' on input[name='a']
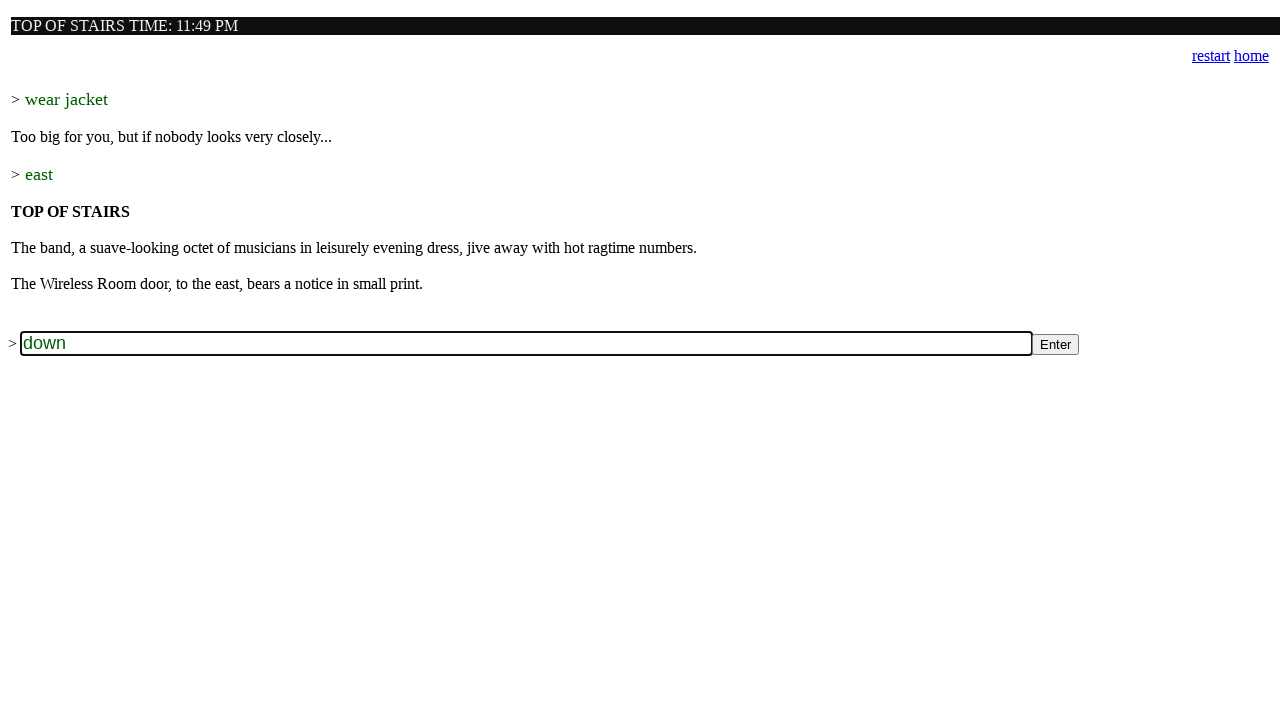

Pressed Enter to submit command: 'down' on input[name='a']
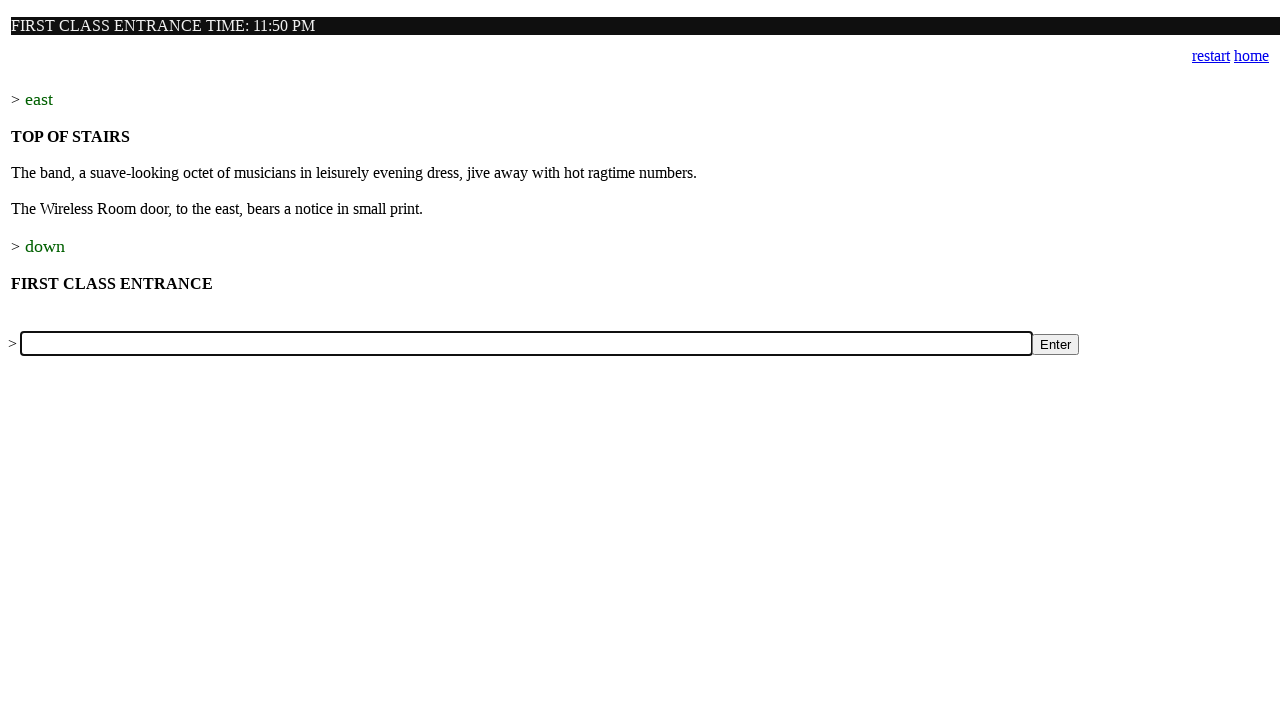

Waited for game to process command: 'down'
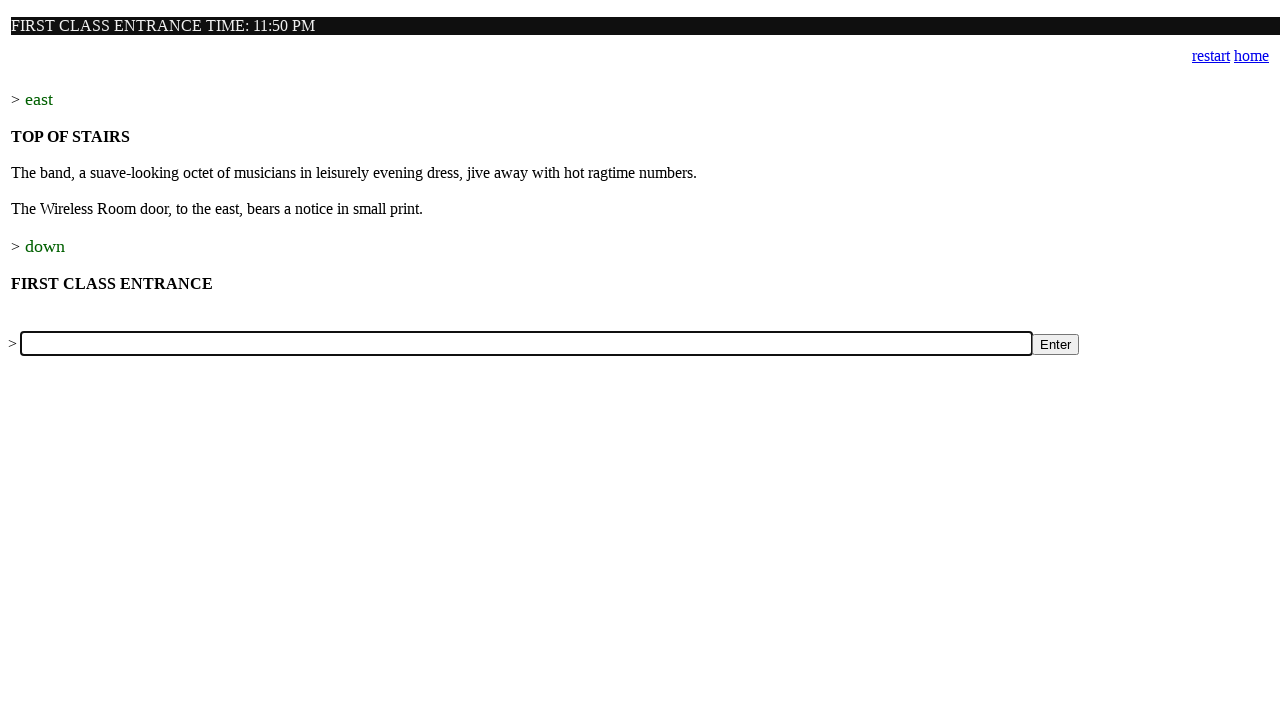

Filled input field with command: 'west' on input[name='a']
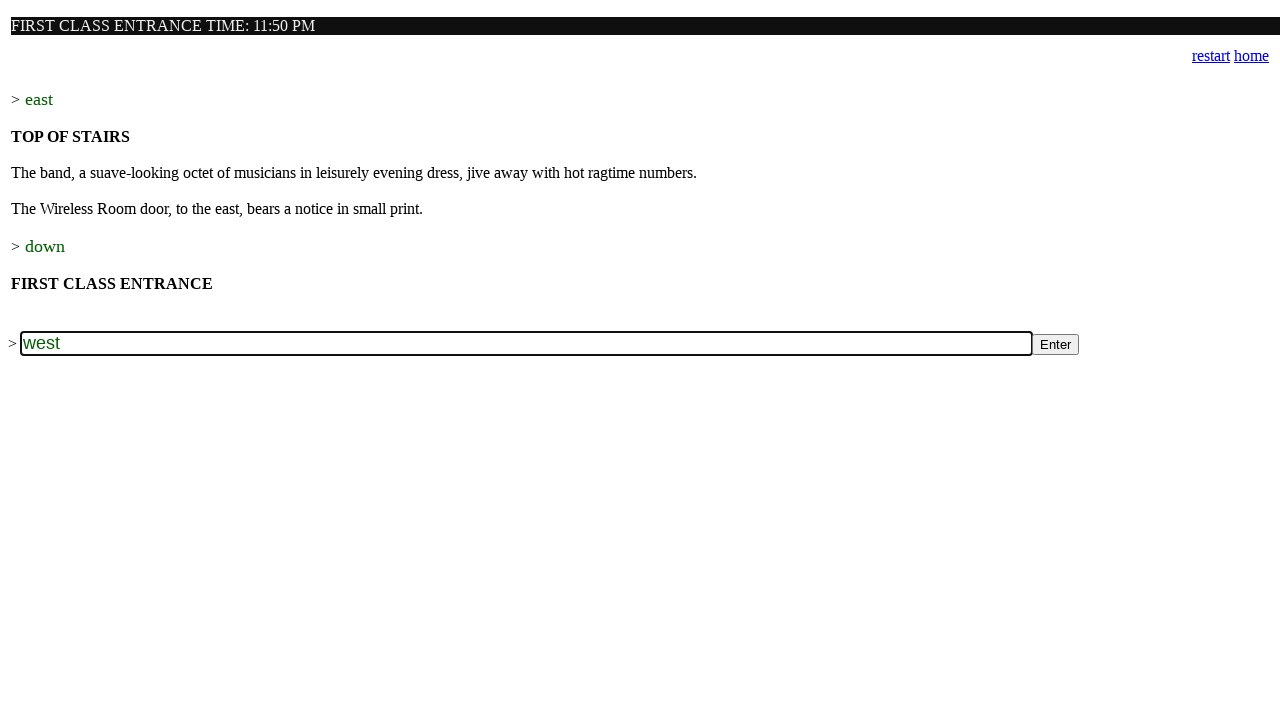

Pressed Enter to submit command: 'west' on input[name='a']
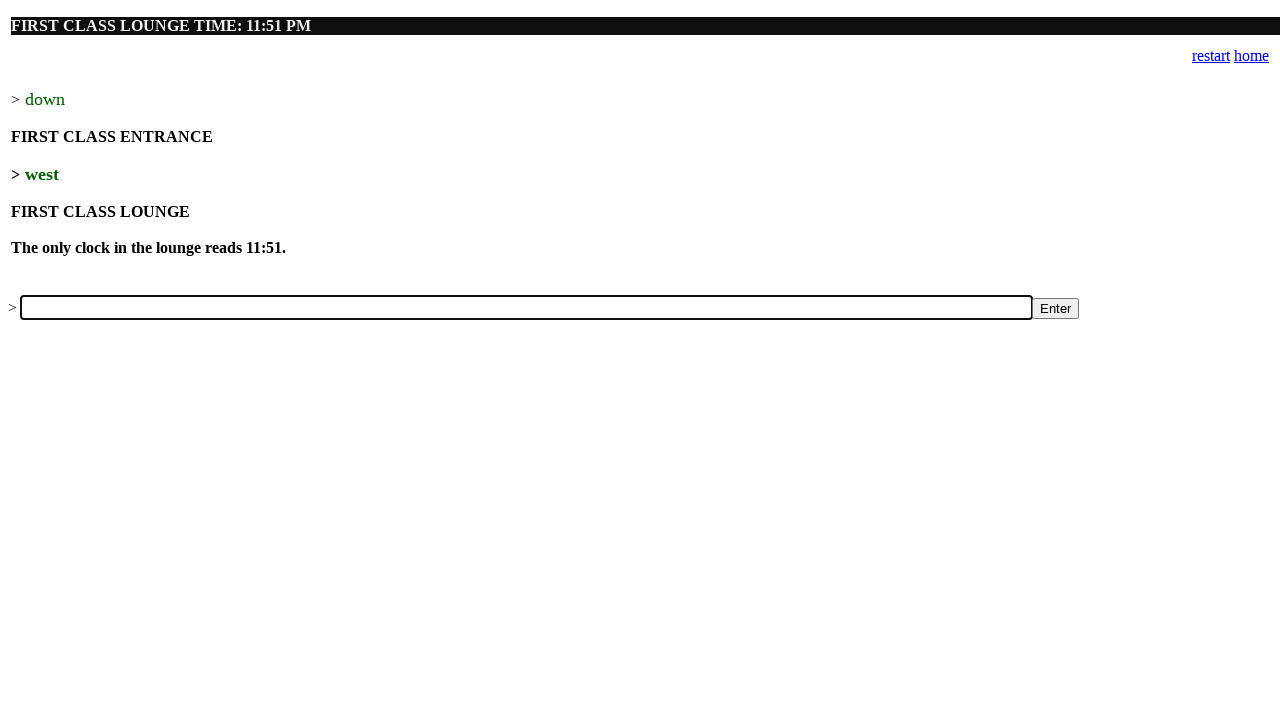

Waited for game to process command: 'west'
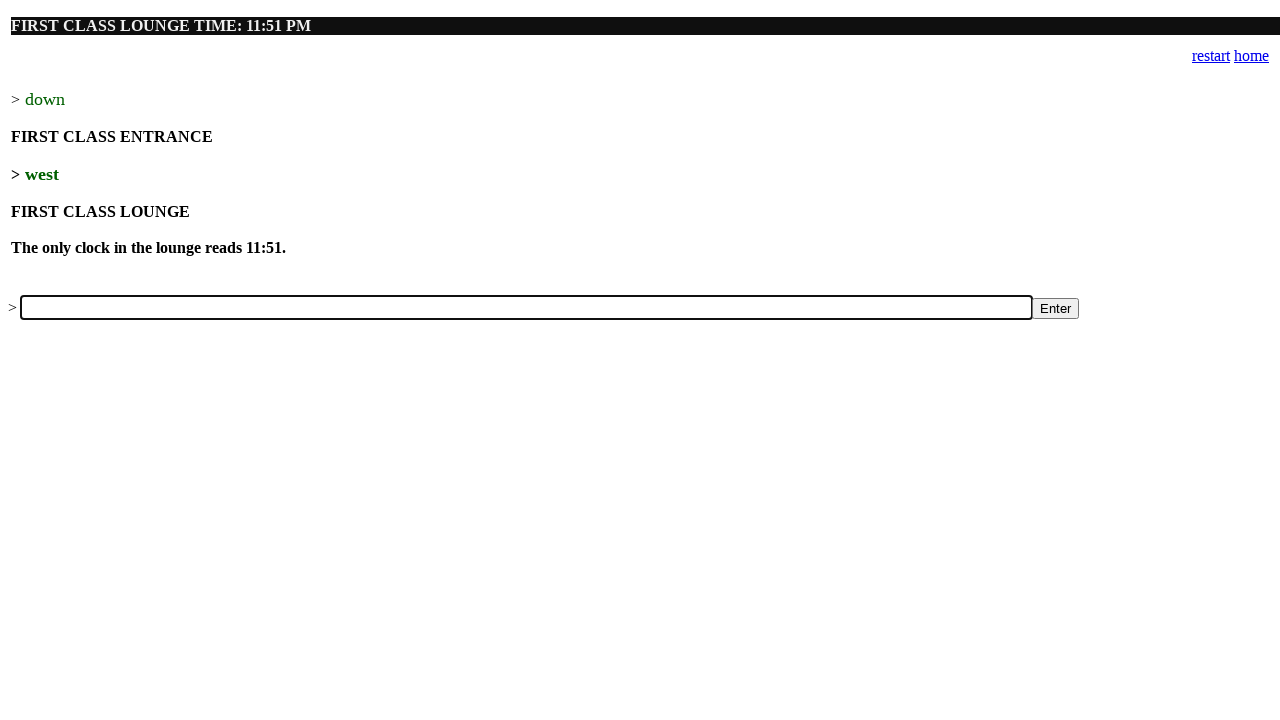

Filled input field with command: 'south' on input[name='a']
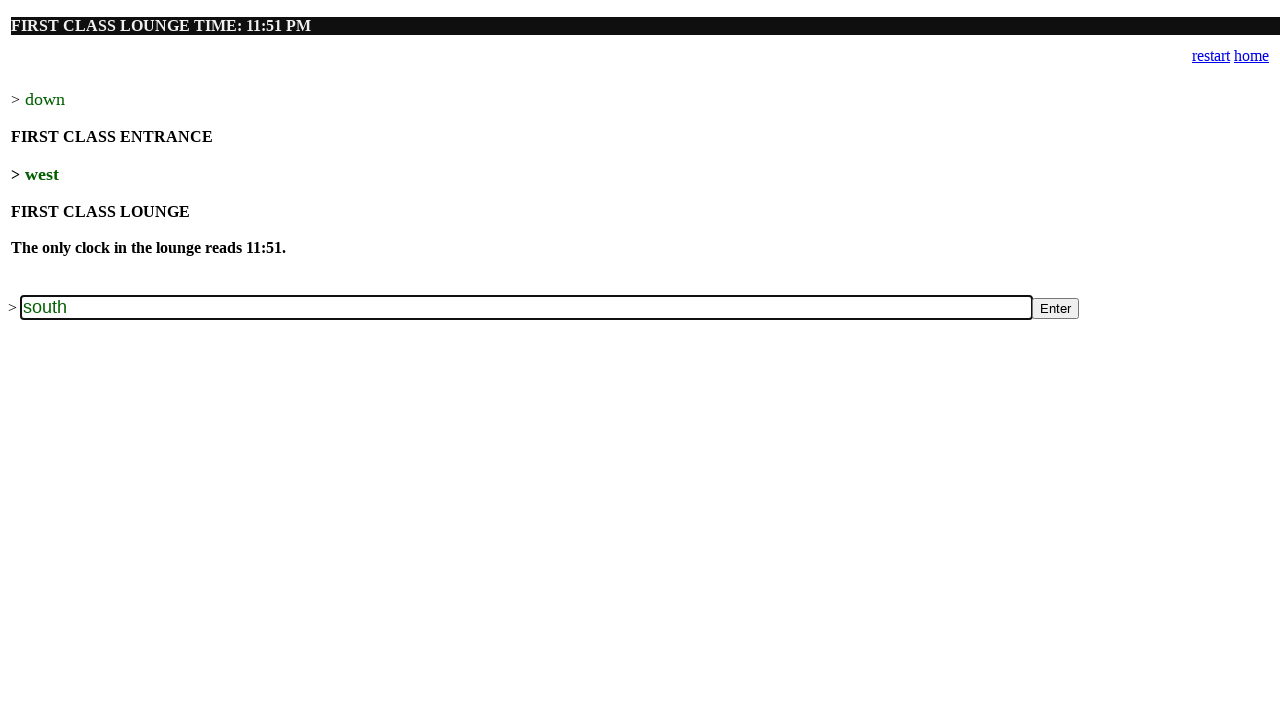

Pressed Enter to submit command: 'south' on input[name='a']
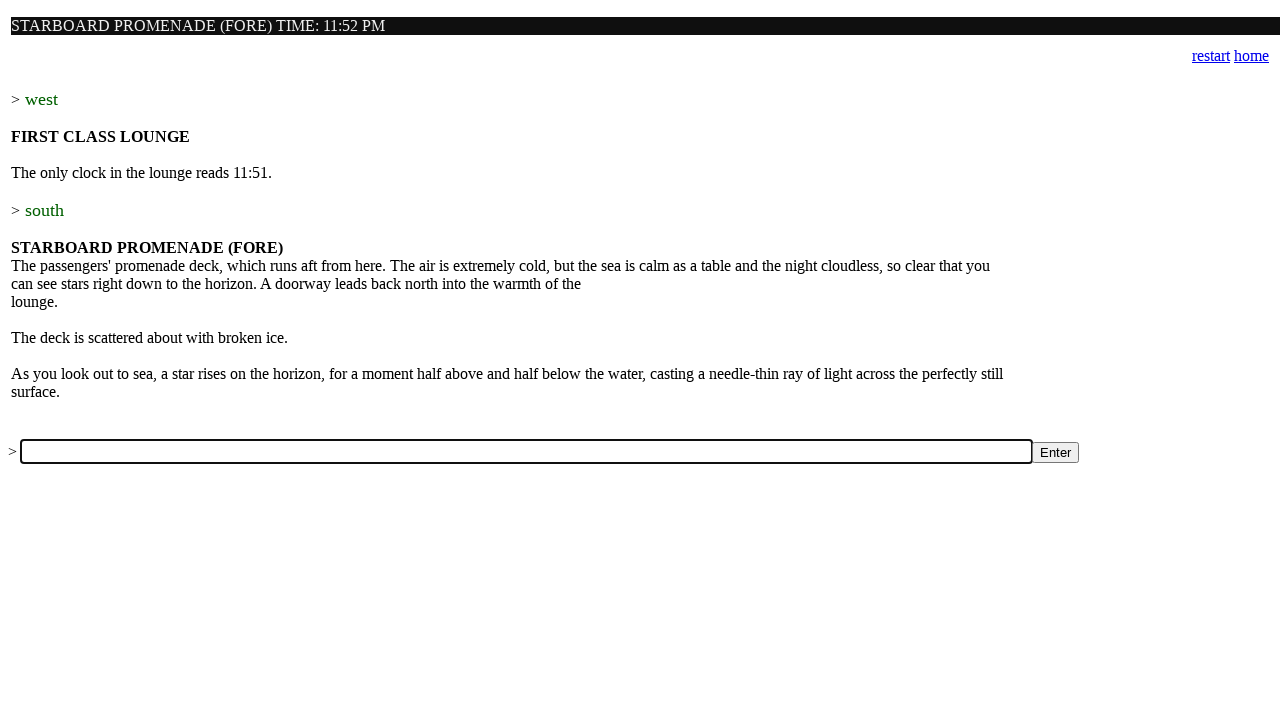

Waited for game to process command: 'south'
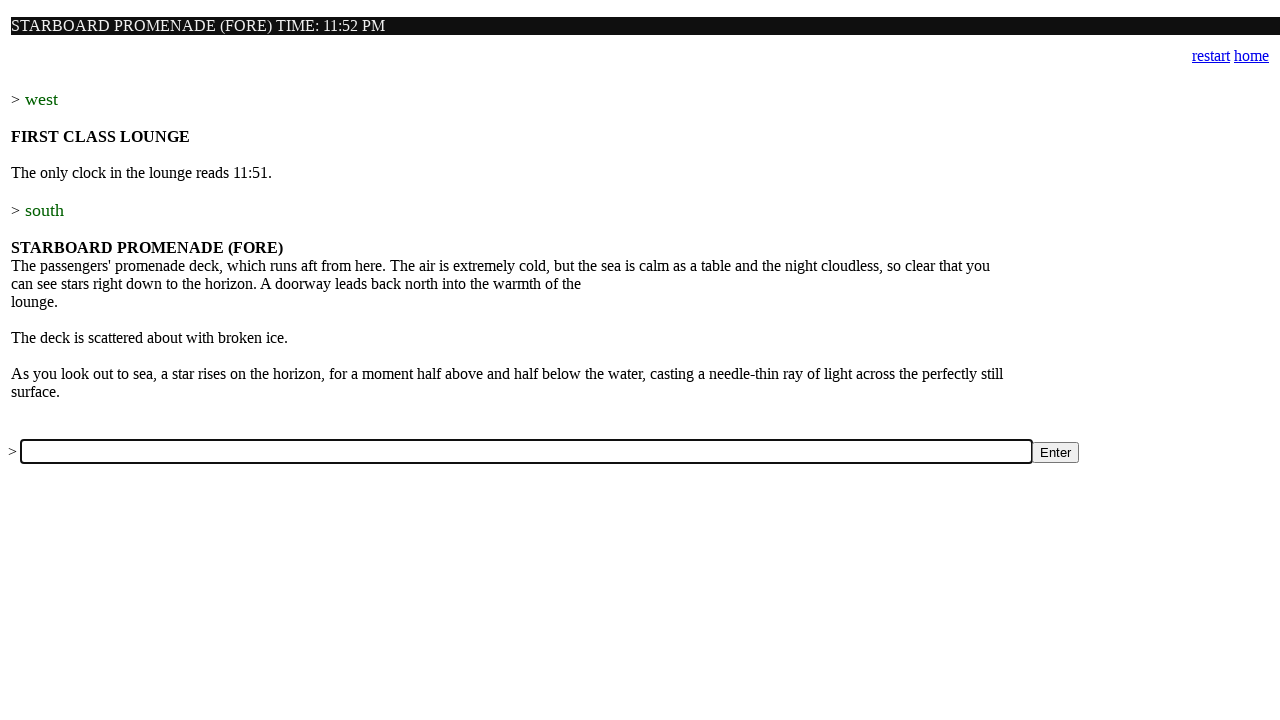

Filled input field with command: 'west' on input[name='a']
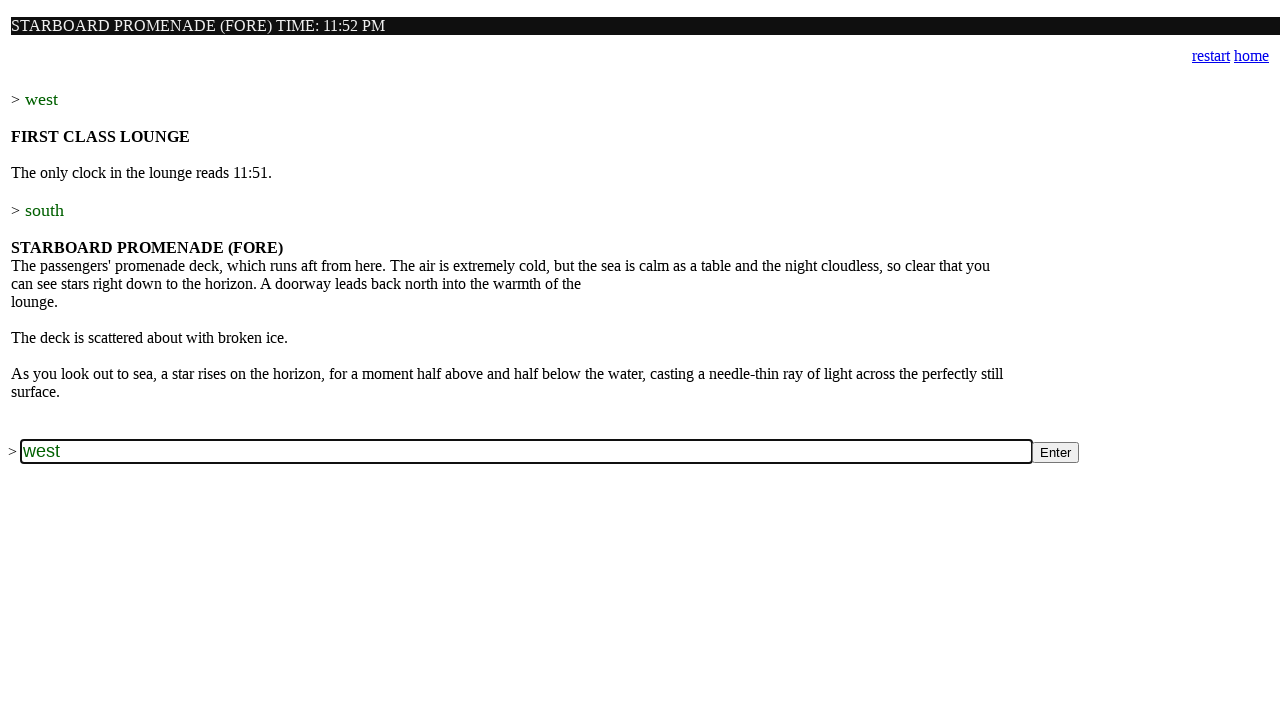

Pressed Enter to submit command: 'west' on input[name='a']
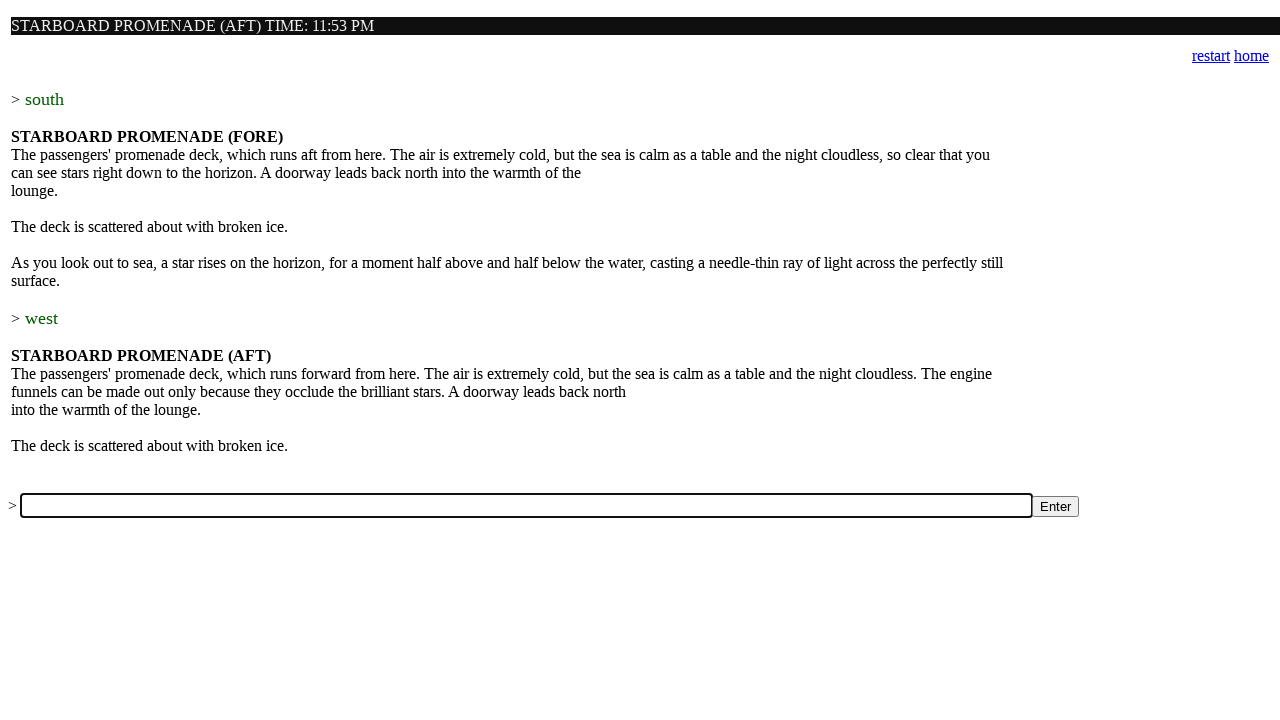

Waited for game to process command: 'west'
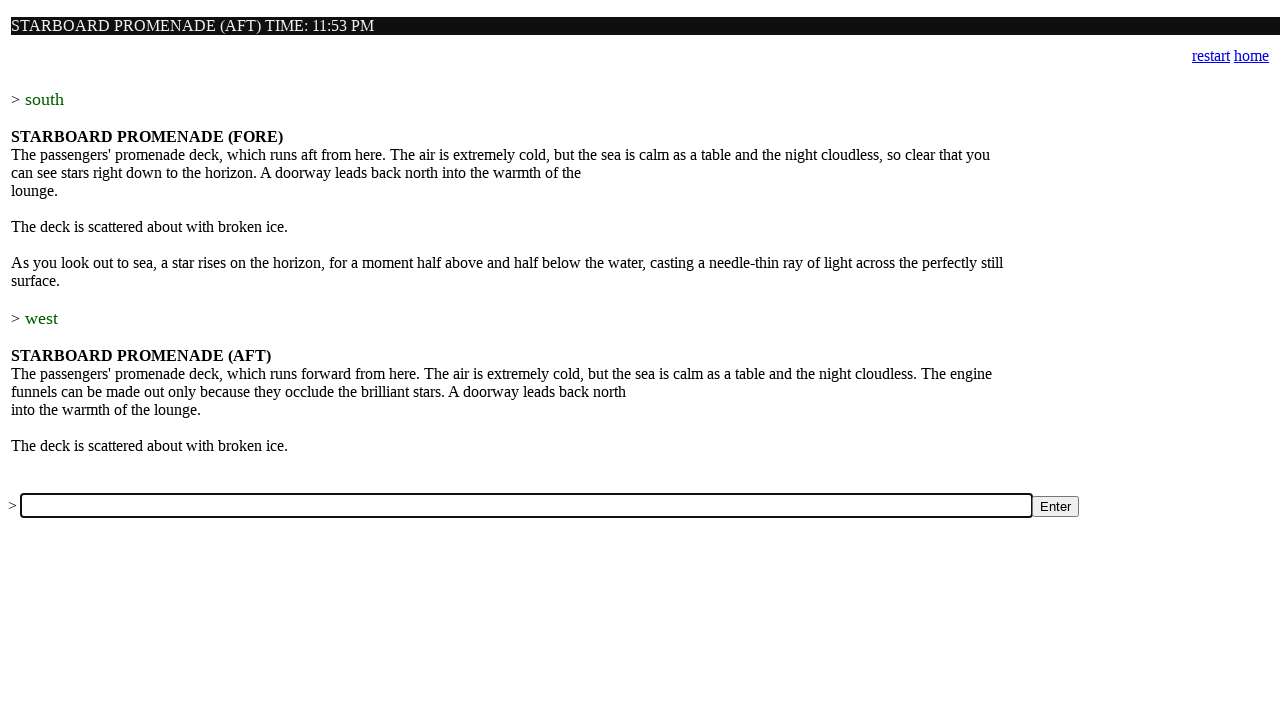

Filled input field with command: 'north' on input[name='a']
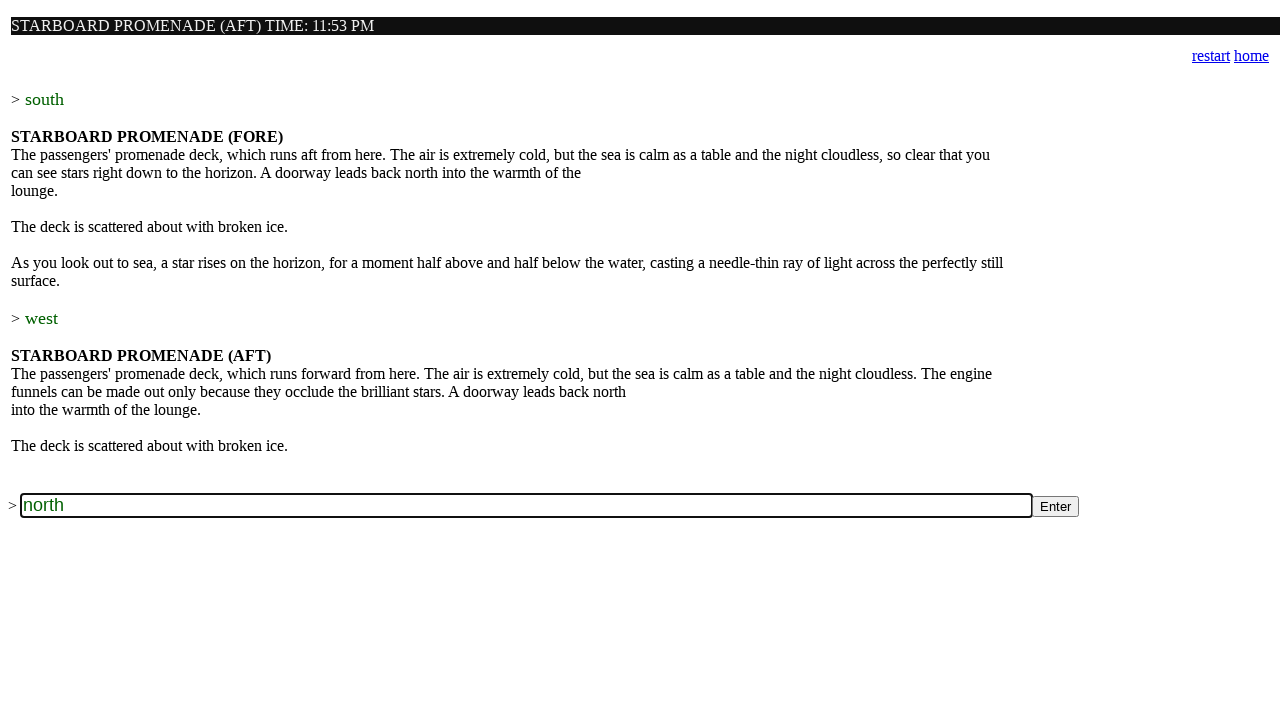

Pressed Enter to submit command: 'north' on input[name='a']
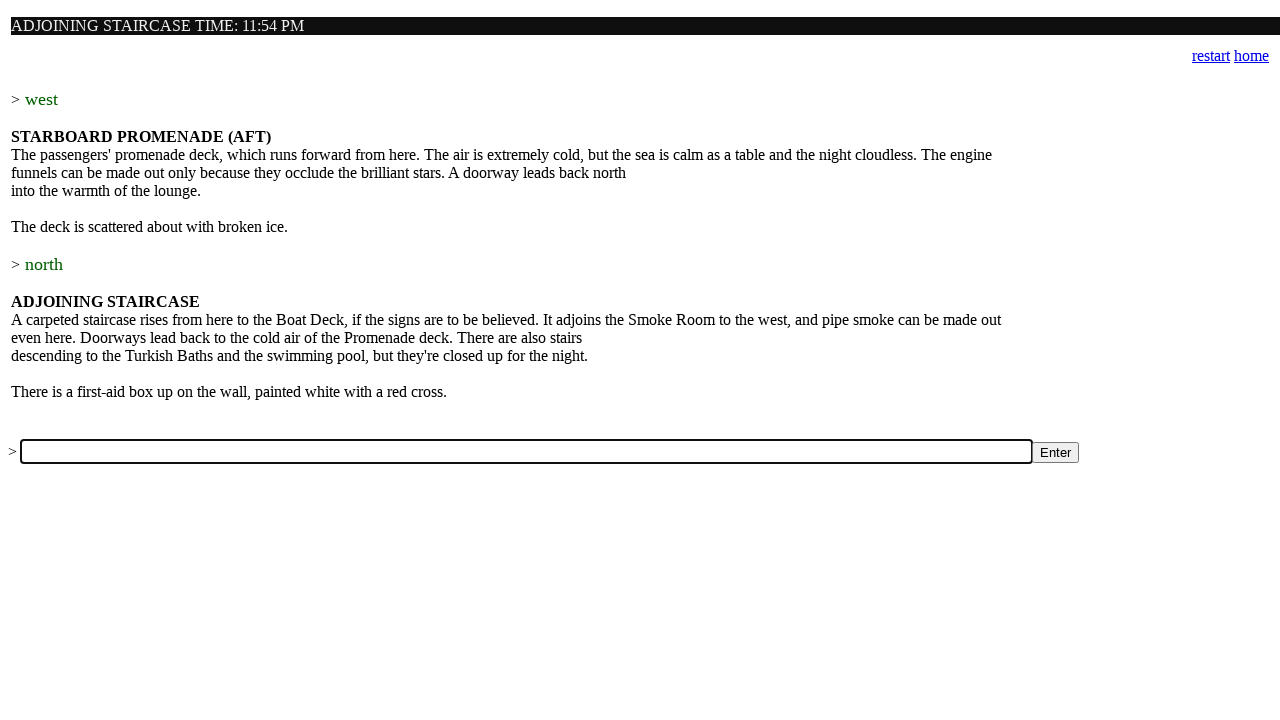

Waited for game to process command: 'north'
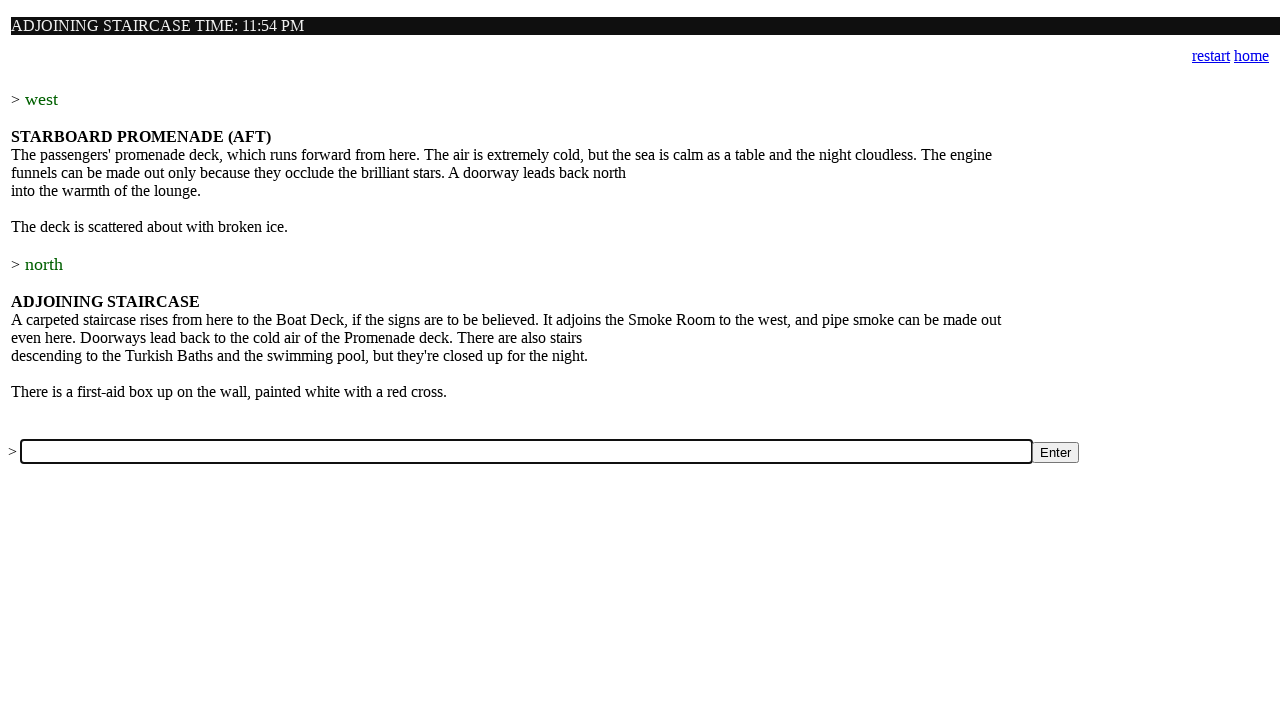

Filled input field with command: 'open box' on input[name='a']
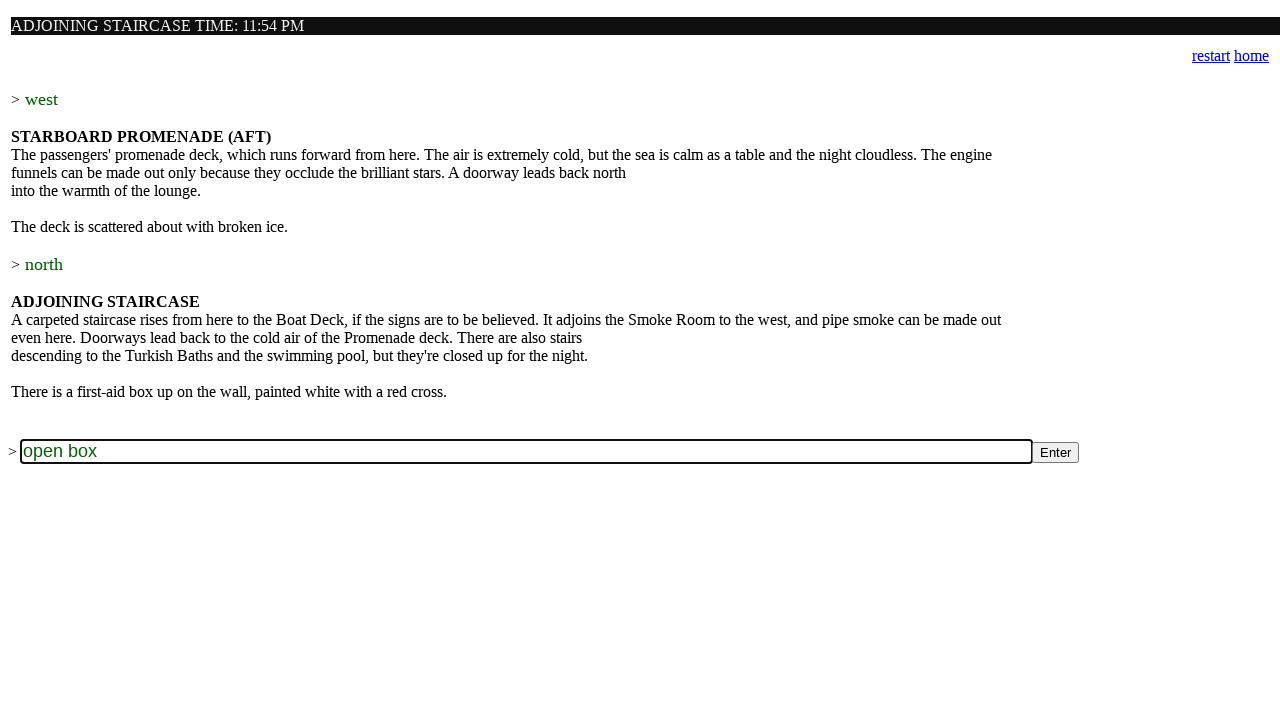

Pressed Enter to submit command: 'open box' on input[name='a']
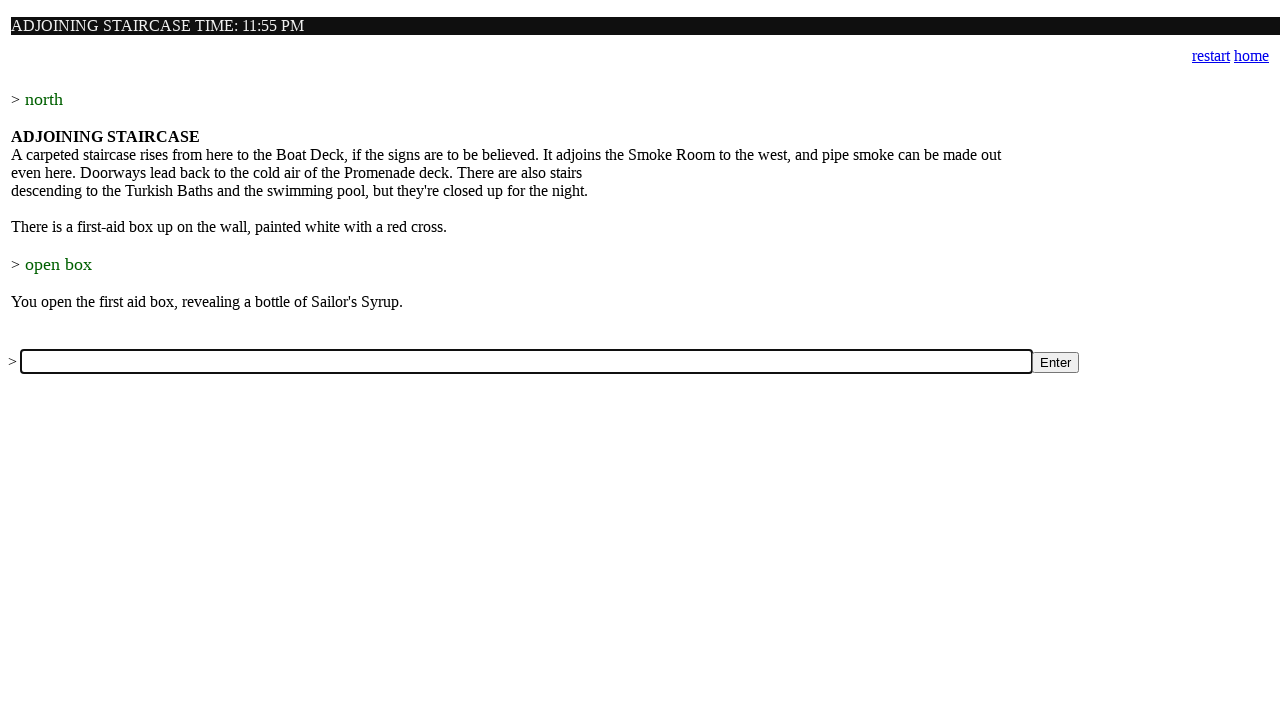

Waited for game to process command: 'open box'
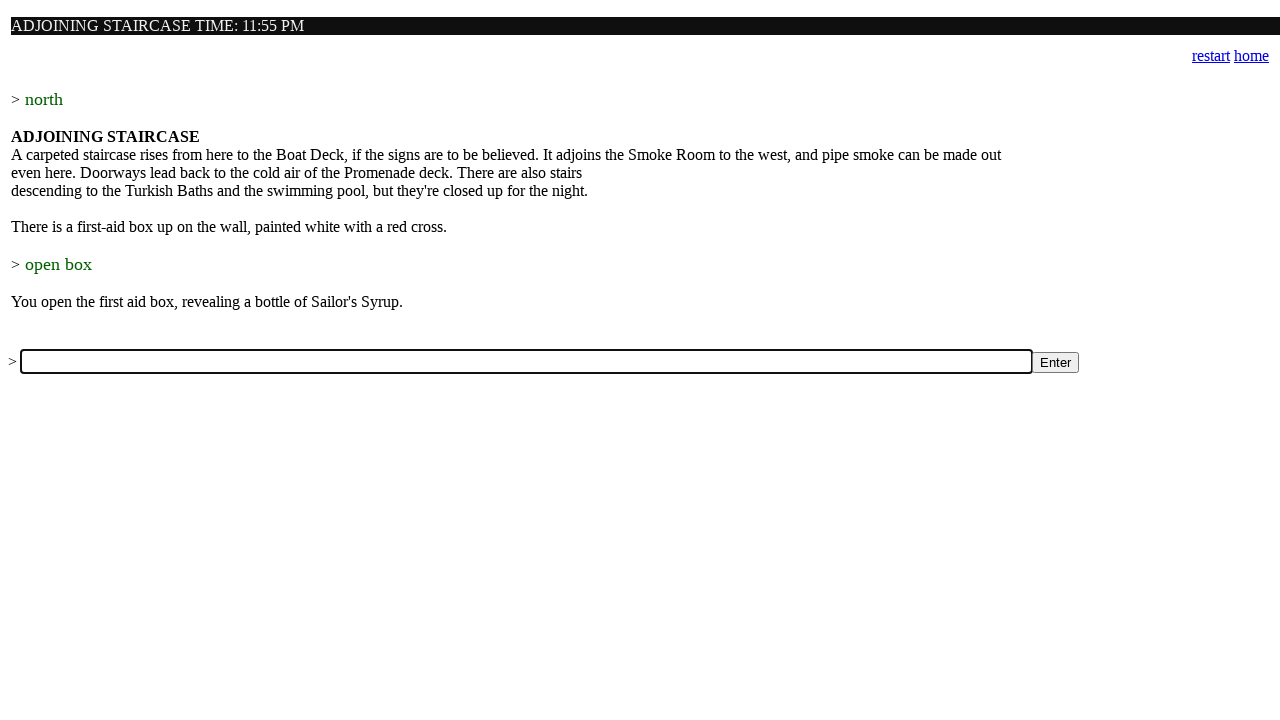

Filled input field with command: 'get syrup' on input[name='a']
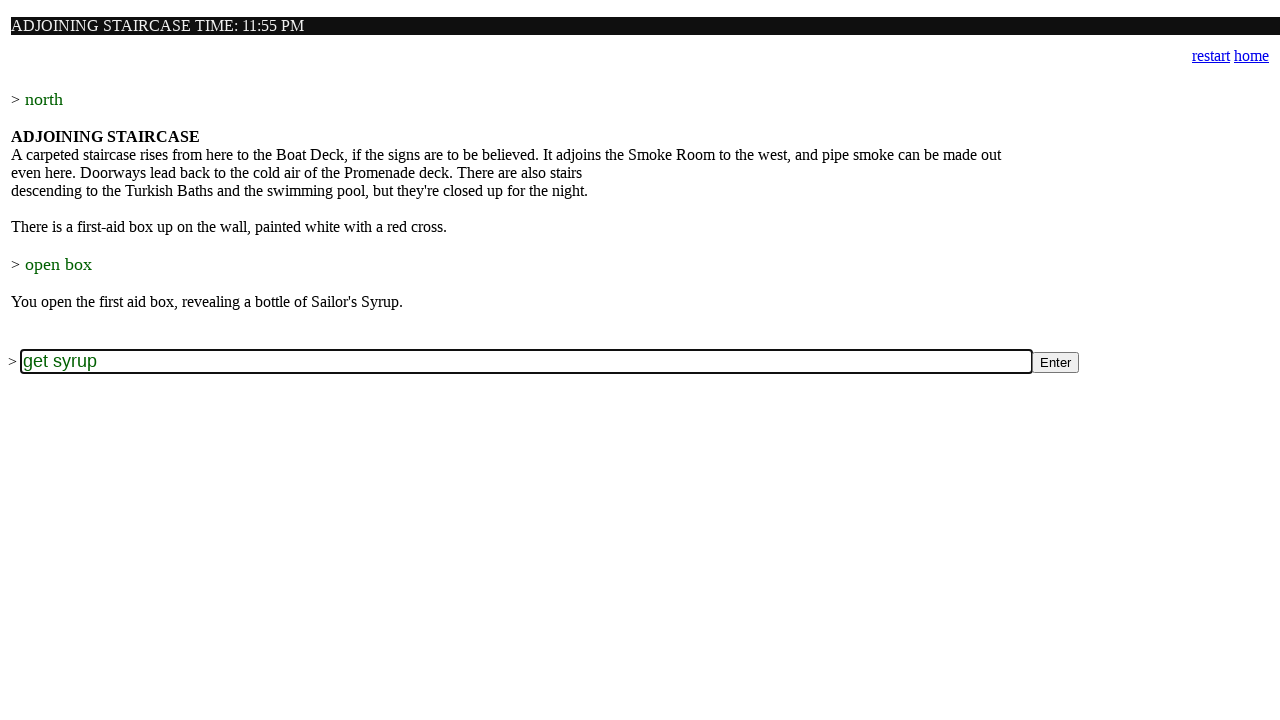

Pressed Enter to submit command: 'get syrup' on input[name='a']
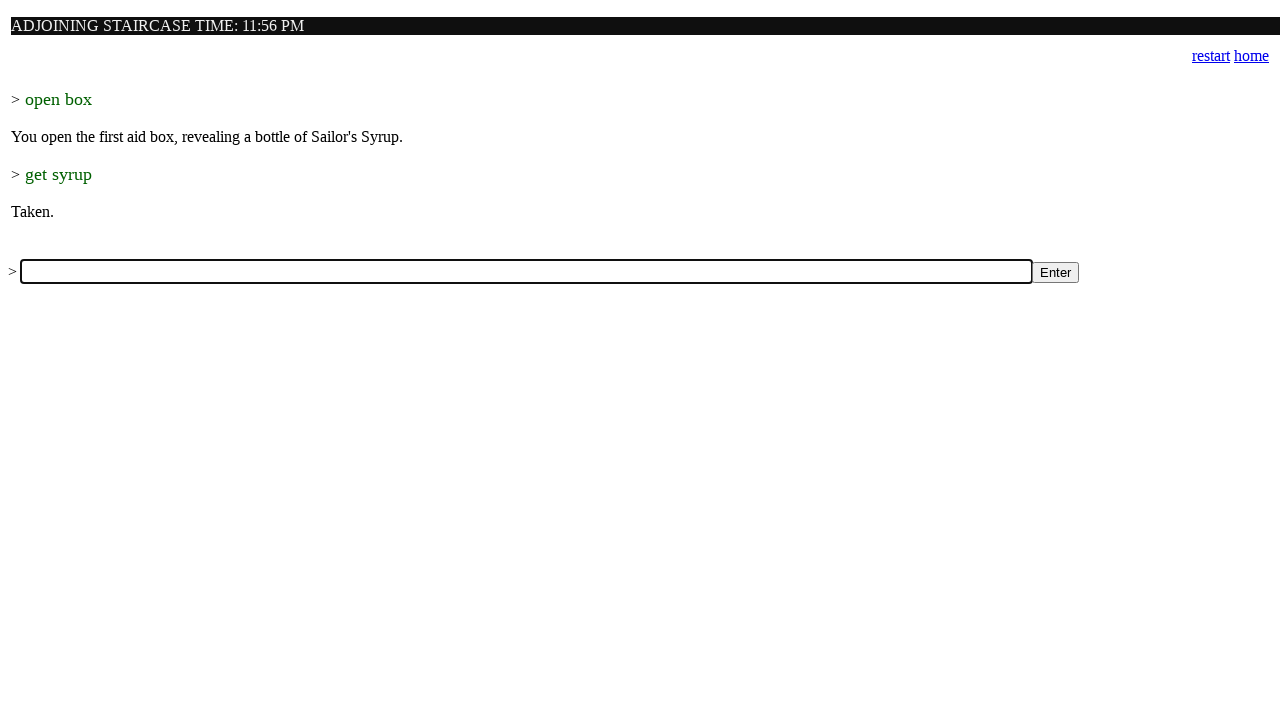

Waited for game to process command: 'get syrup'
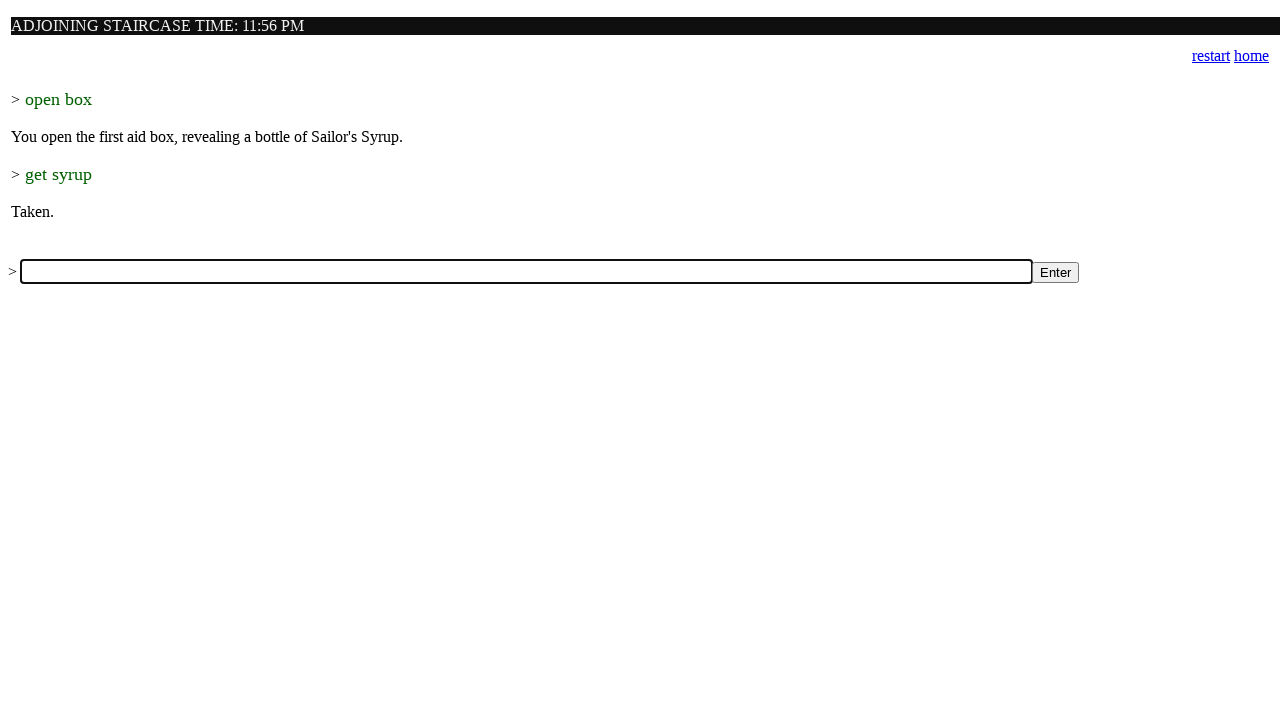

Filled input field with command: 'west' on input[name='a']
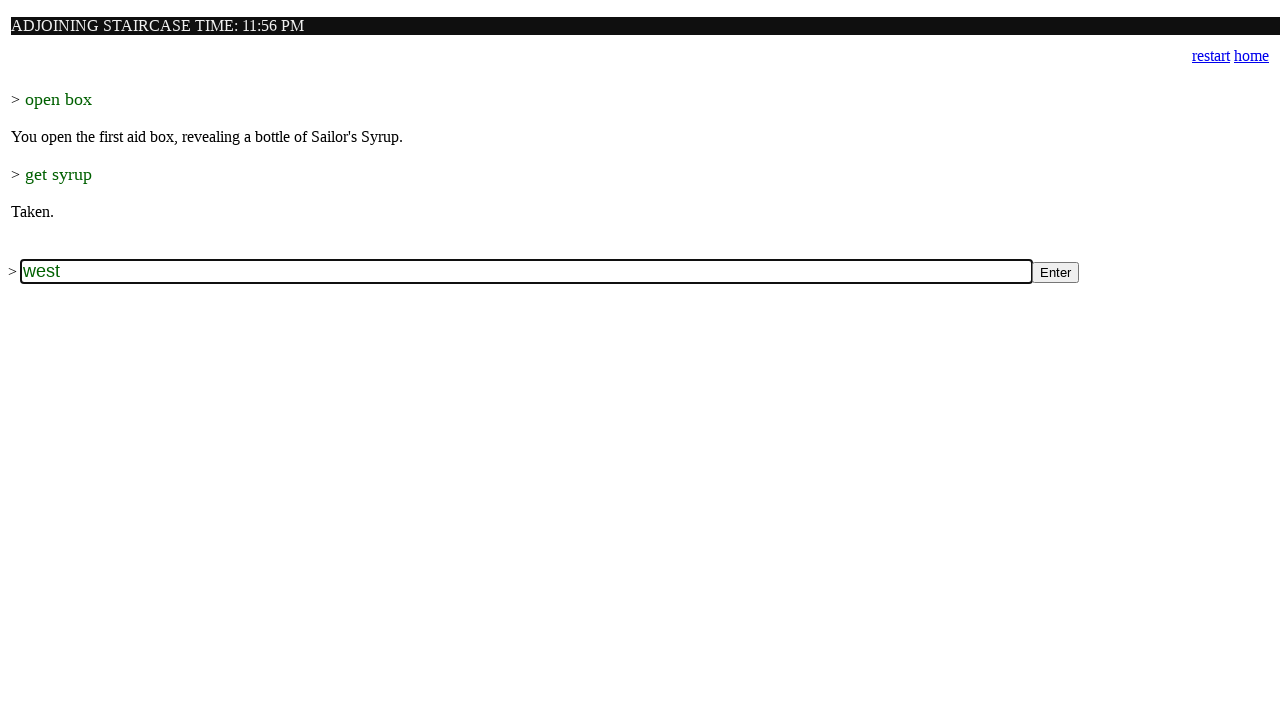

Pressed Enter to submit command: 'west' on input[name='a']
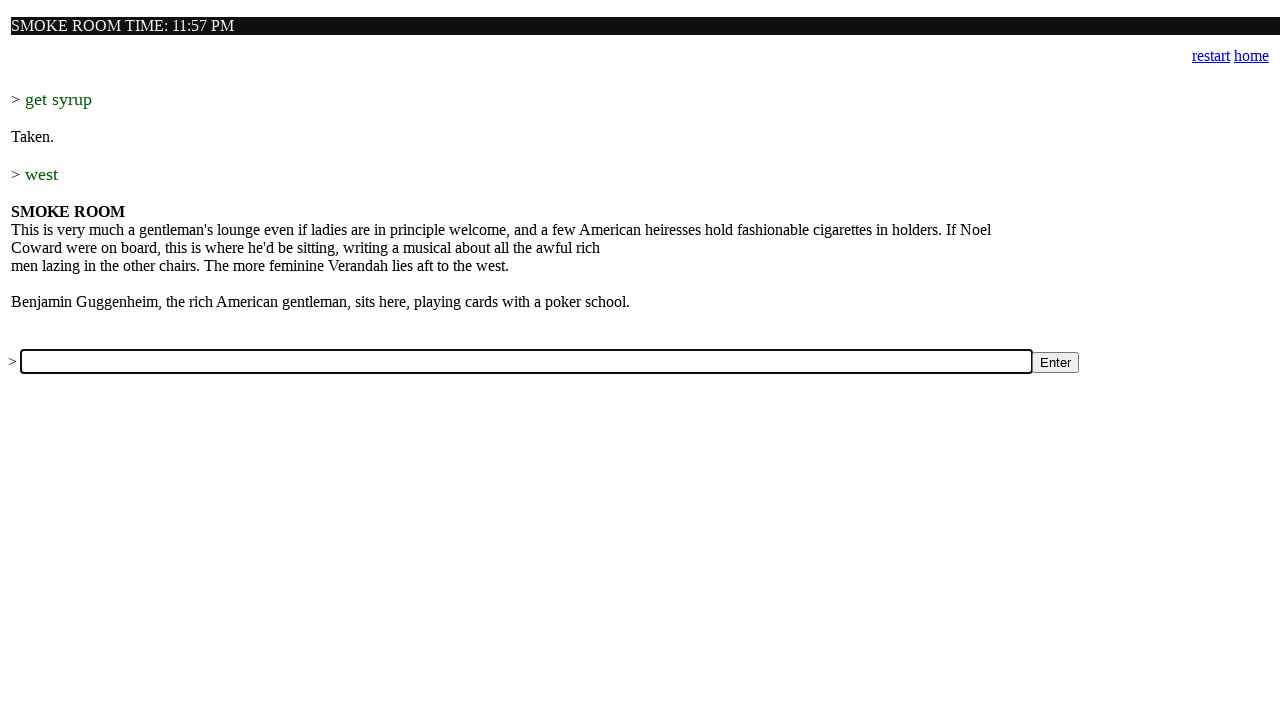

Waited for game to process command: 'west'
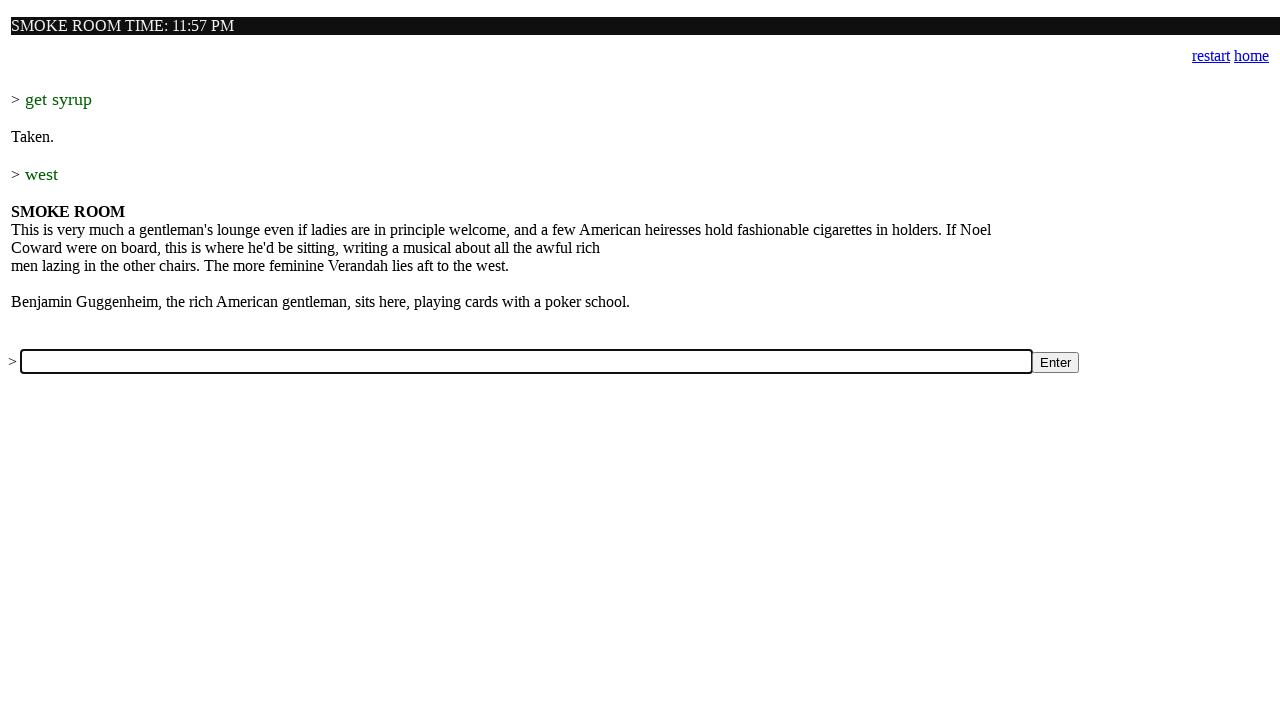

Filled input field with command: 'wait' on input[name='a']
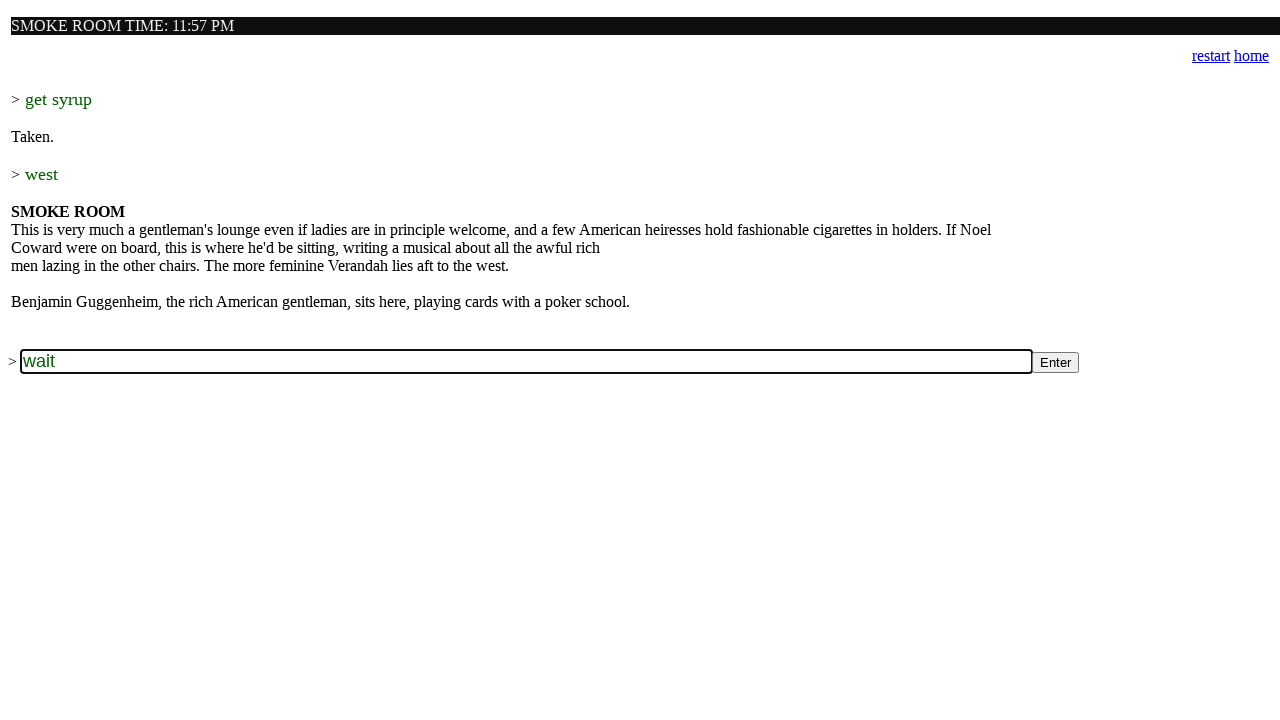

Pressed Enter to submit command: 'wait' on input[name='a']
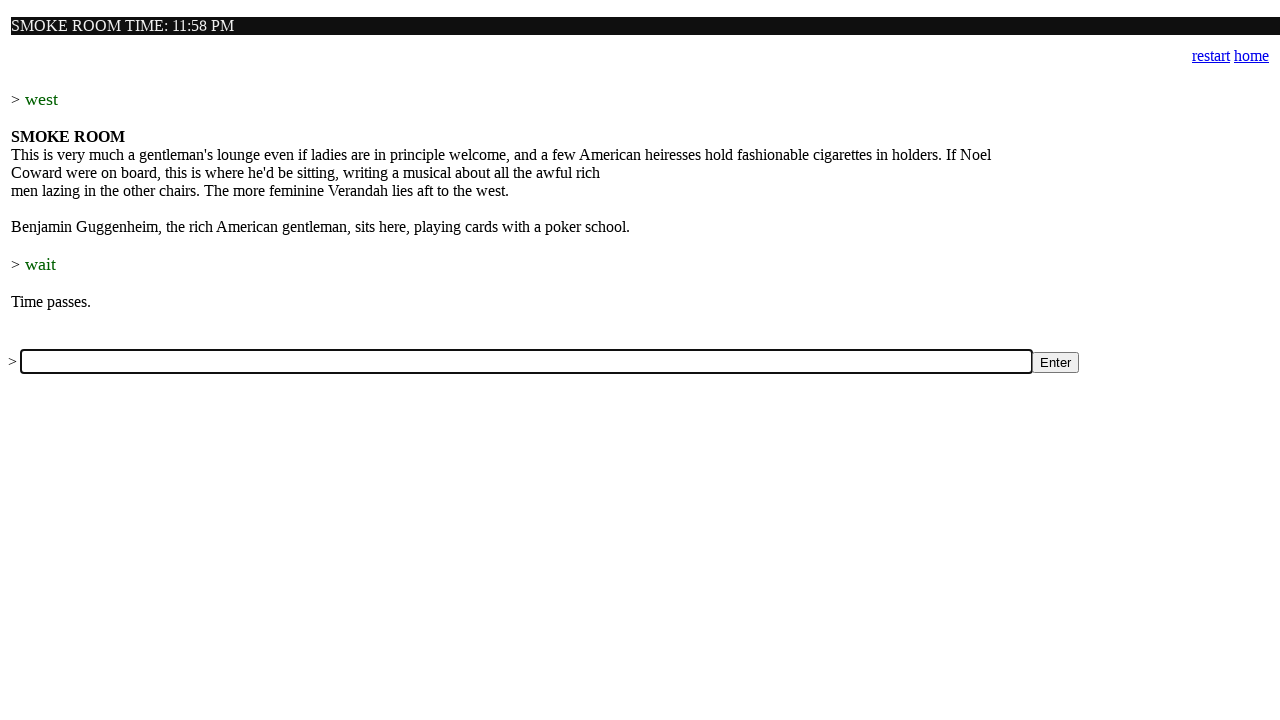

Waited for game to process command: 'wait'
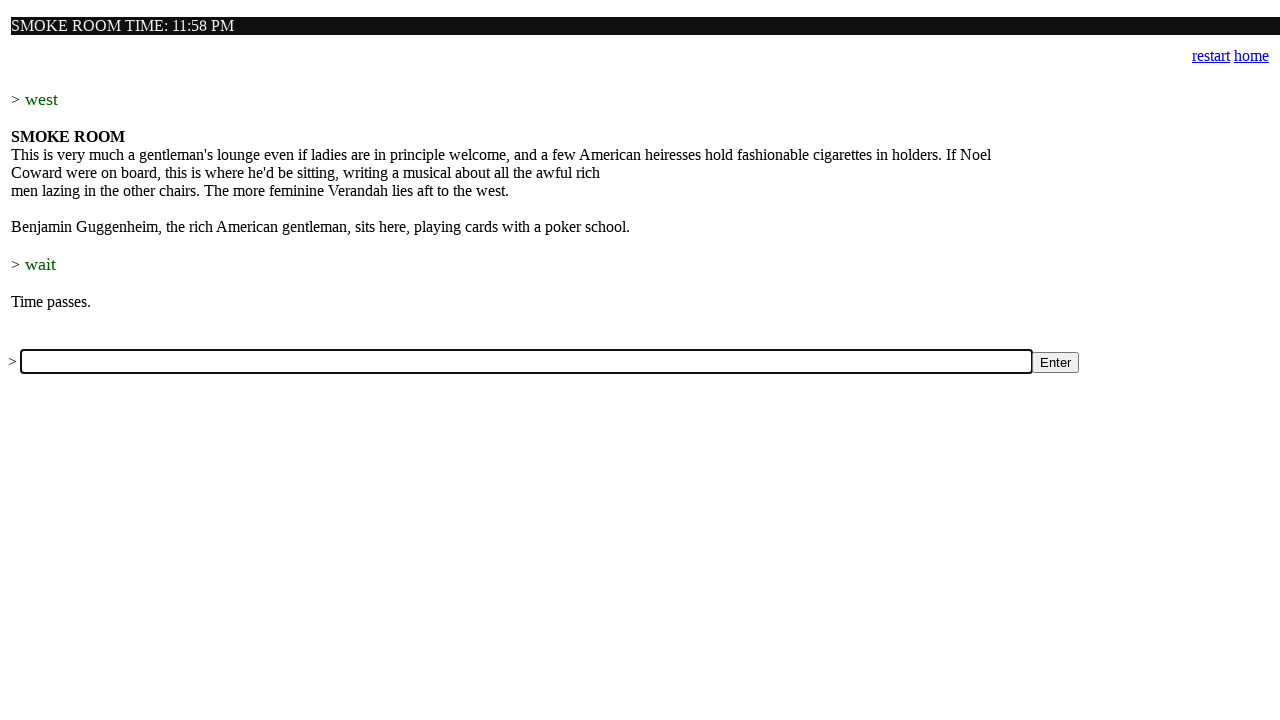

Filled input field with command: 'wait' on input[name='a']
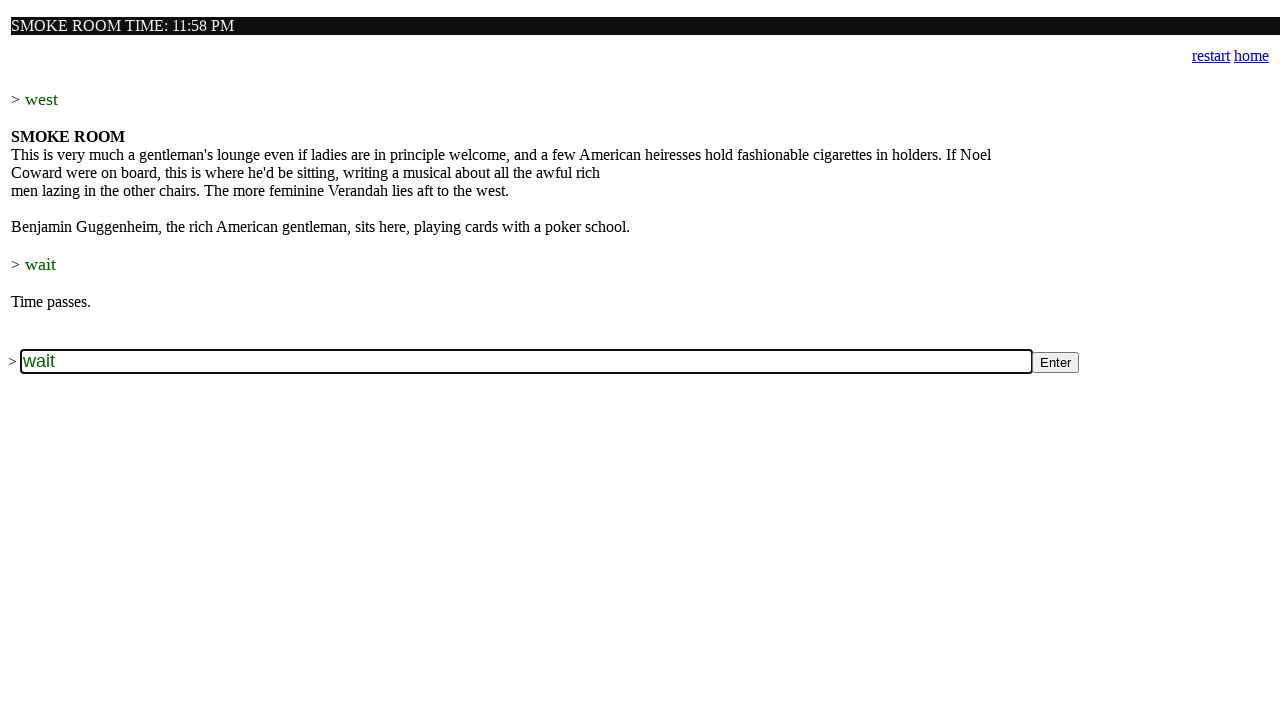

Pressed Enter to submit command: 'wait' on input[name='a']
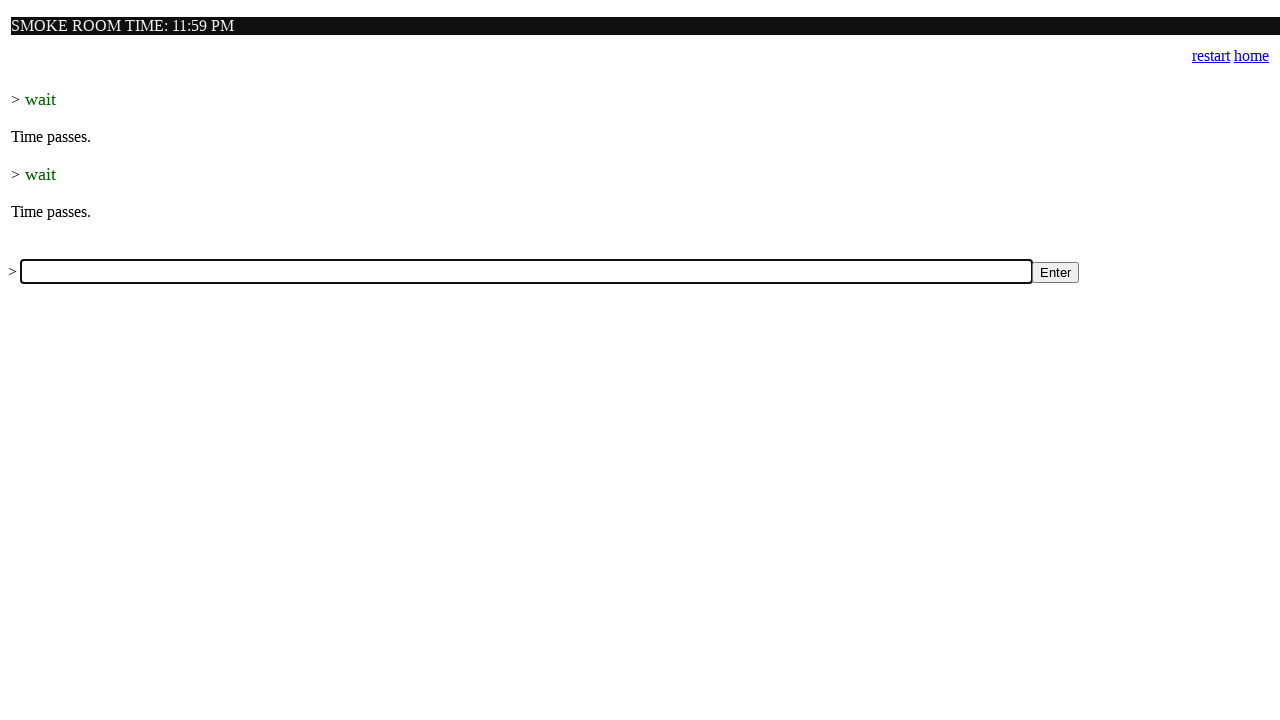

Waited for game to process command: 'wait'
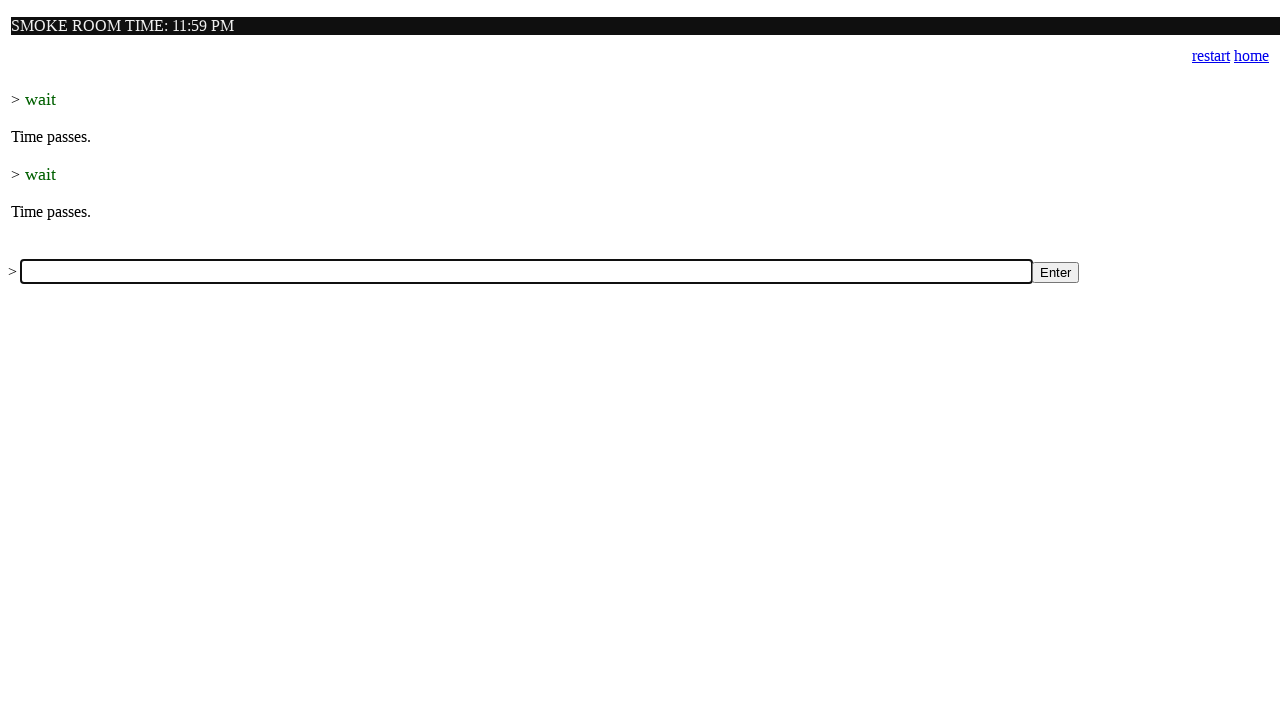

Filled input field with command: 'wait' on input[name='a']
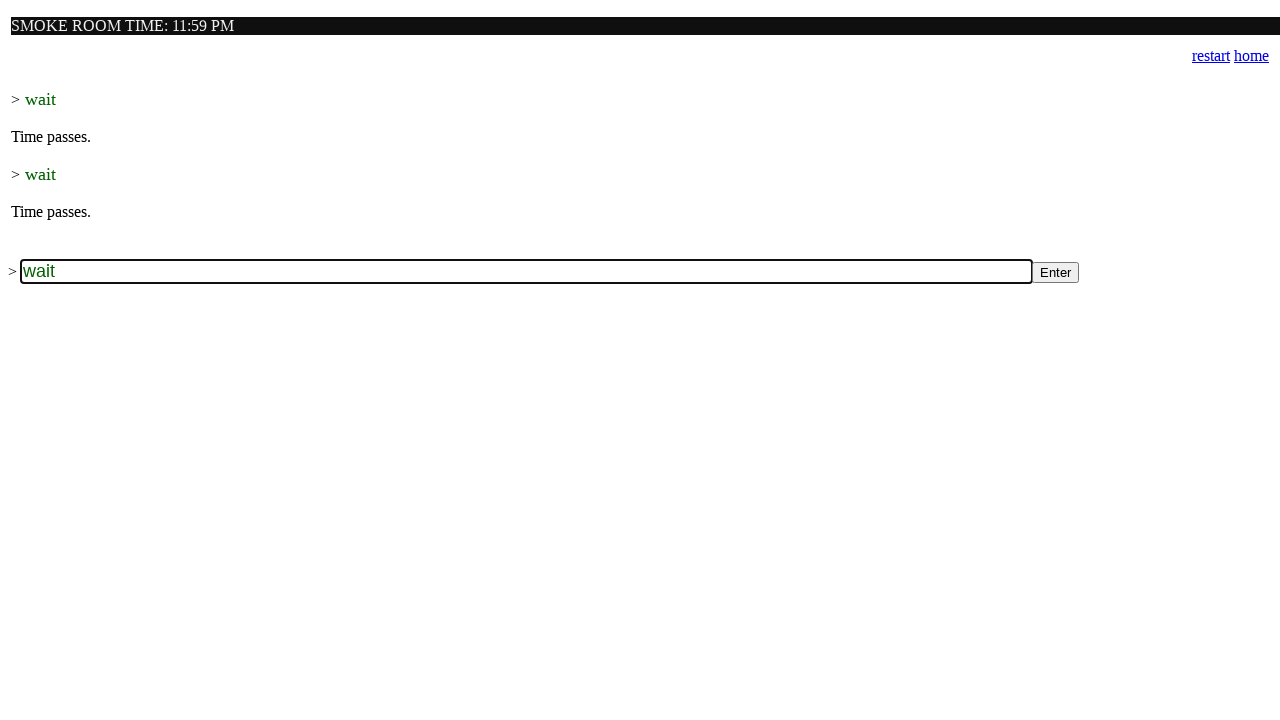

Pressed Enter to submit command: 'wait' on input[name='a']
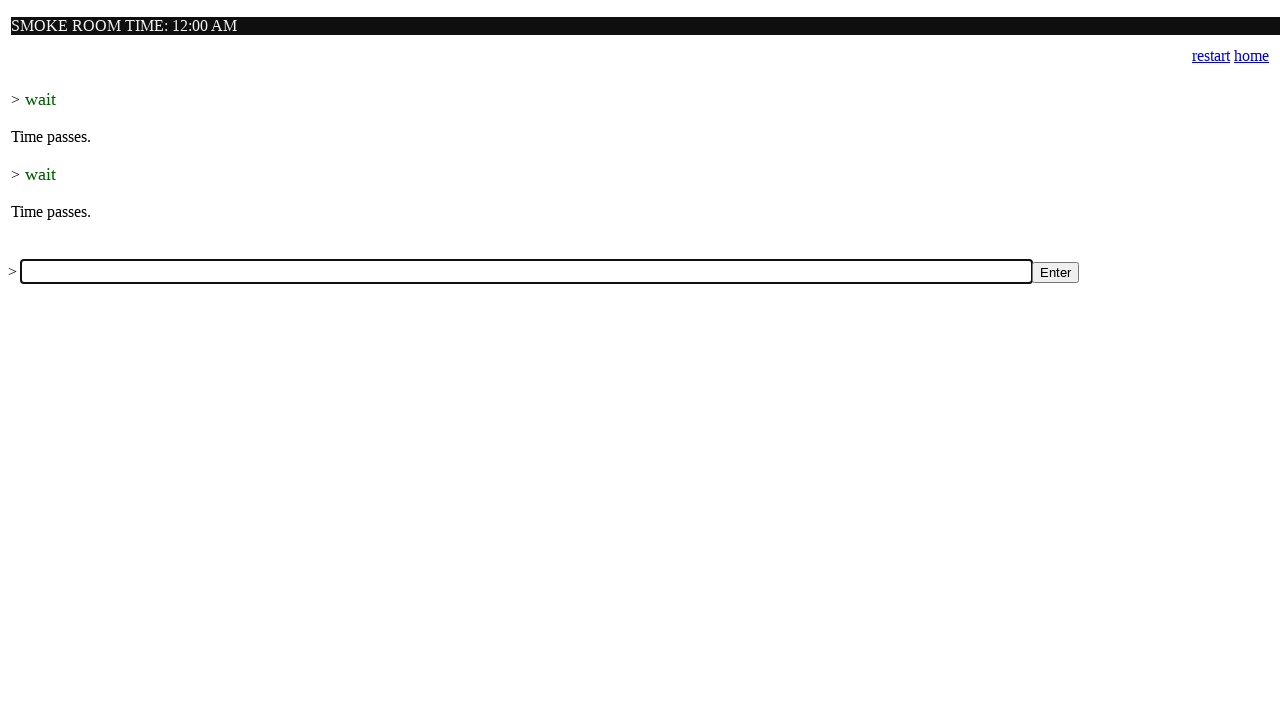

Waited for game to process command: 'wait'
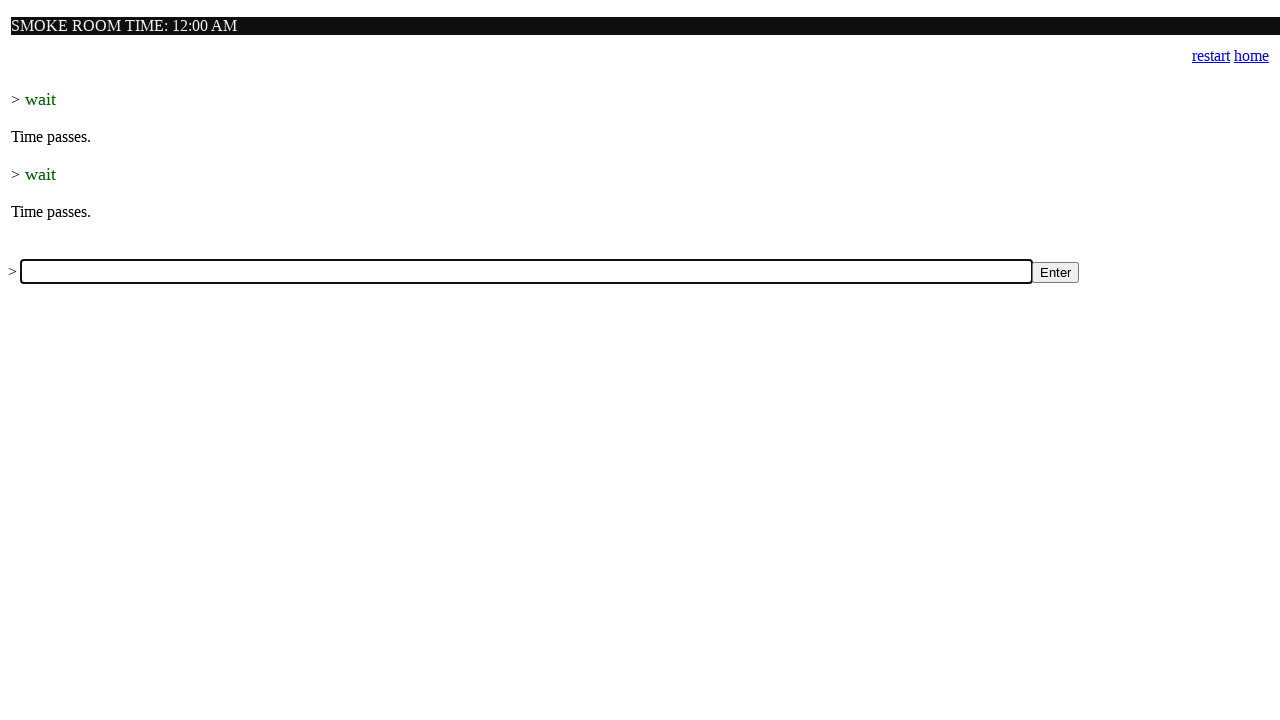

Filled input field with command: 'wait' on input[name='a']
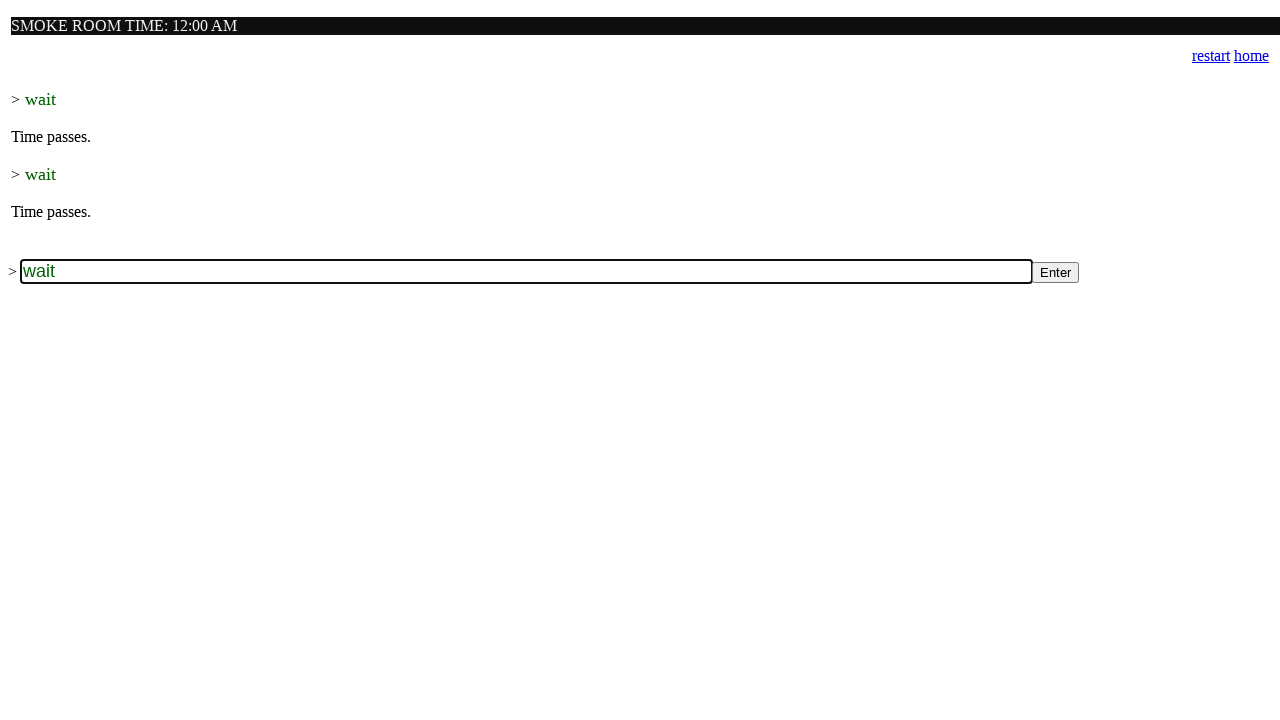

Pressed Enter to submit command: 'wait' on input[name='a']
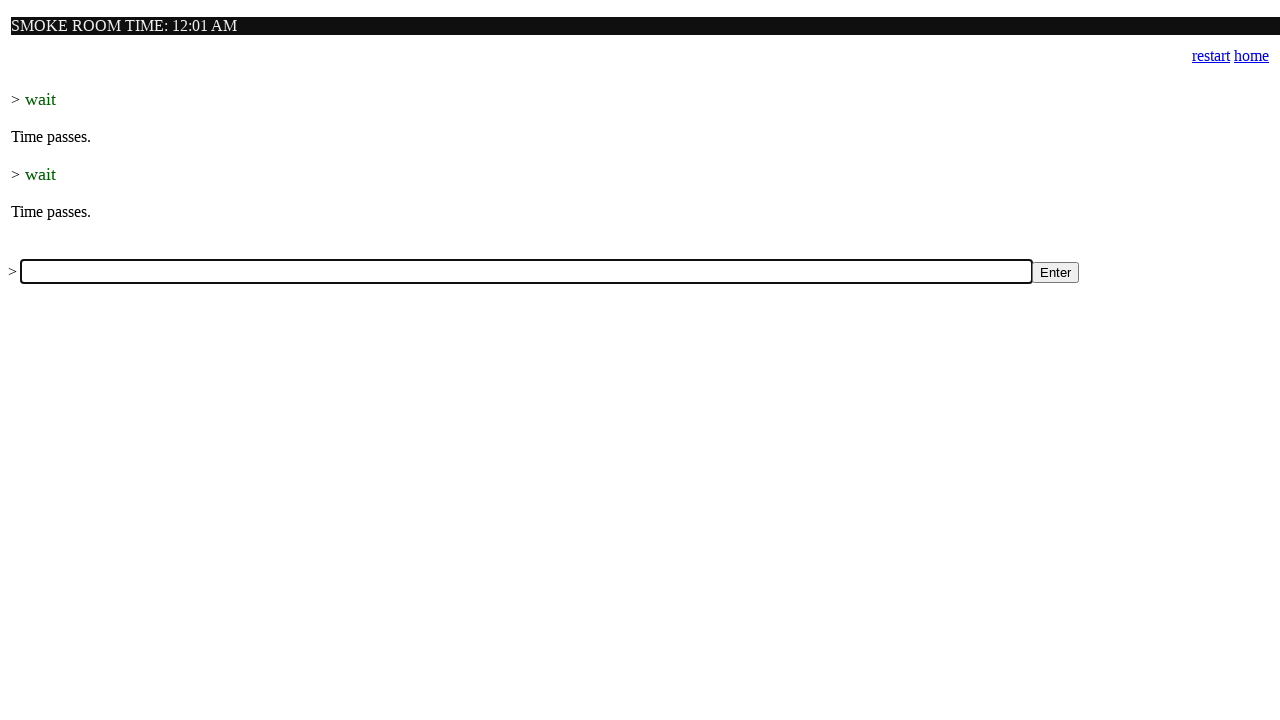

Waited for game to process command: 'wait'
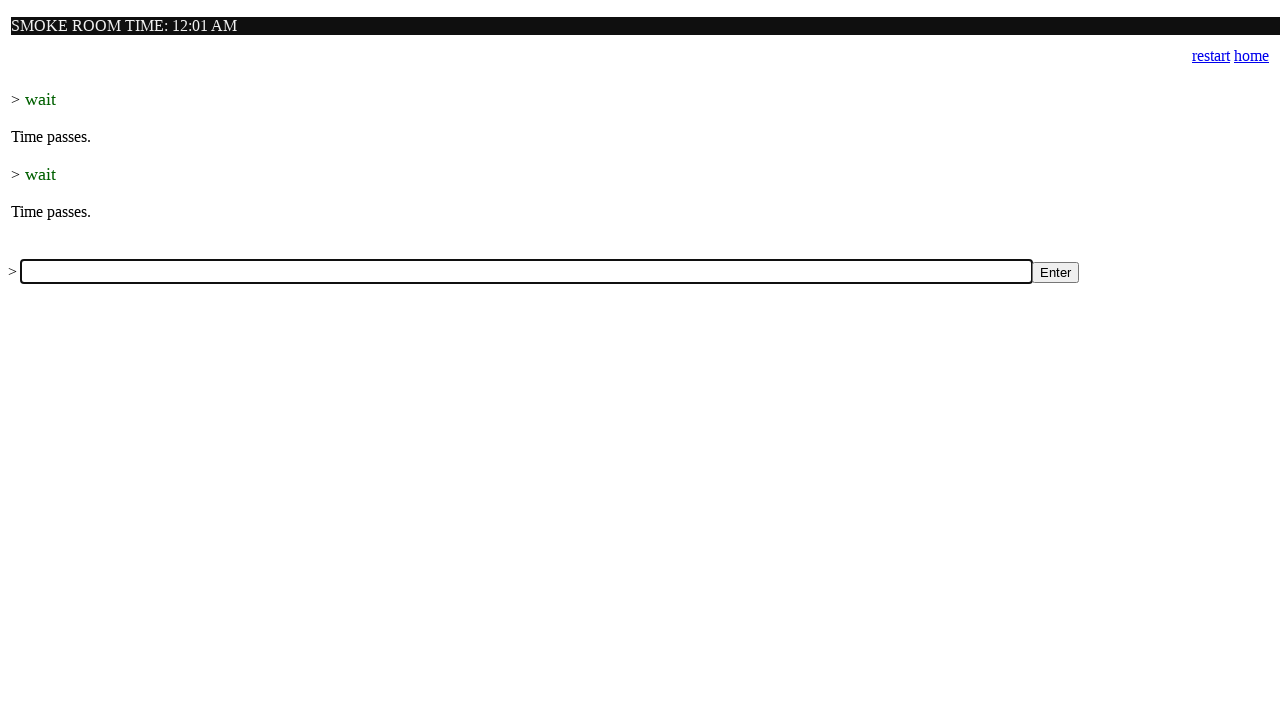

Filled input field with command: 'wait' on input[name='a']
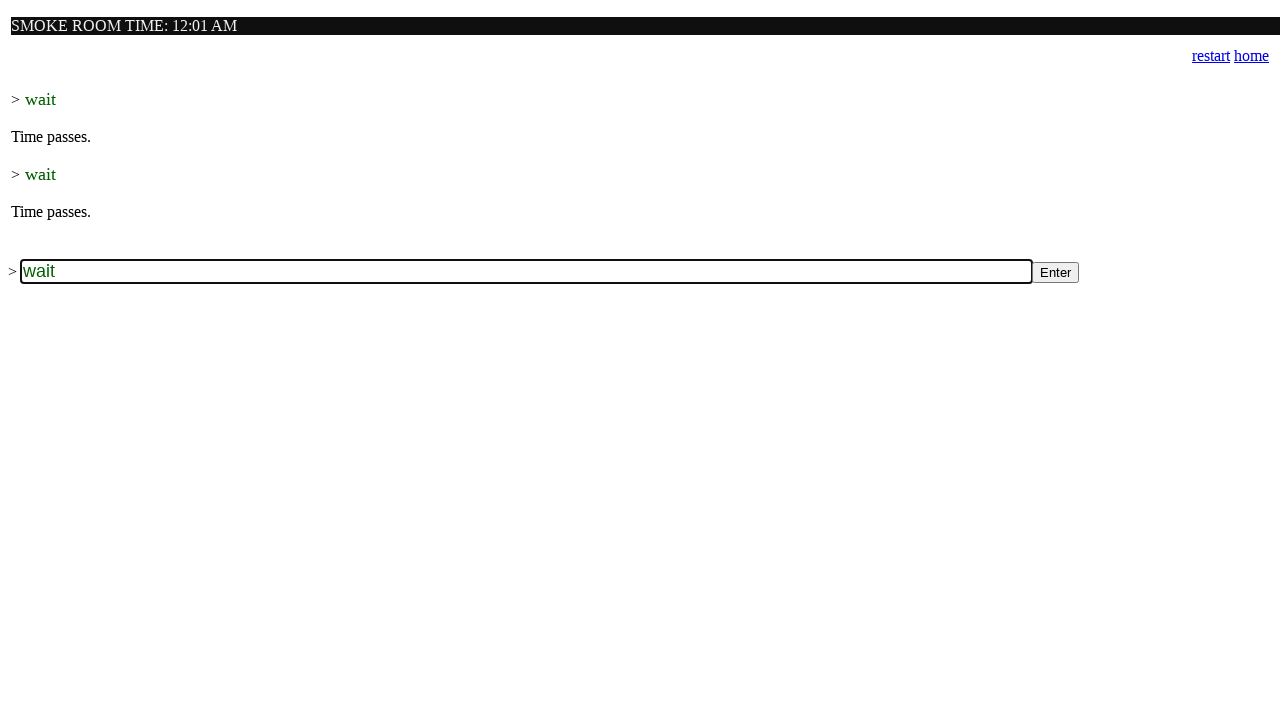

Pressed Enter to submit command: 'wait' on input[name='a']
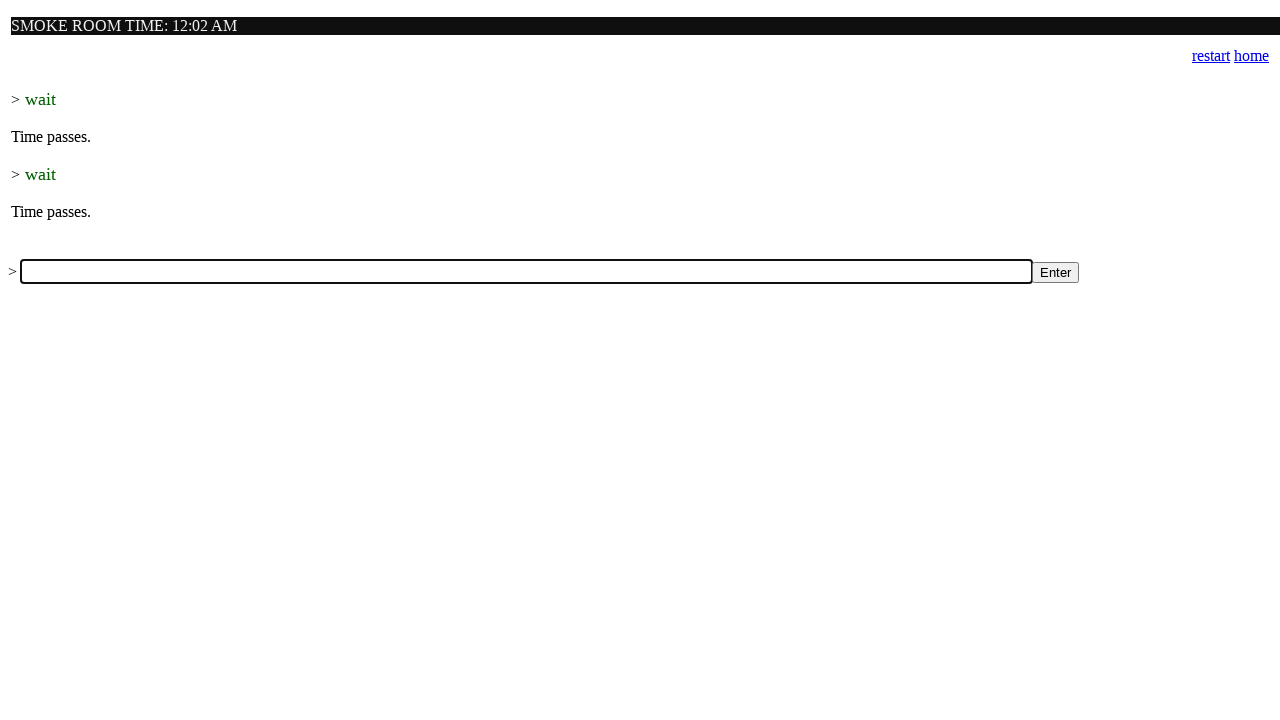

Waited for game to process command: 'wait'
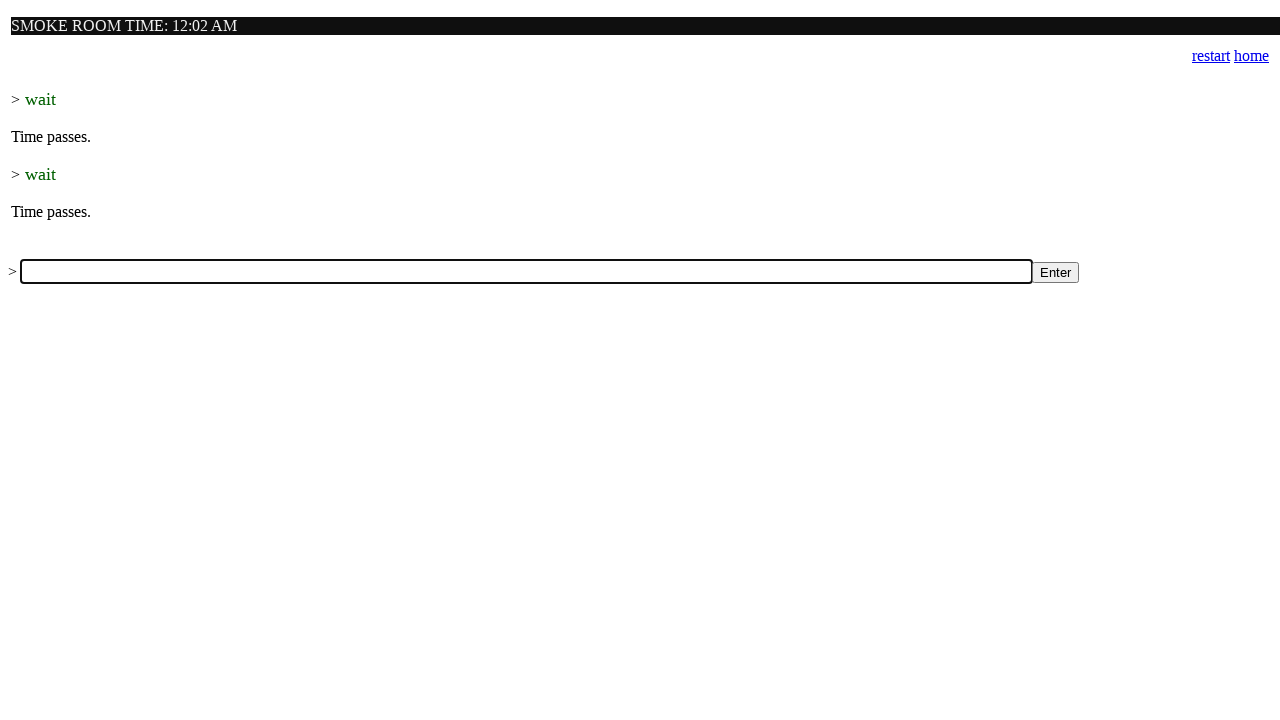

Filled input field with command: 'wait' on input[name='a']
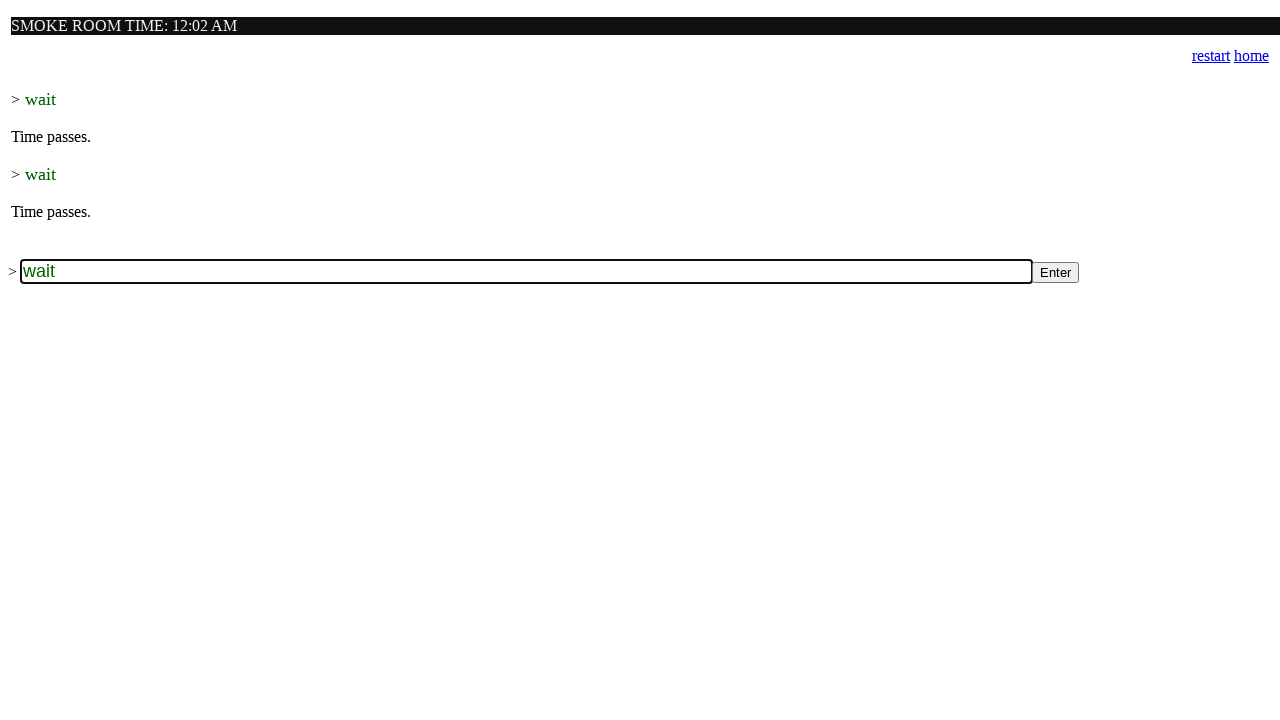

Pressed Enter to submit command: 'wait' on input[name='a']
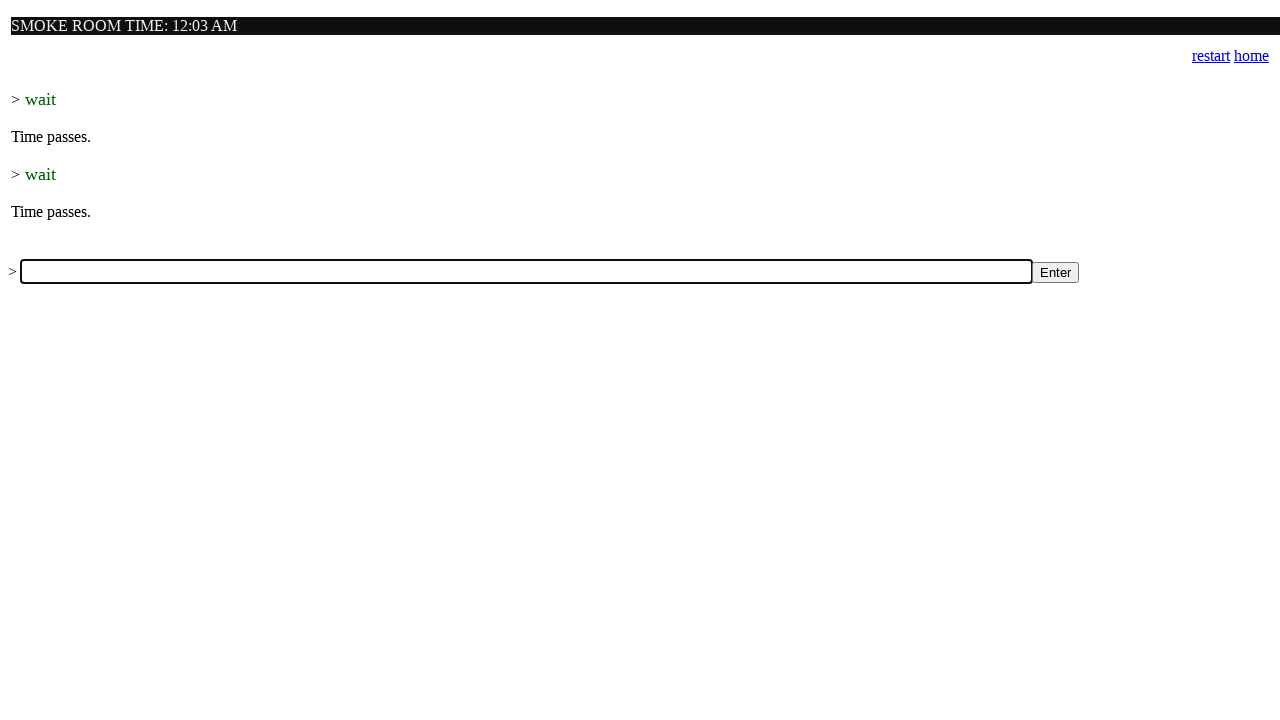

Waited for game to process command: 'wait'
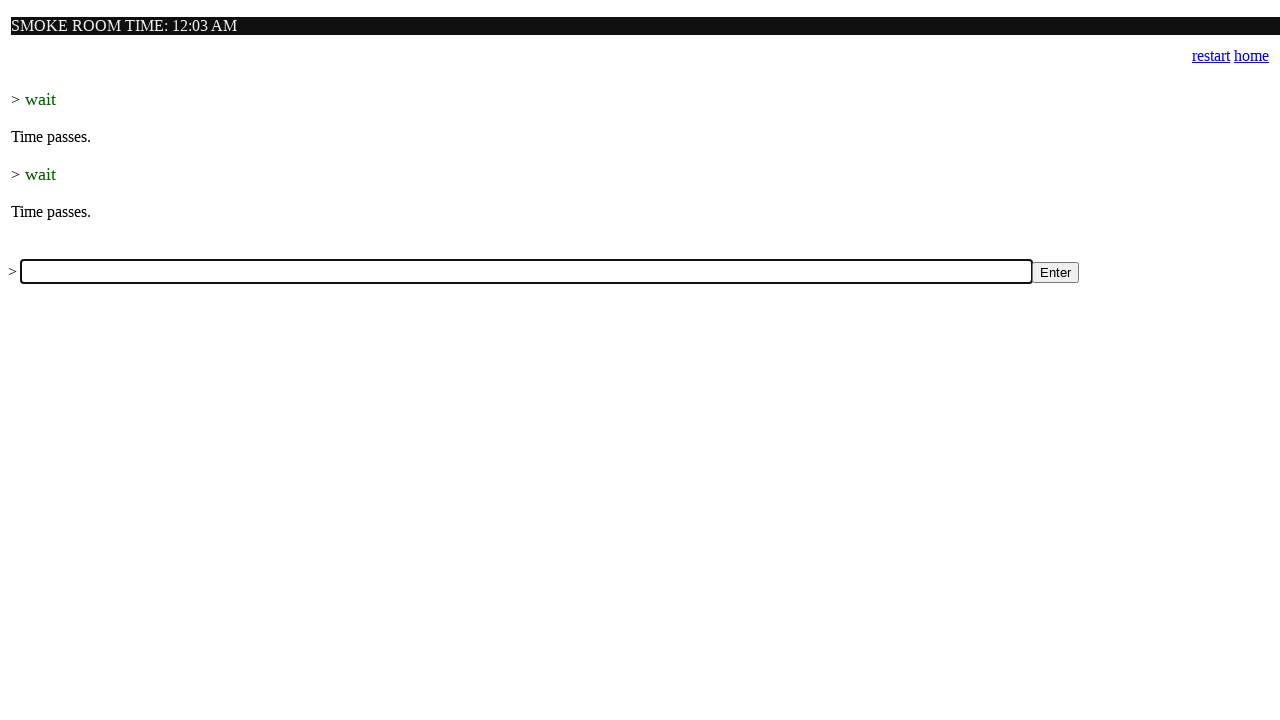

Filled input field with command: 'wait' on input[name='a']
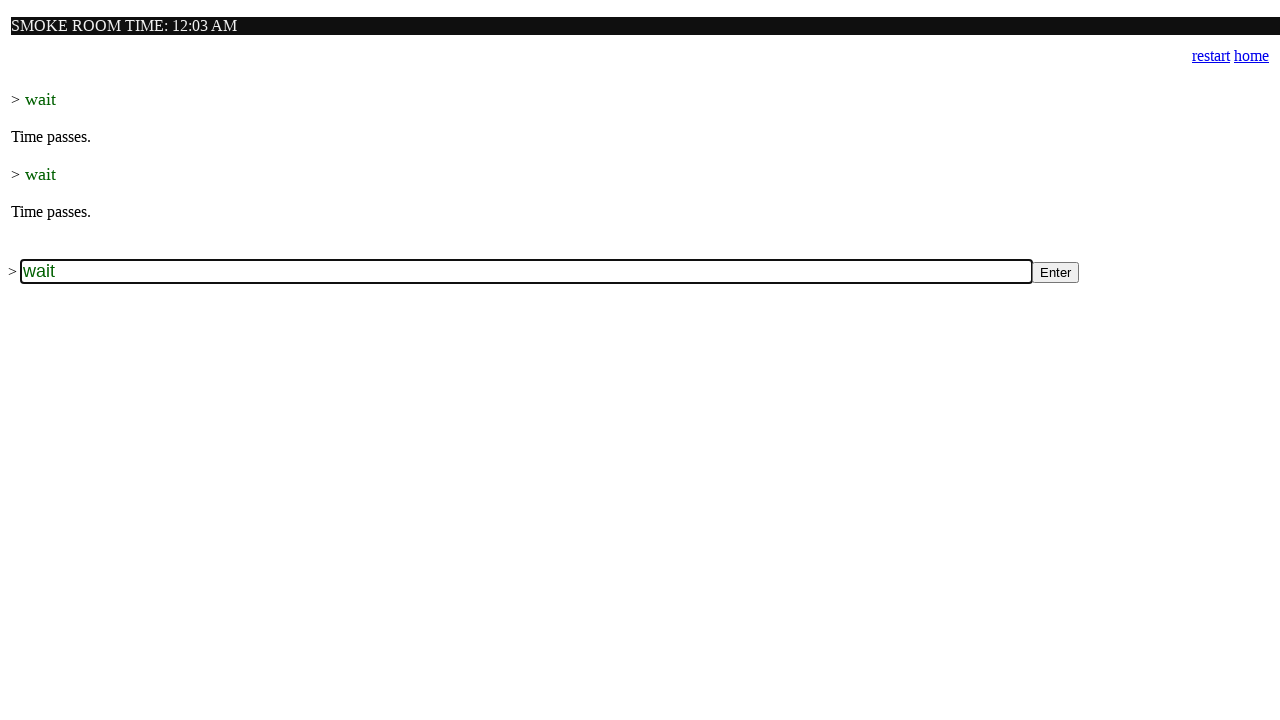

Pressed Enter to submit command: 'wait' on input[name='a']
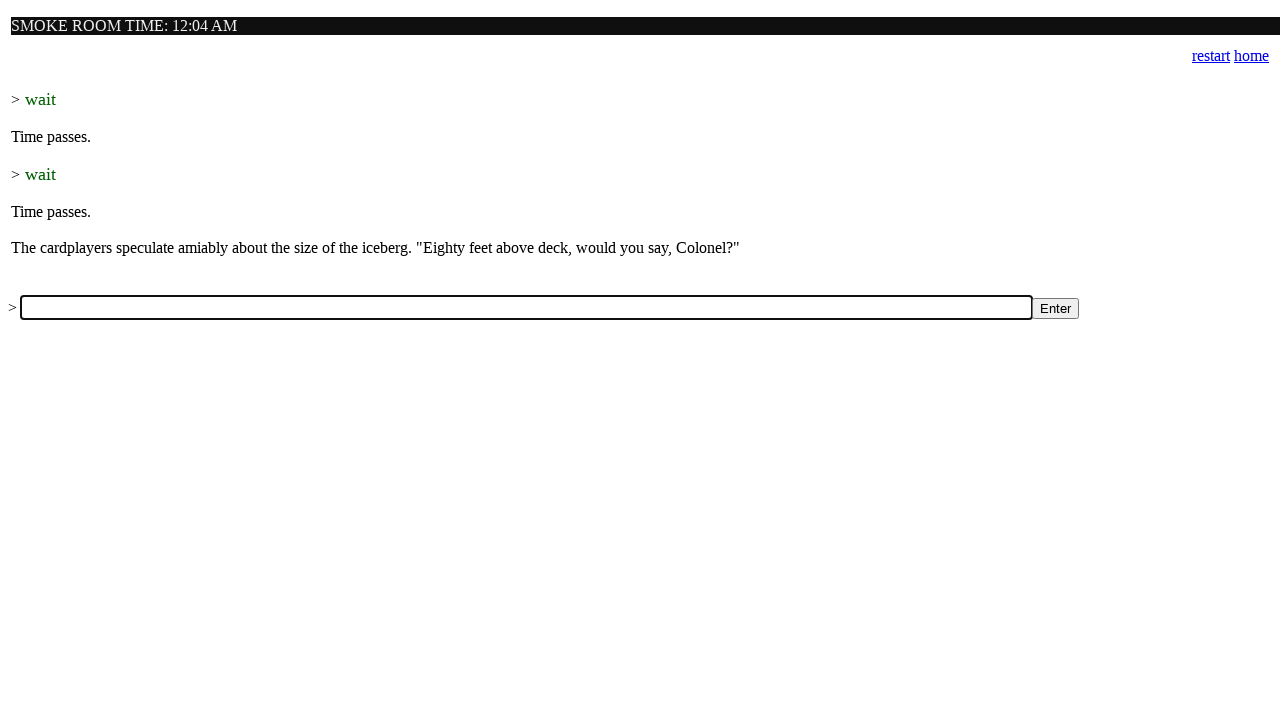

Waited for game to process command: 'wait'
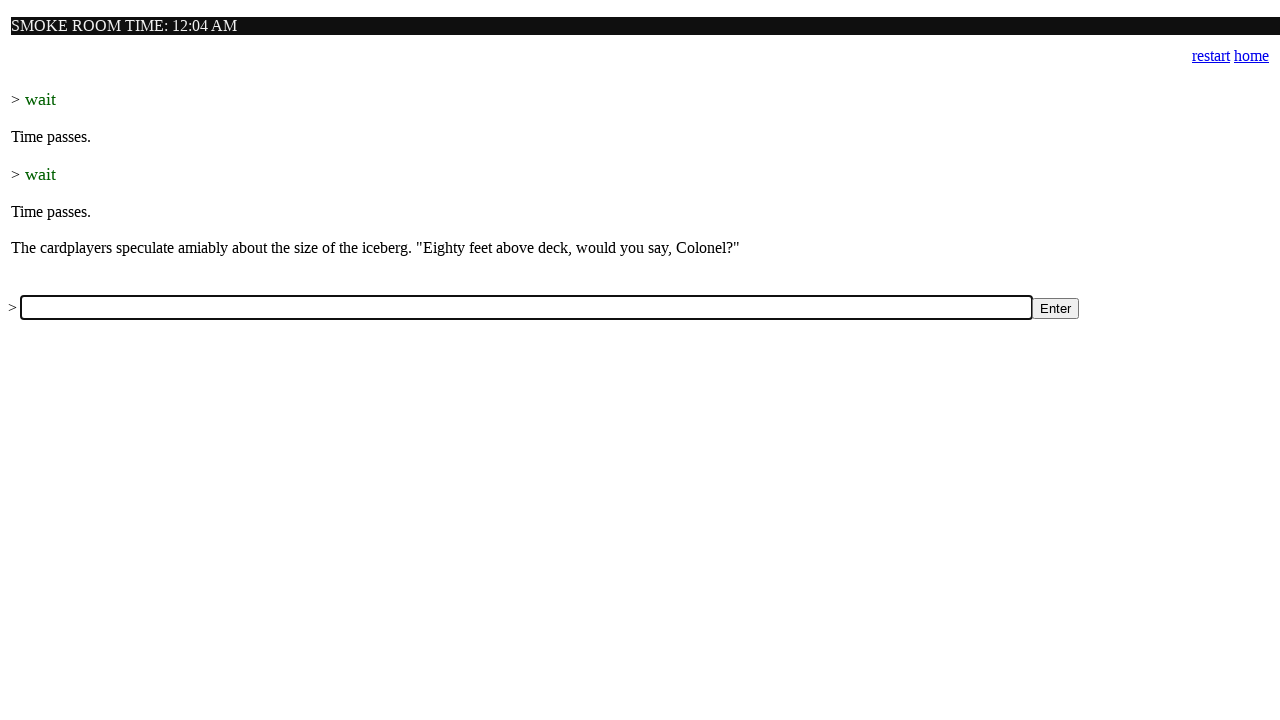

Filled input field with command: 'wait' on input[name='a']
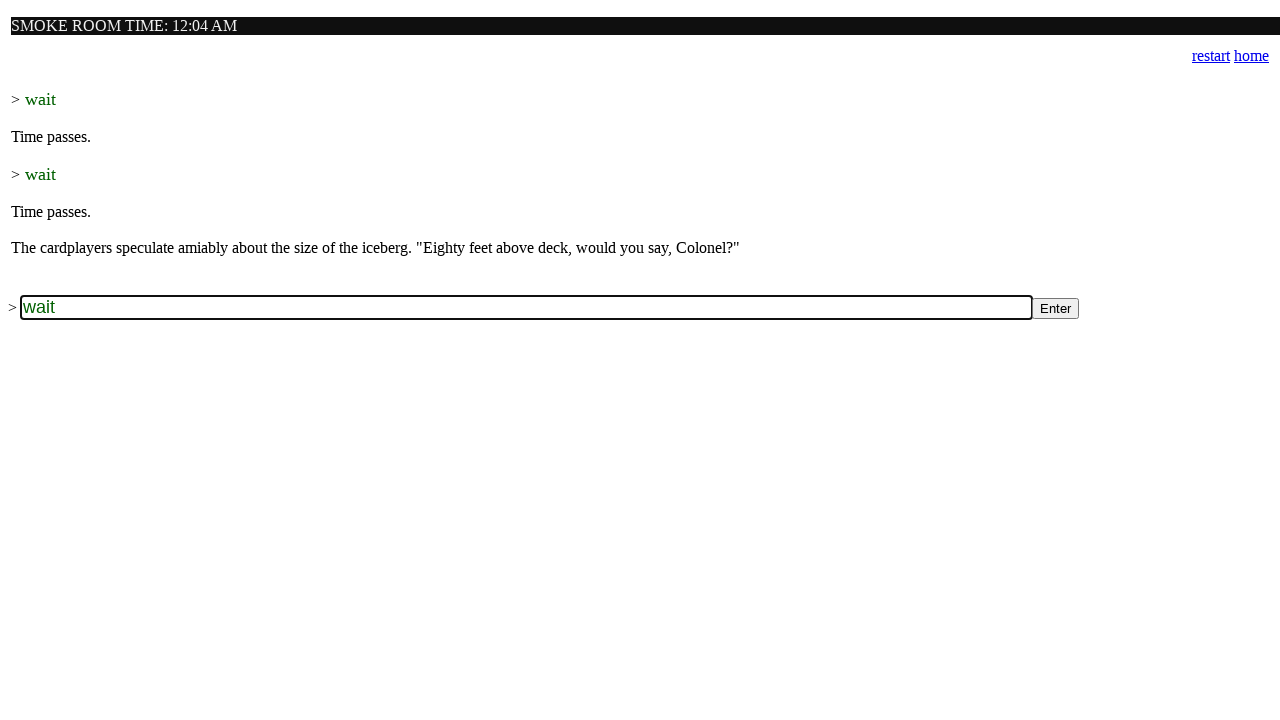

Pressed Enter to submit command: 'wait' on input[name='a']
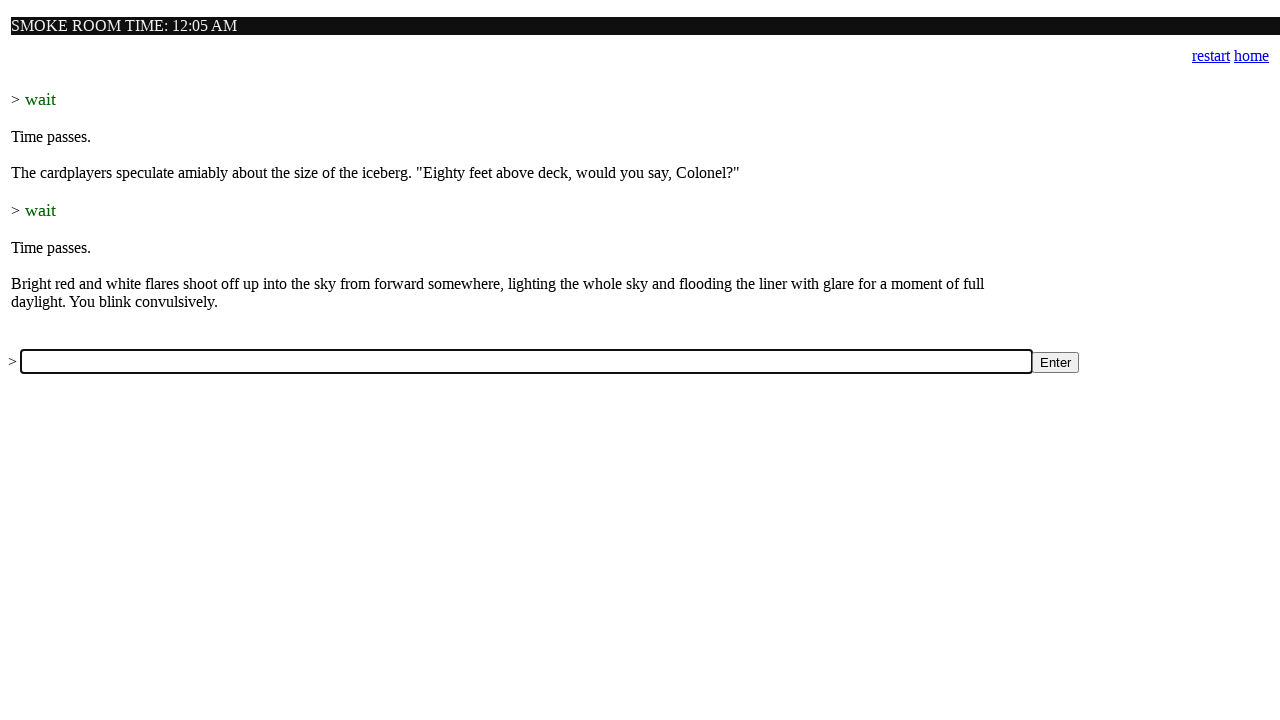

Waited for game to process command: 'wait'
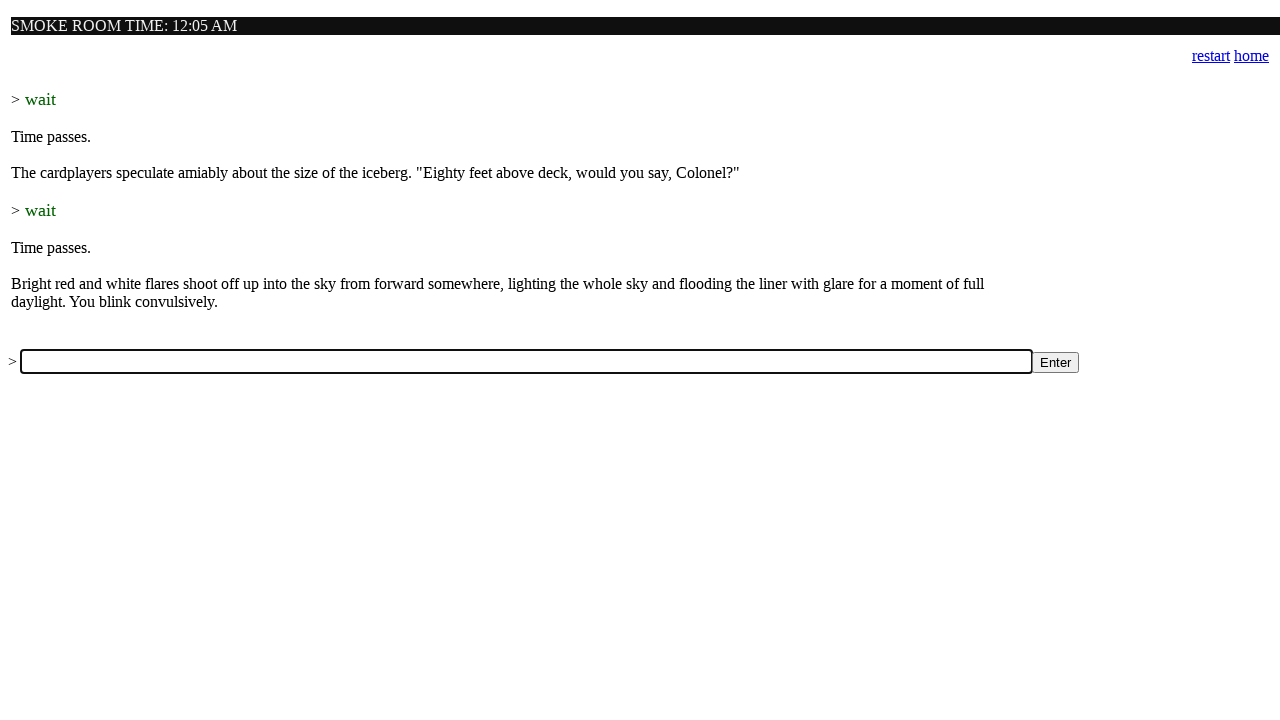

Filled input field with command: 'examine secret letter' on input[name='a']
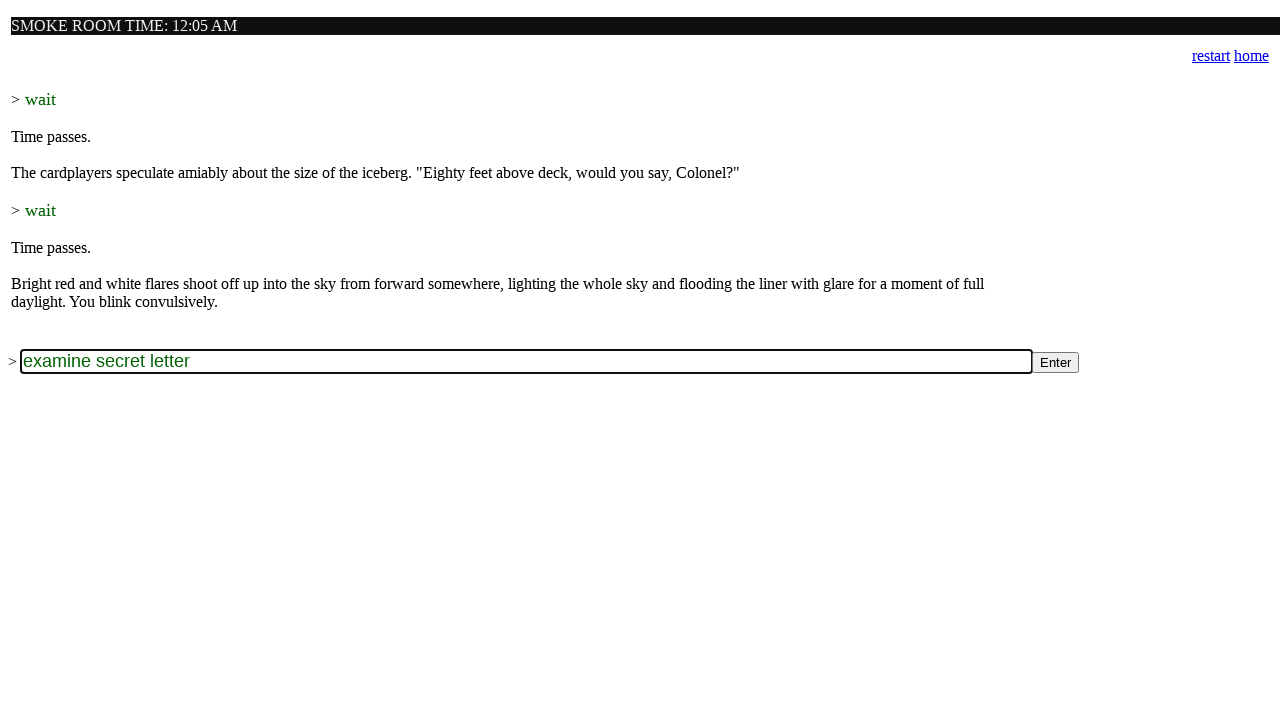

Pressed Enter to submit command: 'examine secret letter' on input[name='a']
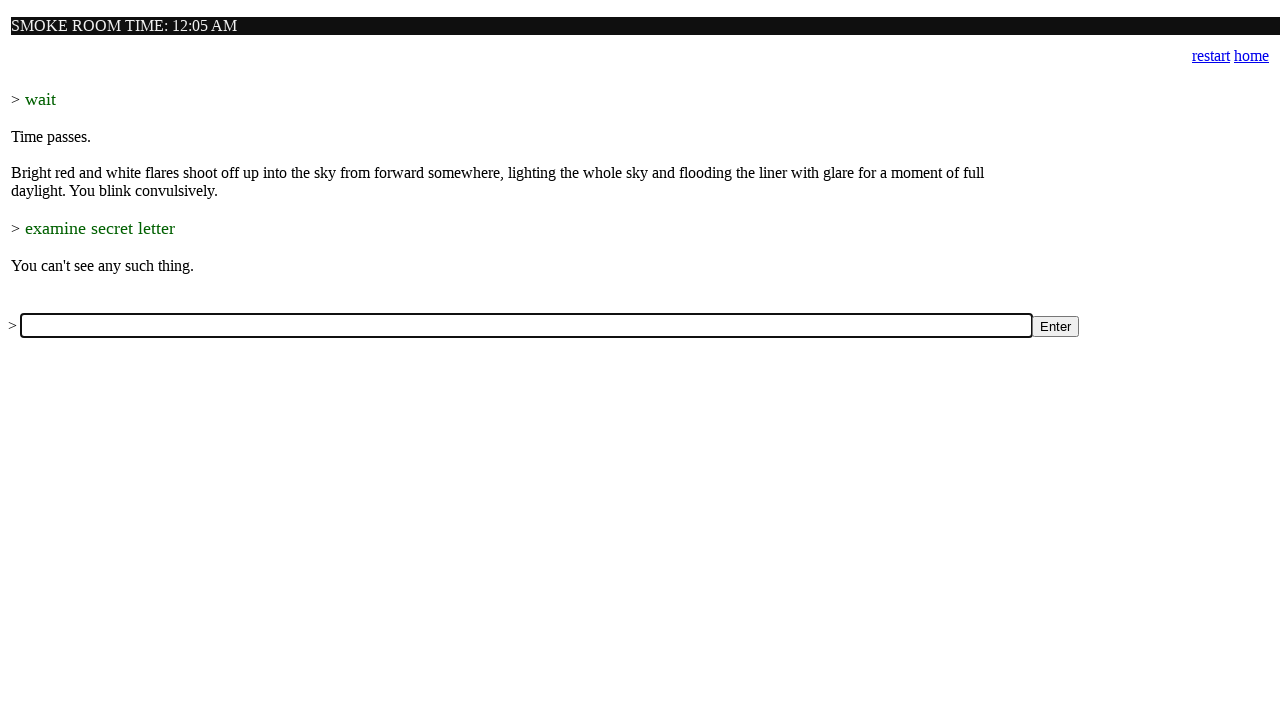

Waited for game to process command: 'examine secret letter'
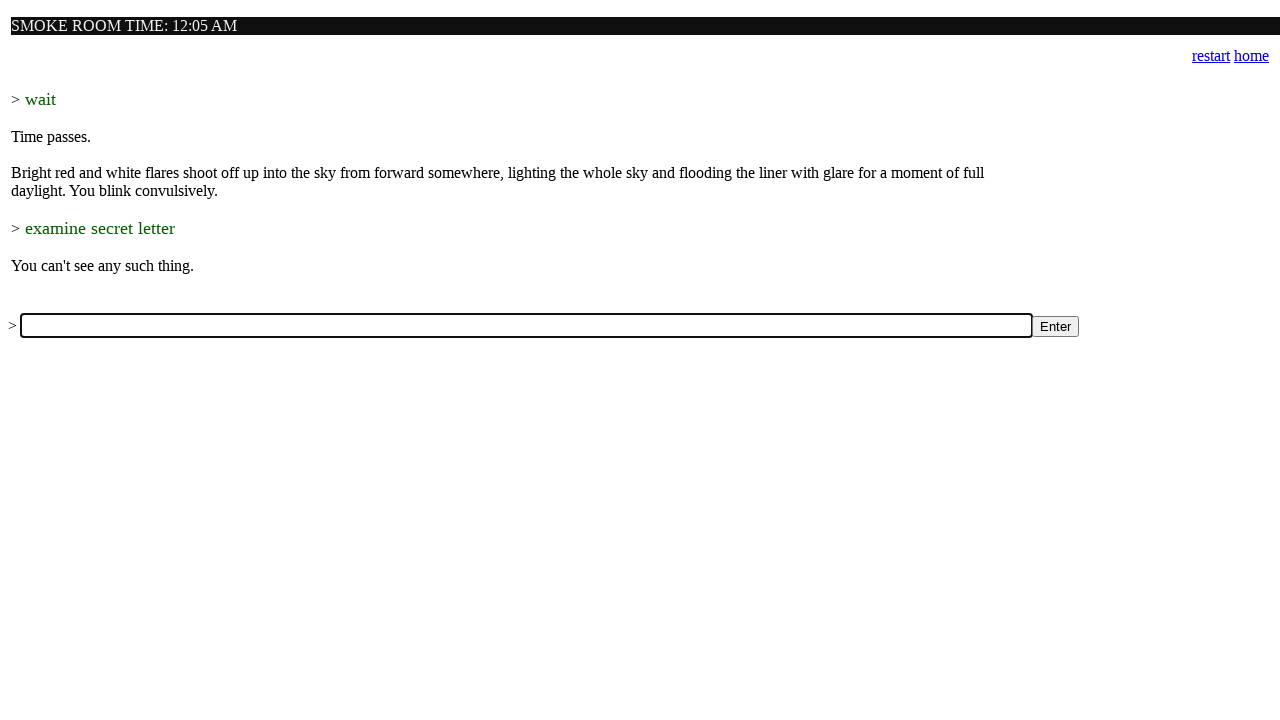

Filled input field with command: 'west' on input[name='a']
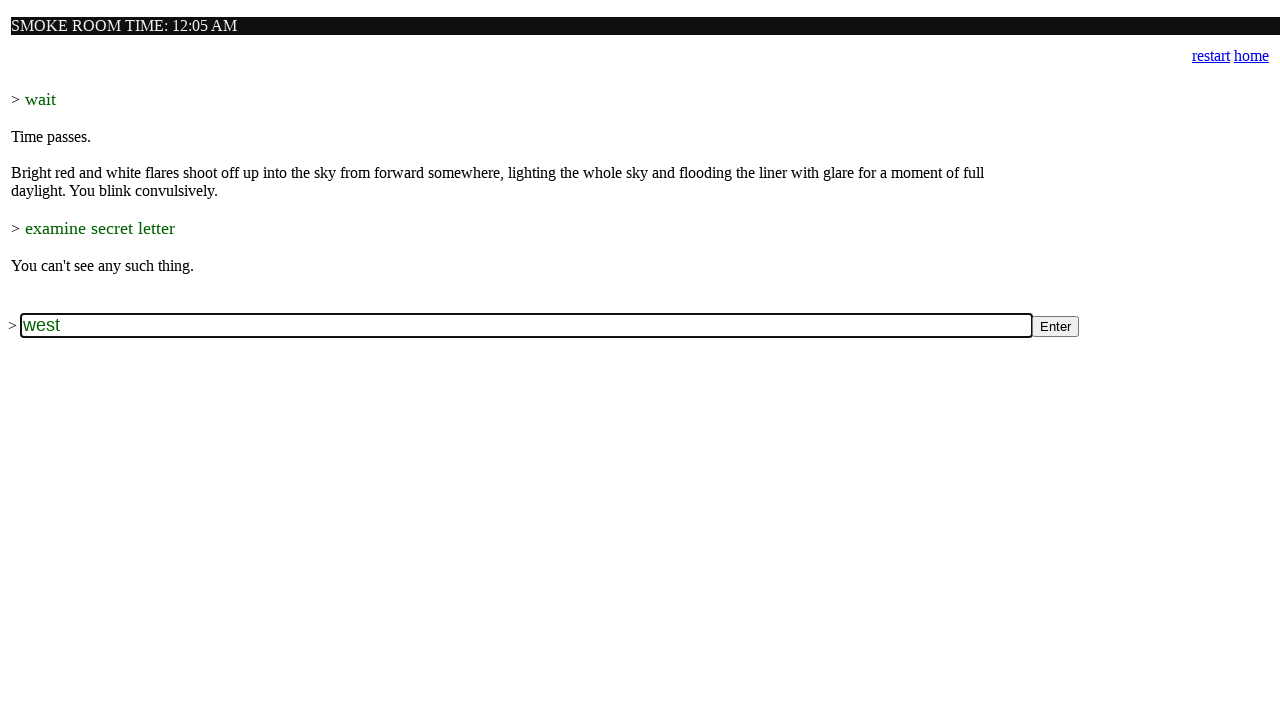

Pressed Enter to submit command: 'west' on input[name='a']
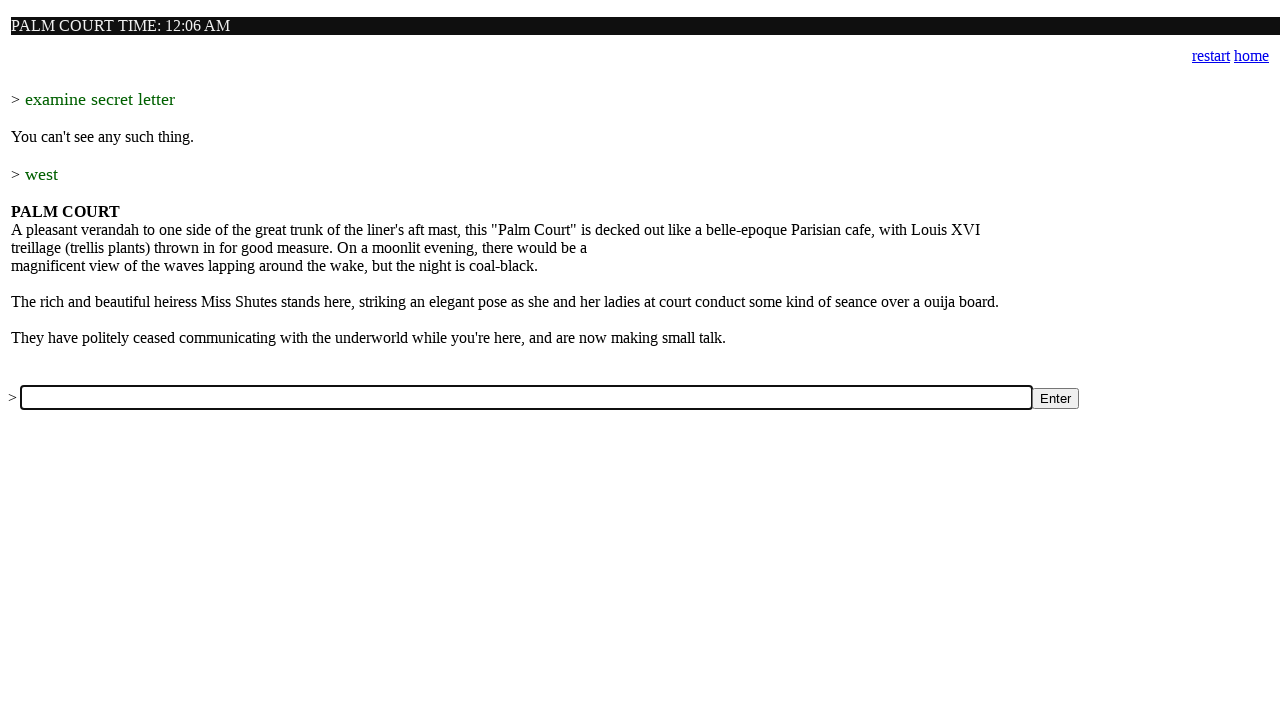

Waited for game to process command: 'west'
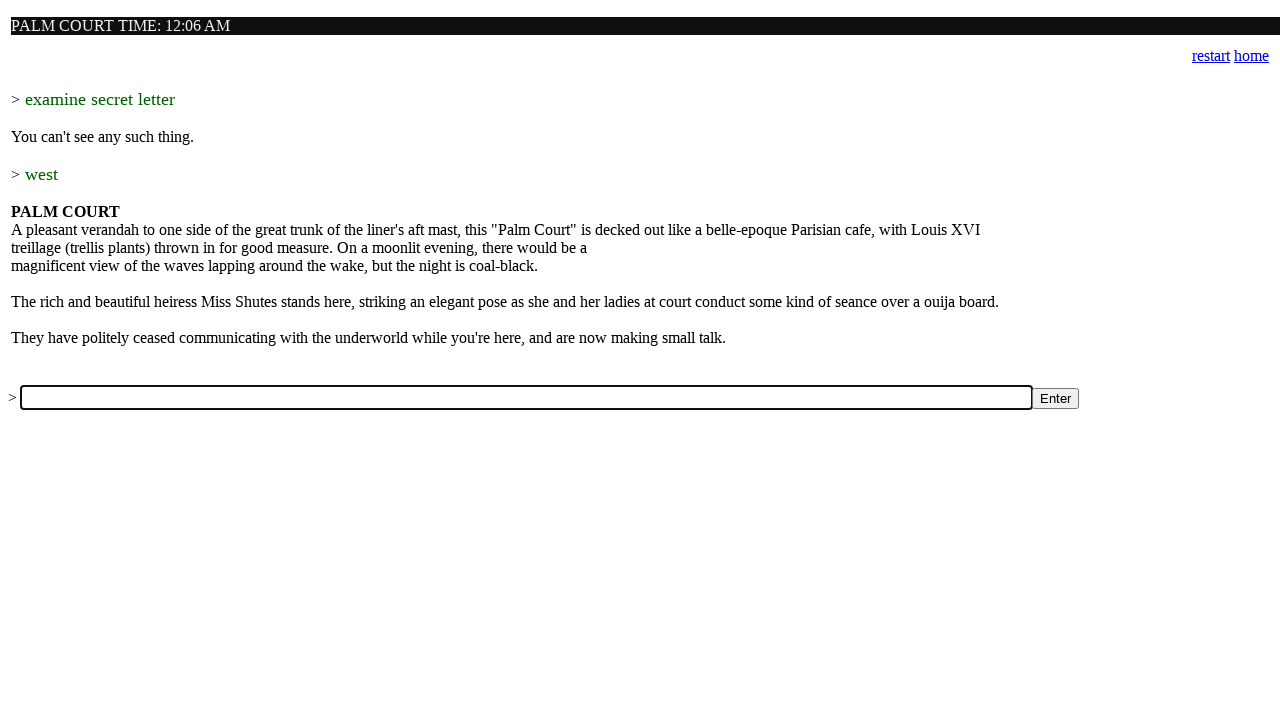

Filled input field with command: 'examine ouija board' on input[name='a']
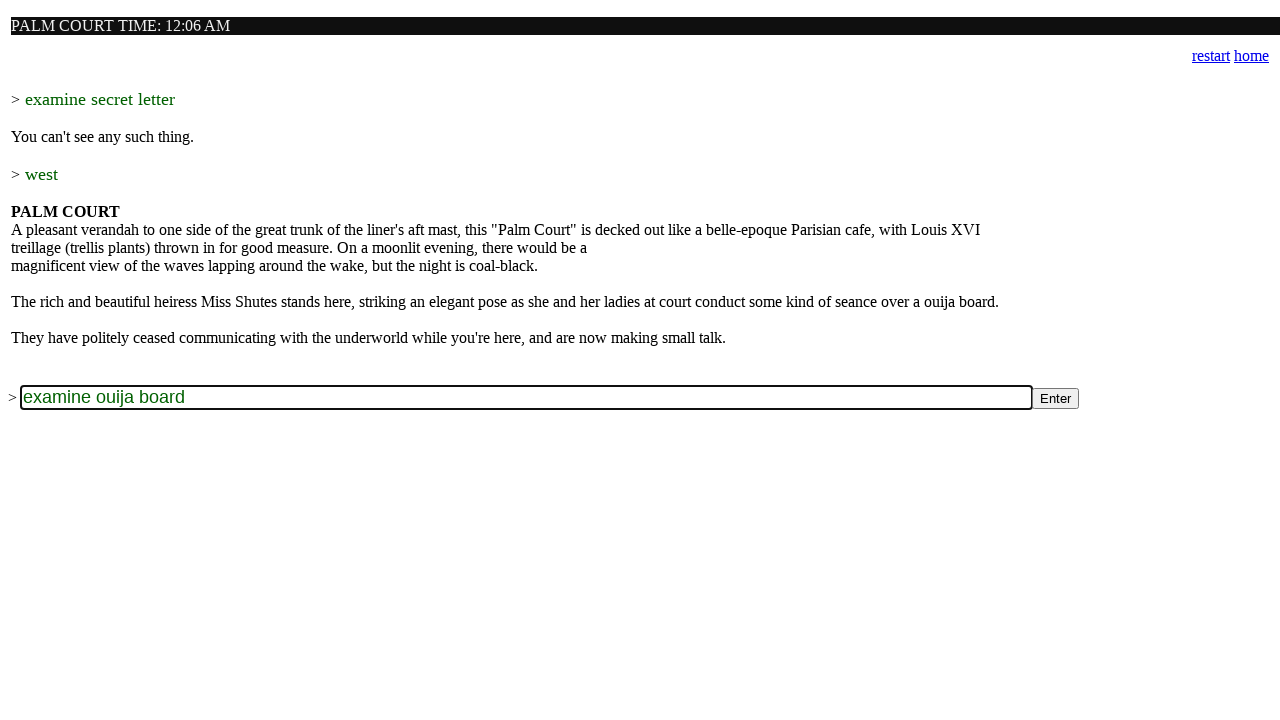

Pressed Enter to submit command: 'examine ouija board' on input[name='a']
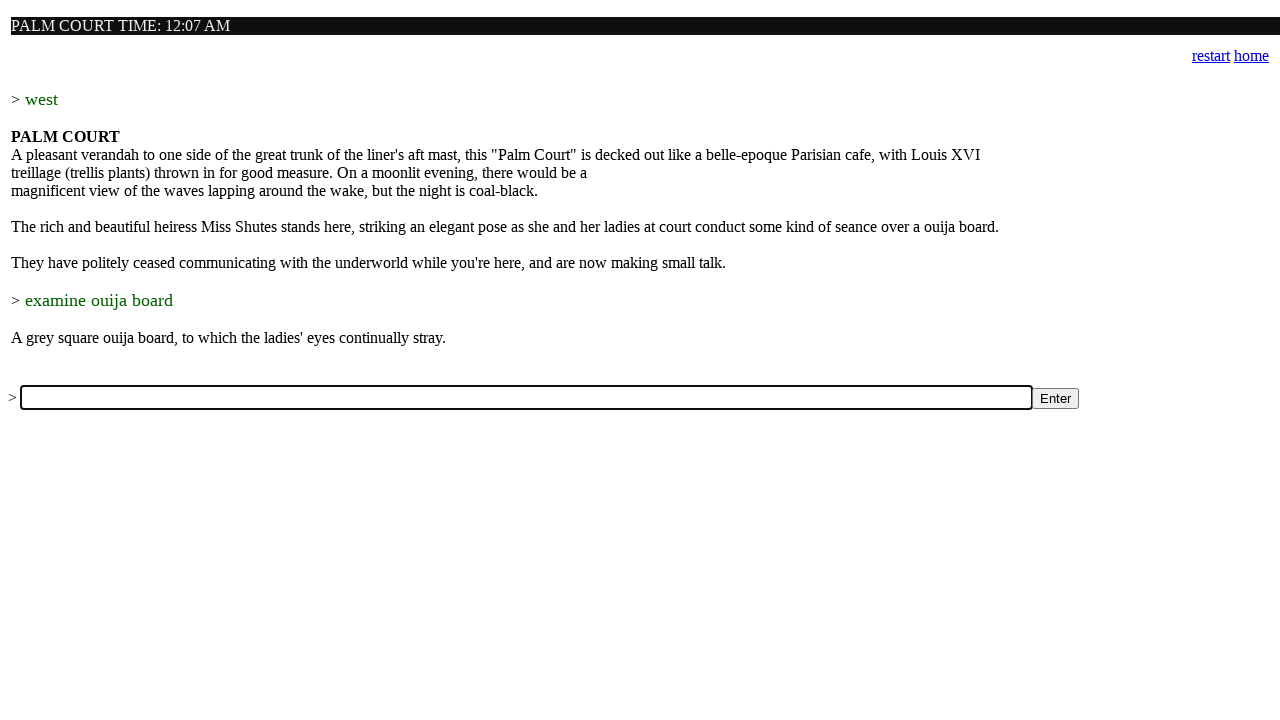

Waited for game to process command: 'examine ouija board'
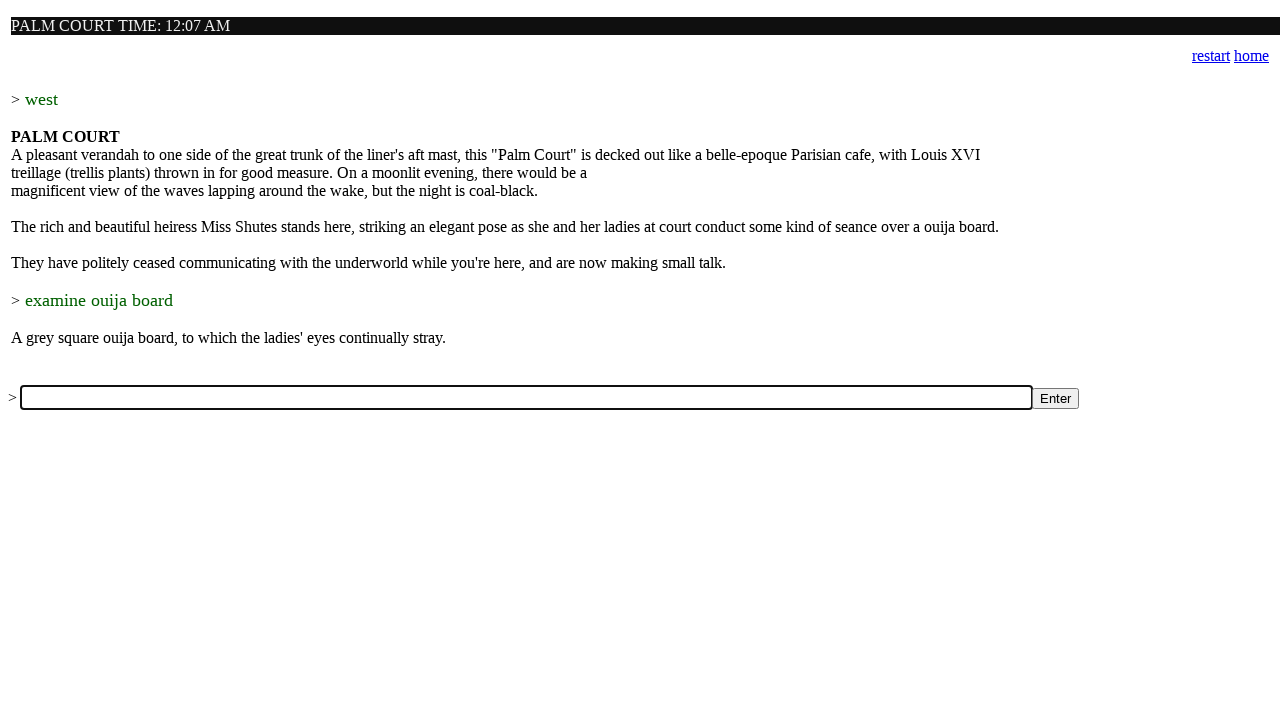

Filled input field with command: 'say hello to miss shutes' on input[name='a']
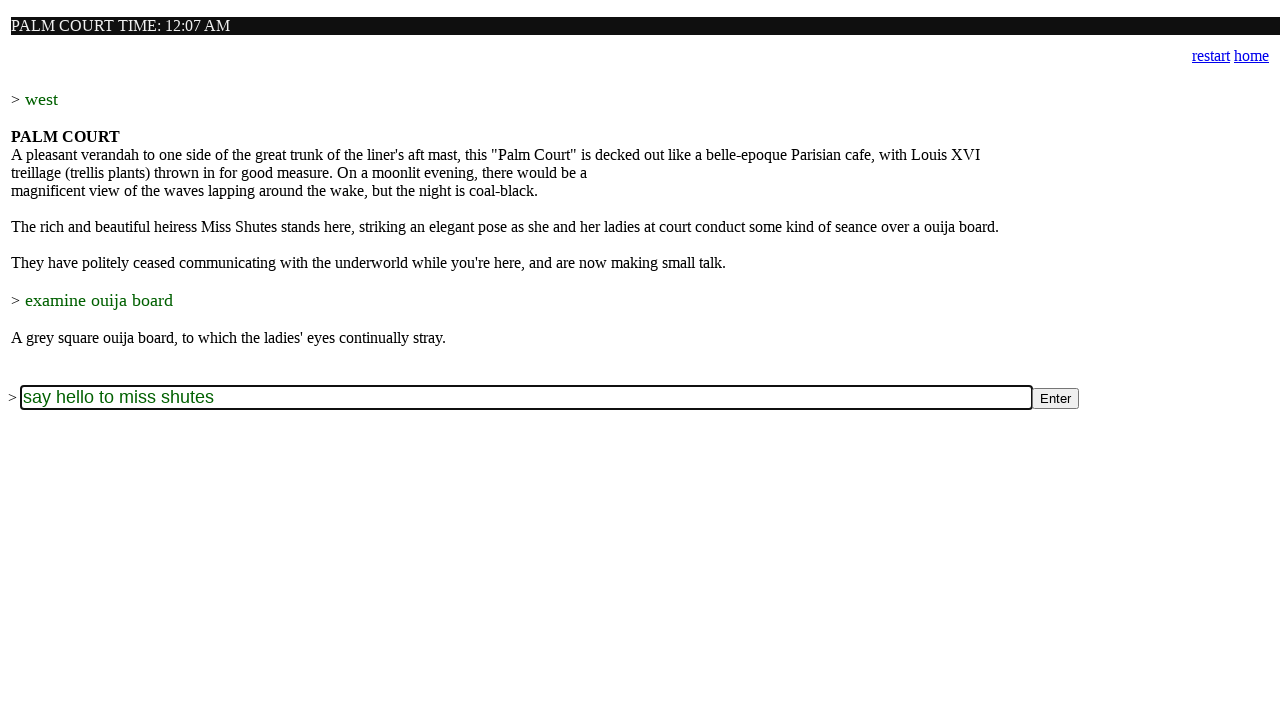

Pressed Enter to submit command: 'say hello to miss shutes' on input[name='a']
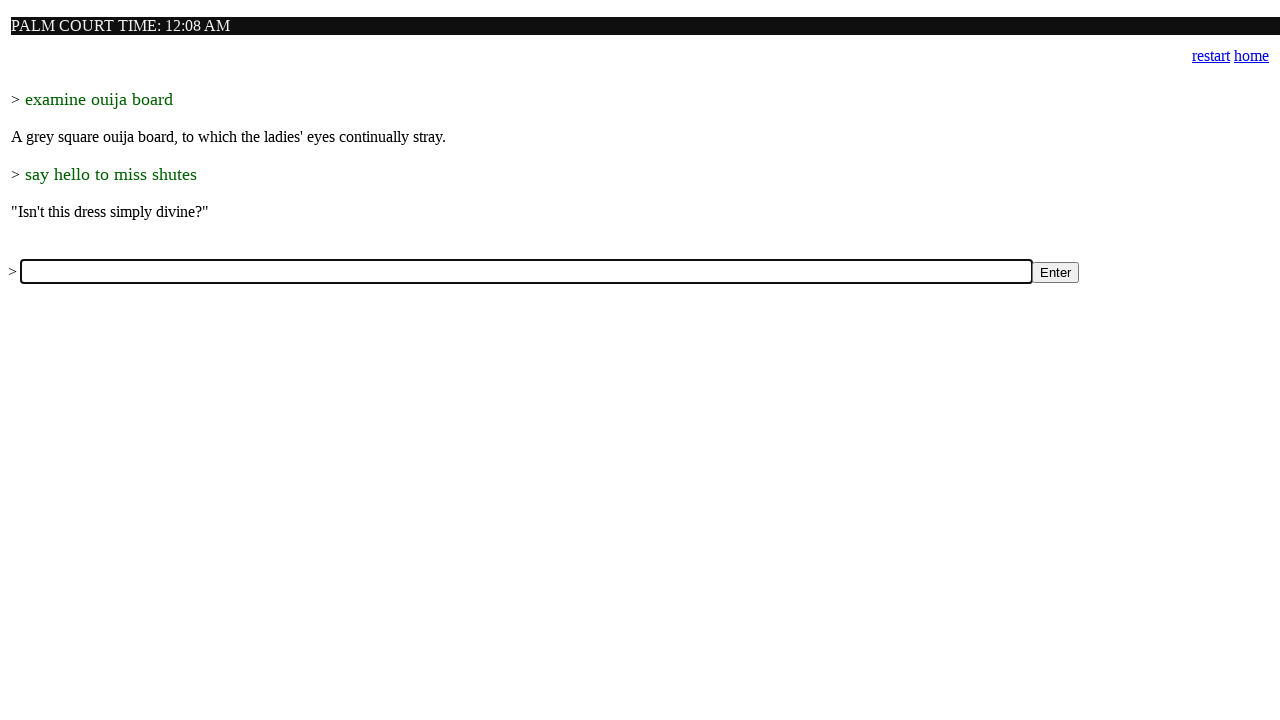

Waited for game to process command: 'say hello to miss shutes'
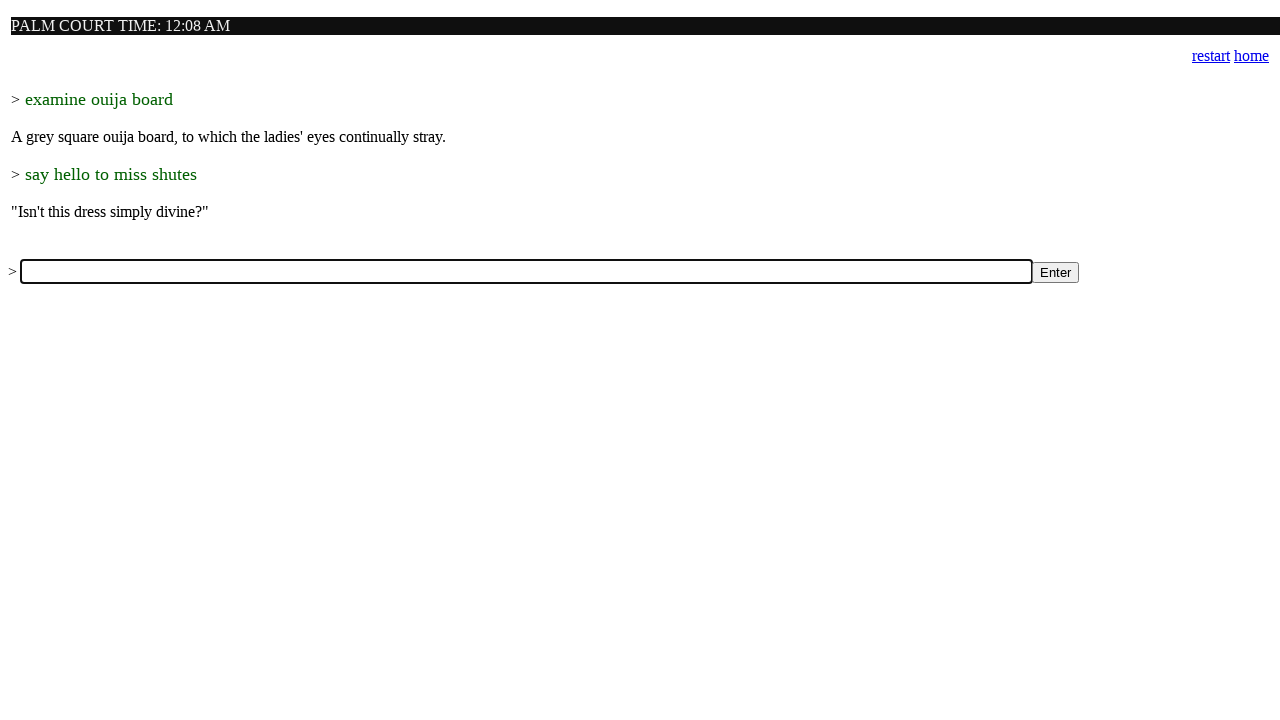

Filled input field with command: 'give secret letter to miss shutes' on input[name='a']
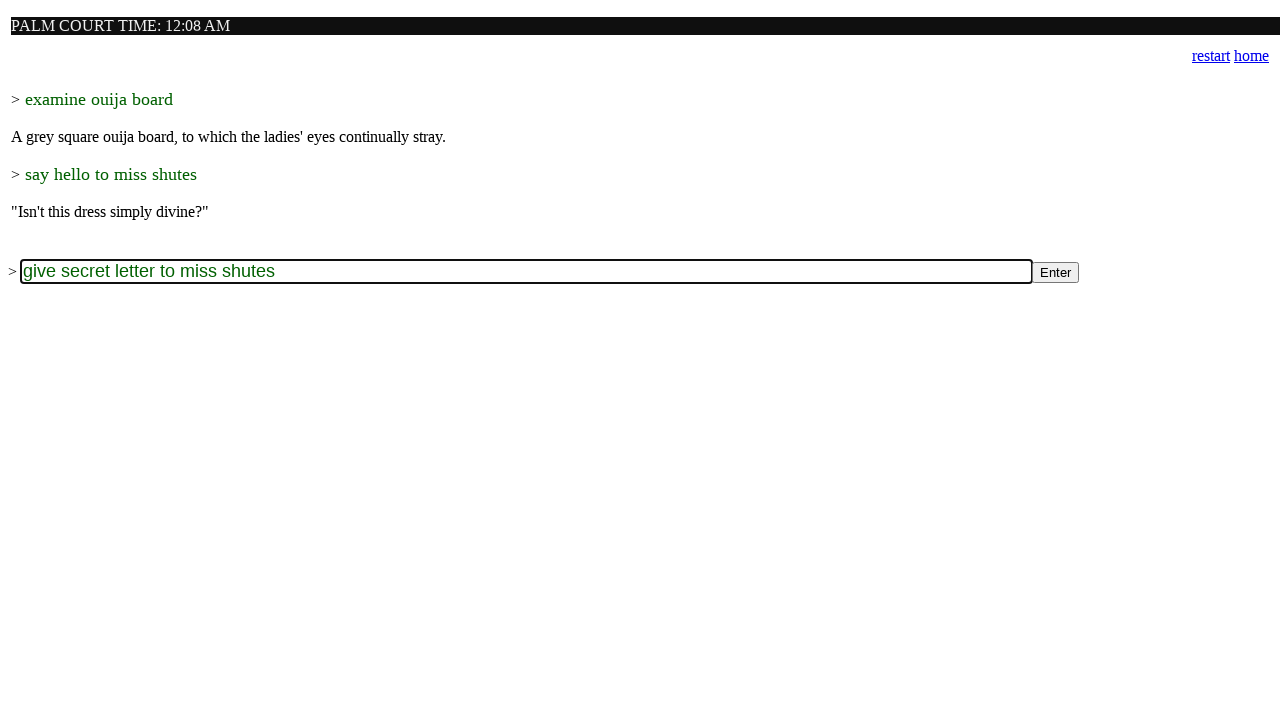

Pressed Enter to submit command: 'give secret letter to miss shutes' on input[name='a']
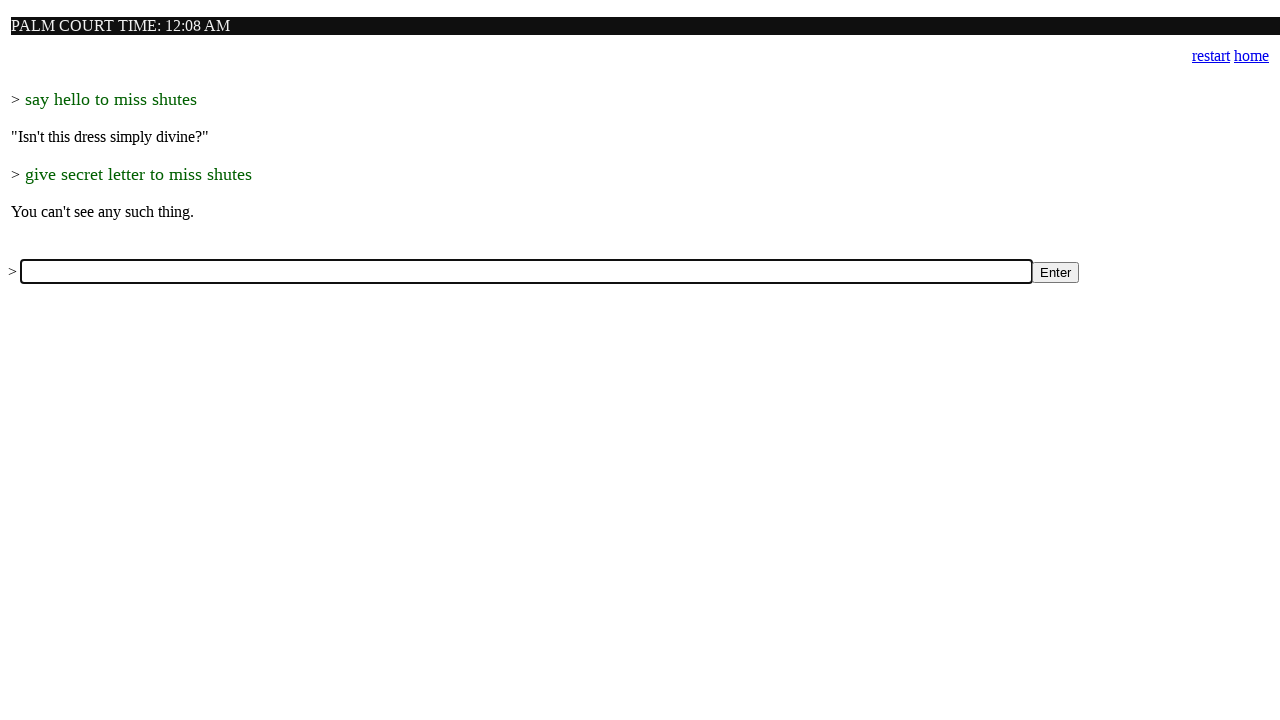

Waited for game to process command: 'give secret letter to miss shutes'
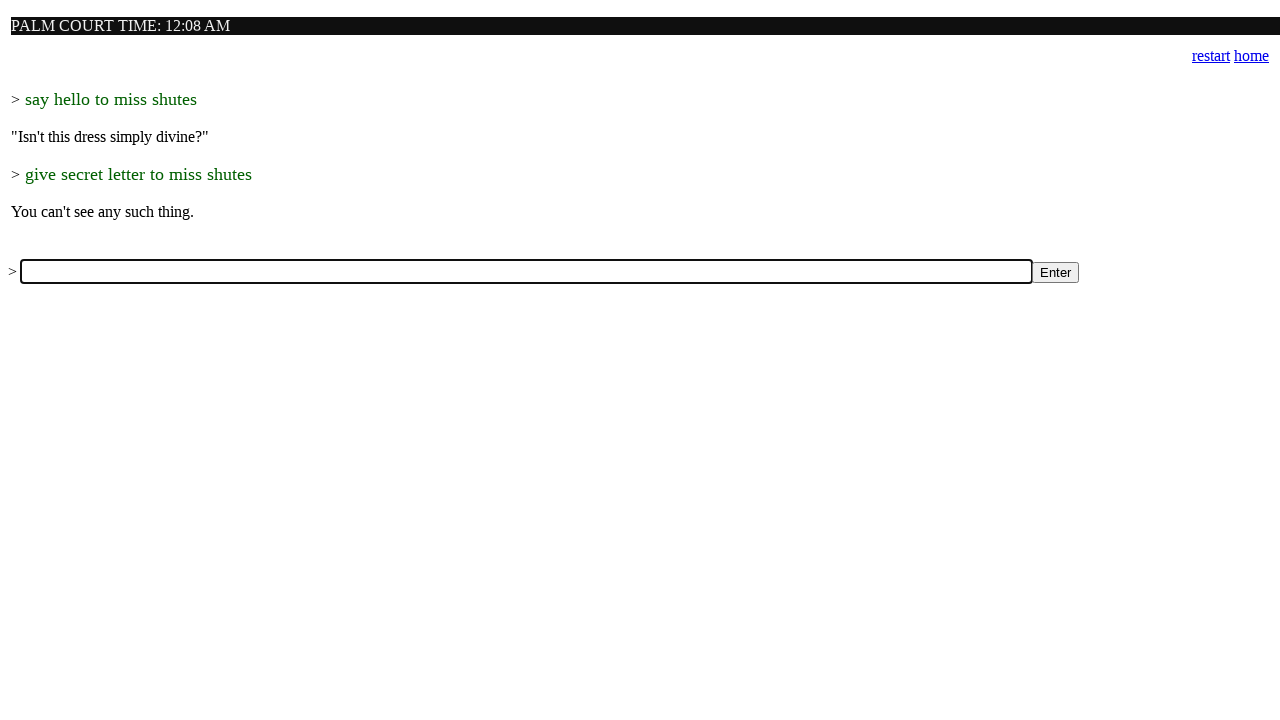

Filled input field with command: 'look' on input[name='a']
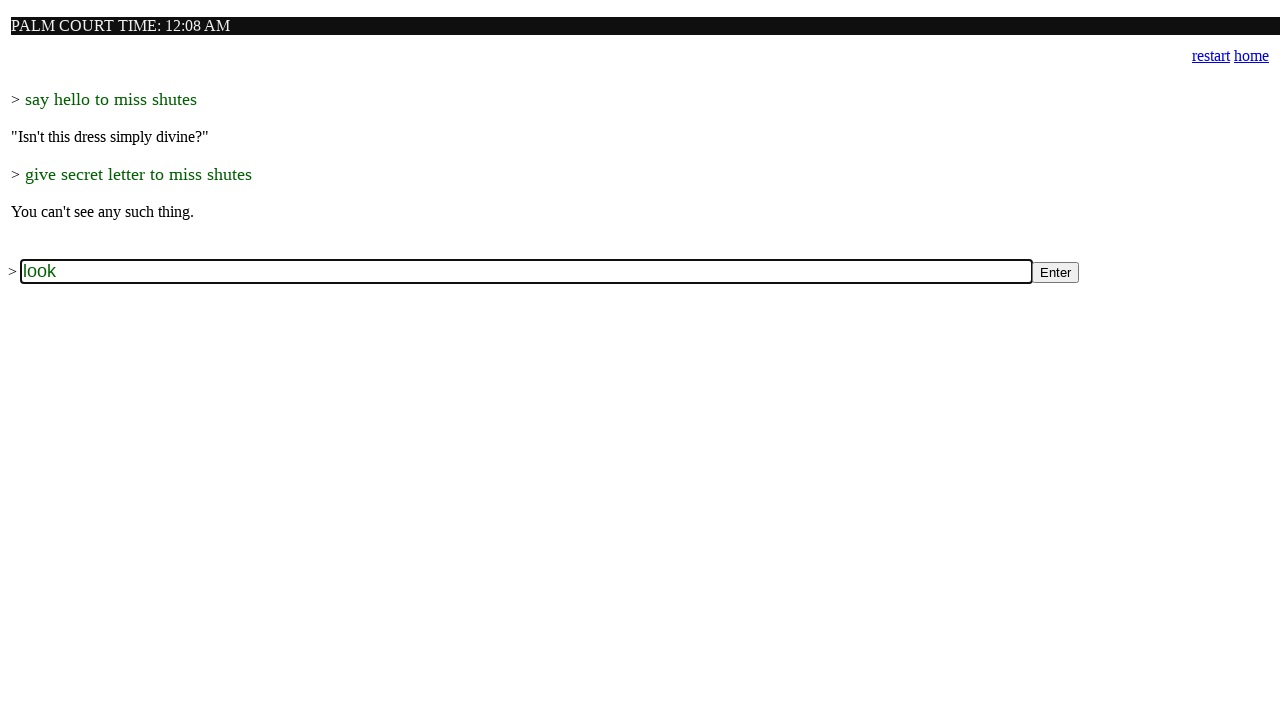

Pressed Enter to submit command: 'look' on input[name='a']
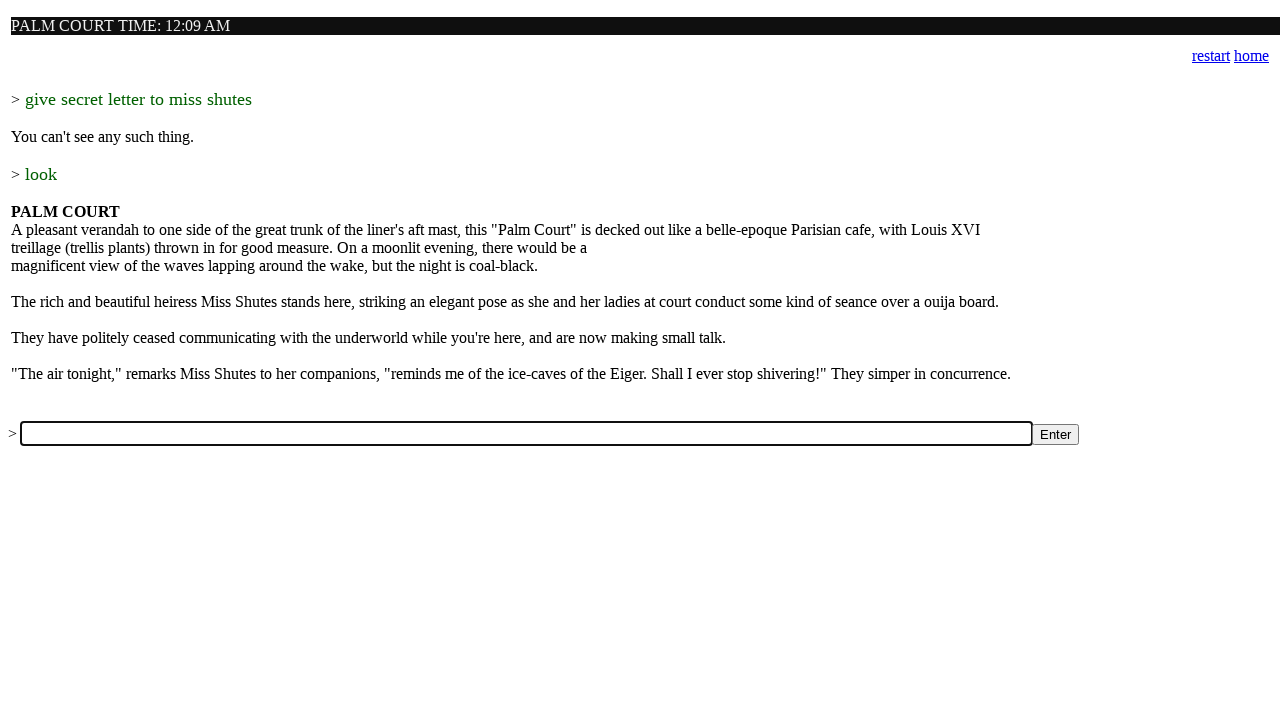

Waited for game to process command: 'look'
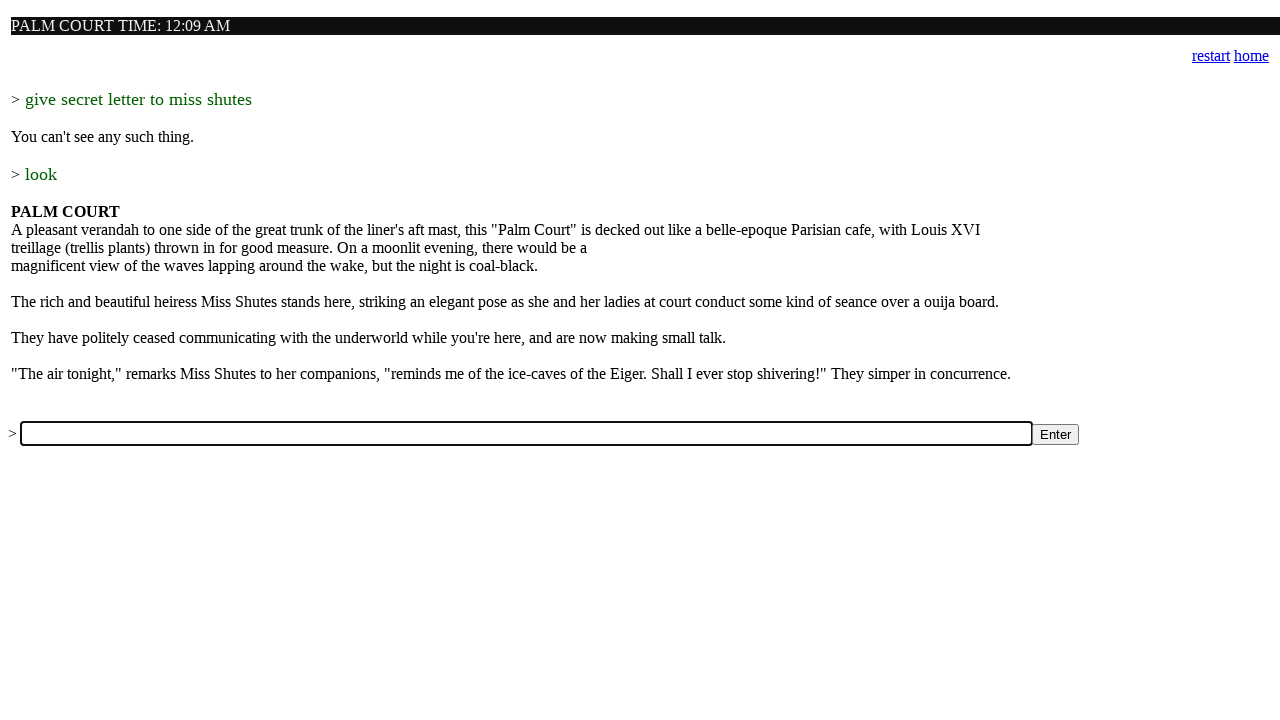

Filled input field with command: 'get jigsaw piece' on input[name='a']
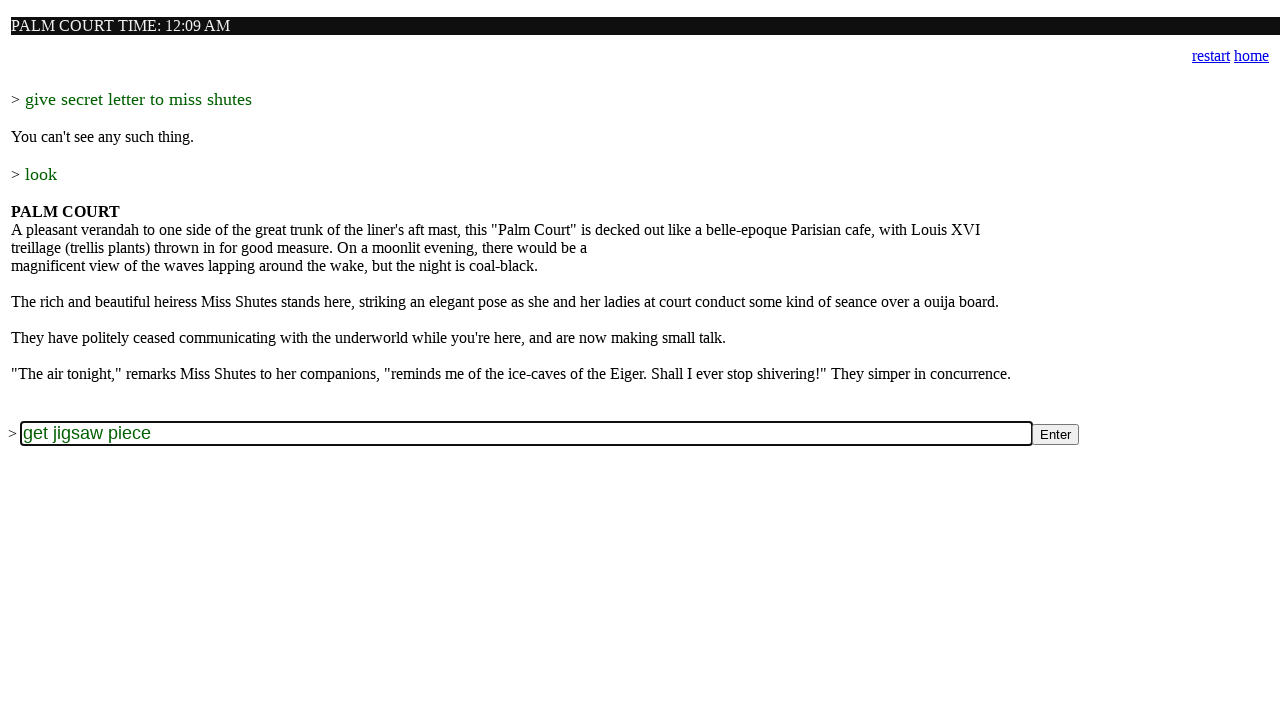

Pressed Enter to submit command: 'get jigsaw piece' on input[name='a']
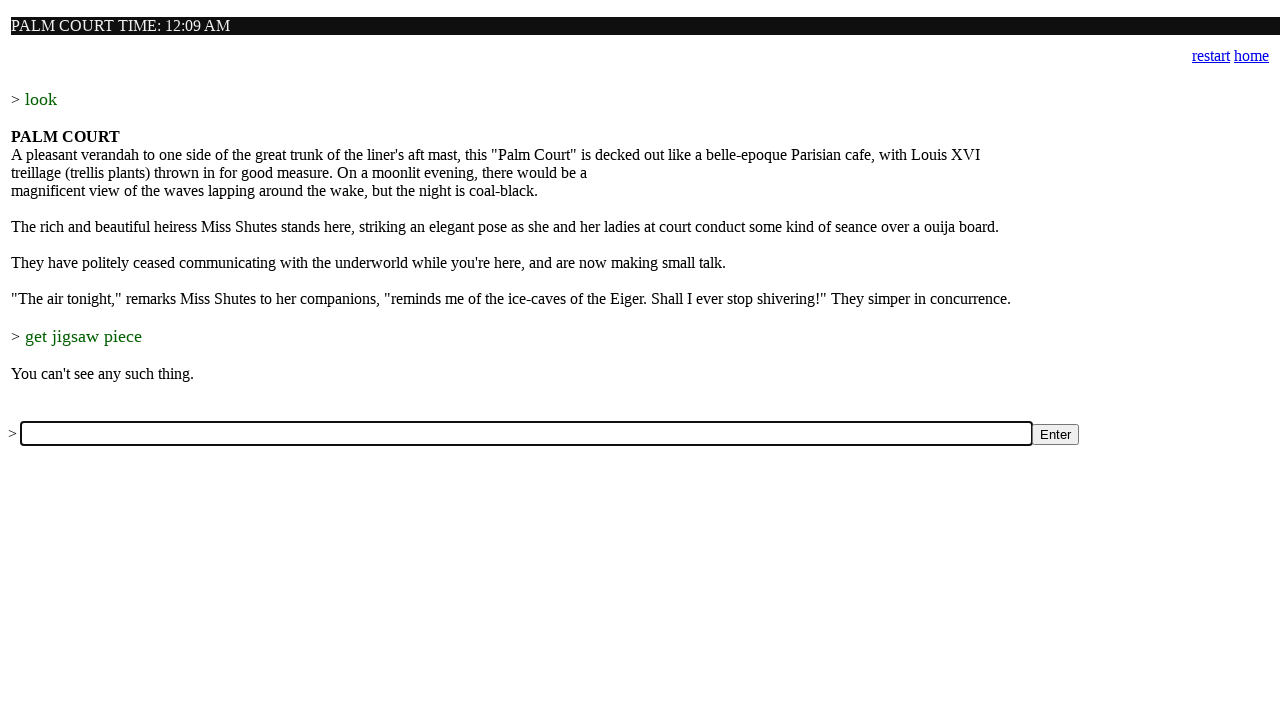

Waited for game to process command: 'get jigsaw piece'
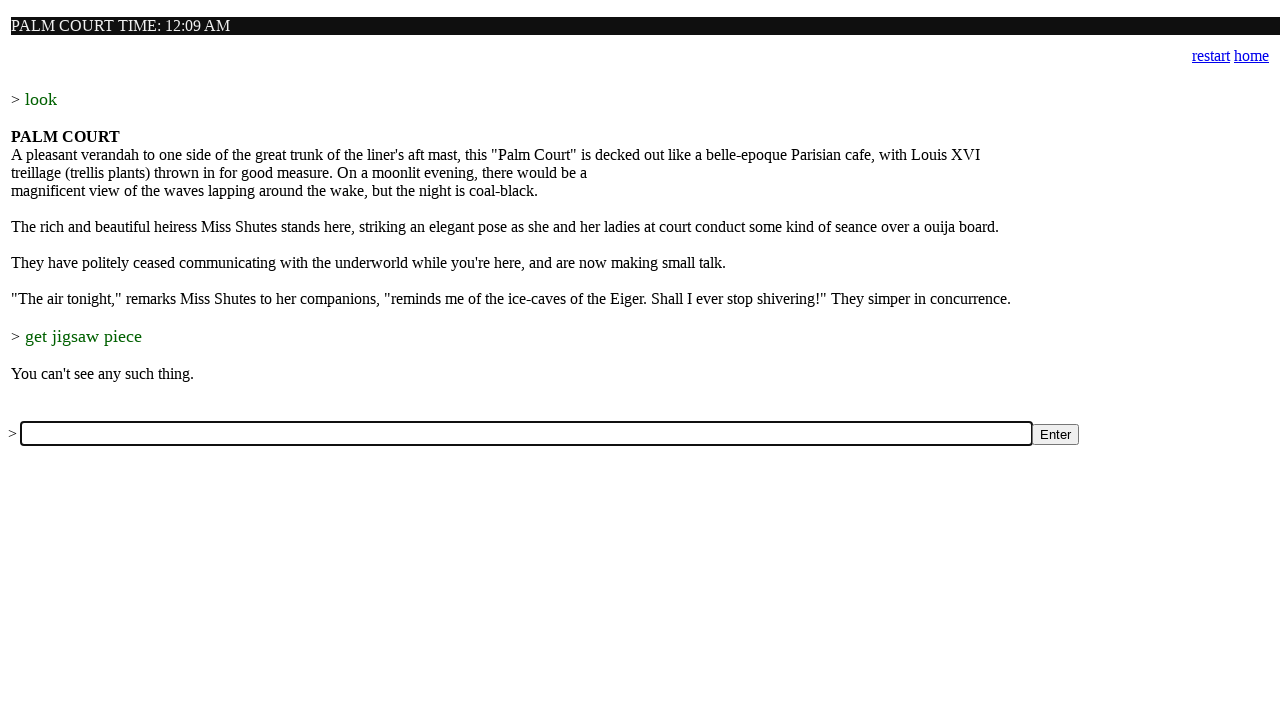

Filled input field with command: 'east' on input[name='a']
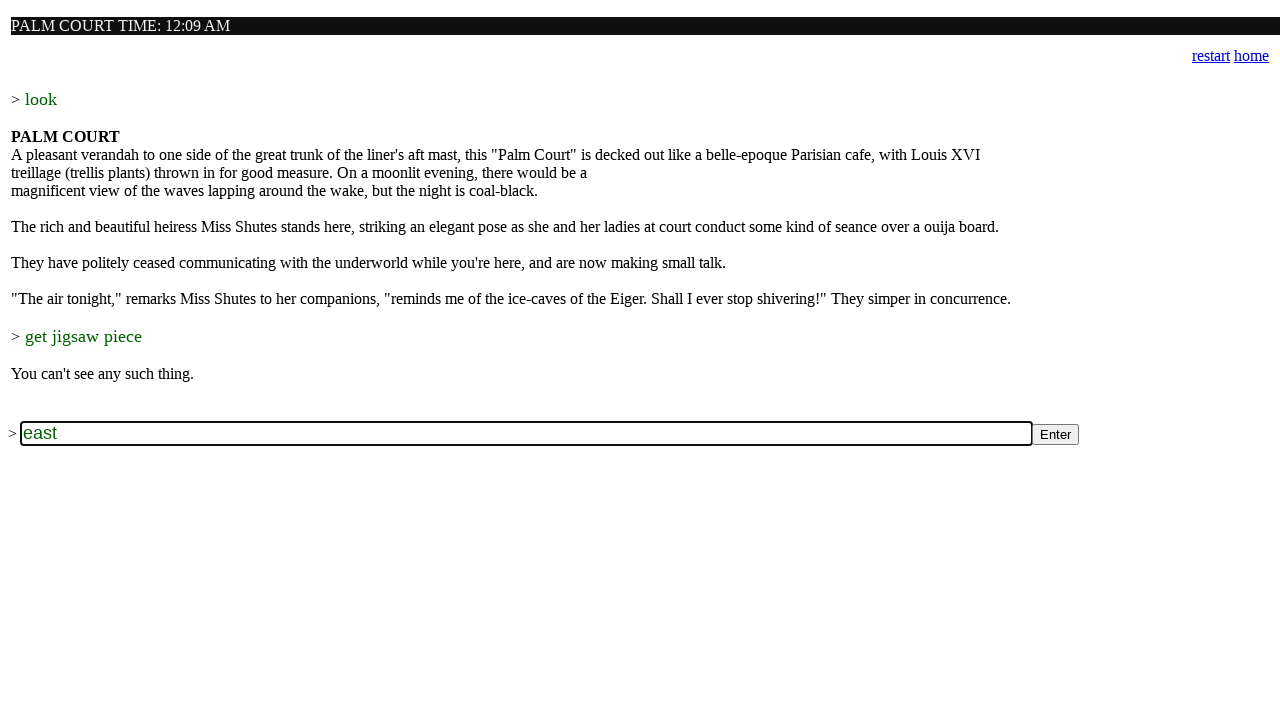

Pressed Enter to submit command: 'east' on input[name='a']
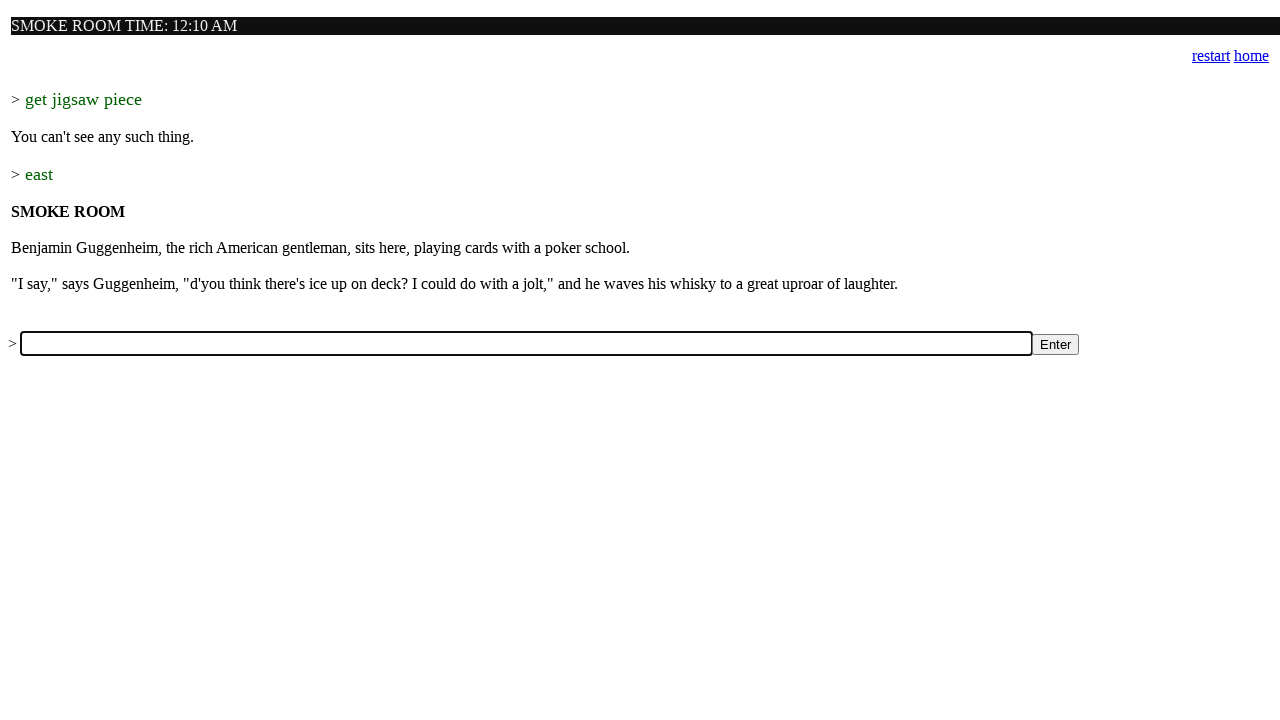

Waited for game to process command: 'east'
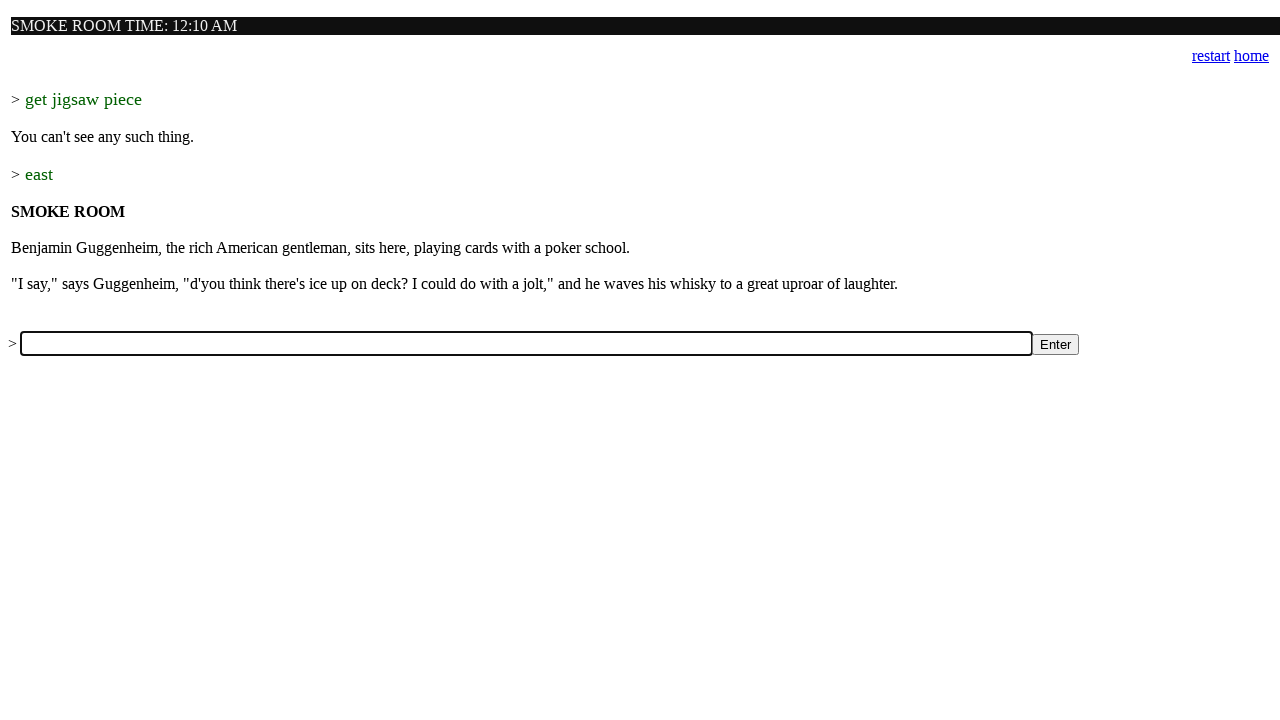

Filled input field with command: 'east' on input[name='a']
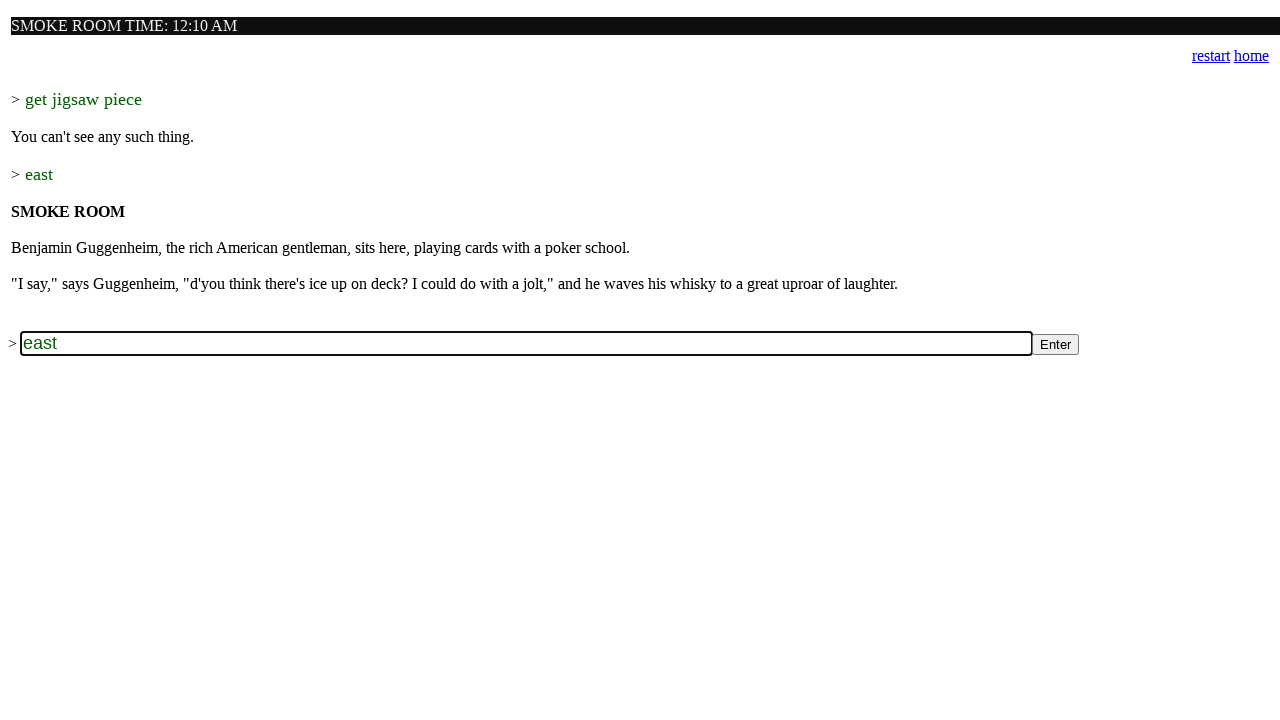

Pressed Enter to submit command: 'east' on input[name='a']
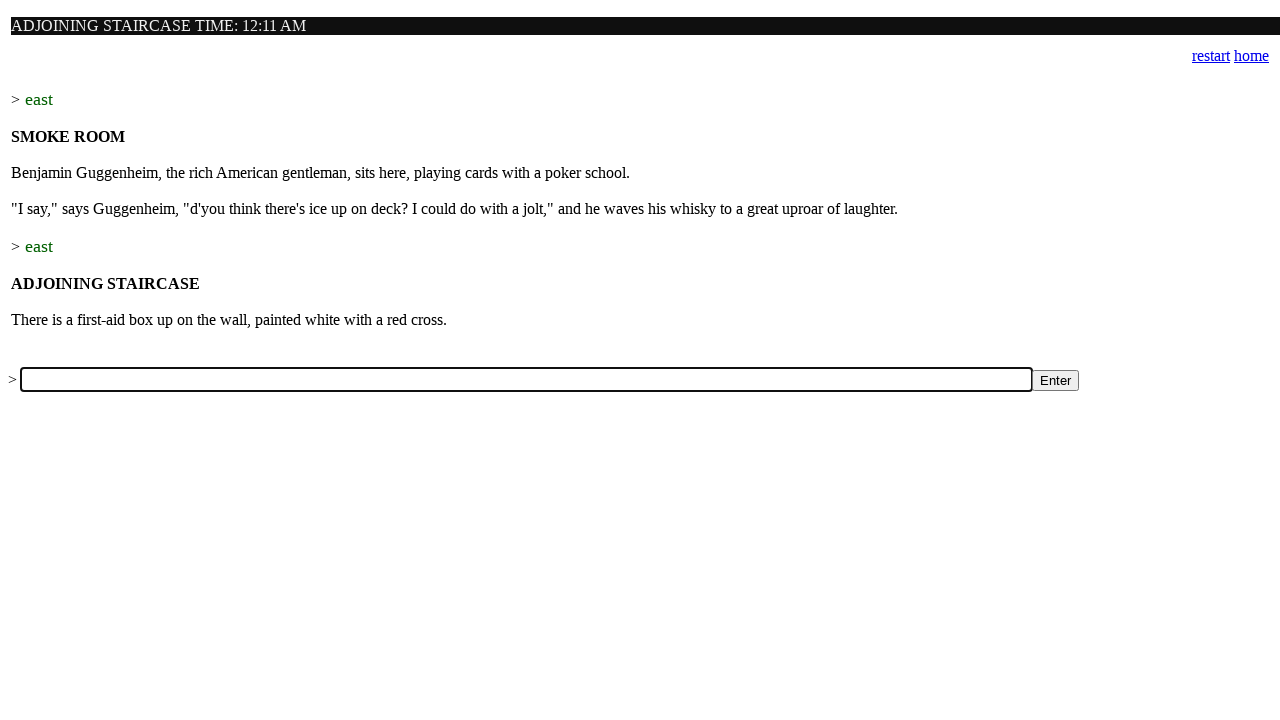

Waited for game to process command: 'east'
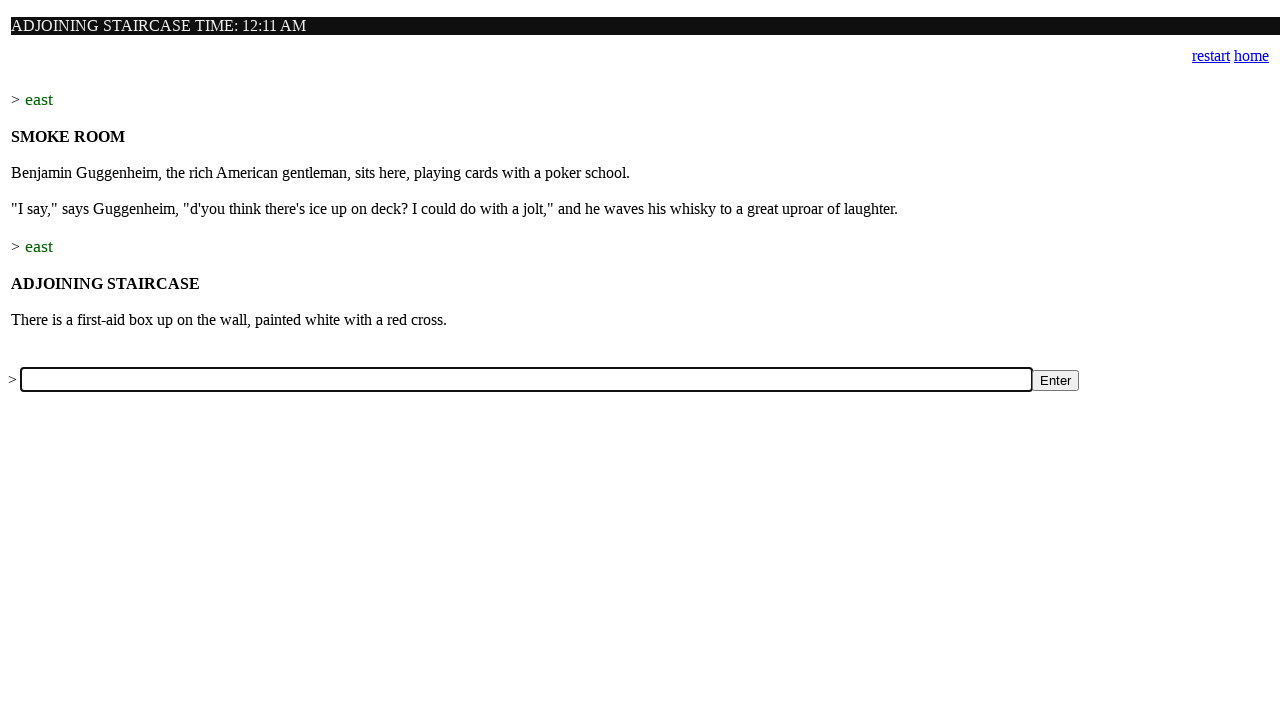

Filled input field with command: 'up' on input[name='a']
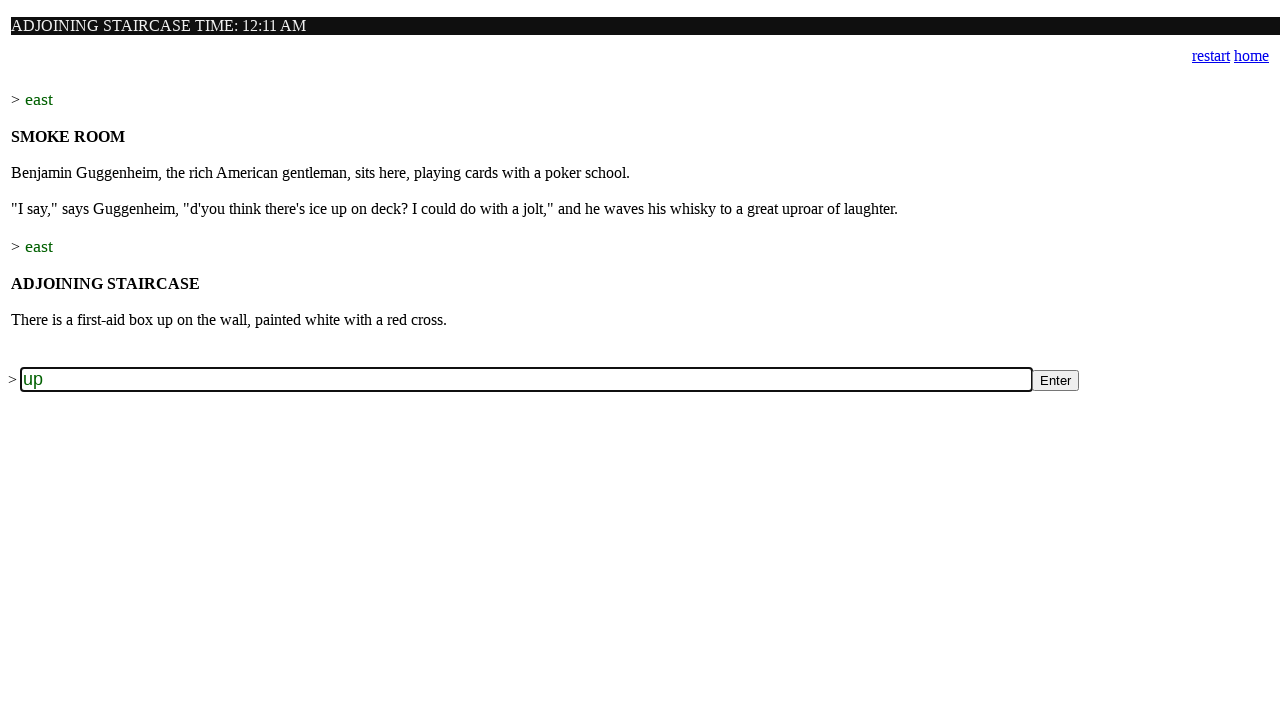

Pressed Enter to submit command: 'up' on input[name='a']
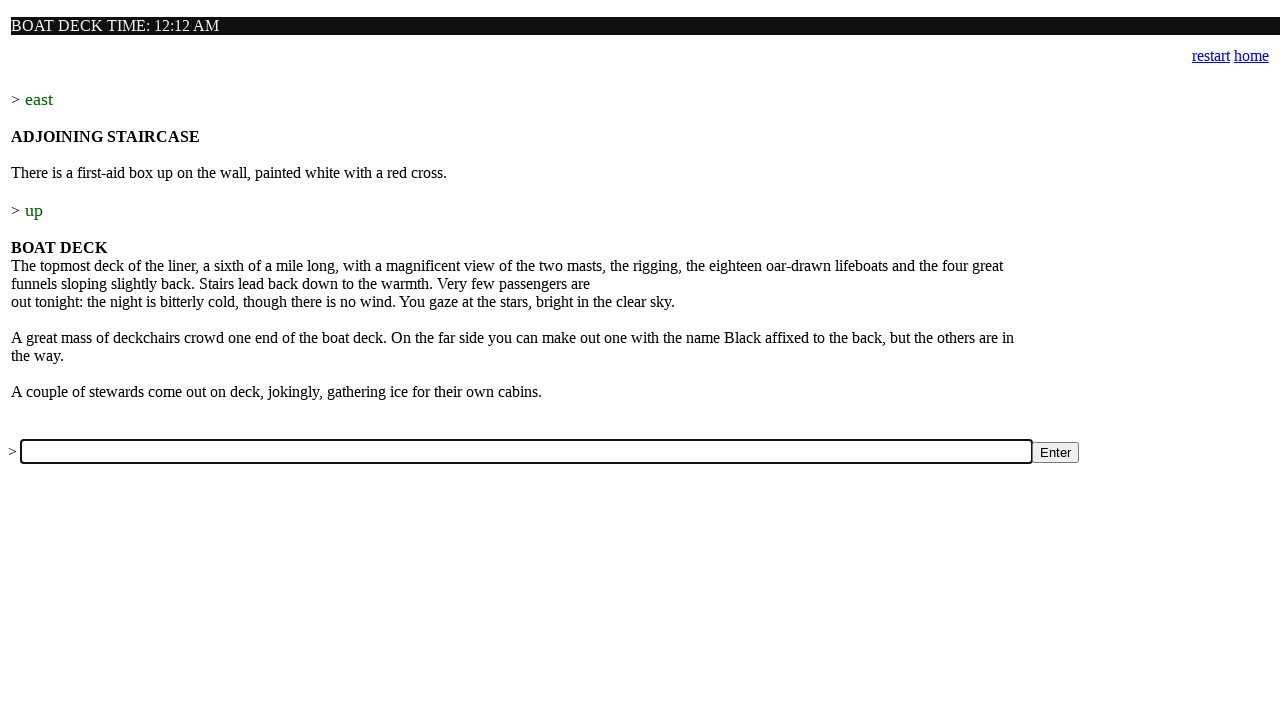

Waited for game to process command: 'up'
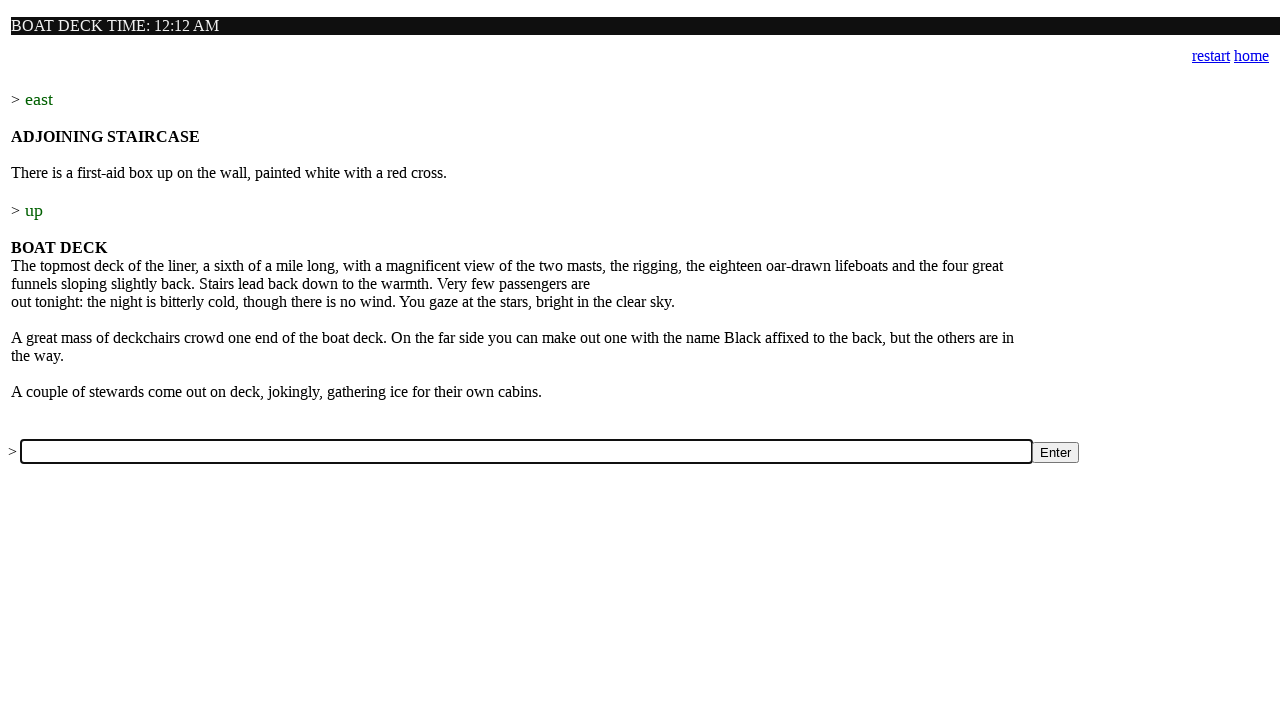

Filled input field with command: 'move chairs' on input[name='a']
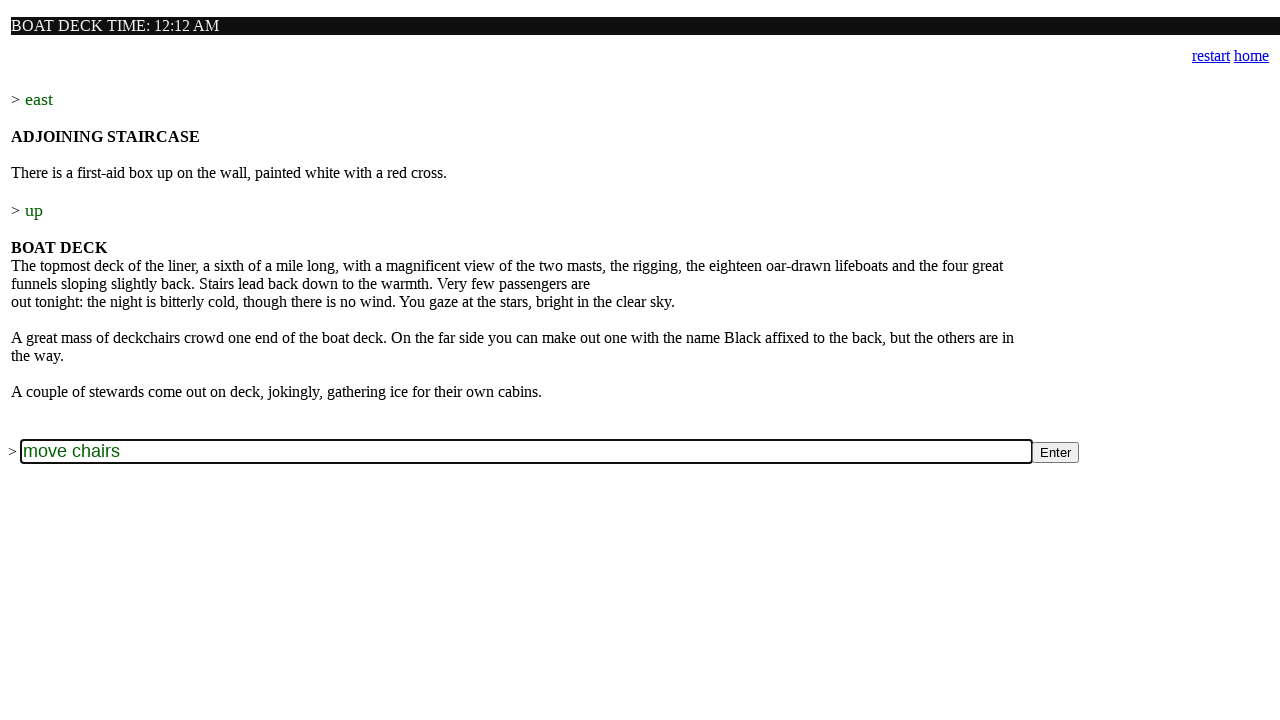

Pressed Enter to submit command: 'move chairs' on input[name='a']
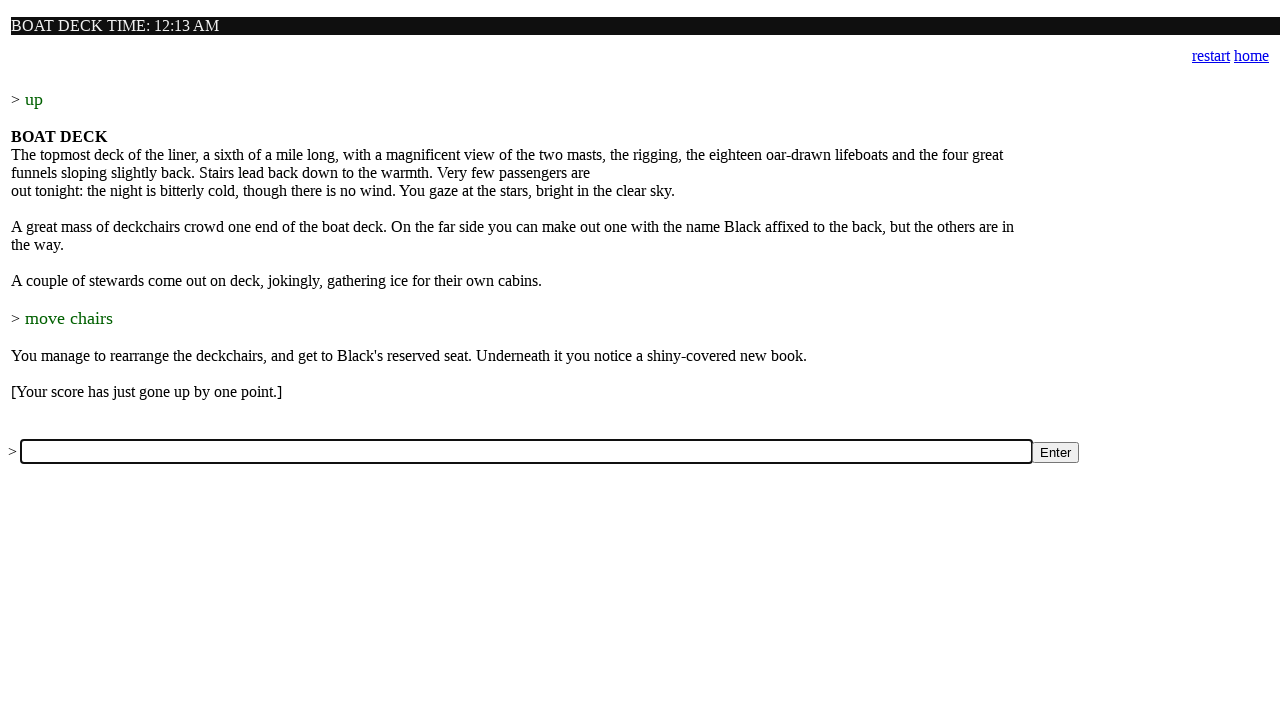

Waited for game to process command: 'move chairs'
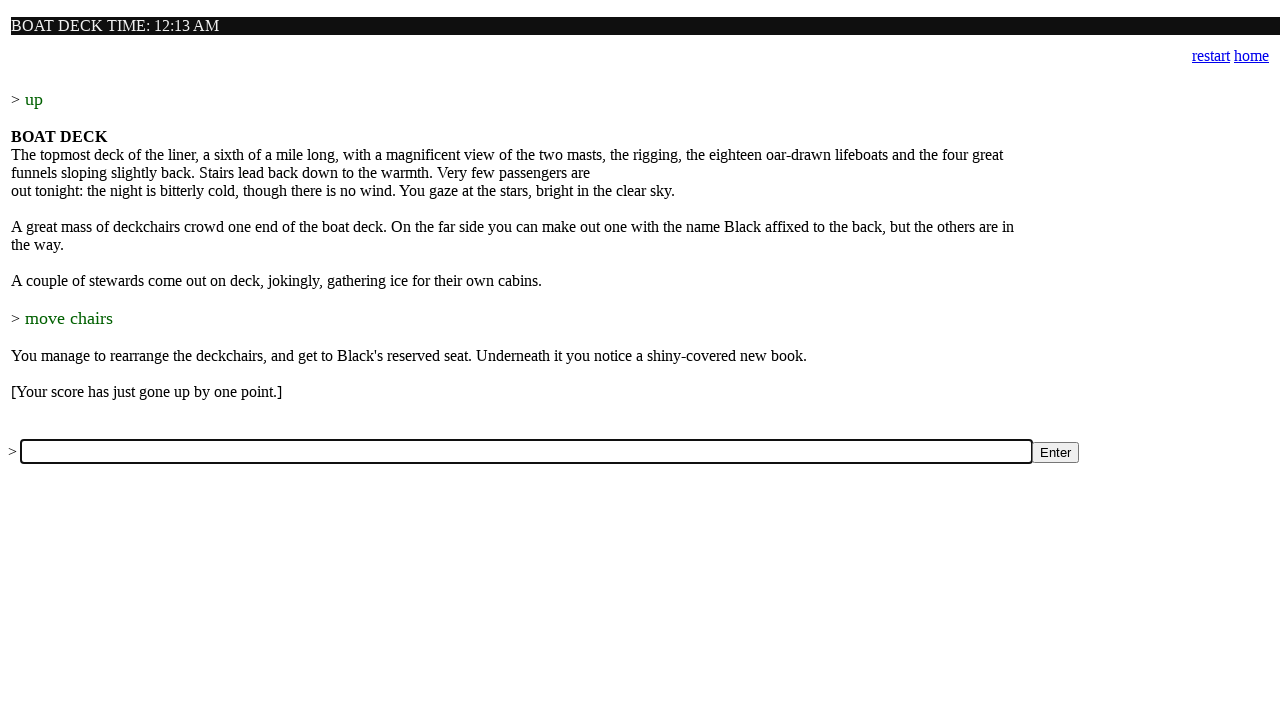

Filled input field with command: 'get boy's book' on input[name='a']
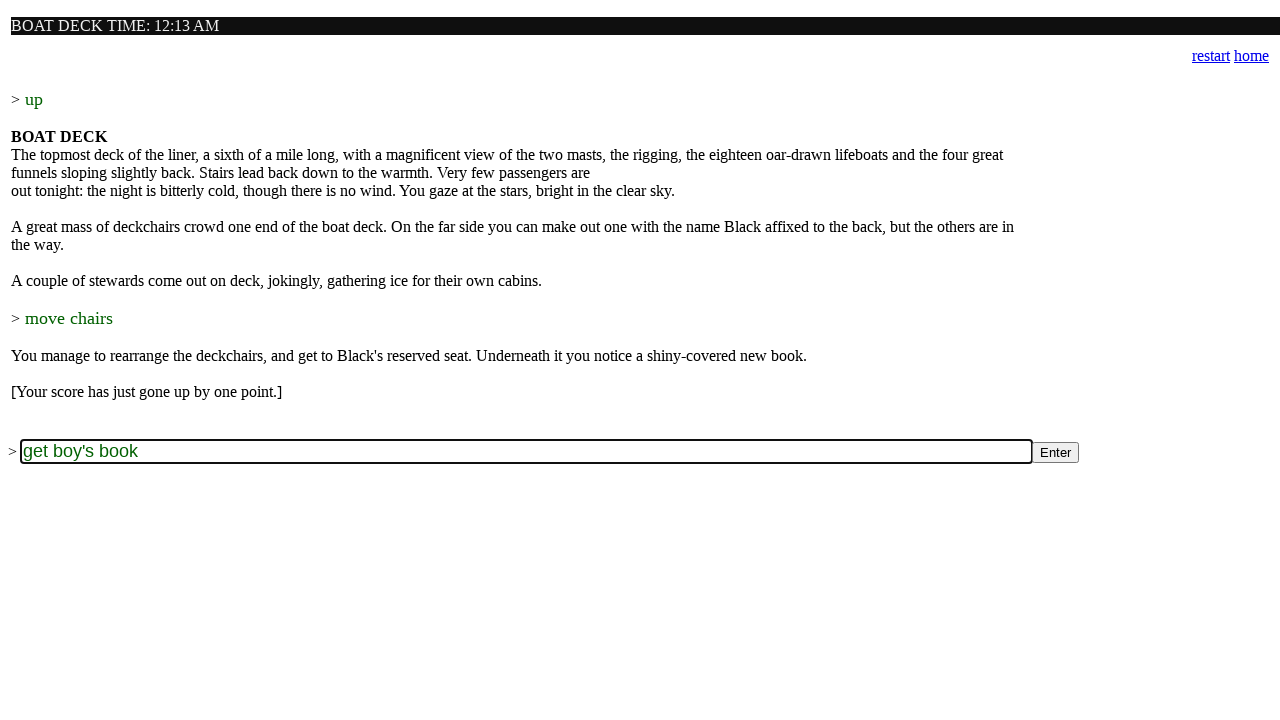

Pressed Enter to submit command: 'get boy's book' on input[name='a']
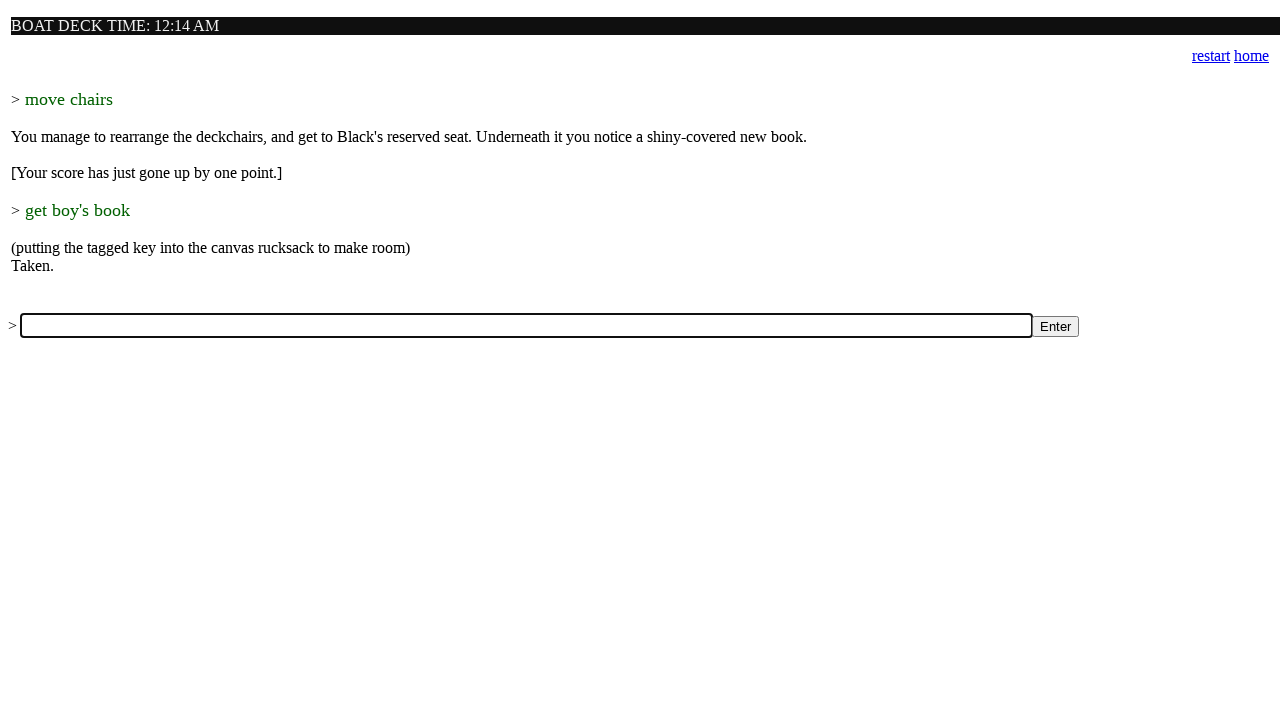

Waited for game to process command: 'get boy's book'
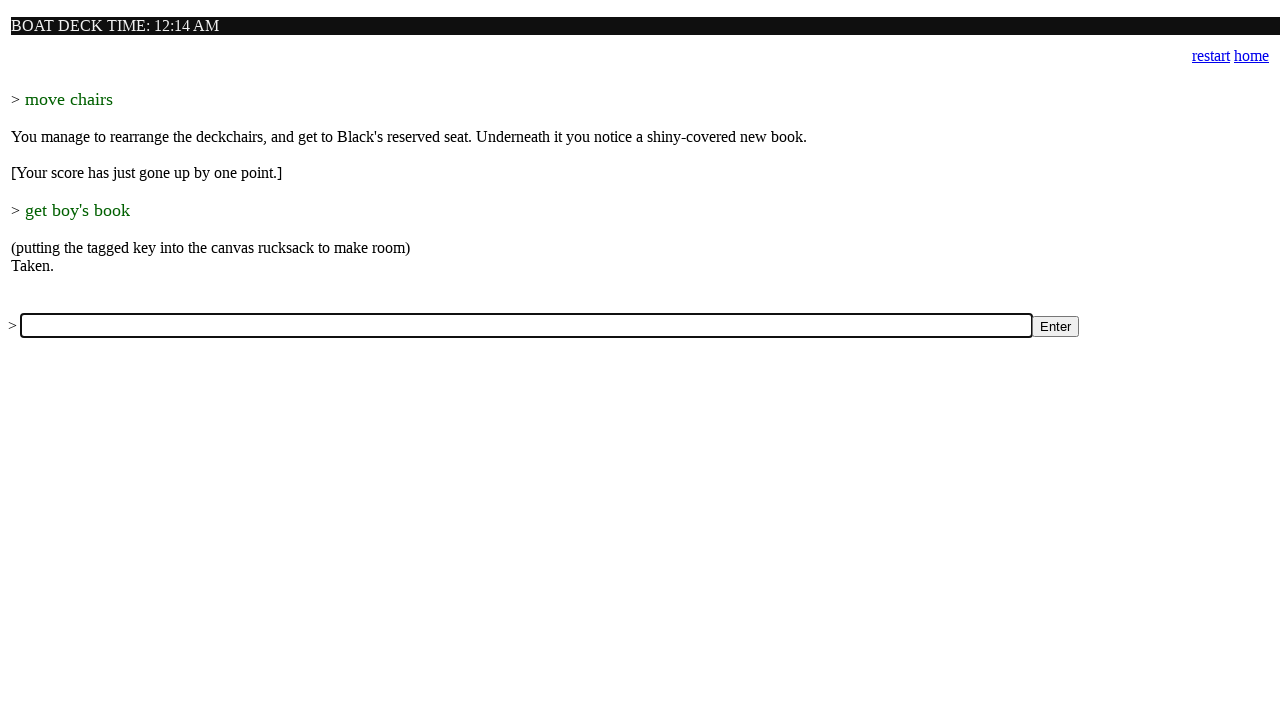

Filled input field with command: 'read boy's book' on input[name='a']
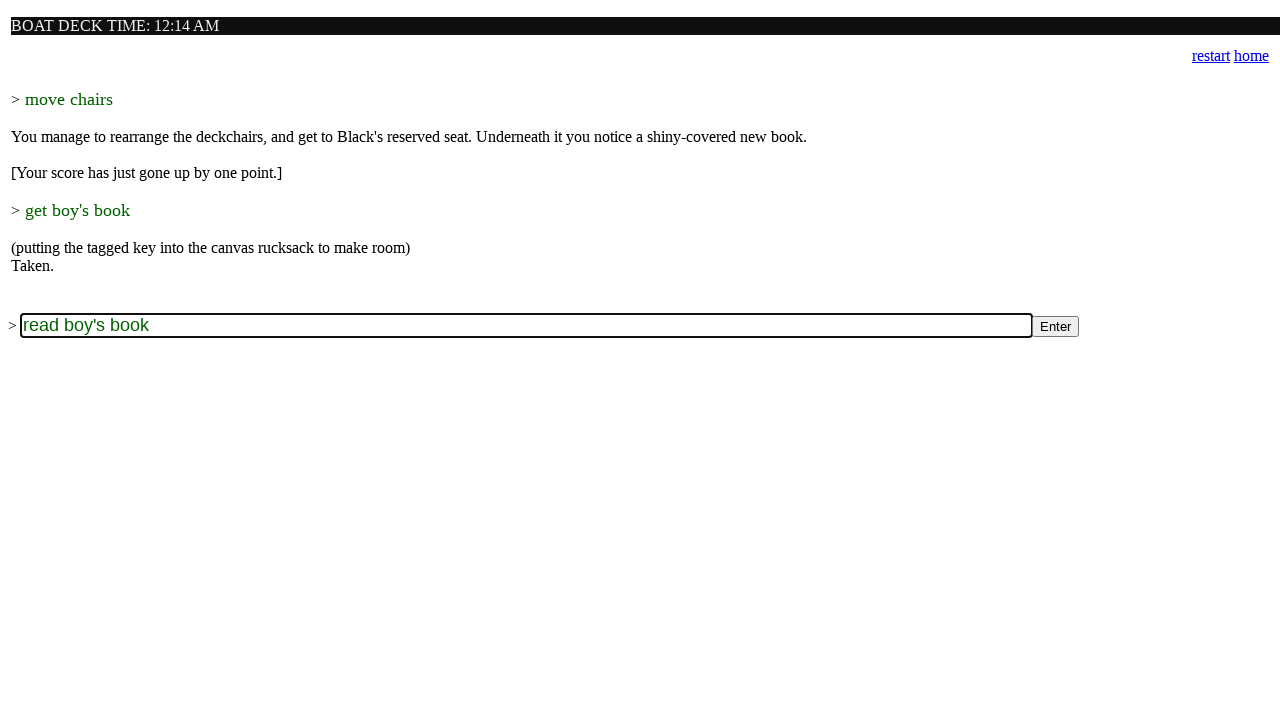

Pressed Enter to submit command: 'read boy's book' on input[name='a']
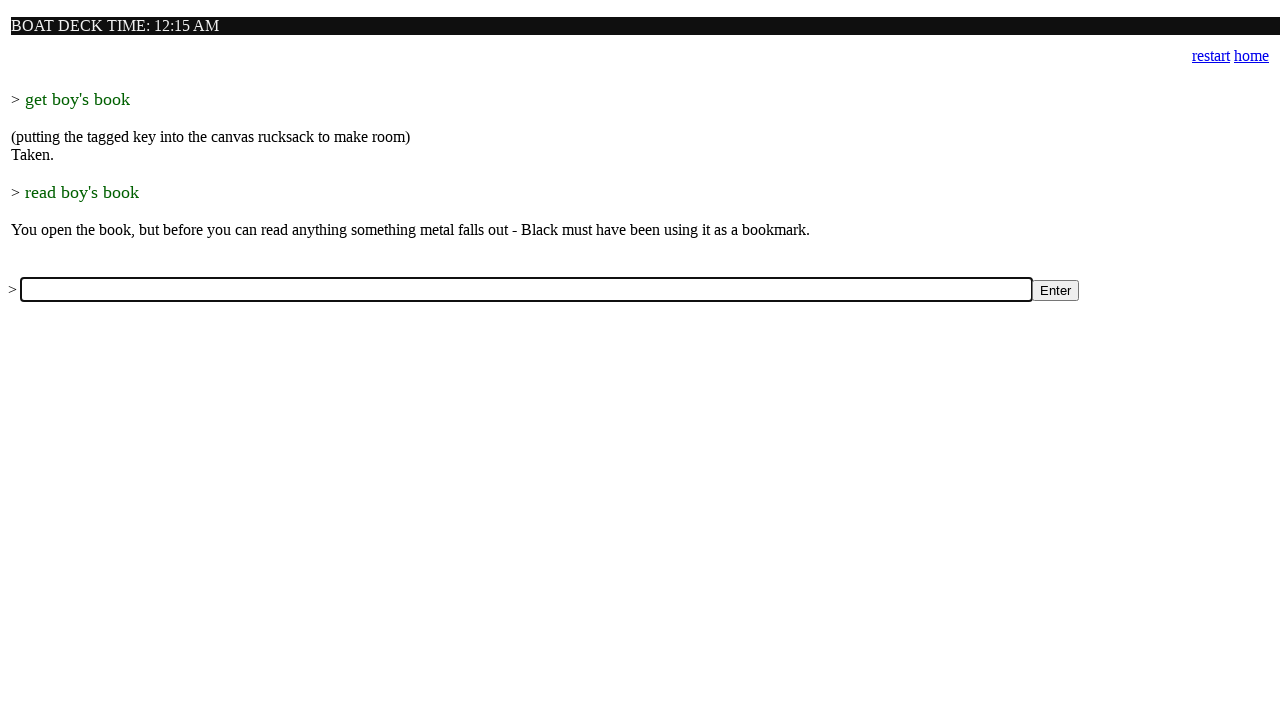

Waited for game to process command: 'read boy's book'
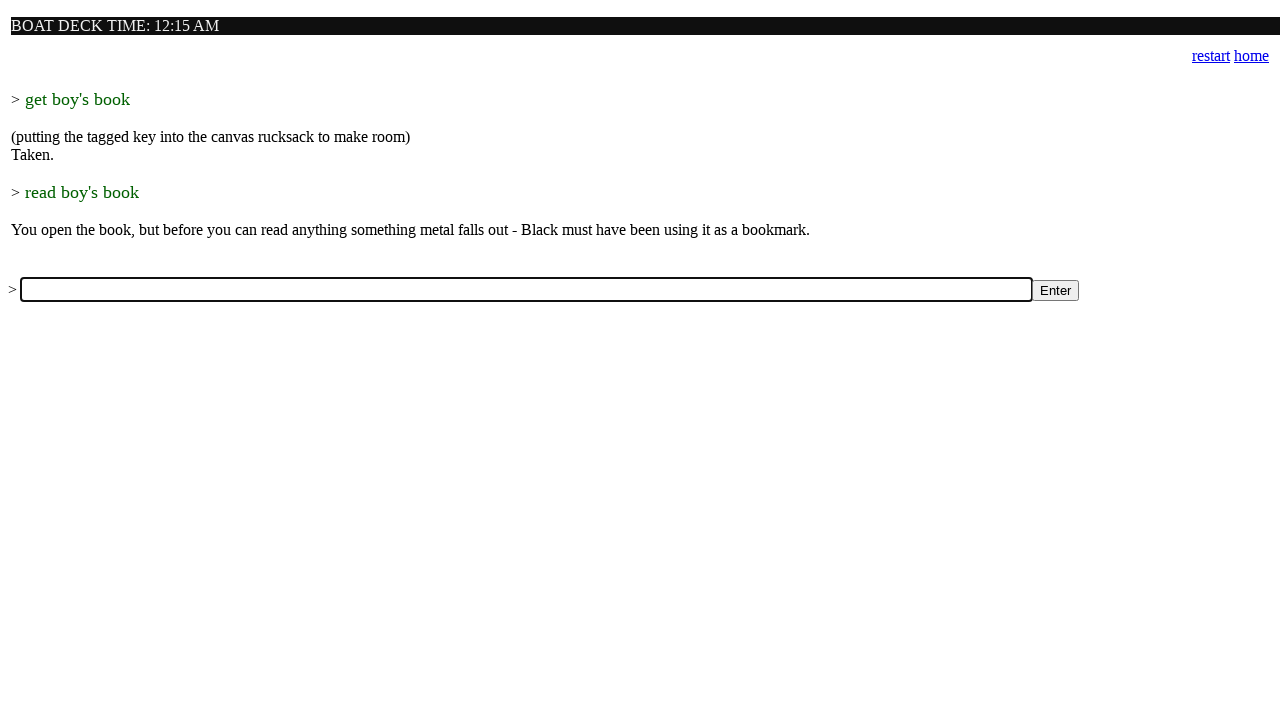

Filled input field with command: 'again' on input[name='a']
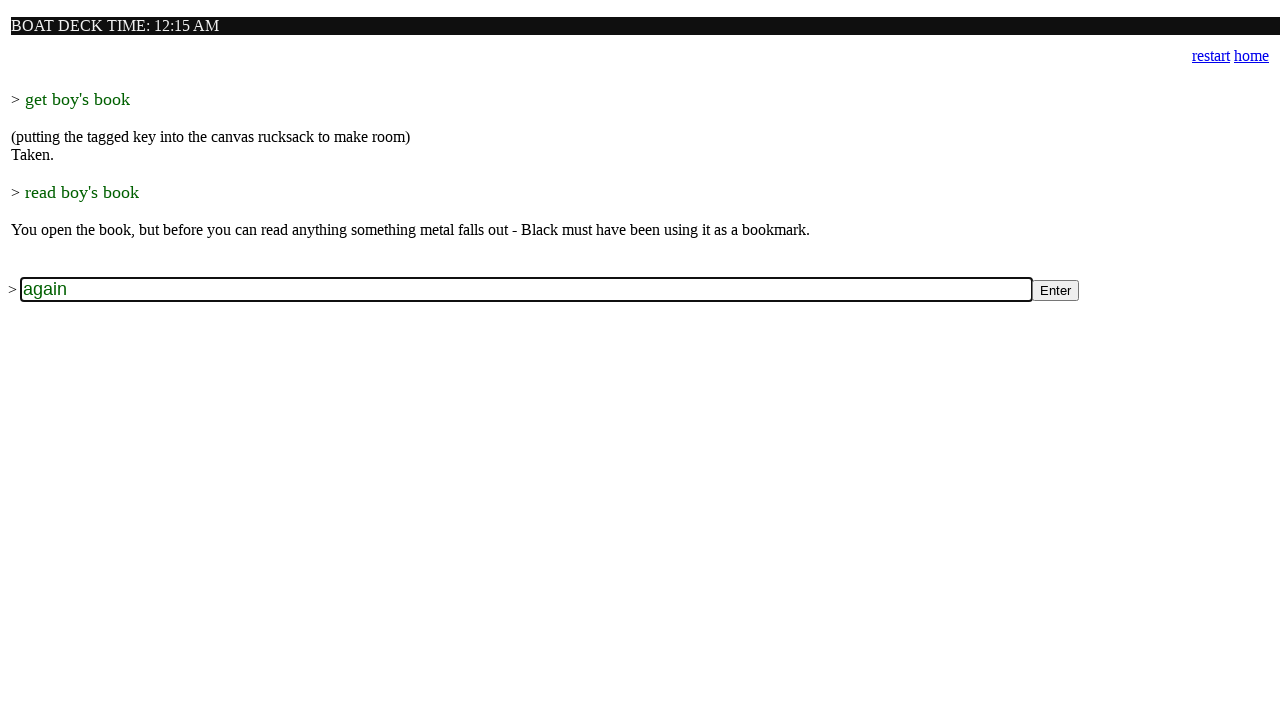

Pressed Enter to submit command: 'again' on input[name='a']
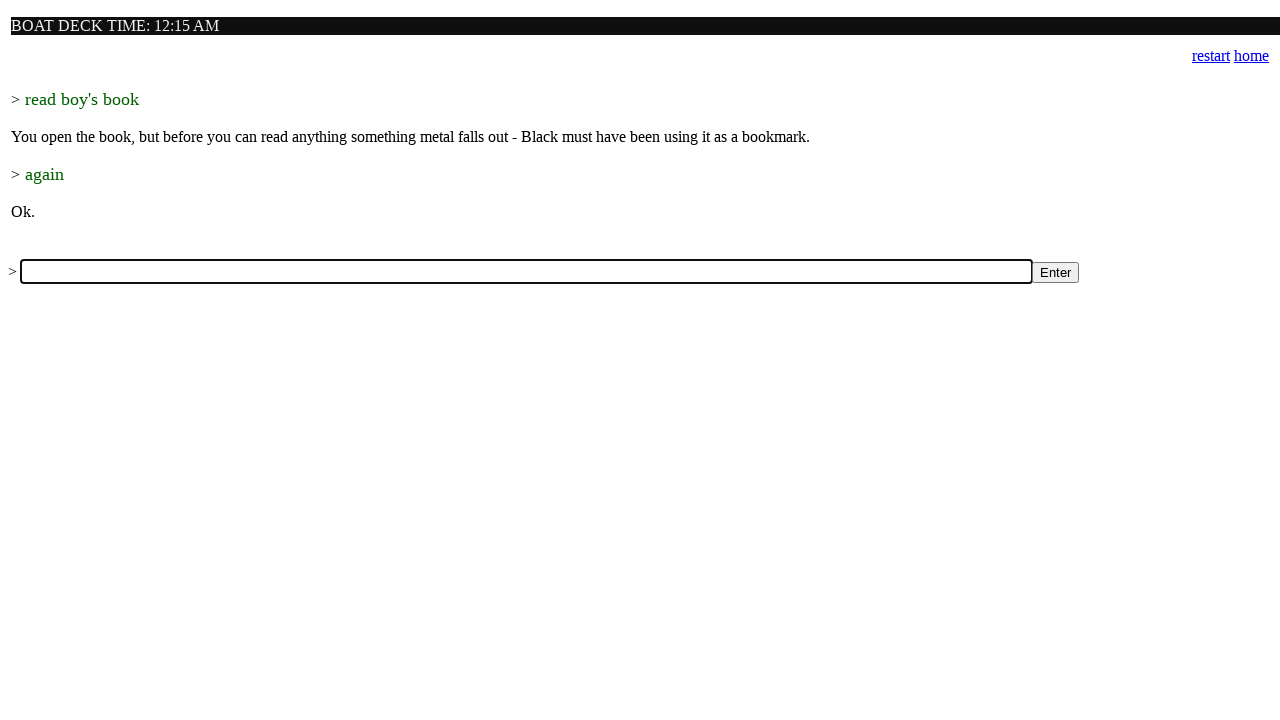

Waited for game to process command: 'again'
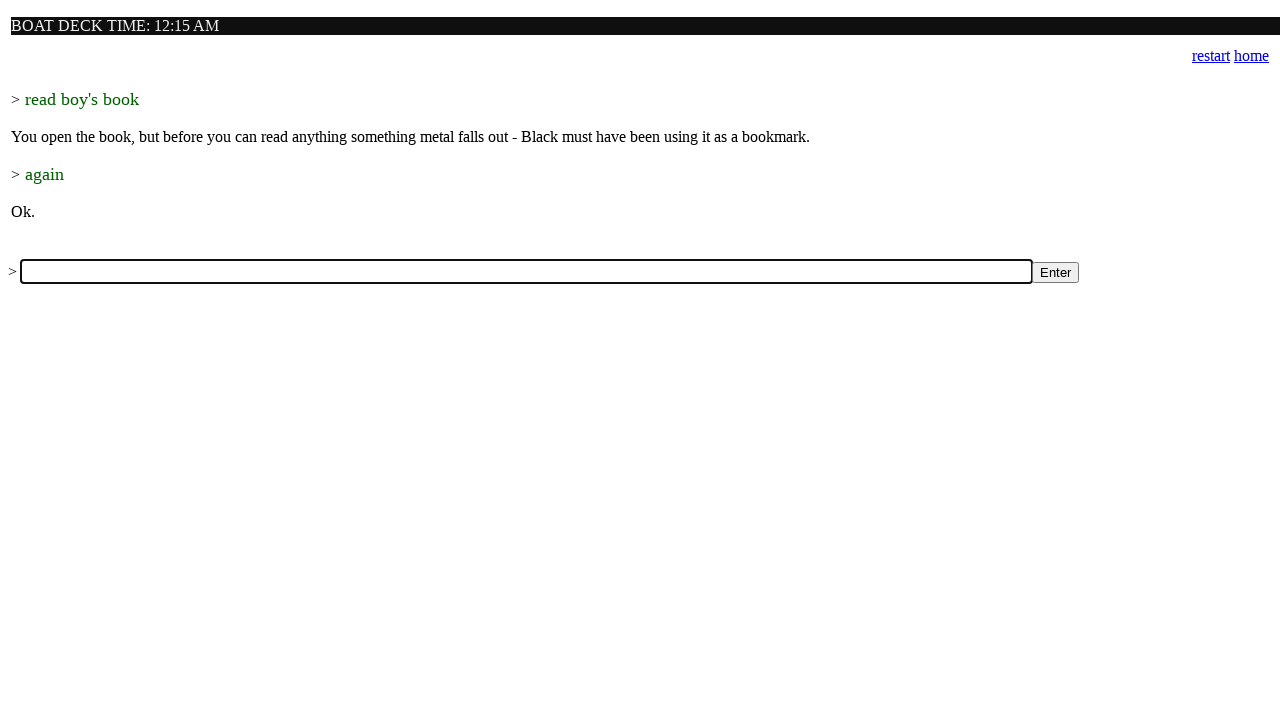

Filled input field with command: 'get key' on input[name='a']
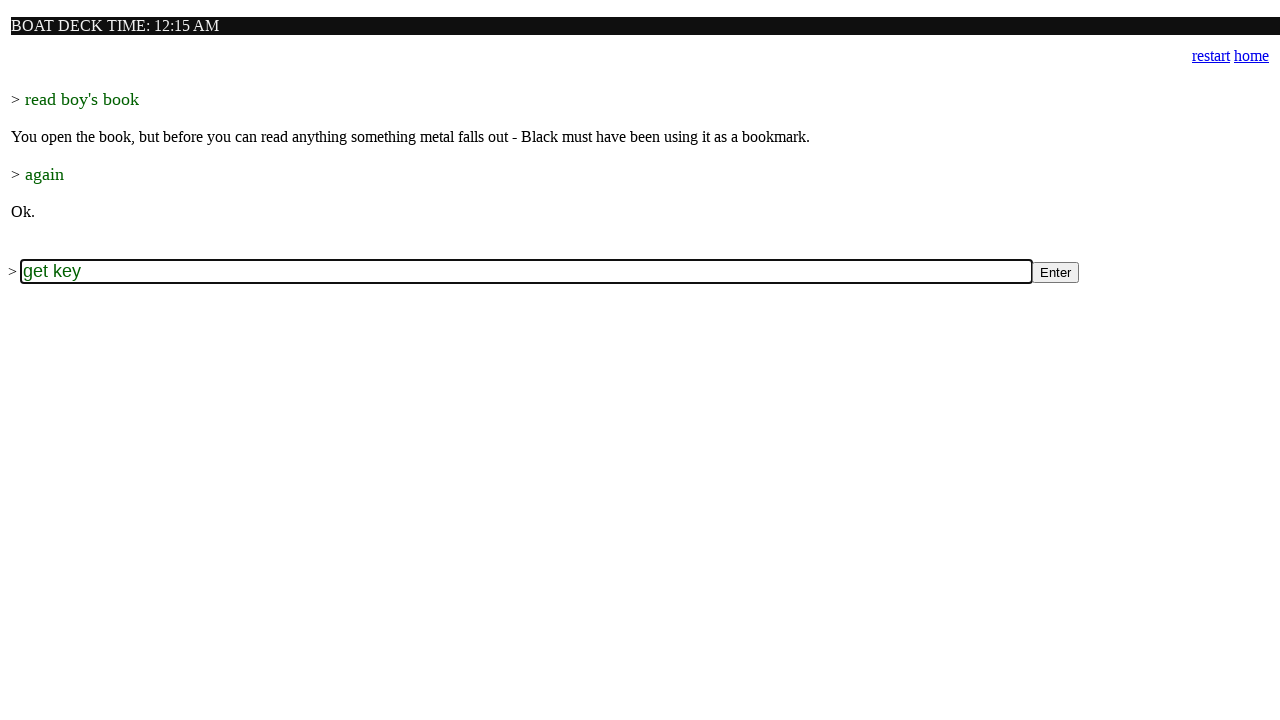

Pressed Enter to submit command: 'get key' on input[name='a']
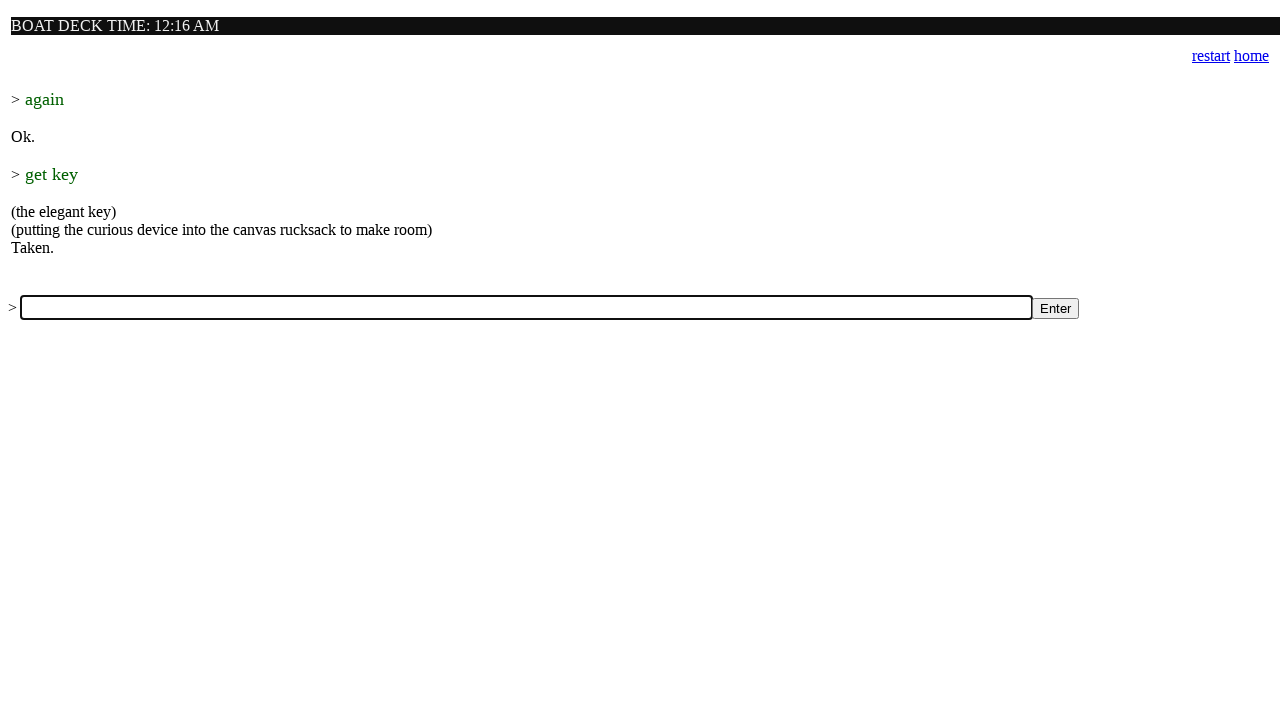

Waited for game to process command: 'get key'
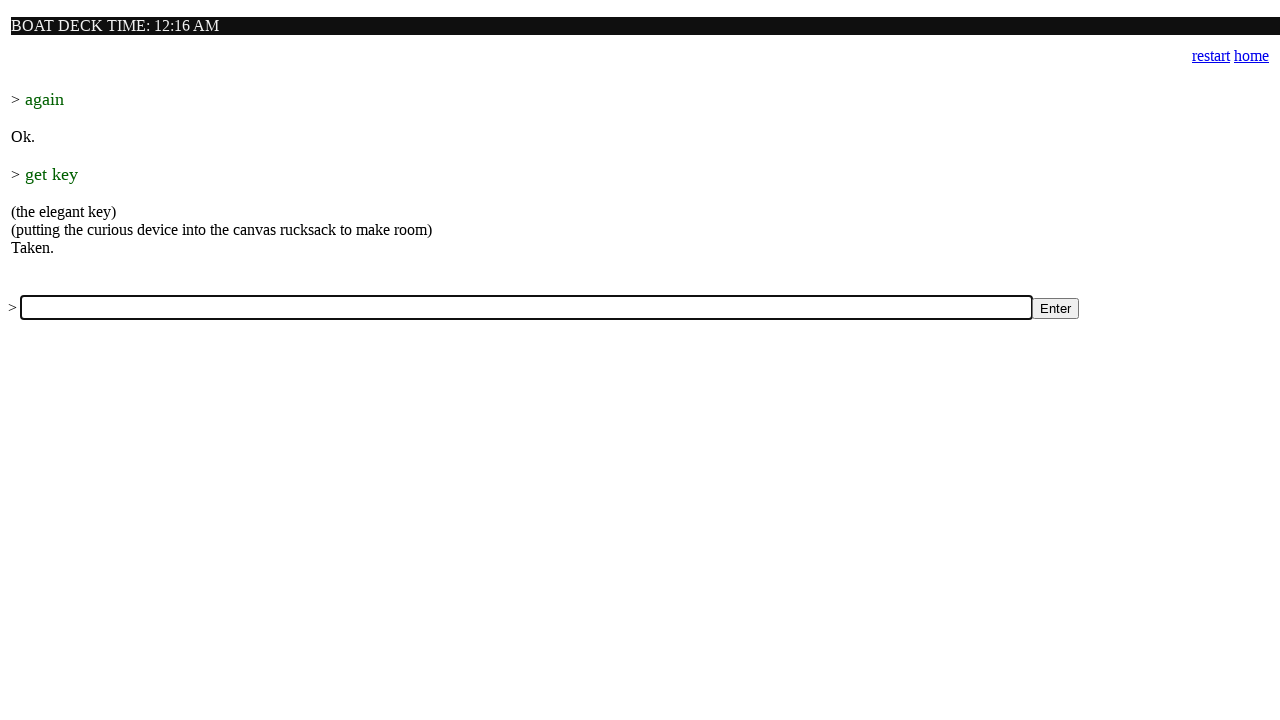

Filled input field with command: 'down' on input[name='a']
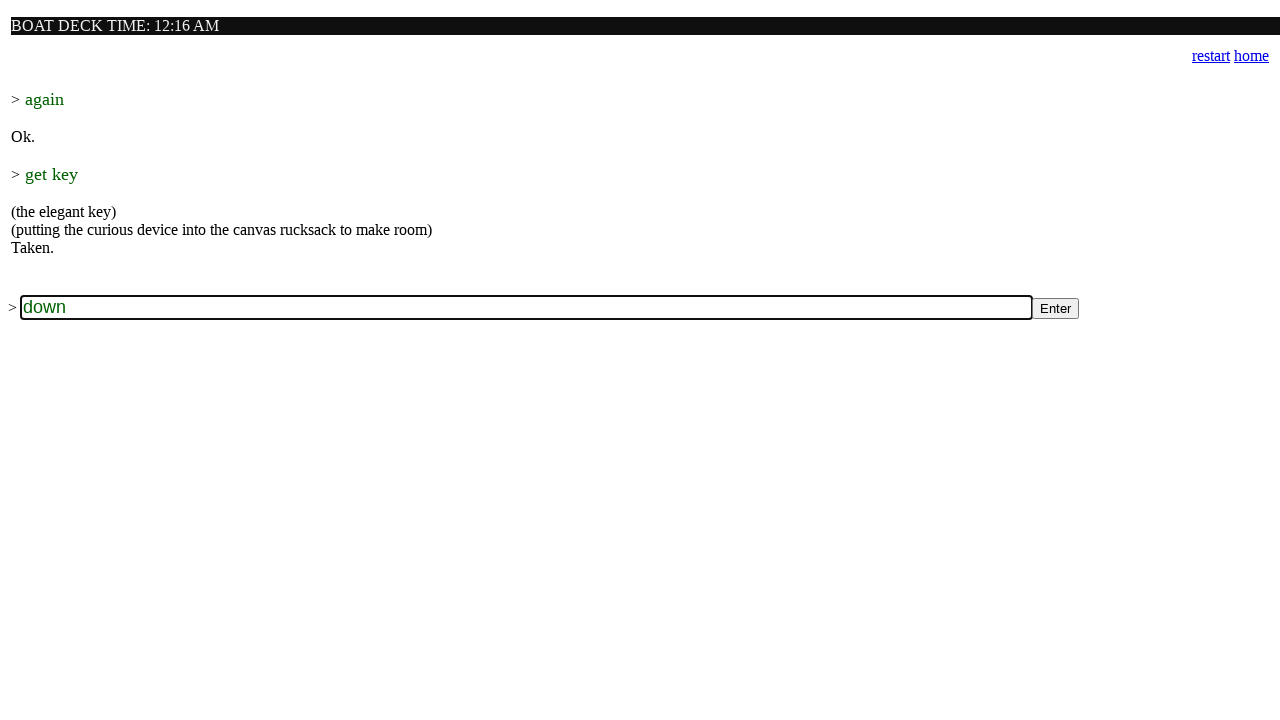

Pressed Enter to submit command: 'down' on input[name='a']
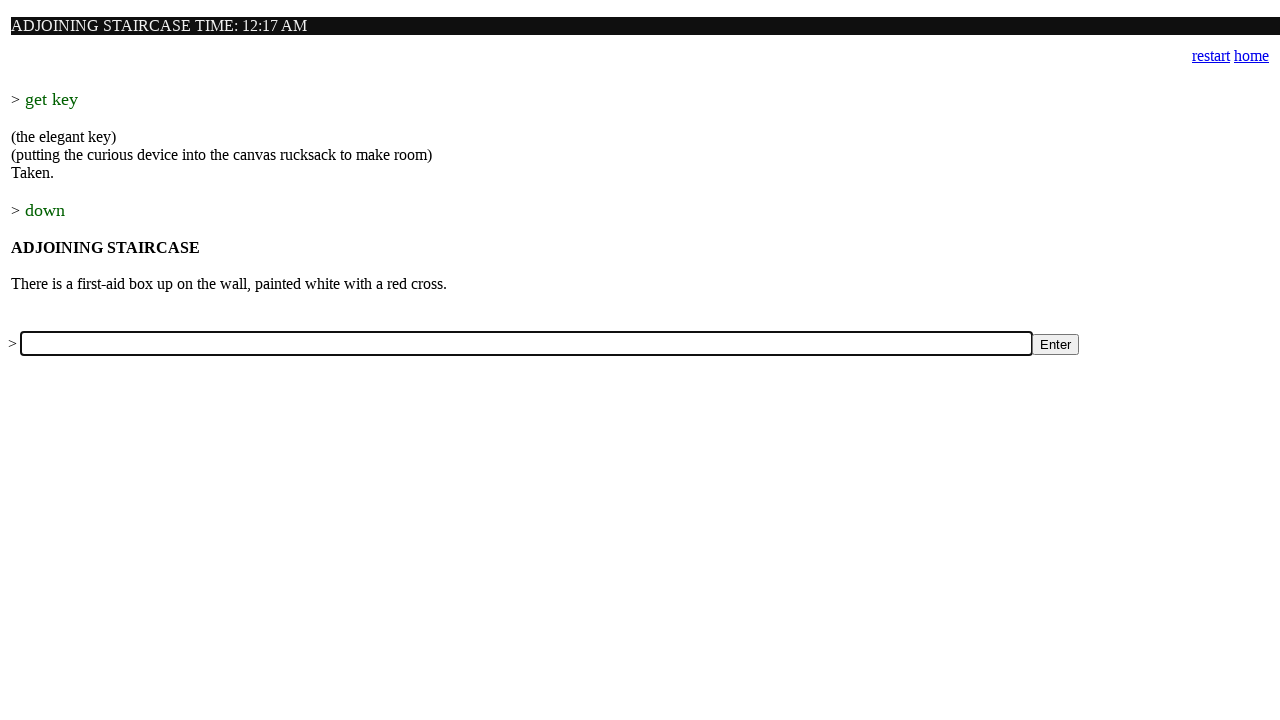

Waited for game to process command: 'down'
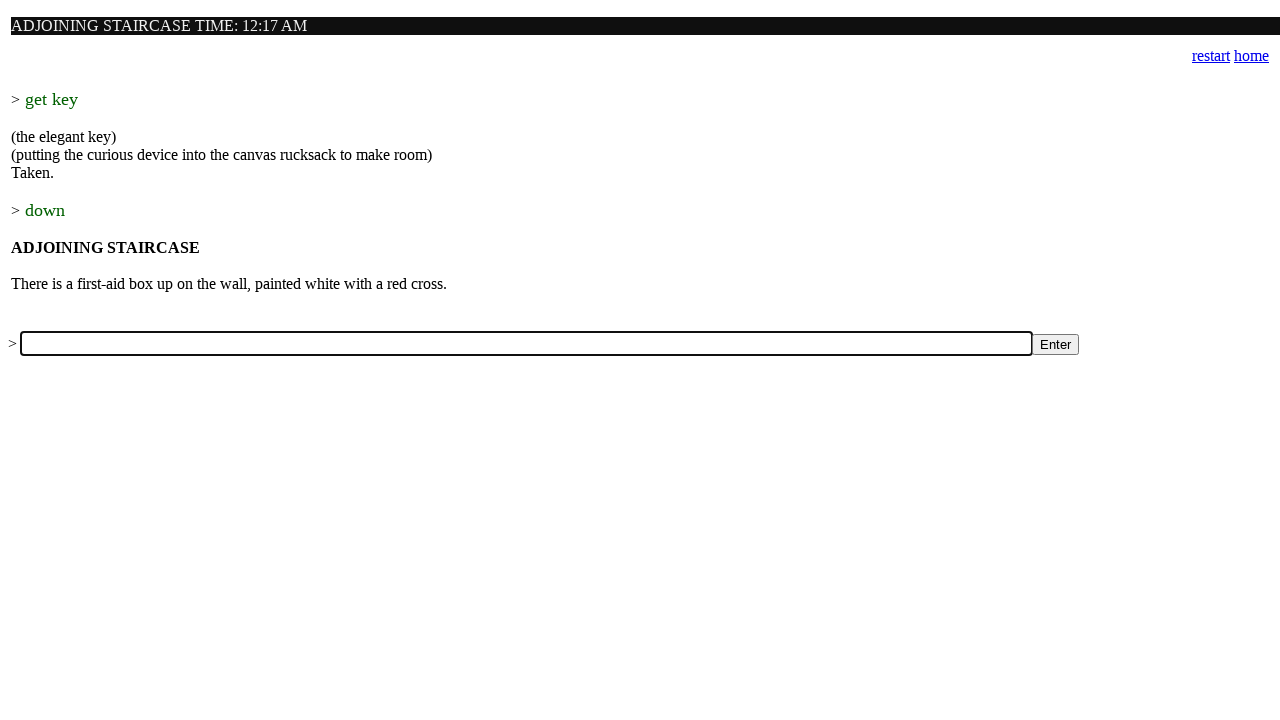

Filled input field with command: 'south' on input[name='a']
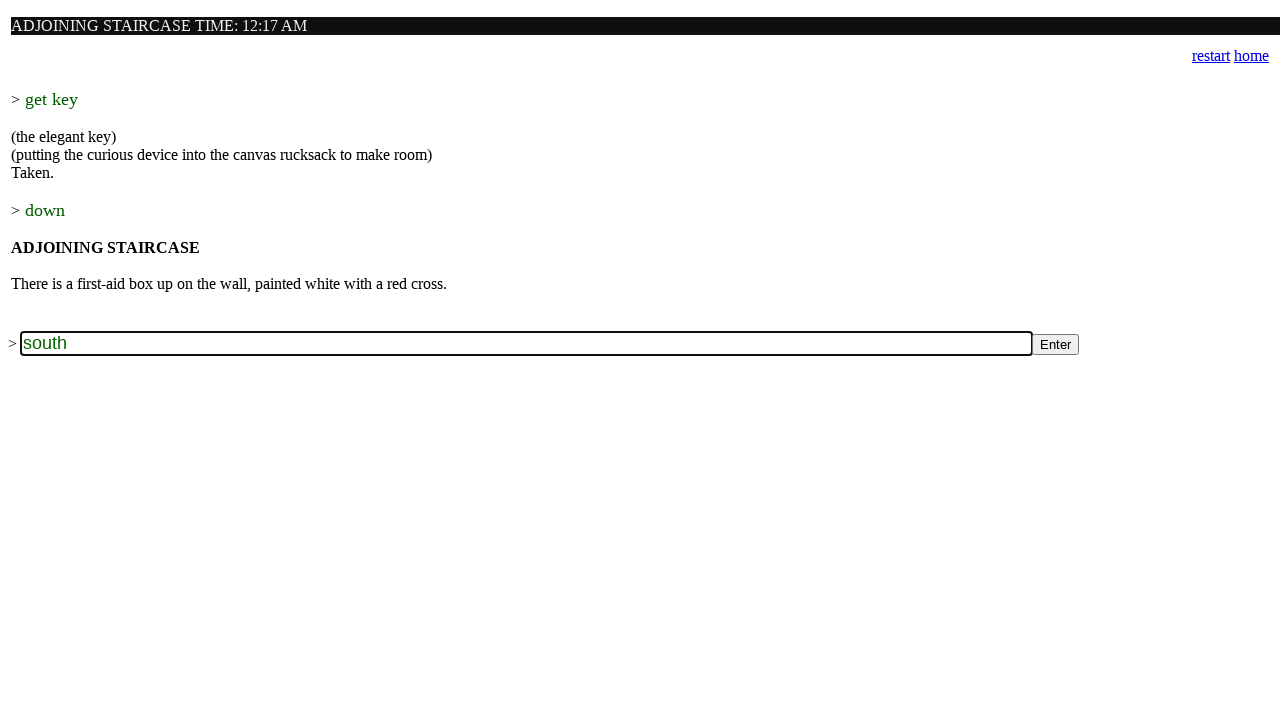

Pressed Enter to submit command: 'south' on input[name='a']
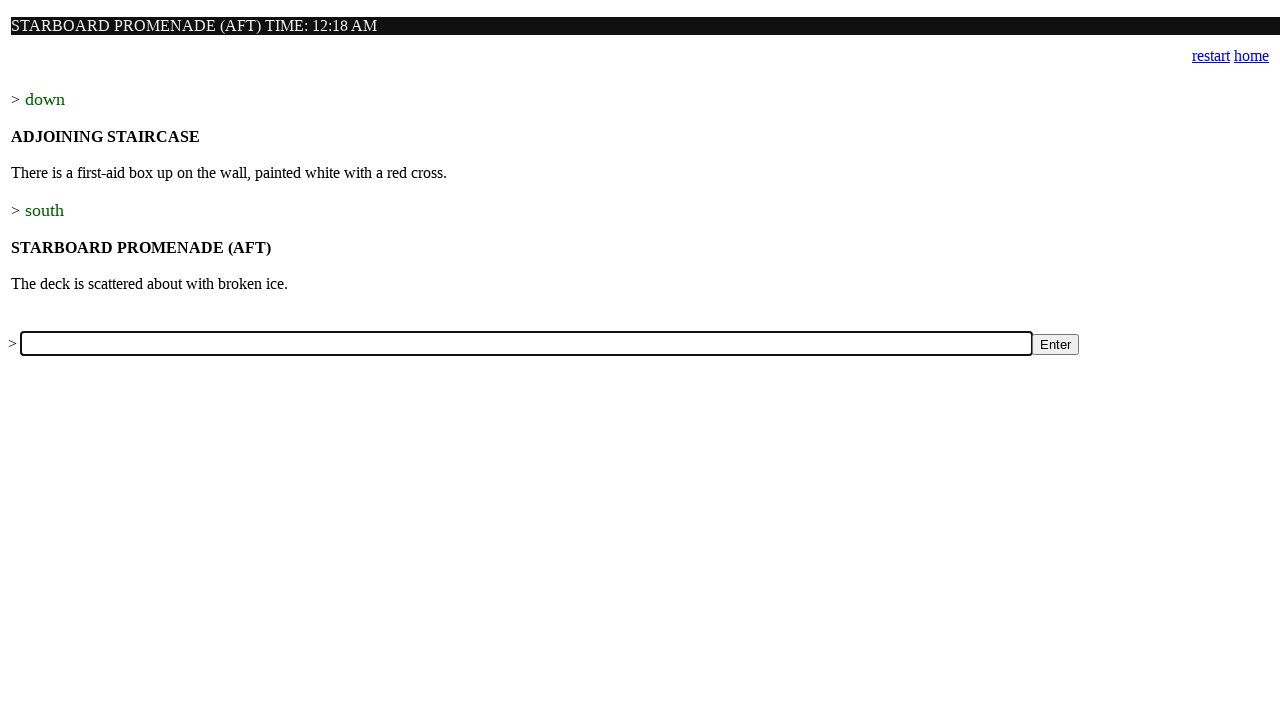

Waited for game to process command: 'south'
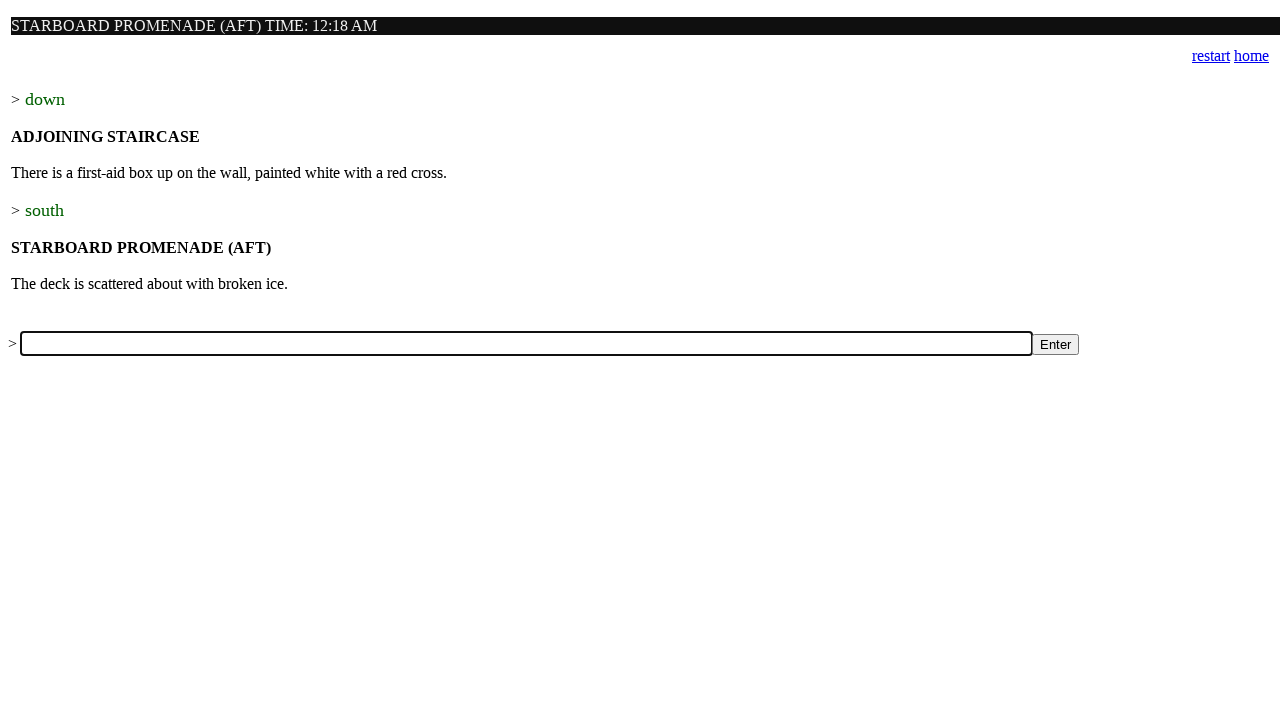

Filled input field with command: 'east' on input[name='a']
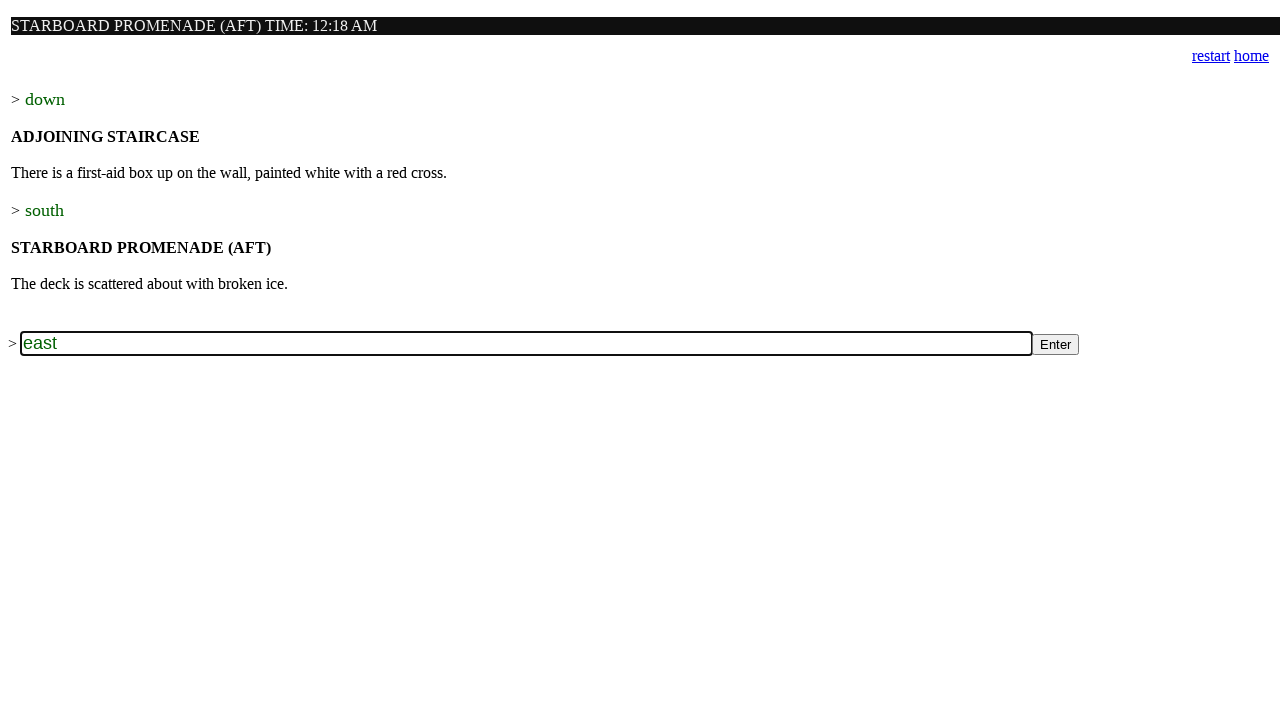

Pressed Enter to submit command: 'east' on input[name='a']
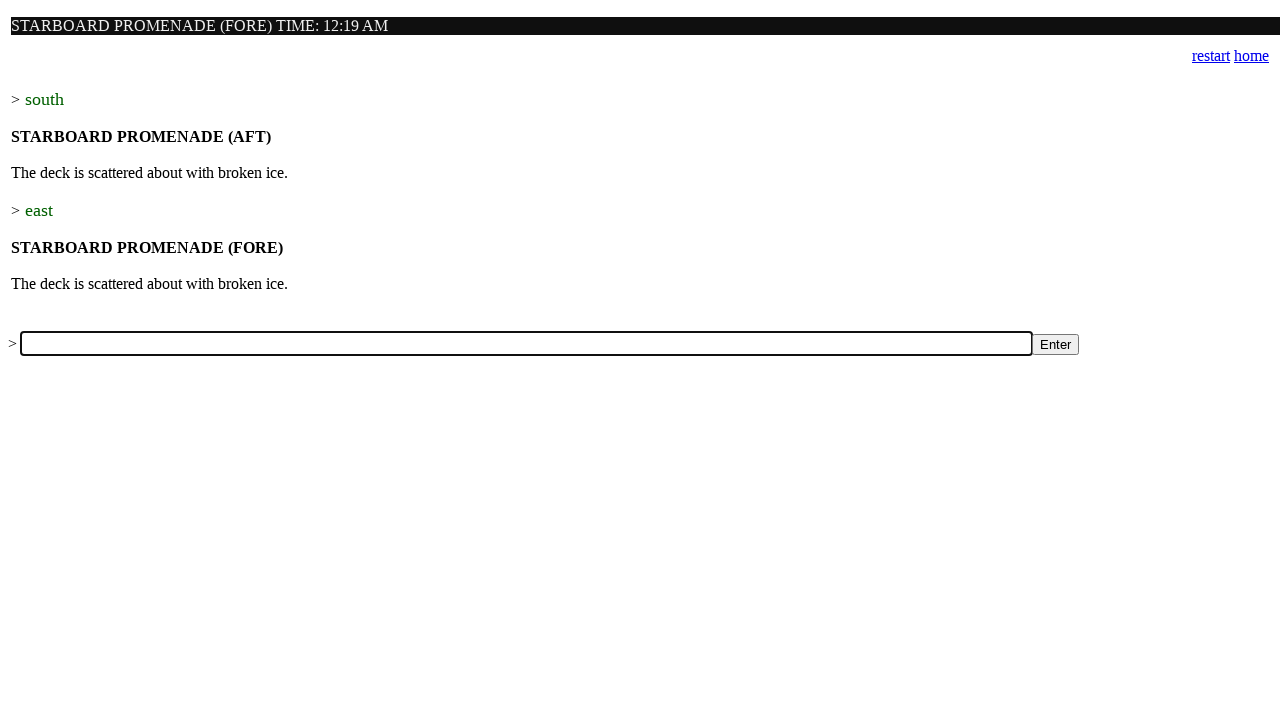

Waited for game to process command: 'east'
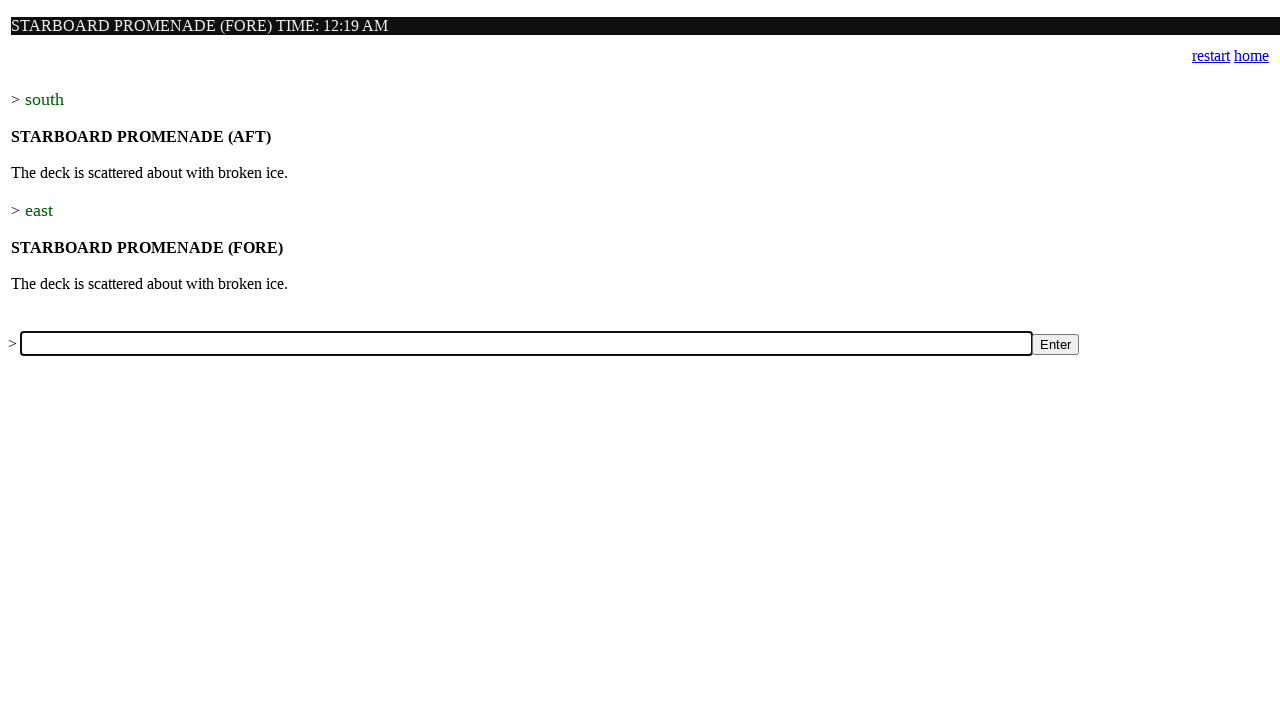

Filled input field with command: 'north' on input[name='a']
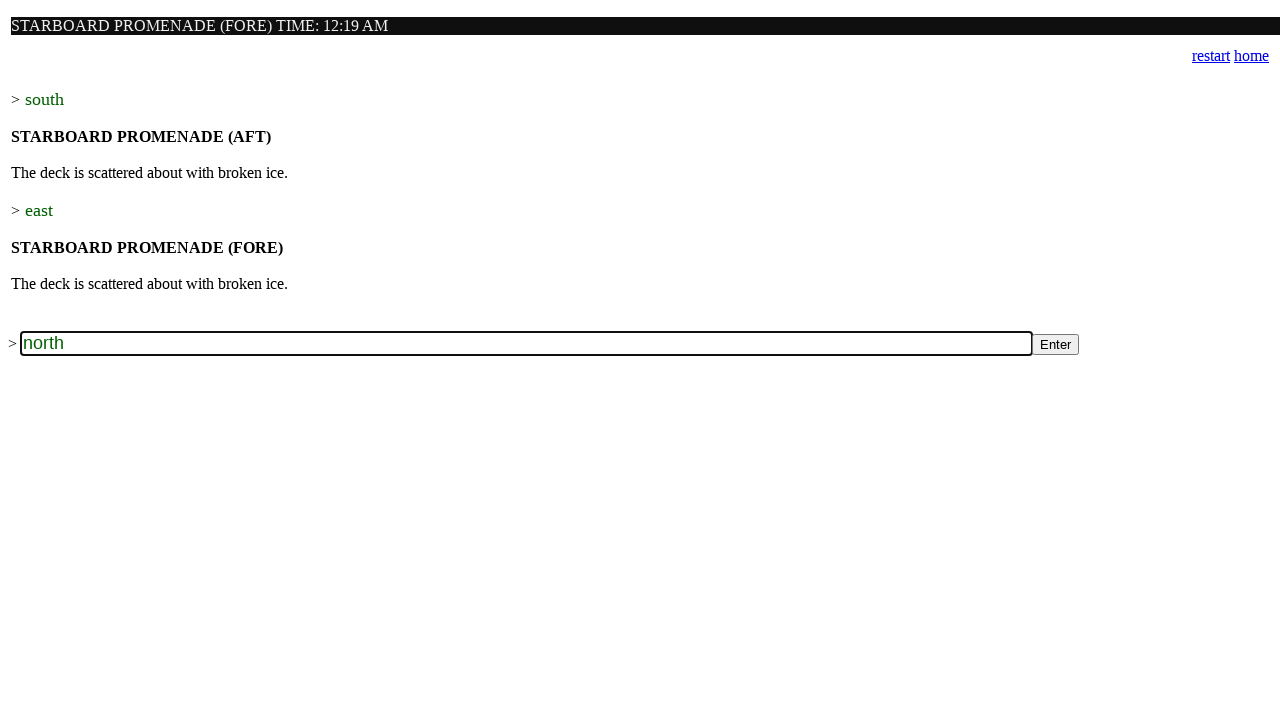

Pressed Enter to submit command: 'north' on input[name='a']
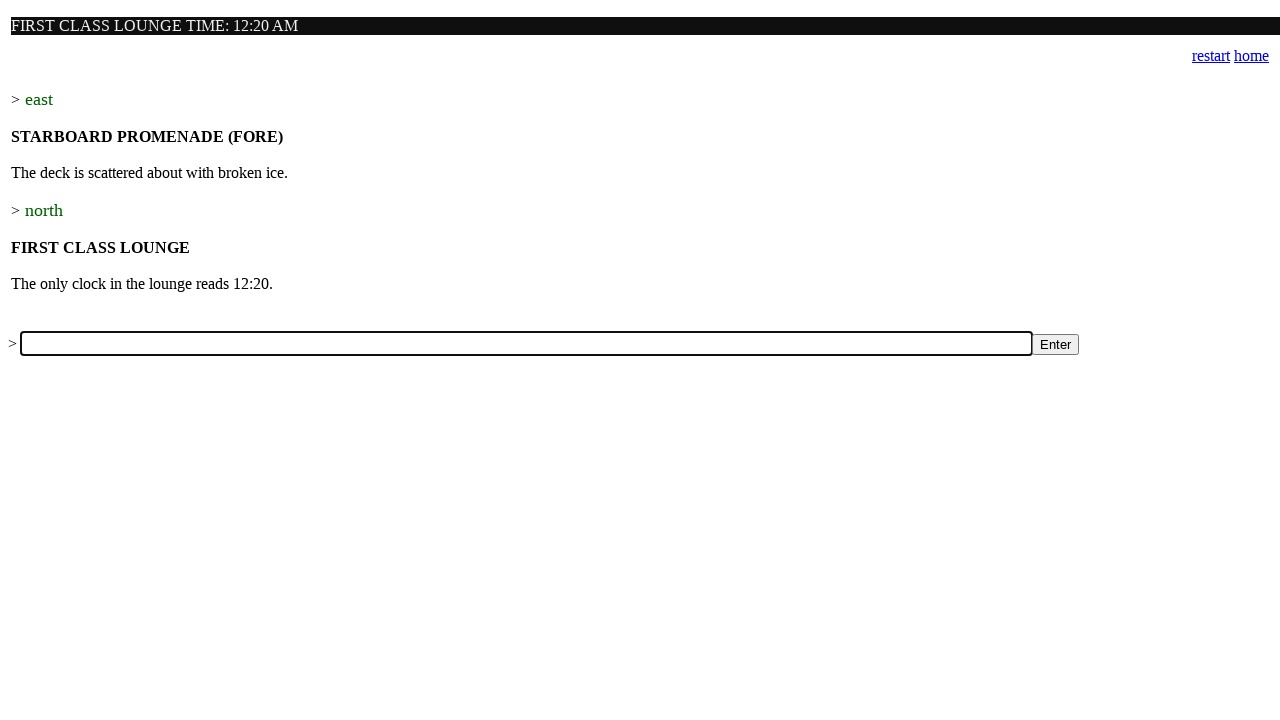

Waited for game to process command: 'north'
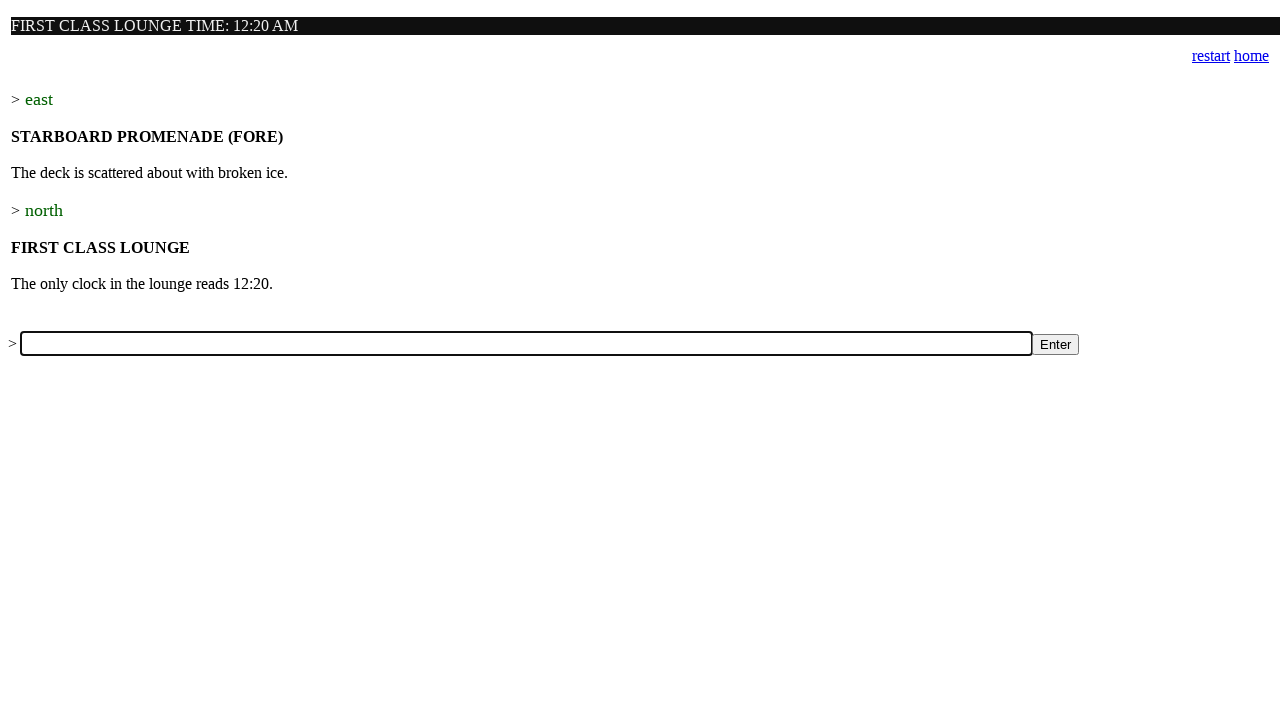

Filled input field with command: 'east' on input[name='a']
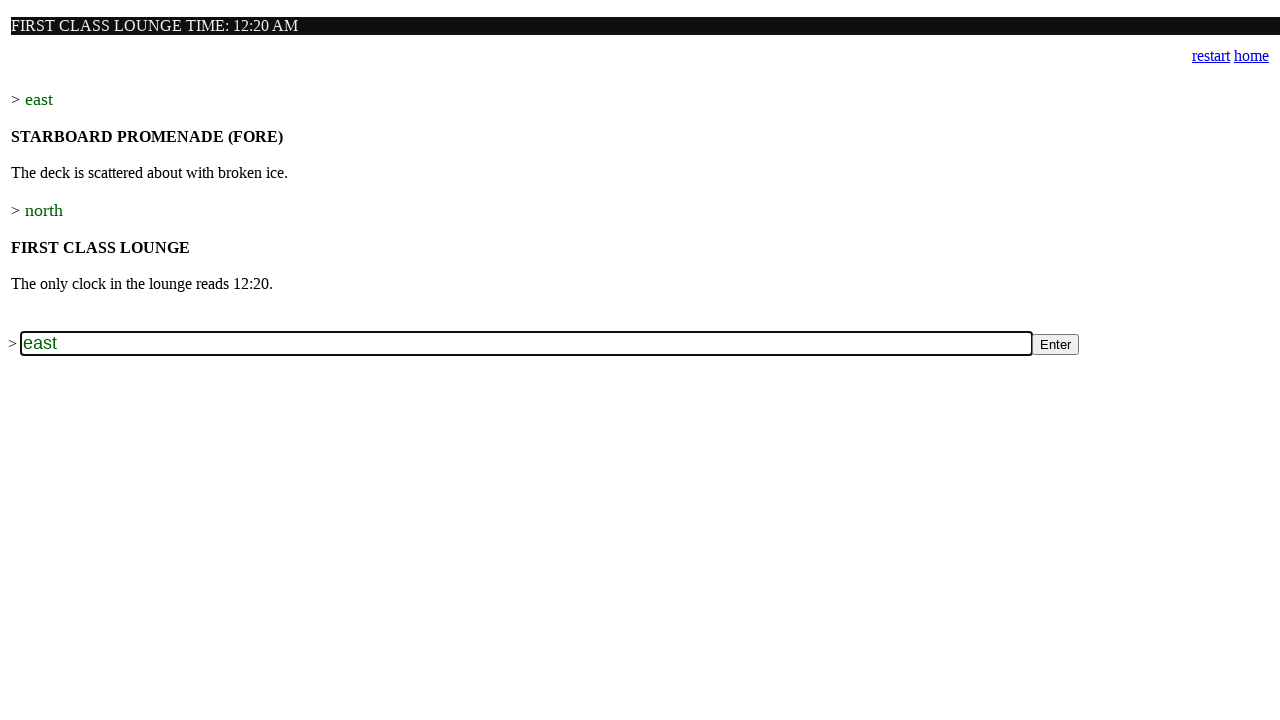

Pressed Enter to submit command: 'east' on input[name='a']
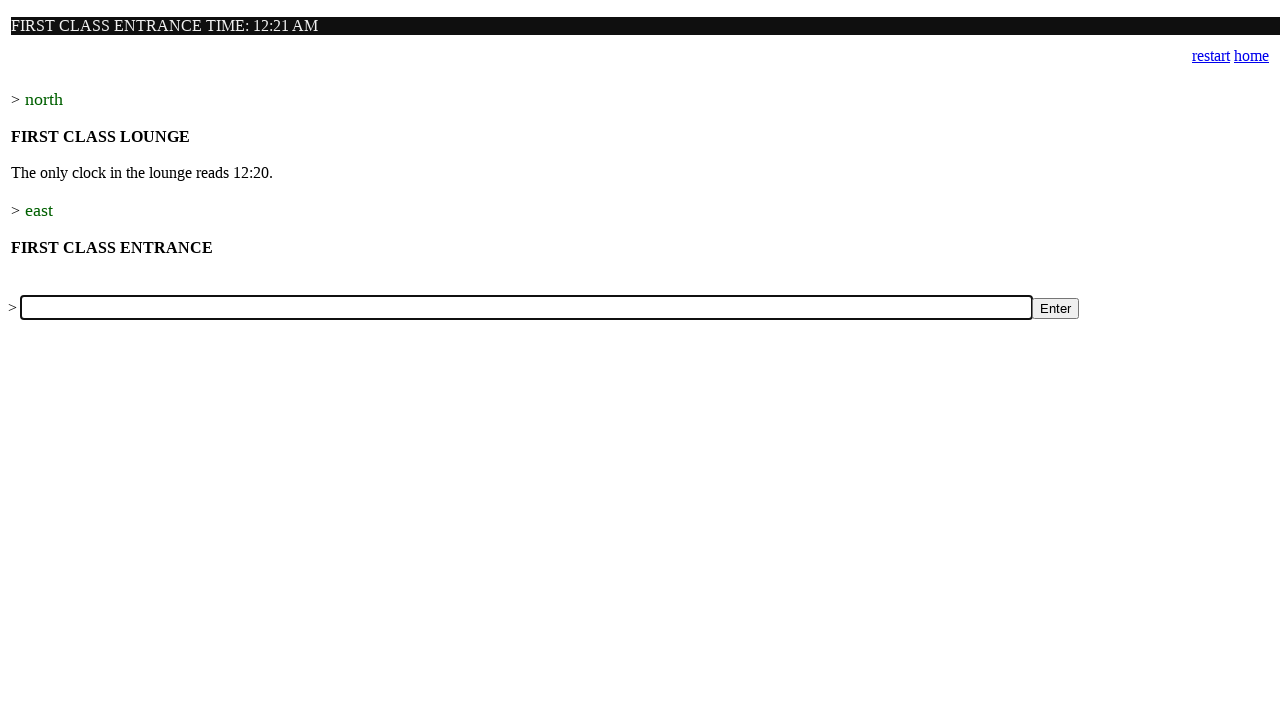

Waited for game to process command: 'east'
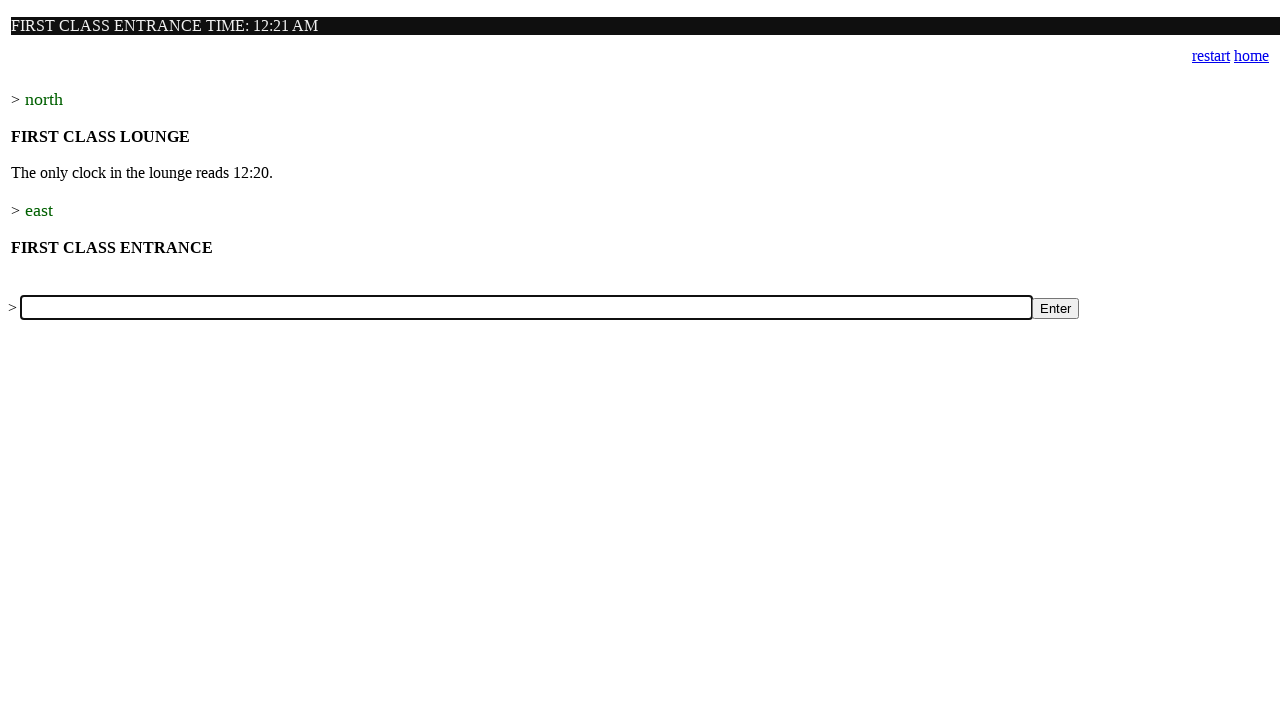

Filled input field with command: 'remove jacket' on input[name='a']
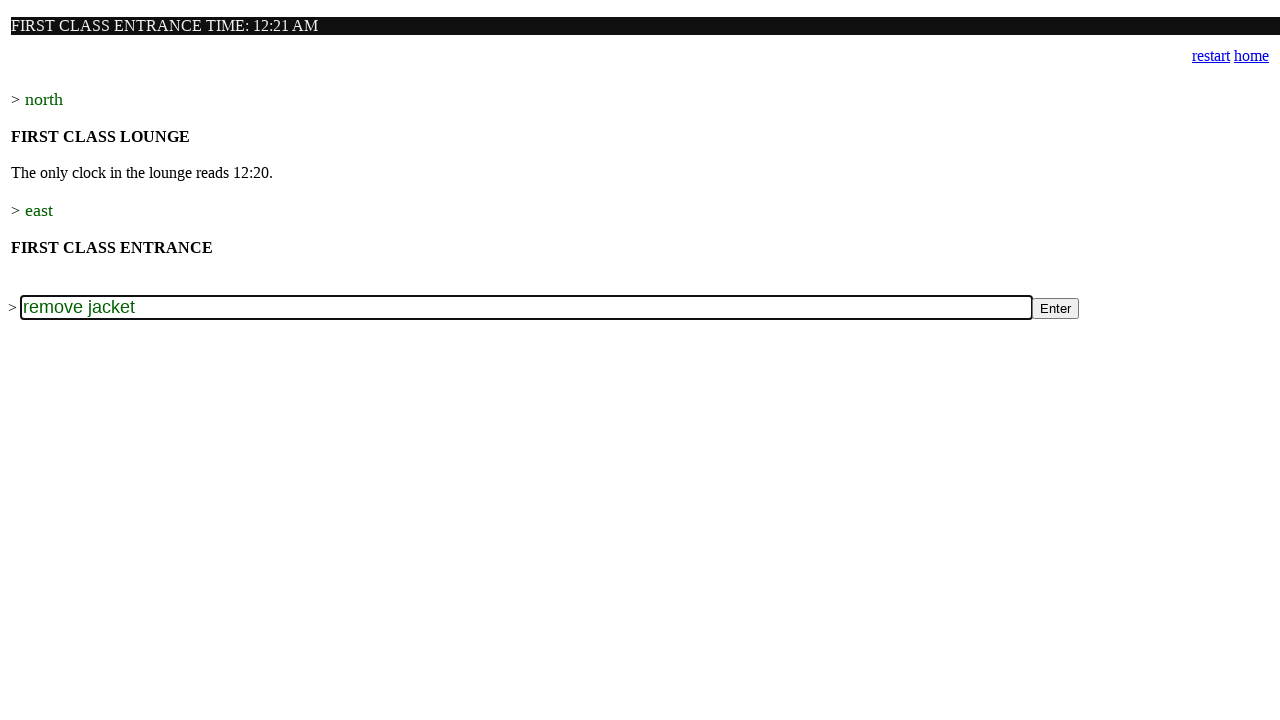

Pressed Enter to submit command: 'remove jacket' on input[name='a']
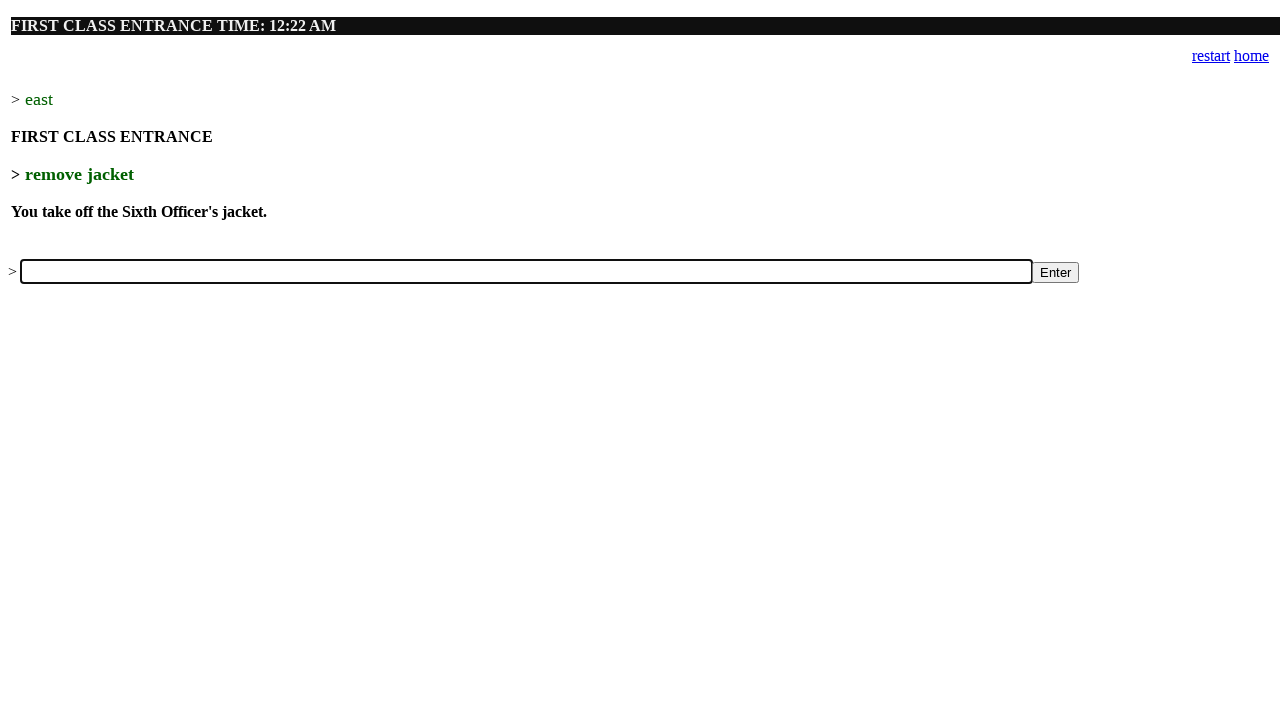

Waited for game to process command: 'remove jacket'
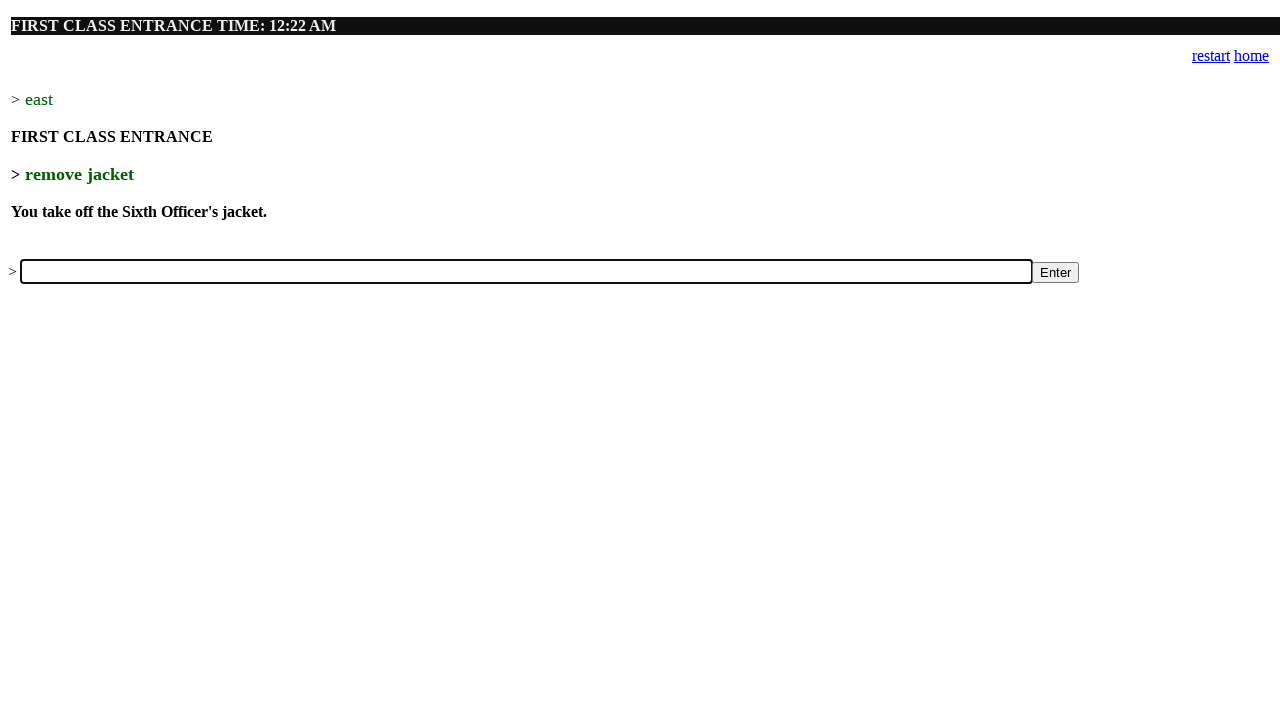

Filled input field with command: 'east' on input[name='a']
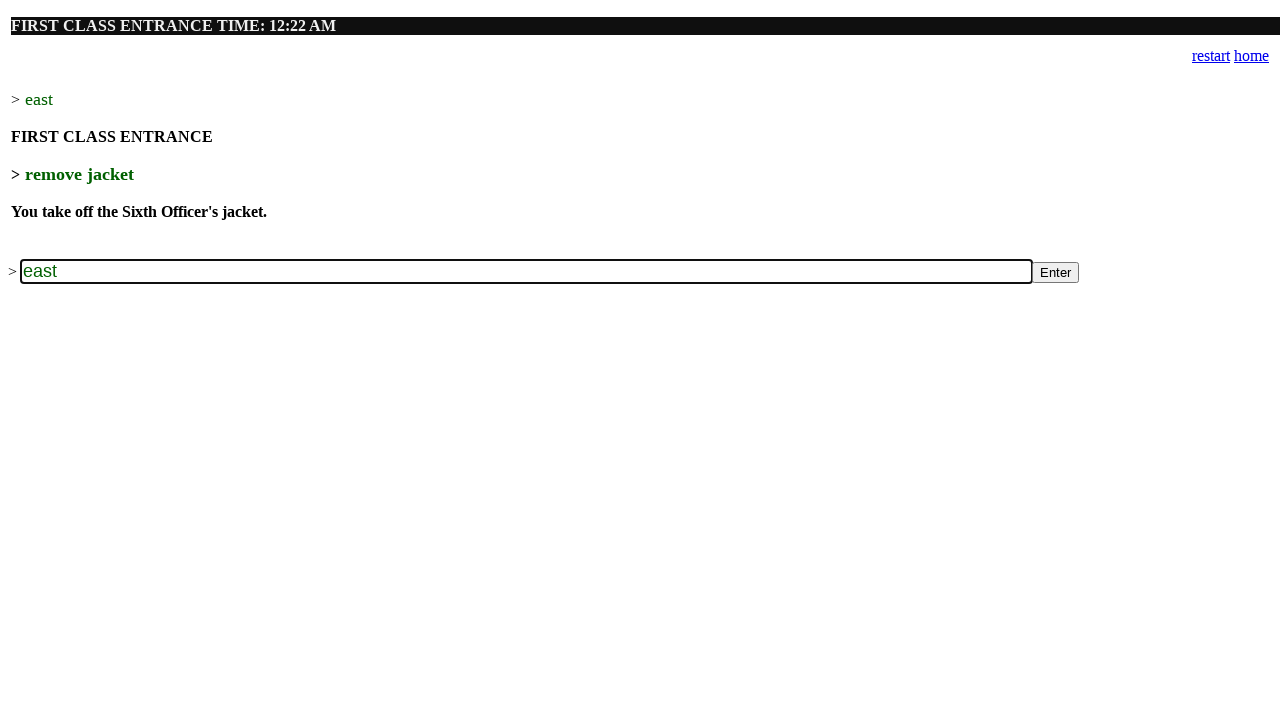

Pressed Enter to submit command: 'east' on input[name='a']
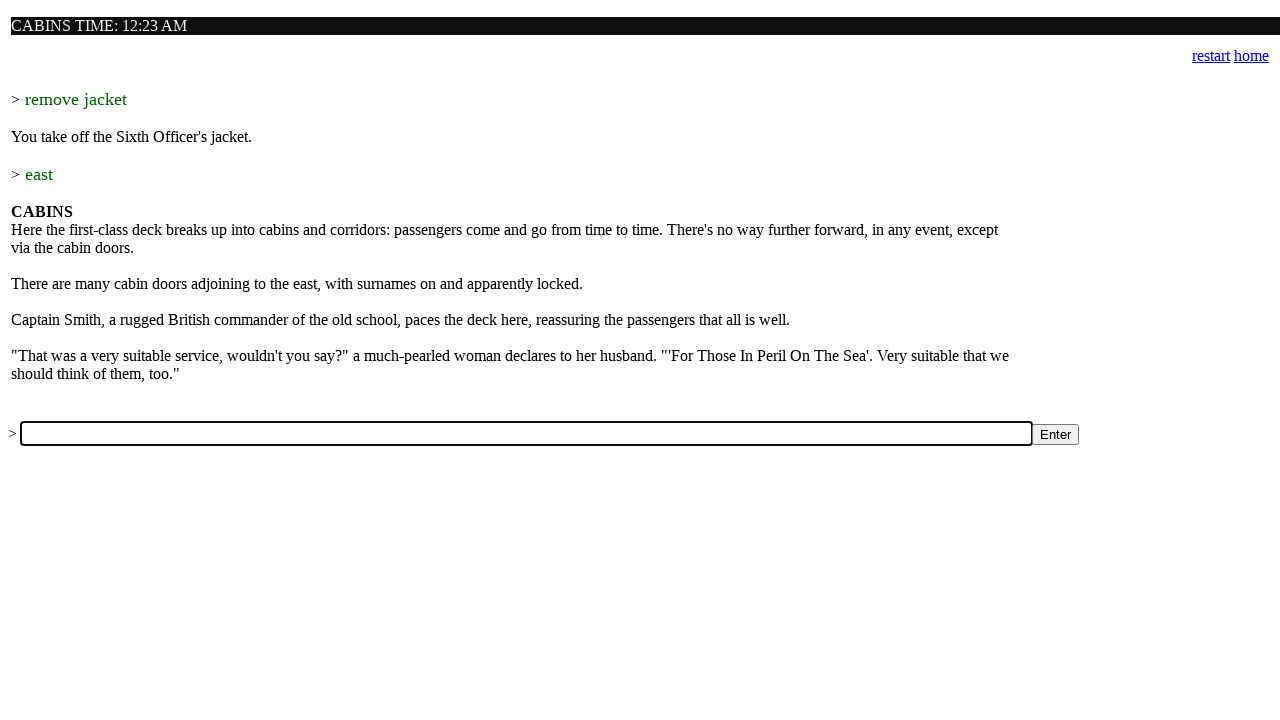

Waited for game to process command: 'east'
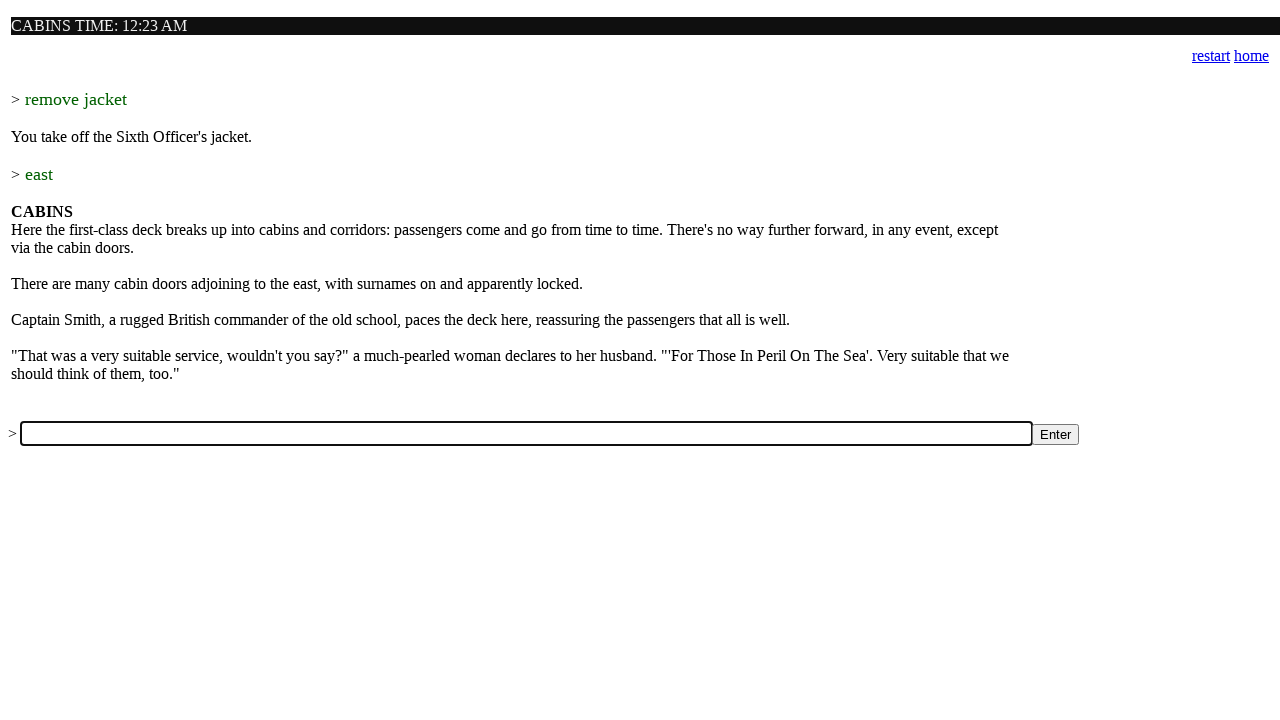

Filled input field with command: 'say hello to captain smith' on input[name='a']
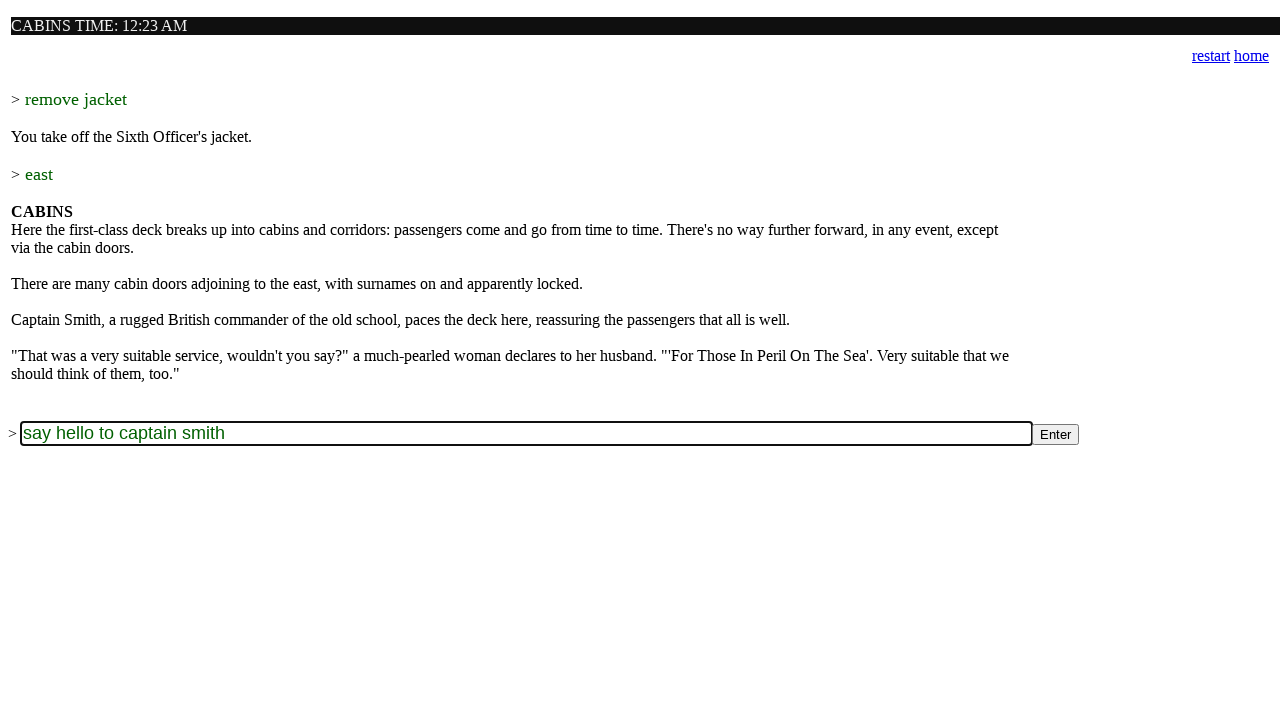

Pressed Enter to submit command: 'say hello to captain smith' on input[name='a']
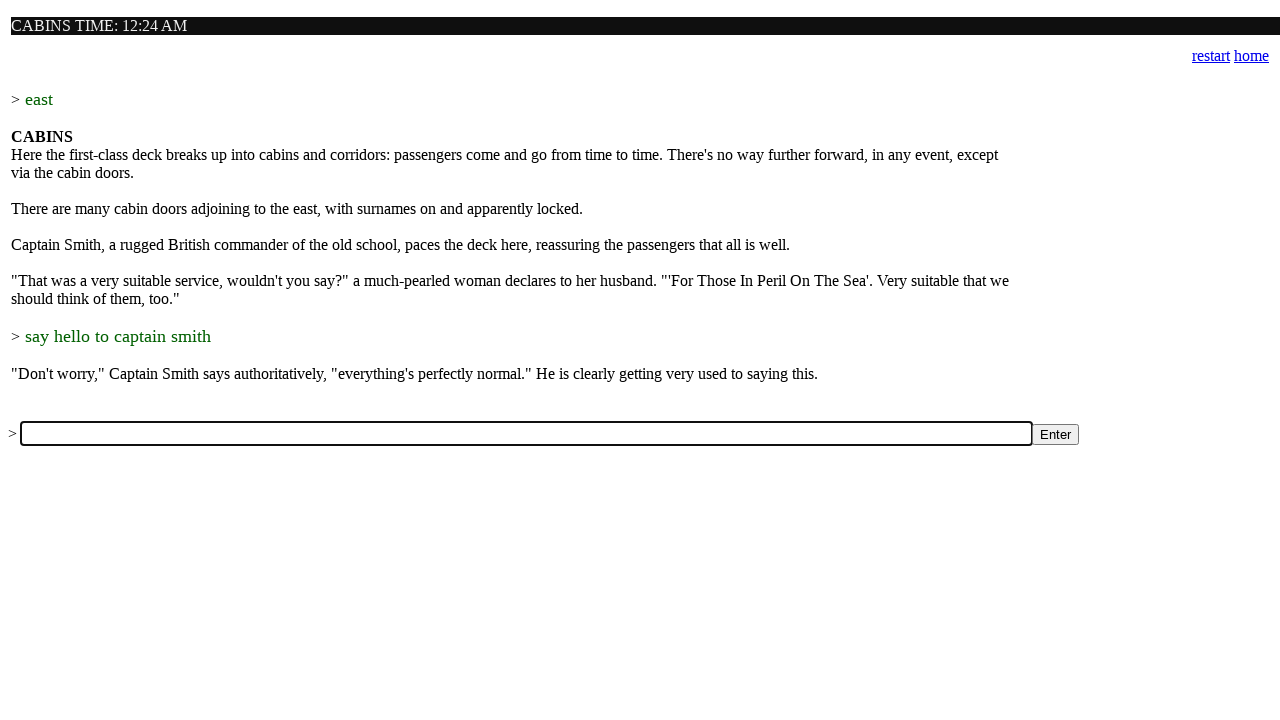

Waited for game to process command: 'say hello to captain smith'
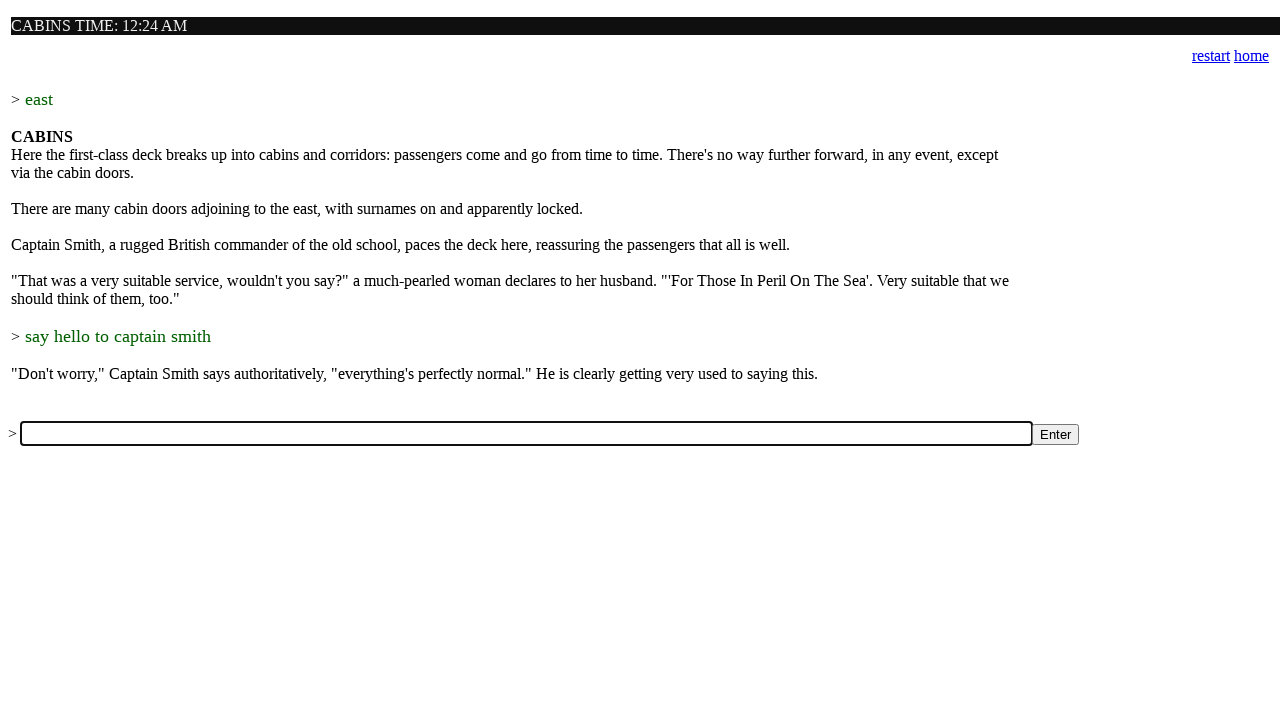

Filled input field with command: 'ask captain smith about titanic' on input[name='a']
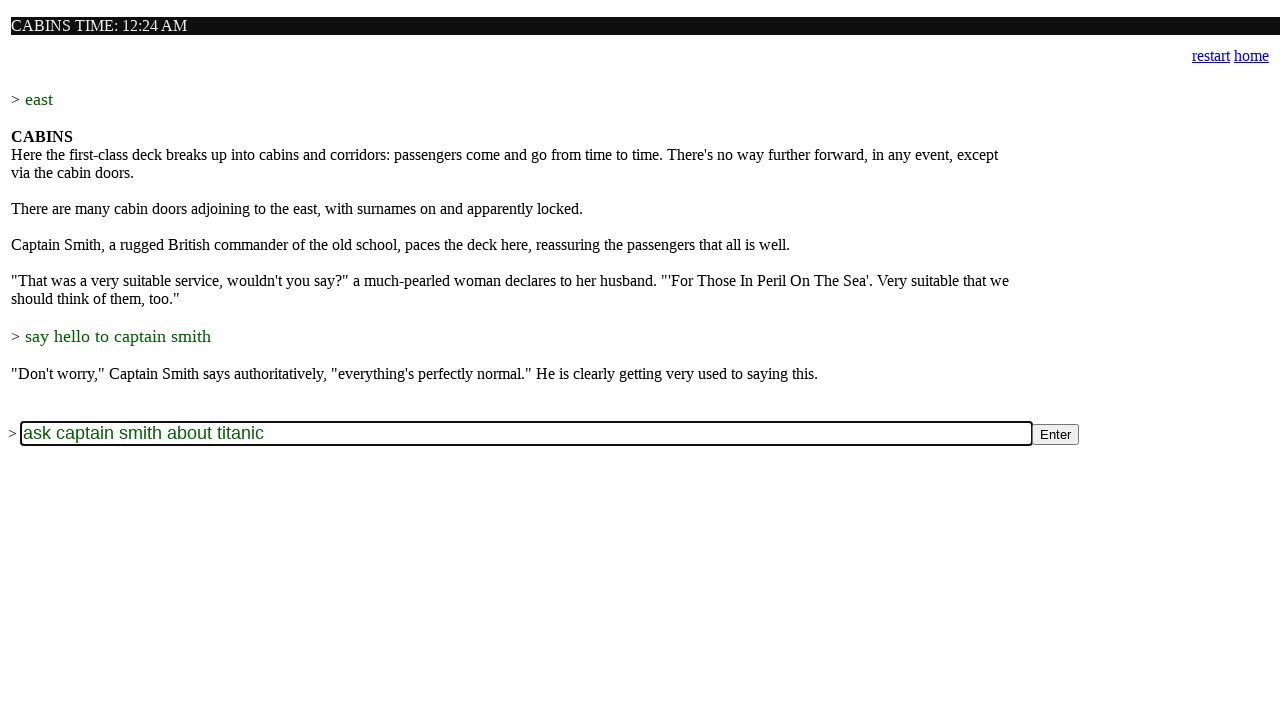

Pressed Enter to submit command: 'ask captain smith about titanic' on input[name='a']
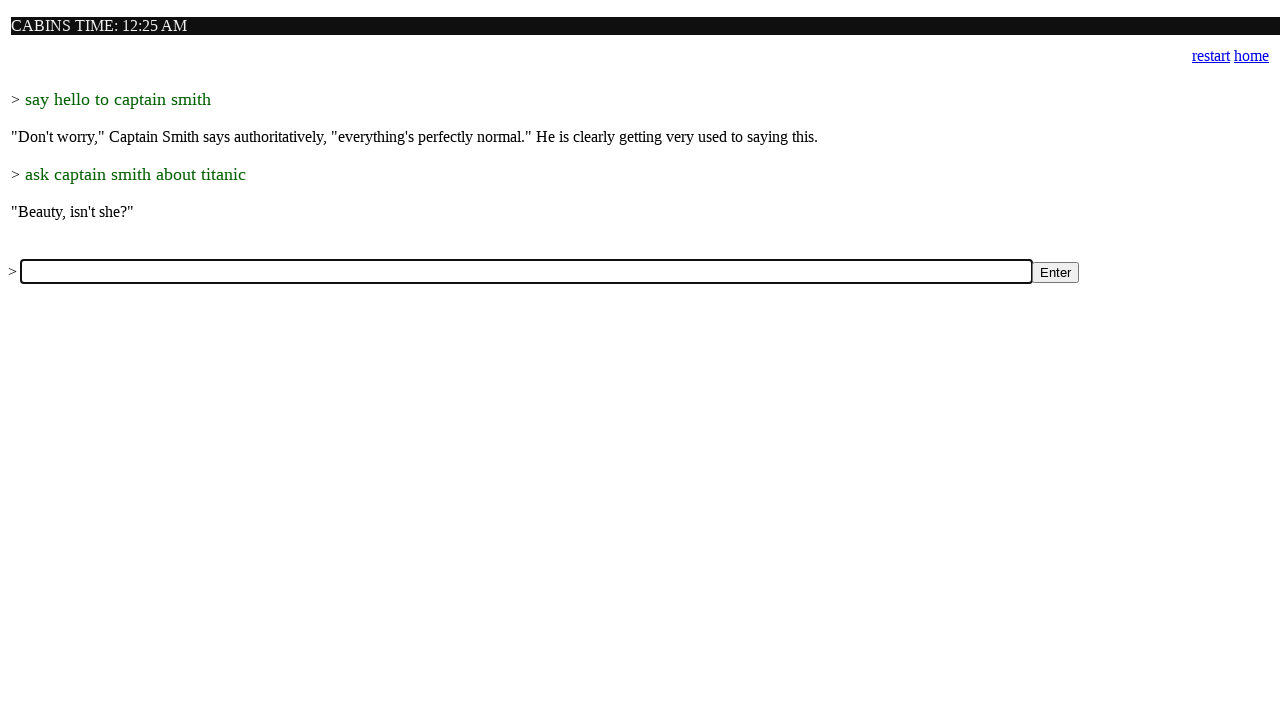

Waited for game to process command: 'ask captain smith about titanic'
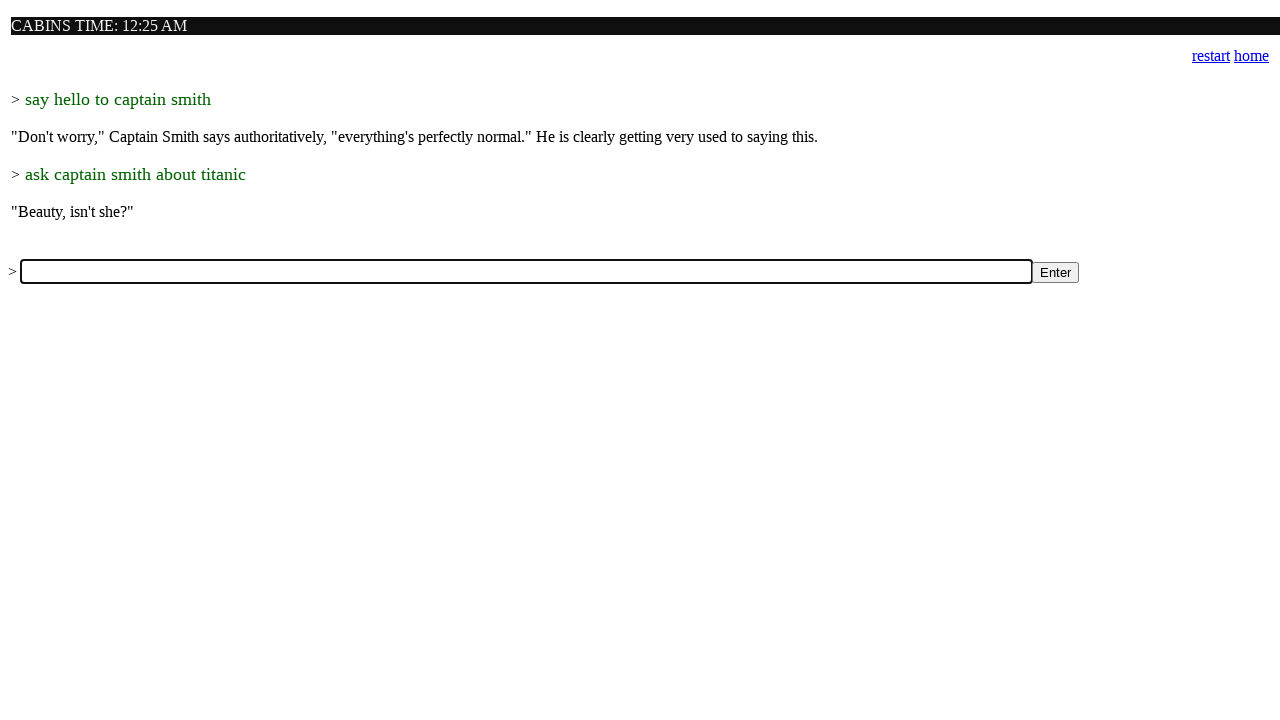

Filled input field with command: 'ask captain smith about lifeboats' on input[name='a']
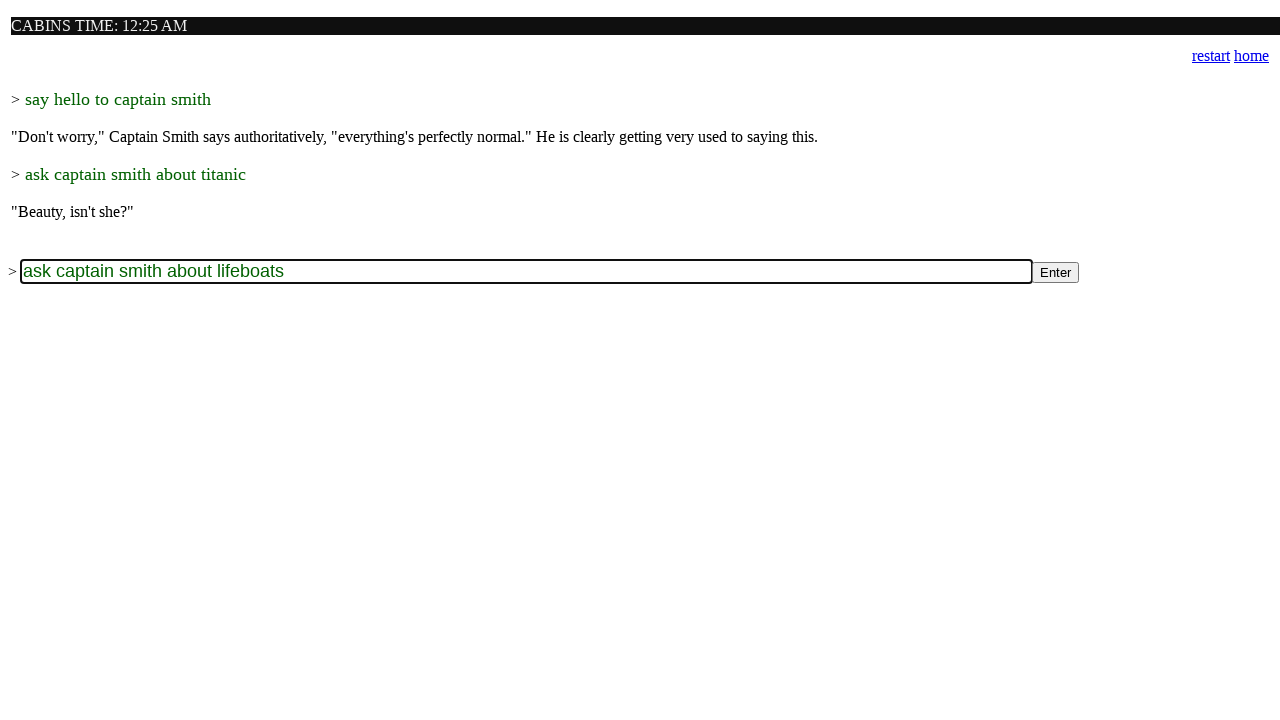

Pressed Enter to submit command: 'ask captain smith about lifeboats' on input[name='a']
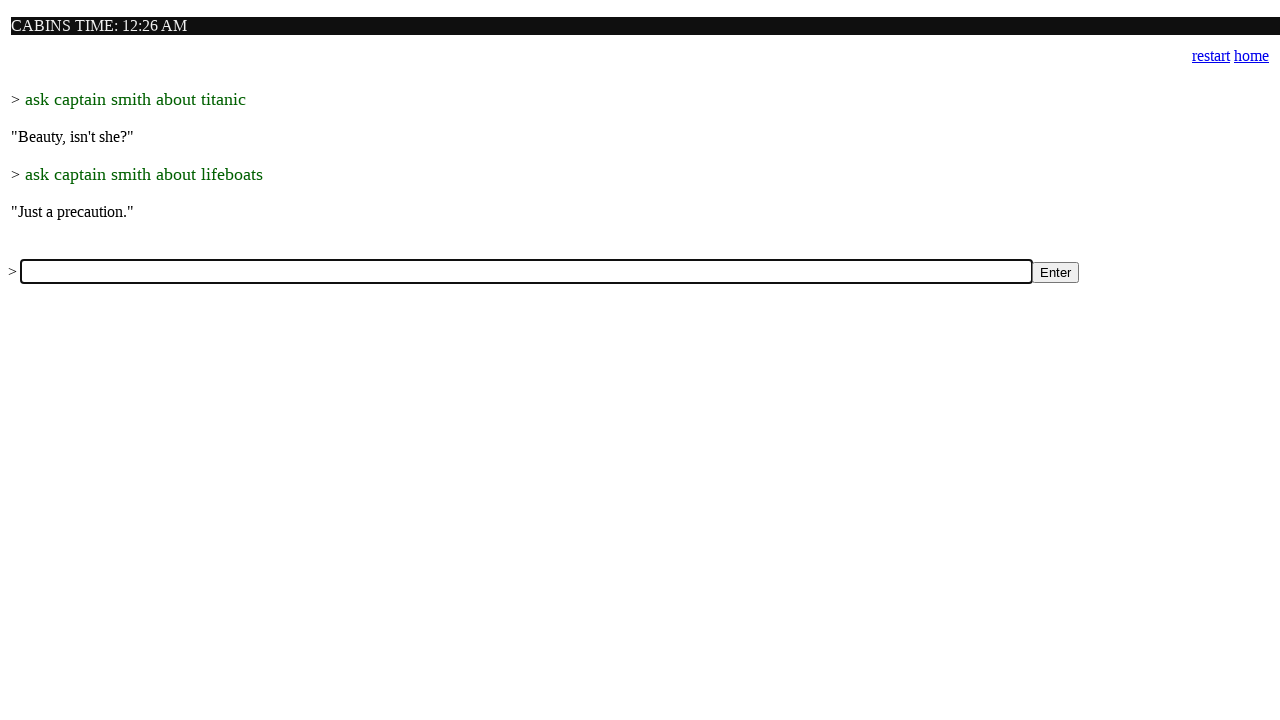

Waited for game to process command: 'ask captain smith about lifeboats'
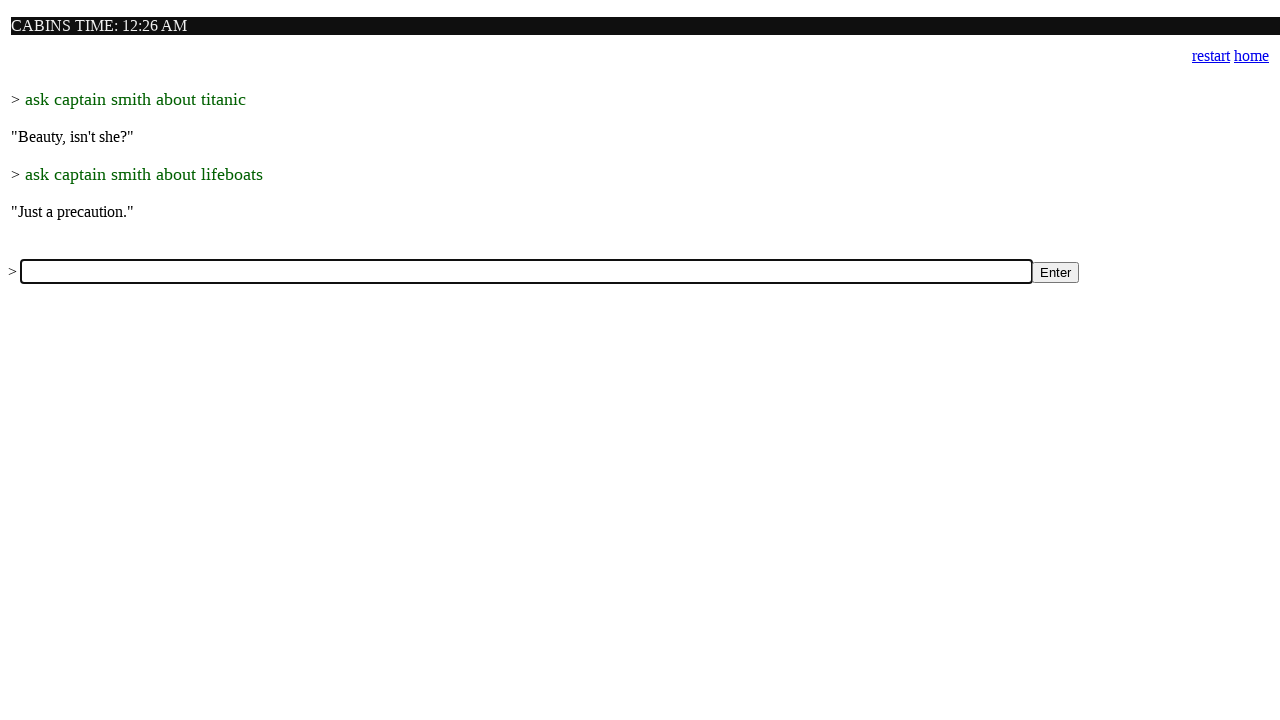

Filled input field with command: 'unlock door with key' on input[name='a']
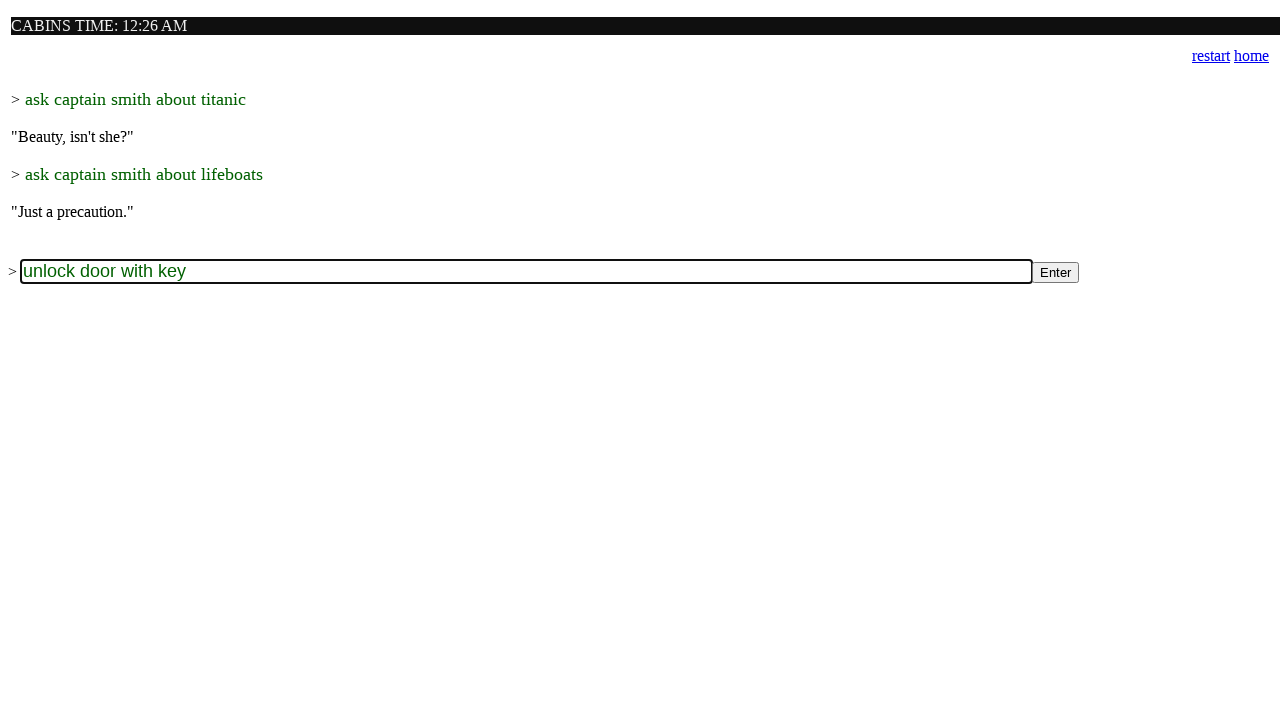

Pressed Enter to submit command: 'unlock door with key' on input[name='a']
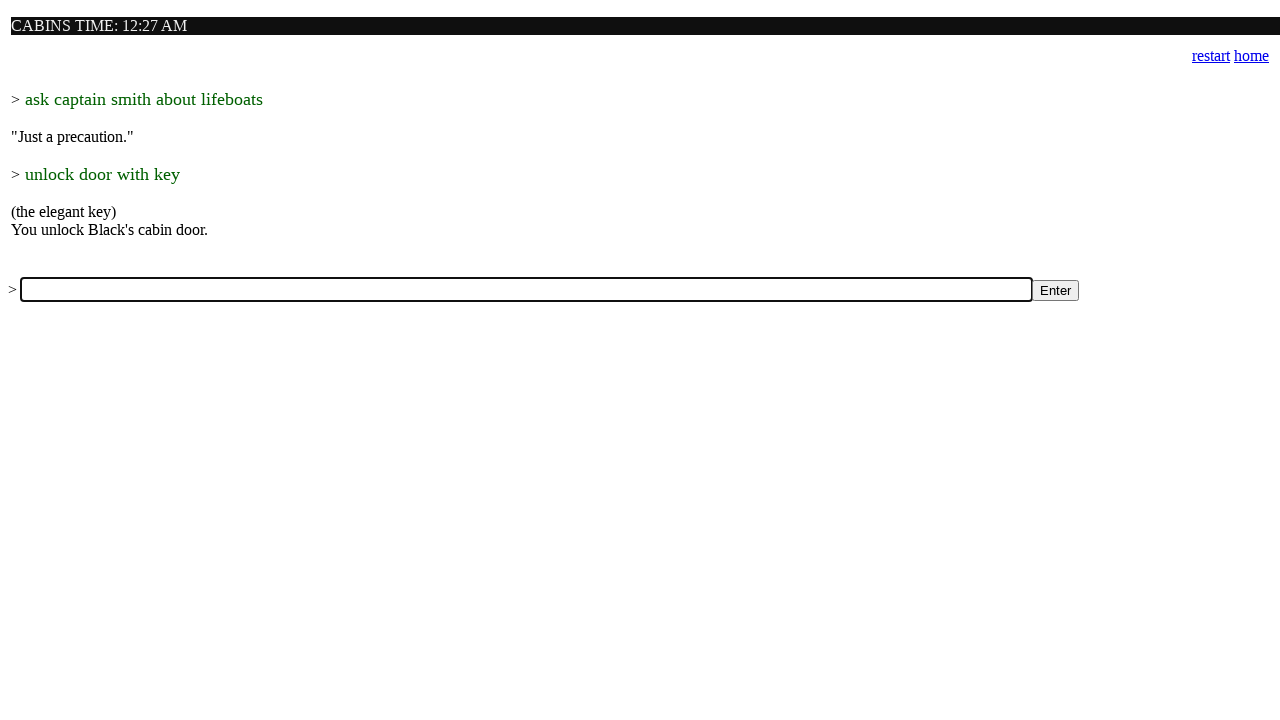

Waited for game to process command: 'unlock door with key'
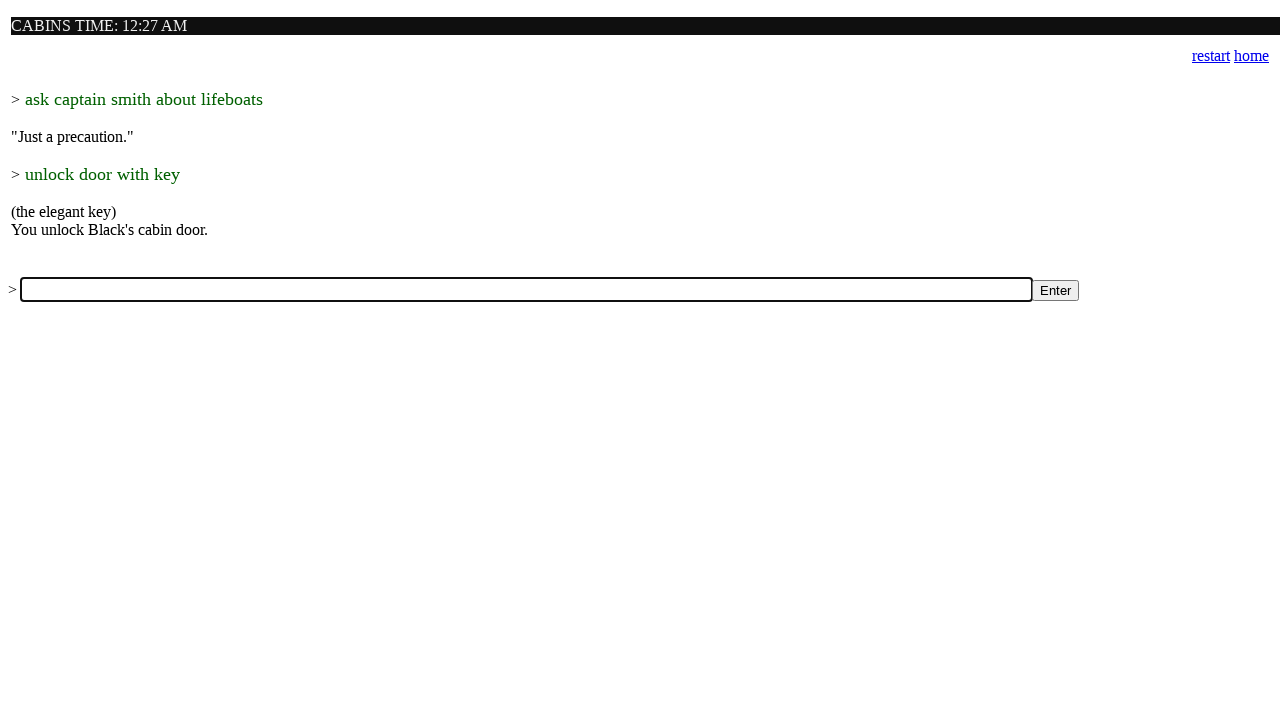

Filled input field with command: 'open door' on input[name='a']
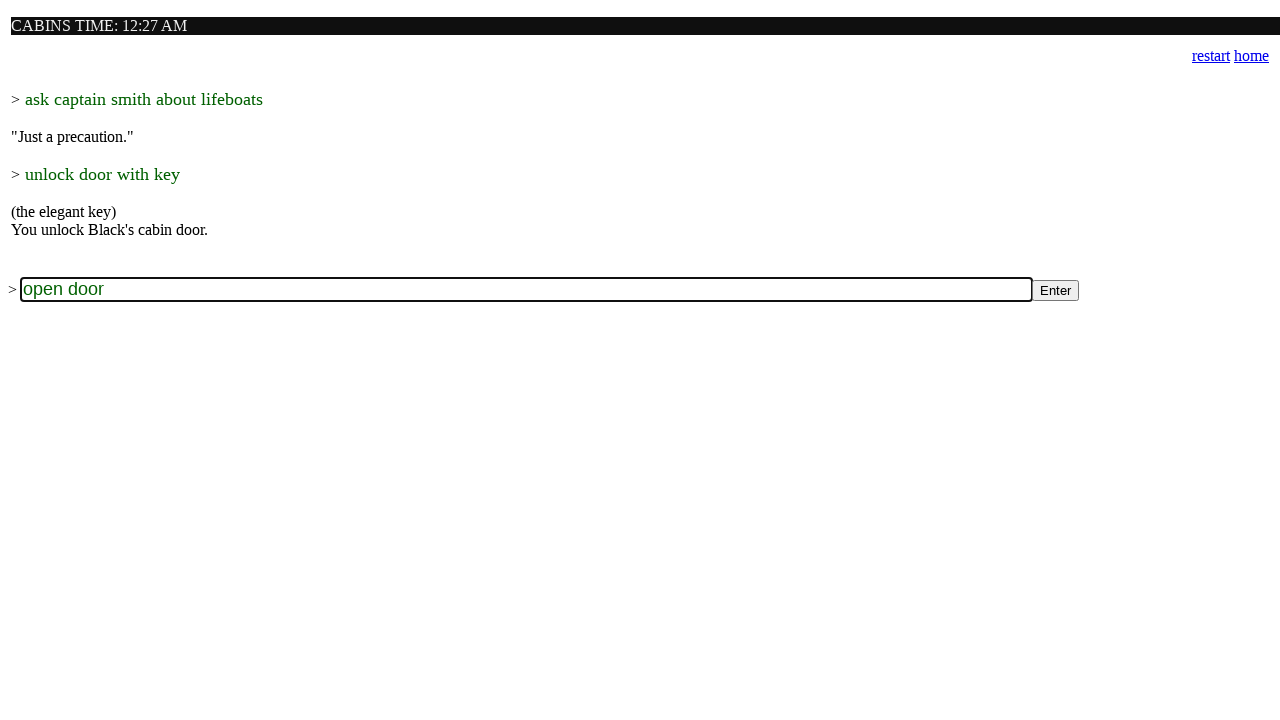

Pressed Enter to submit command: 'open door' on input[name='a']
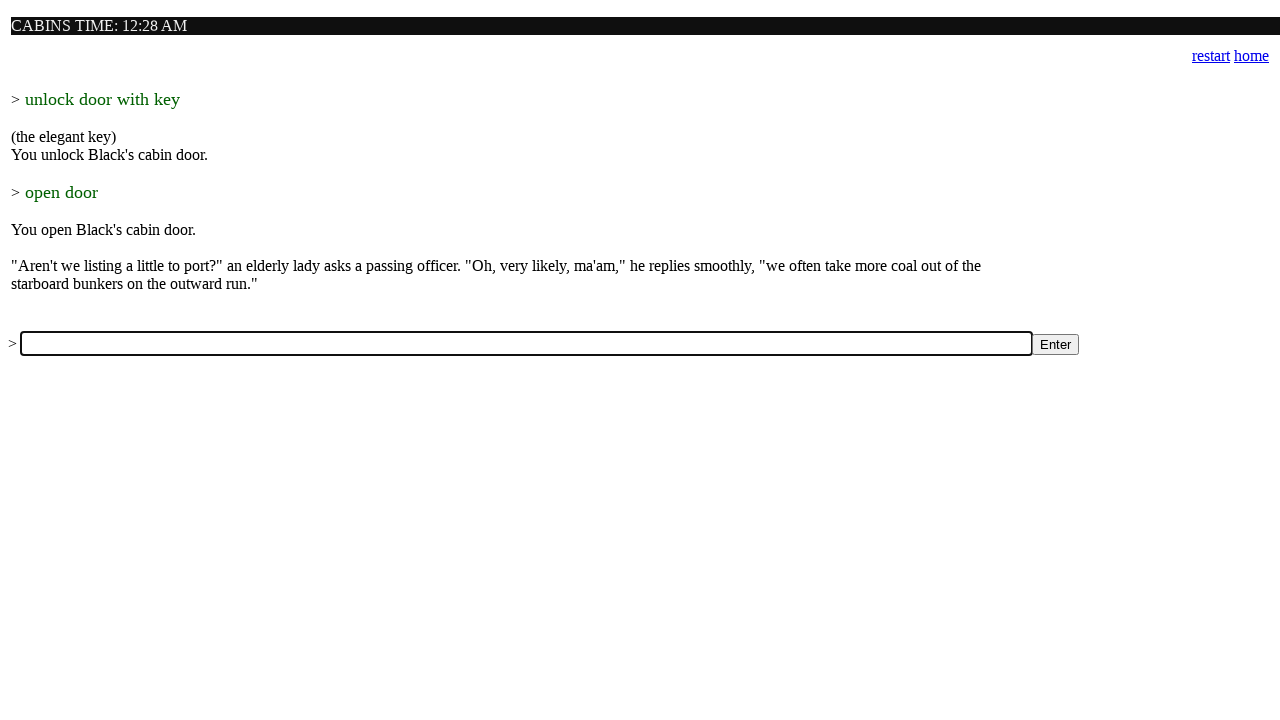

Waited for game to process command: 'open door'
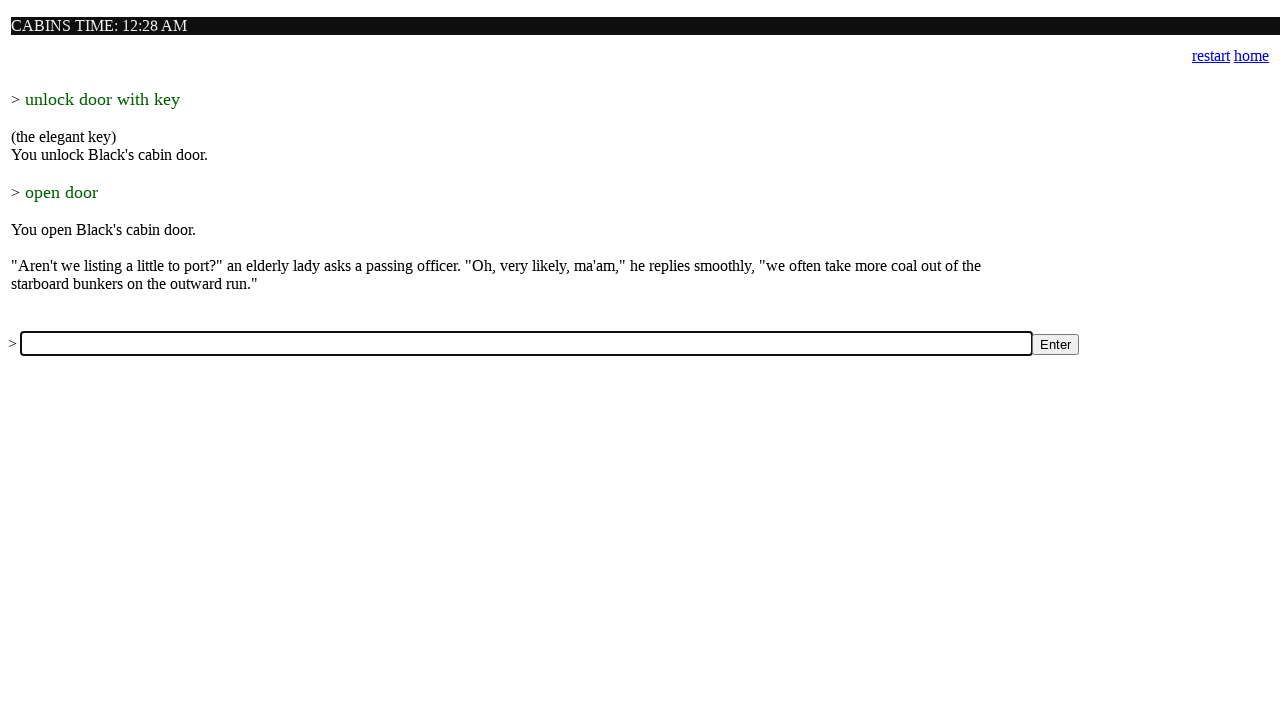

Filled input field with command: 'east' on input[name='a']
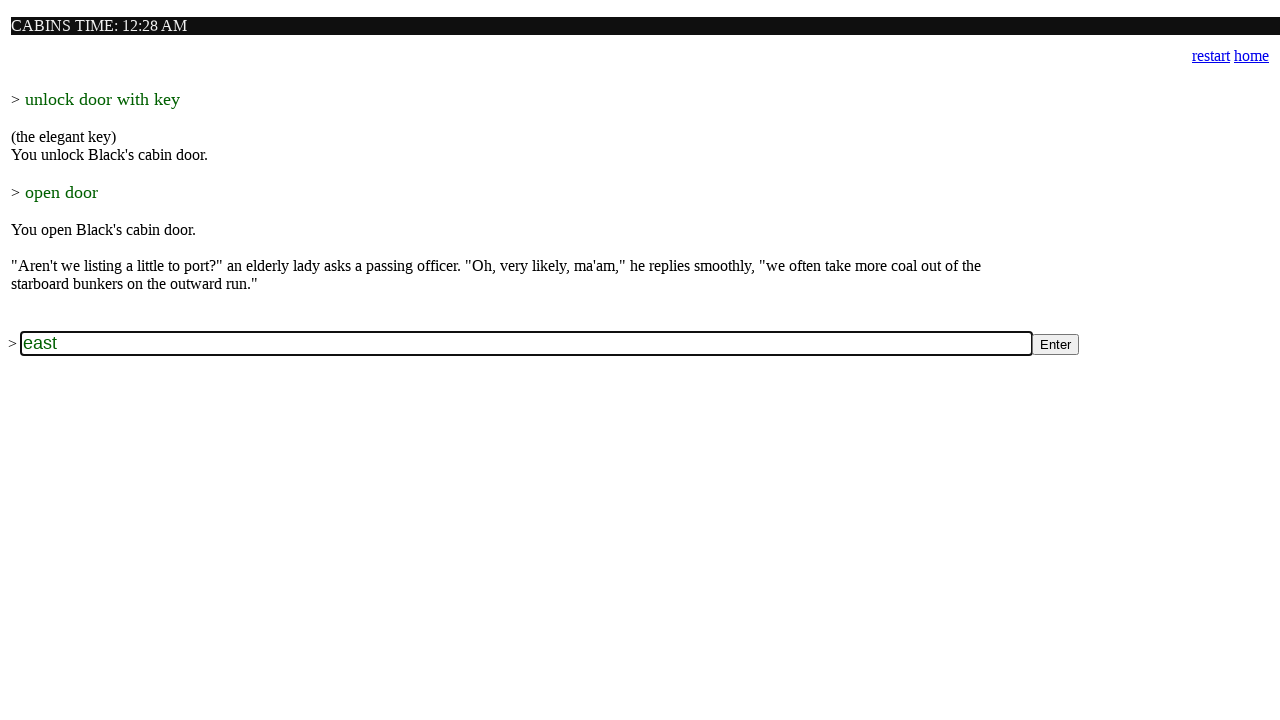

Pressed Enter to submit command: 'east' on input[name='a']
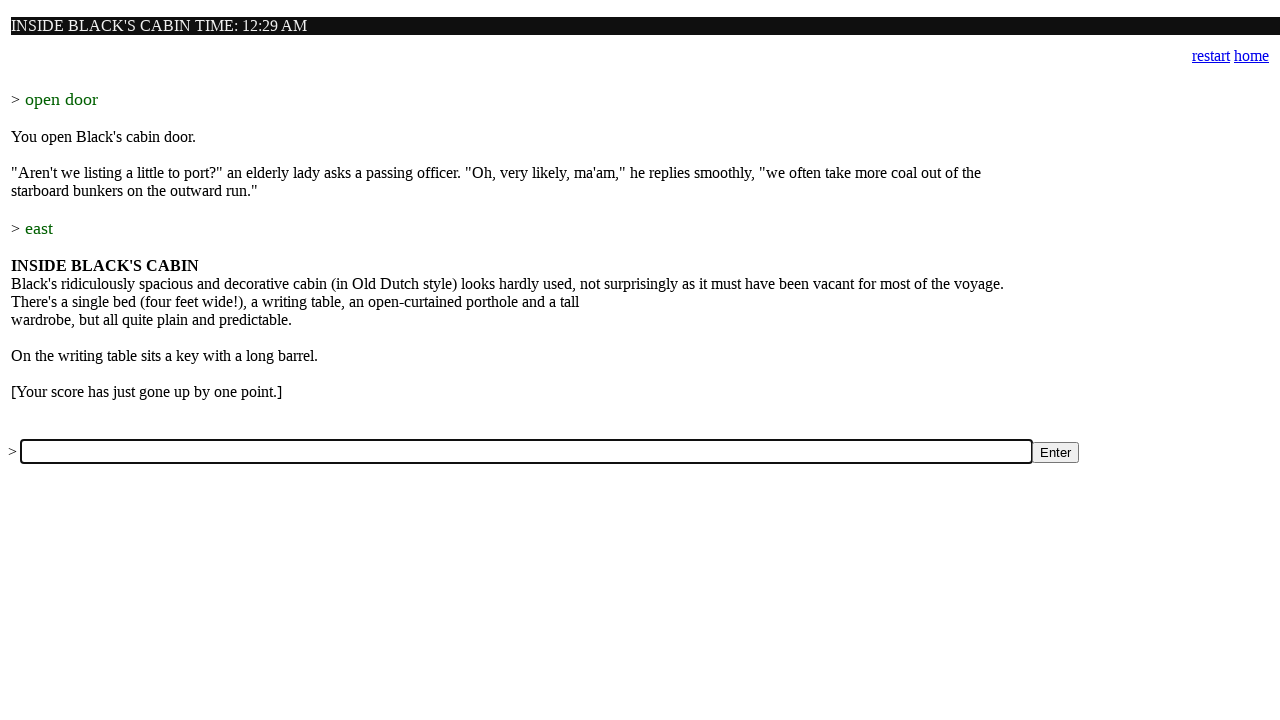

Waited for game to process command: 'east'
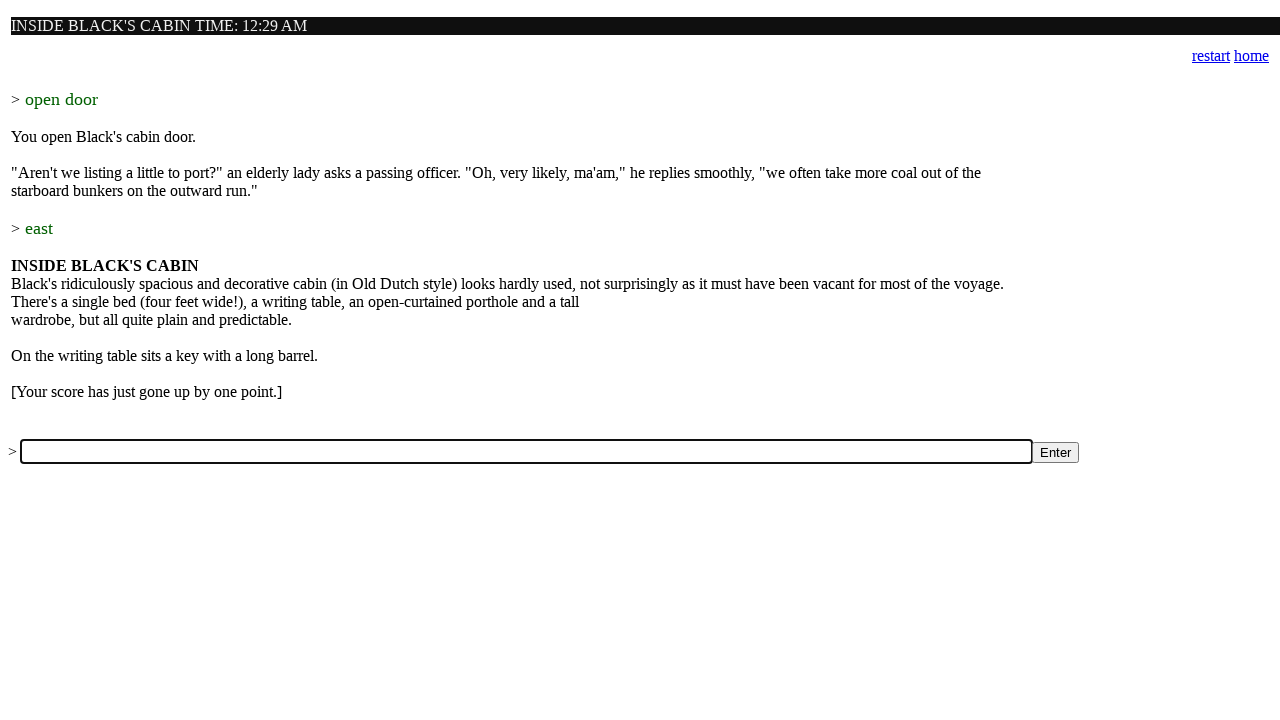

Filled input field with command: 'get long barrelled key' on input[name='a']
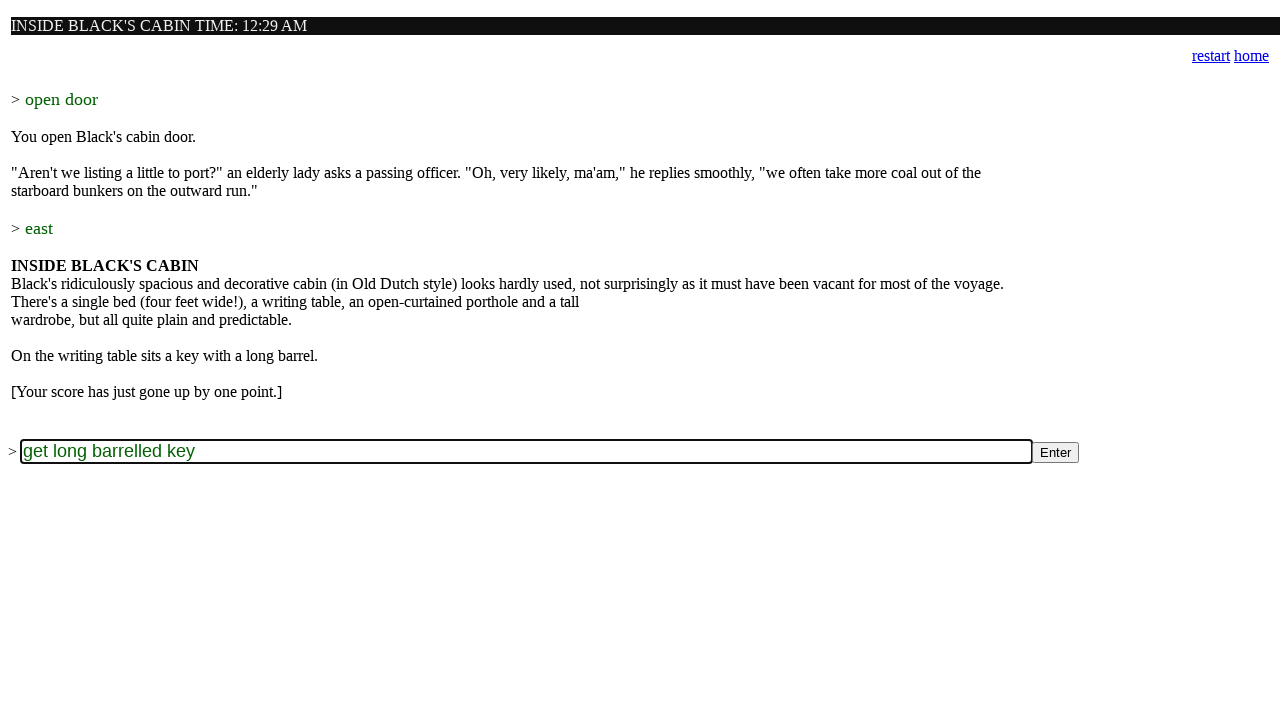

Pressed Enter to submit command: 'get long barrelled key' on input[name='a']
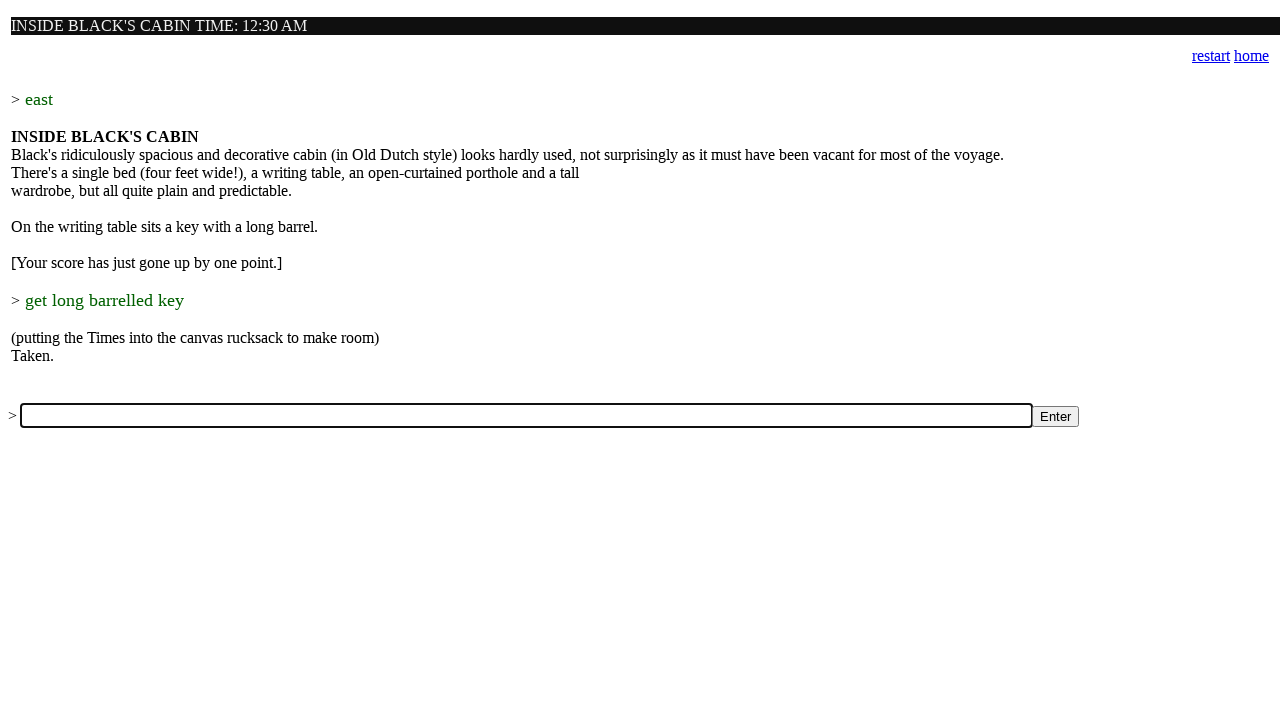

Waited for game to process command: 'get long barrelled key'
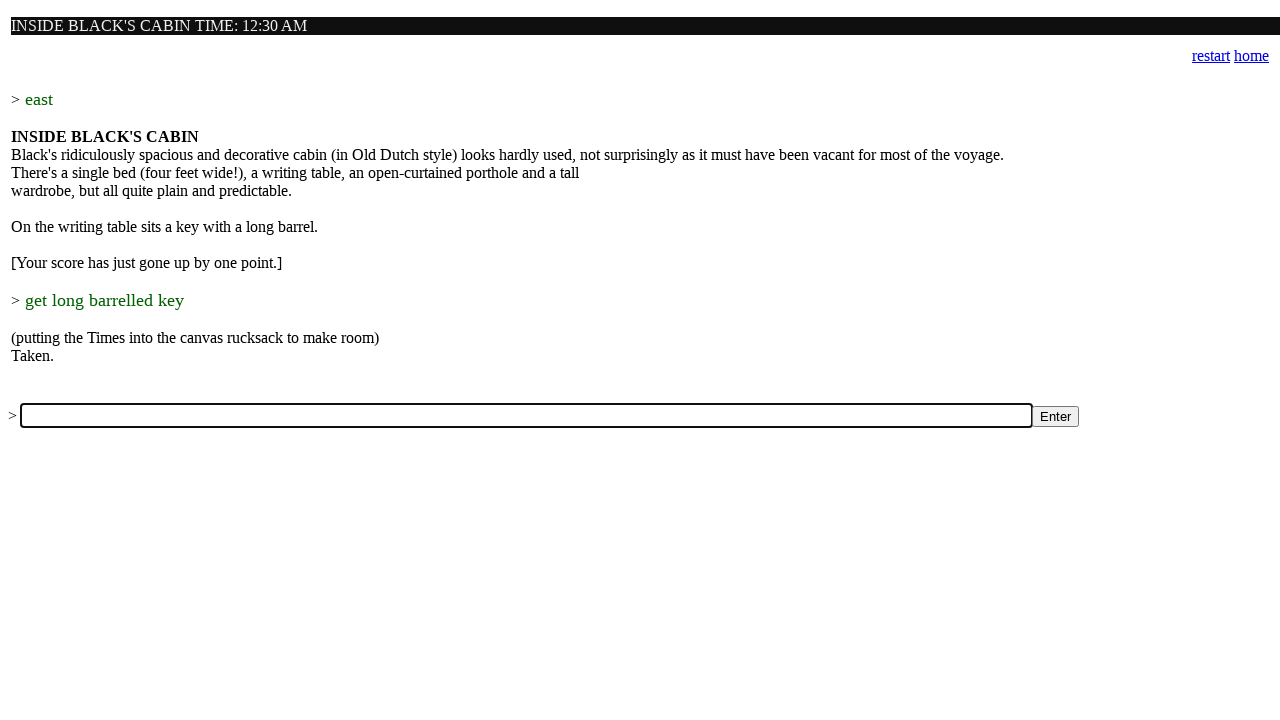

Filled input field with command: 'look under wardrobe' on input[name='a']
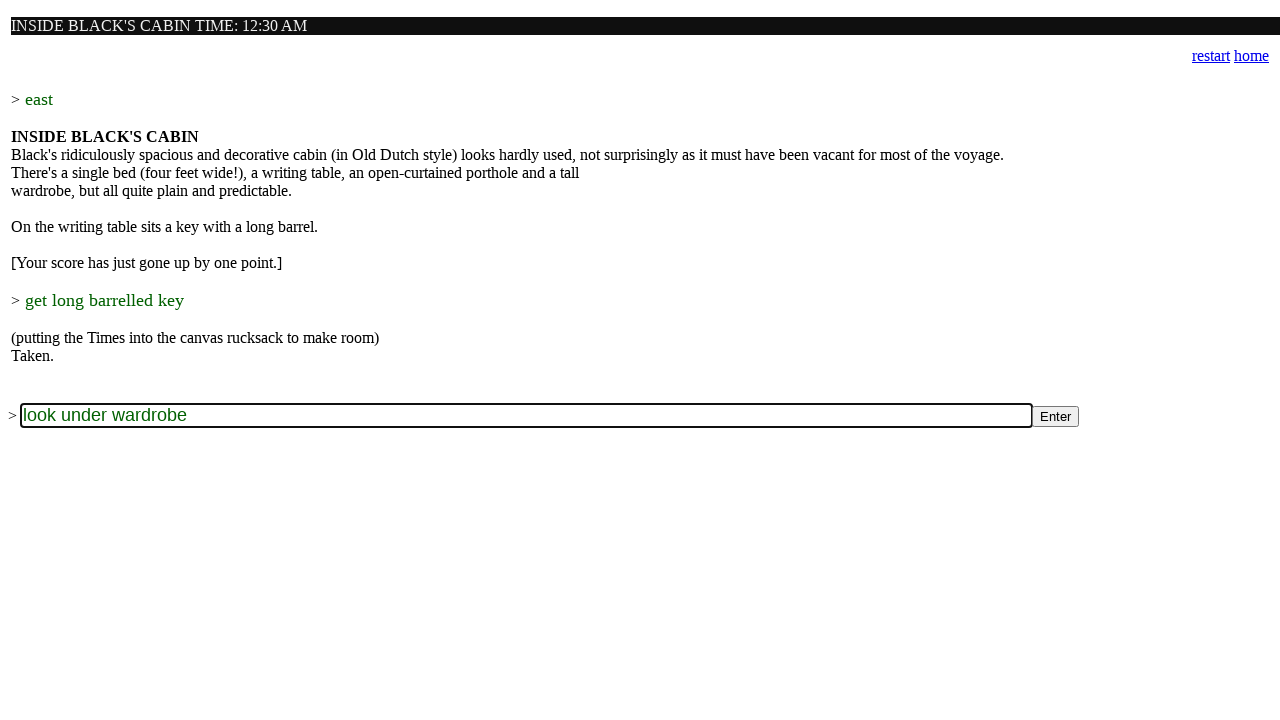

Pressed Enter to submit command: 'look under wardrobe' on input[name='a']
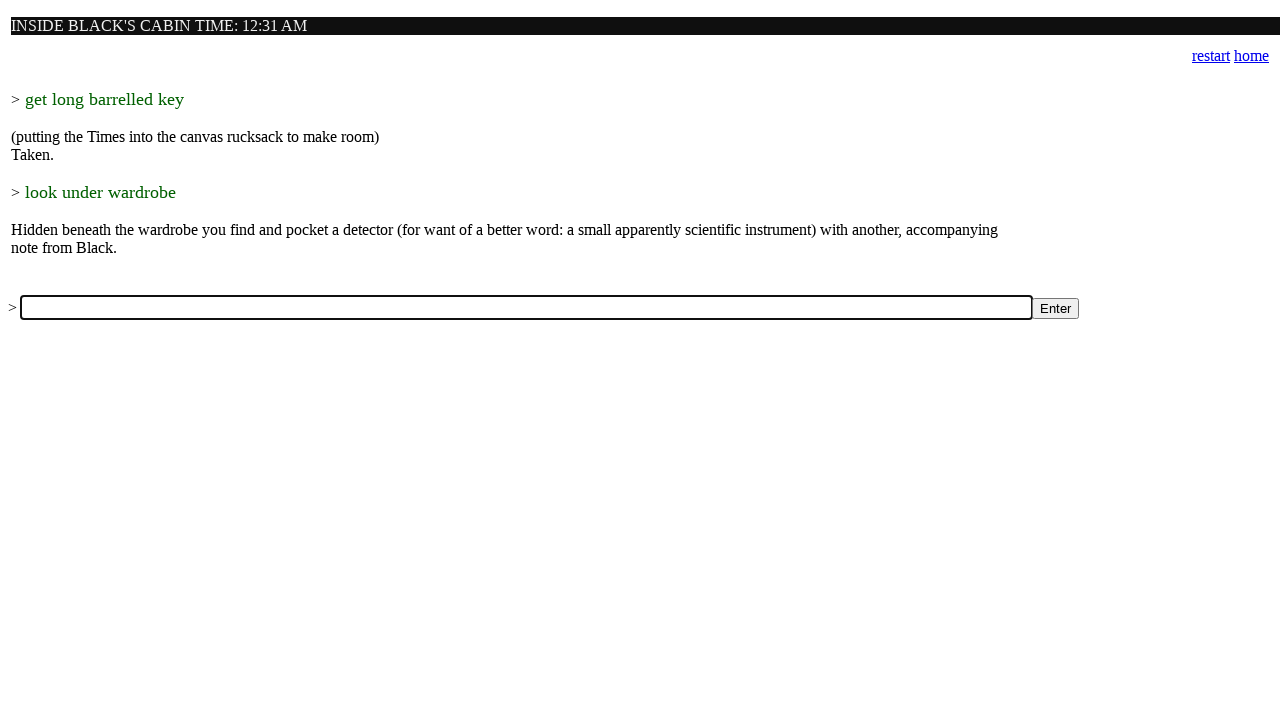

Waited for game to process command: 'look under wardrobe'
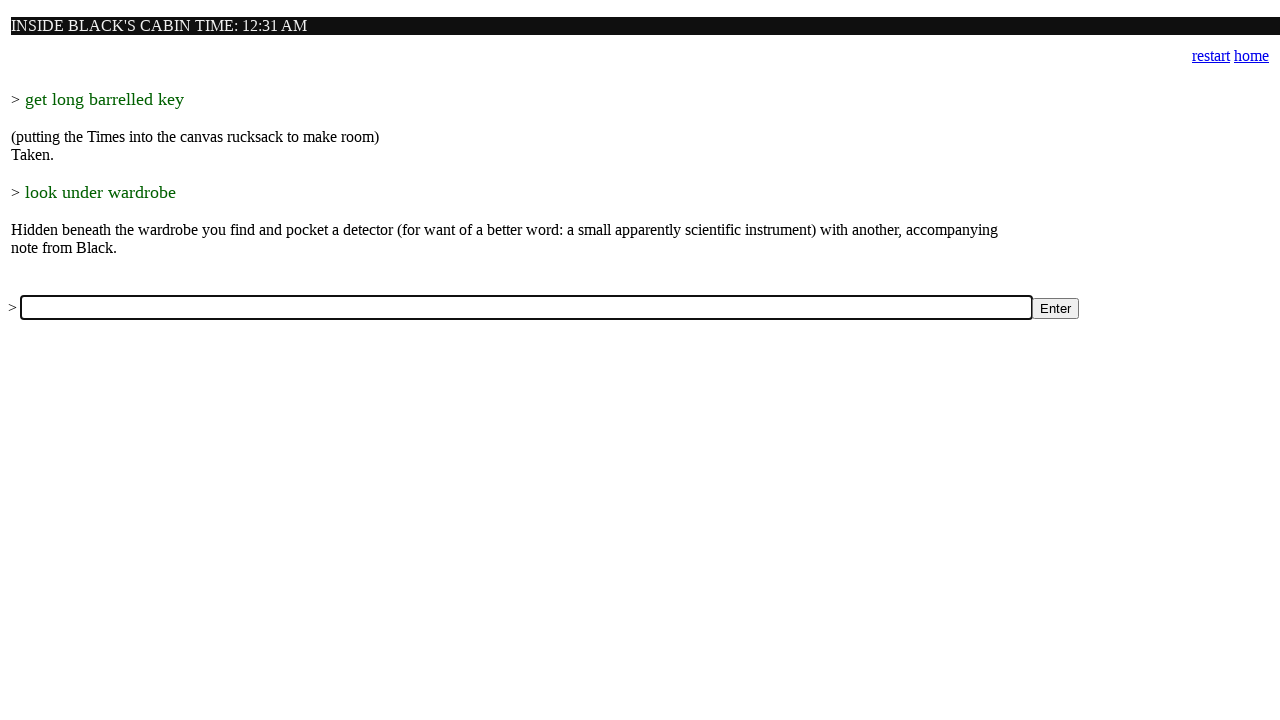

Filled input field with command: 'read second note' on input[name='a']
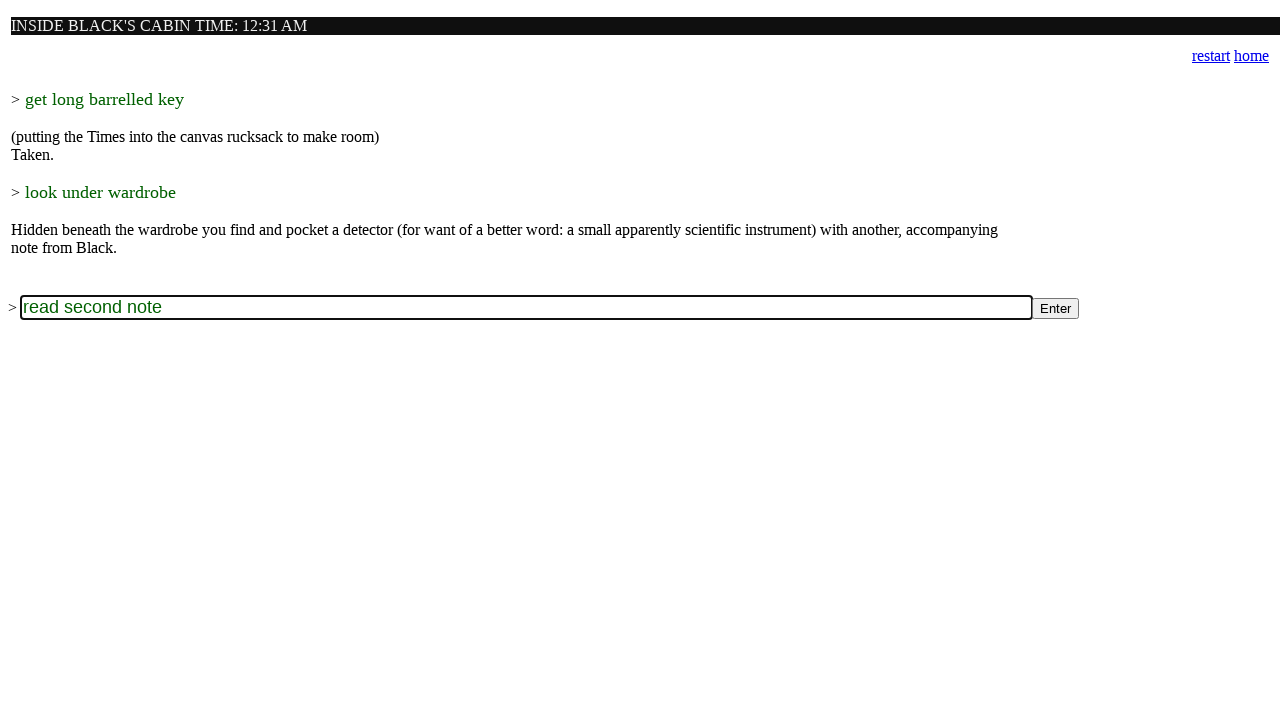

Pressed Enter to submit command: 'read second note' on input[name='a']
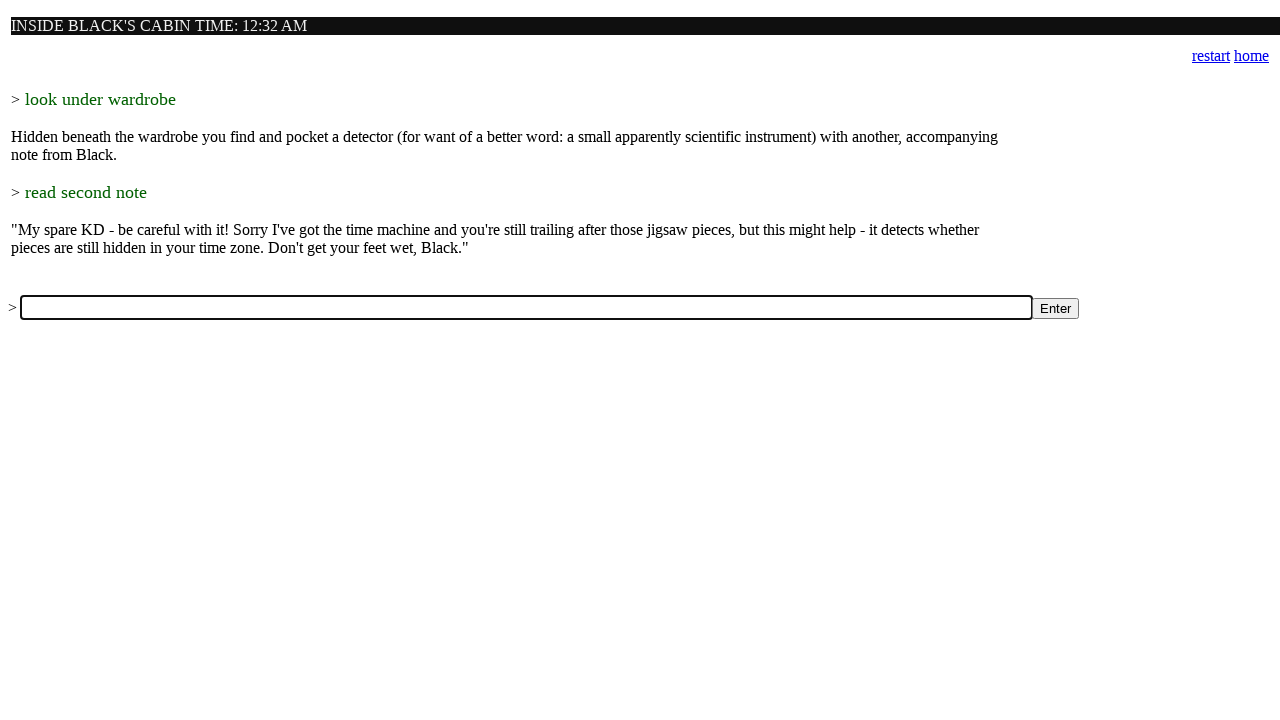

Waited for game to process command: 'read second note'
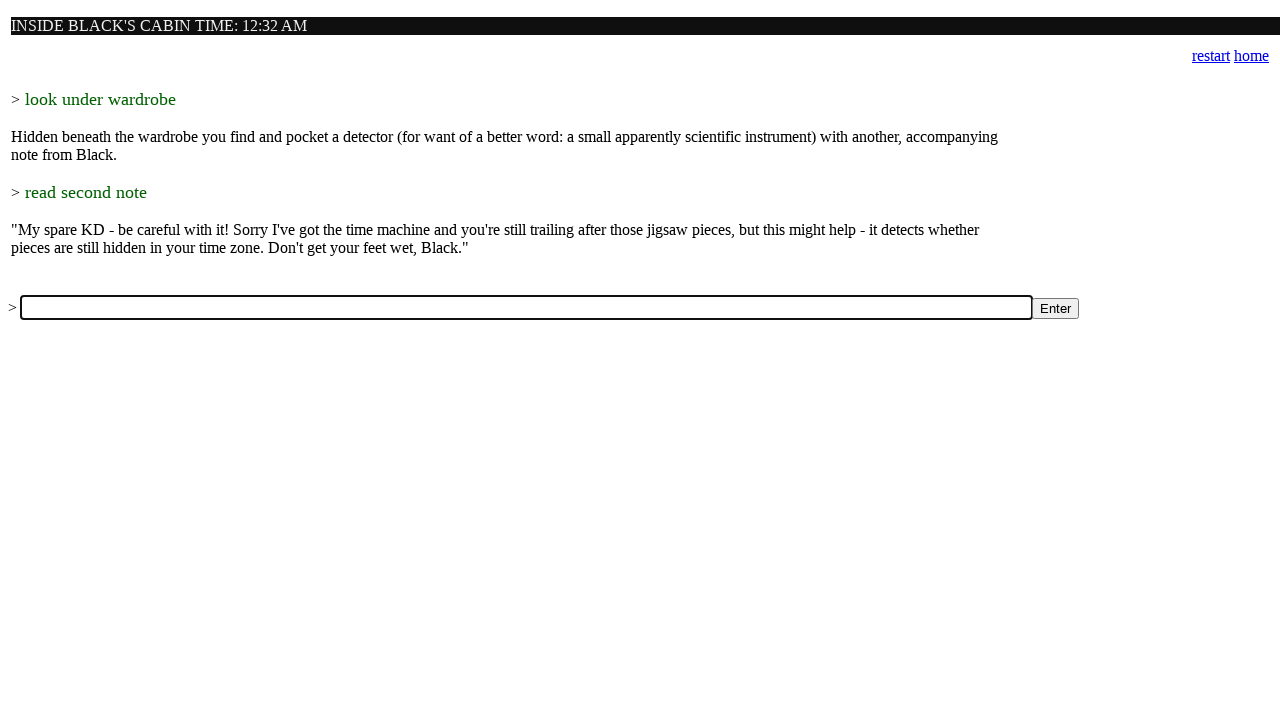

Filled input field with command: 'examine kaldecki detector' on input[name='a']
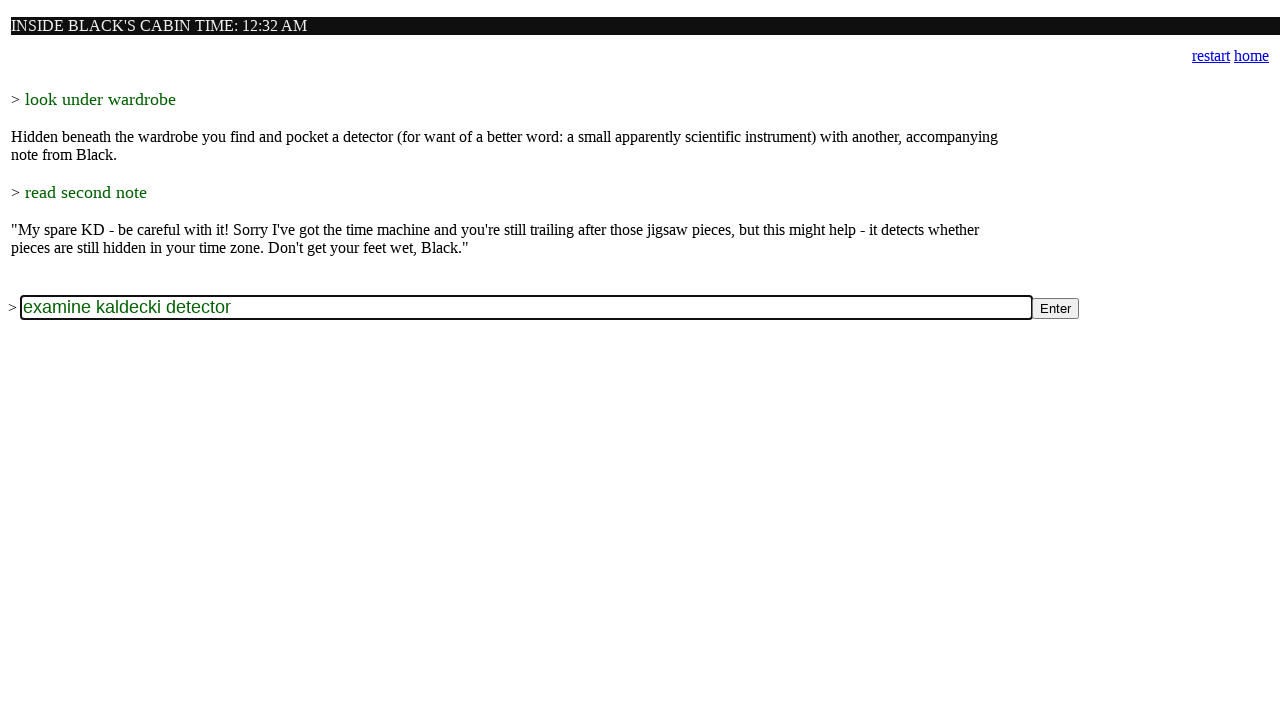

Pressed Enter to submit command: 'examine kaldecki detector' on input[name='a']
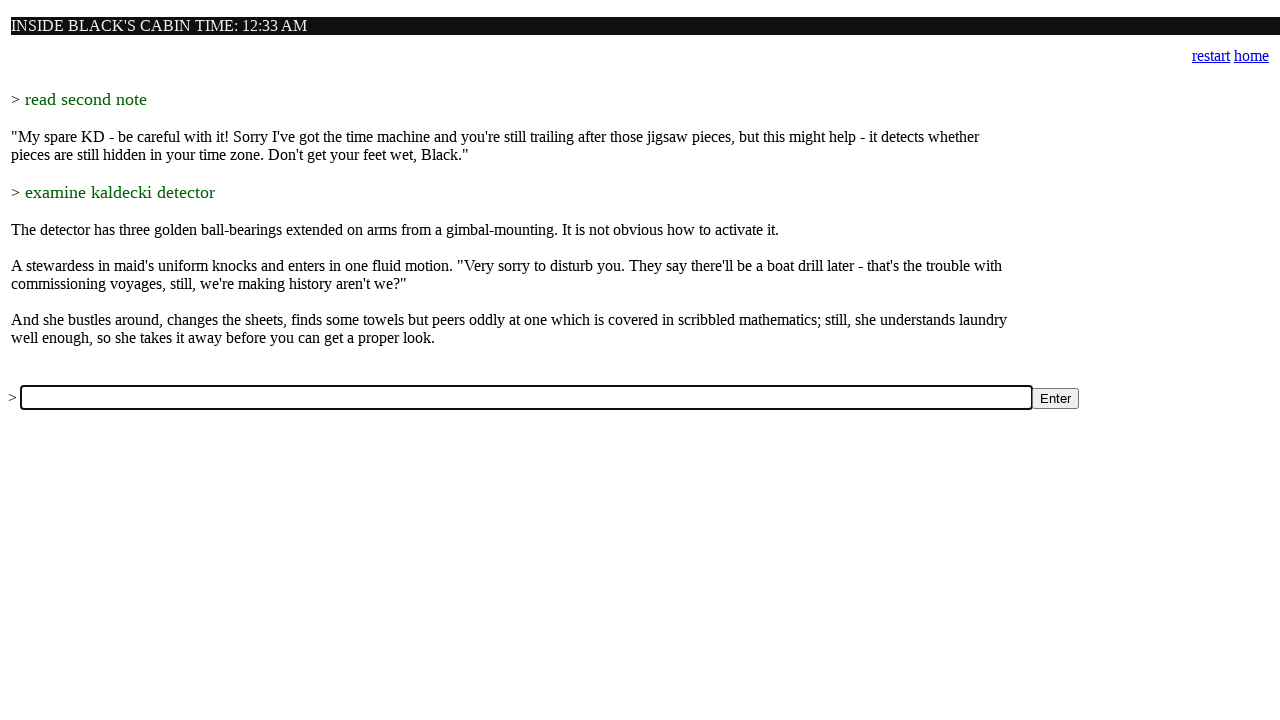

Waited for game to process command: 'examine kaldecki detector'
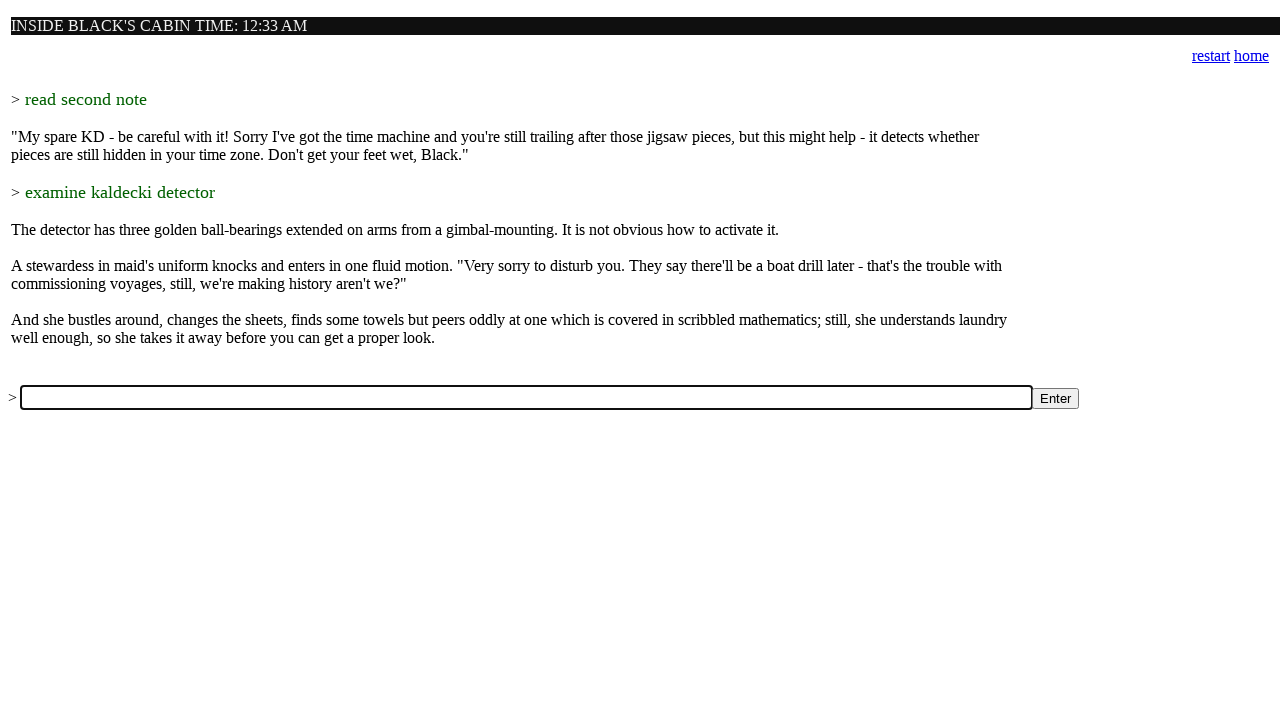

Filled input field with command: 'spin it' on input[name='a']
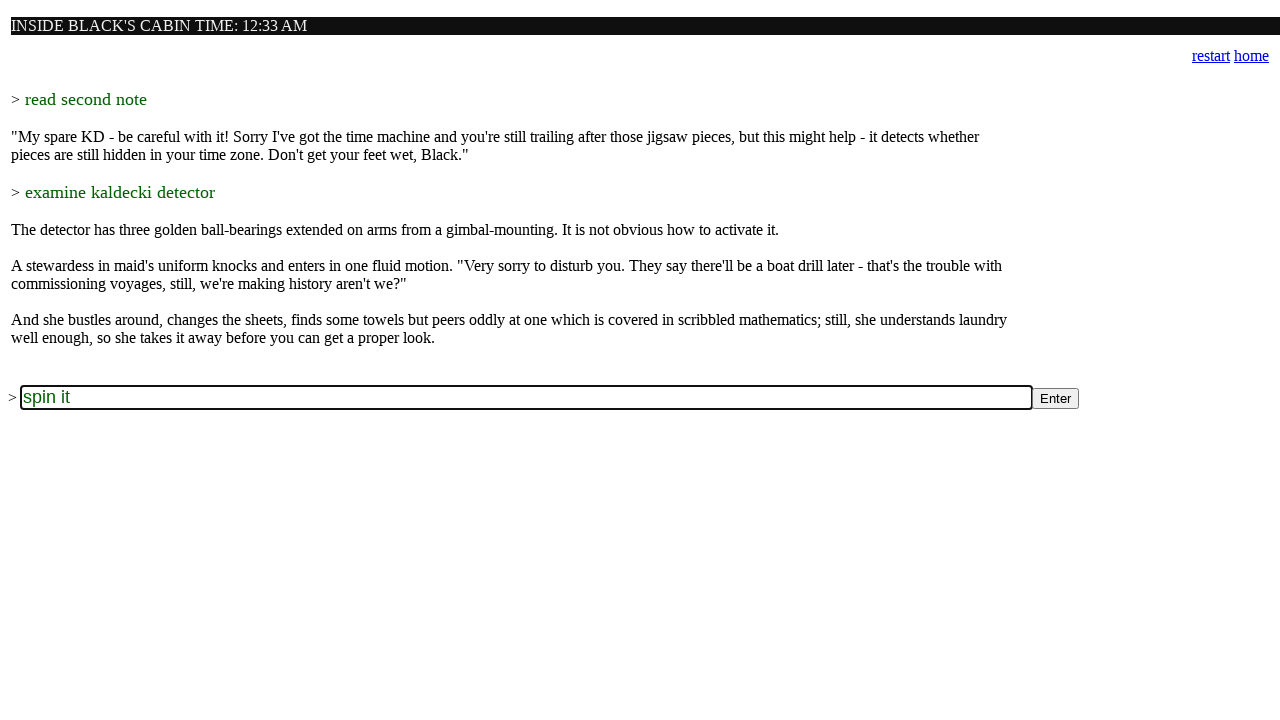

Pressed Enter to submit command: 'spin it' on input[name='a']
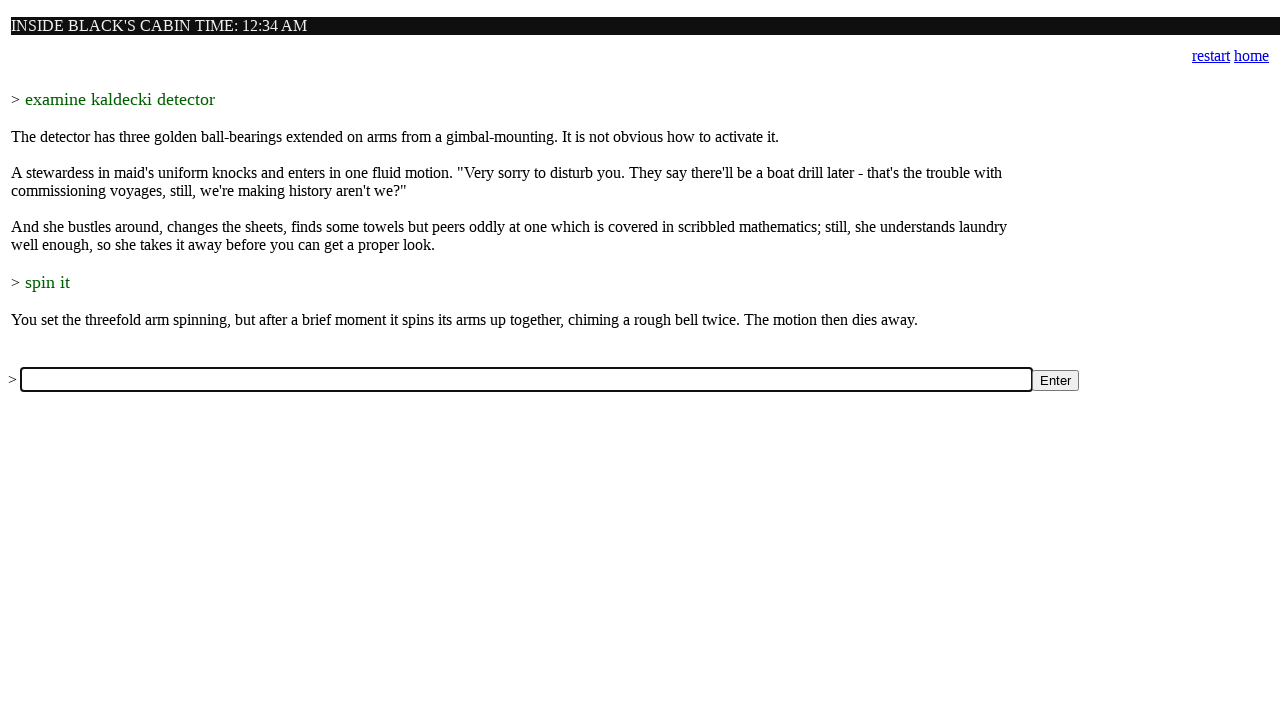

Waited for game to process command: 'spin it'
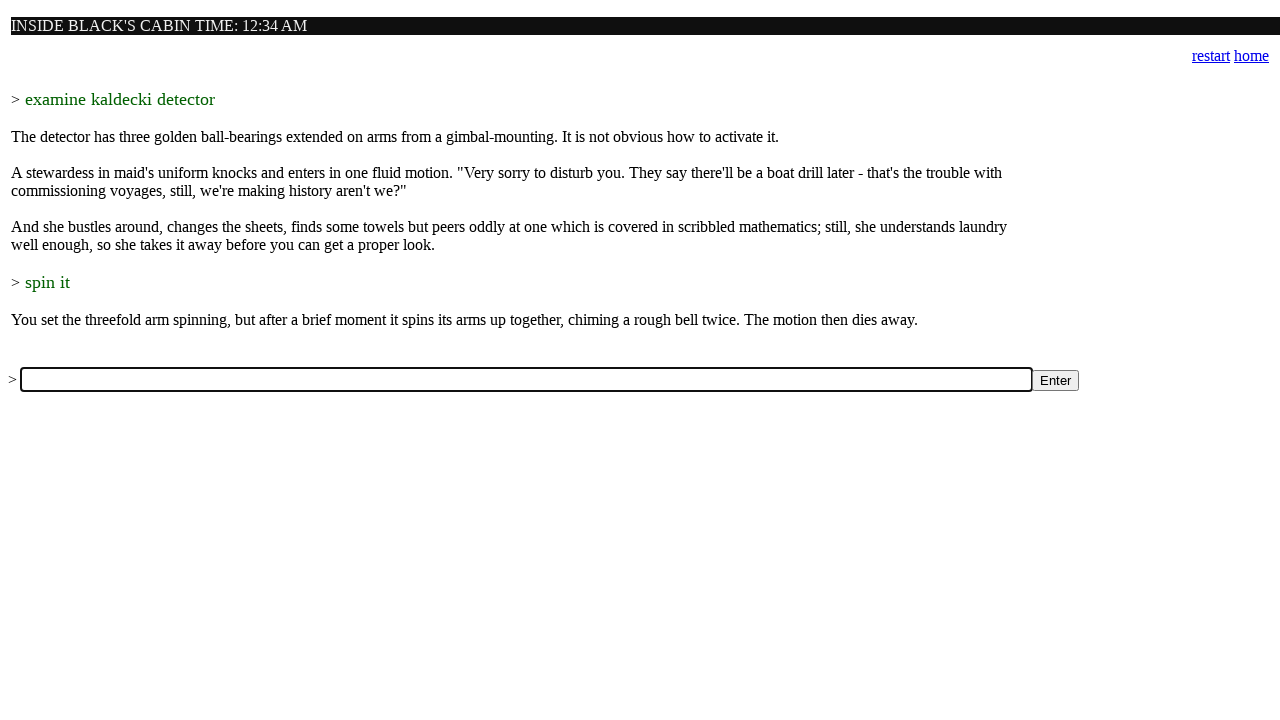

Filled input field with command: 'score' on input[name='a']
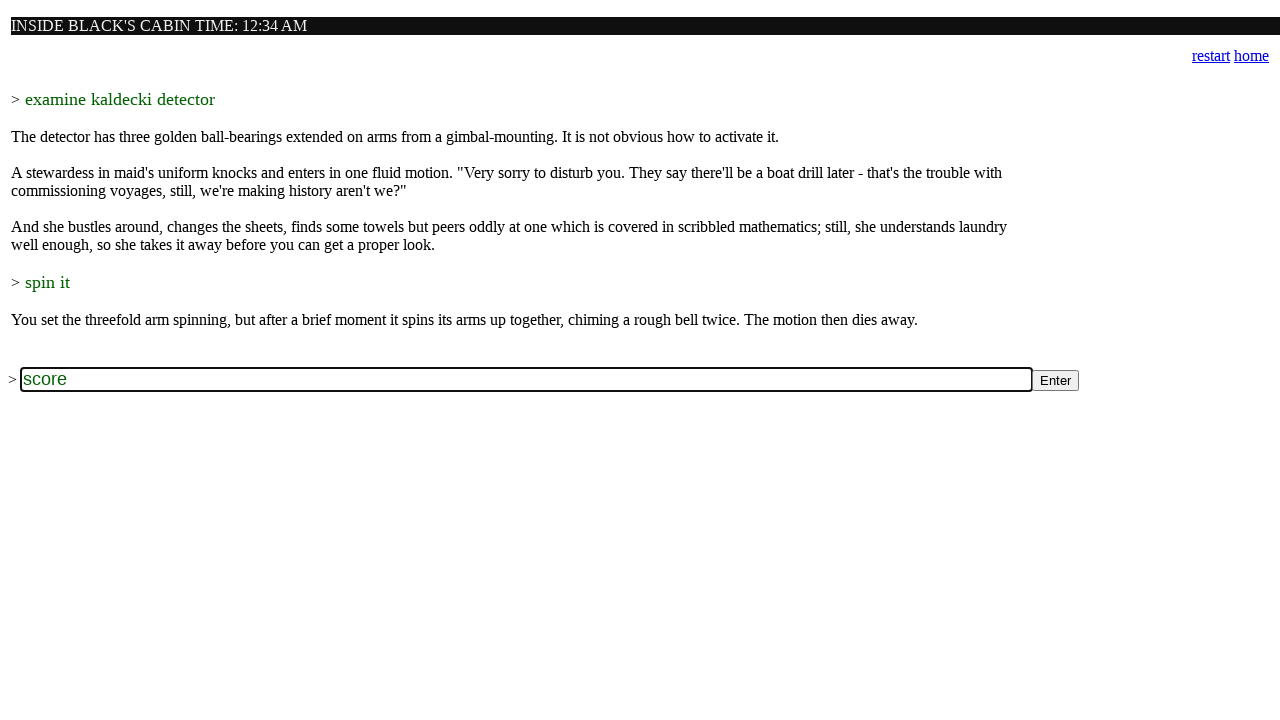

Pressed Enter to submit command: 'score' on input[name='a']
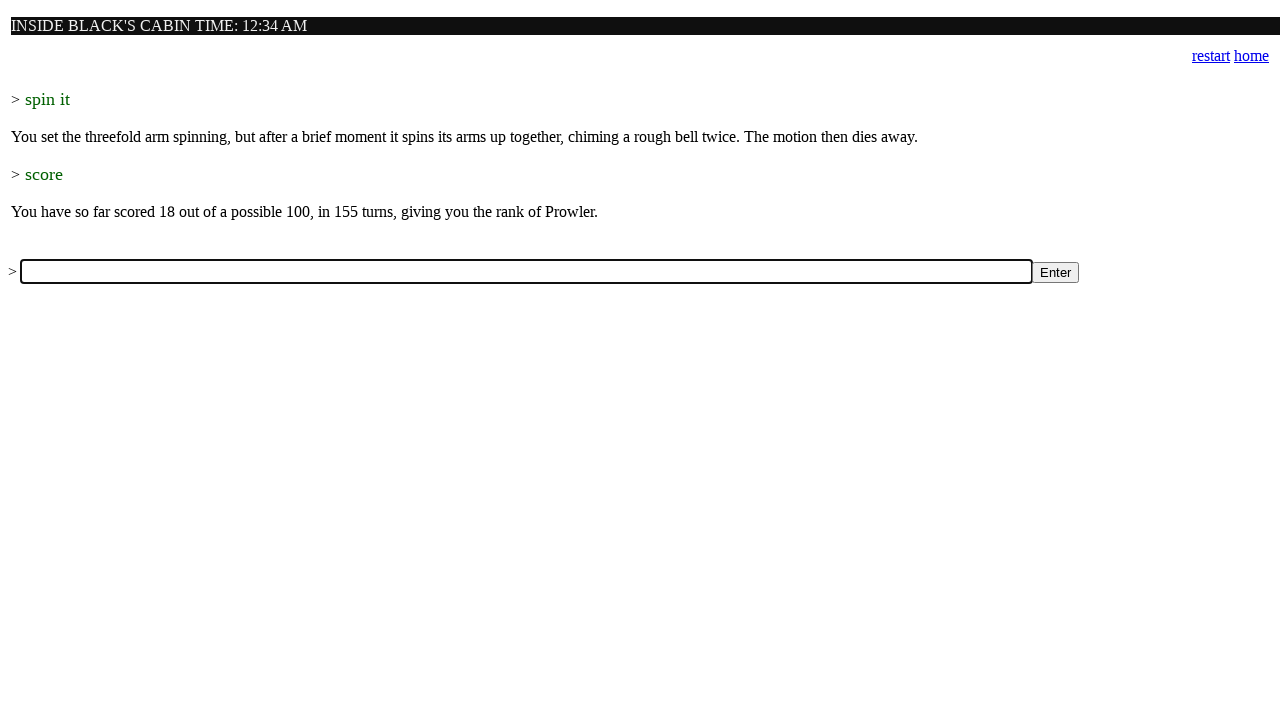

Waited for game to process command: 'score'
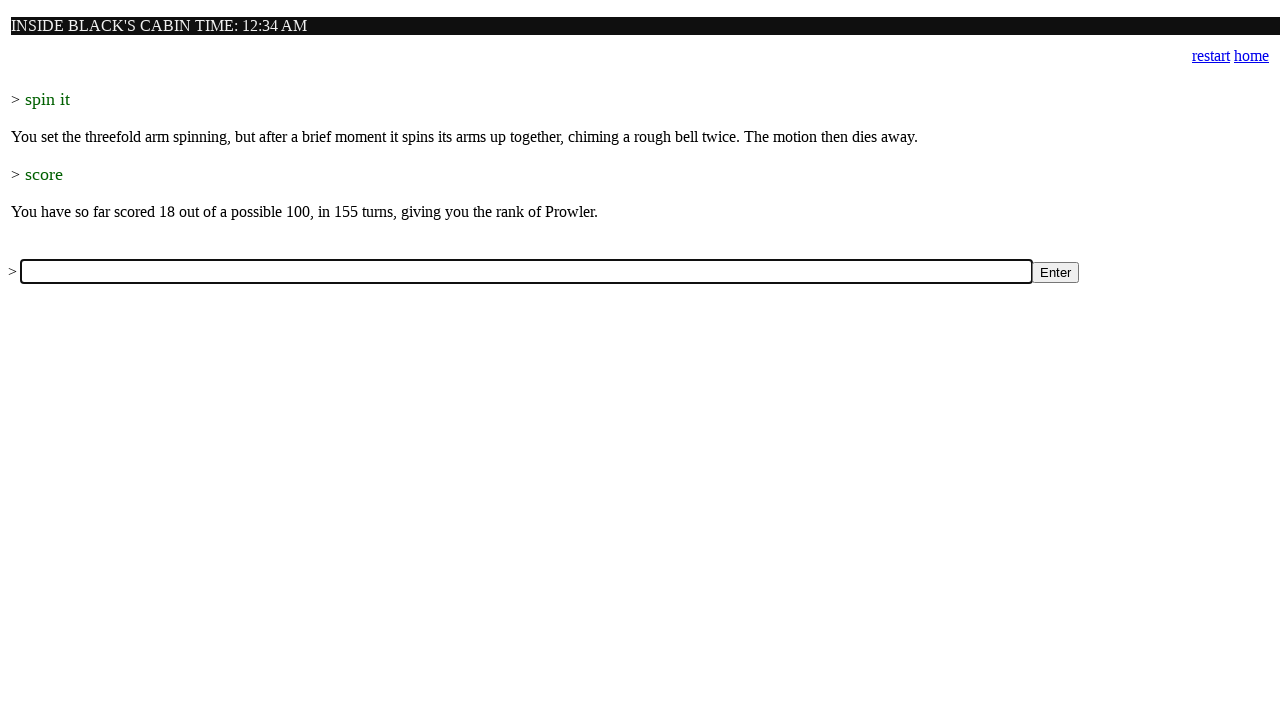

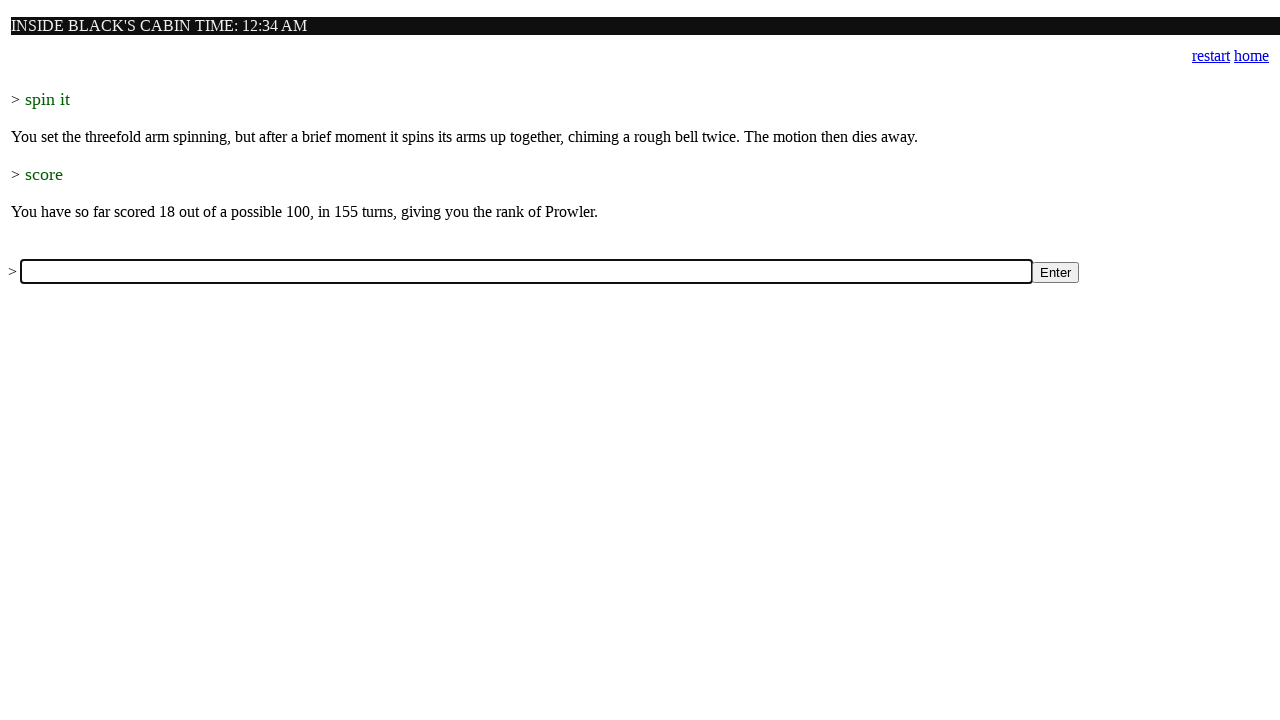